Tests a todo list application by adding 100 todo items with sequential names, then deleting all odd-numbered items from the list.

Starting URL: https://material.playwrightvn.com/

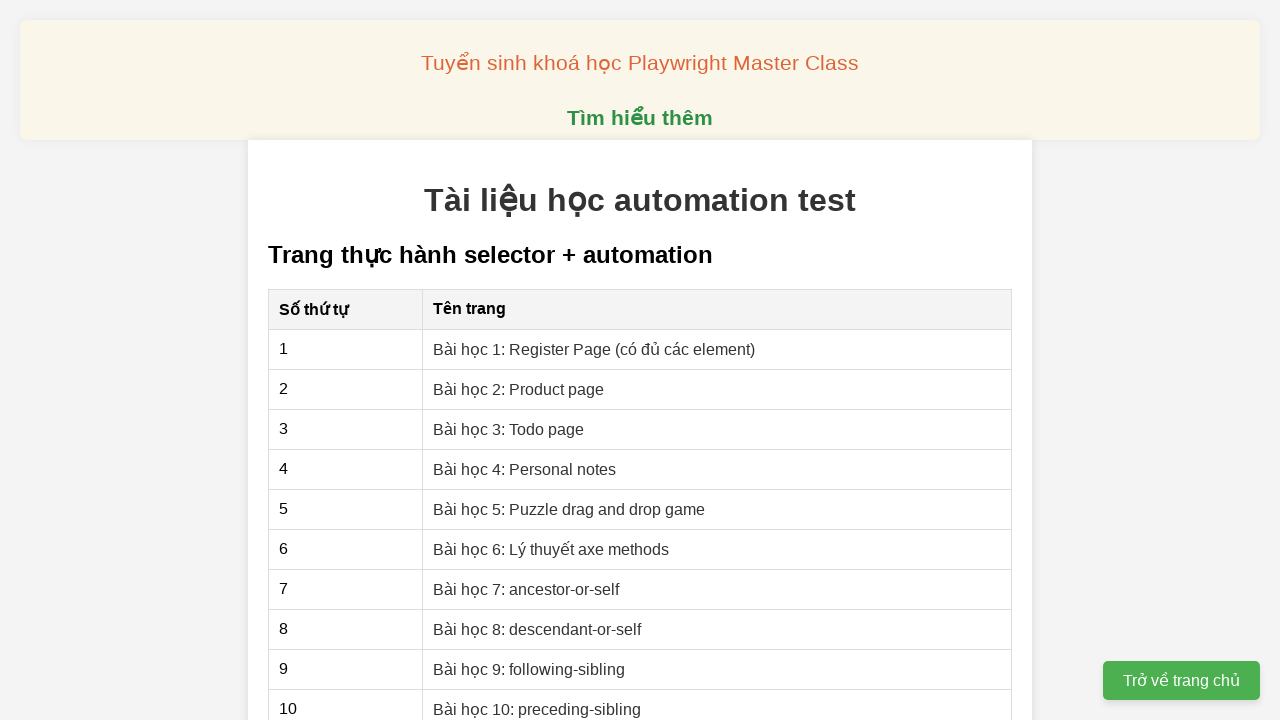

Clicked on 'Bài học 3: Todo page' link at (509, 429) on xpath=//a[@href='03-xpath-todo-list.html']
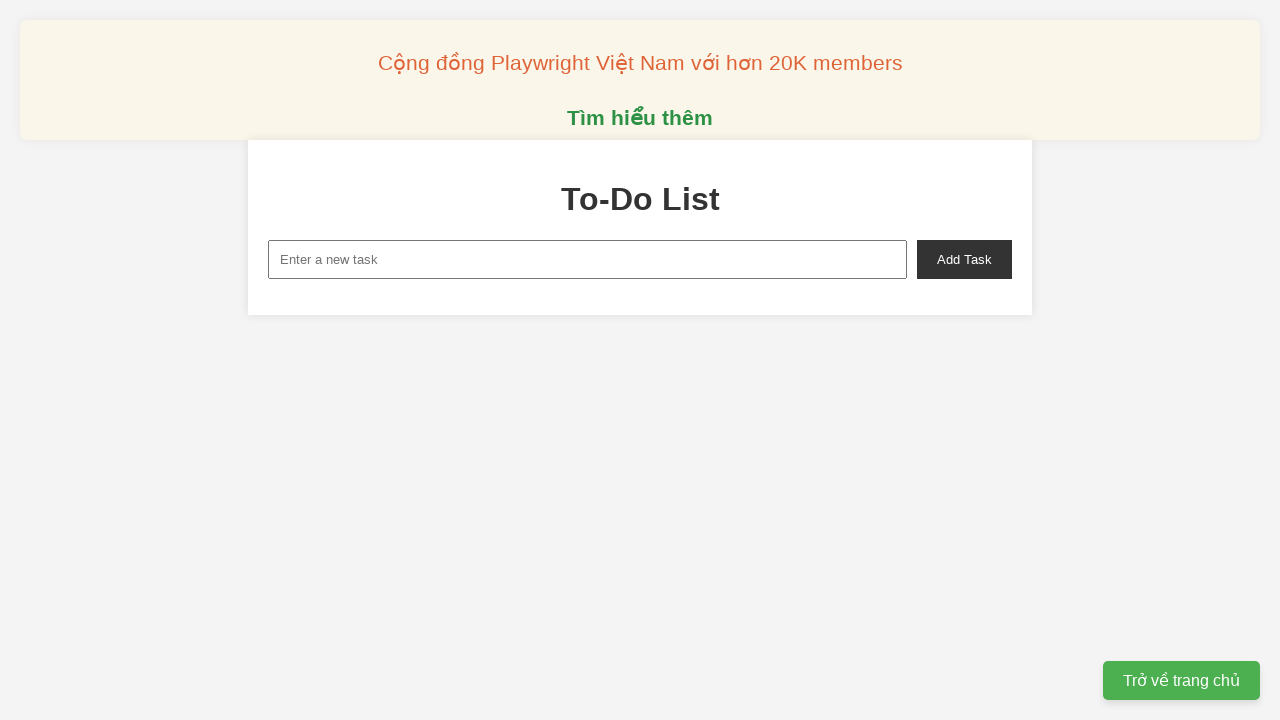

Filled new task input with 'Todo 0' on xpath=//input[@id="new-task"]
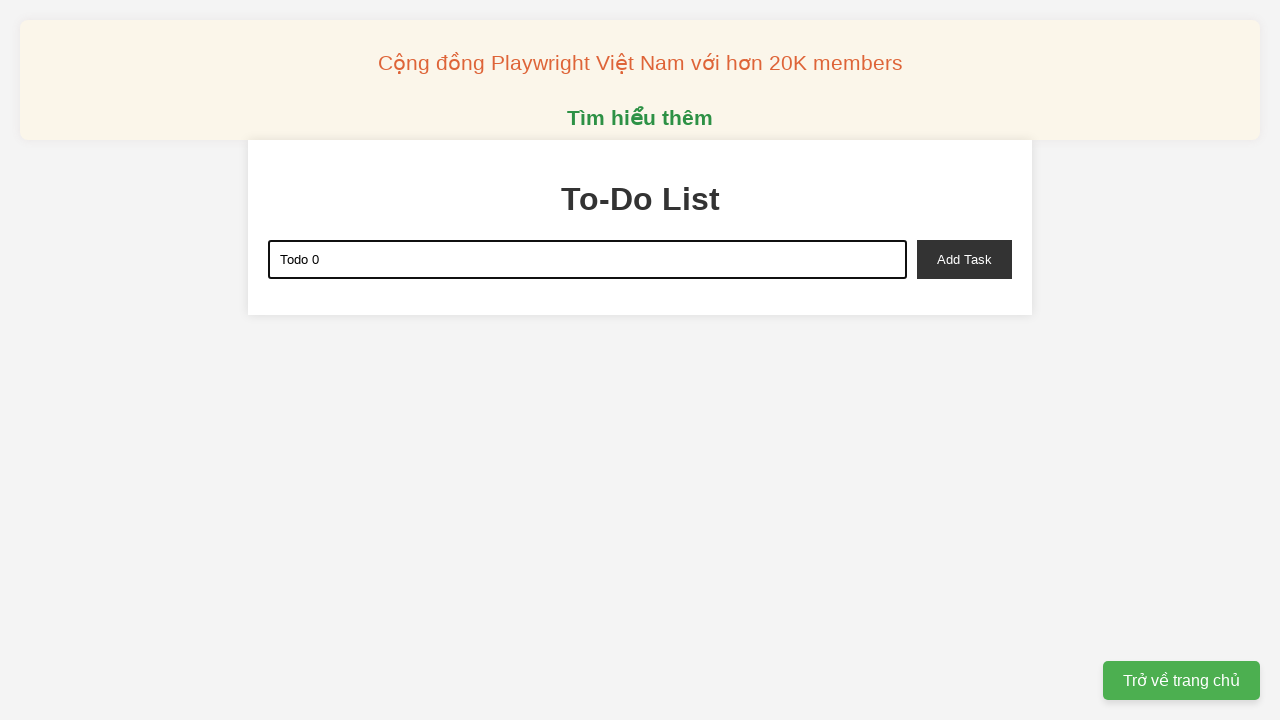

Clicked add button to add 'Todo 0' at (964, 259) on xpath=//button[@id="add-task"]
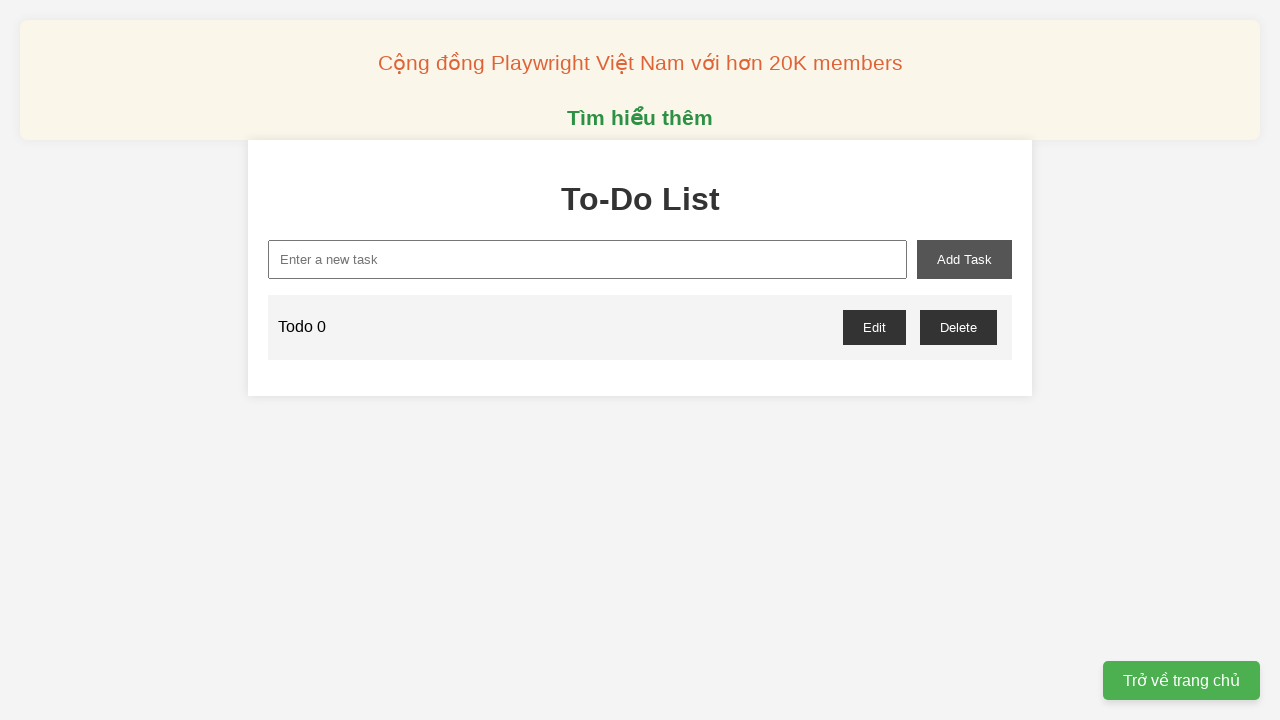

Filled new task input with 'Todo 1' on xpath=//input[@id="new-task"]
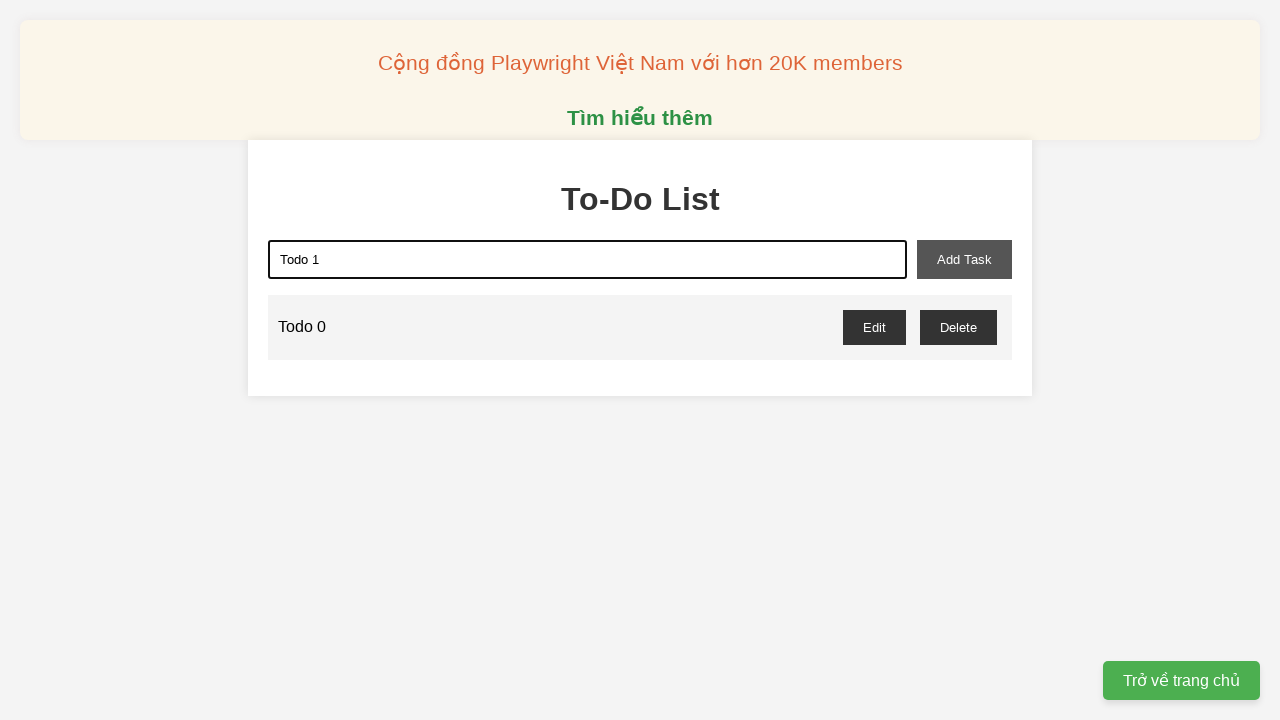

Clicked add button to add 'Todo 1' at (964, 259) on xpath=//button[@id="add-task"]
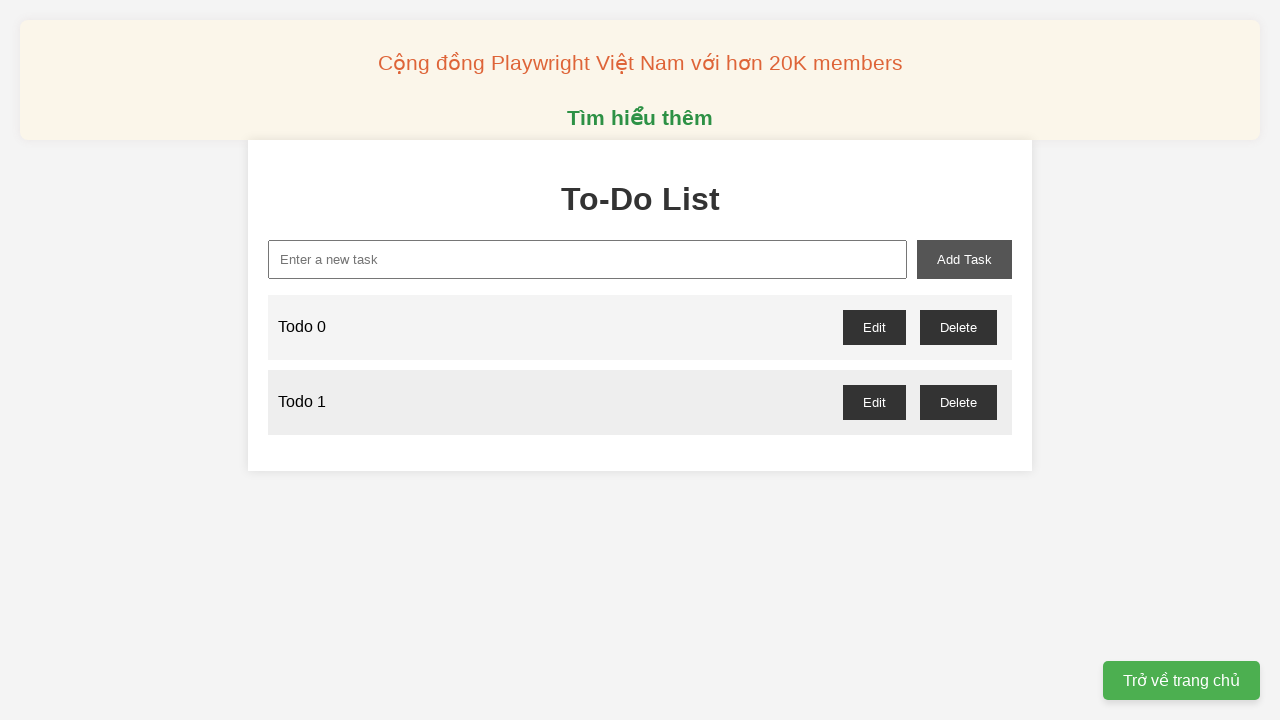

Filled new task input with 'Todo 2' on xpath=//input[@id="new-task"]
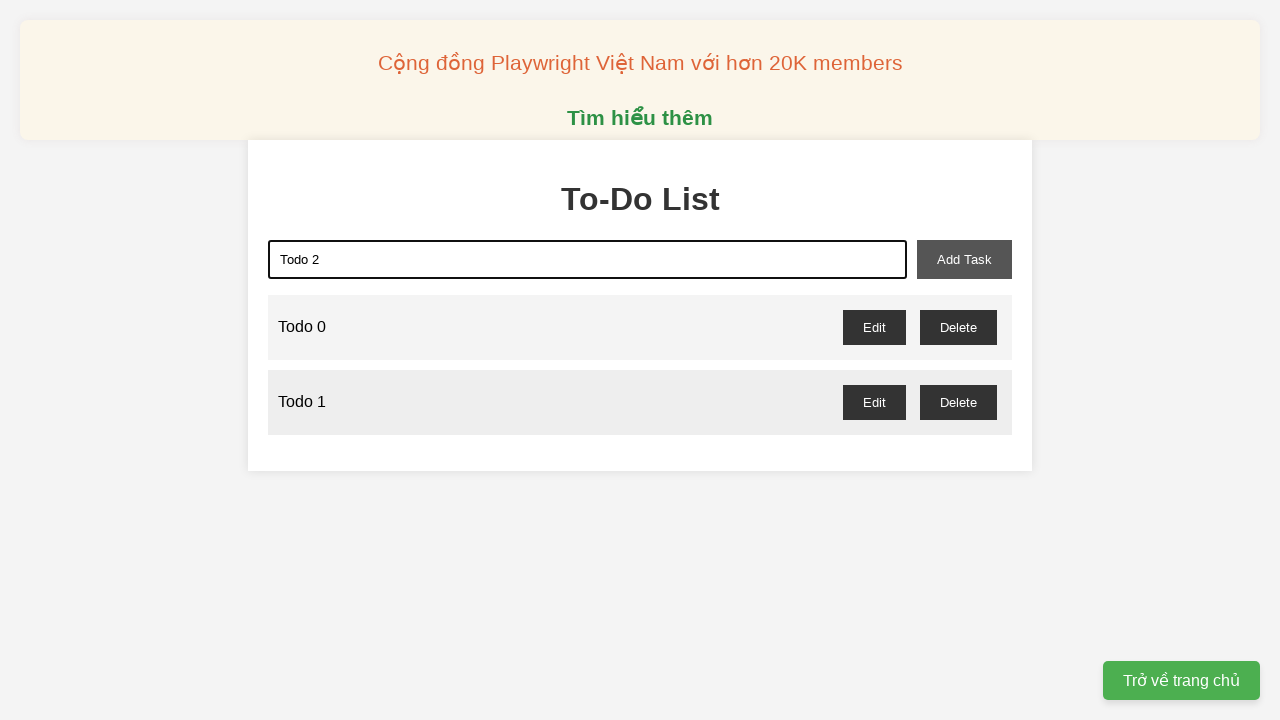

Clicked add button to add 'Todo 2' at (964, 259) on xpath=//button[@id="add-task"]
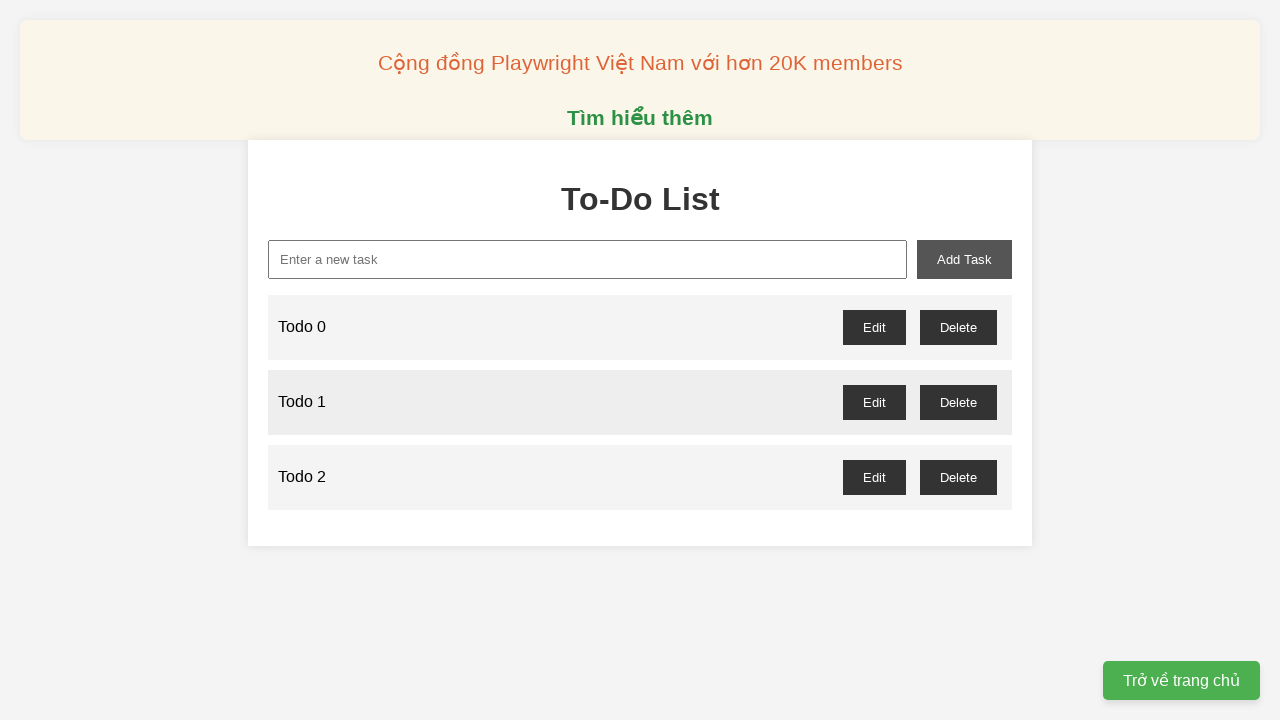

Filled new task input with 'Todo 3' on xpath=//input[@id="new-task"]
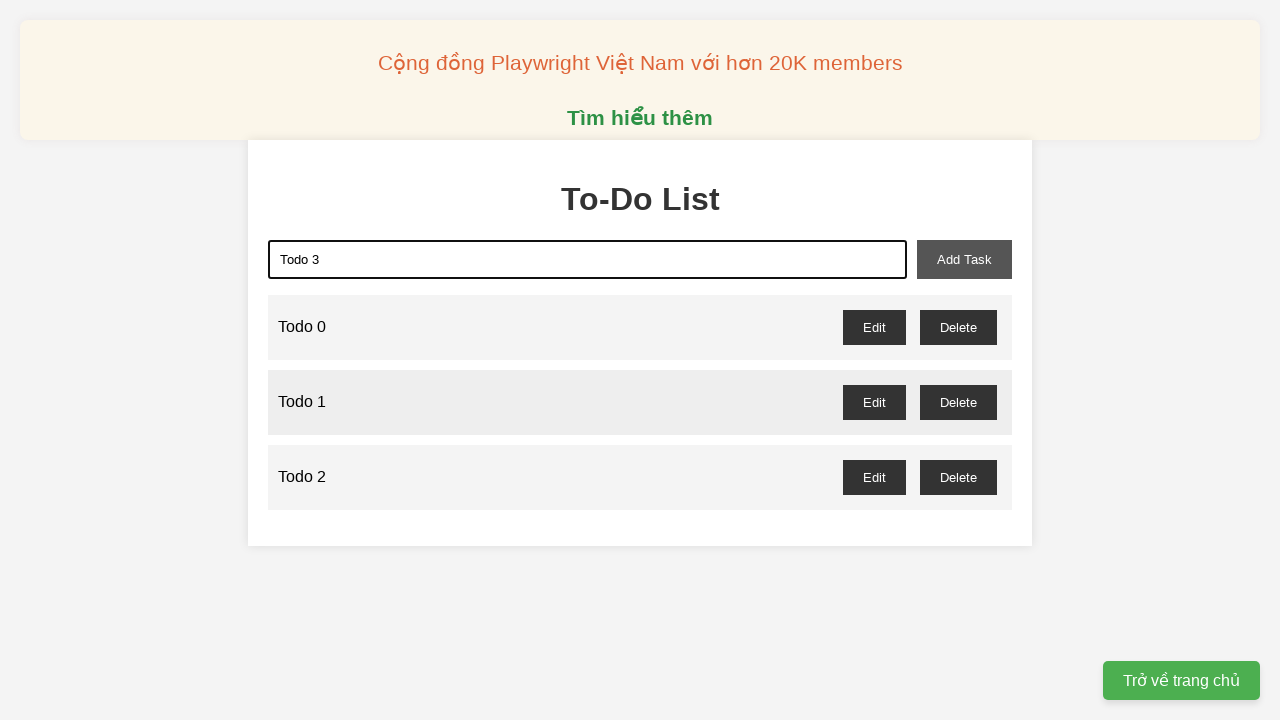

Clicked add button to add 'Todo 3' at (964, 259) on xpath=//button[@id="add-task"]
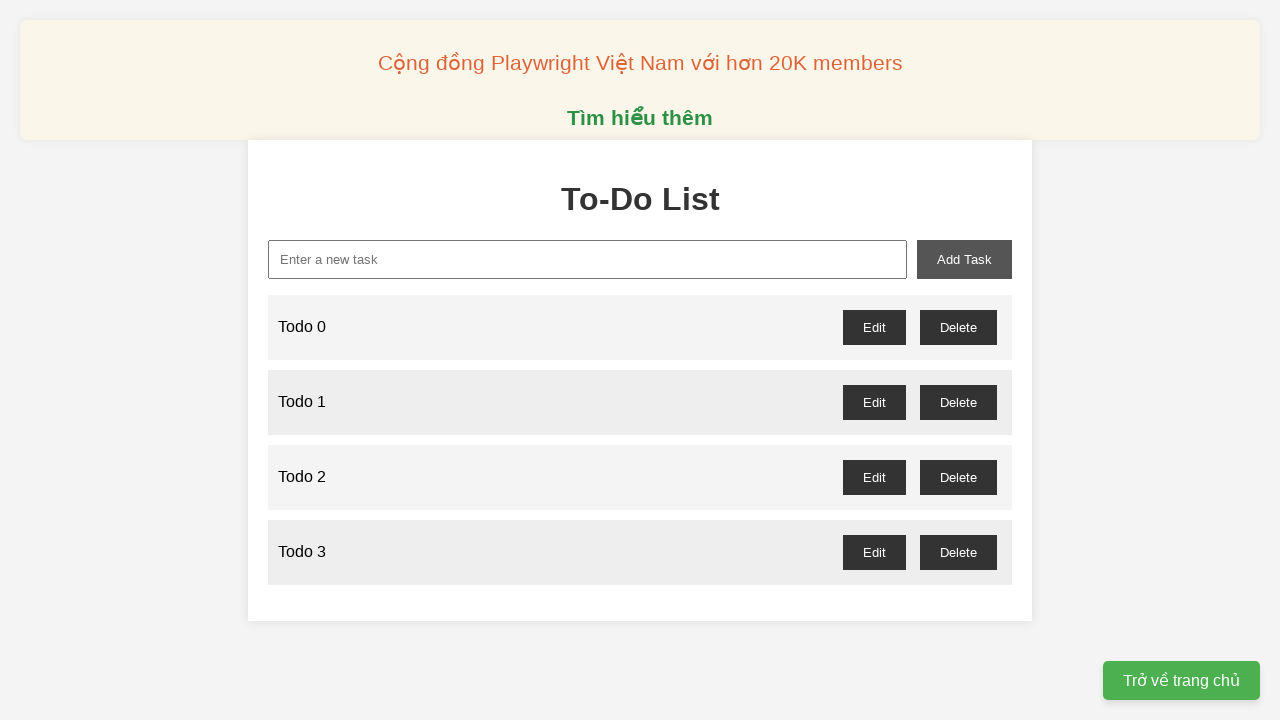

Filled new task input with 'Todo 4' on xpath=//input[@id="new-task"]
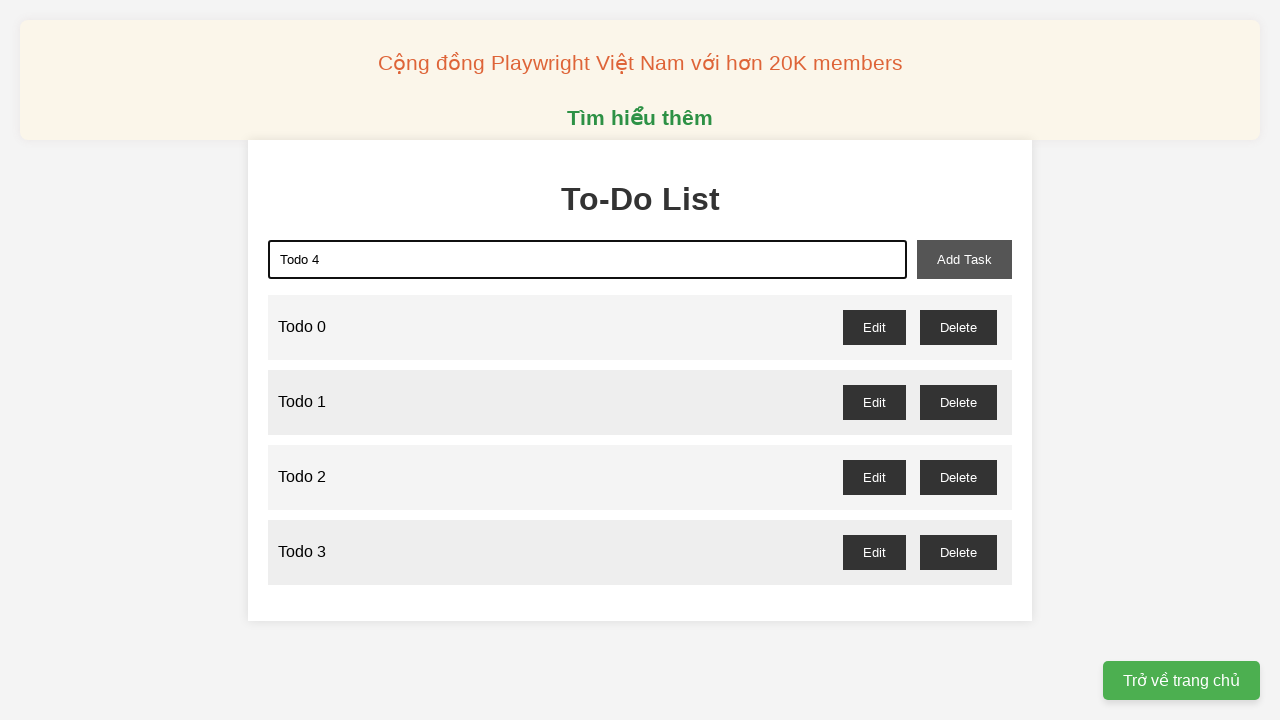

Clicked add button to add 'Todo 4' at (964, 259) on xpath=//button[@id="add-task"]
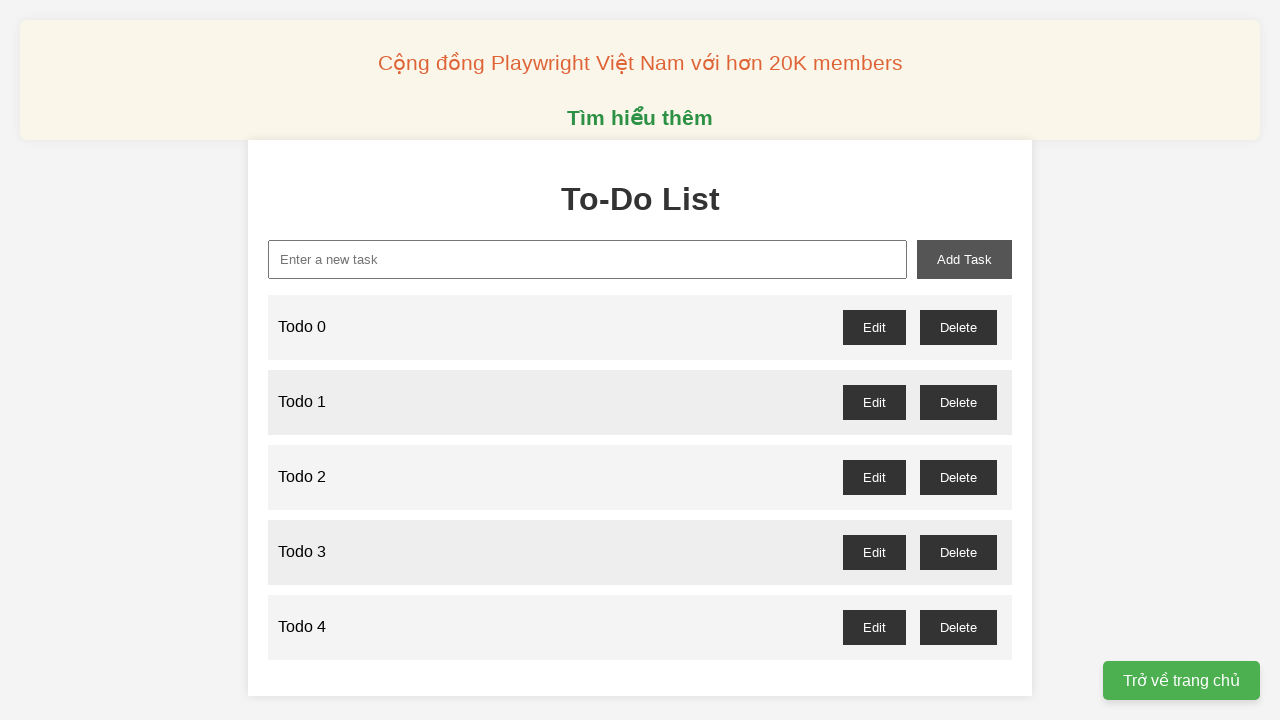

Filled new task input with 'Todo 5' on xpath=//input[@id="new-task"]
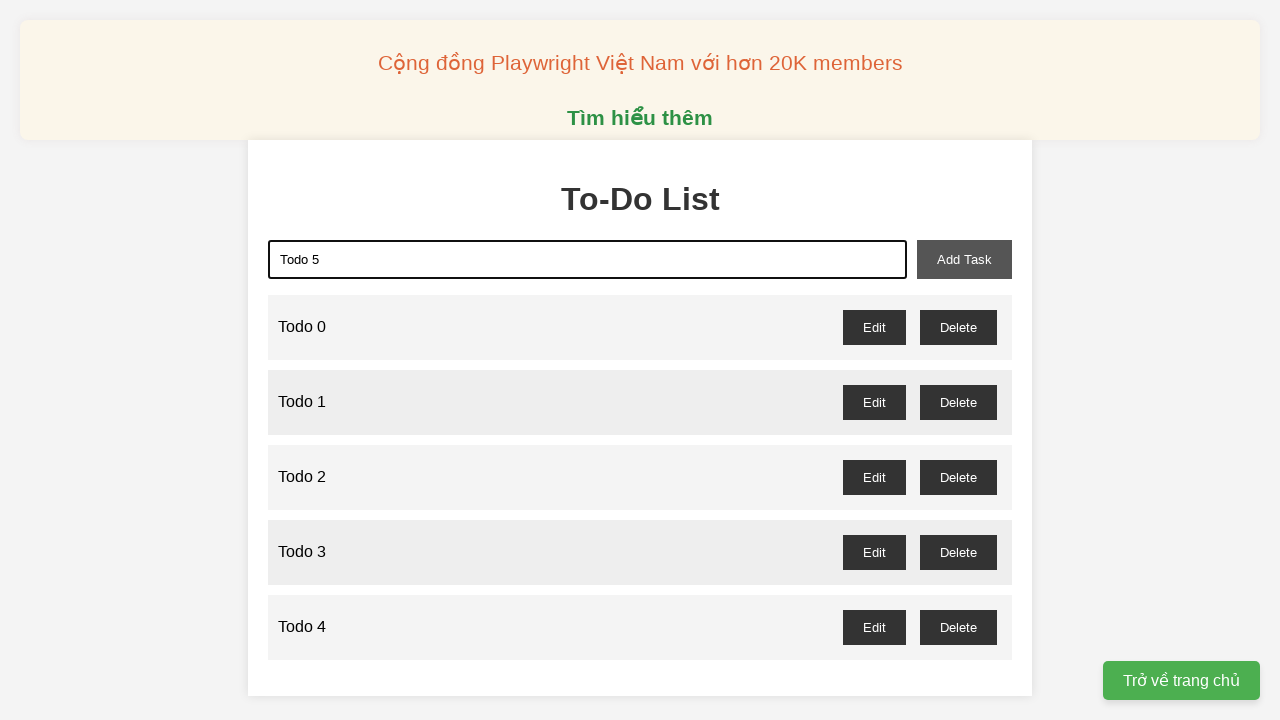

Clicked add button to add 'Todo 5' at (964, 259) on xpath=//button[@id="add-task"]
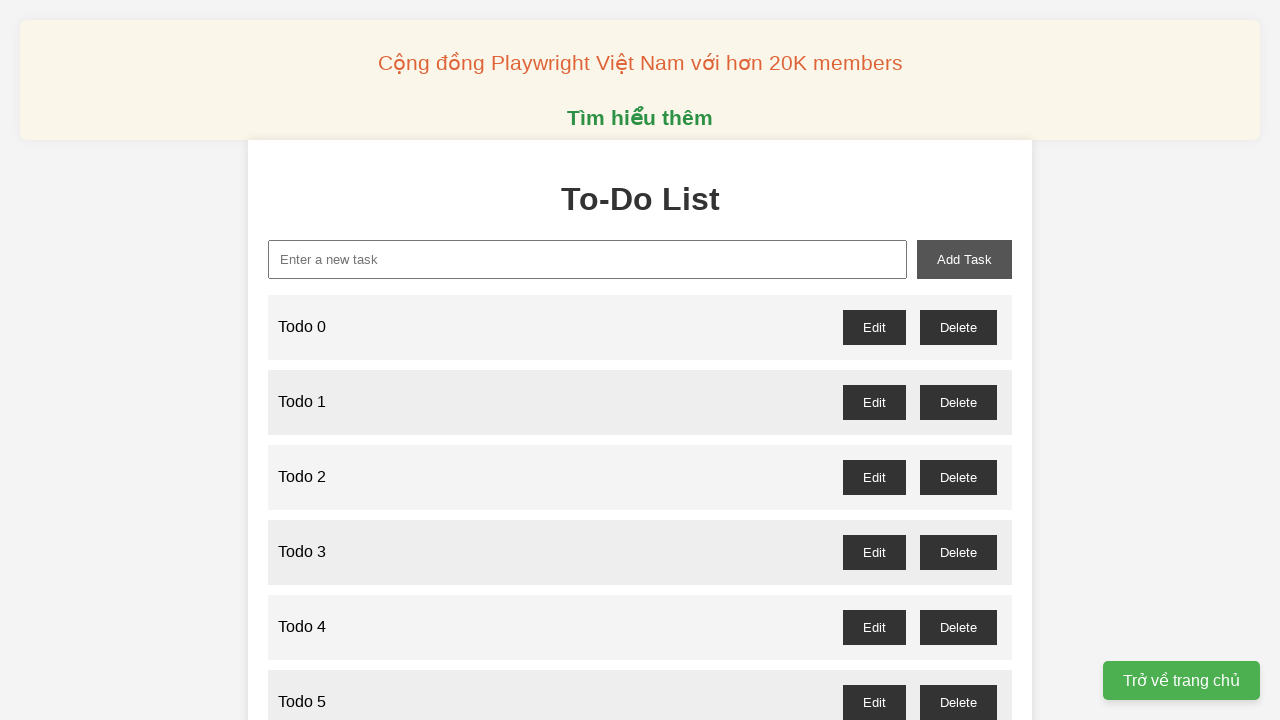

Filled new task input with 'Todo 6' on xpath=//input[@id="new-task"]
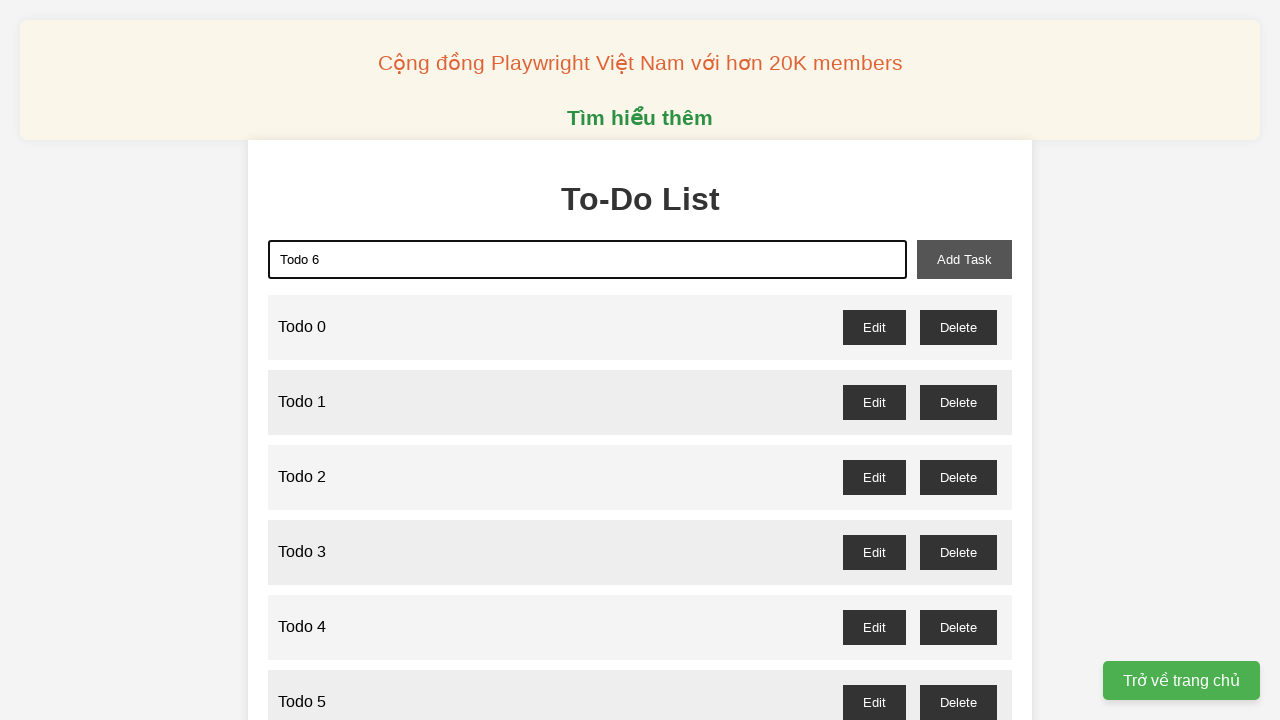

Clicked add button to add 'Todo 6' at (964, 259) on xpath=//button[@id="add-task"]
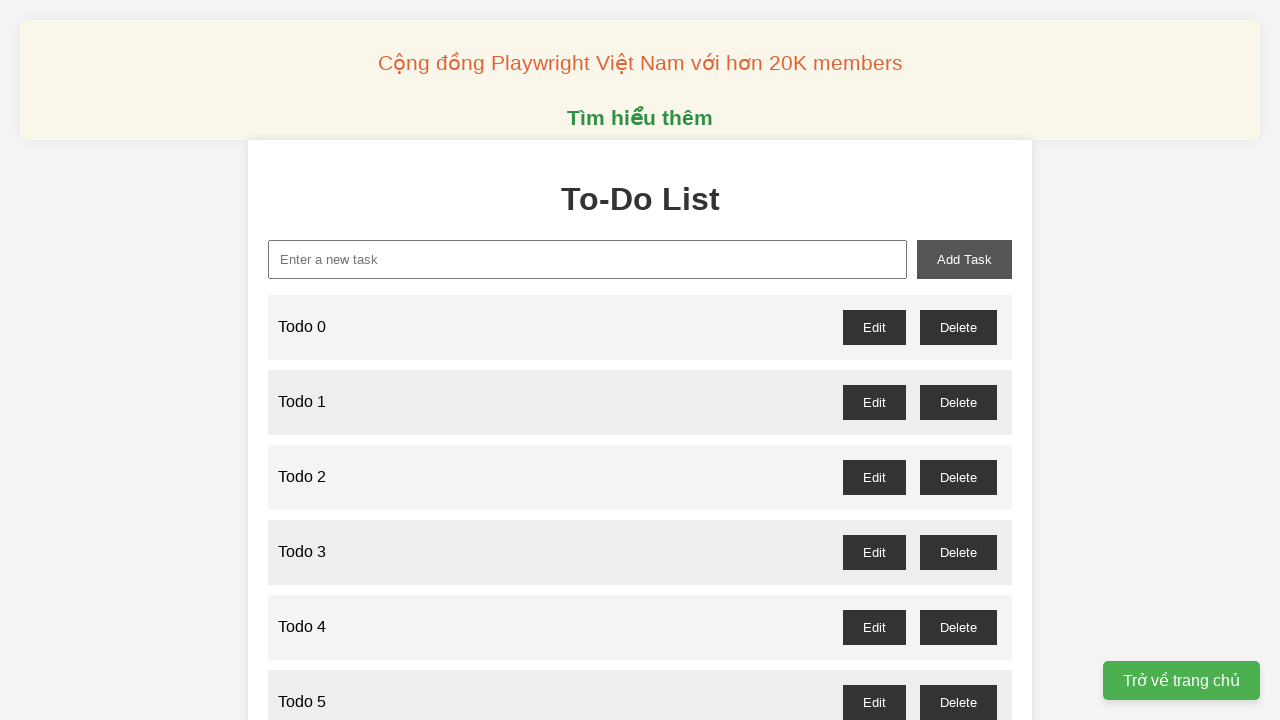

Filled new task input with 'Todo 7' on xpath=//input[@id="new-task"]
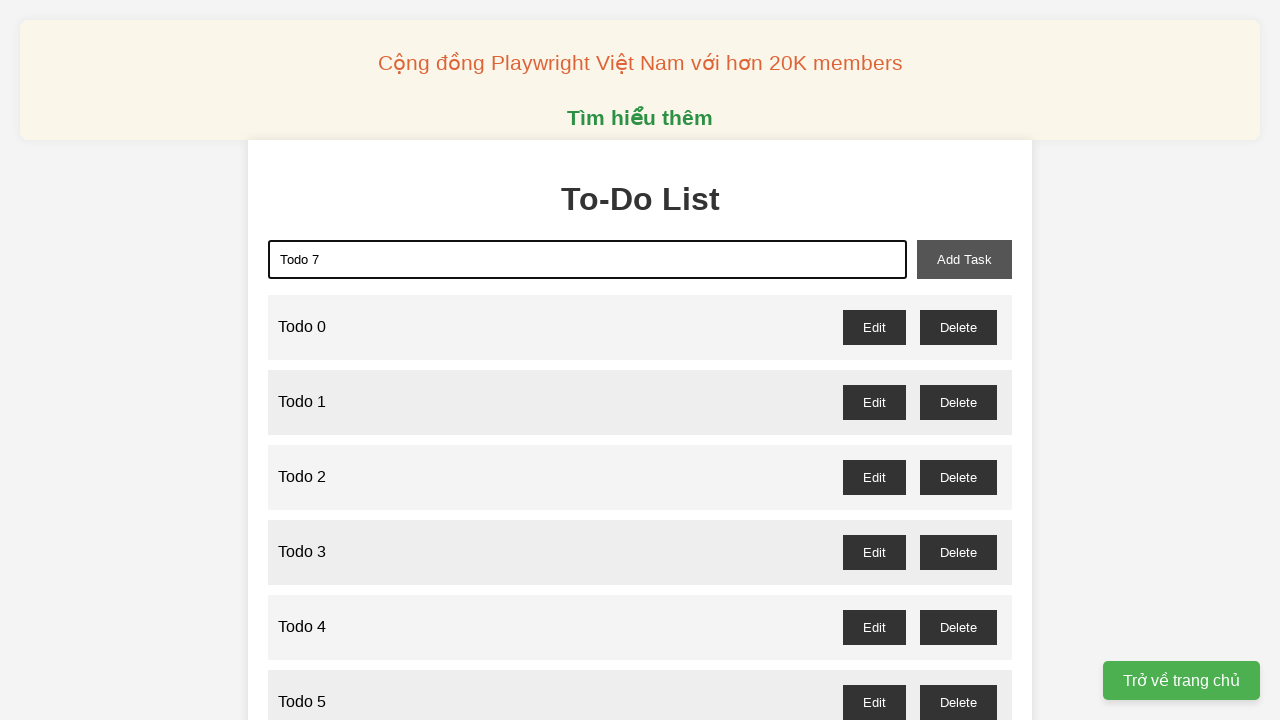

Clicked add button to add 'Todo 7' at (964, 259) on xpath=//button[@id="add-task"]
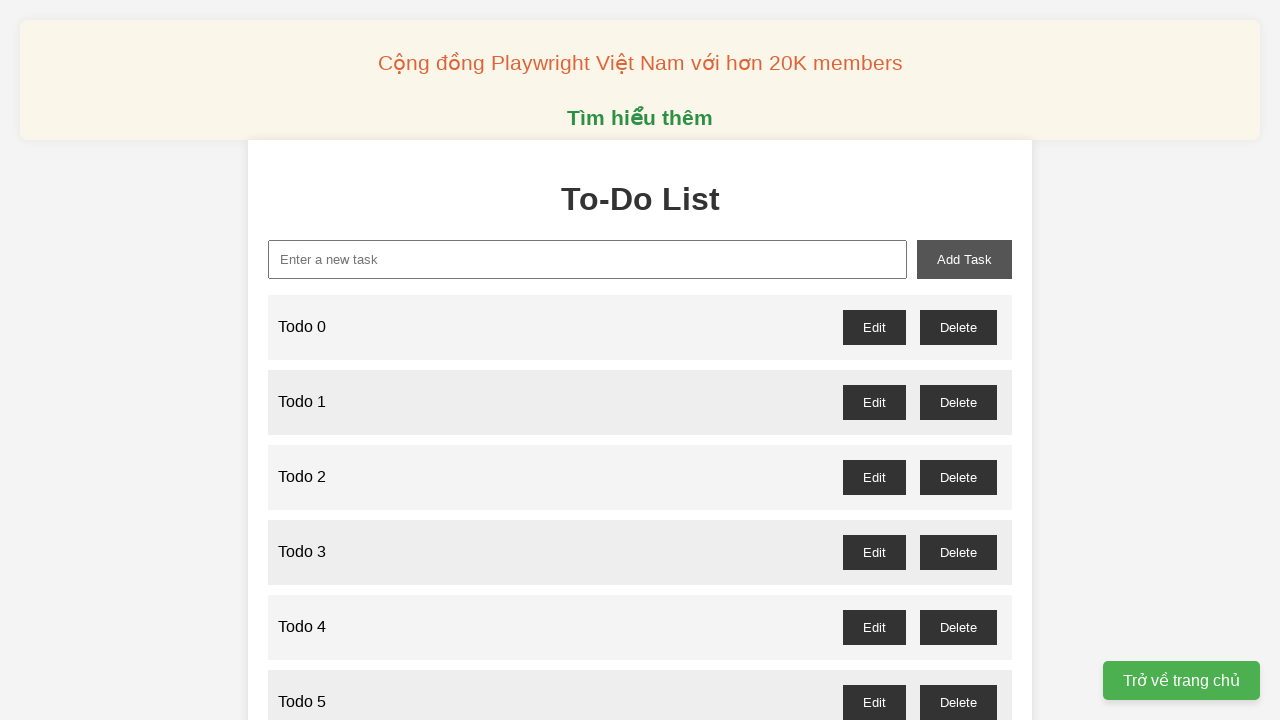

Filled new task input with 'Todo 8' on xpath=//input[@id="new-task"]
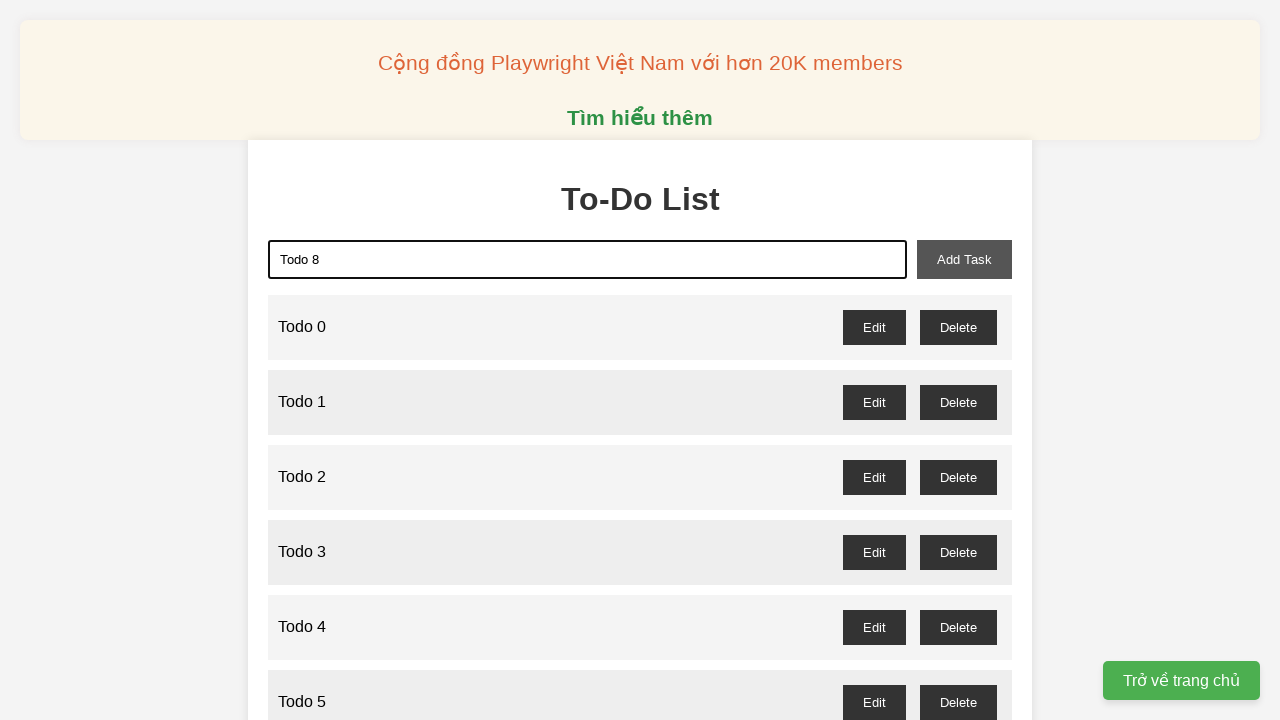

Clicked add button to add 'Todo 8' at (964, 259) on xpath=//button[@id="add-task"]
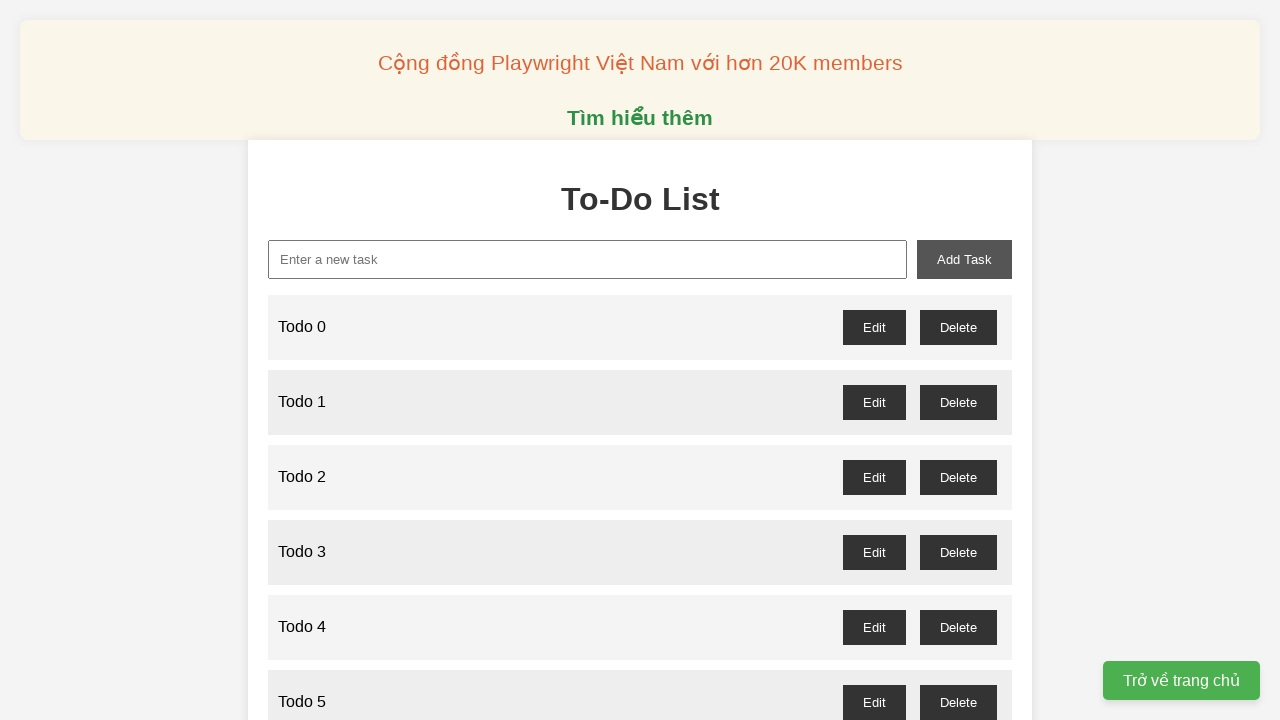

Filled new task input with 'Todo 9' on xpath=//input[@id="new-task"]
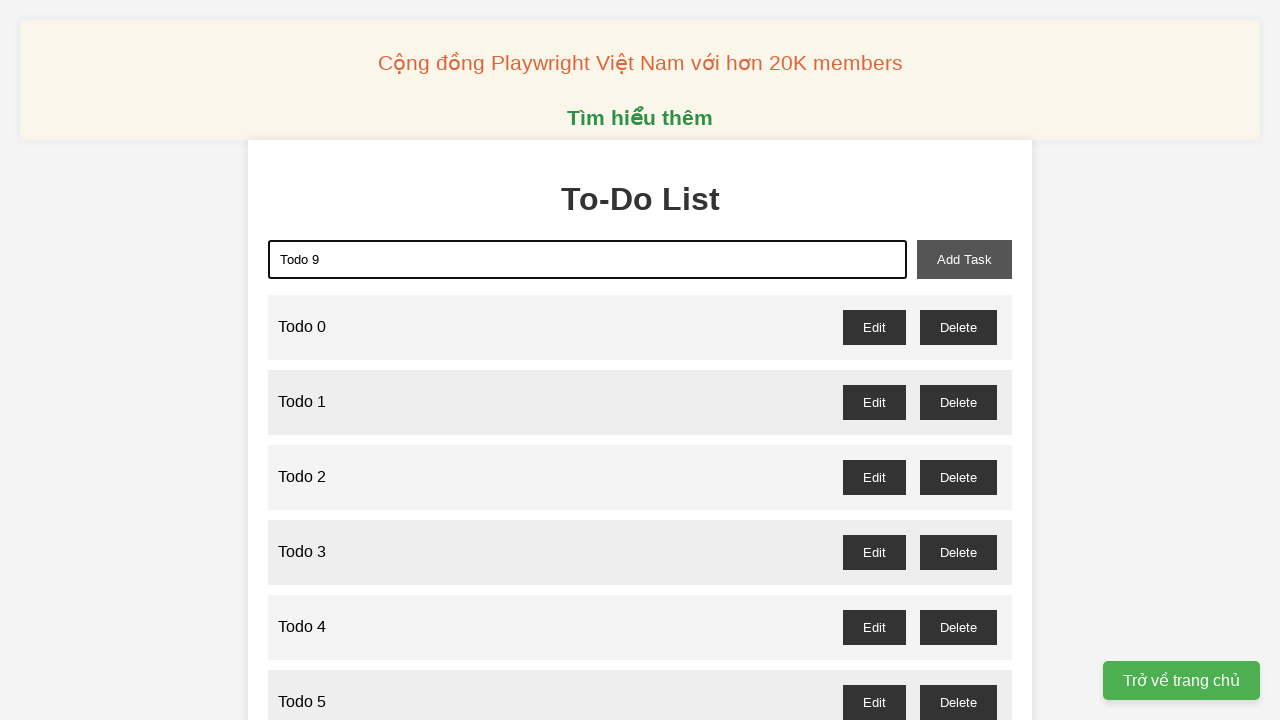

Clicked add button to add 'Todo 9' at (964, 259) on xpath=//button[@id="add-task"]
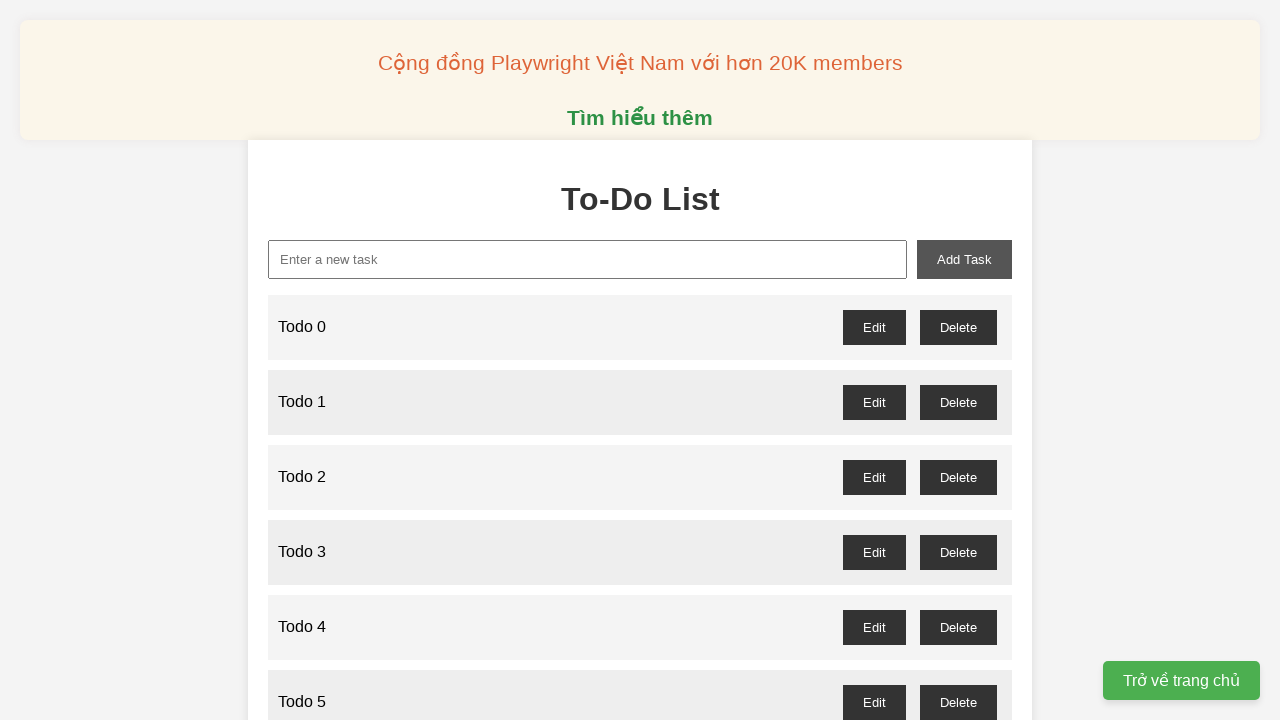

Filled new task input with 'Todo 10' on xpath=//input[@id="new-task"]
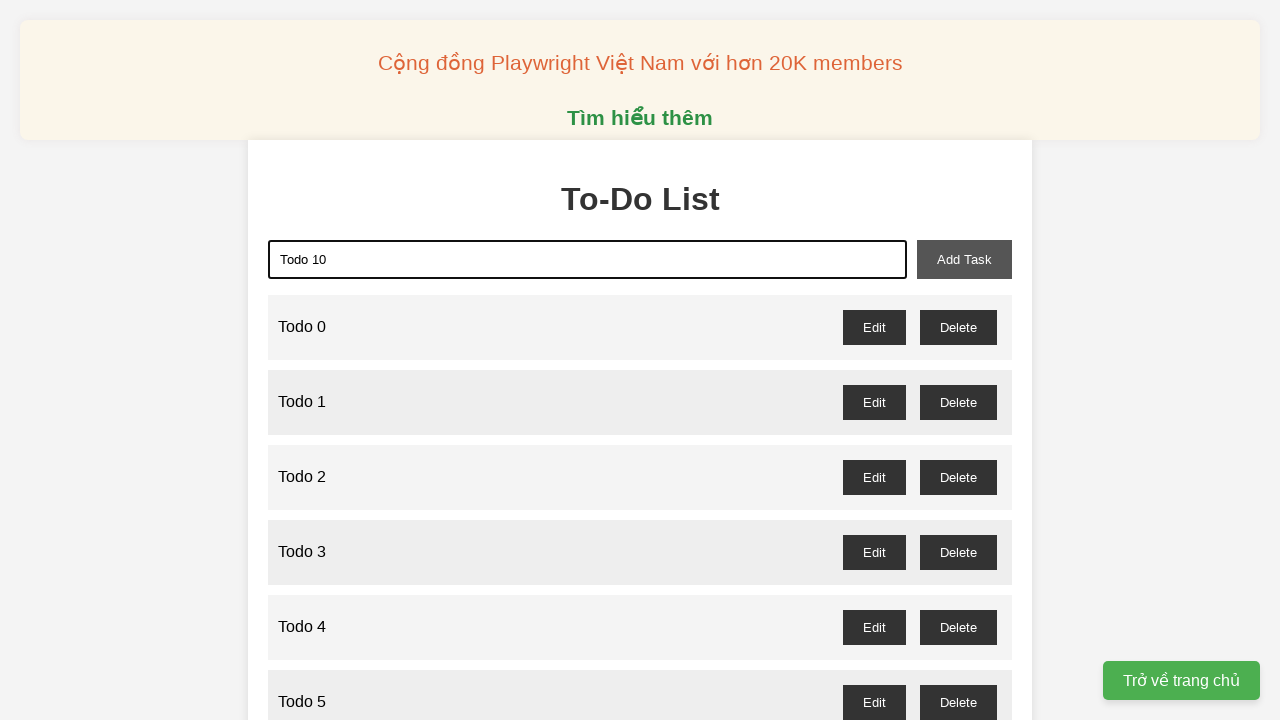

Clicked add button to add 'Todo 10' at (964, 259) on xpath=//button[@id="add-task"]
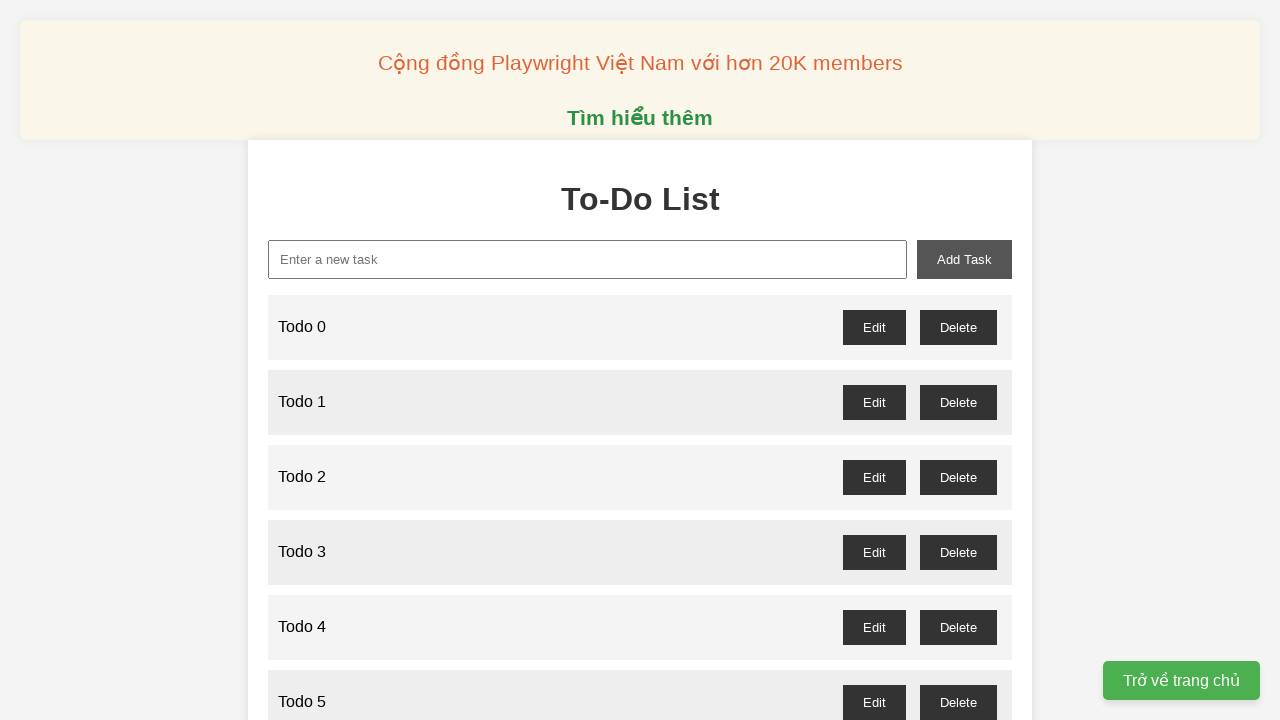

Filled new task input with 'Todo 11' on xpath=//input[@id="new-task"]
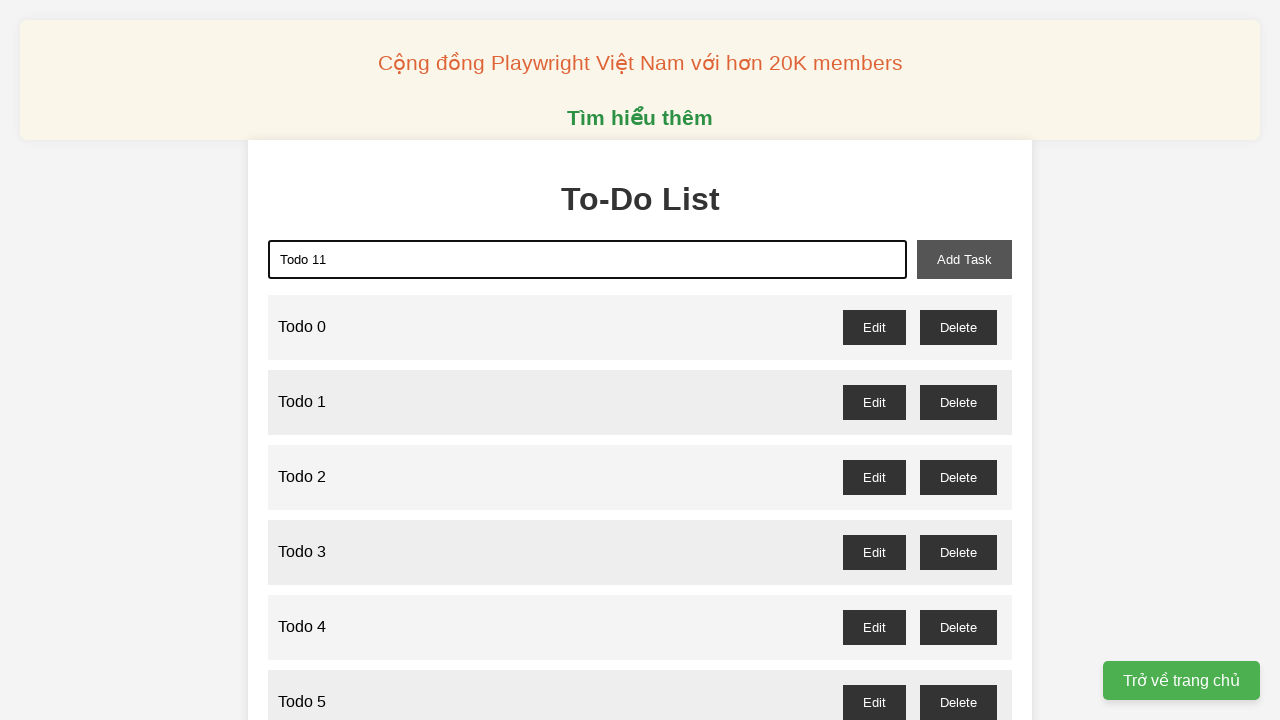

Clicked add button to add 'Todo 11' at (964, 259) on xpath=//button[@id="add-task"]
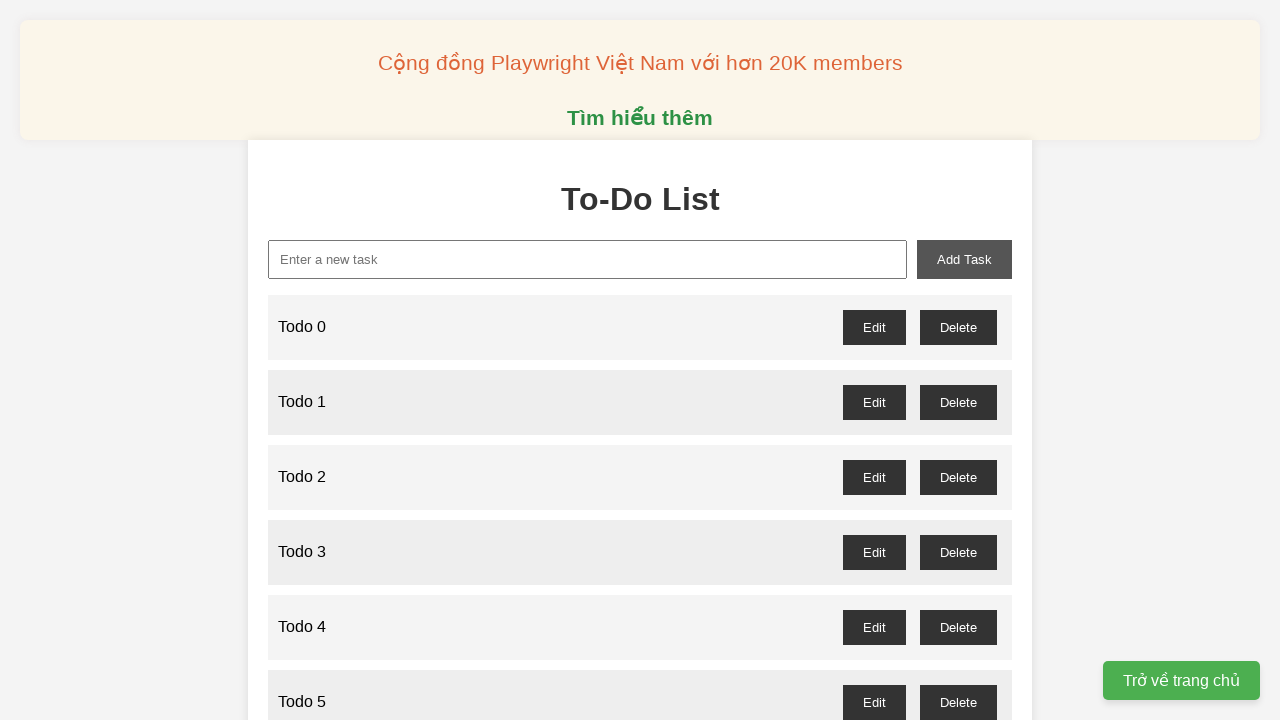

Filled new task input with 'Todo 12' on xpath=//input[@id="new-task"]
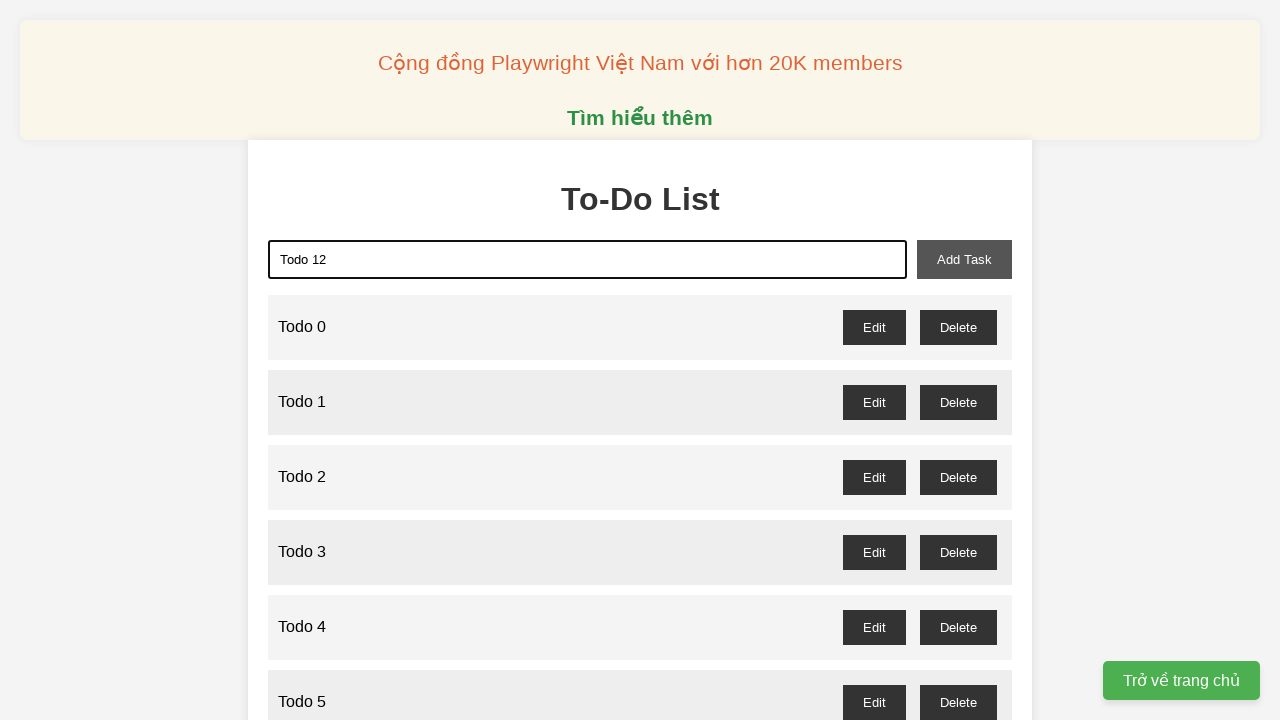

Clicked add button to add 'Todo 12' at (964, 259) on xpath=//button[@id="add-task"]
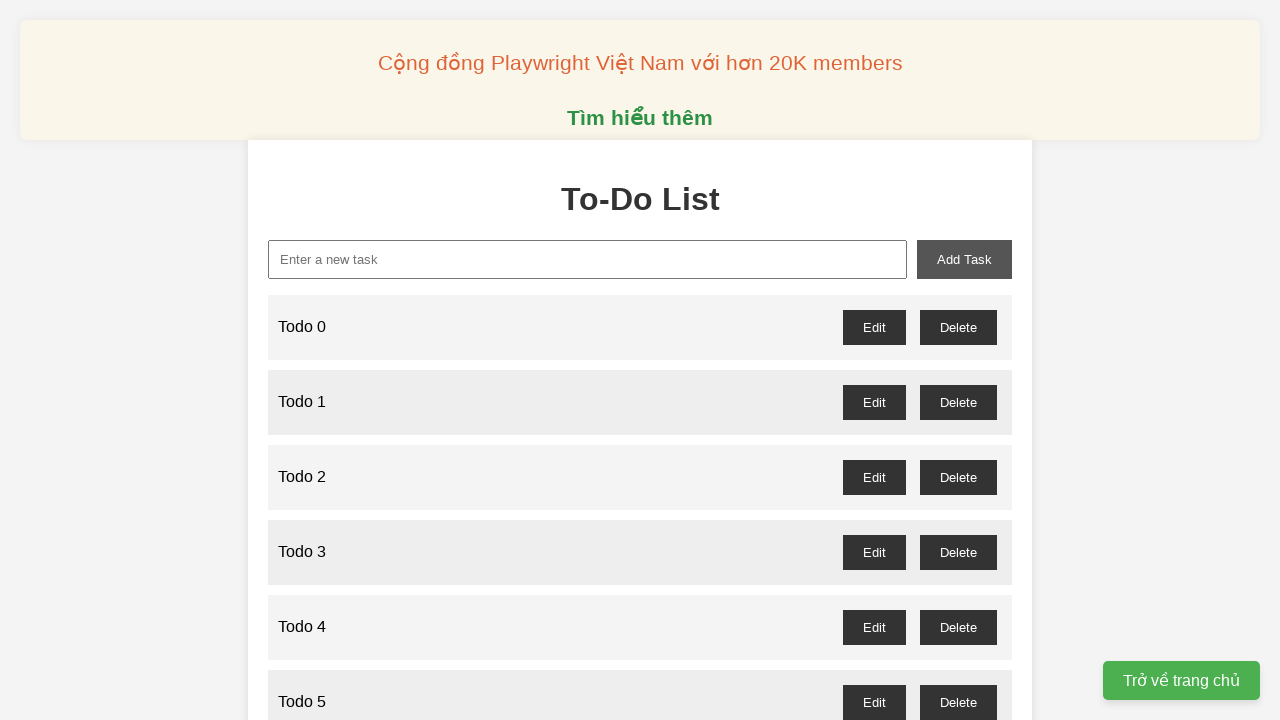

Filled new task input with 'Todo 13' on xpath=//input[@id="new-task"]
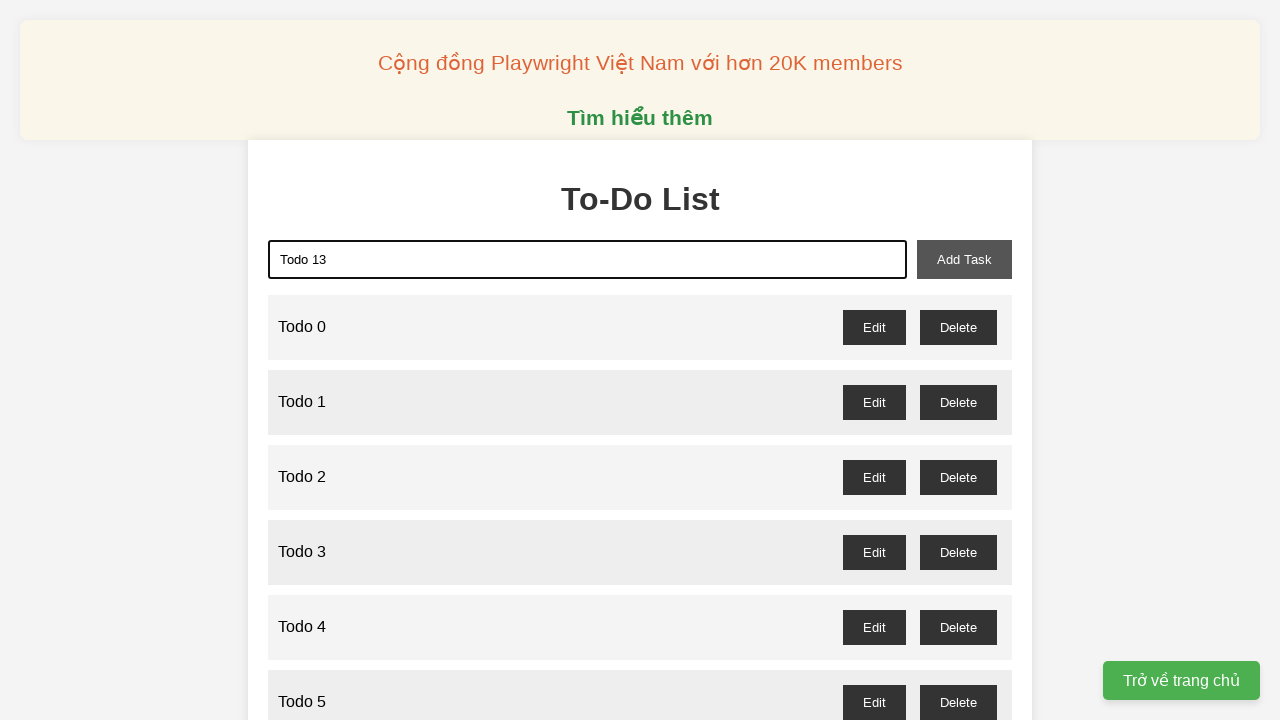

Clicked add button to add 'Todo 13' at (964, 259) on xpath=//button[@id="add-task"]
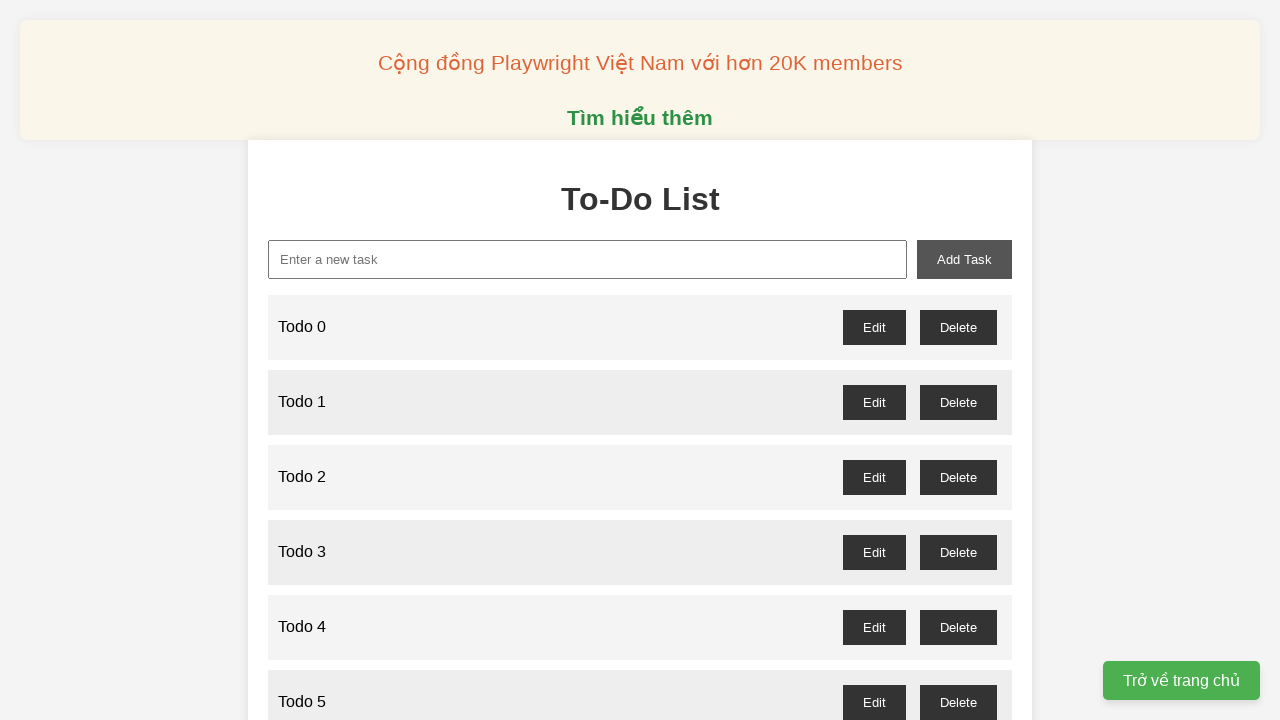

Filled new task input with 'Todo 14' on xpath=//input[@id="new-task"]
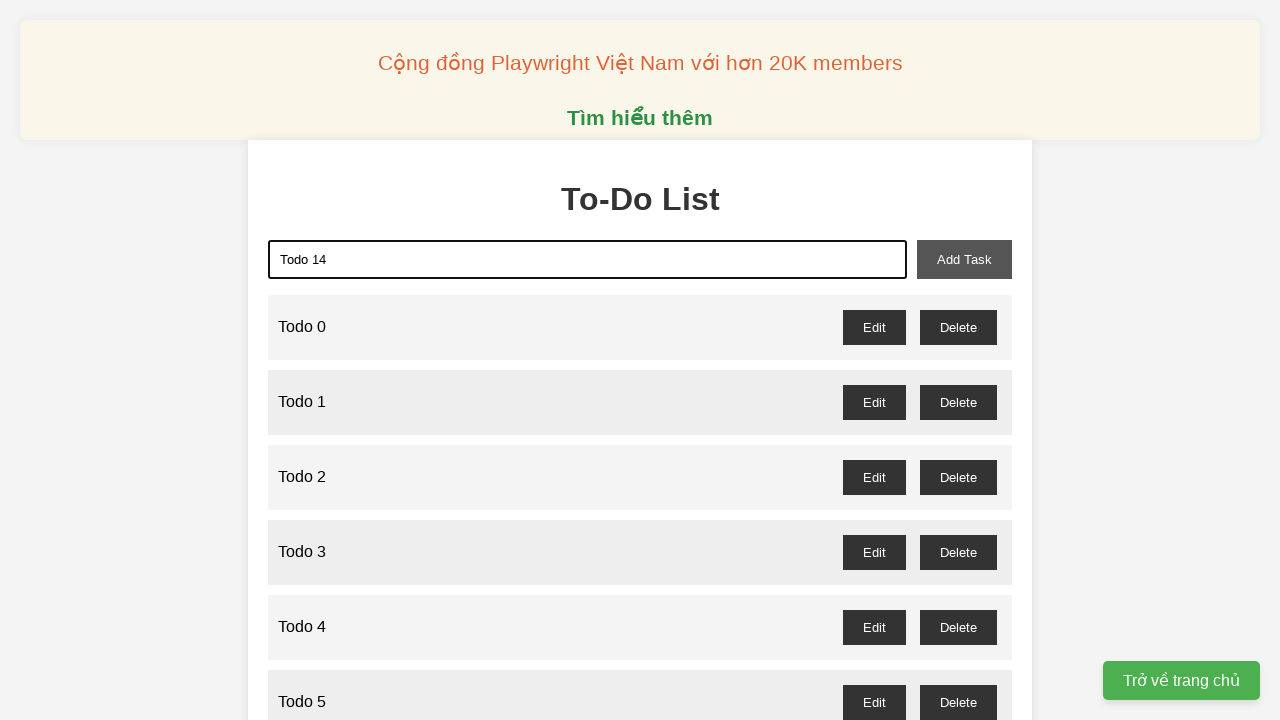

Clicked add button to add 'Todo 14' at (964, 259) on xpath=//button[@id="add-task"]
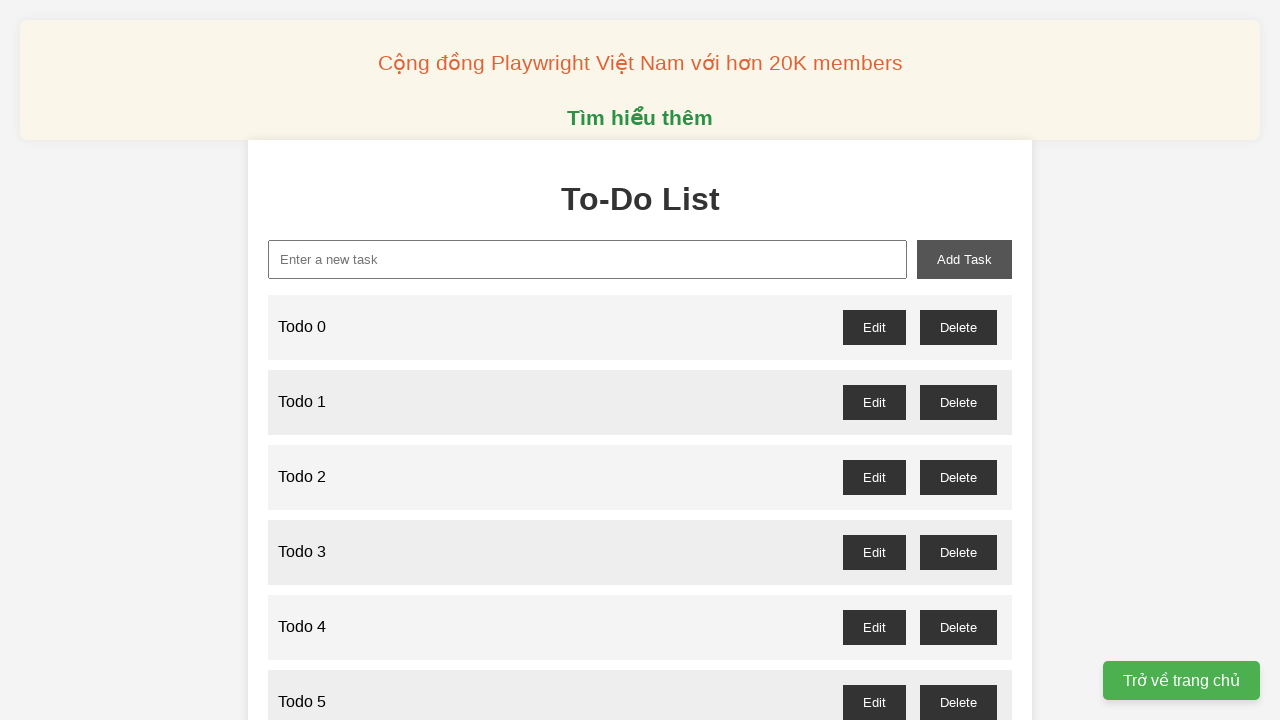

Filled new task input with 'Todo 15' on xpath=//input[@id="new-task"]
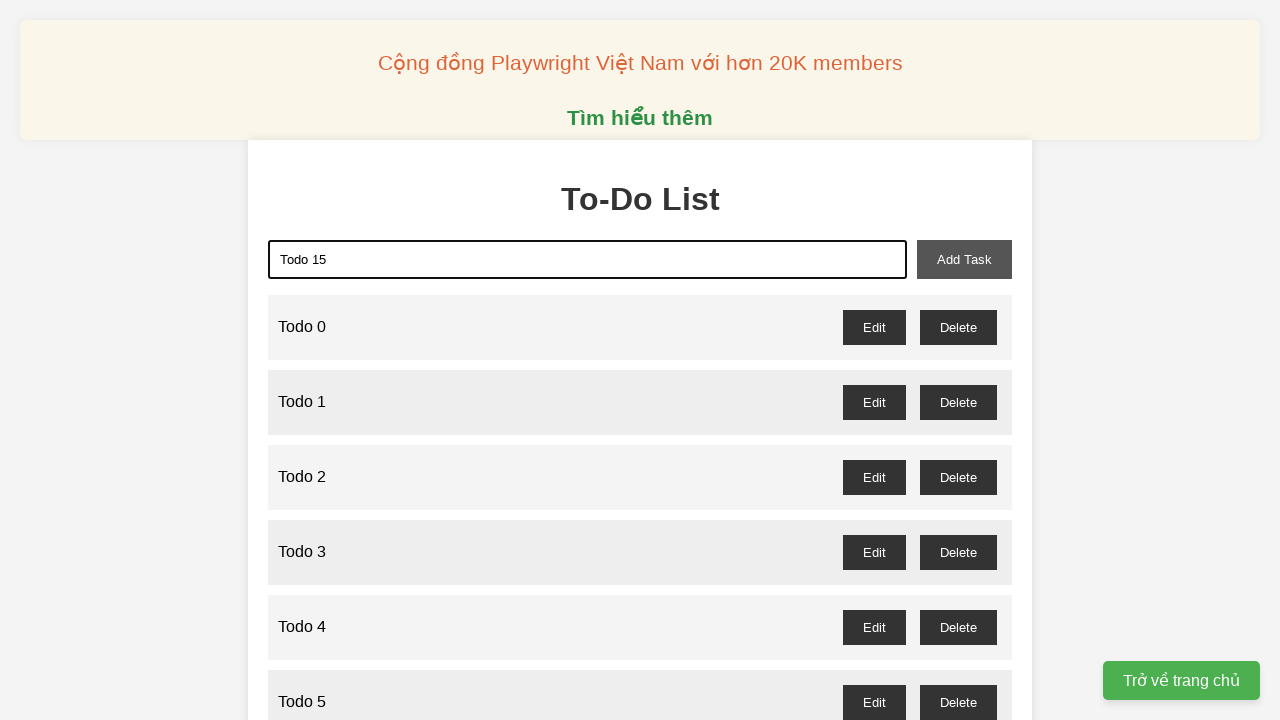

Clicked add button to add 'Todo 15' at (964, 259) on xpath=//button[@id="add-task"]
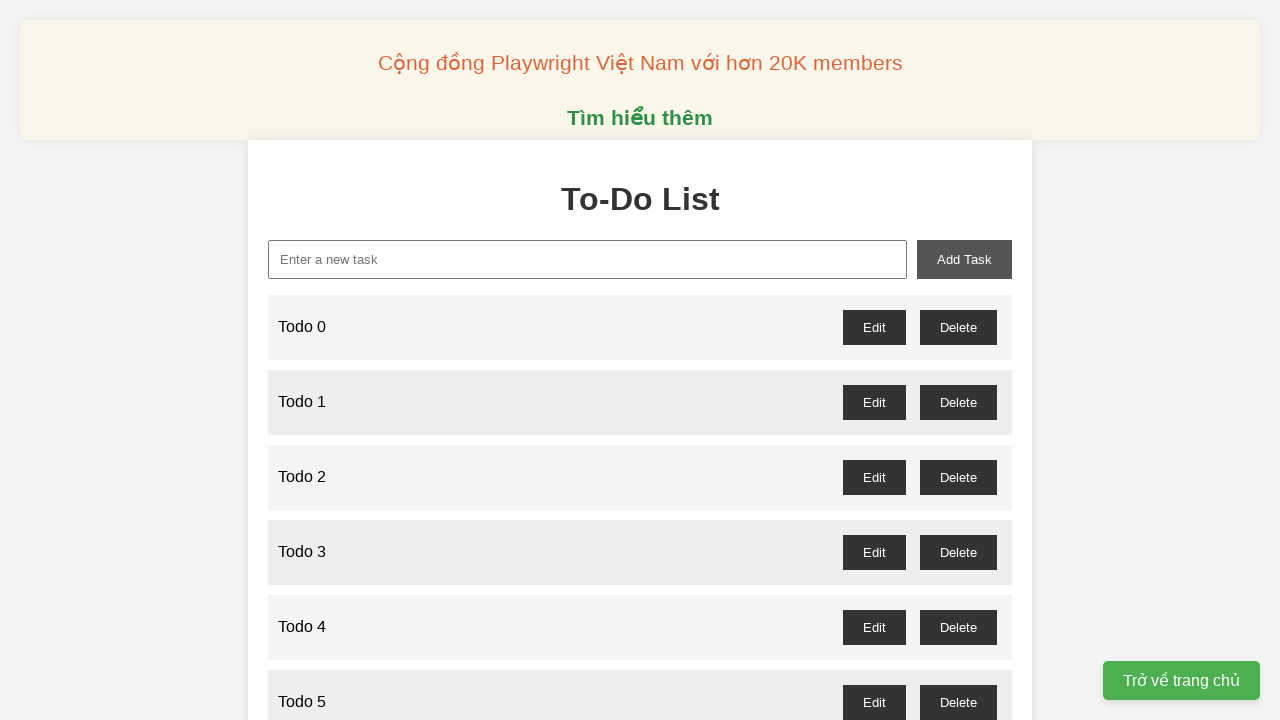

Filled new task input with 'Todo 16' on xpath=//input[@id="new-task"]
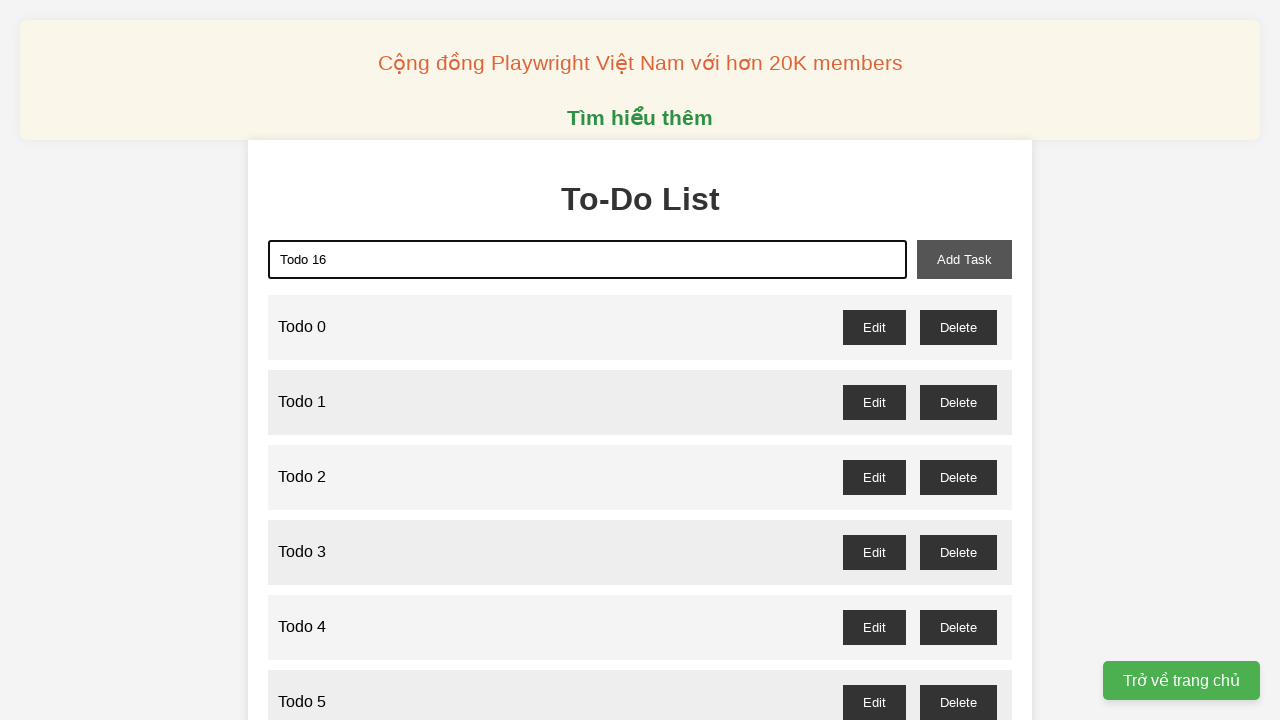

Clicked add button to add 'Todo 16' at (964, 259) on xpath=//button[@id="add-task"]
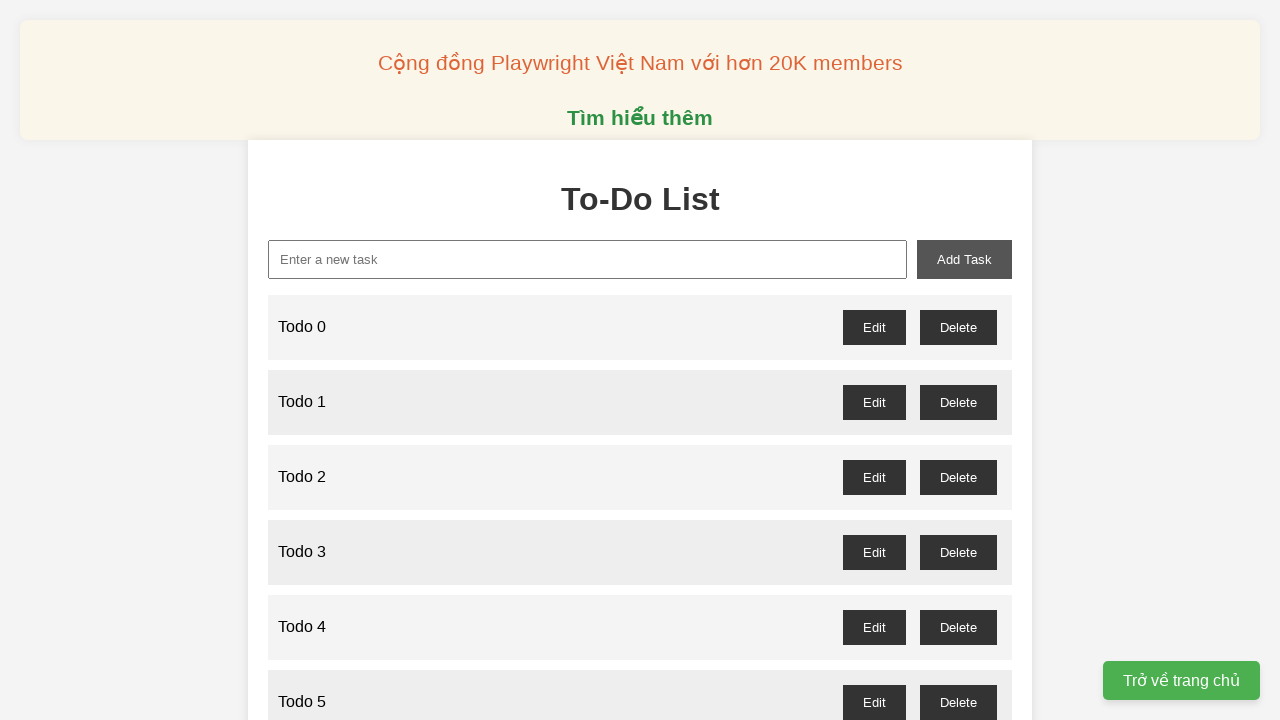

Filled new task input with 'Todo 17' on xpath=//input[@id="new-task"]
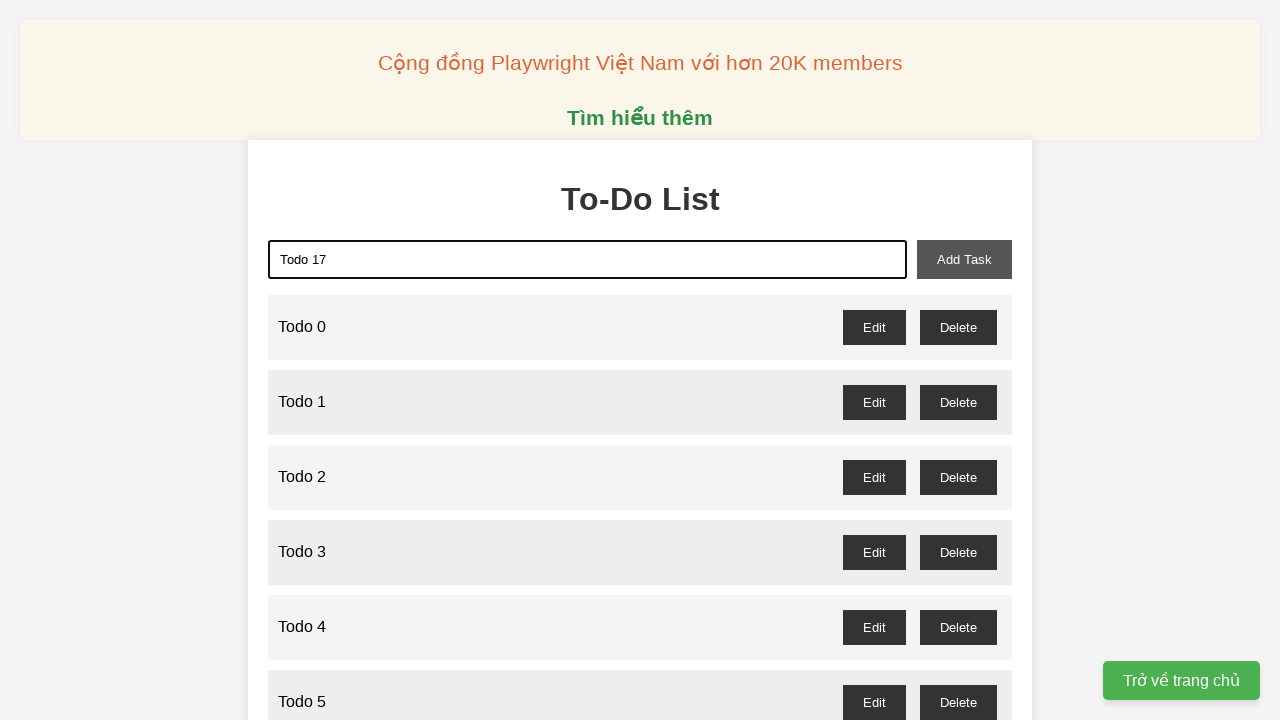

Clicked add button to add 'Todo 17' at (964, 259) on xpath=//button[@id="add-task"]
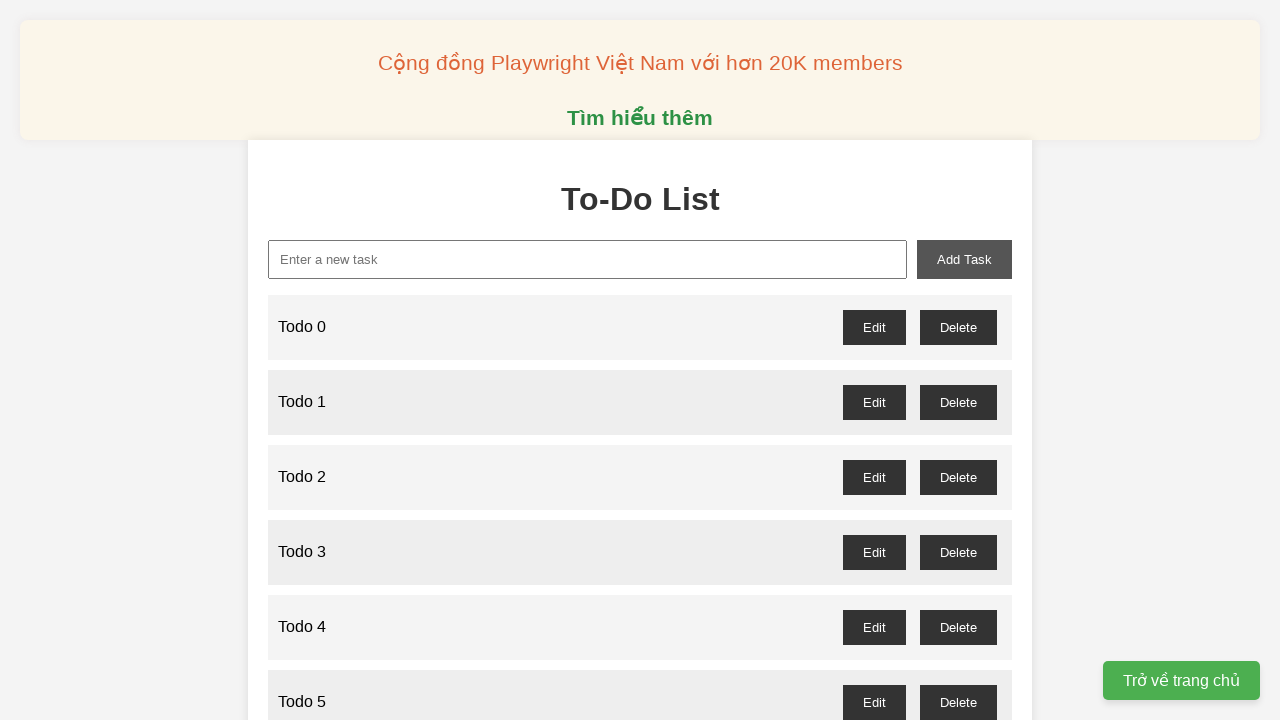

Filled new task input with 'Todo 18' on xpath=//input[@id="new-task"]
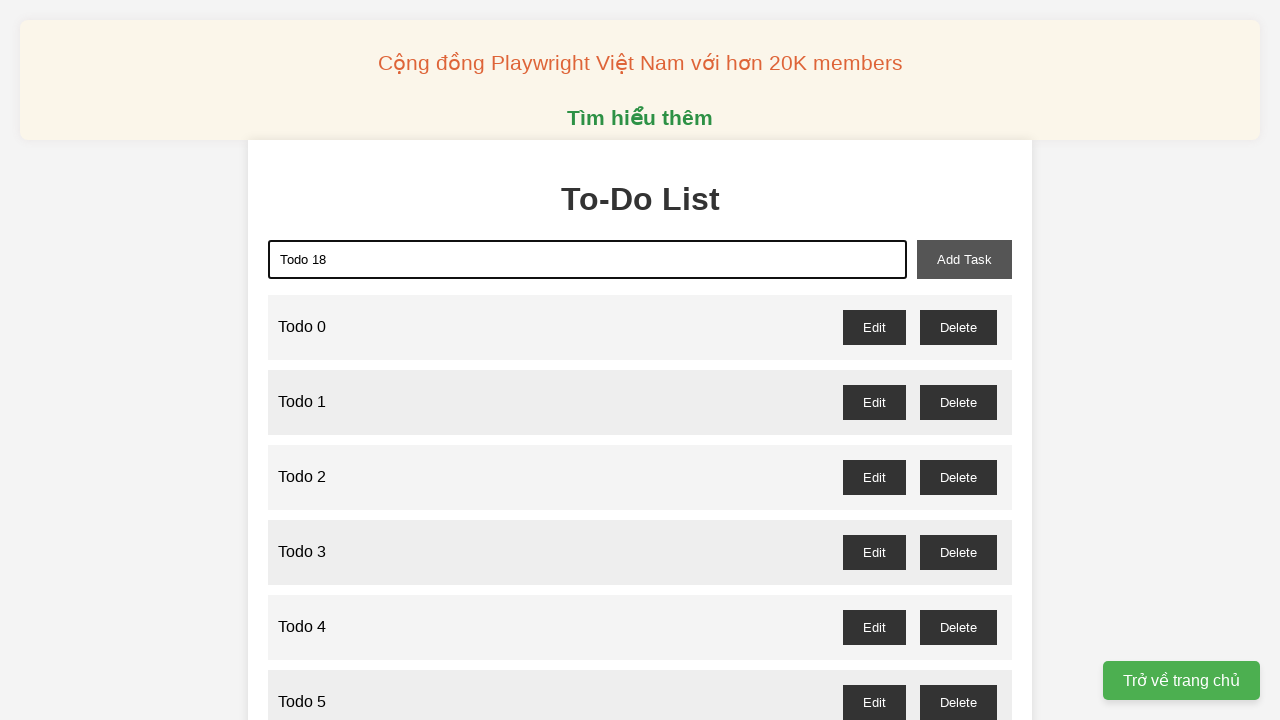

Clicked add button to add 'Todo 18' at (964, 259) on xpath=//button[@id="add-task"]
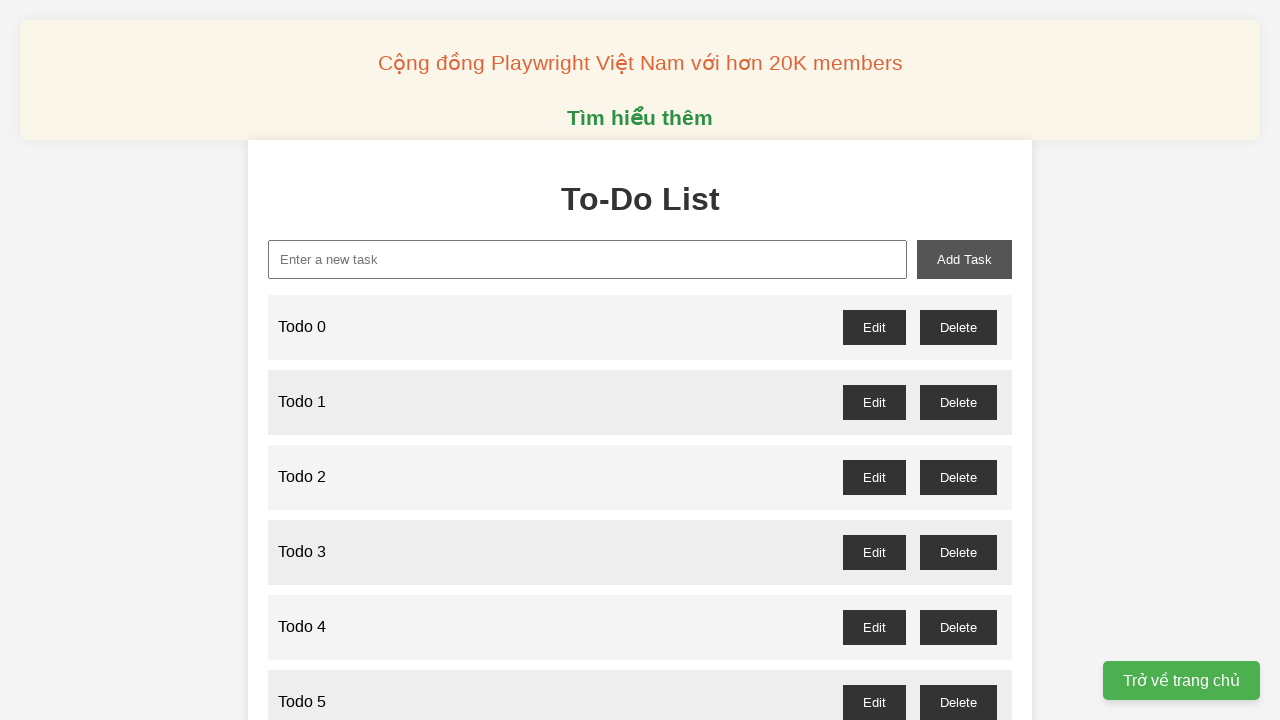

Filled new task input with 'Todo 19' on xpath=//input[@id="new-task"]
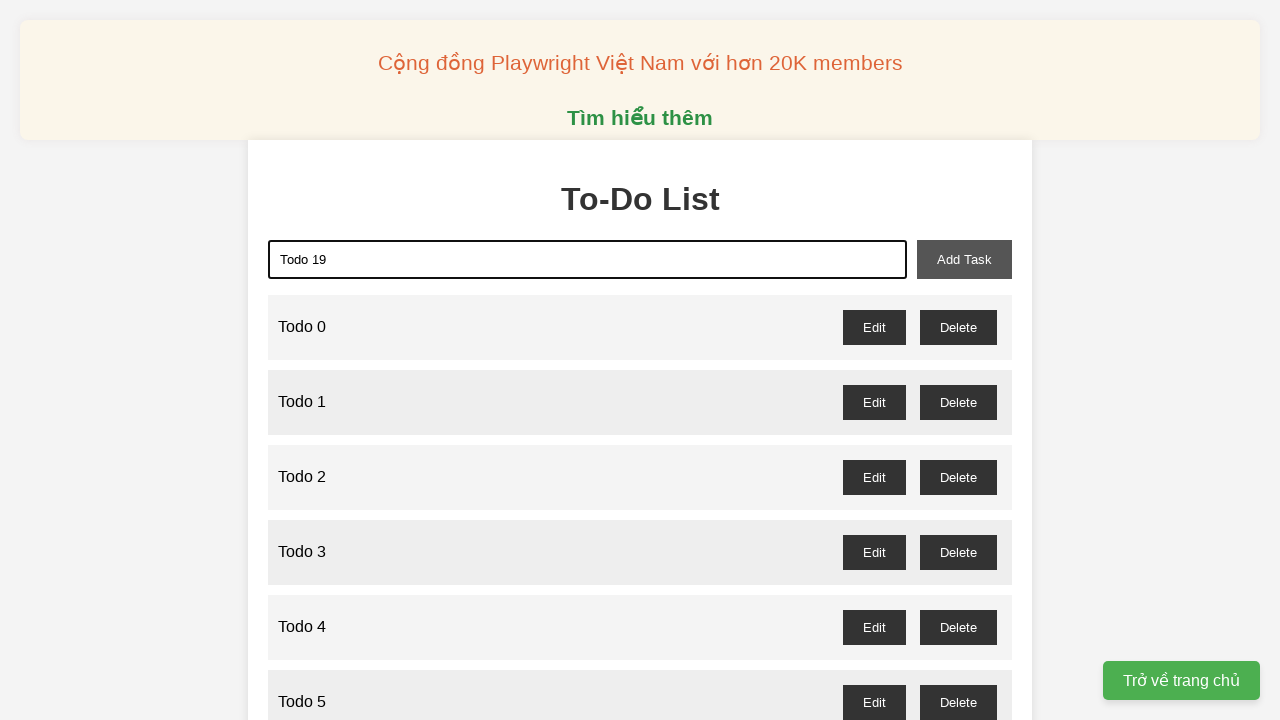

Clicked add button to add 'Todo 19' at (964, 259) on xpath=//button[@id="add-task"]
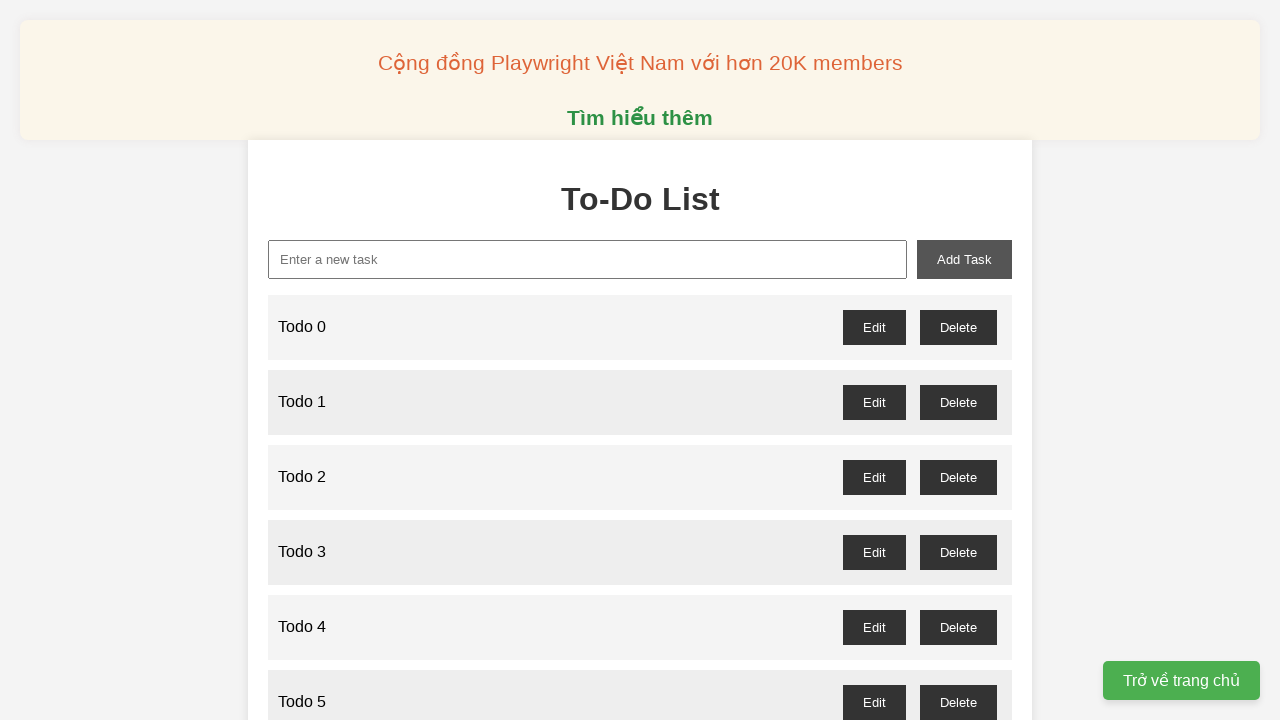

Filled new task input with 'Todo 20' on xpath=//input[@id="new-task"]
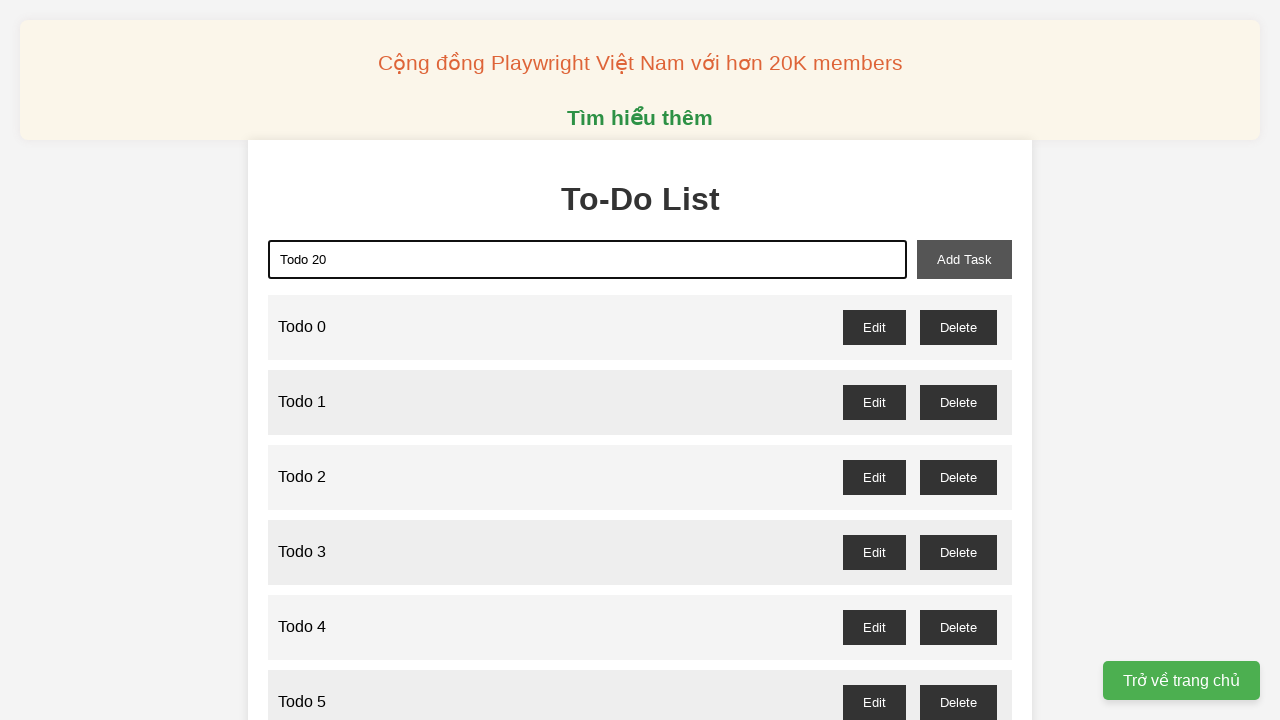

Clicked add button to add 'Todo 20' at (964, 259) on xpath=//button[@id="add-task"]
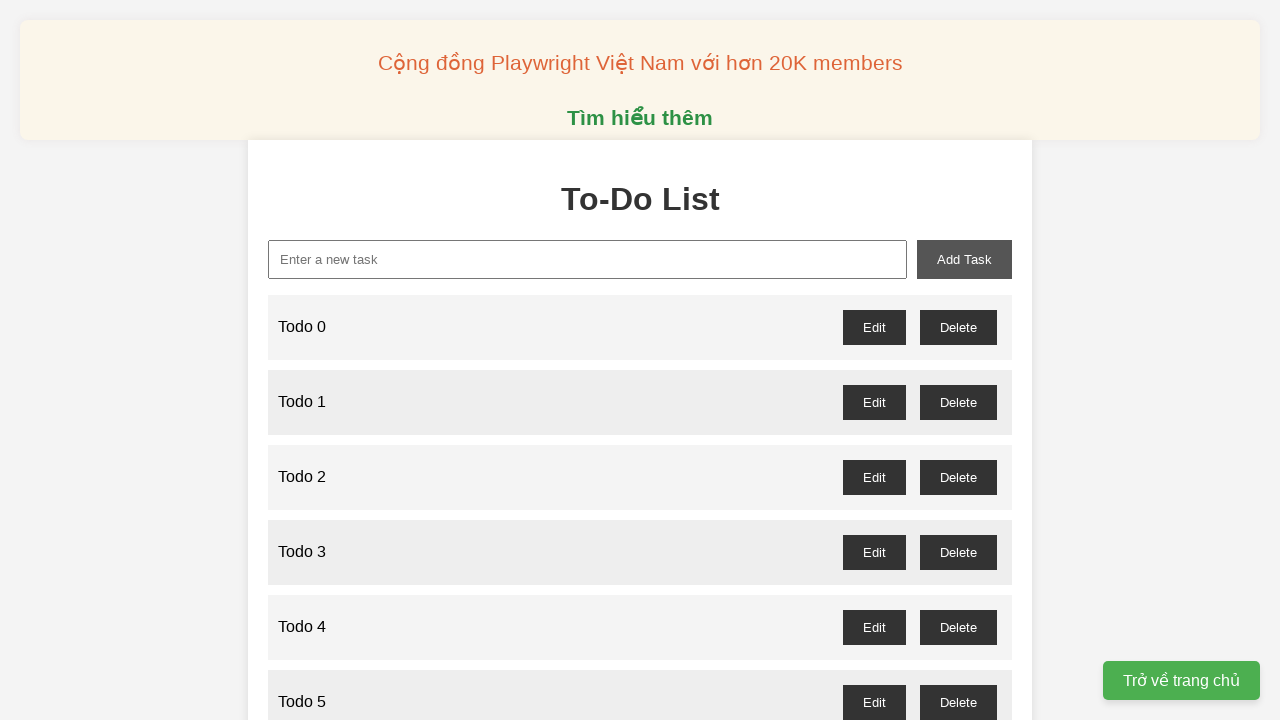

Filled new task input with 'Todo 21' on xpath=//input[@id="new-task"]
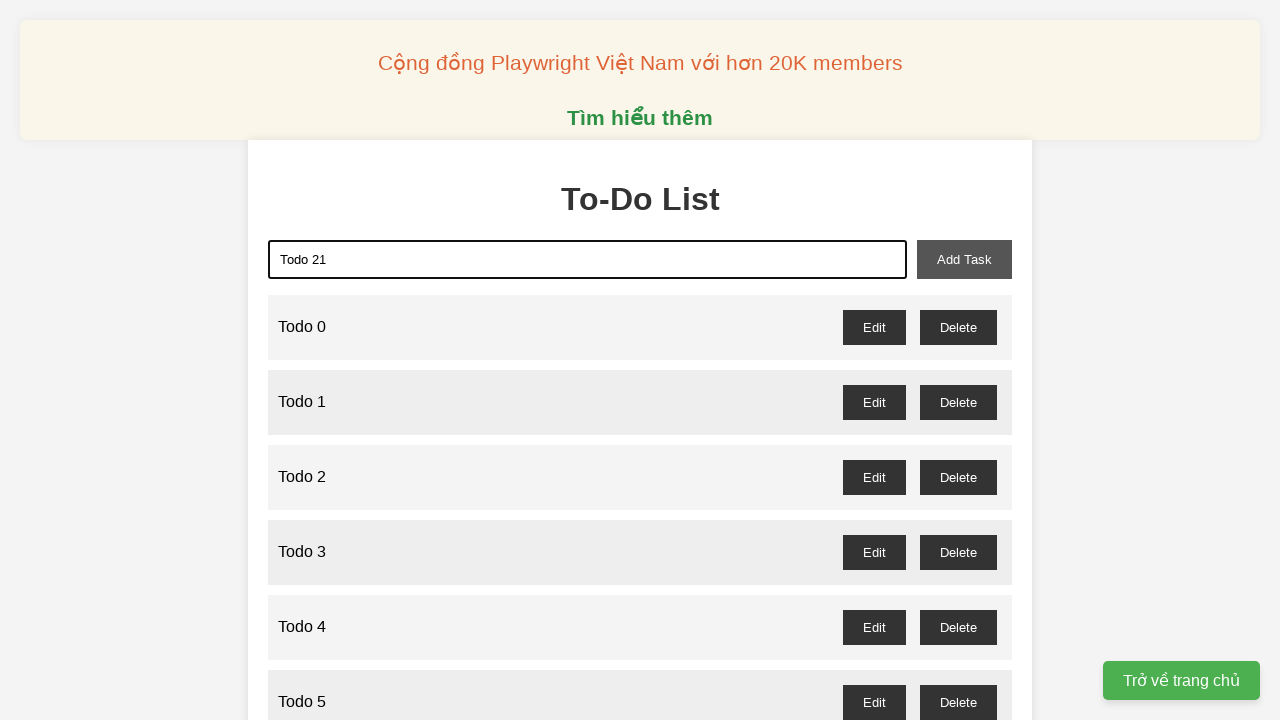

Clicked add button to add 'Todo 21' at (964, 259) on xpath=//button[@id="add-task"]
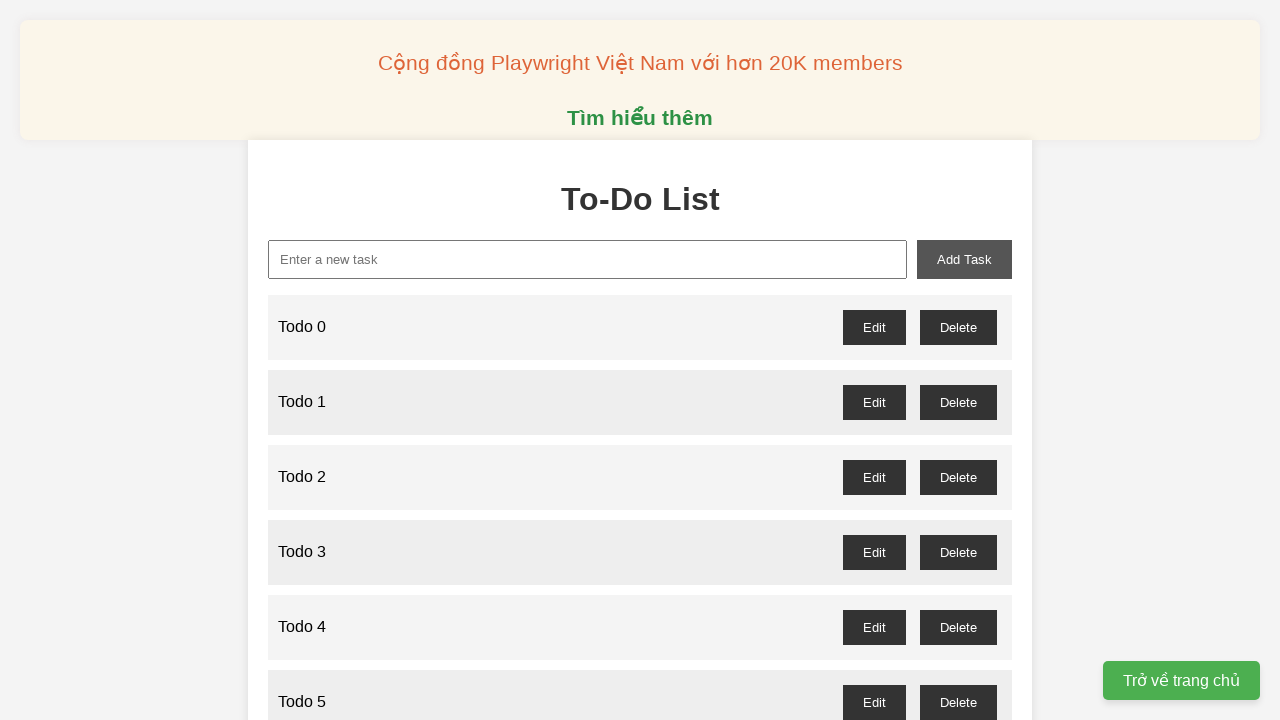

Filled new task input with 'Todo 22' on xpath=//input[@id="new-task"]
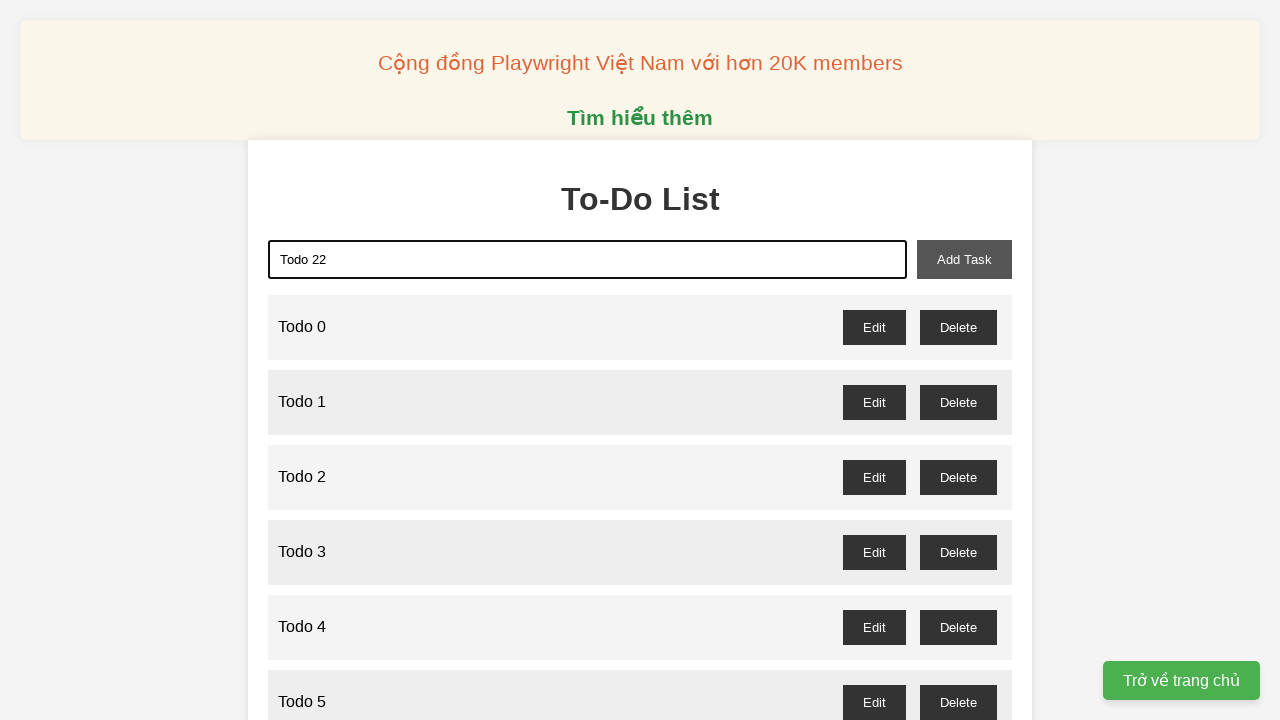

Clicked add button to add 'Todo 22' at (964, 259) on xpath=//button[@id="add-task"]
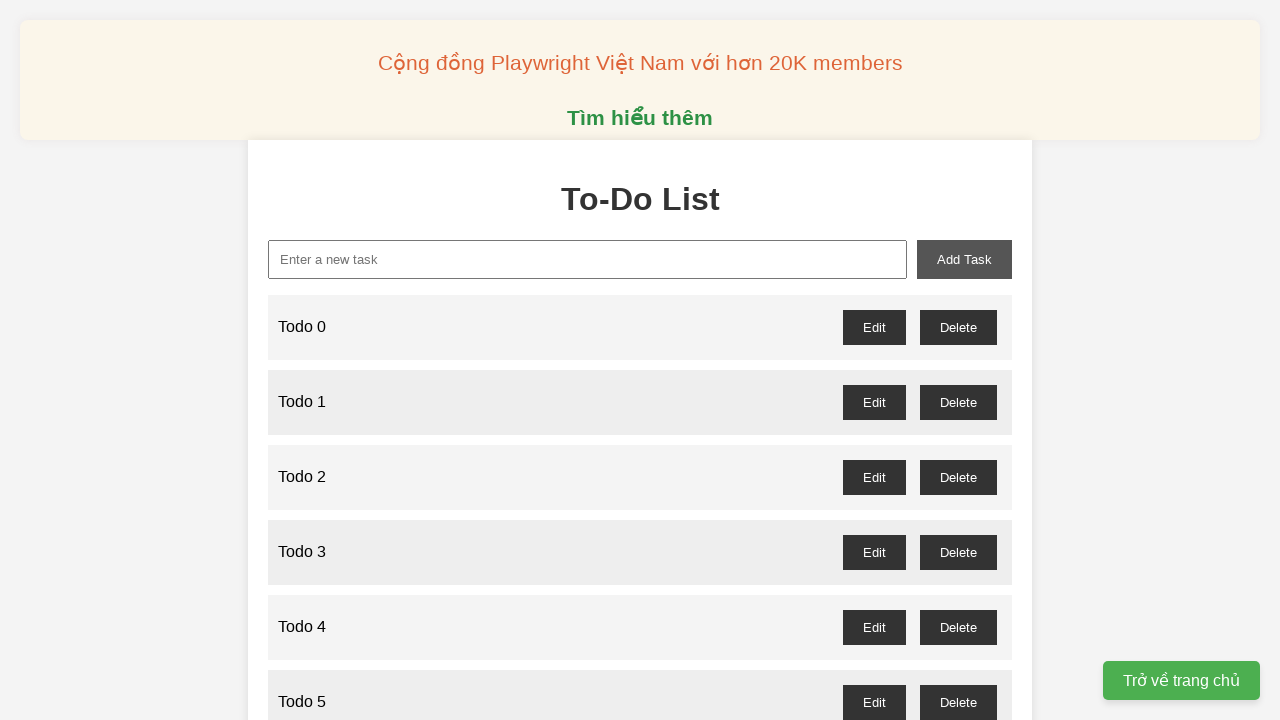

Filled new task input with 'Todo 23' on xpath=//input[@id="new-task"]
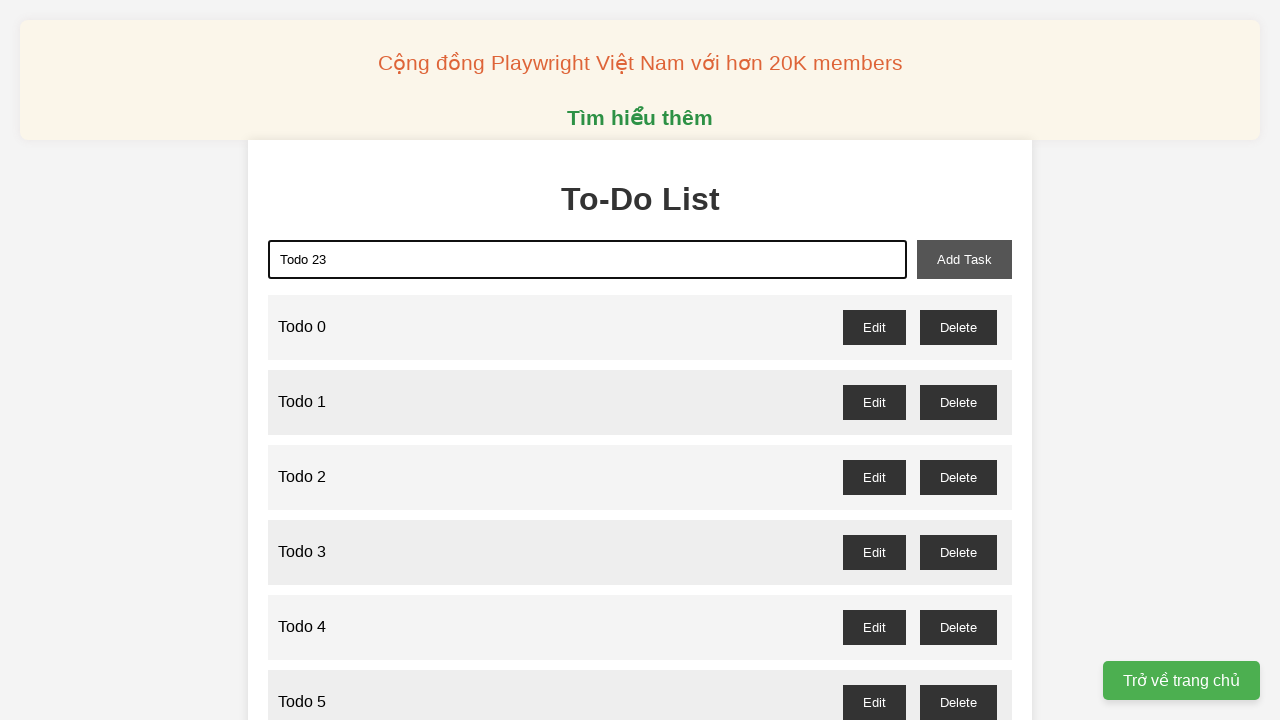

Clicked add button to add 'Todo 23' at (964, 259) on xpath=//button[@id="add-task"]
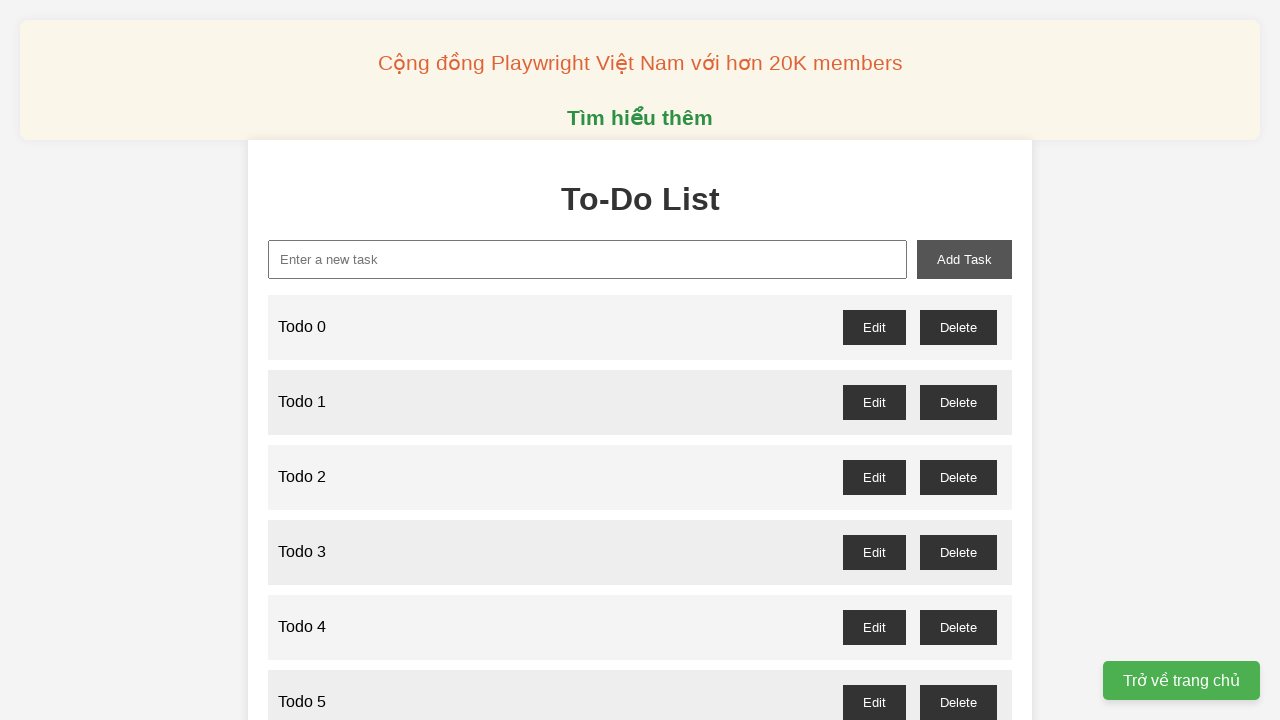

Filled new task input with 'Todo 24' on xpath=//input[@id="new-task"]
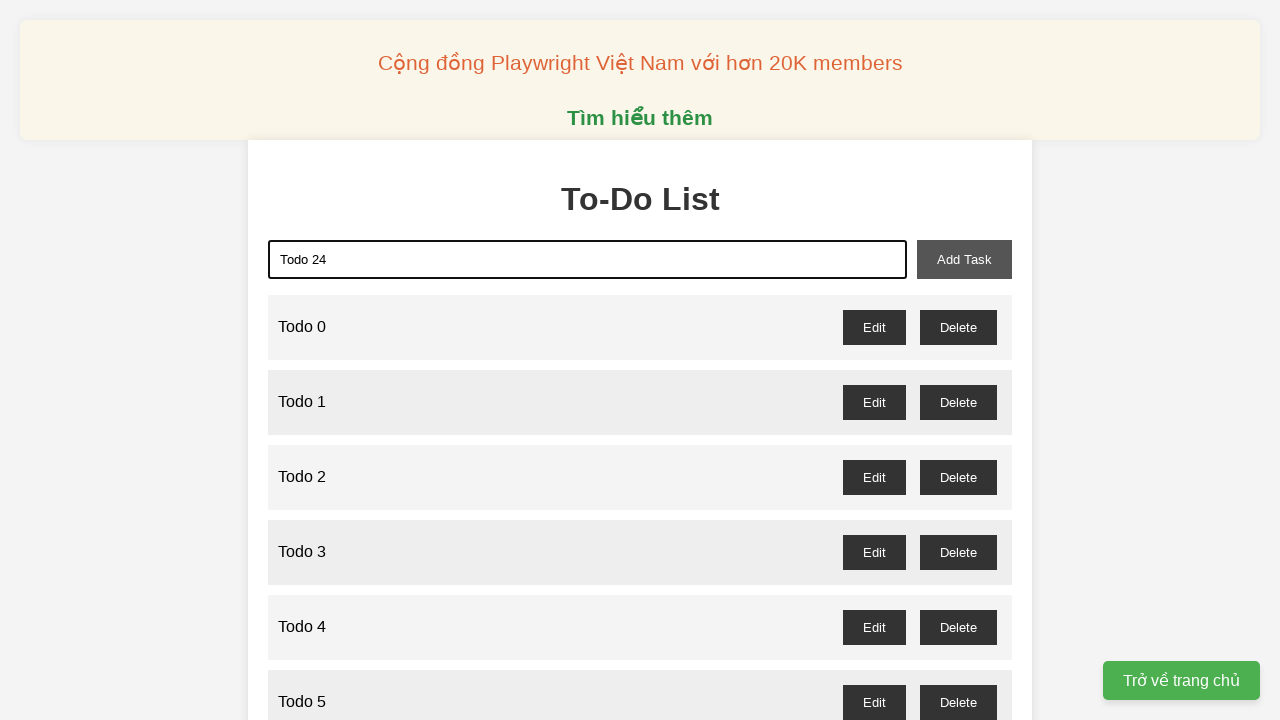

Clicked add button to add 'Todo 24' at (964, 259) on xpath=//button[@id="add-task"]
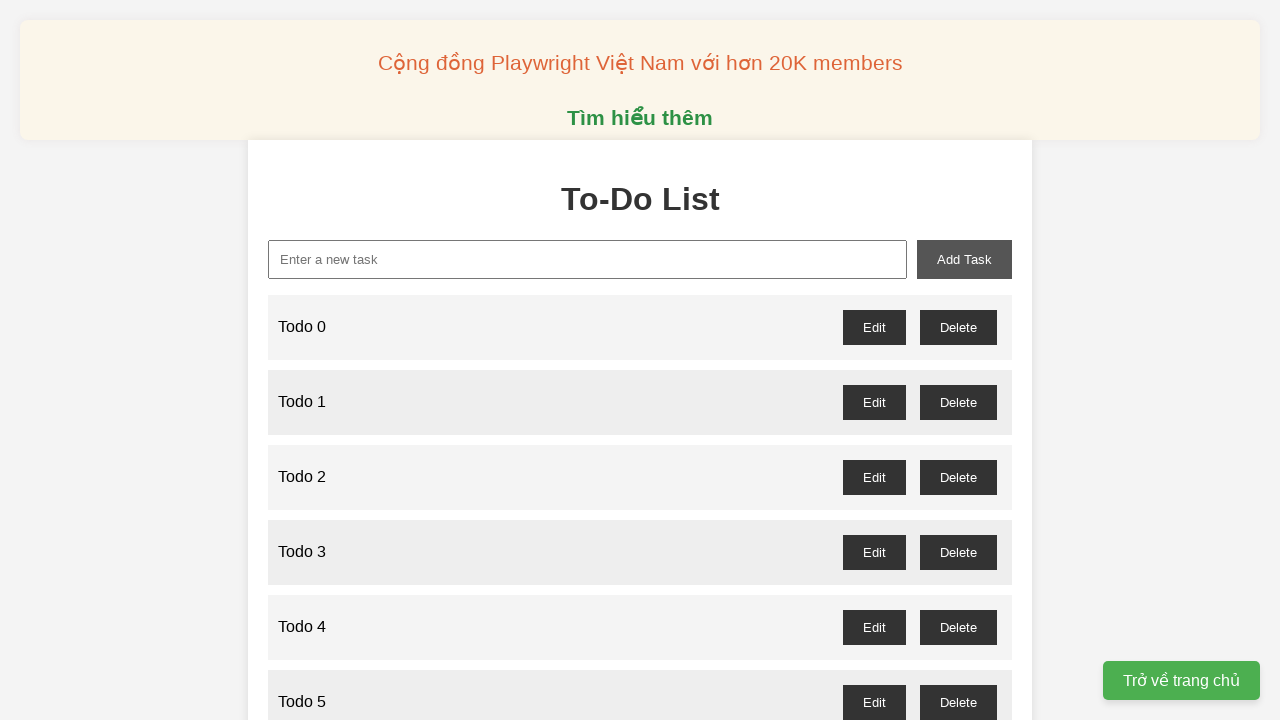

Filled new task input with 'Todo 25' on xpath=//input[@id="new-task"]
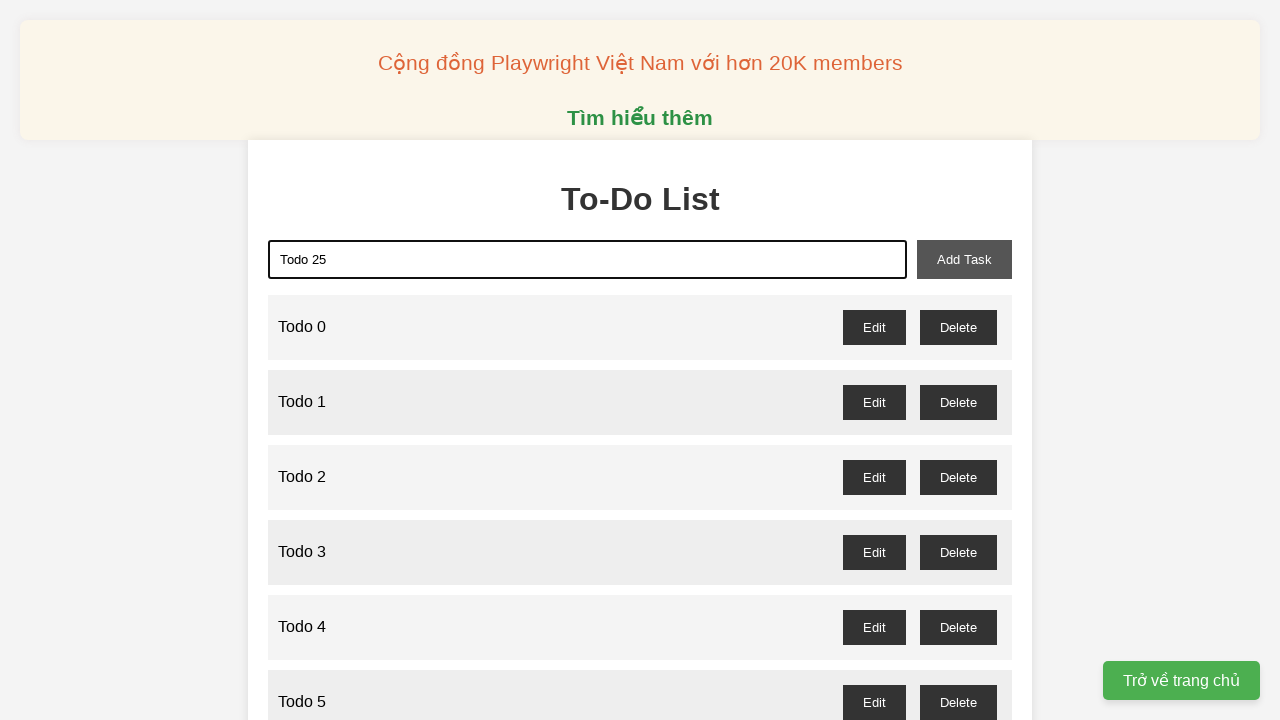

Clicked add button to add 'Todo 25' at (964, 259) on xpath=//button[@id="add-task"]
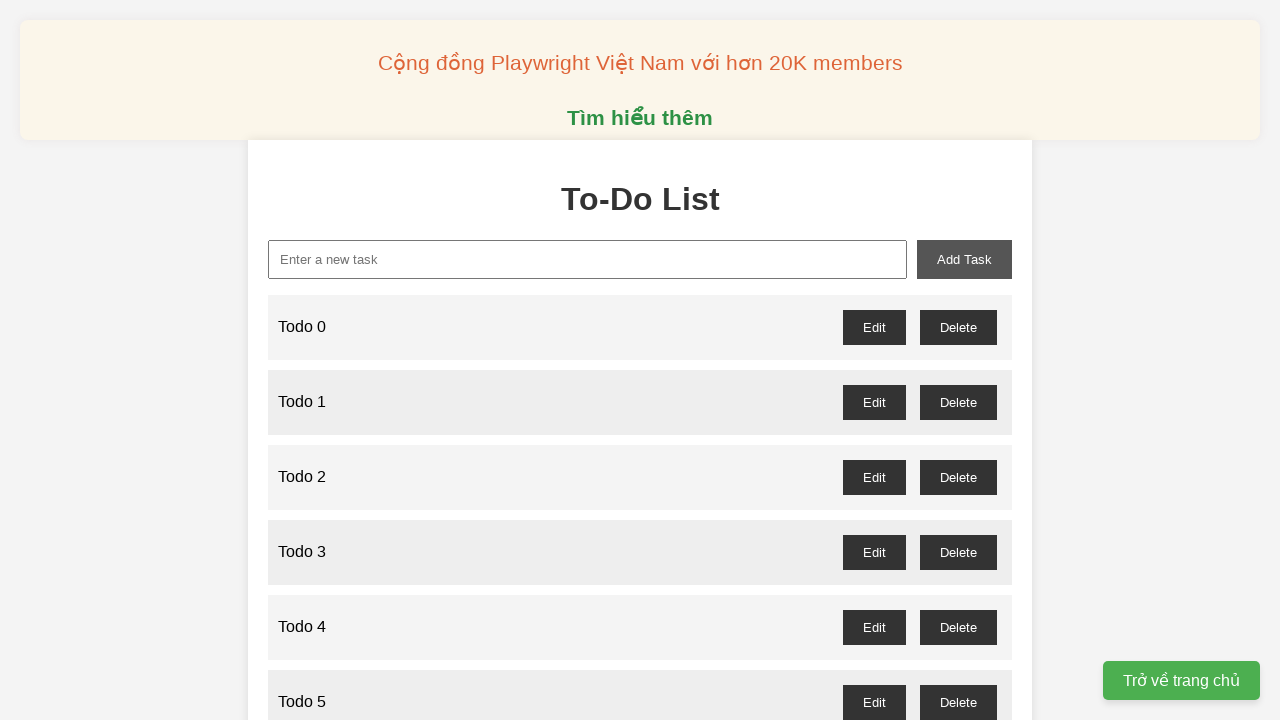

Filled new task input with 'Todo 26' on xpath=//input[@id="new-task"]
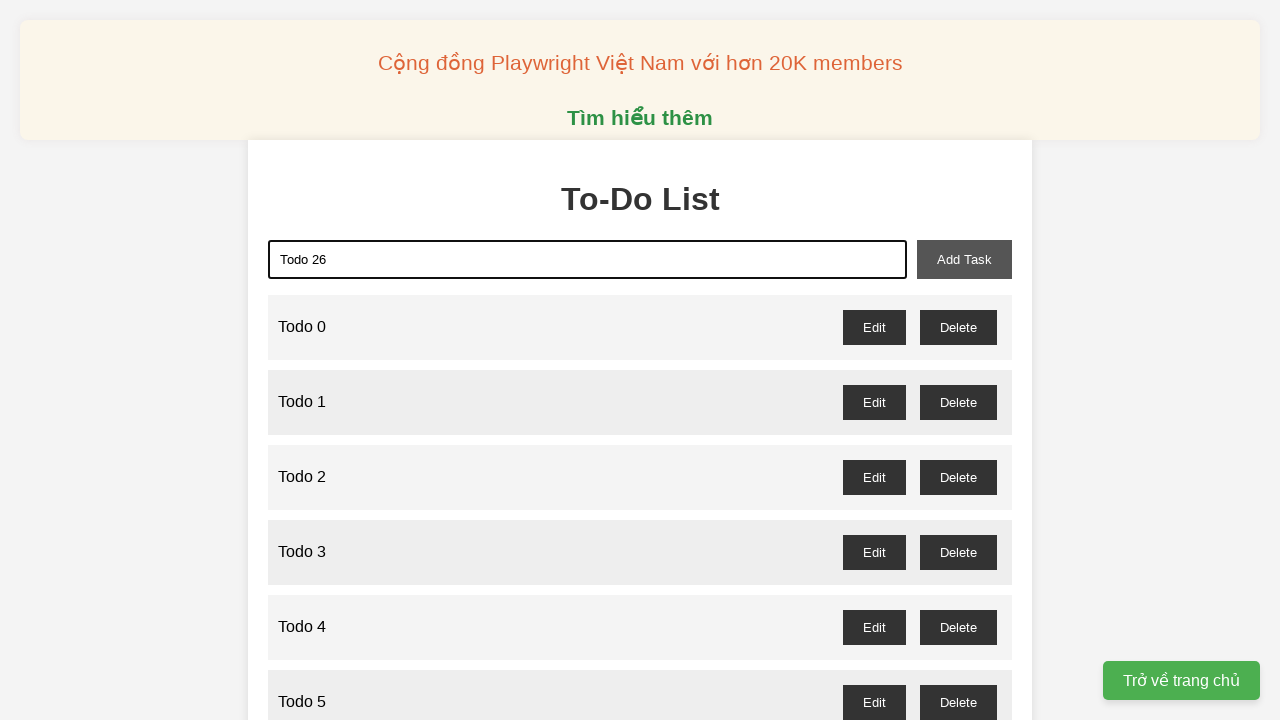

Clicked add button to add 'Todo 26' at (964, 259) on xpath=//button[@id="add-task"]
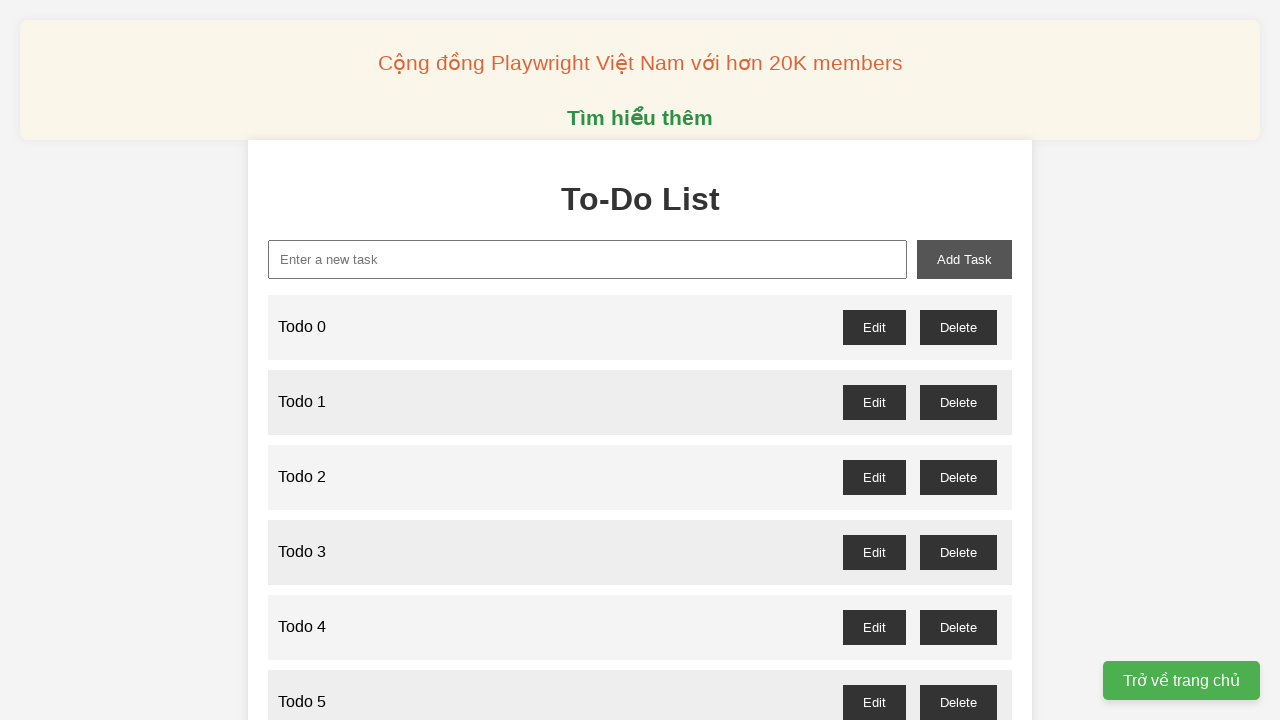

Filled new task input with 'Todo 27' on xpath=//input[@id="new-task"]
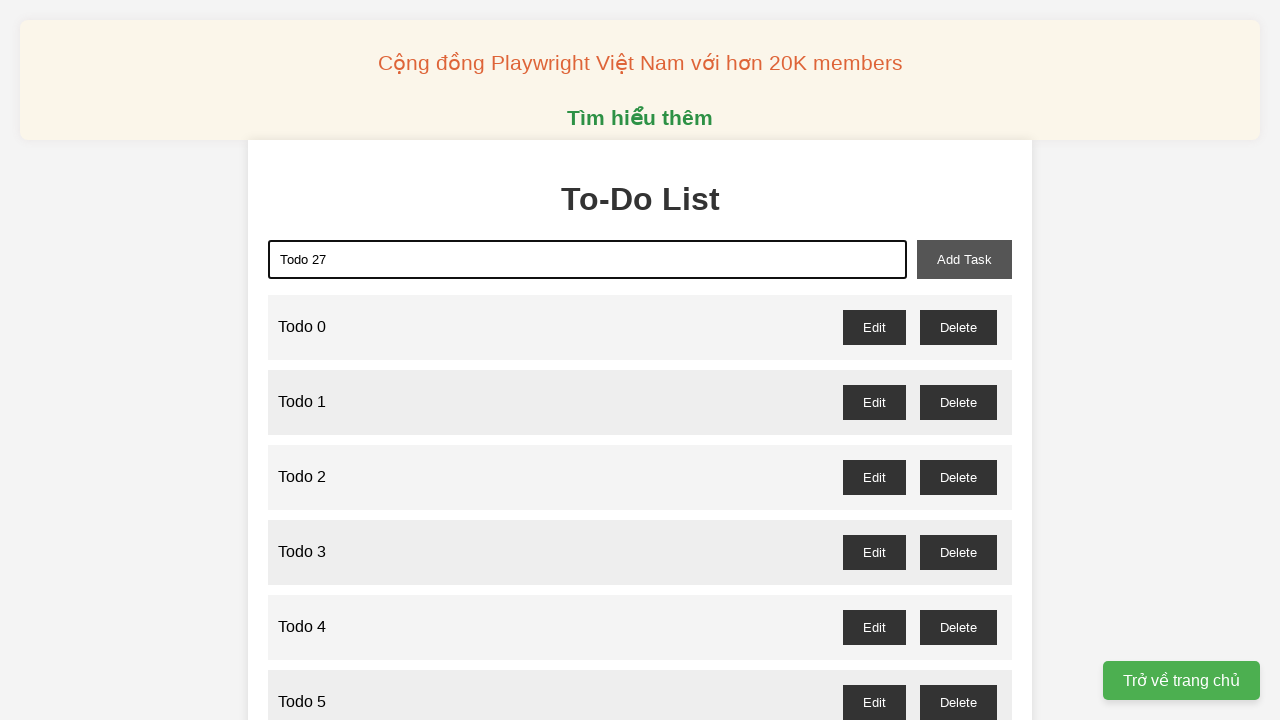

Clicked add button to add 'Todo 27' at (964, 259) on xpath=//button[@id="add-task"]
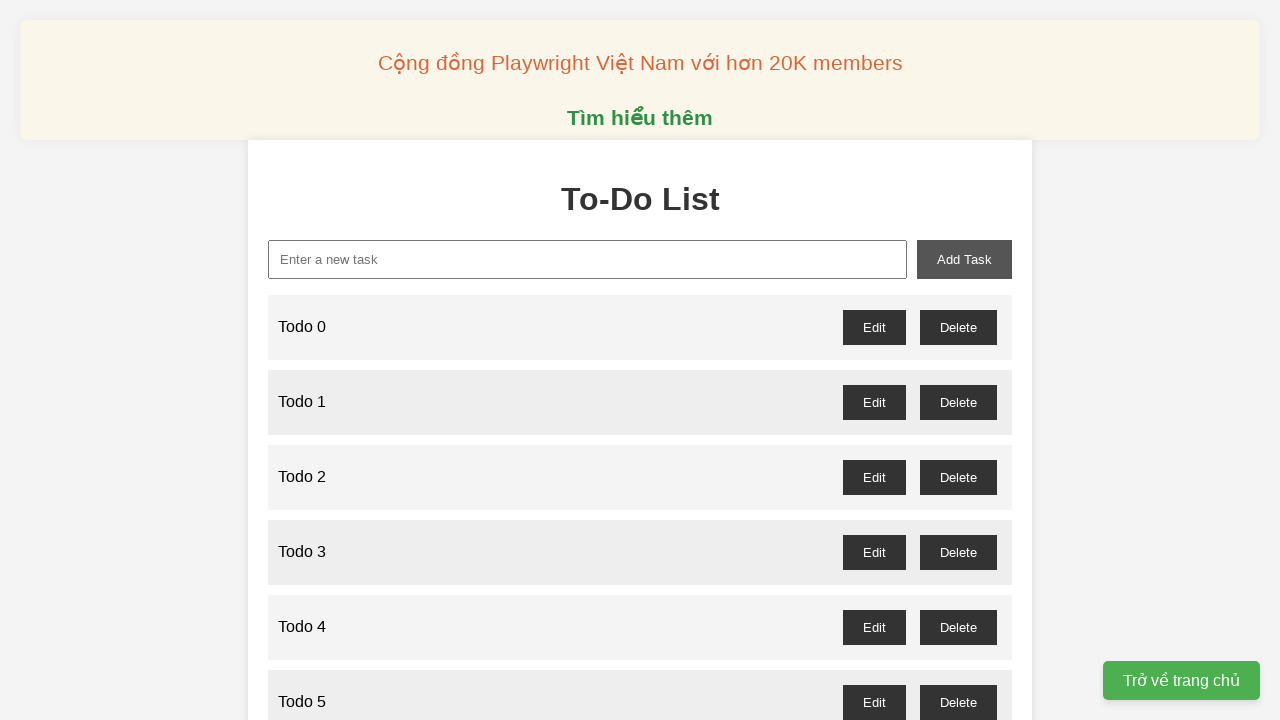

Filled new task input with 'Todo 28' on xpath=//input[@id="new-task"]
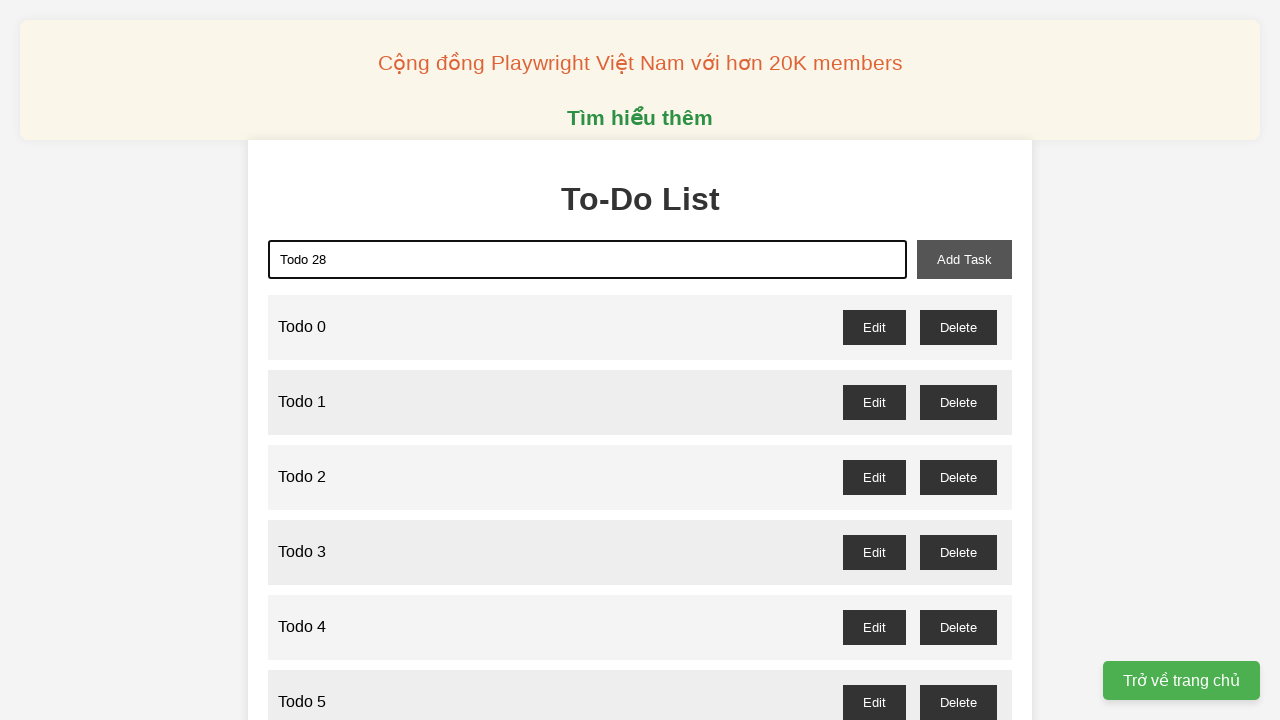

Clicked add button to add 'Todo 28' at (964, 259) on xpath=//button[@id="add-task"]
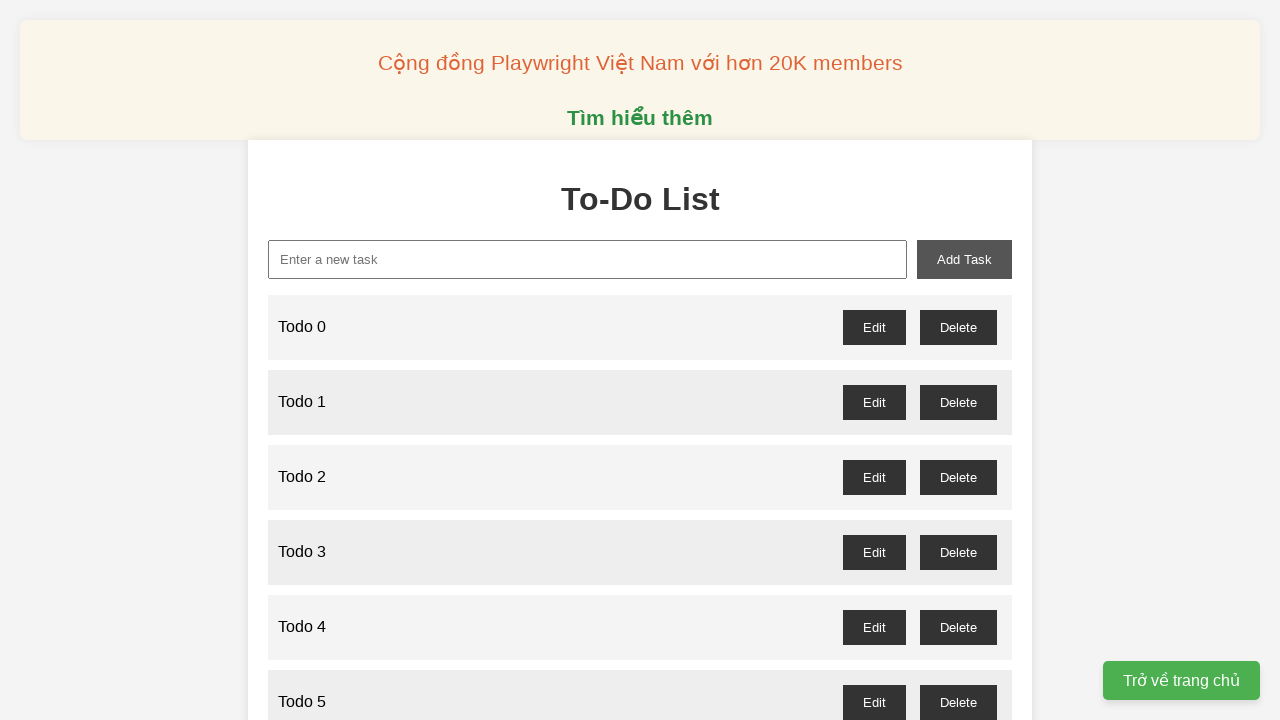

Filled new task input with 'Todo 29' on xpath=//input[@id="new-task"]
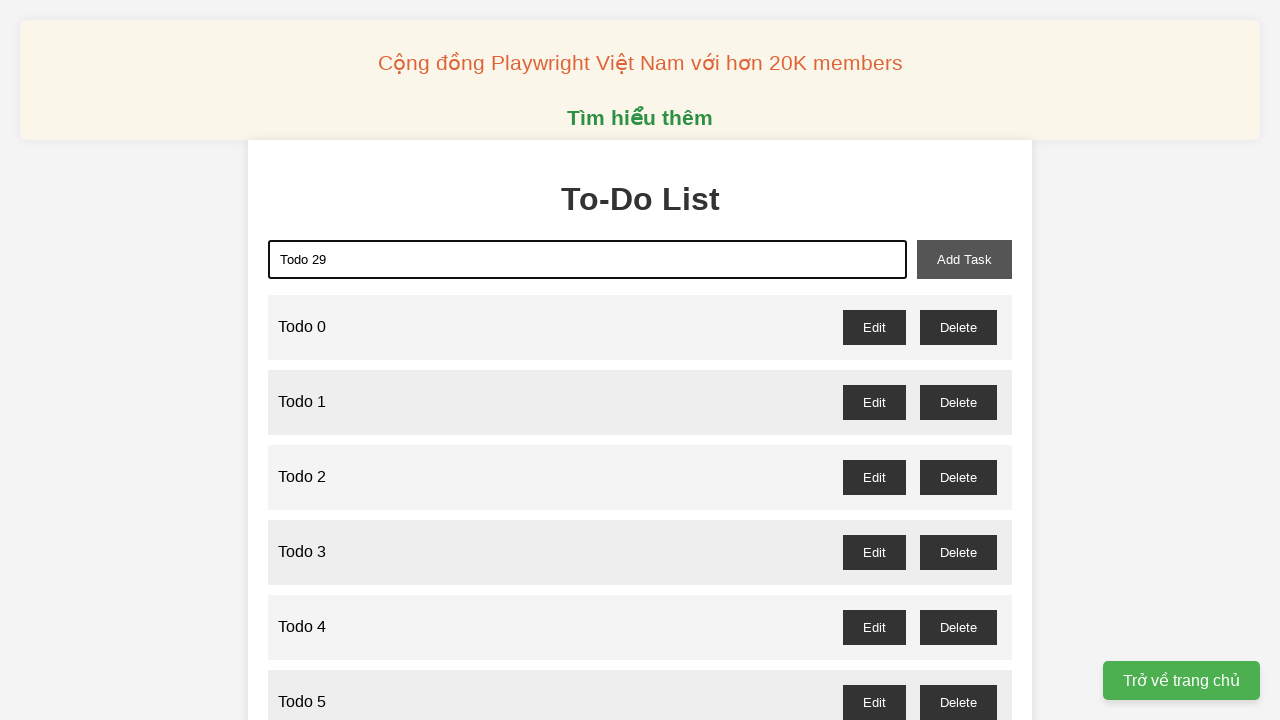

Clicked add button to add 'Todo 29' at (964, 259) on xpath=//button[@id="add-task"]
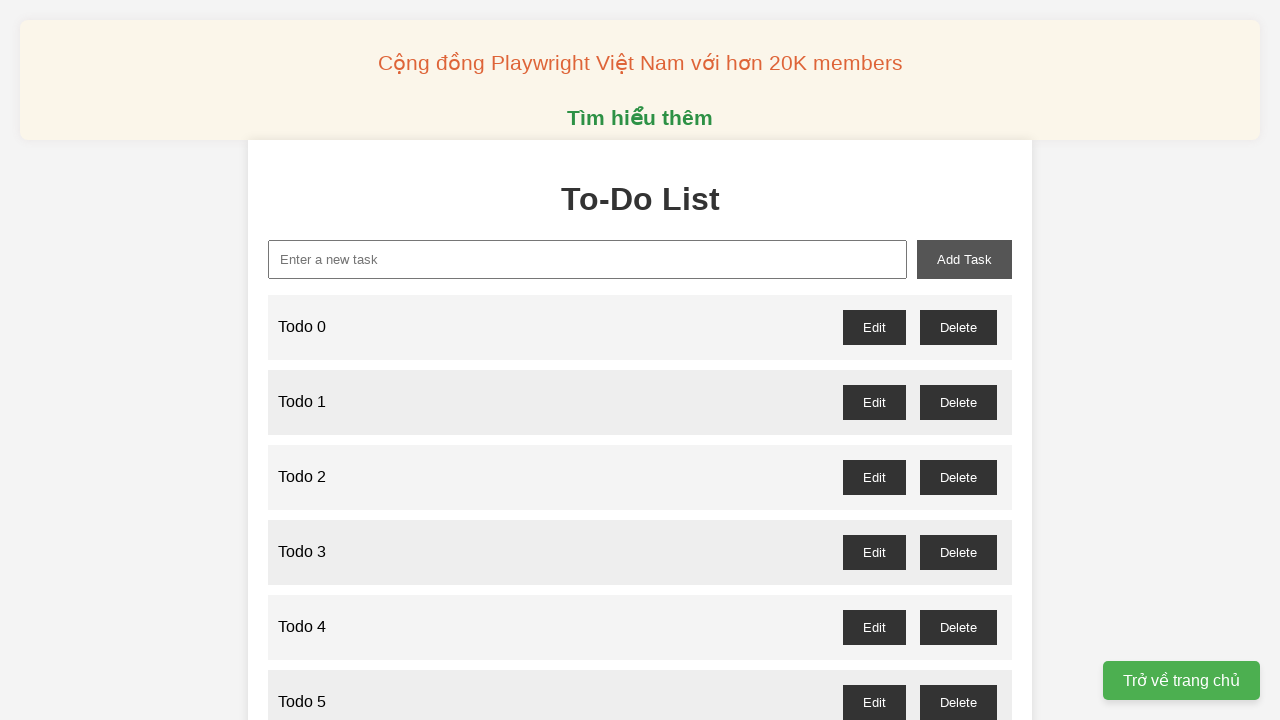

Filled new task input with 'Todo 30' on xpath=//input[@id="new-task"]
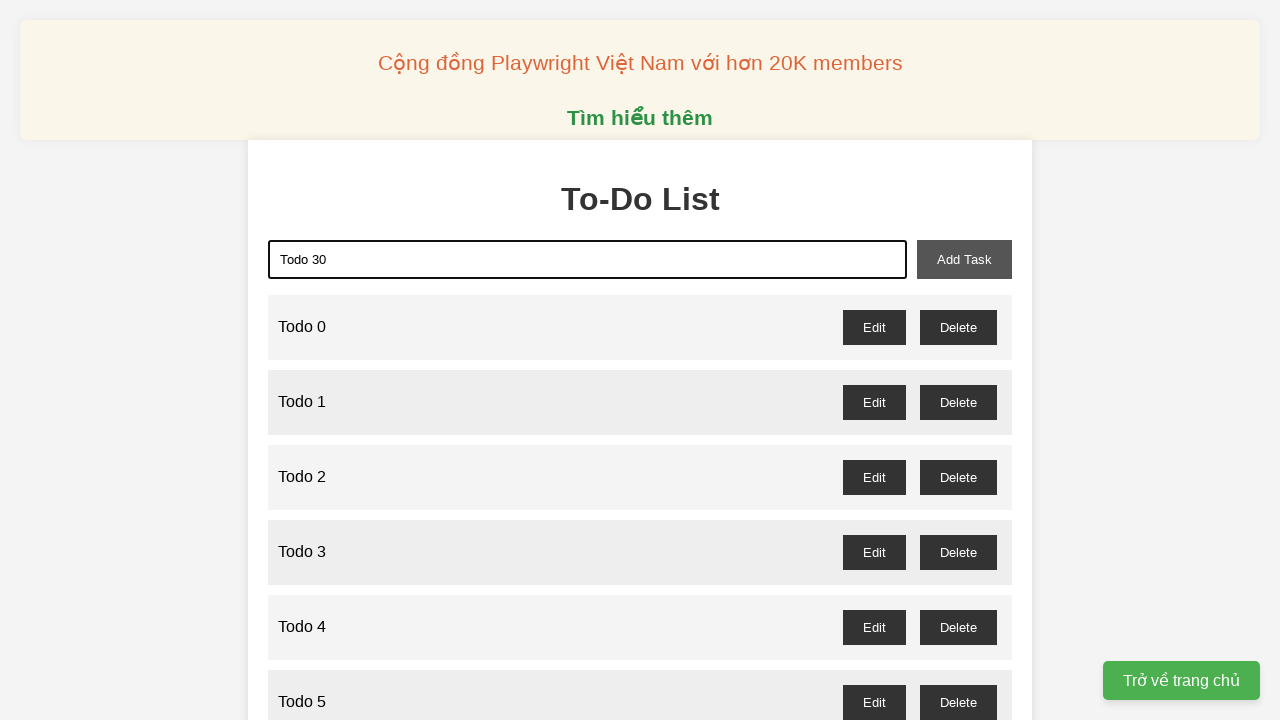

Clicked add button to add 'Todo 30' at (964, 259) on xpath=//button[@id="add-task"]
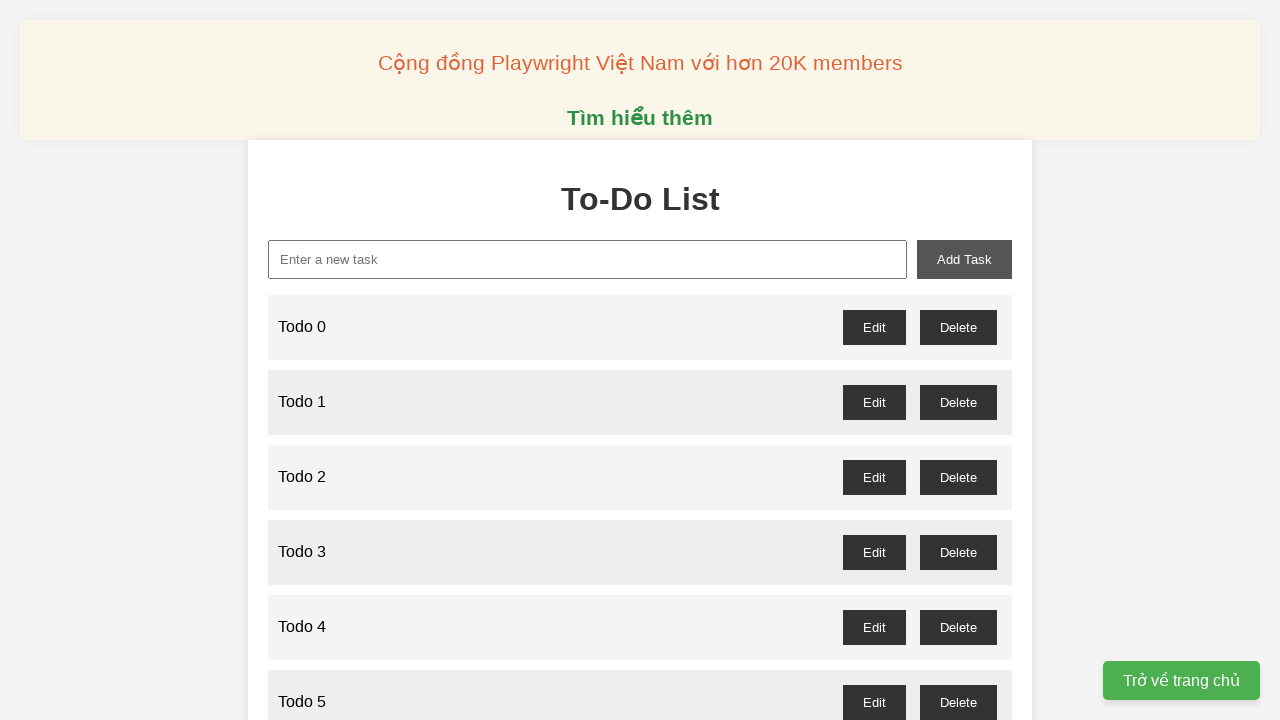

Filled new task input with 'Todo 31' on xpath=//input[@id="new-task"]
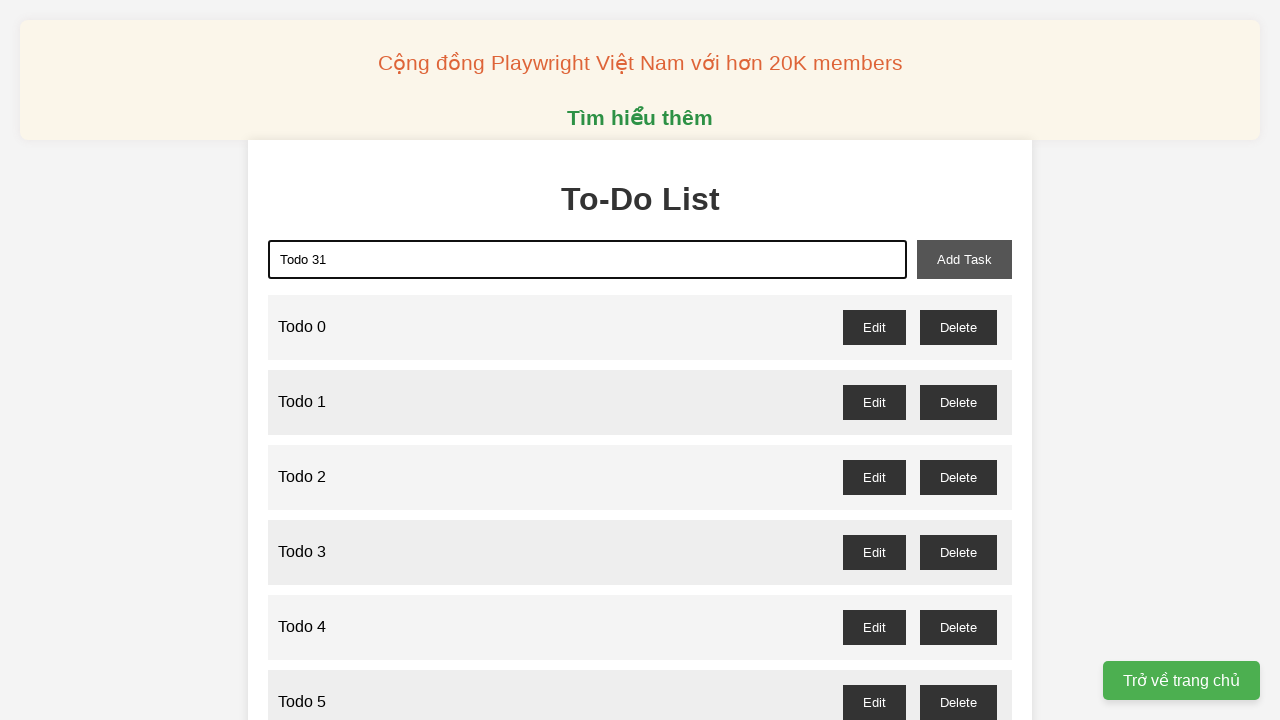

Clicked add button to add 'Todo 31' at (964, 259) on xpath=//button[@id="add-task"]
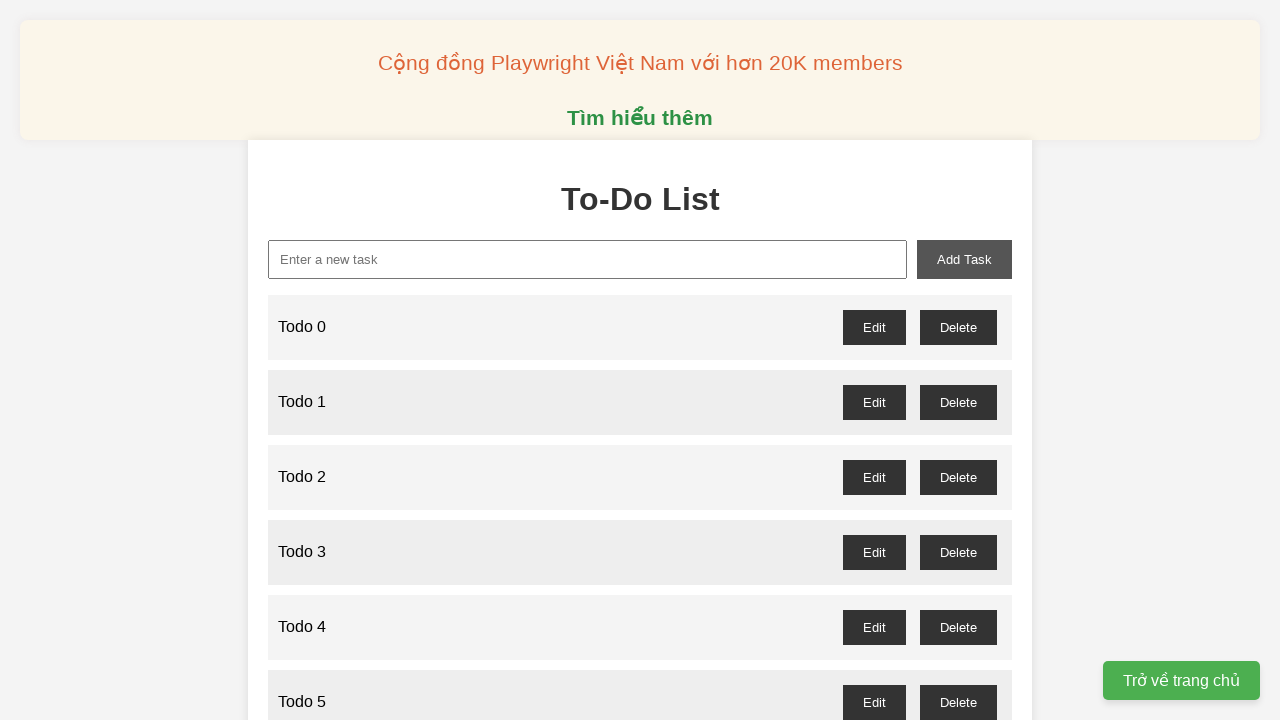

Filled new task input with 'Todo 32' on xpath=//input[@id="new-task"]
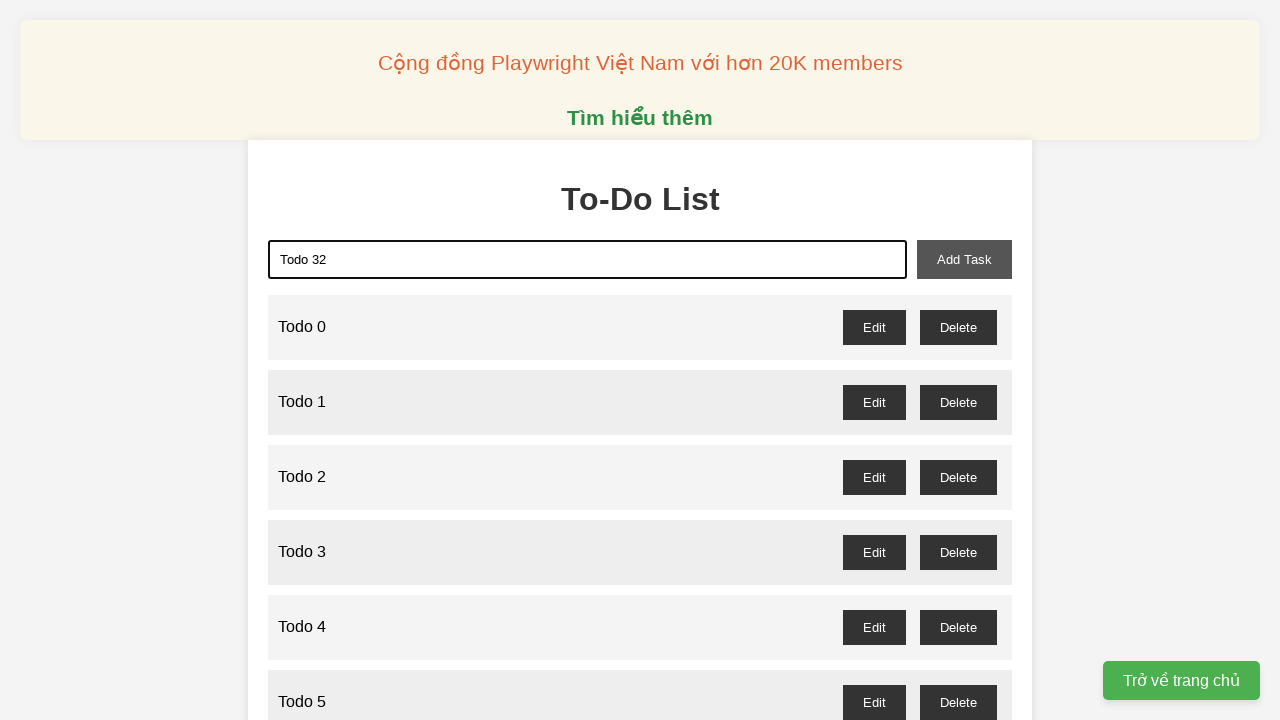

Clicked add button to add 'Todo 32' at (964, 259) on xpath=//button[@id="add-task"]
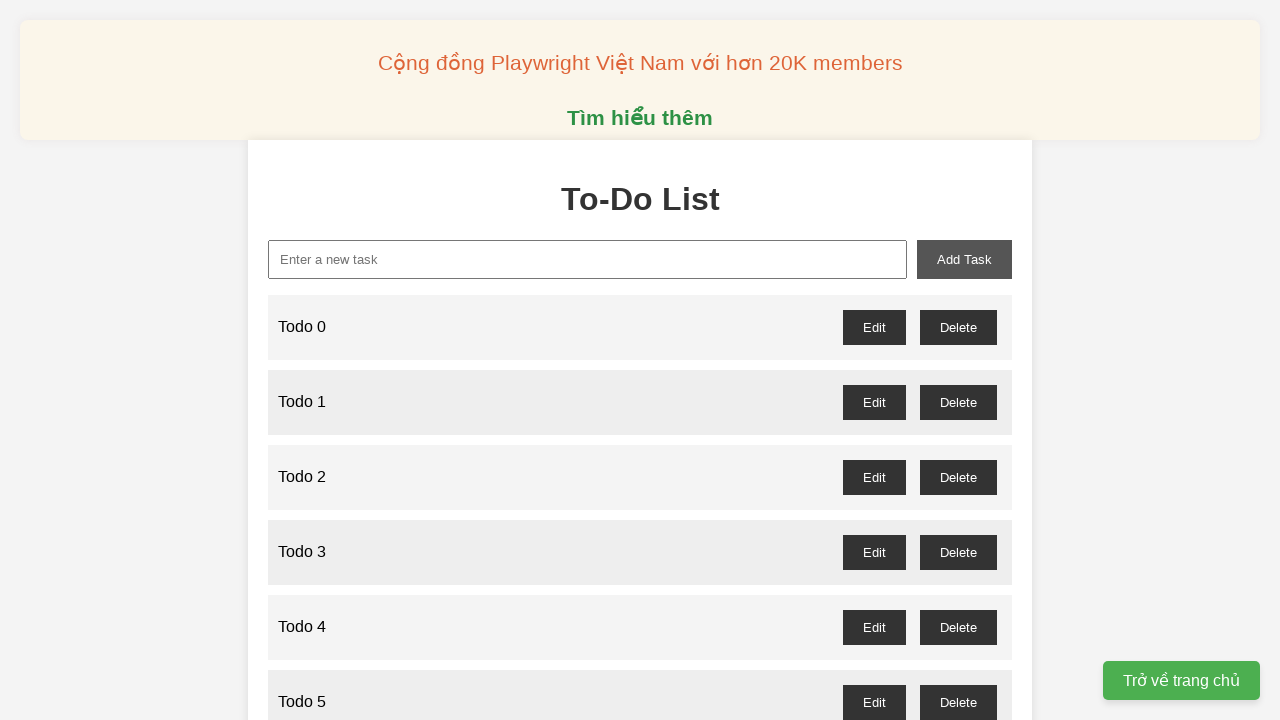

Filled new task input with 'Todo 33' on xpath=//input[@id="new-task"]
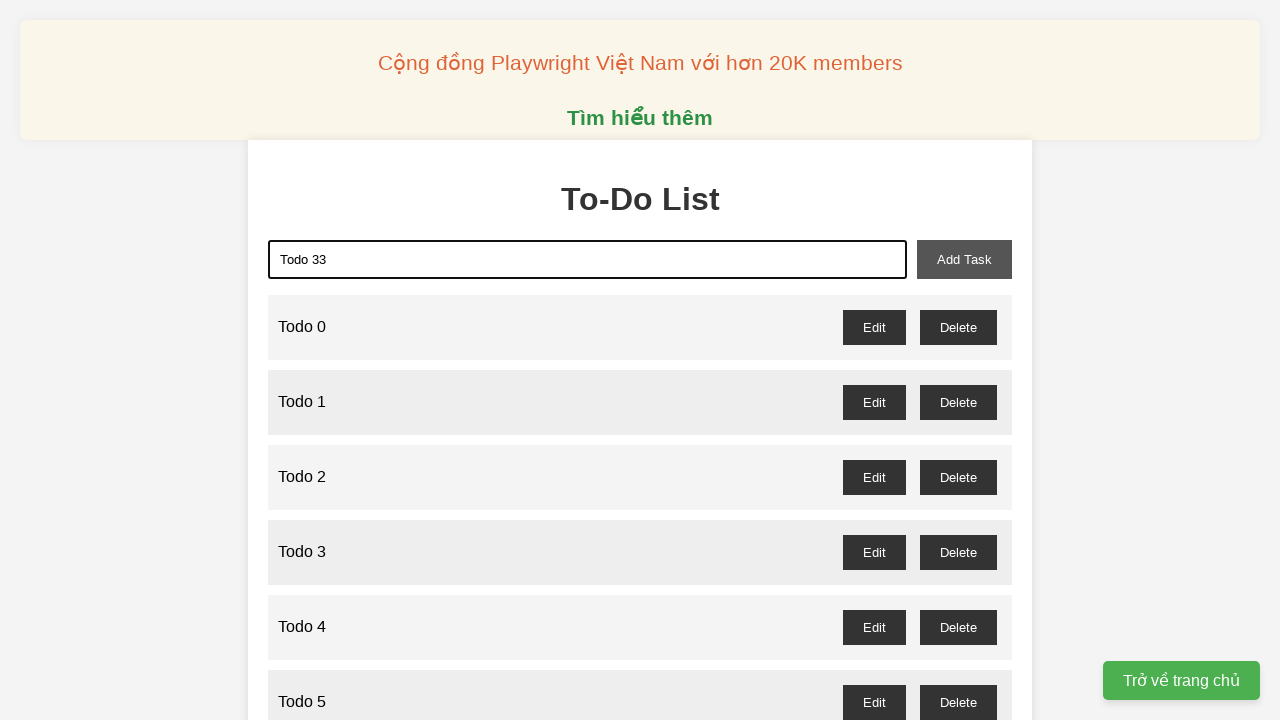

Clicked add button to add 'Todo 33' at (964, 259) on xpath=//button[@id="add-task"]
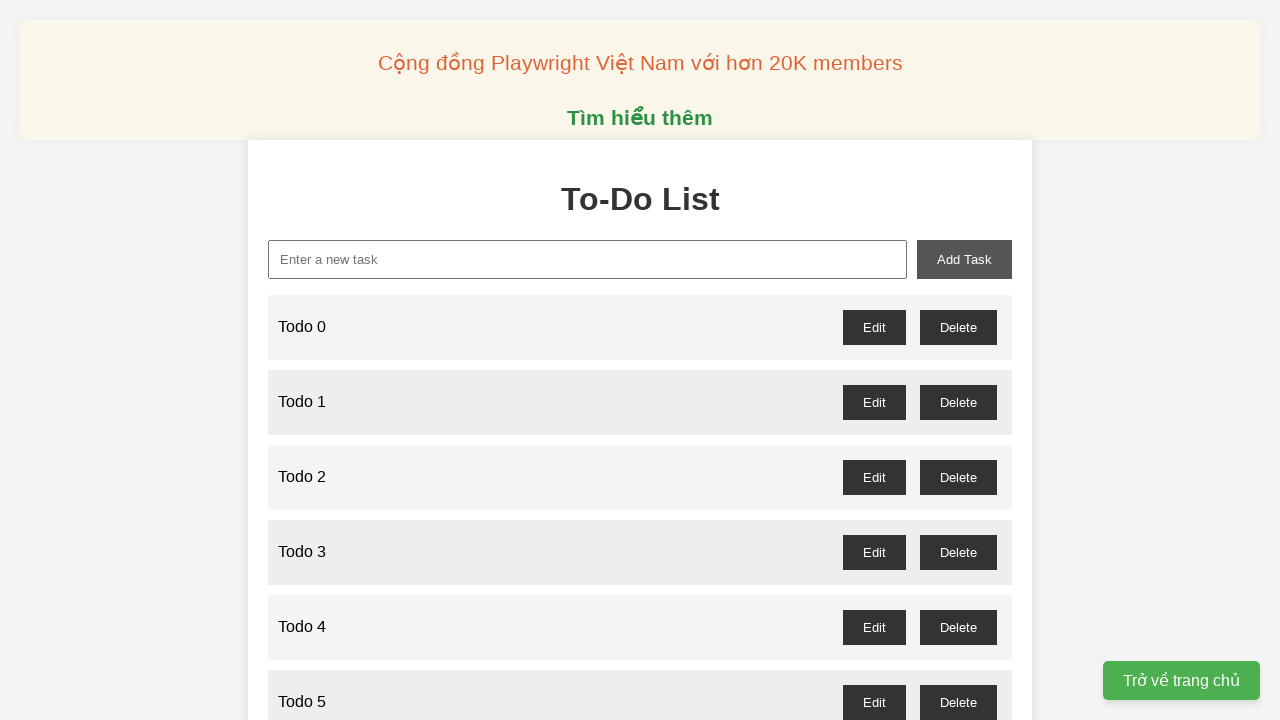

Filled new task input with 'Todo 34' on xpath=//input[@id="new-task"]
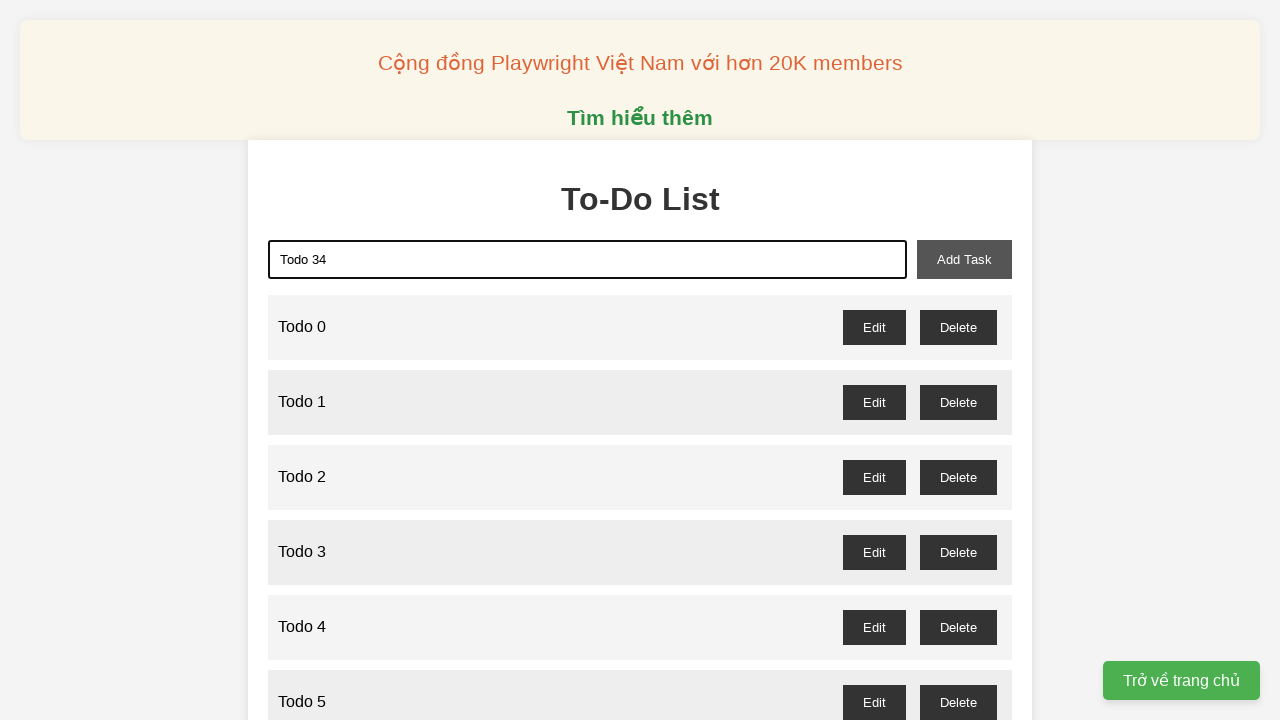

Clicked add button to add 'Todo 34' at (964, 259) on xpath=//button[@id="add-task"]
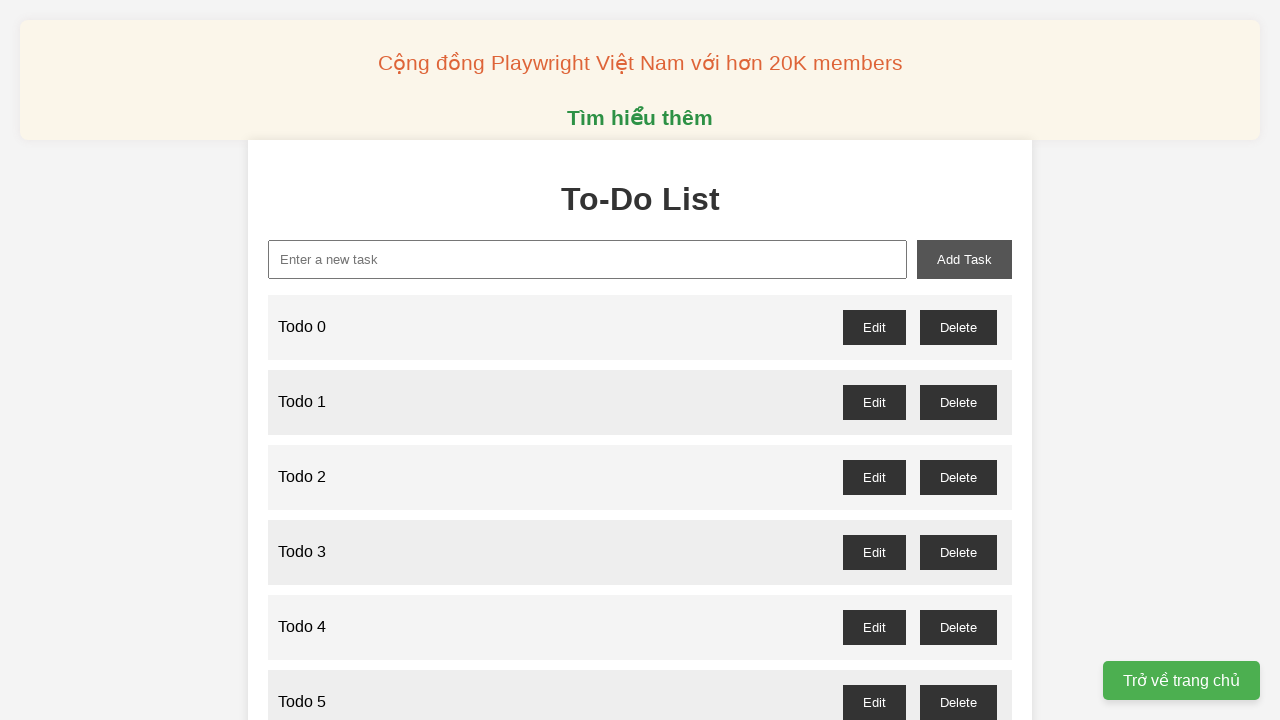

Filled new task input with 'Todo 35' on xpath=//input[@id="new-task"]
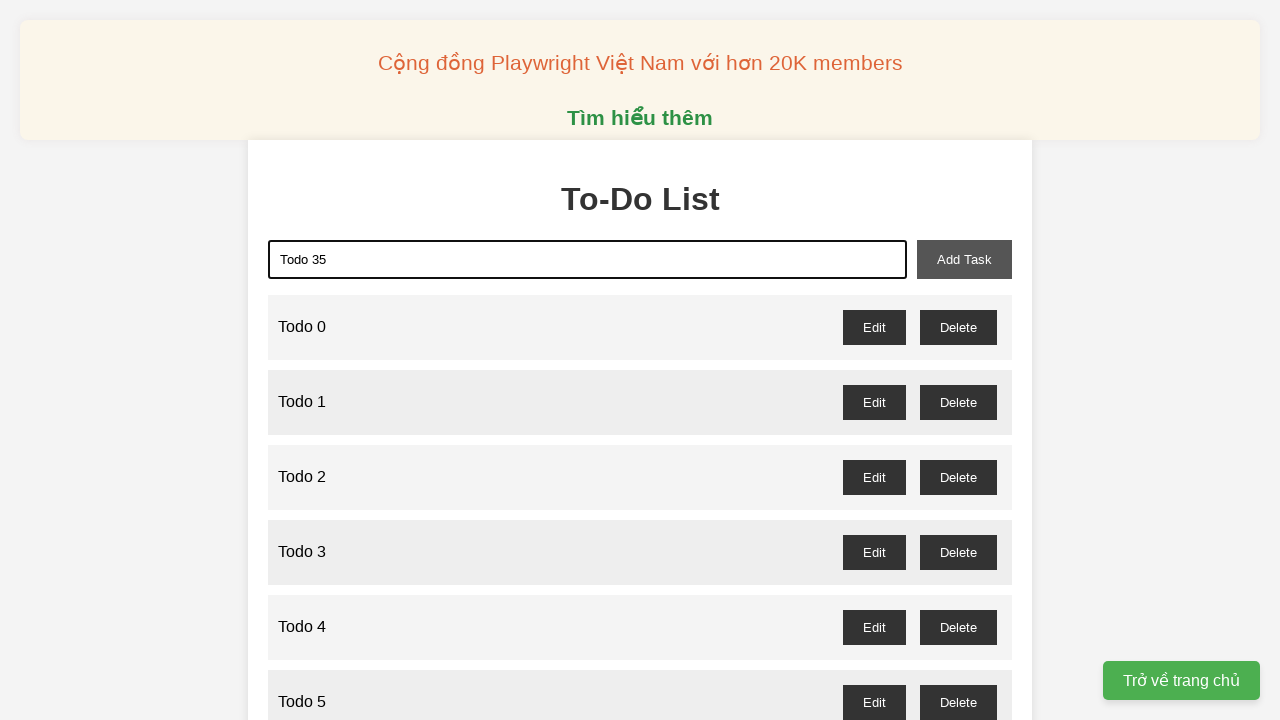

Clicked add button to add 'Todo 35' at (964, 259) on xpath=//button[@id="add-task"]
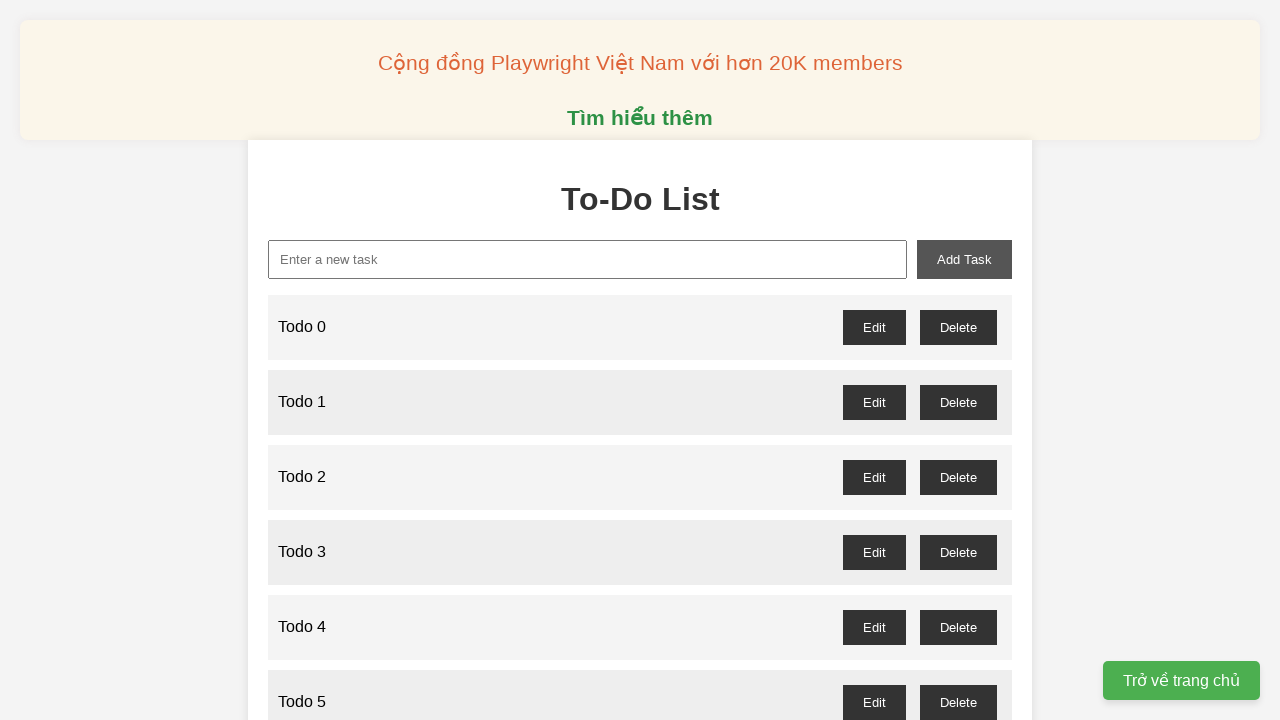

Filled new task input with 'Todo 36' on xpath=//input[@id="new-task"]
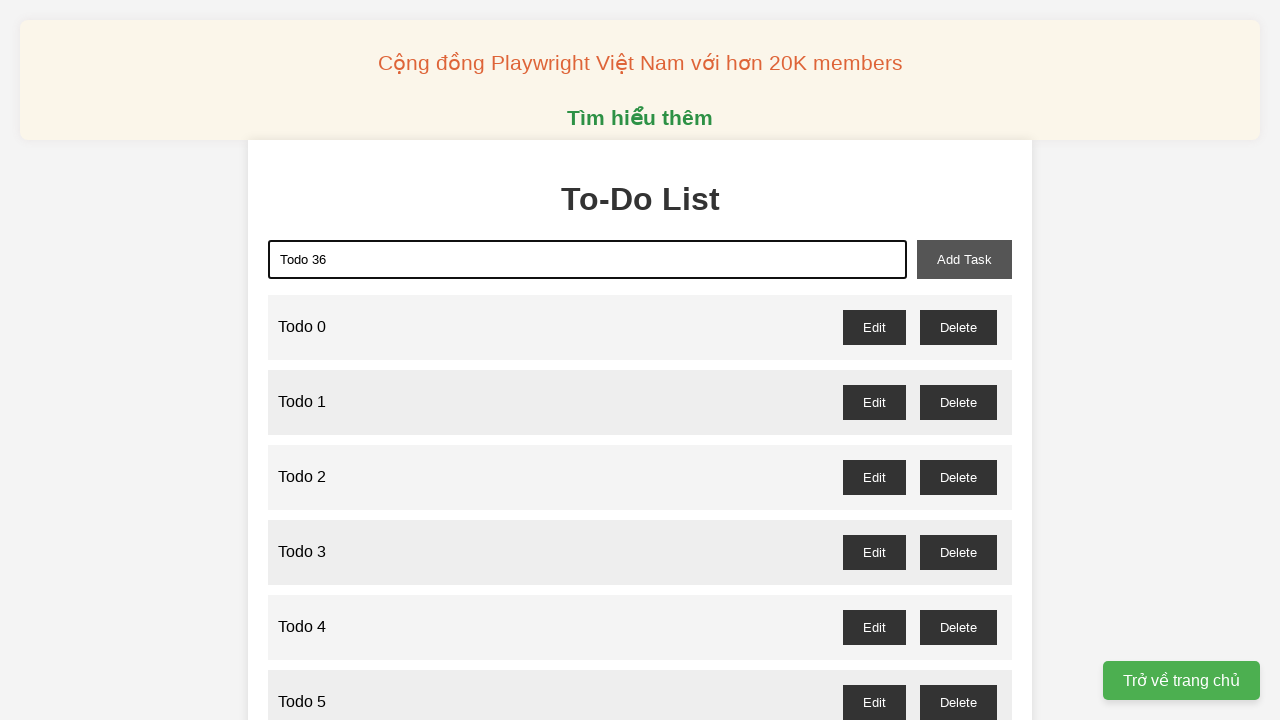

Clicked add button to add 'Todo 36' at (964, 259) on xpath=//button[@id="add-task"]
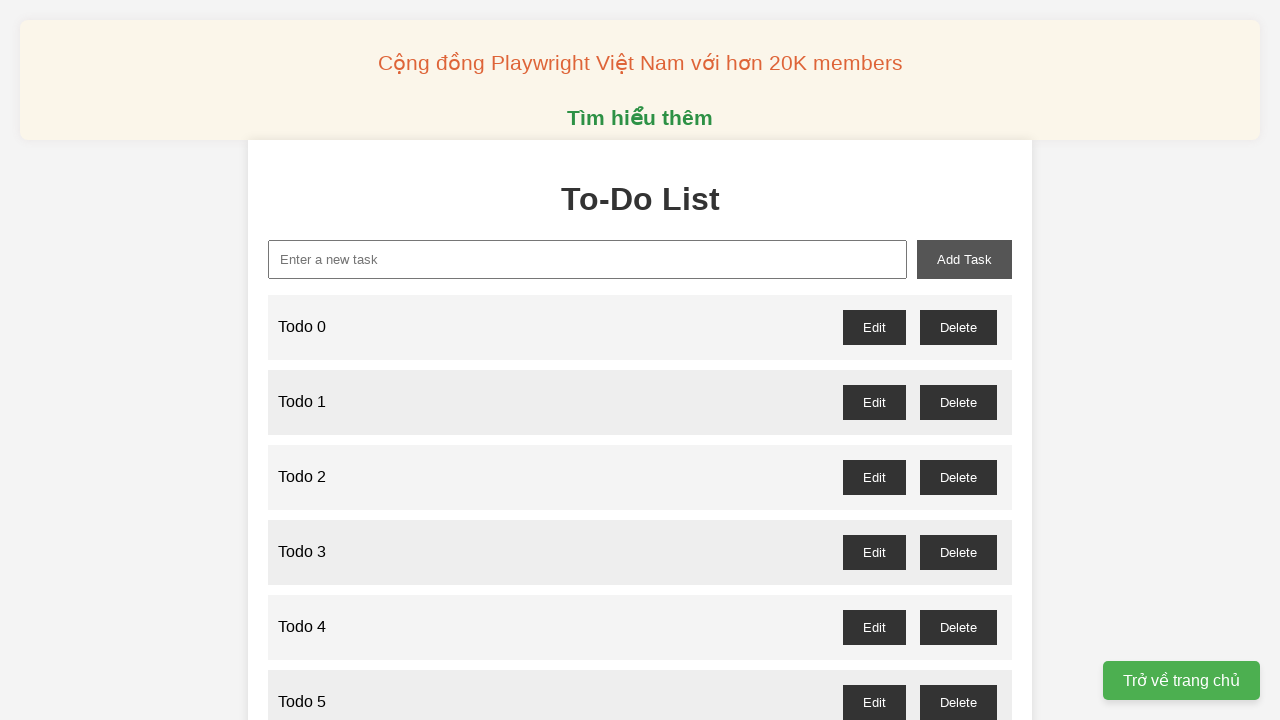

Filled new task input with 'Todo 37' on xpath=//input[@id="new-task"]
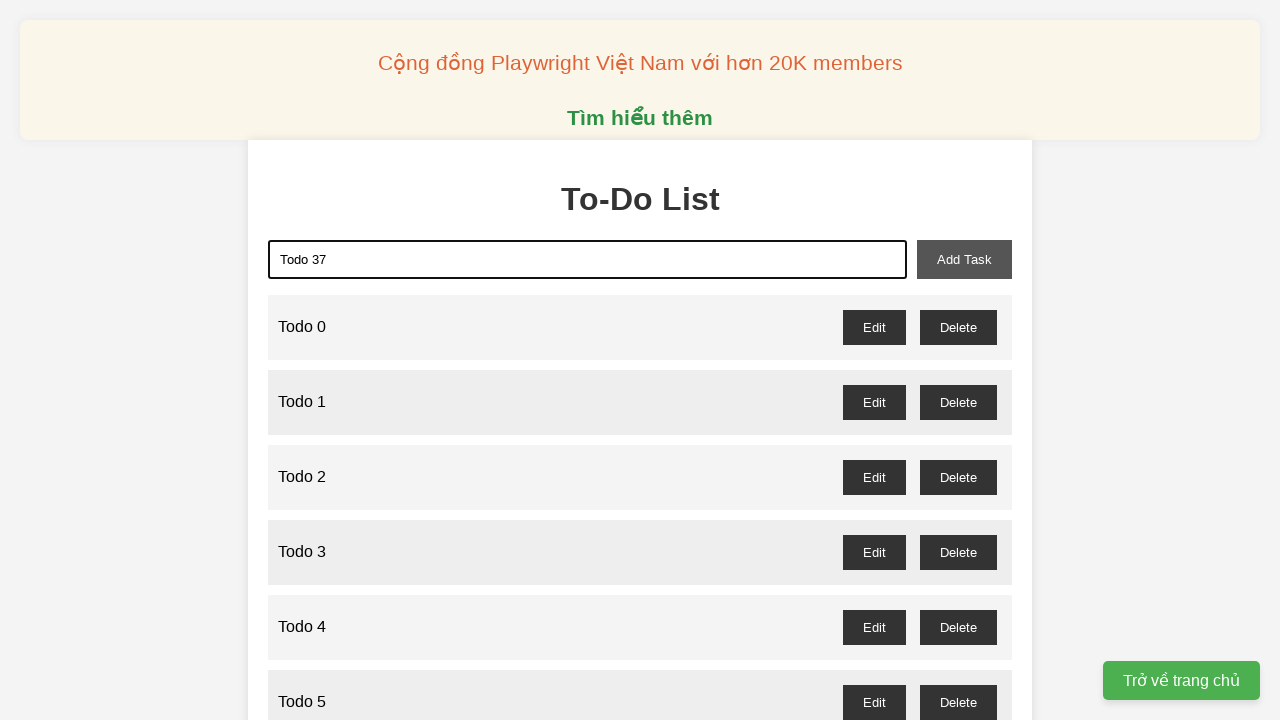

Clicked add button to add 'Todo 37' at (964, 259) on xpath=//button[@id="add-task"]
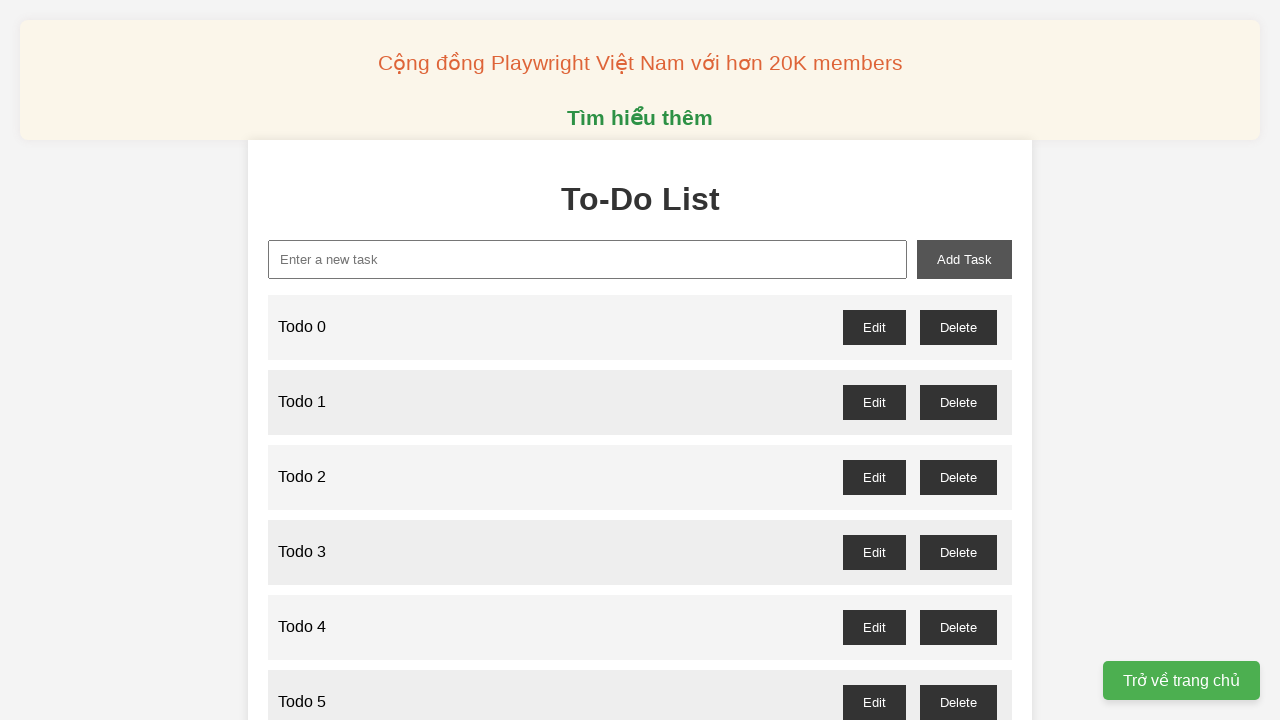

Filled new task input with 'Todo 38' on xpath=//input[@id="new-task"]
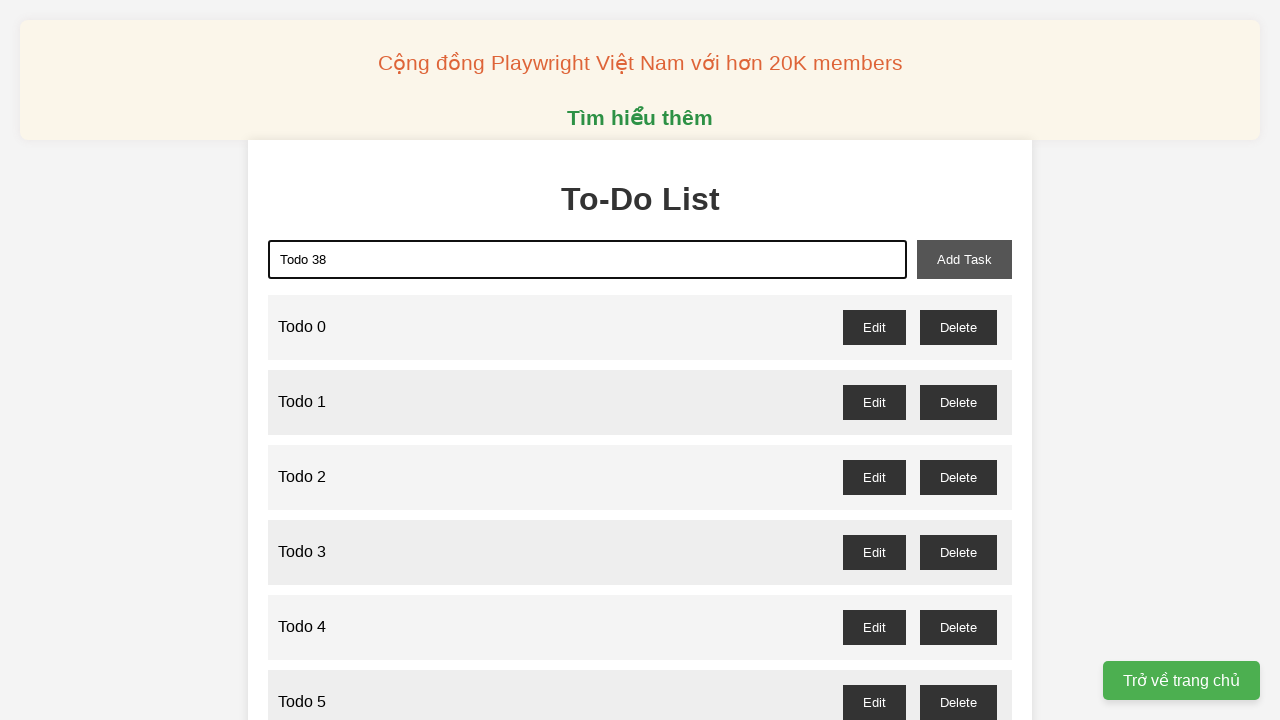

Clicked add button to add 'Todo 38' at (964, 259) on xpath=//button[@id="add-task"]
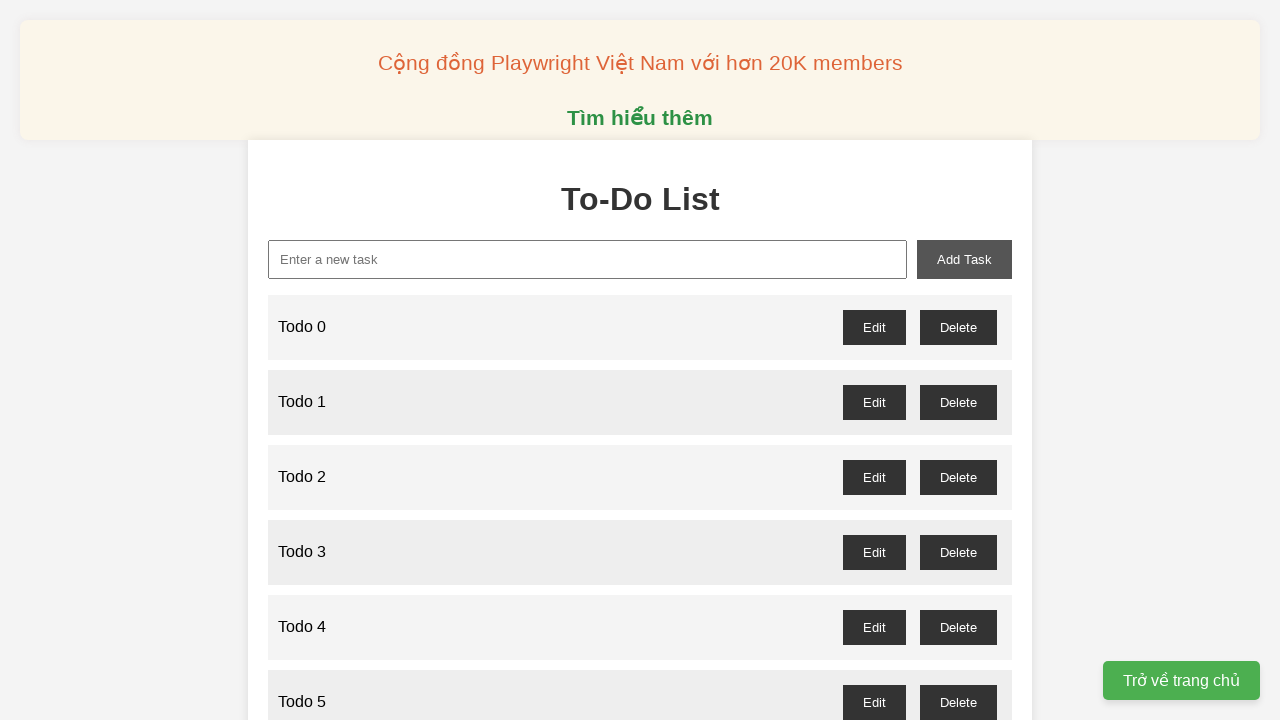

Filled new task input with 'Todo 39' on xpath=//input[@id="new-task"]
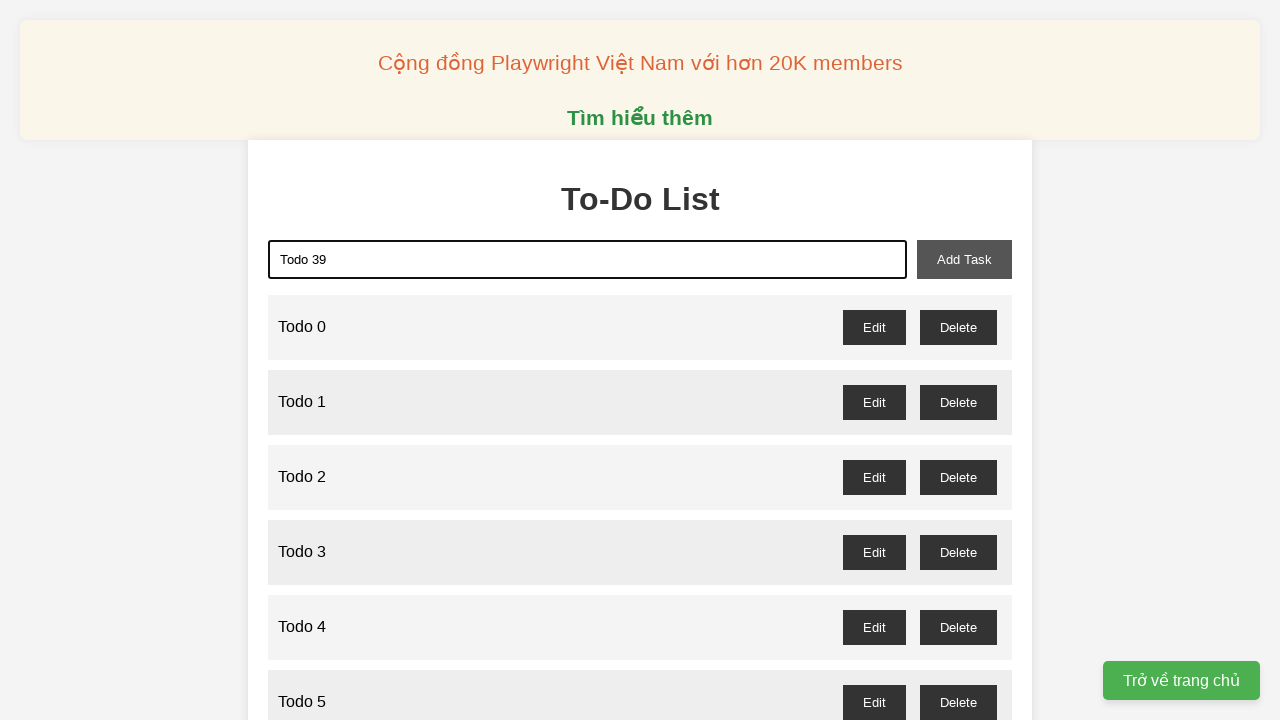

Clicked add button to add 'Todo 39' at (964, 259) on xpath=//button[@id="add-task"]
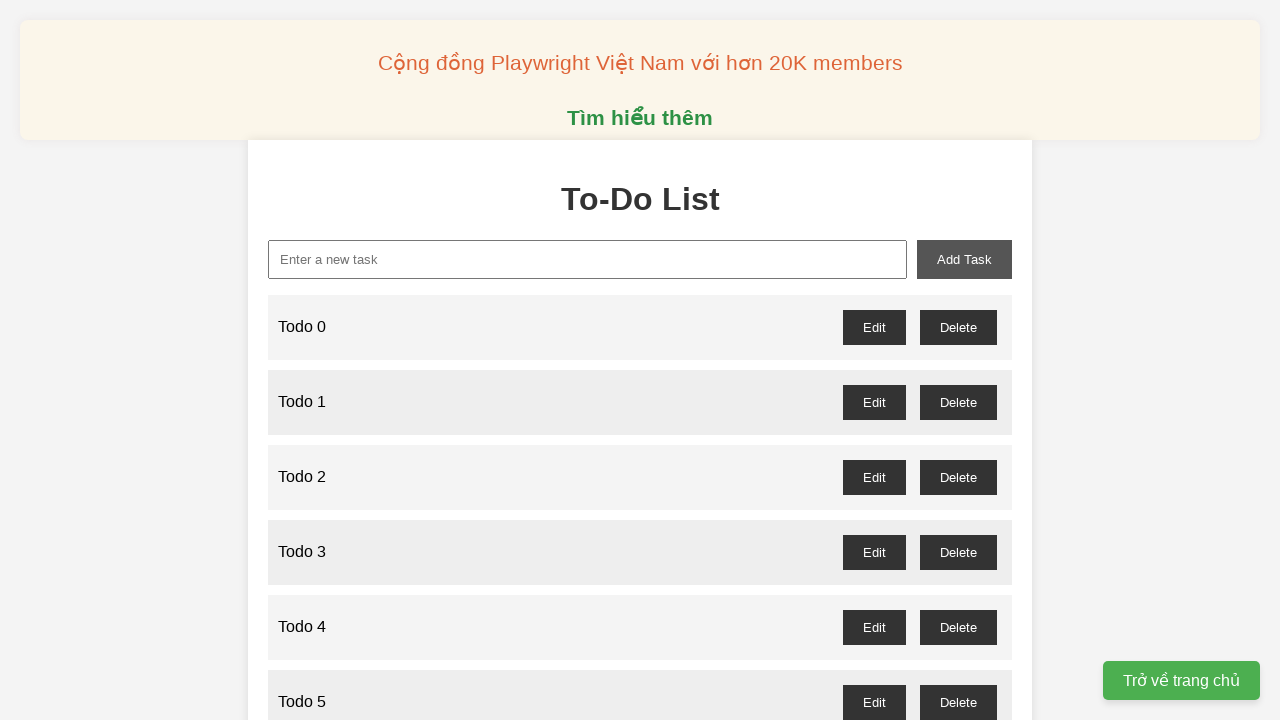

Filled new task input with 'Todo 40' on xpath=//input[@id="new-task"]
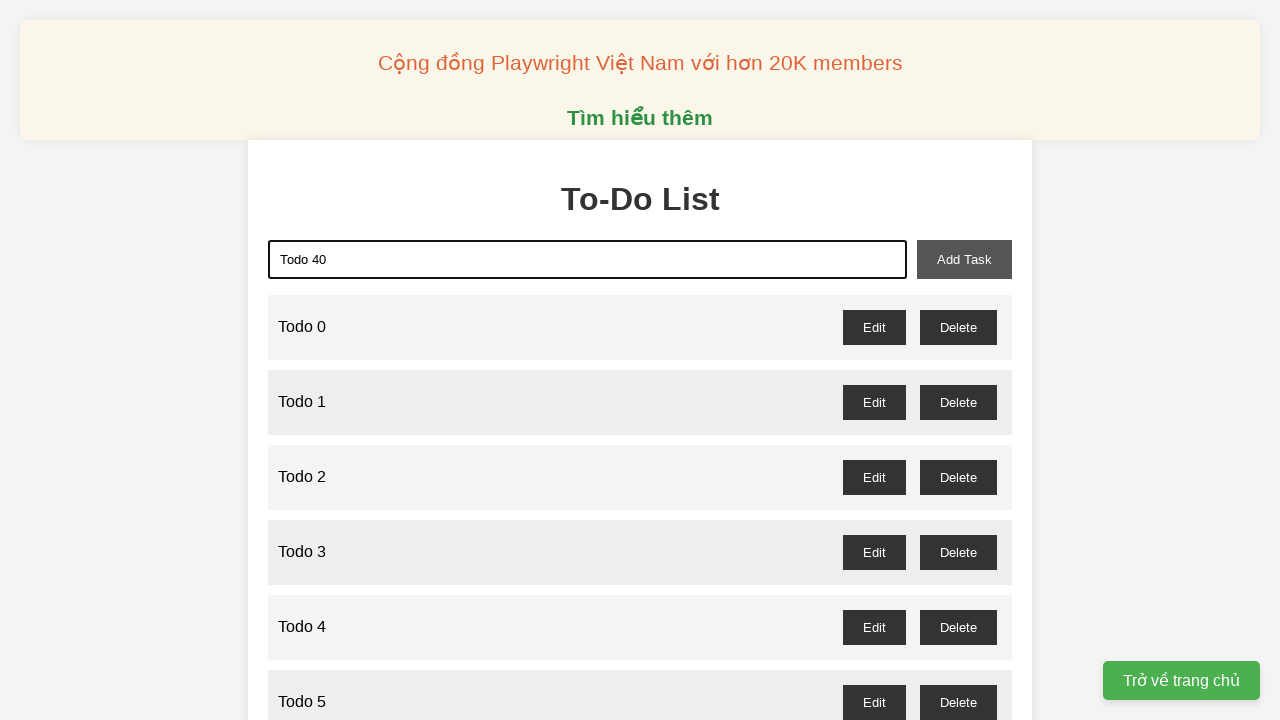

Clicked add button to add 'Todo 40' at (964, 259) on xpath=//button[@id="add-task"]
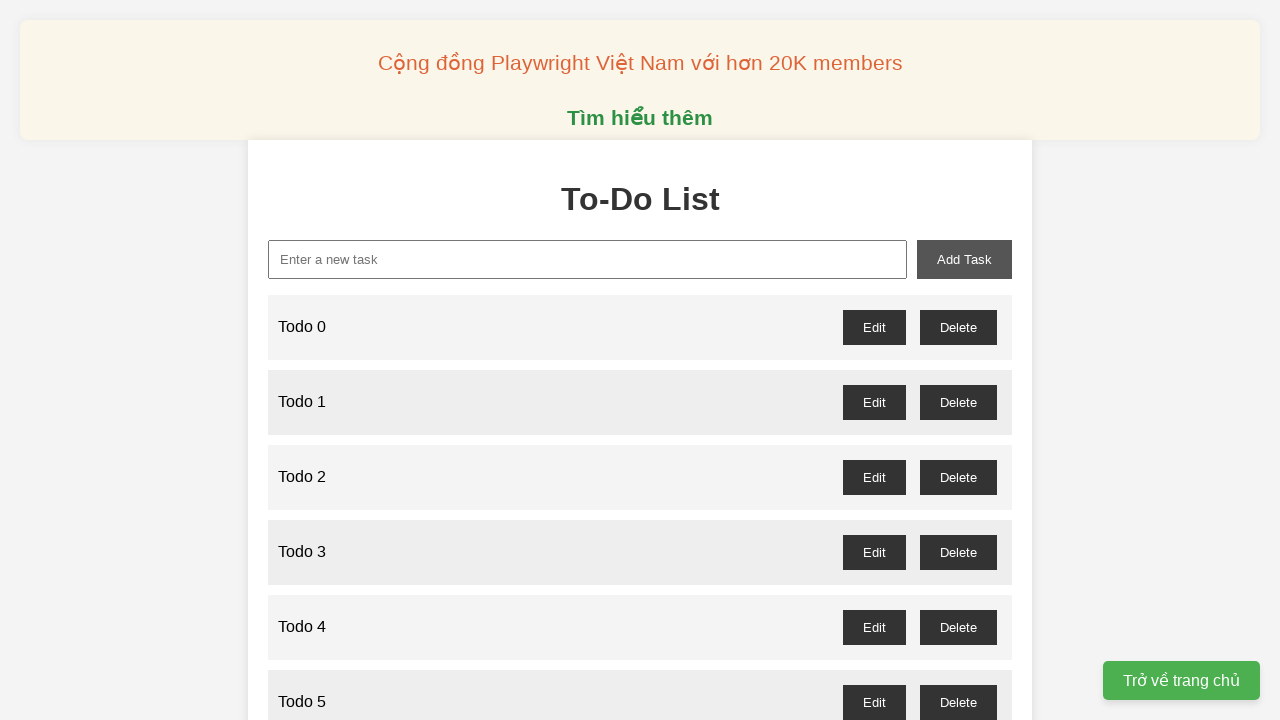

Filled new task input with 'Todo 41' on xpath=//input[@id="new-task"]
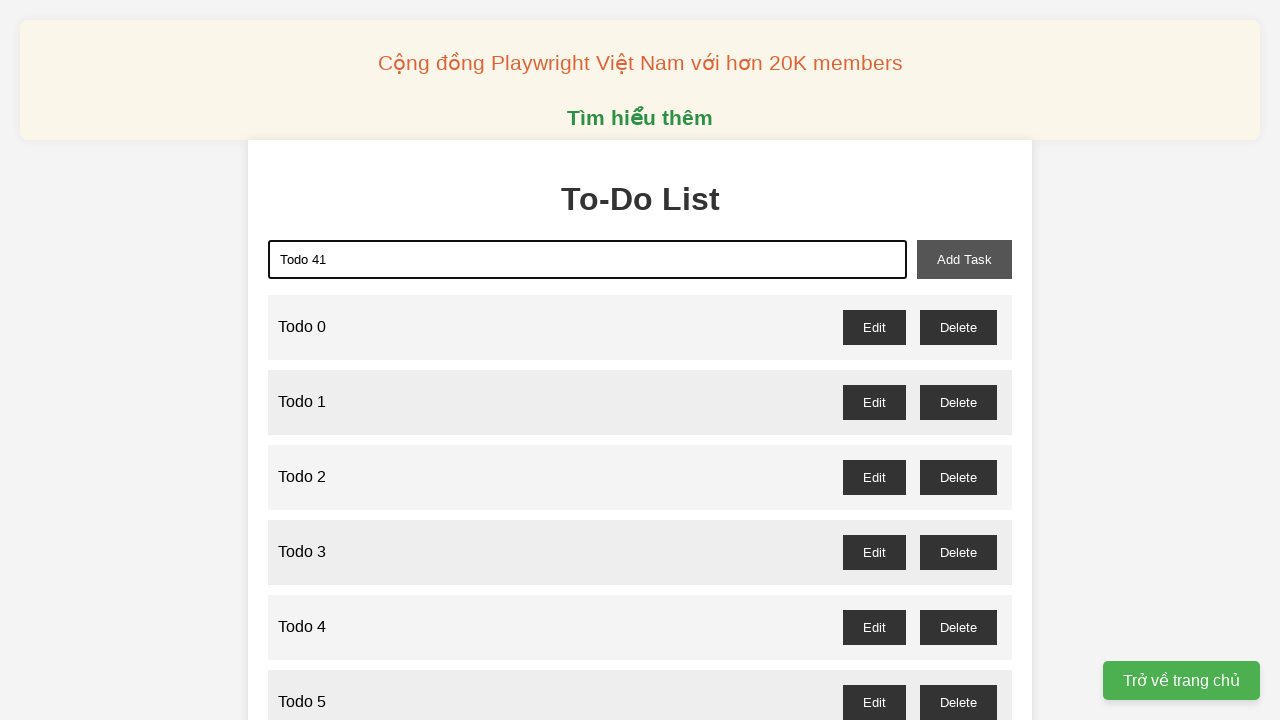

Clicked add button to add 'Todo 41' at (964, 259) on xpath=//button[@id="add-task"]
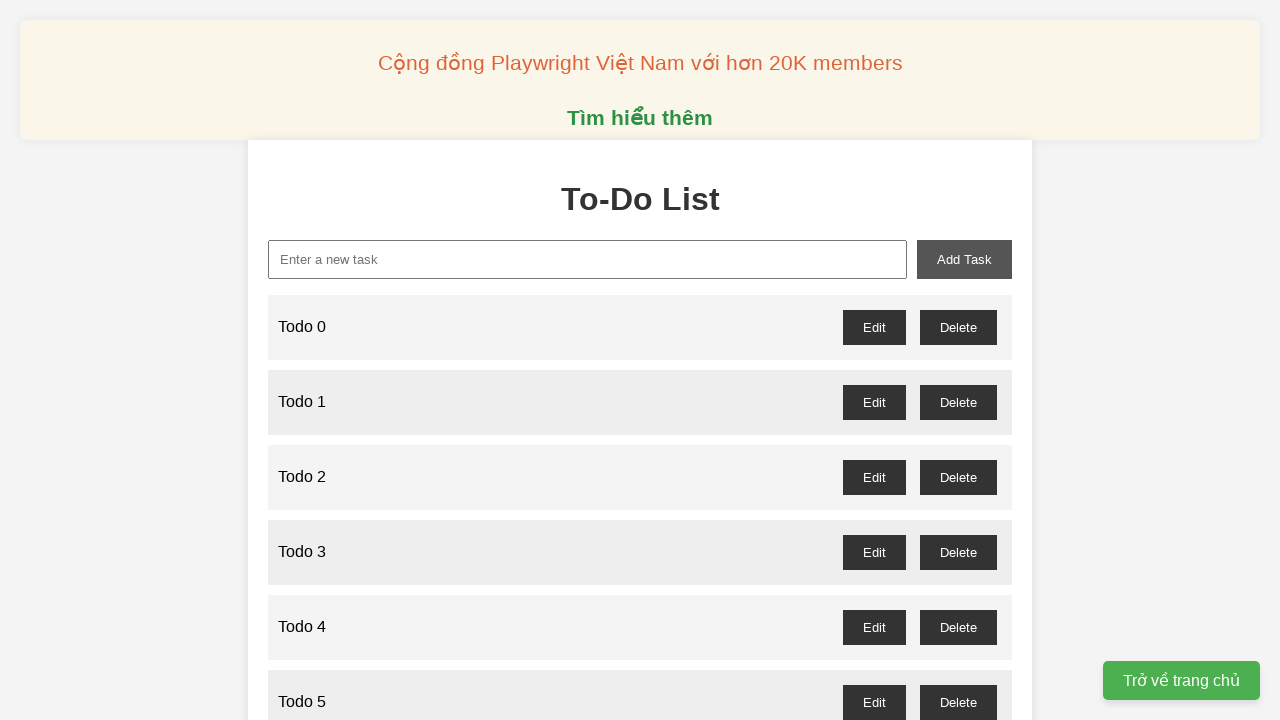

Filled new task input with 'Todo 42' on xpath=//input[@id="new-task"]
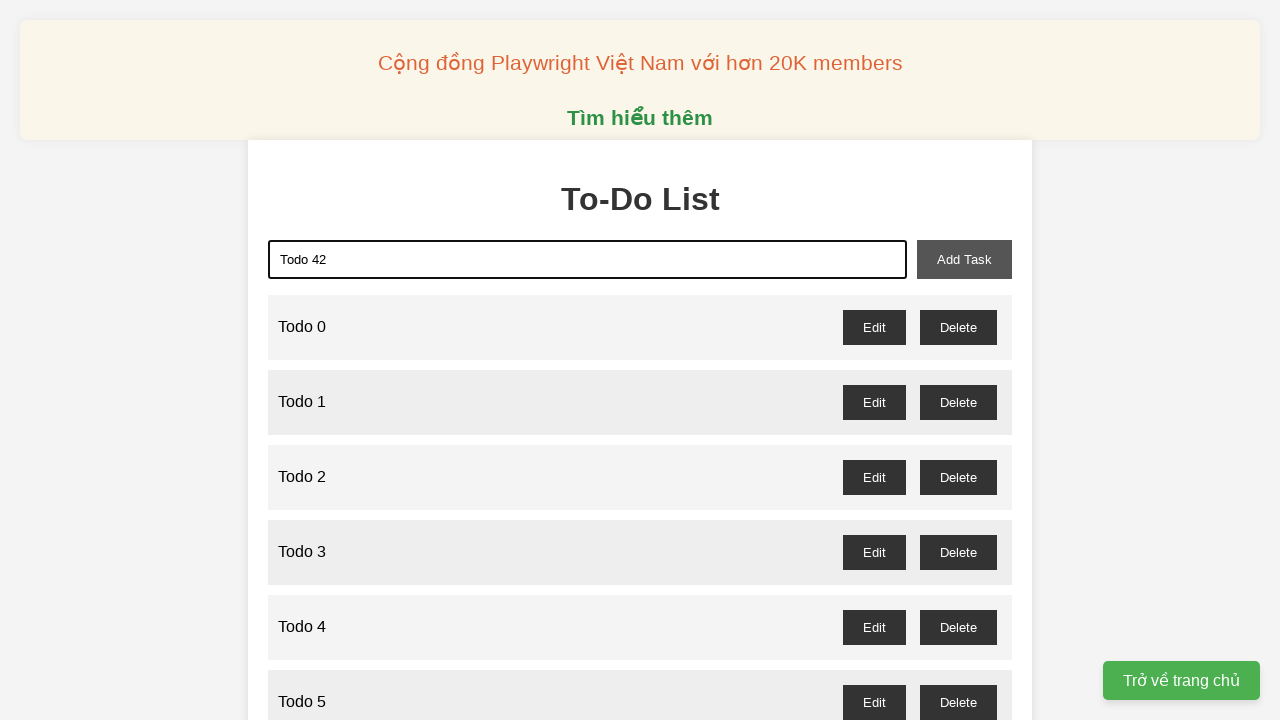

Clicked add button to add 'Todo 42' at (964, 259) on xpath=//button[@id="add-task"]
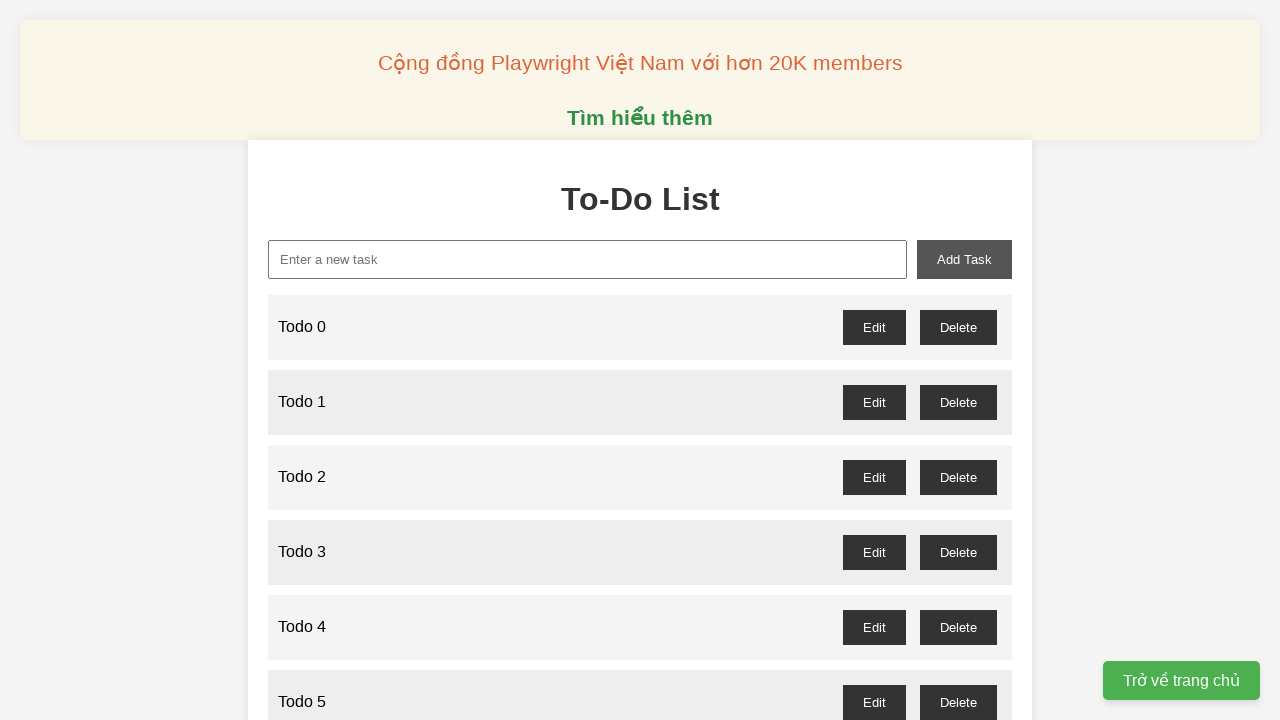

Filled new task input with 'Todo 43' on xpath=//input[@id="new-task"]
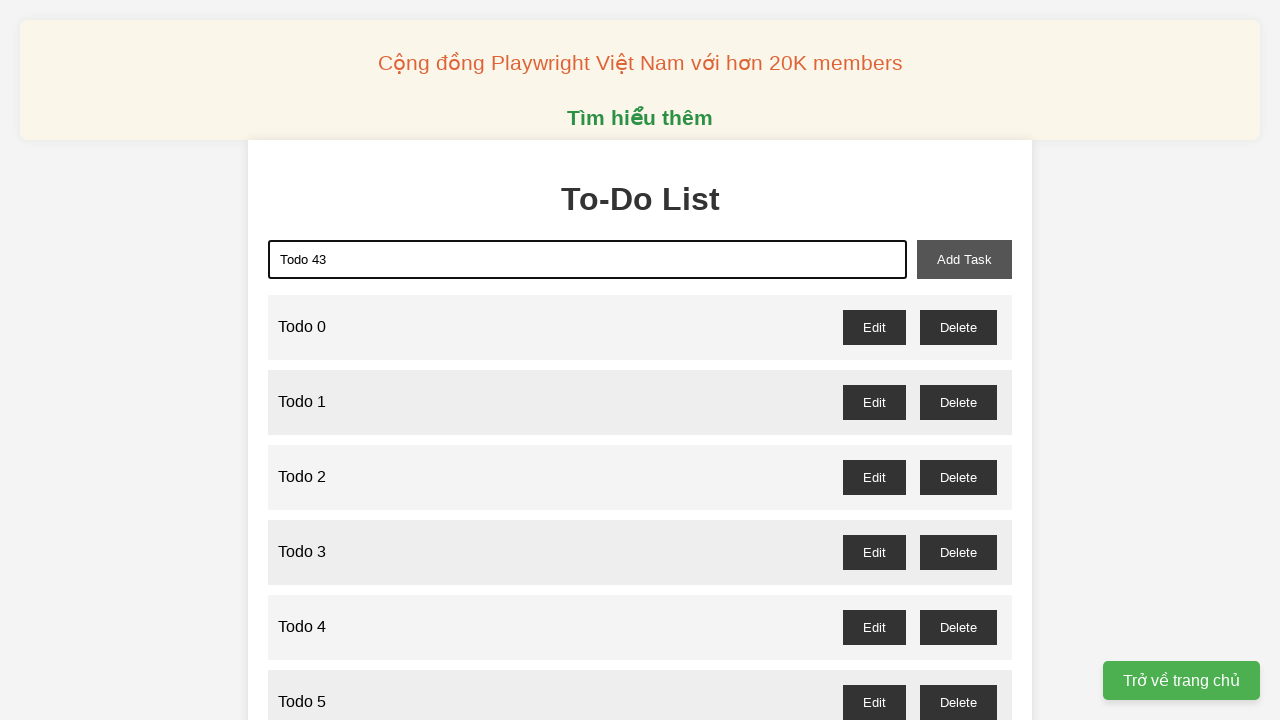

Clicked add button to add 'Todo 43' at (964, 259) on xpath=//button[@id="add-task"]
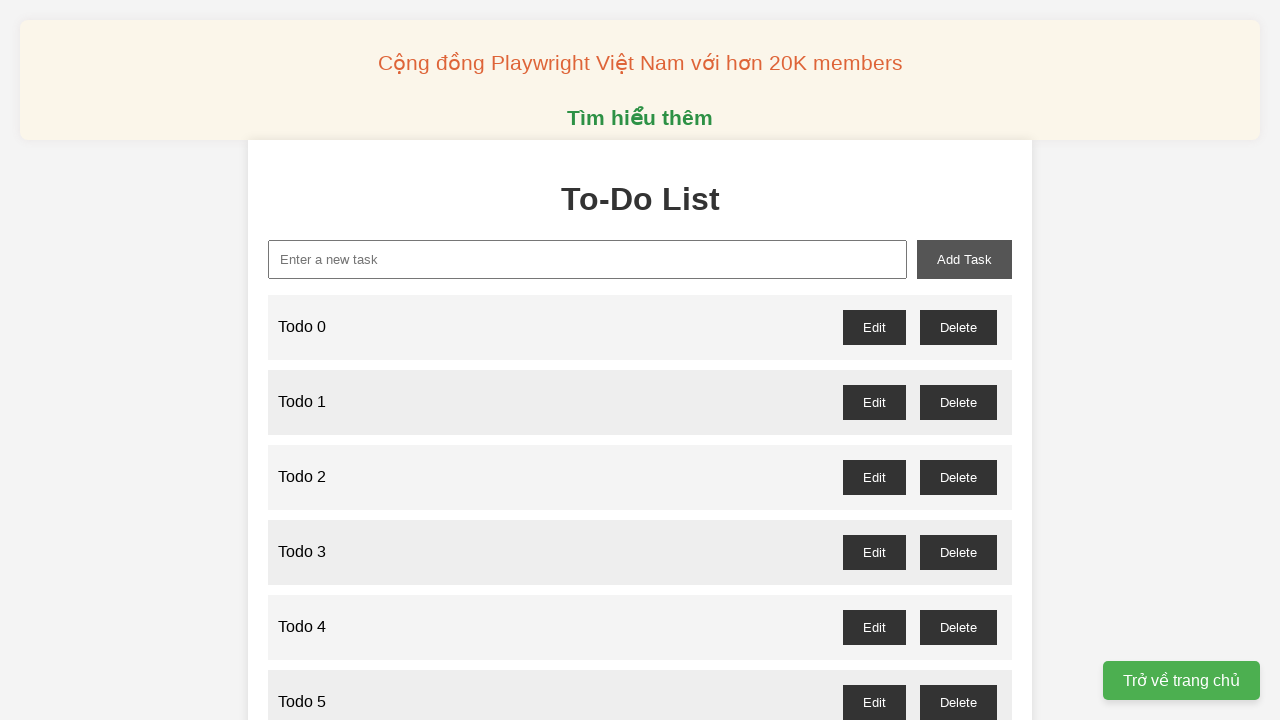

Filled new task input with 'Todo 44' on xpath=//input[@id="new-task"]
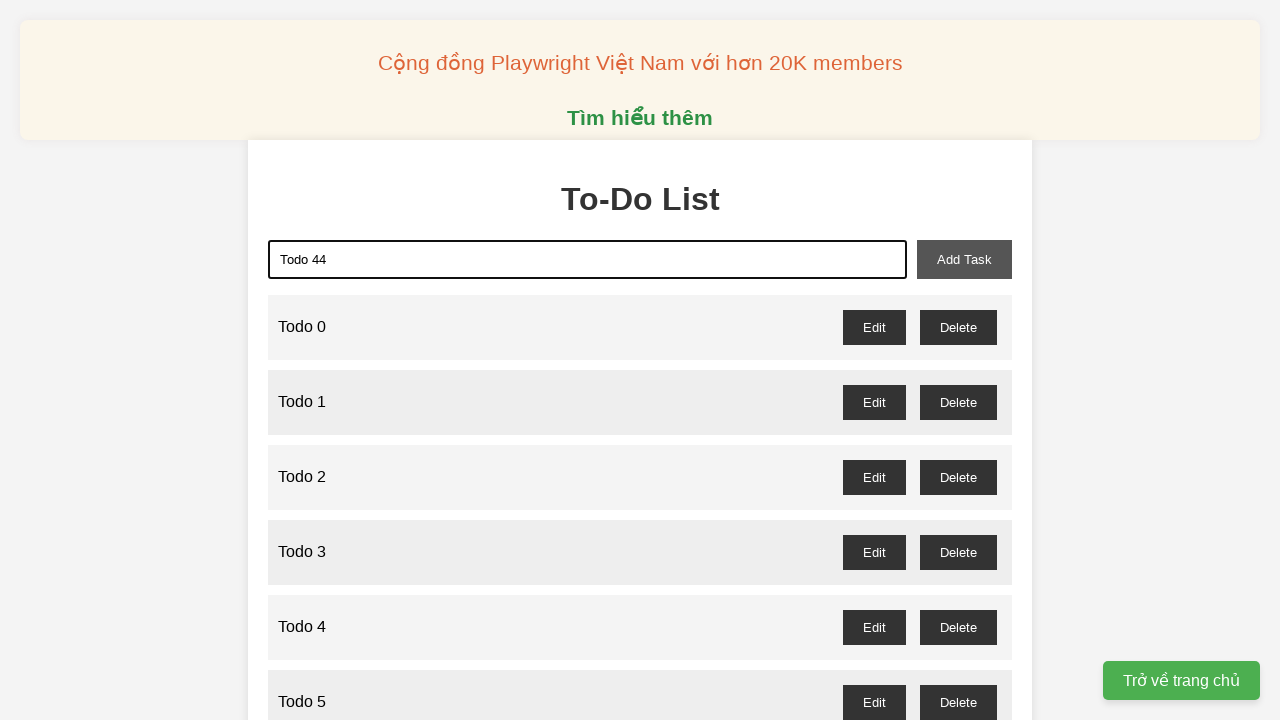

Clicked add button to add 'Todo 44' at (964, 259) on xpath=//button[@id="add-task"]
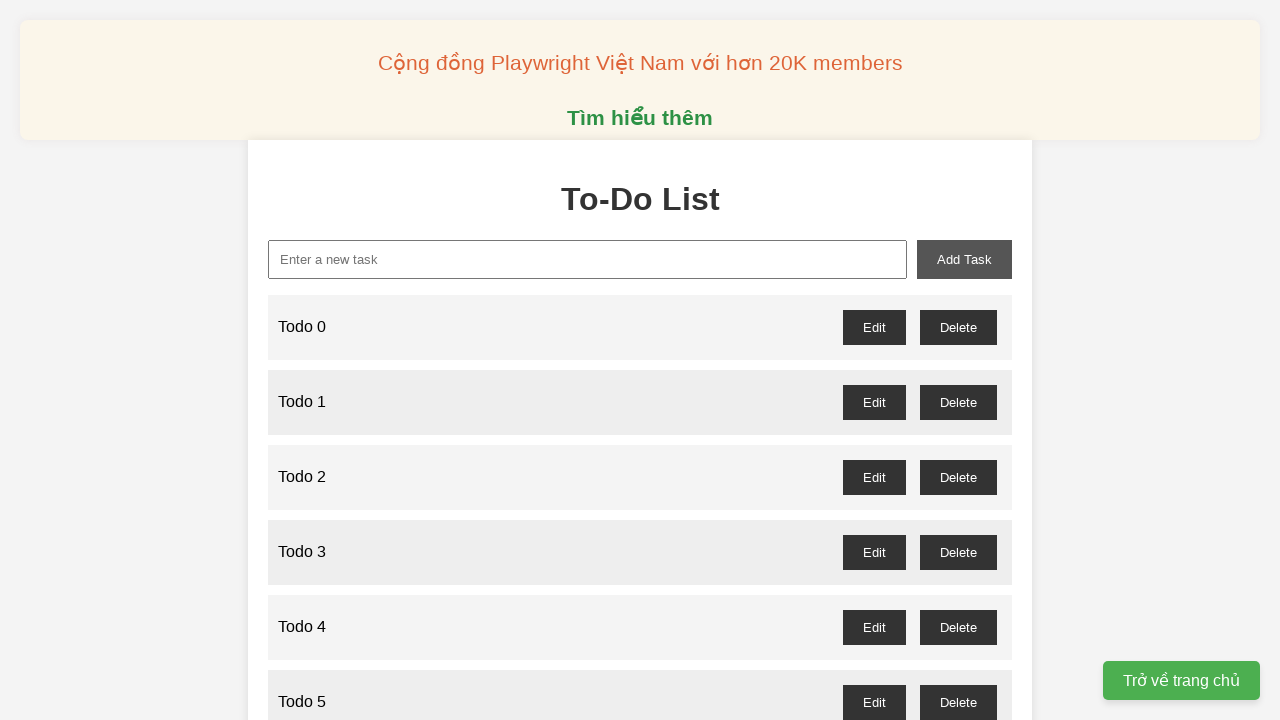

Filled new task input with 'Todo 45' on xpath=//input[@id="new-task"]
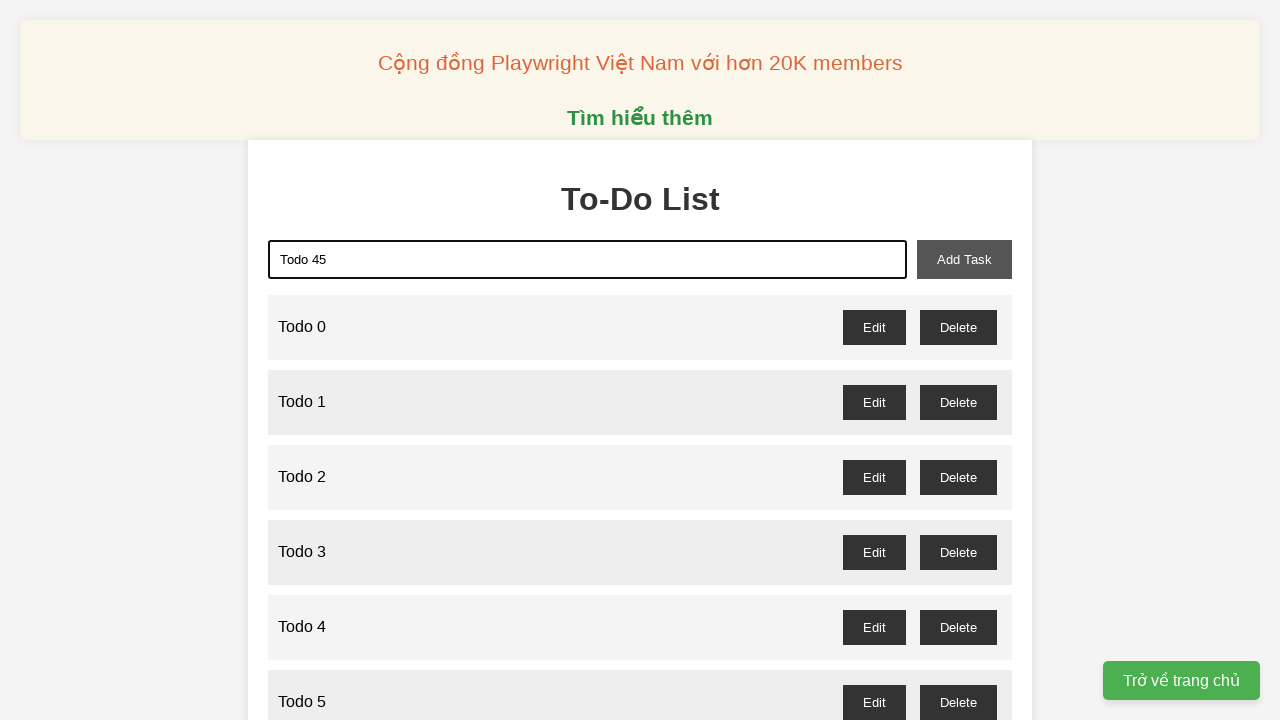

Clicked add button to add 'Todo 45' at (964, 259) on xpath=//button[@id="add-task"]
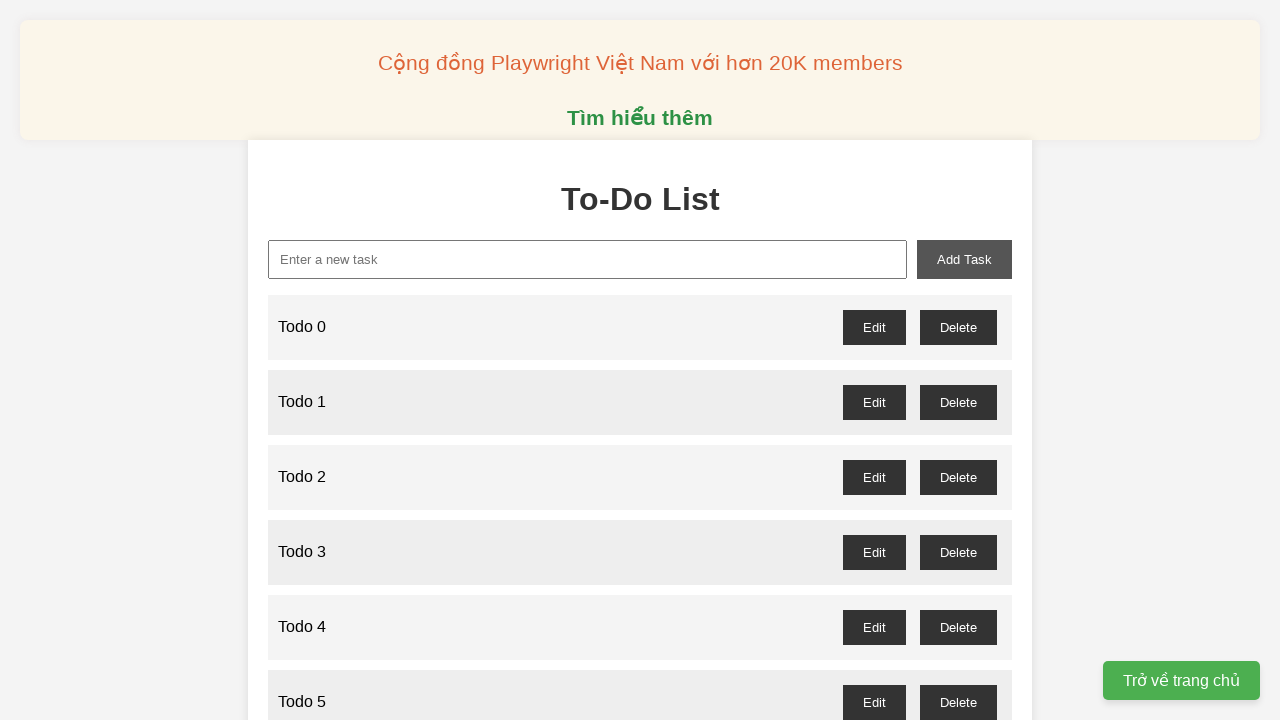

Filled new task input with 'Todo 46' on xpath=//input[@id="new-task"]
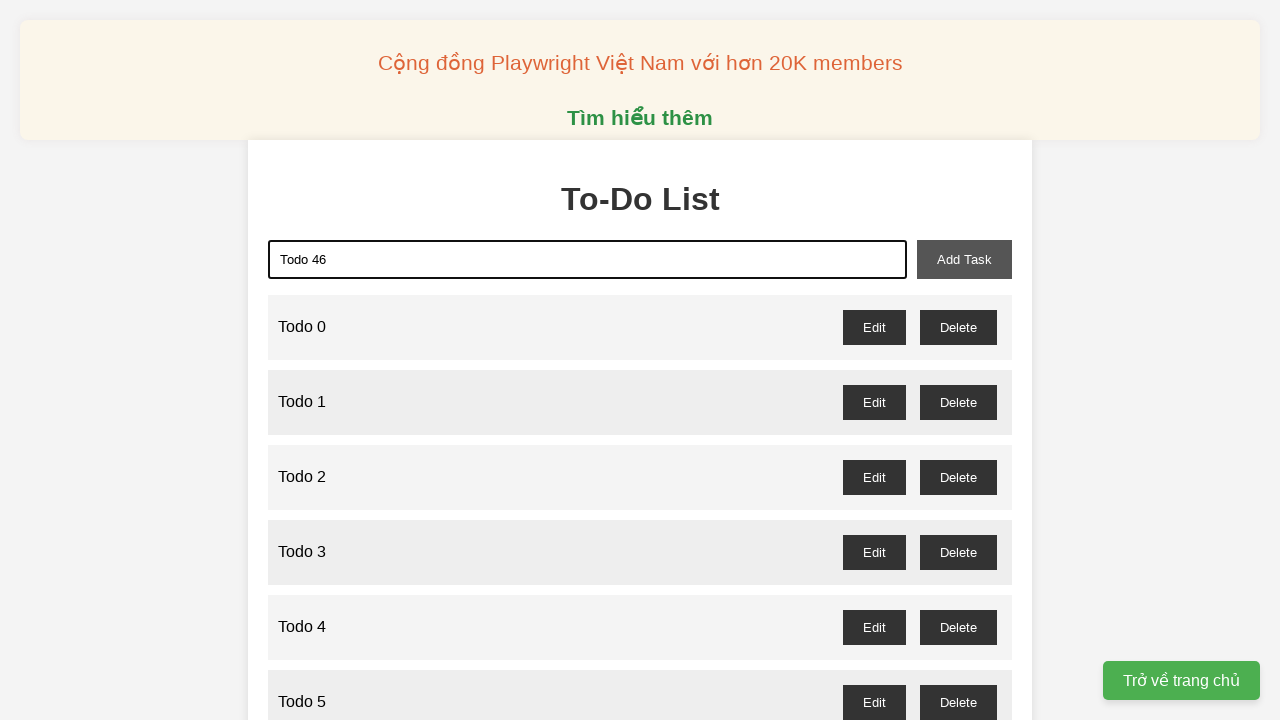

Clicked add button to add 'Todo 46' at (964, 259) on xpath=//button[@id="add-task"]
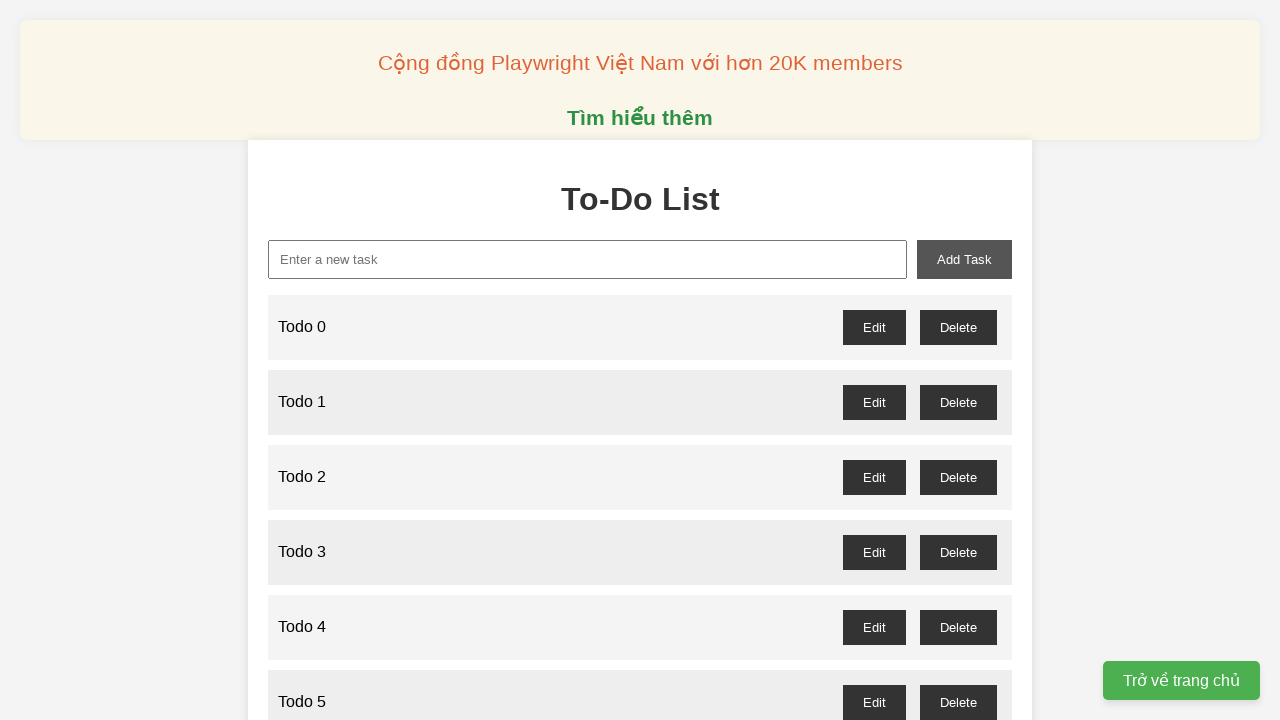

Filled new task input with 'Todo 47' on xpath=//input[@id="new-task"]
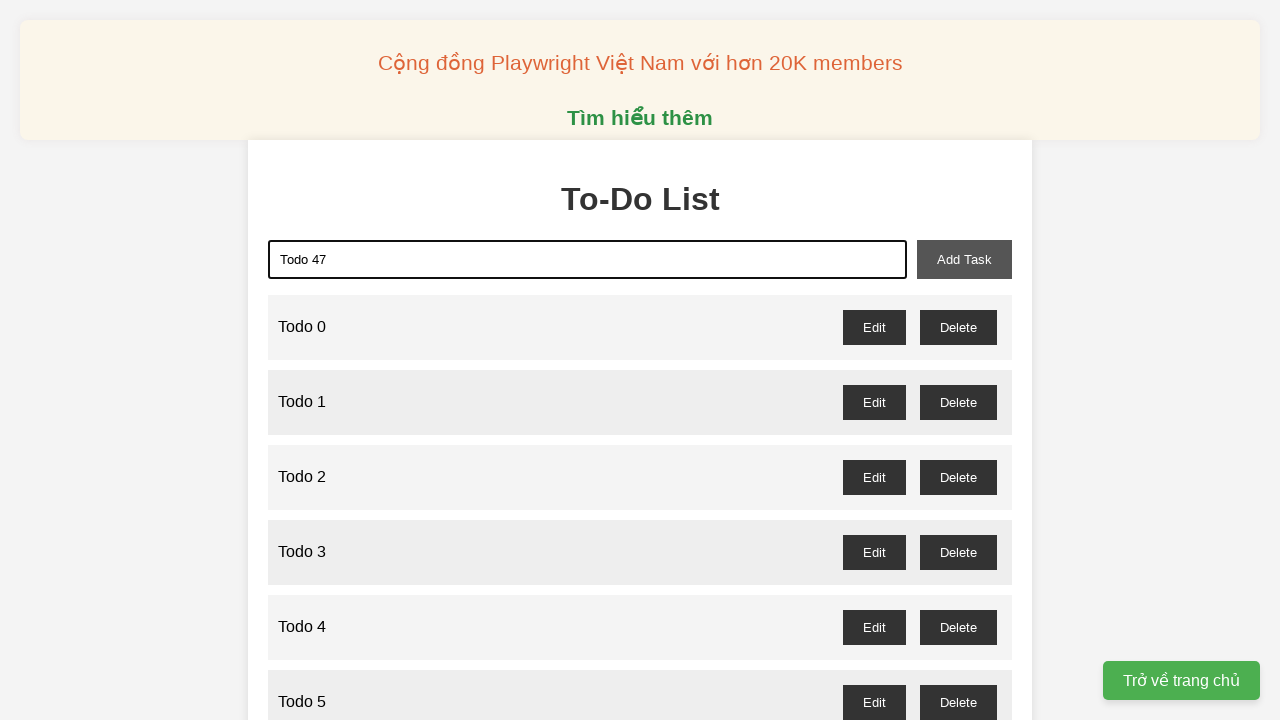

Clicked add button to add 'Todo 47' at (964, 259) on xpath=//button[@id="add-task"]
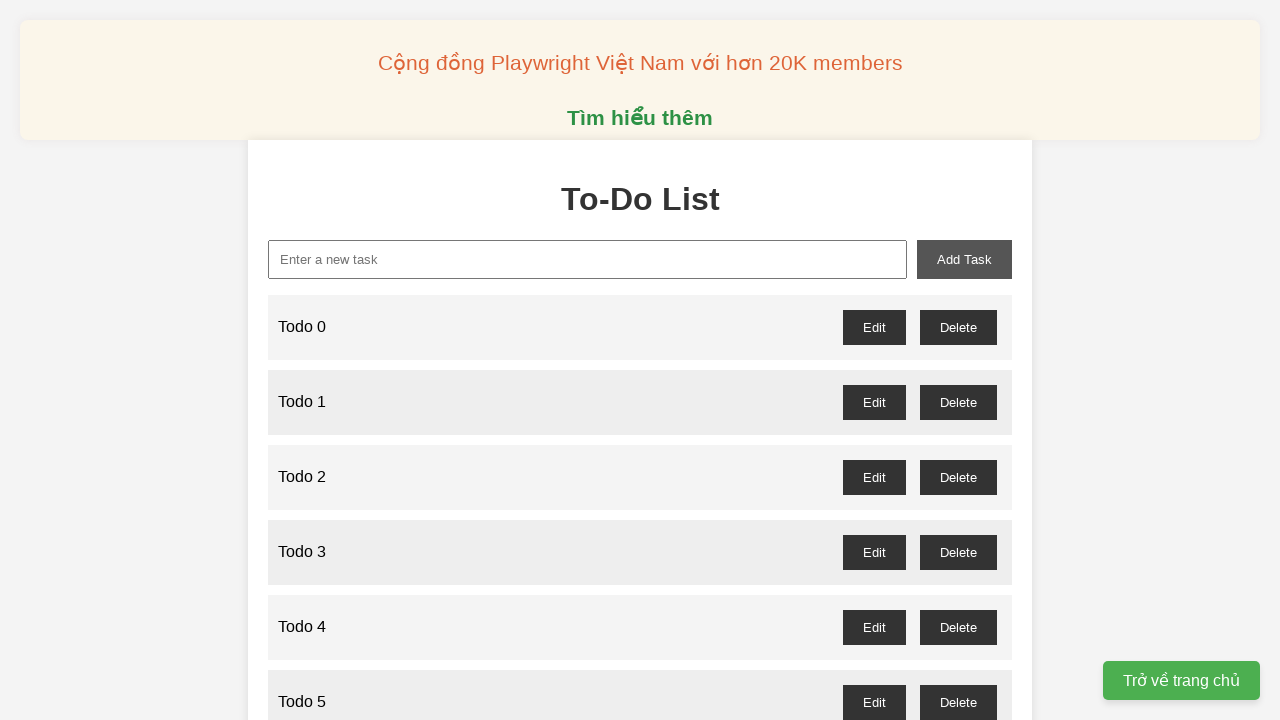

Filled new task input with 'Todo 48' on xpath=//input[@id="new-task"]
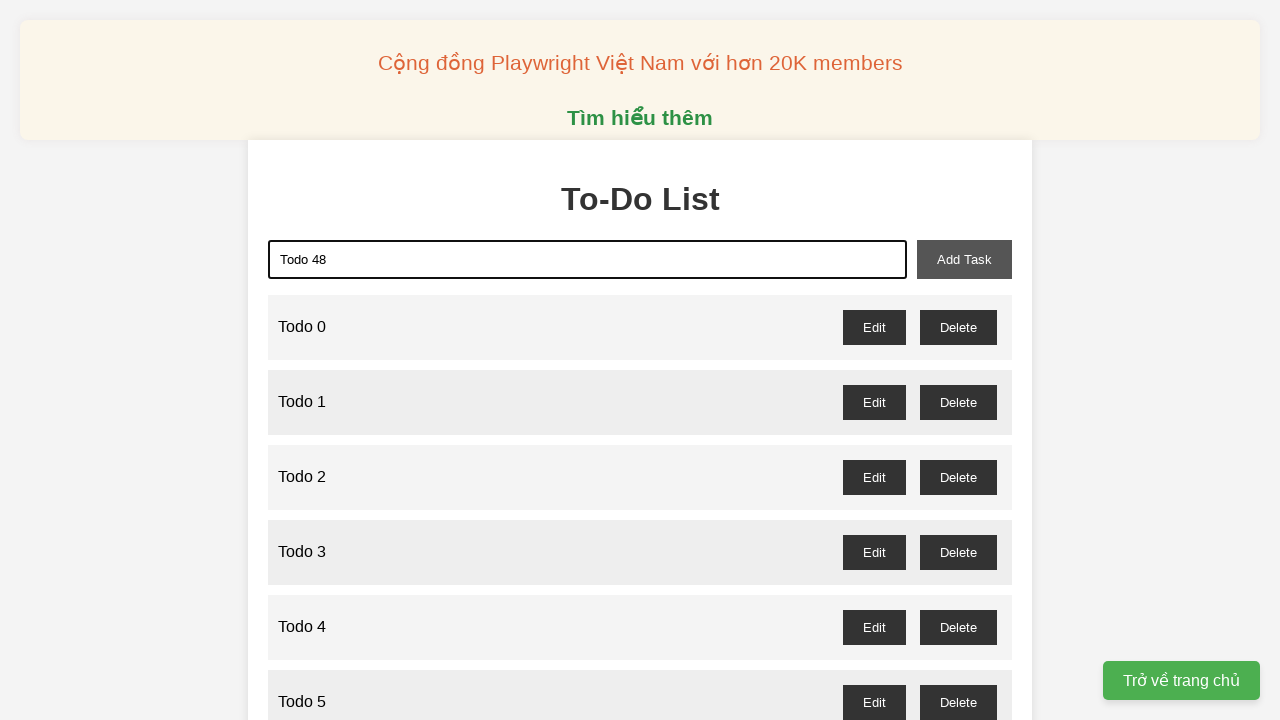

Clicked add button to add 'Todo 48' at (964, 259) on xpath=//button[@id="add-task"]
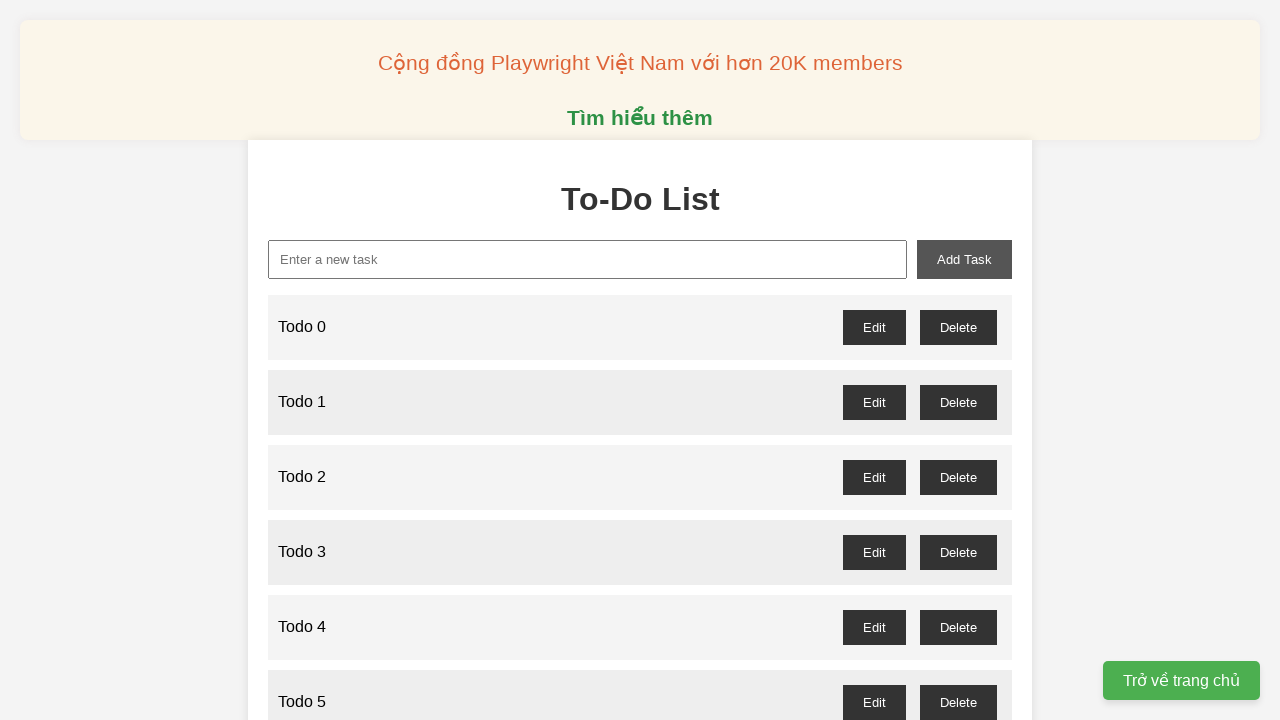

Filled new task input with 'Todo 49' on xpath=//input[@id="new-task"]
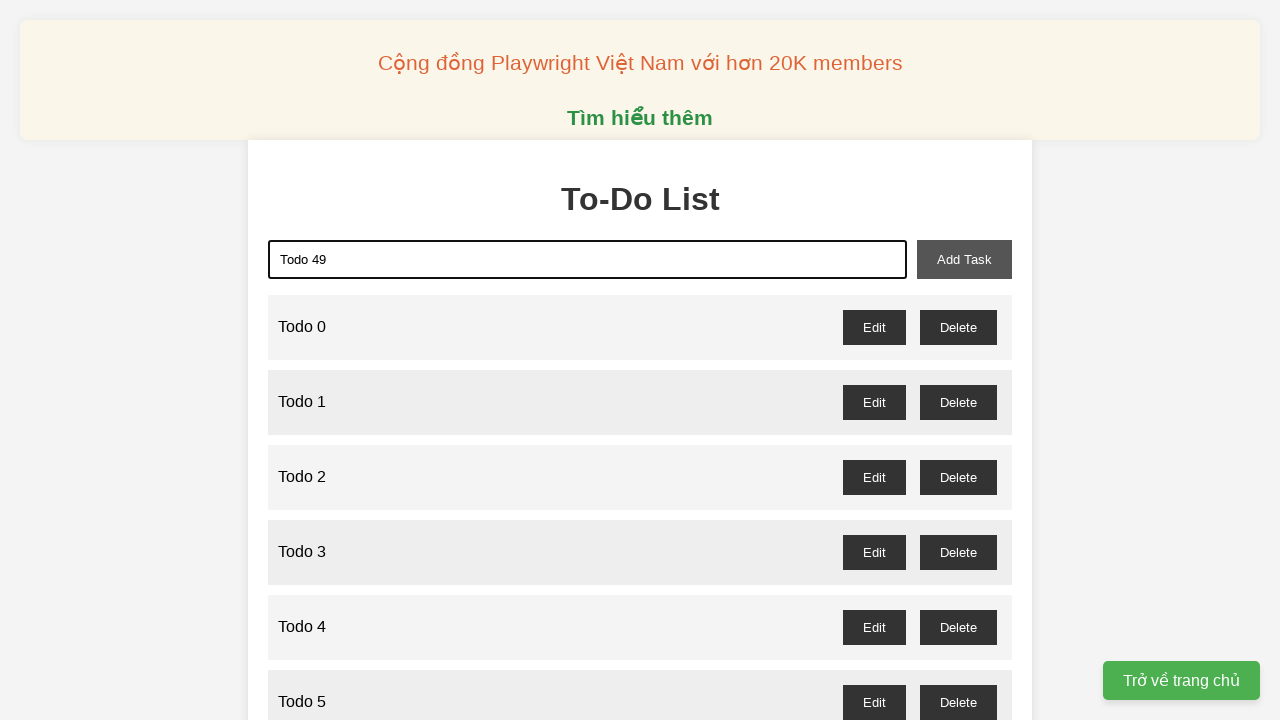

Clicked add button to add 'Todo 49' at (964, 259) on xpath=//button[@id="add-task"]
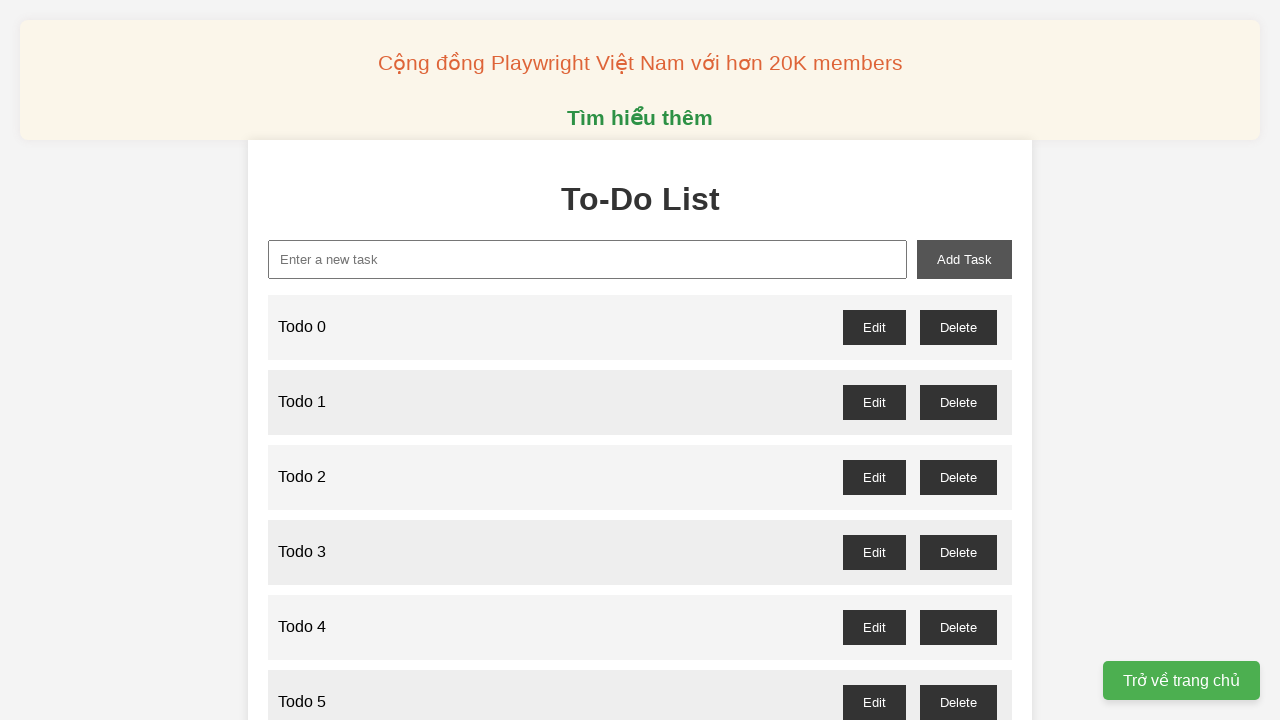

Filled new task input with 'Todo 50' on xpath=//input[@id="new-task"]
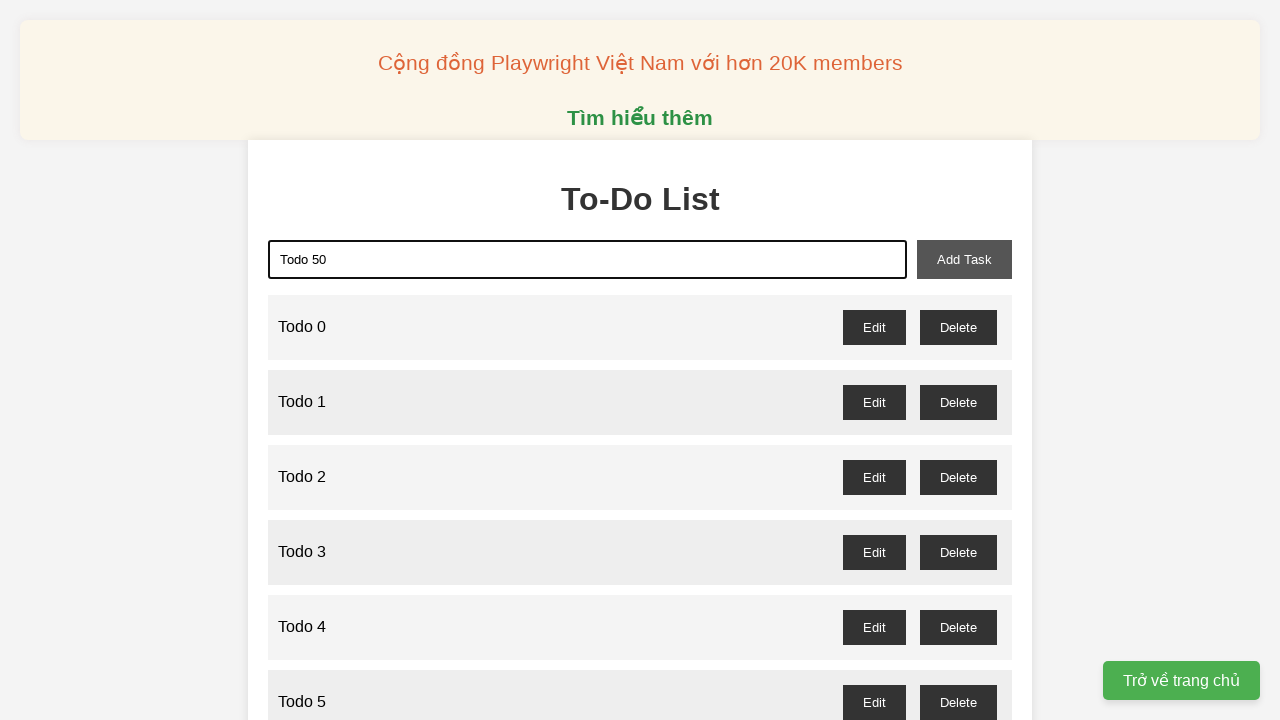

Clicked add button to add 'Todo 50' at (964, 259) on xpath=//button[@id="add-task"]
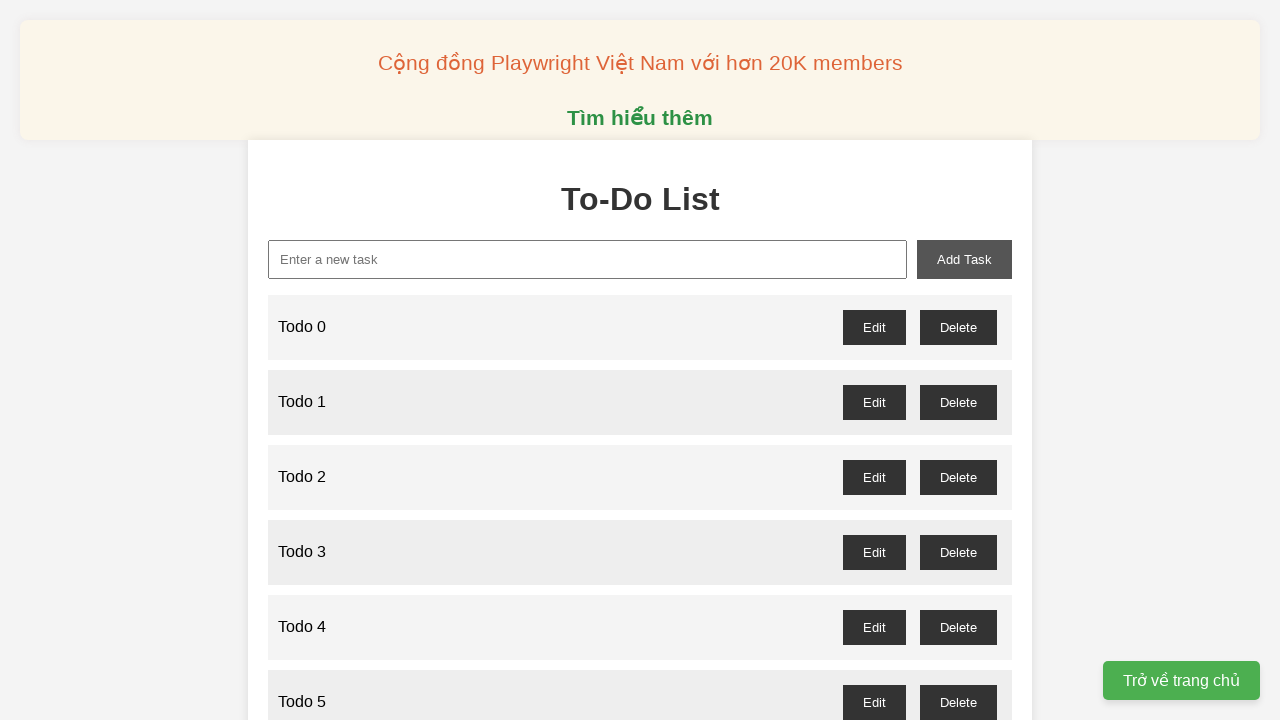

Filled new task input with 'Todo 51' on xpath=//input[@id="new-task"]
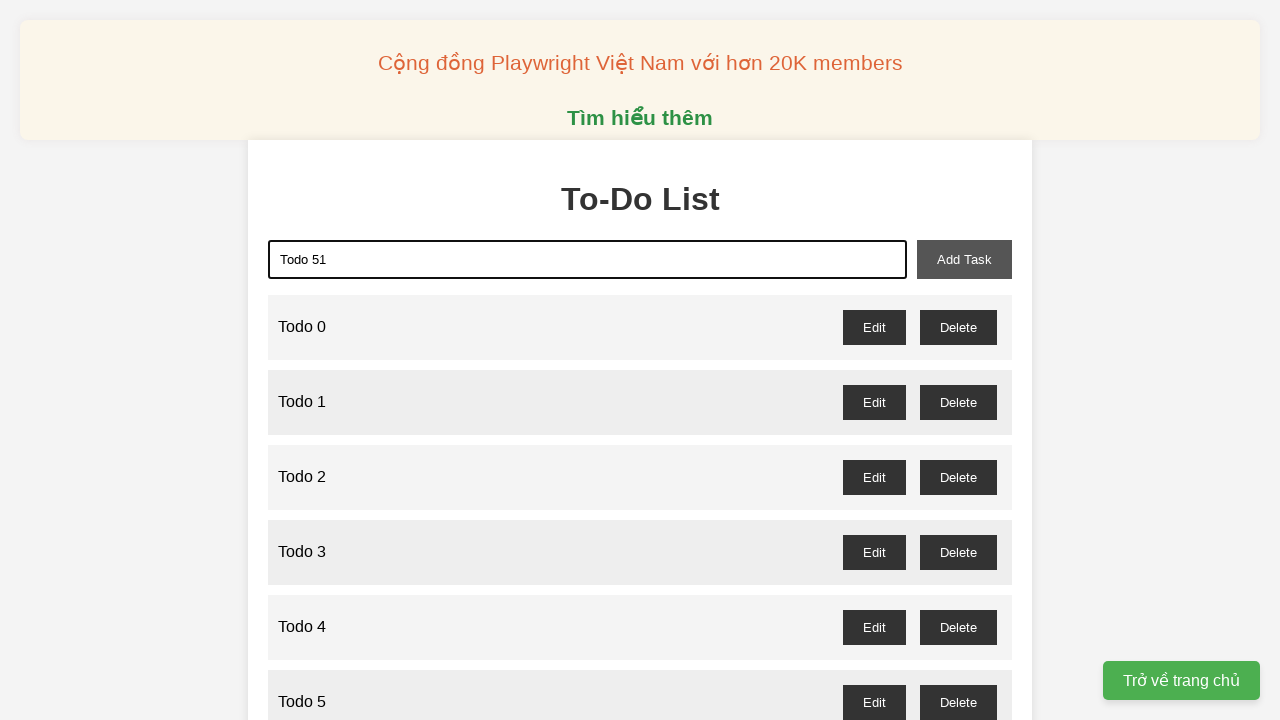

Clicked add button to add 'Todo 51' at (964, 259) on xpath=//button[@id="add-task"]
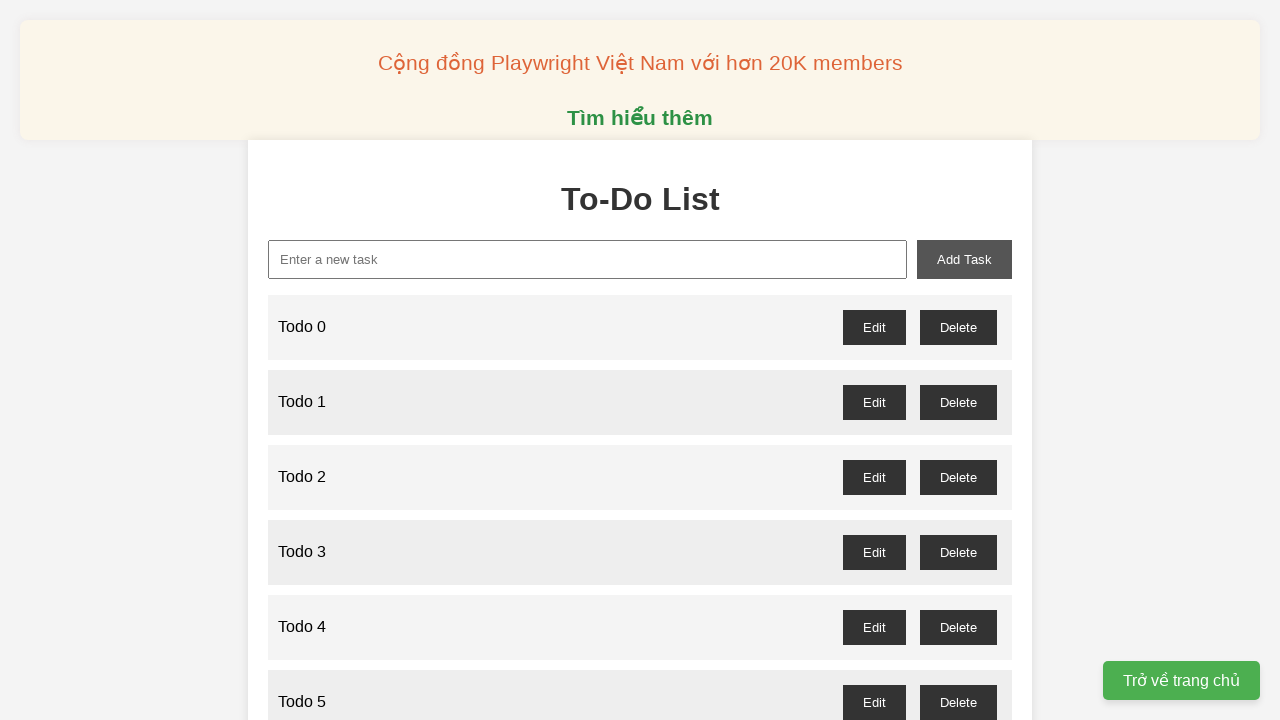

Filled new task input with 'Todo 52' on xpath=//input[@id="new-task"]
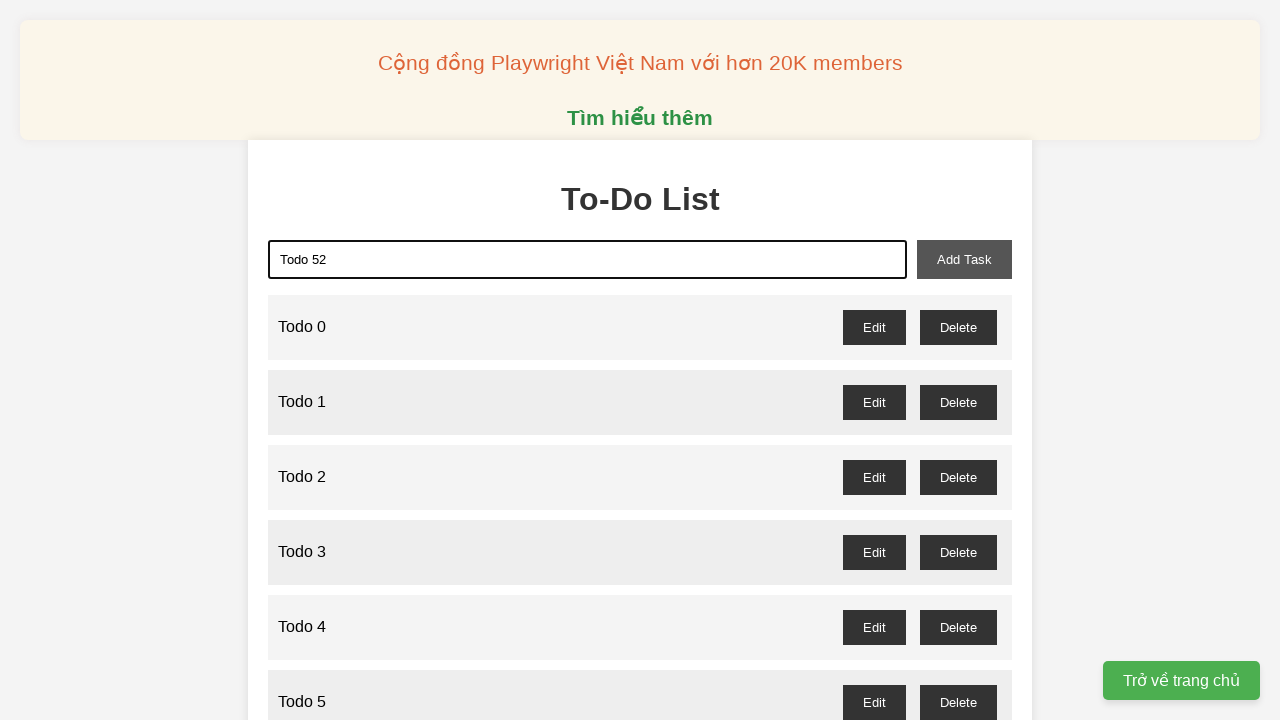

Clicked add button to add 'Todo 52' at (964, 259) on xpath=//button[@id="add-task"]
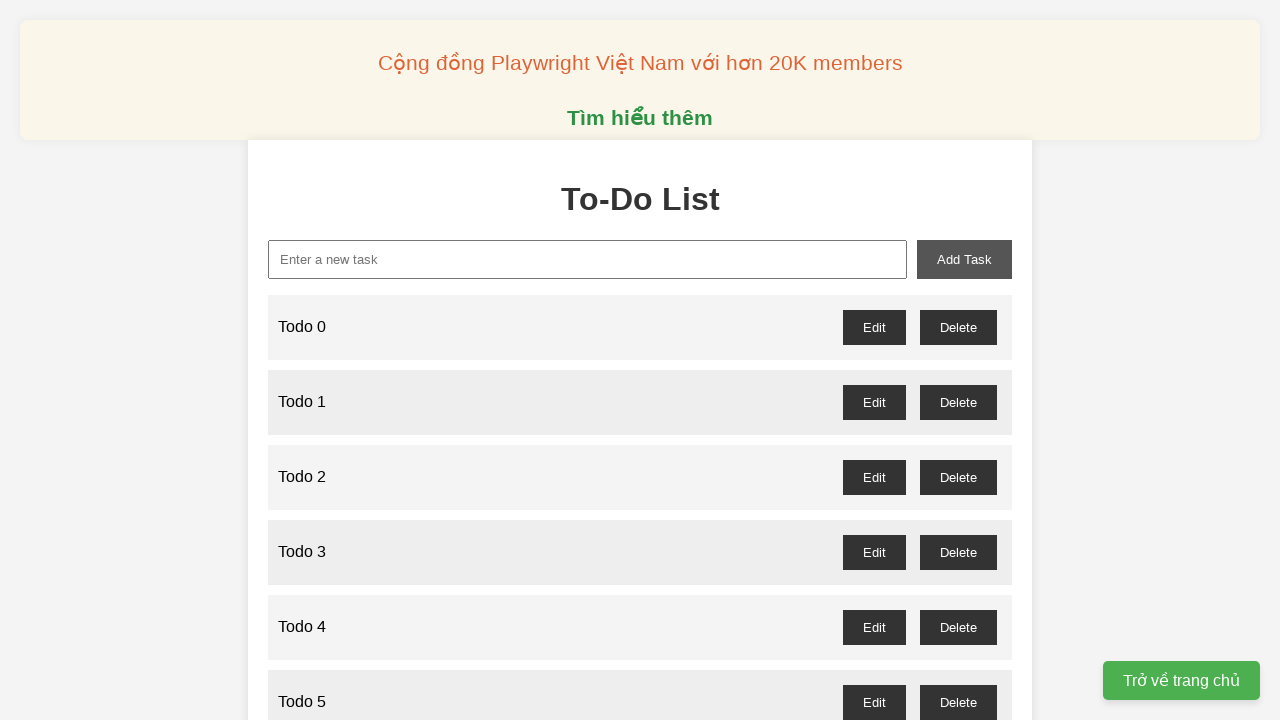

Filled new task input with 'Todo 53' on xpath=//input[@id="new-task"]
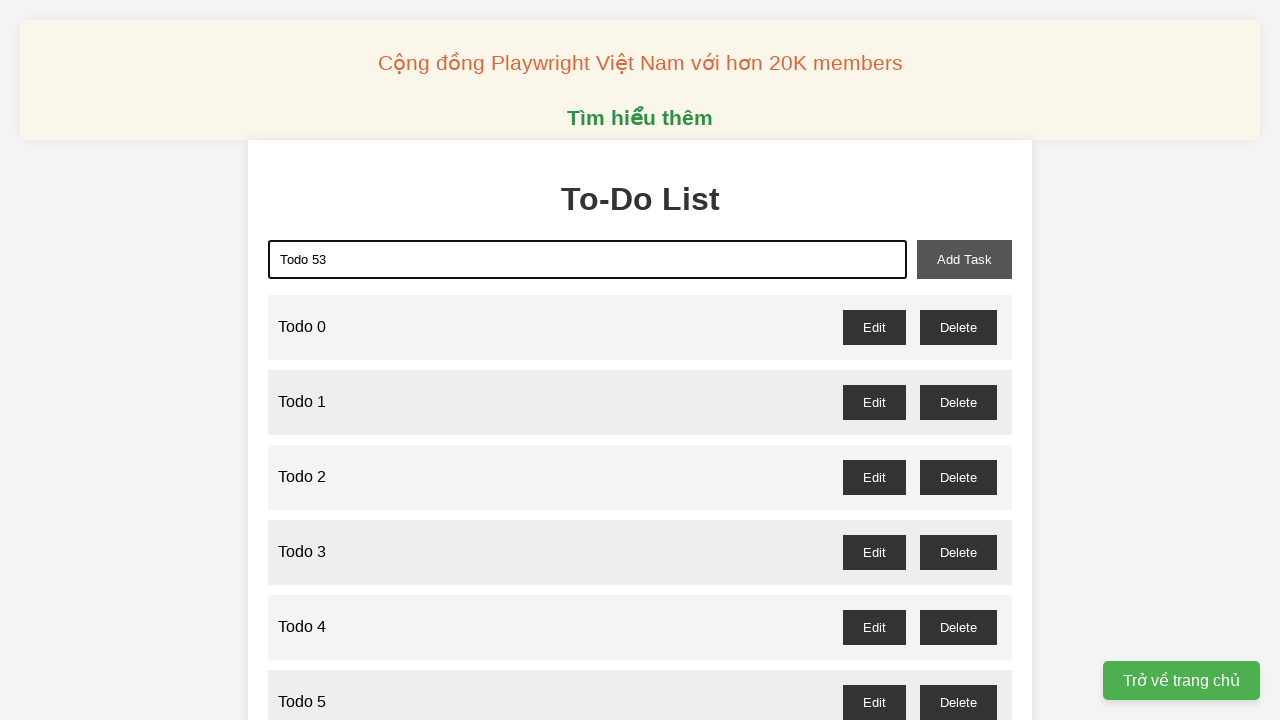

Clicked add button to add 'Todo 53' at (964, 259) on xpath=//button[@id="add-task"]
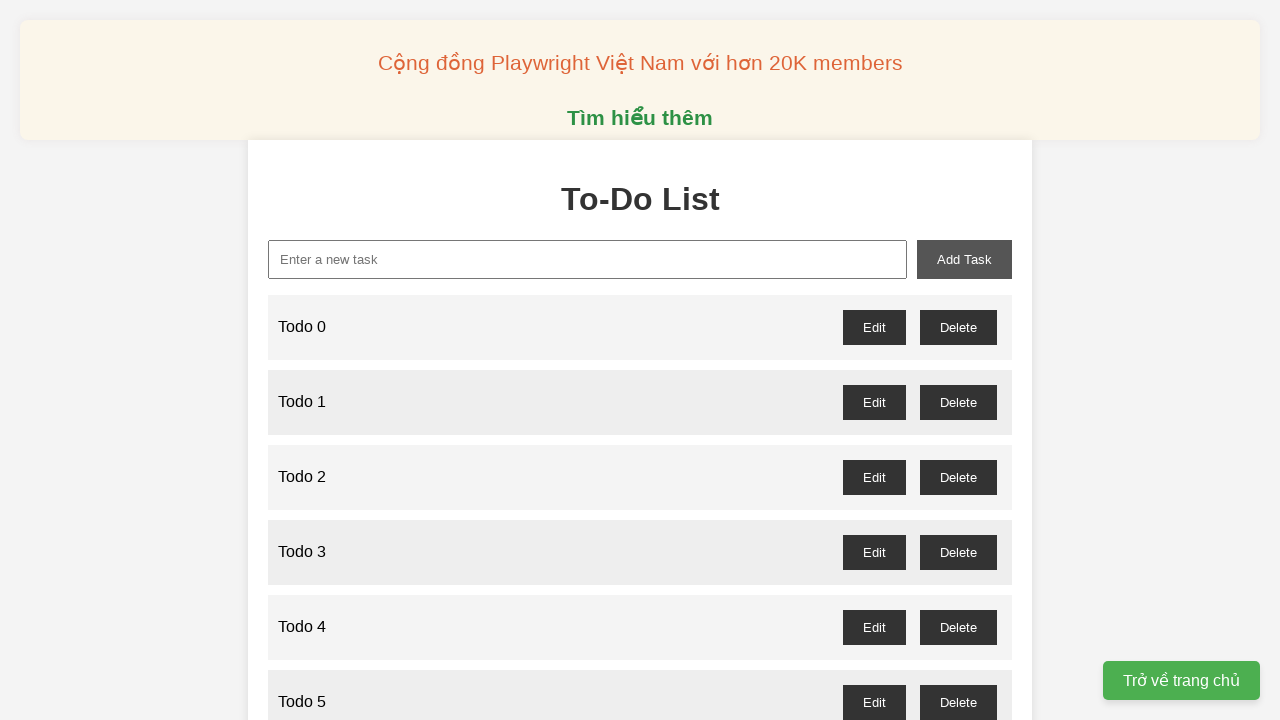

Filled new task input with 'Todo 54' on xpath=//input[@id="new-task"]
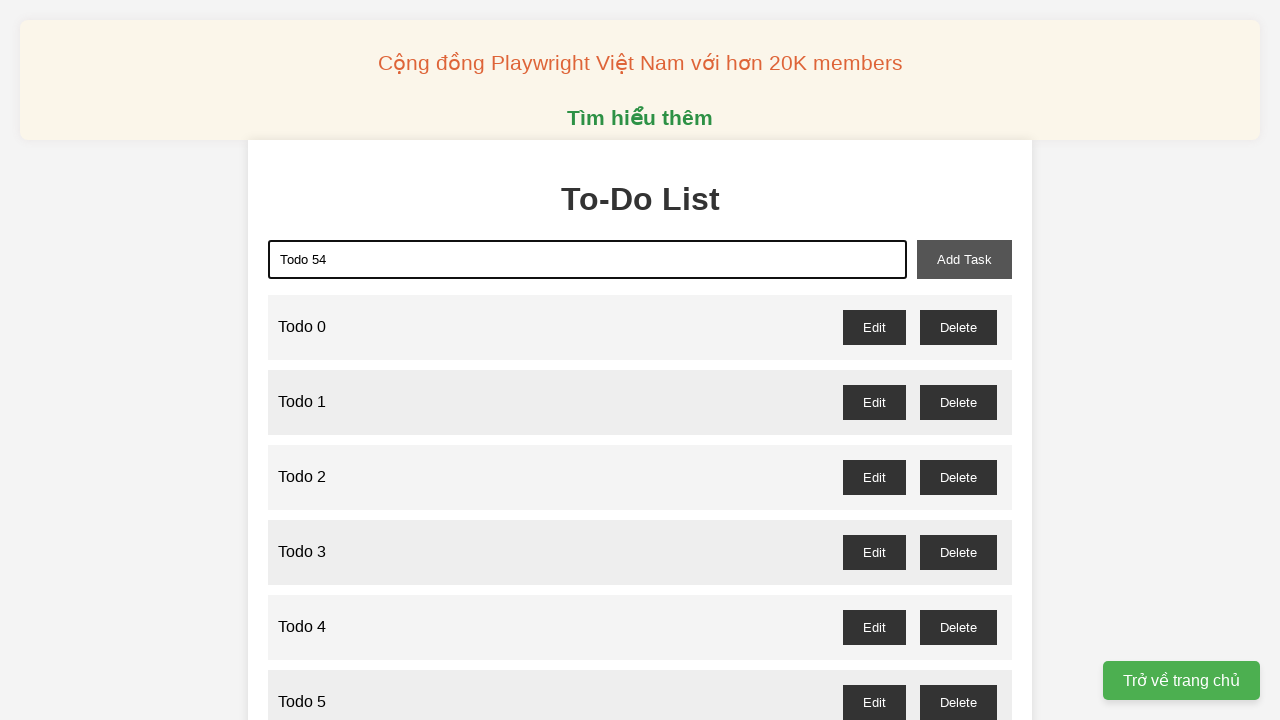

Clicked add button to add 'Todo 54' at (964, 259) on xpath=//button[@id="add-task"]
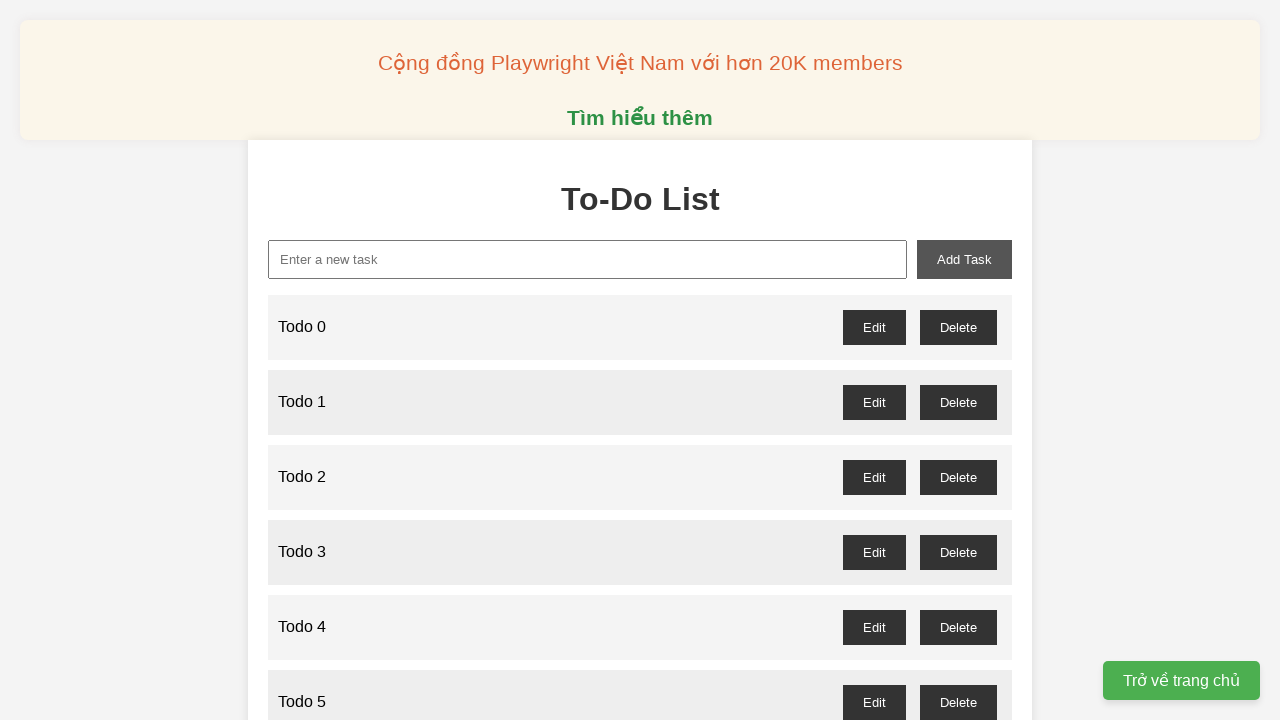

Filled new task input with 'Todo 55' on xpath=//input[@id="new-task"]
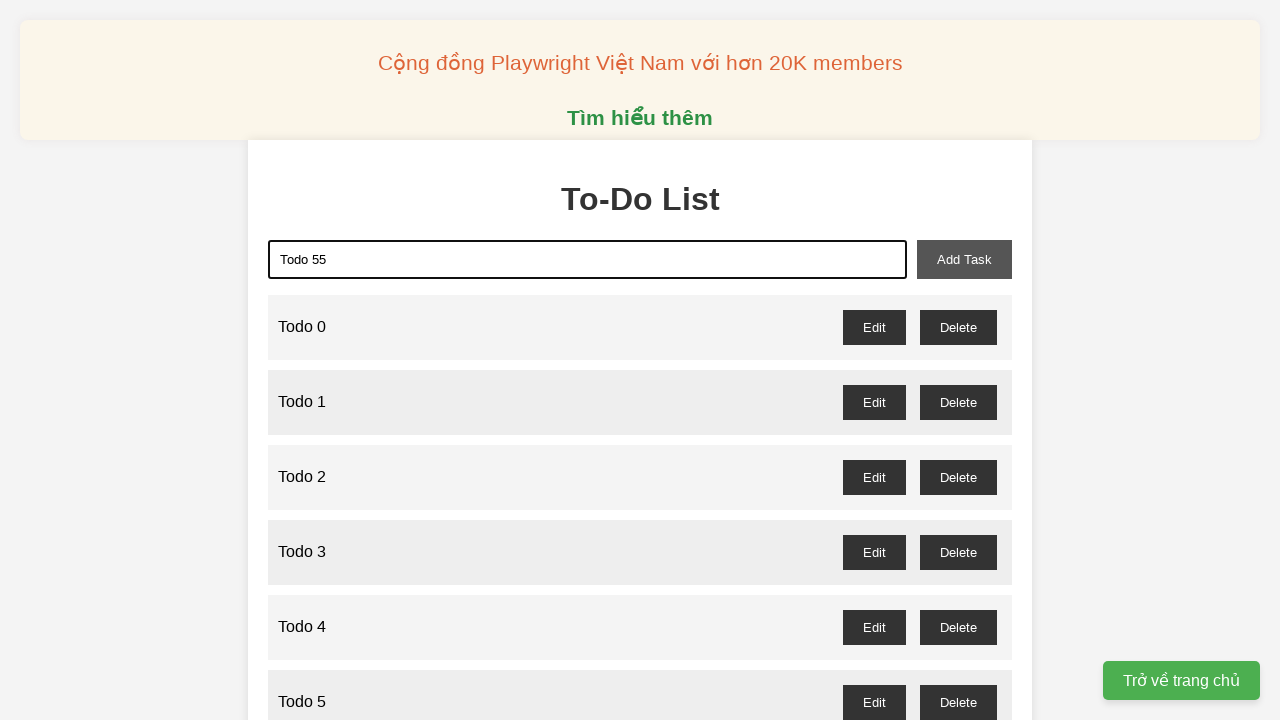

Clicked add button to add 'Todo 55' at (964, 259) on xpath=//button[@id="add-task"]
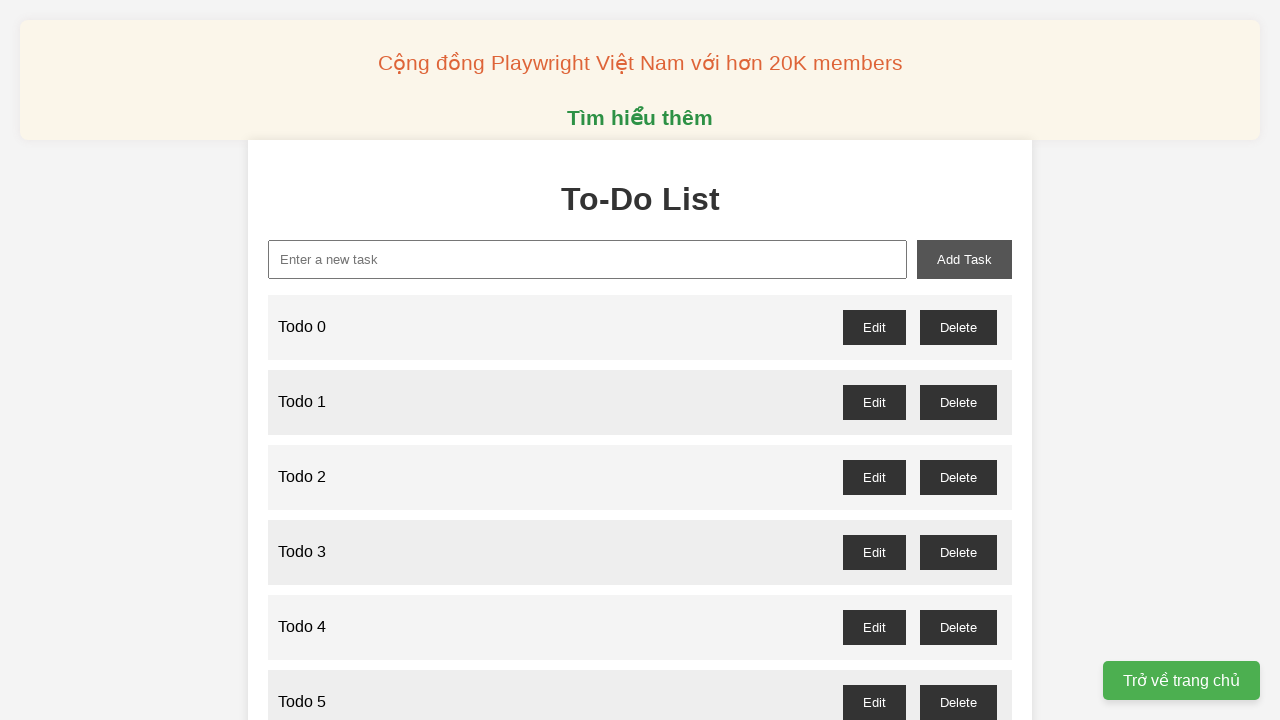

Filled new task input with 'Todo 56' on xpath=//input[@id="new-task"]
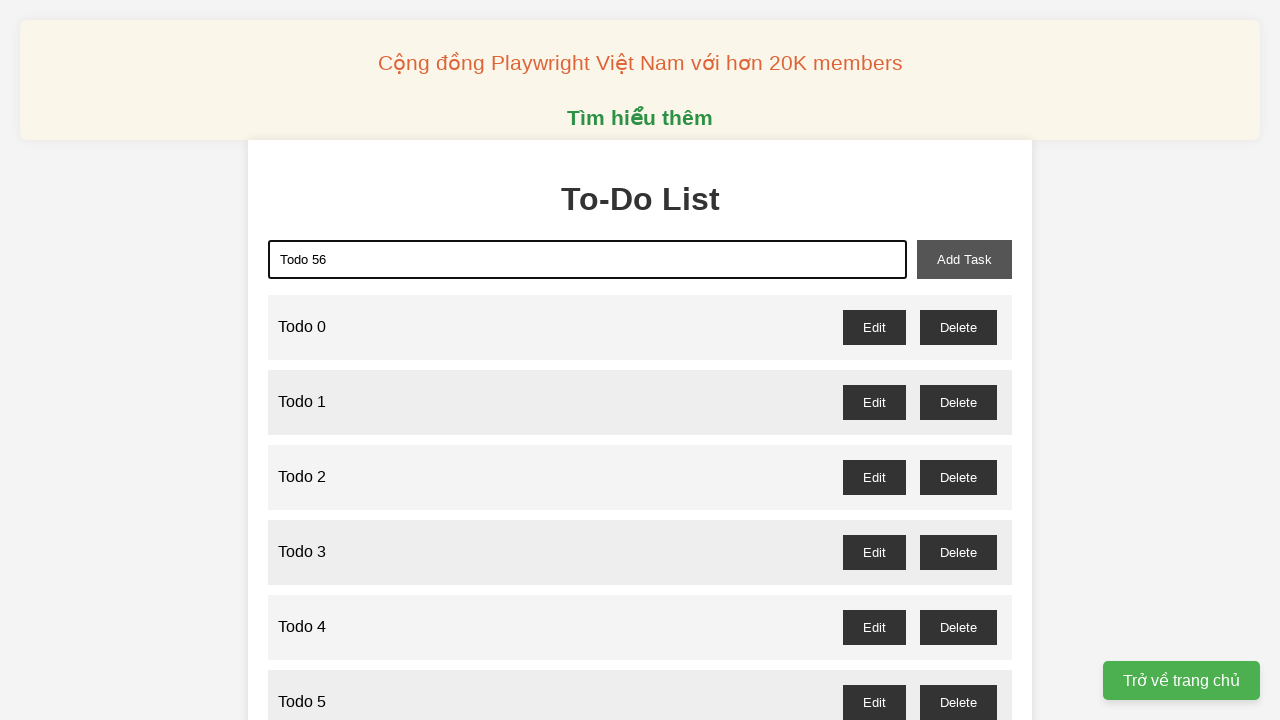

Clicked add button to add 'Todo 56' at (964, 259) on xpath=//button[@id="add-task"]
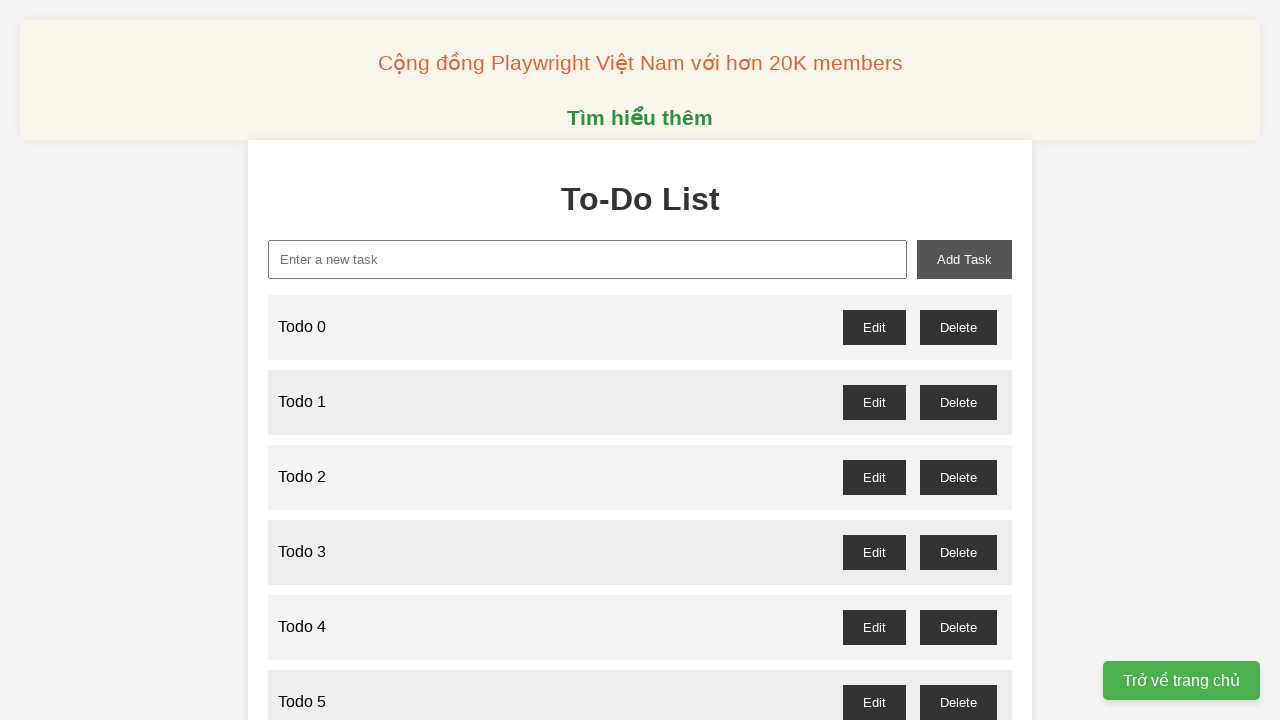

Filled new task input with 'Todo 57' on xpath=//input[@id="new-task"]
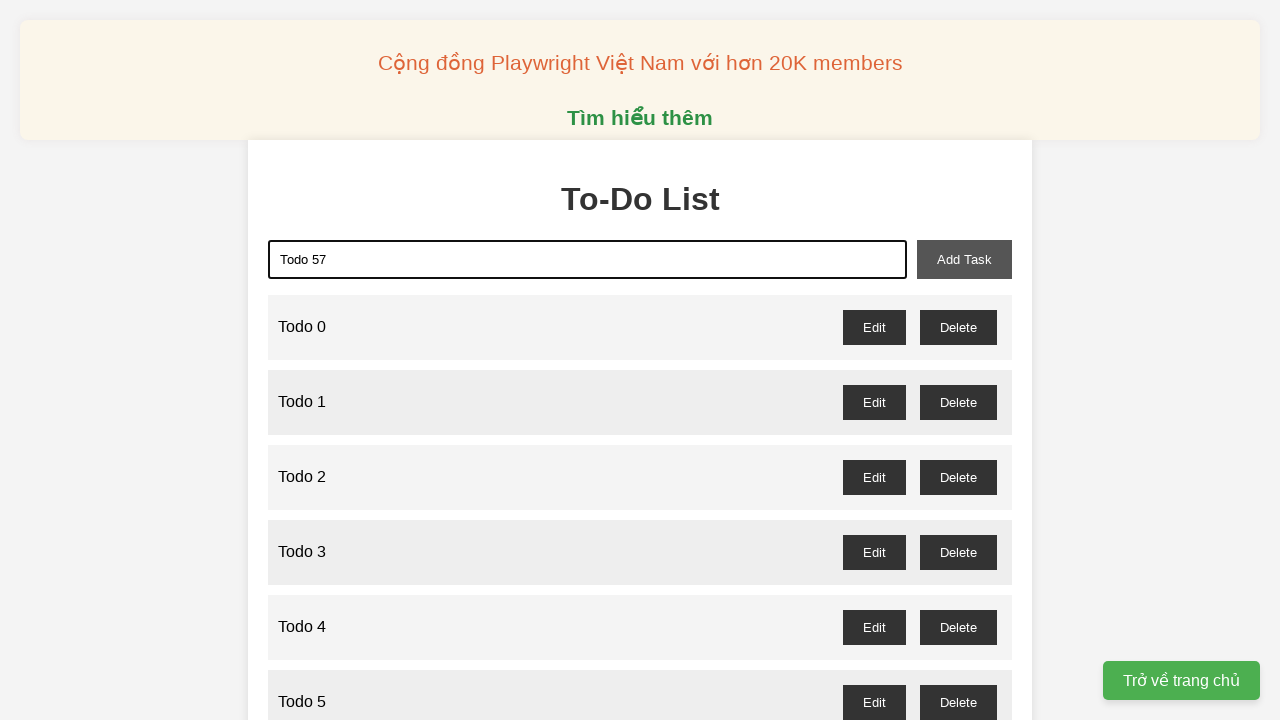

Clicked add button to add 'Todo 57' at (964, 259) on xpath=//button[@id="add-task"]
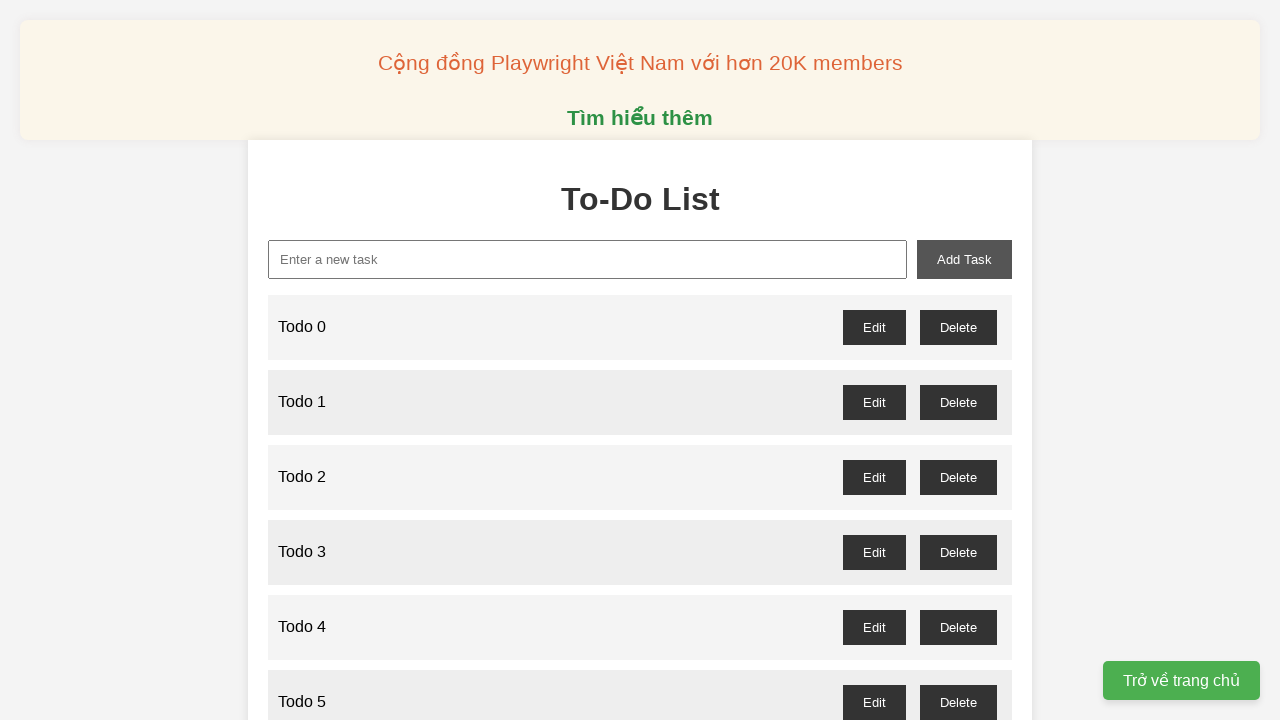

Filled new task input with 'Todo 58' on xpath=//input[@id="new-task"]
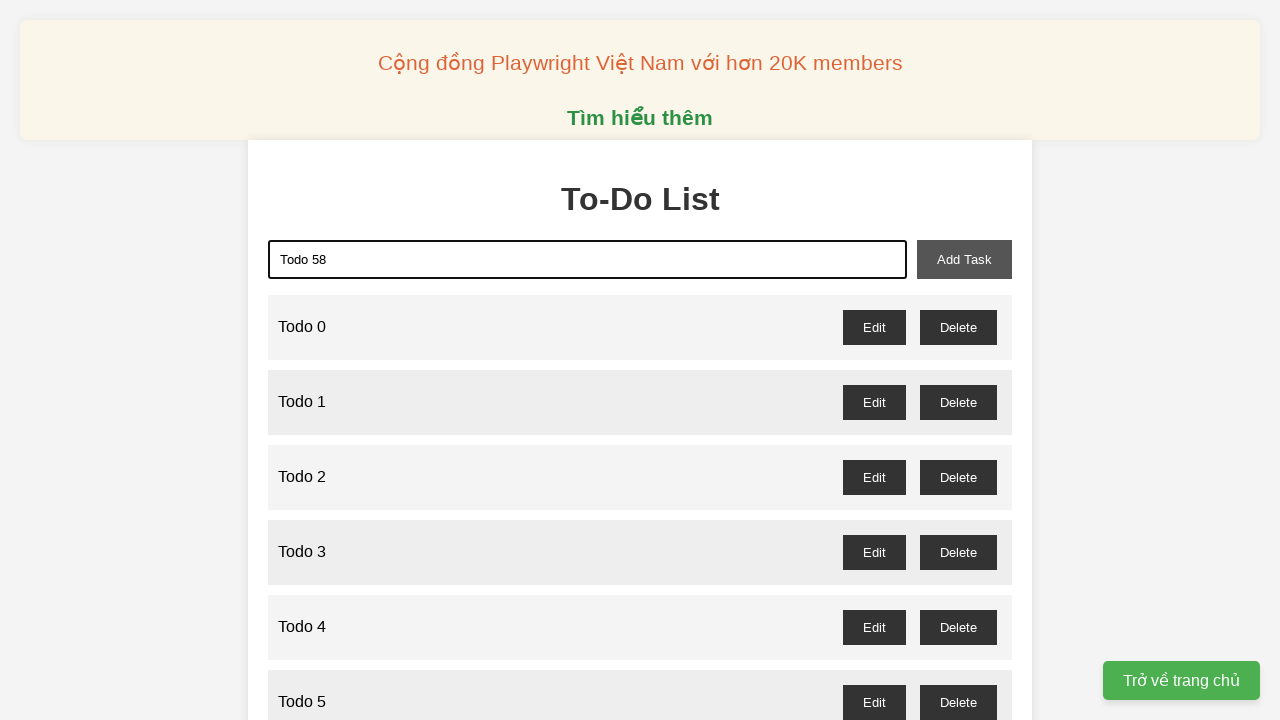

Clicked add button to add 'Todo 58' at (964, 259) on xpath=//button[@id="add-task"]
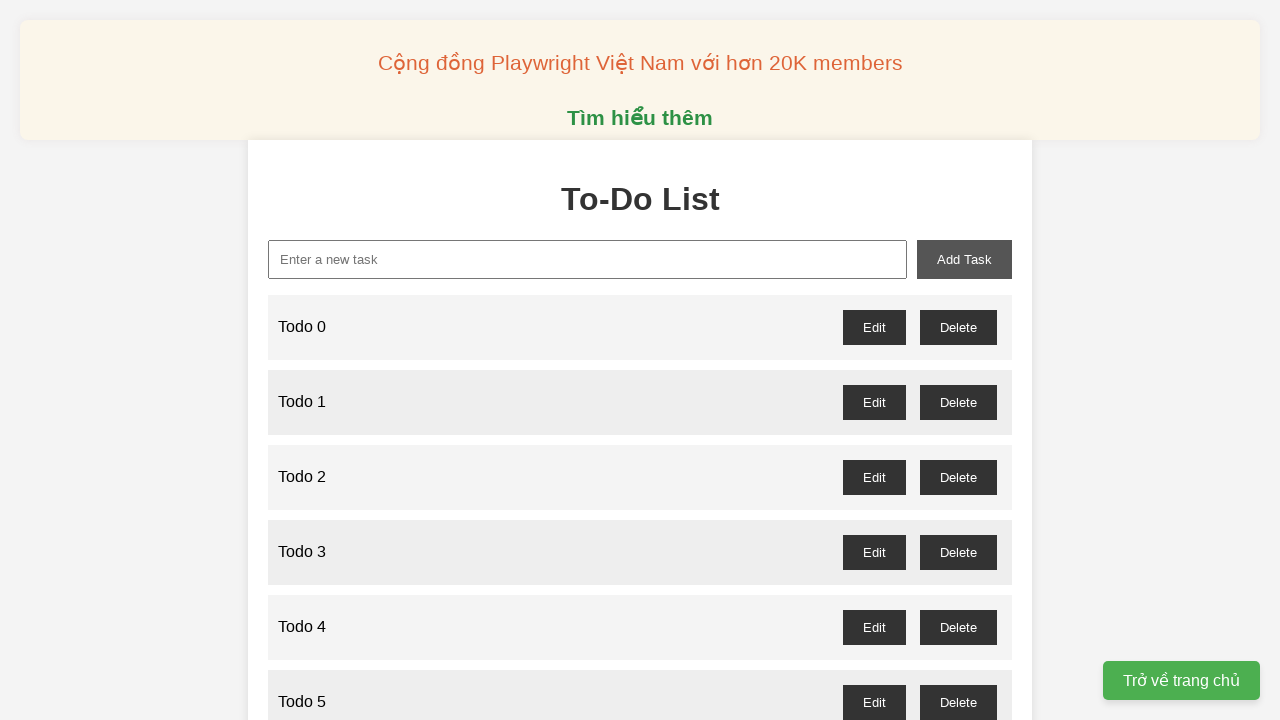

Filled new task input with 'Todo 59' on xpath=//input[@id="new-task"]
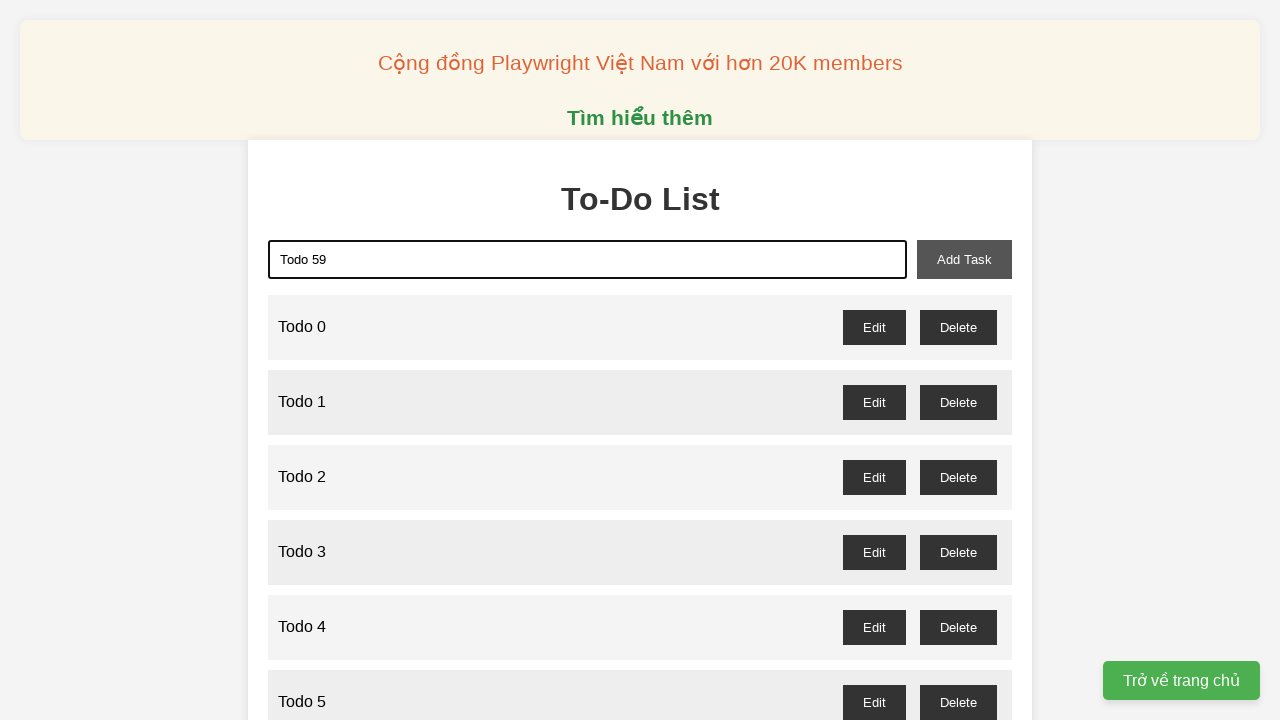

Clicked add button to add 'Todo 59' at (964, 259) on xpath=//button[@id="add-task"]
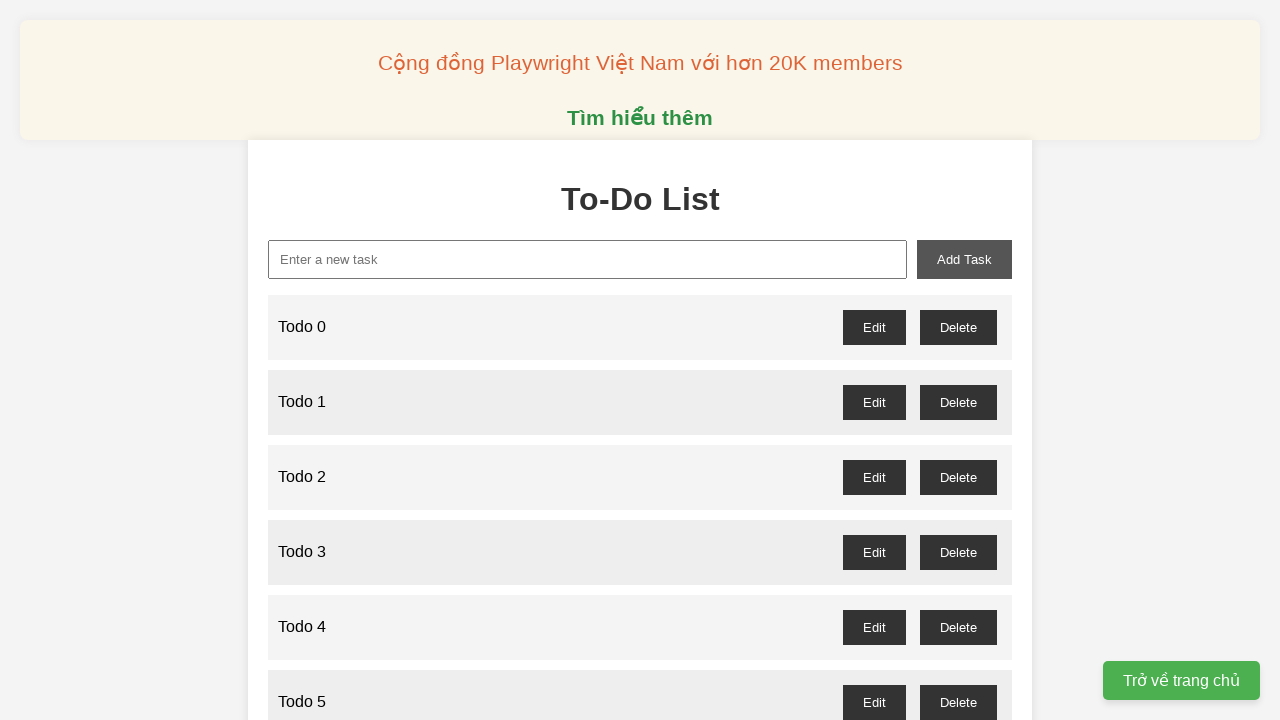

Filled new task input with 'Todo 60' on xpath=//input[@id="new-task"]
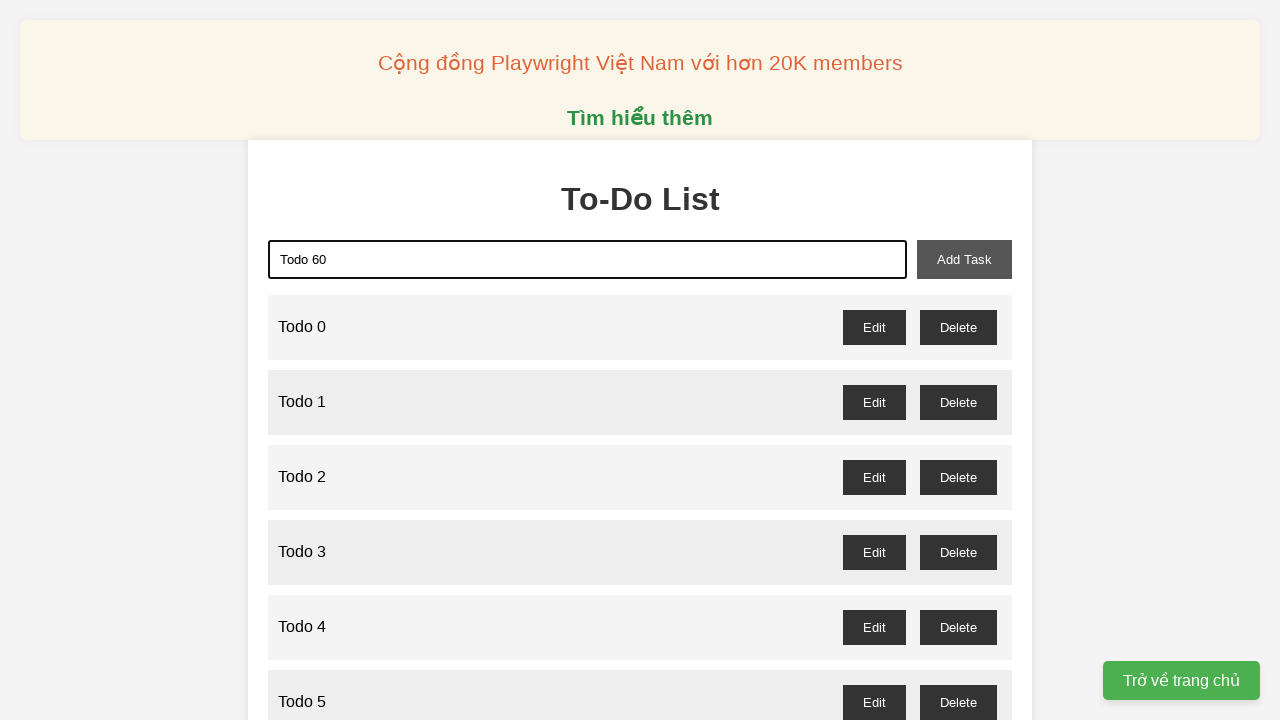

Clicked add button to add 'Todo 60' at (964, 259) on xpath=//button[@id="add-task"]
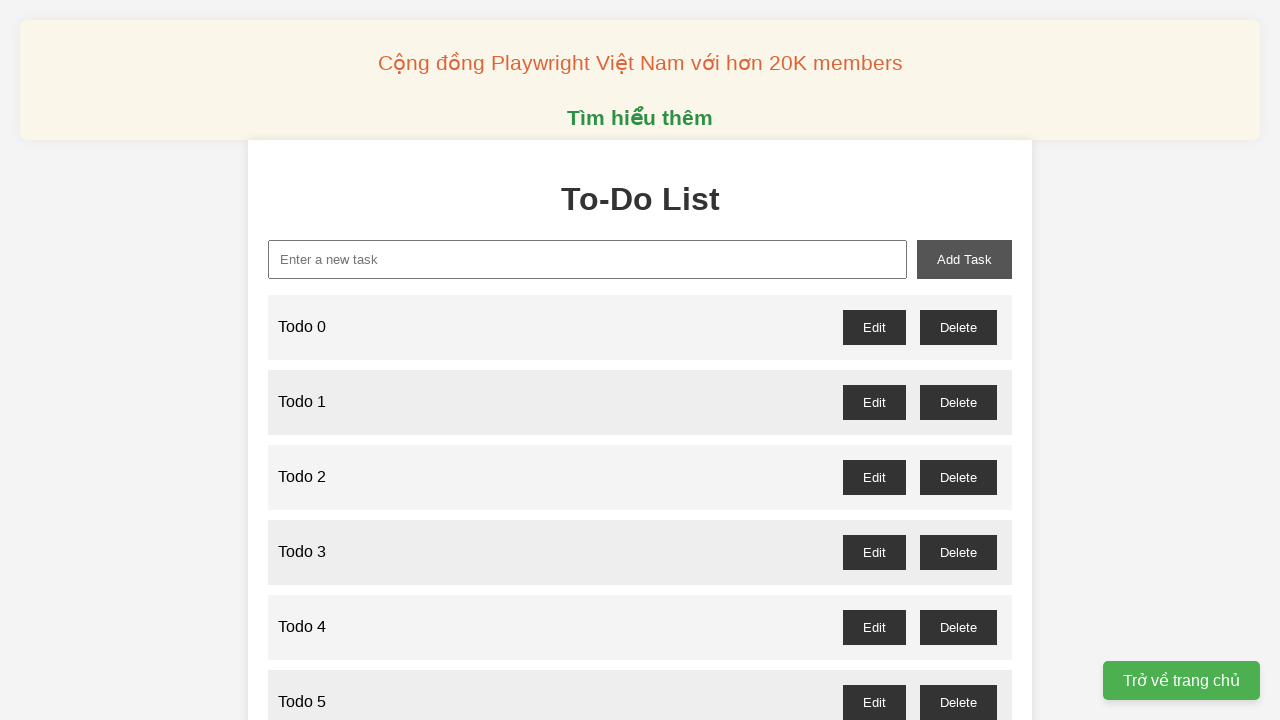

Filled new task input with 'Todo 61' on xpath=//input[@id="new-task"]
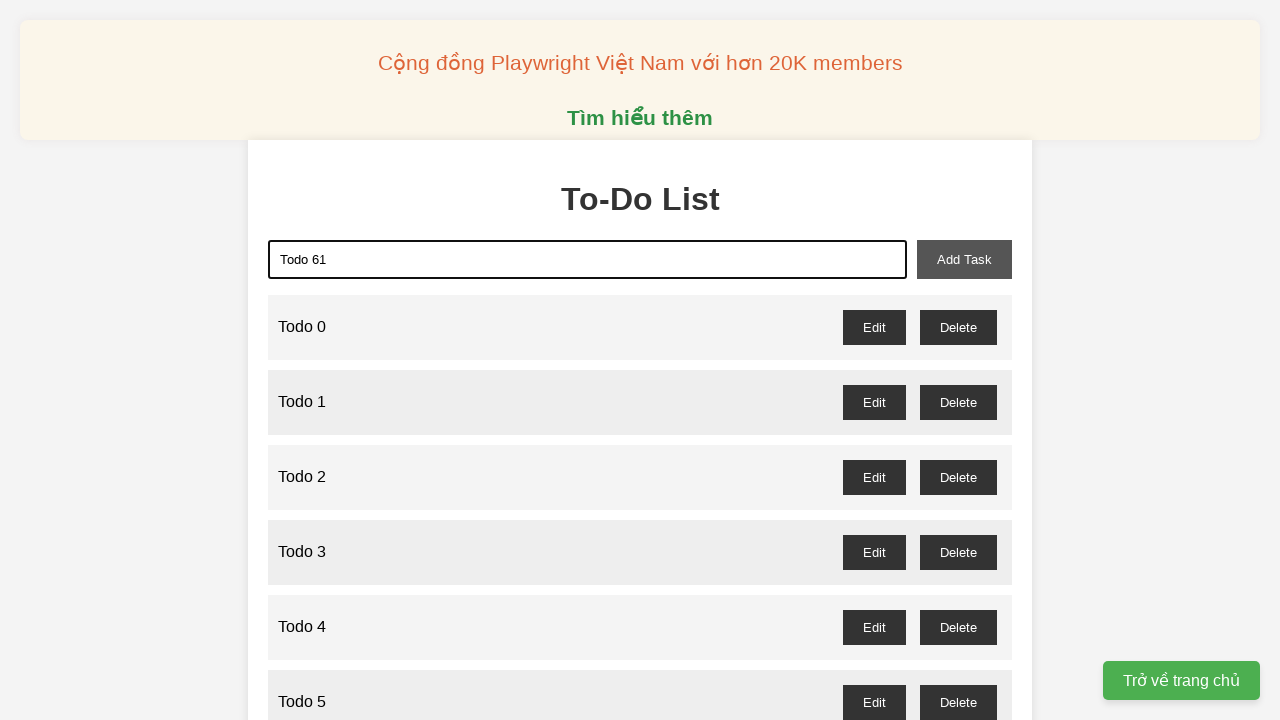

Clicked add button to add 'Todo 61' at (964, 259) on xpath=//button[@id="add-task"]
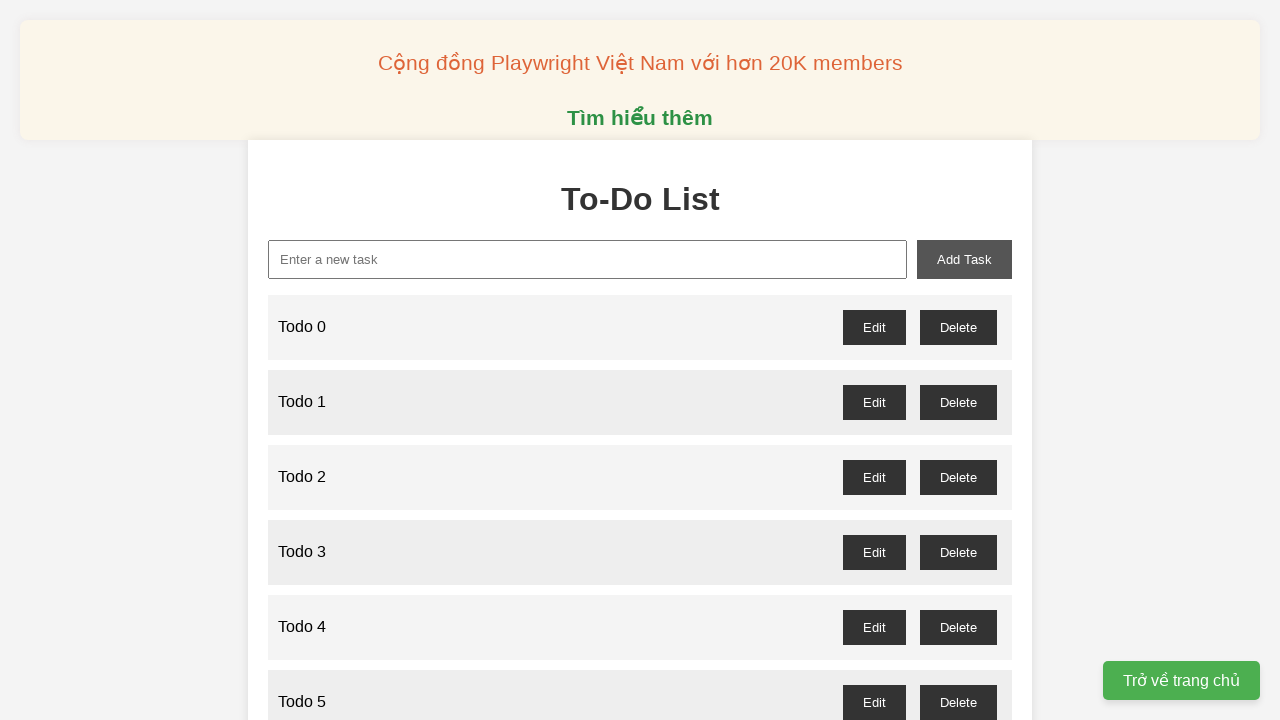

Filled new task input with 'Todo 62' on xpath=//input[@id="new-task"]
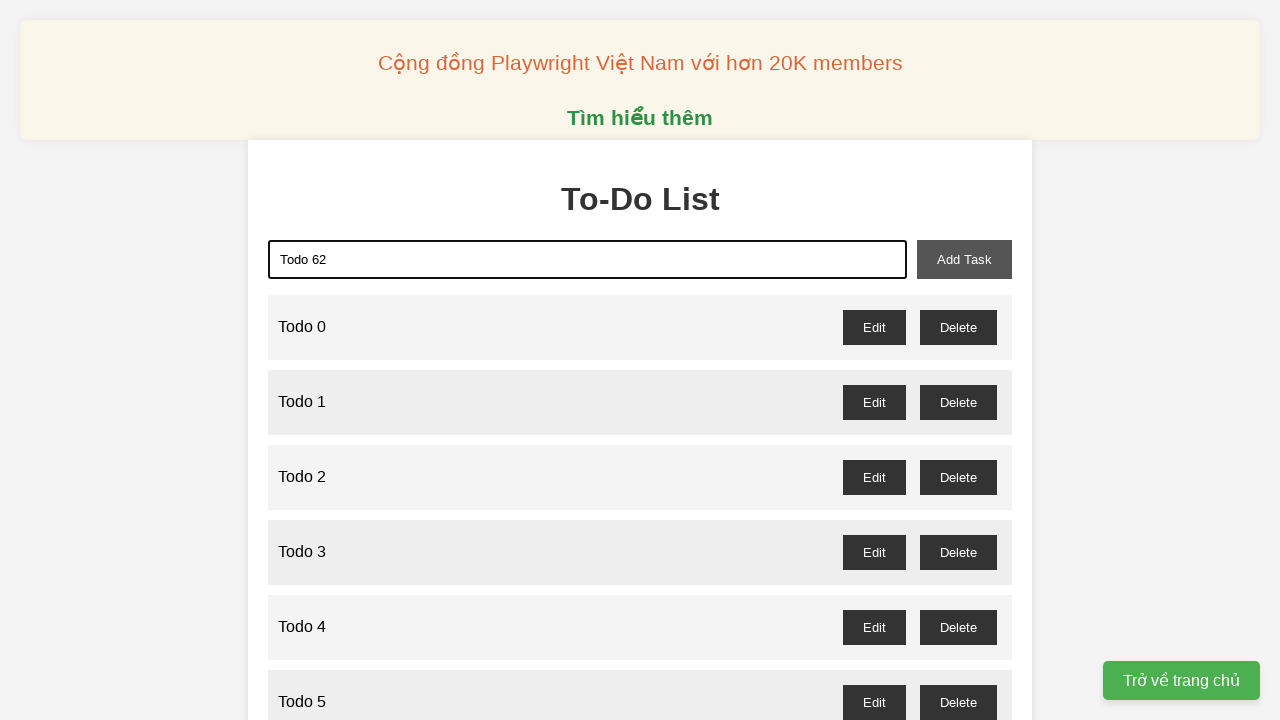

Clicked add button to add 'Todo 62' at (964, 259) on xpath=//button[@id="add-task"]
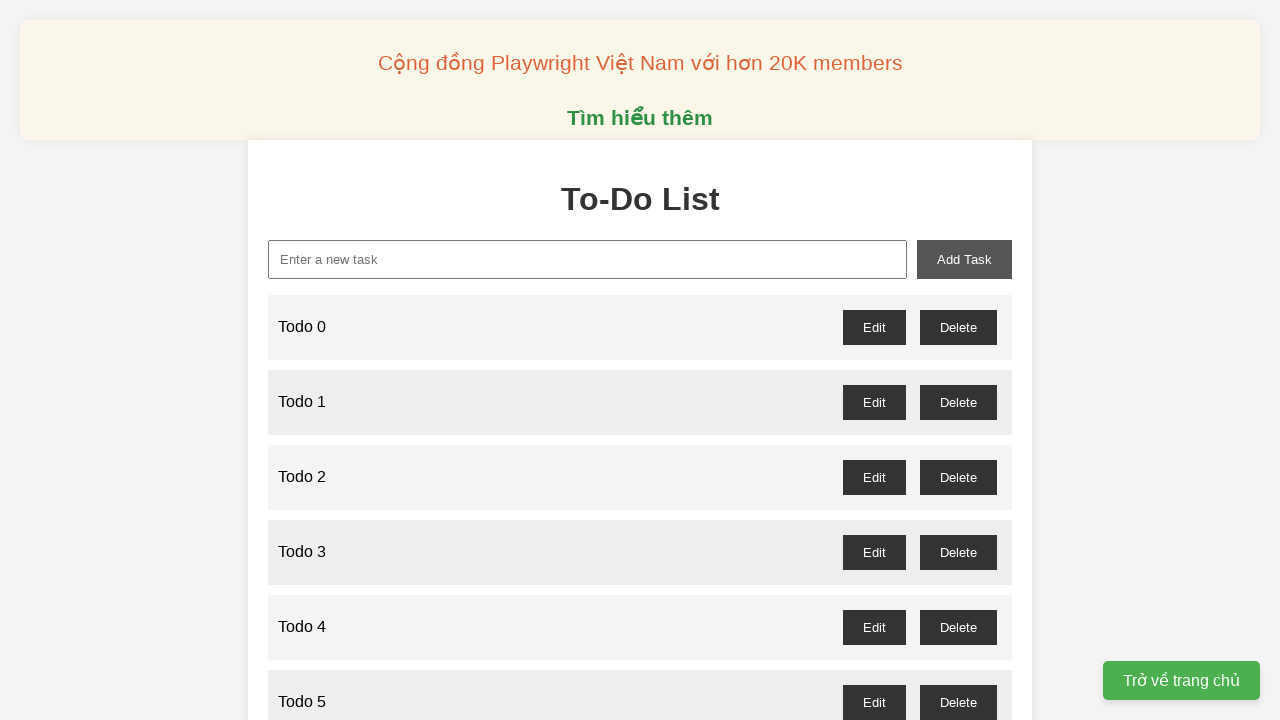

Filled new task input with 'Todo 63' on xpath=//input[@id="new-task"]
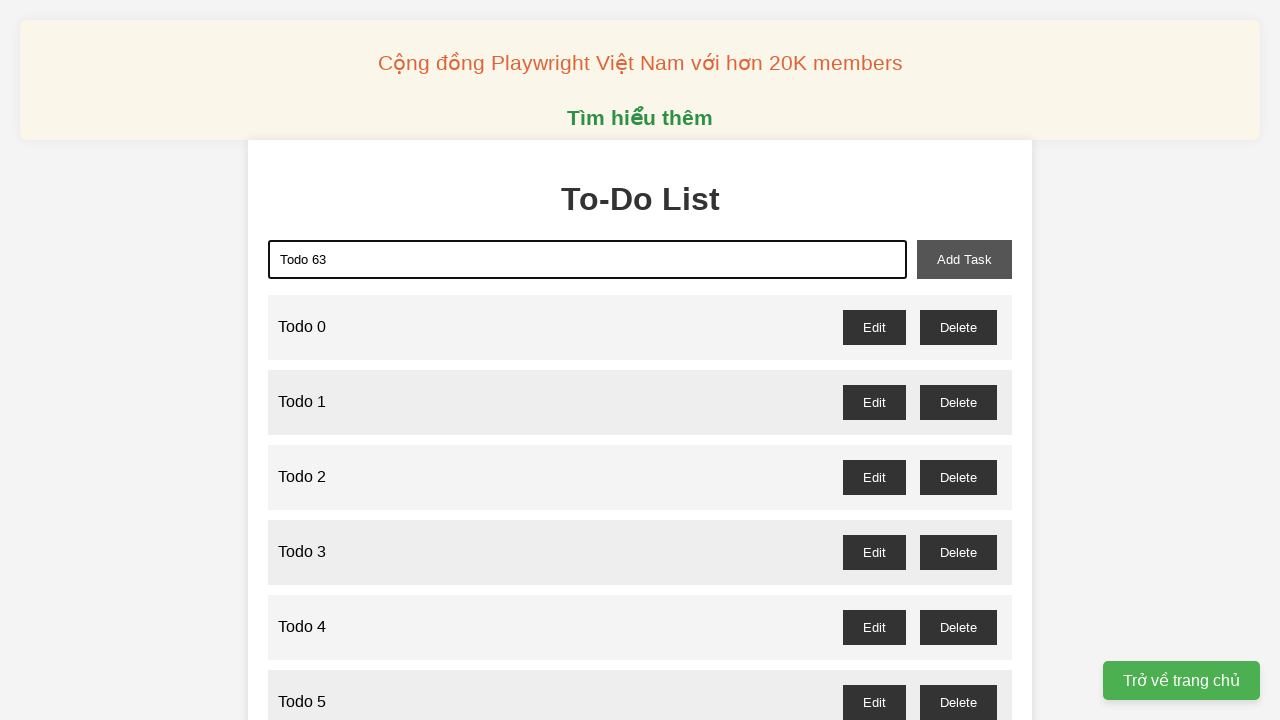

Clicked add button to add 'Todo 63' at (964, 259) on xpath=//button[@id="add-task"]
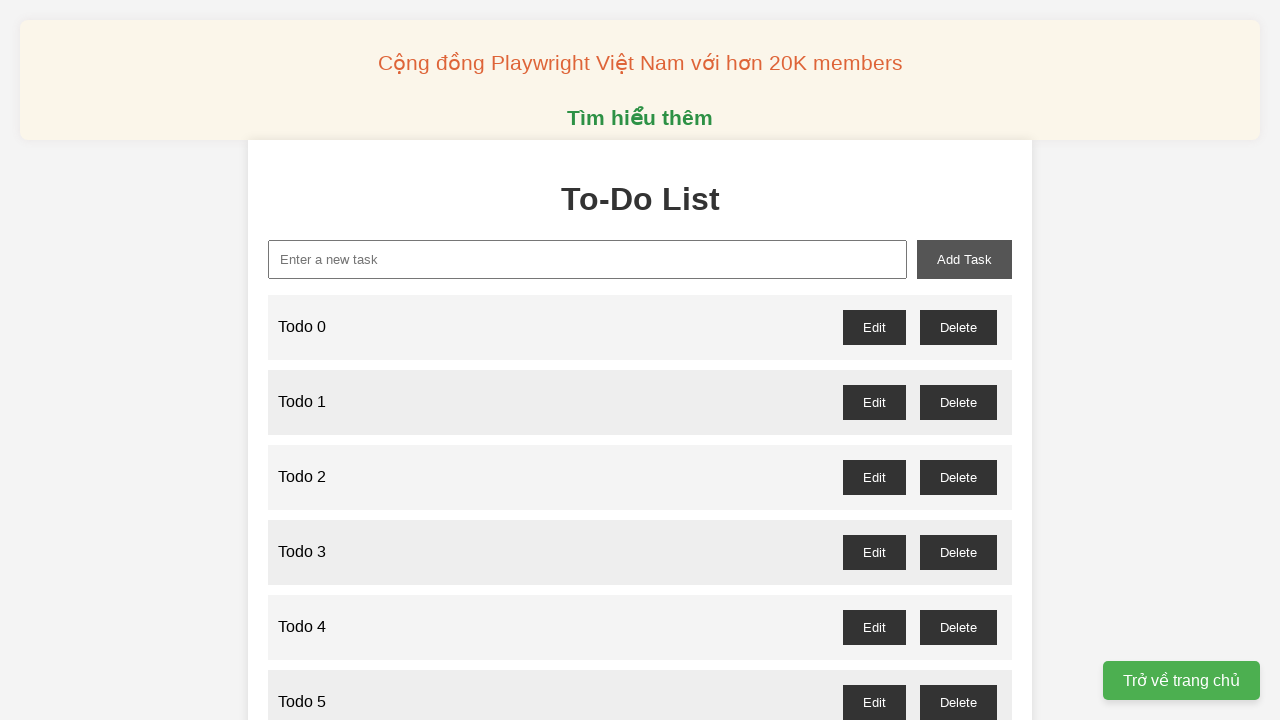

Filled new task input with 'Todo 64' on xpath=//input[@id="new-task"]
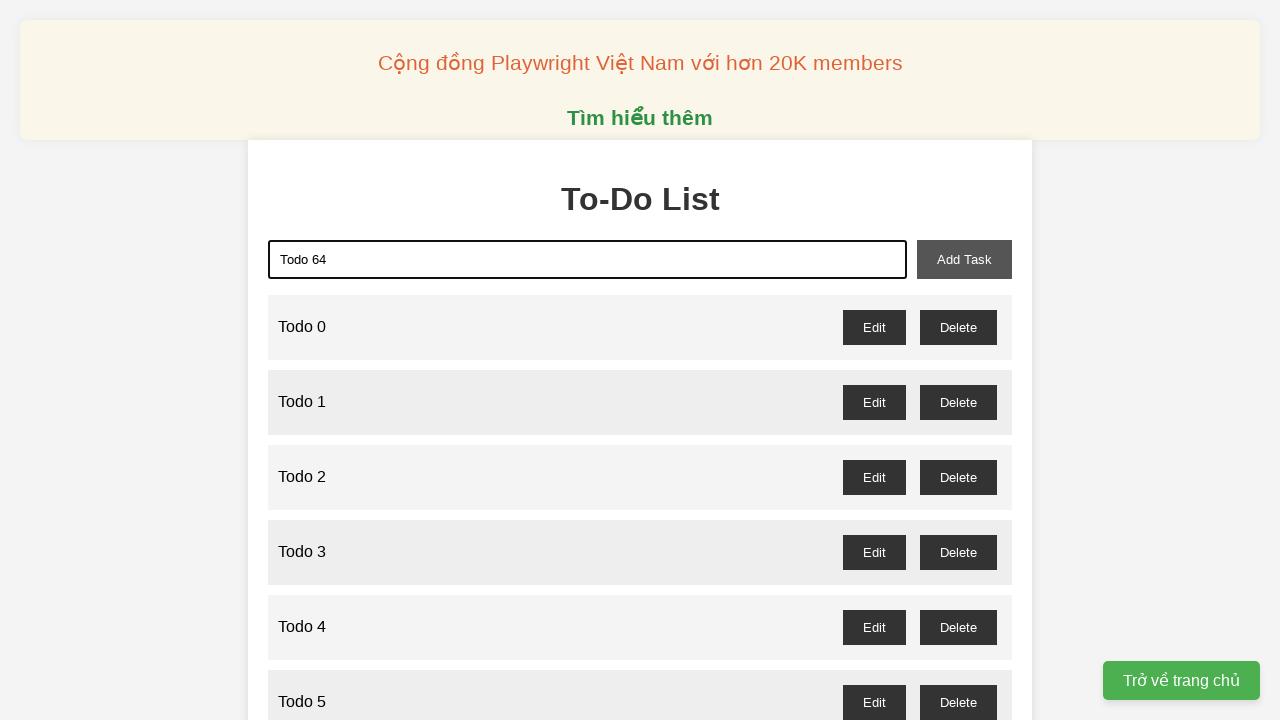

Clicked add button to add 'Todo 64' at (964, 259) on xpath=//button[@id="add-task"]
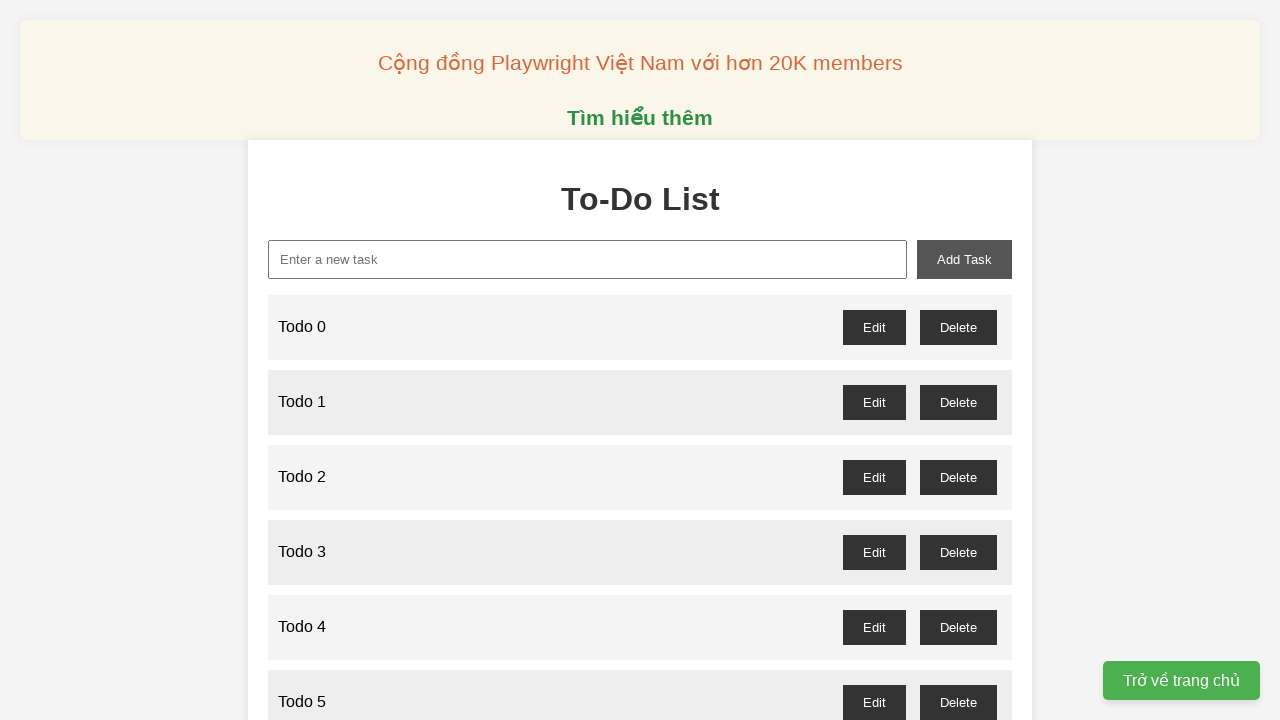

Filled new task input with 'Todo 65' on xpath=//input[@id="new-task"]
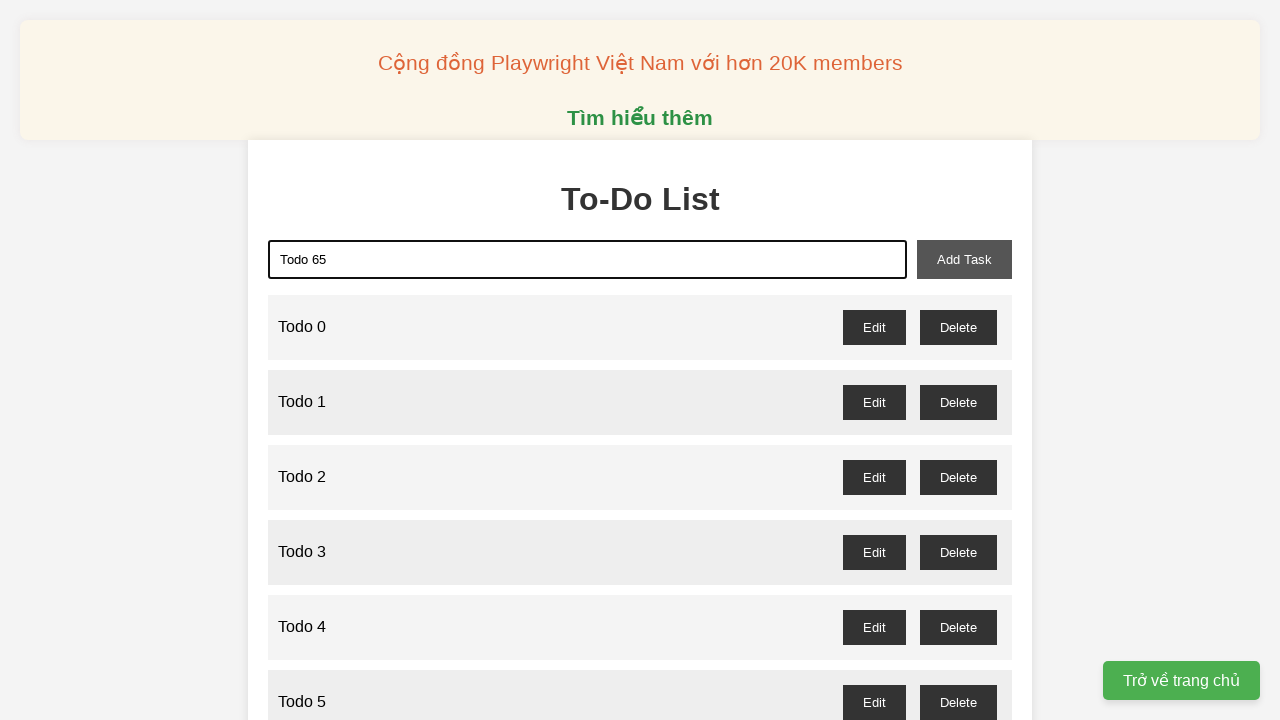

Clicked add button to add 'Todo 65' at (964, 259) on xpath=//button[@id="add-task"]
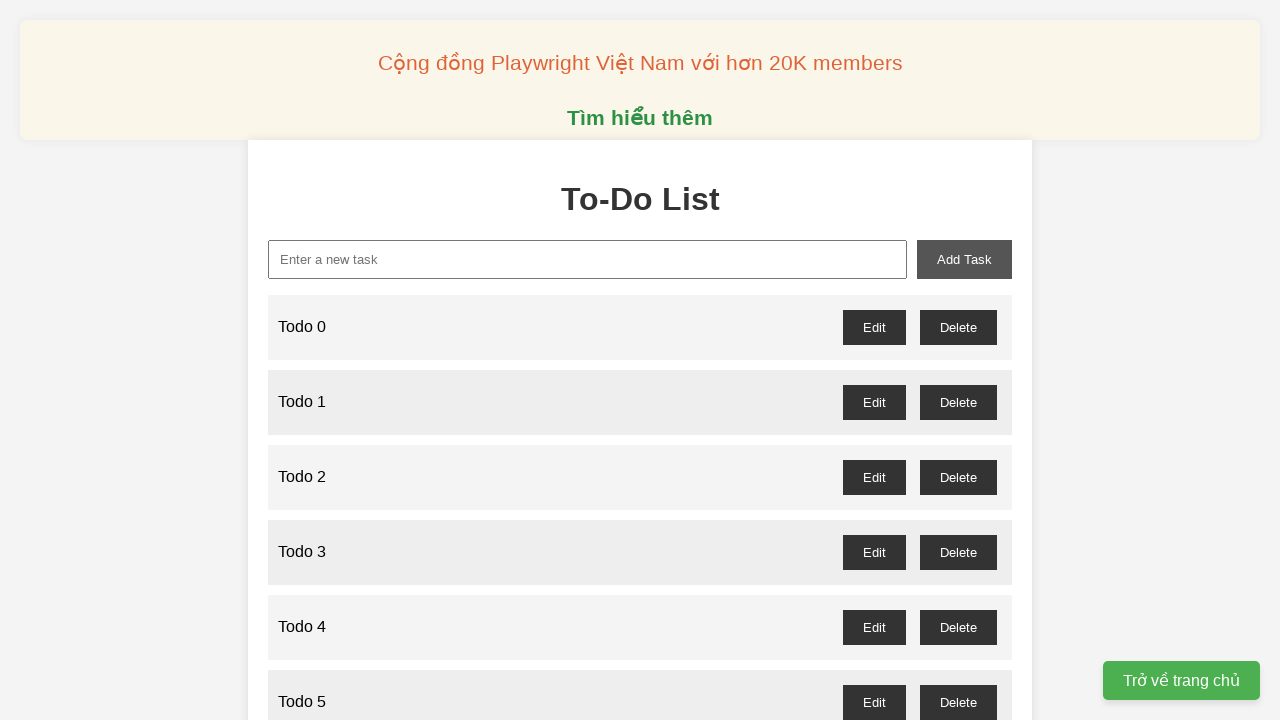

Filled new task input with 'Todo 66' on xpath=//input[@id="new-task"]
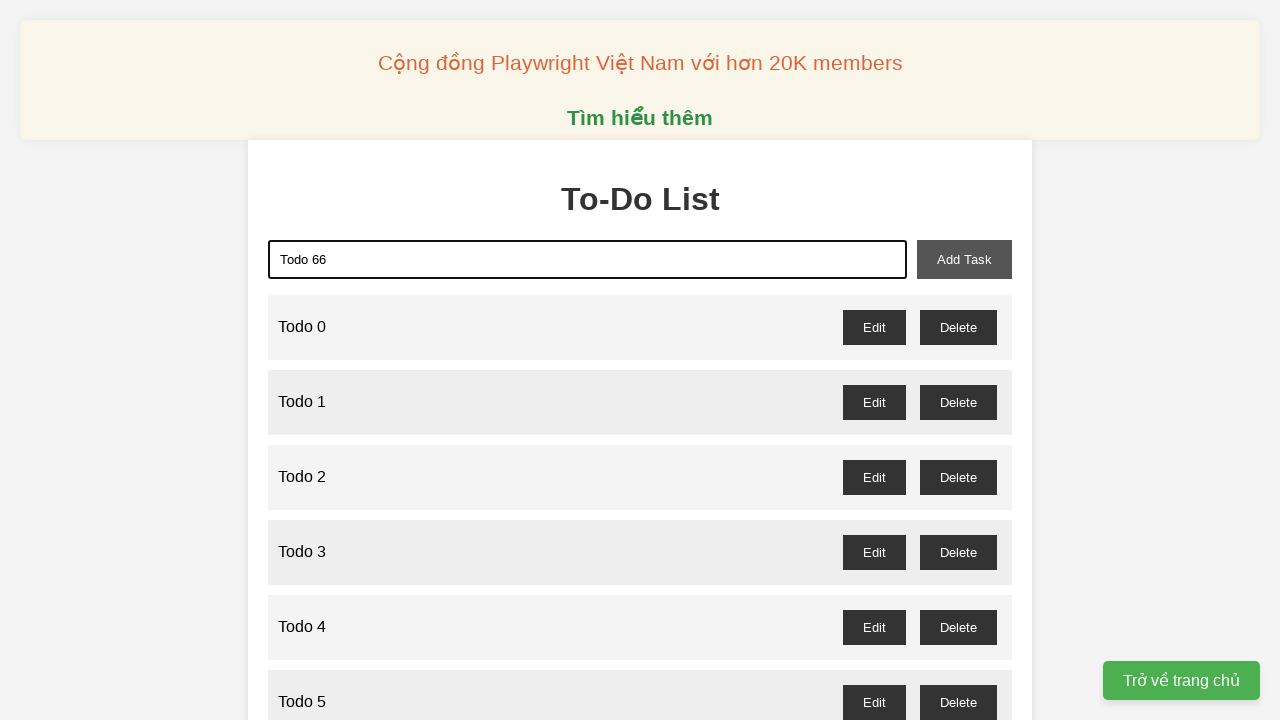

Clicked add button to add 'Todo 66' at (964, 259) on xpath=//button[@id="add-task"]
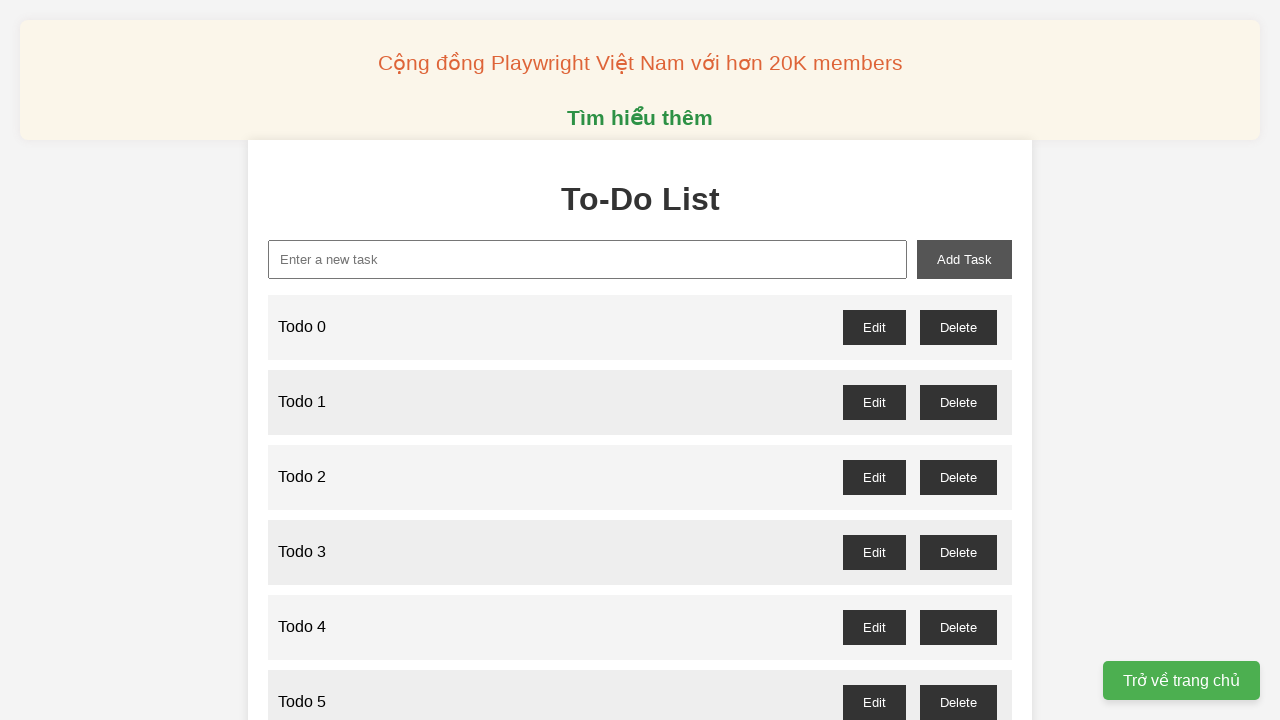

Filled new task input with 'Todo 67' on xpath=//input[@id="new-task"]
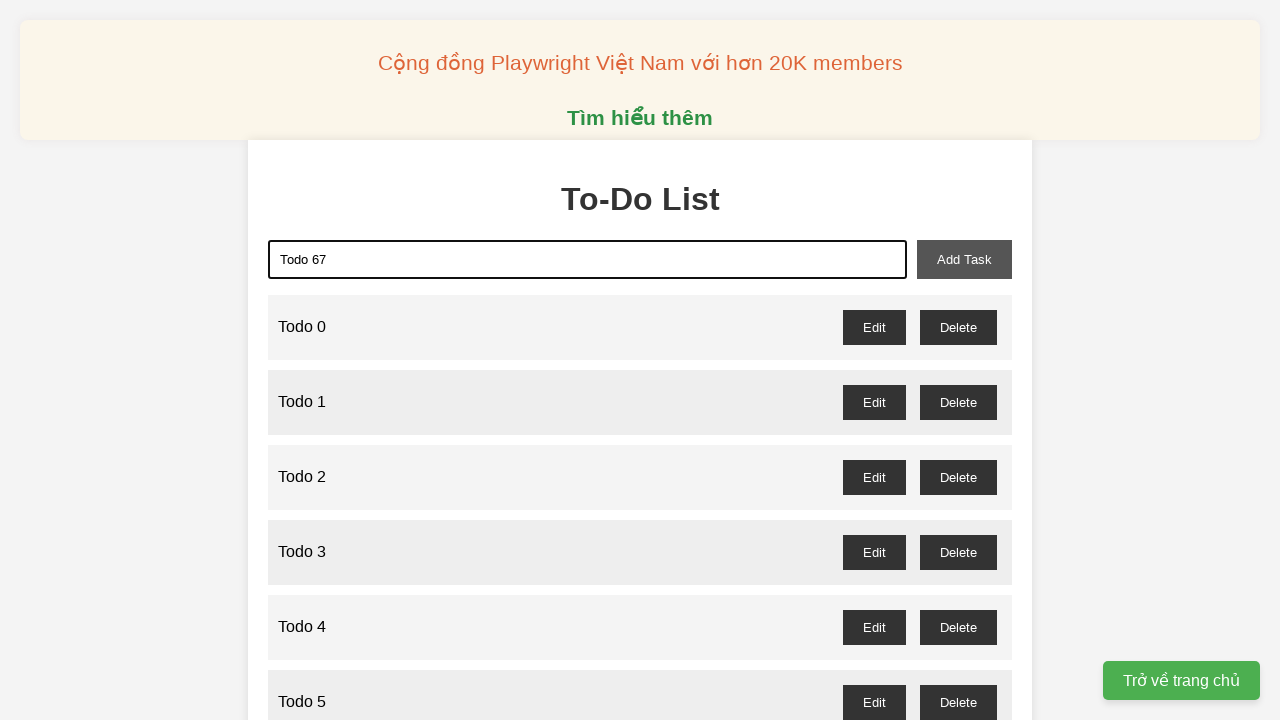

Clicked add button to add 'Todo 67' at (964, 259) on xpath=//button[@id="add-task"]
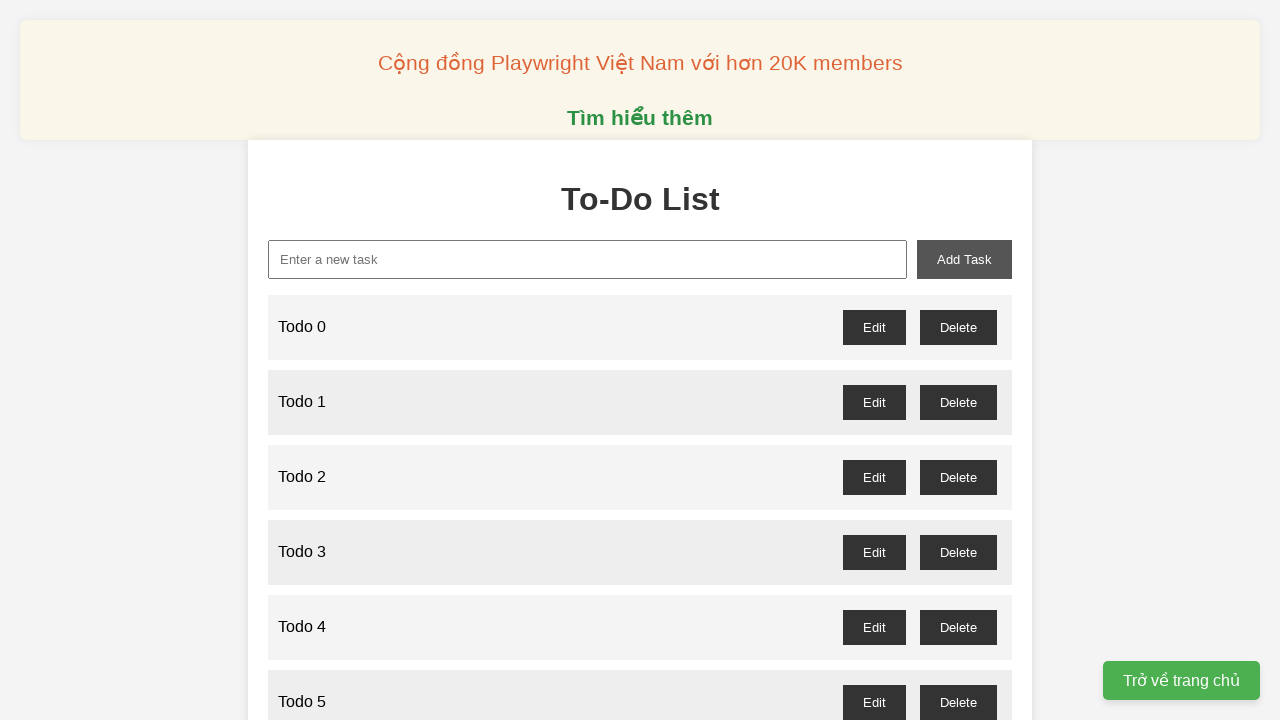

Filled new task input with 'Todo 68' on xpath=//input[@id="new-task"]
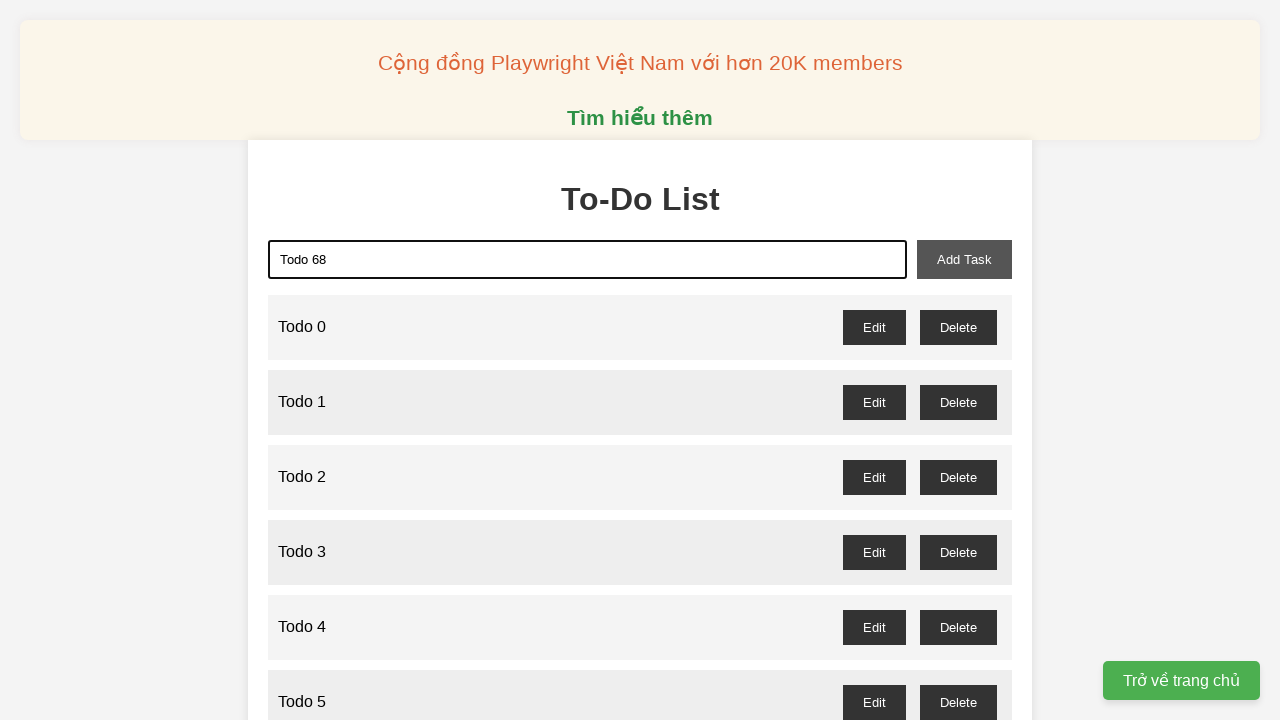

Clicked add button to add 'Todo 68' at (964, 259) on xpath=//button[@id="add-task"]
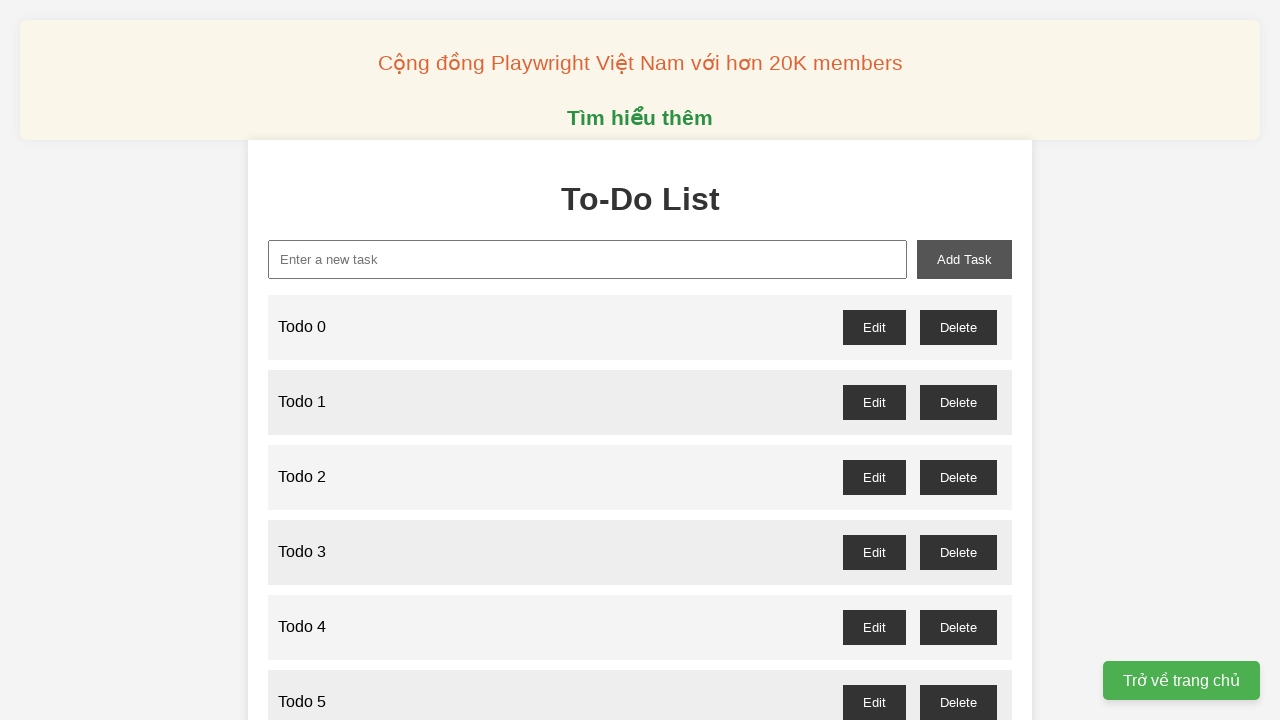

Filled new task input with 'Todo 69' on xpath=//input[@id="new-task"]
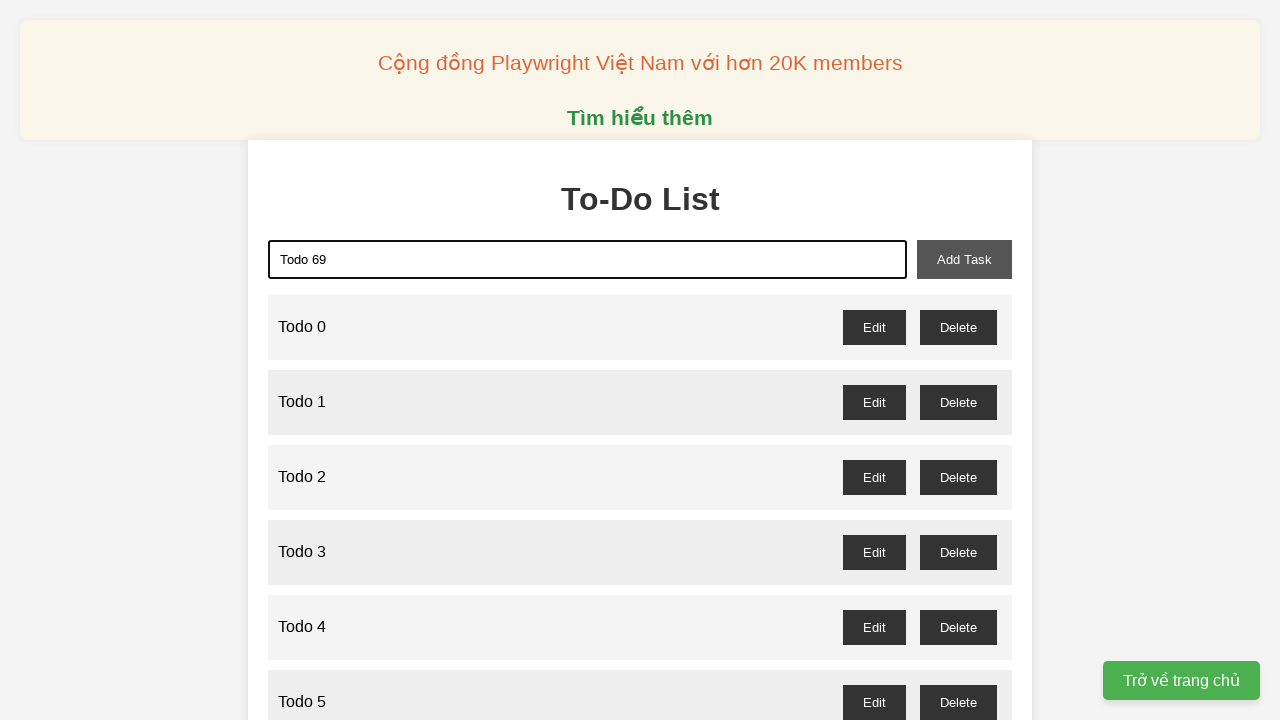

Clicked add button to add 'Todo 69' at (964, 259) on xpath=//button[@id="add-task"]
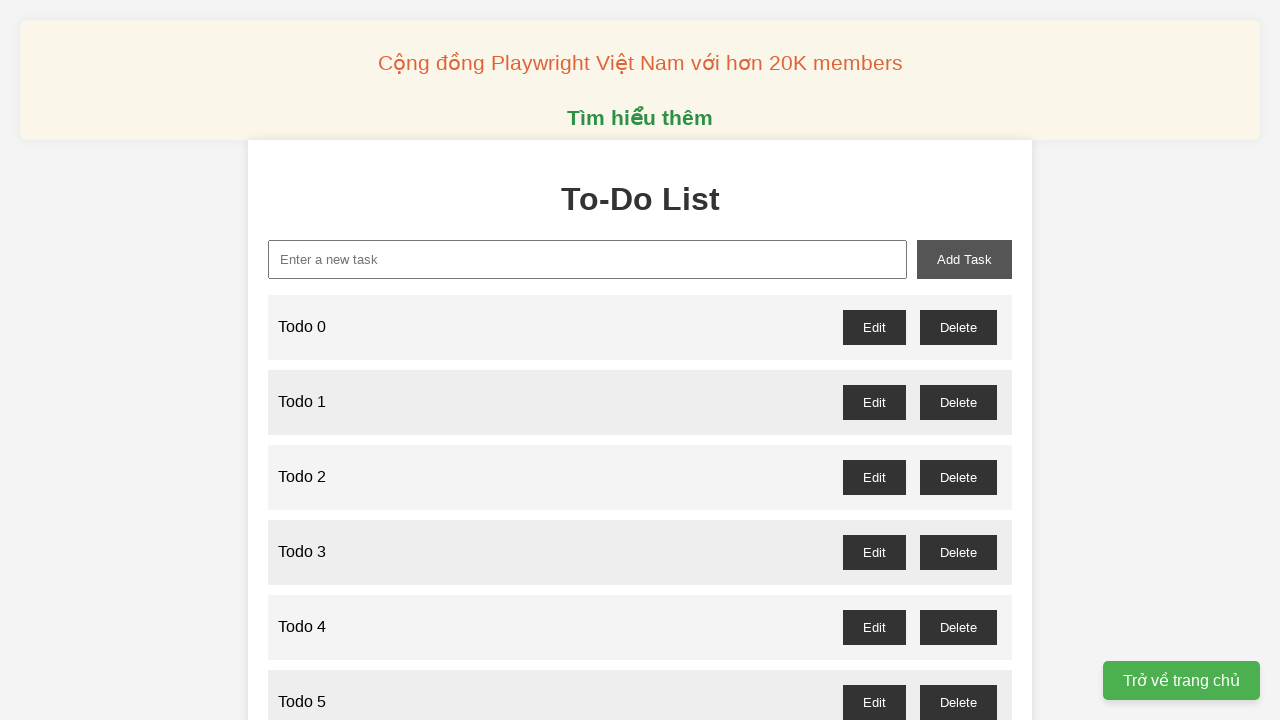

Filled new task input with 'Todo 70' on xpath=//input[@id="new-task"]
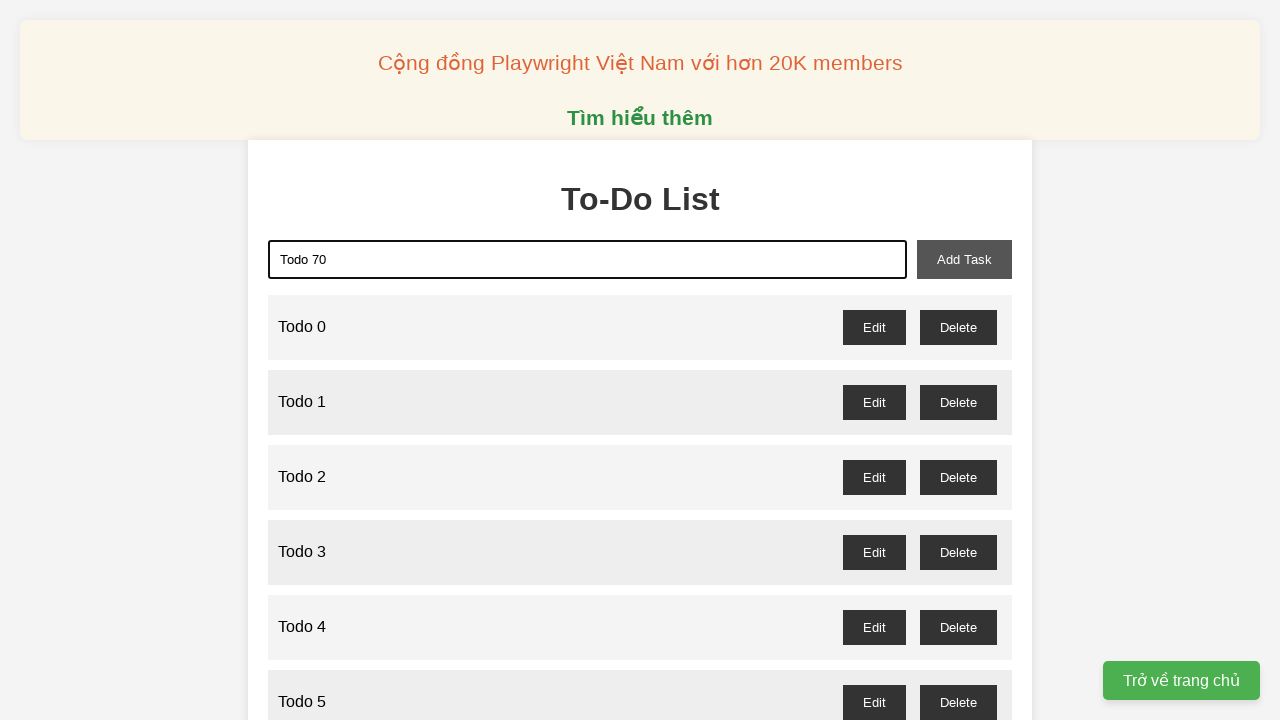

Clicked add button to add 'Todo 70' at (964, 259) on xpath=//button[@id="add-task"]
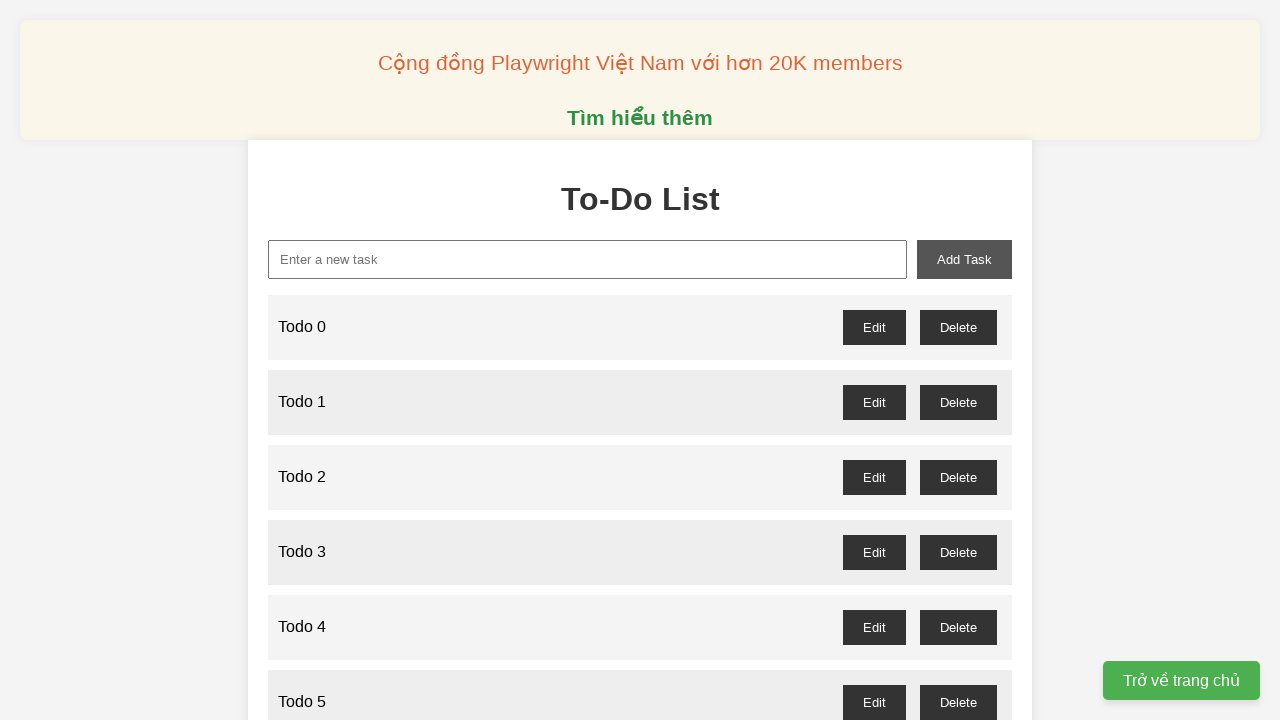

Filled new task input with 'Todo 71' on xpath=//input[@id="new-task"]
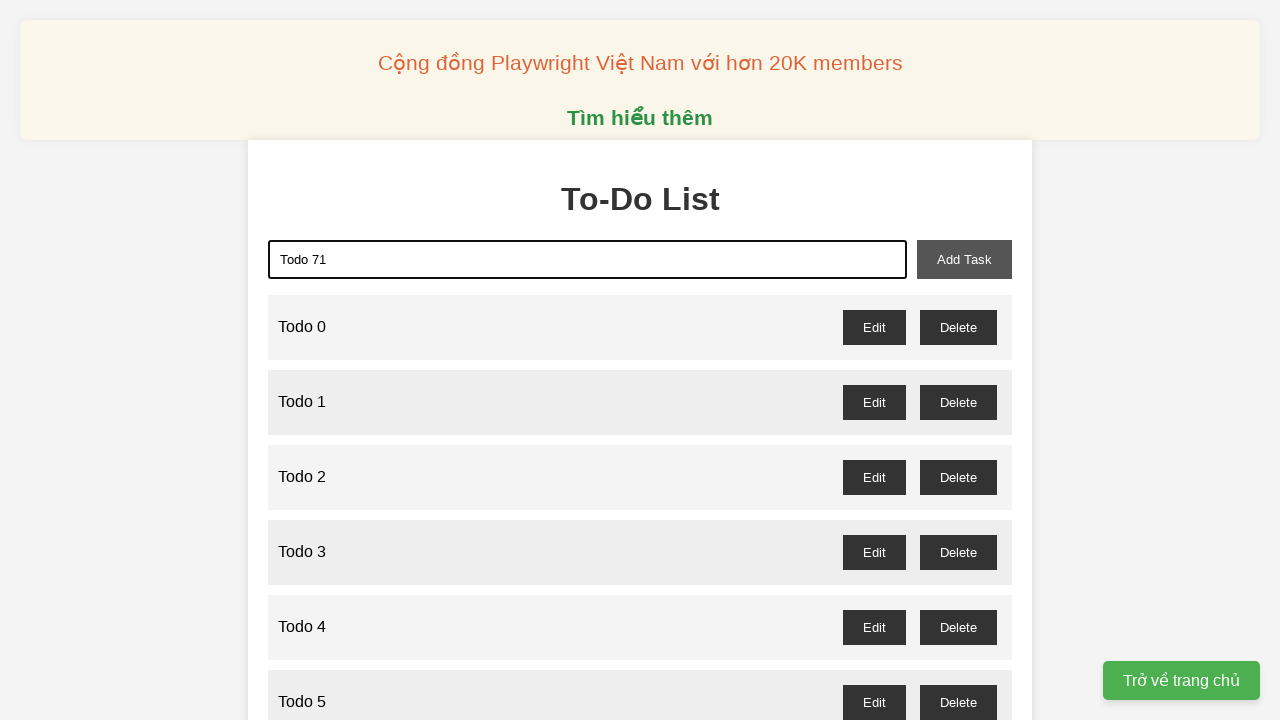

Clicked add button to add 'Todo 71' at (964, 259) on xpath=//button[@id="add-task"]
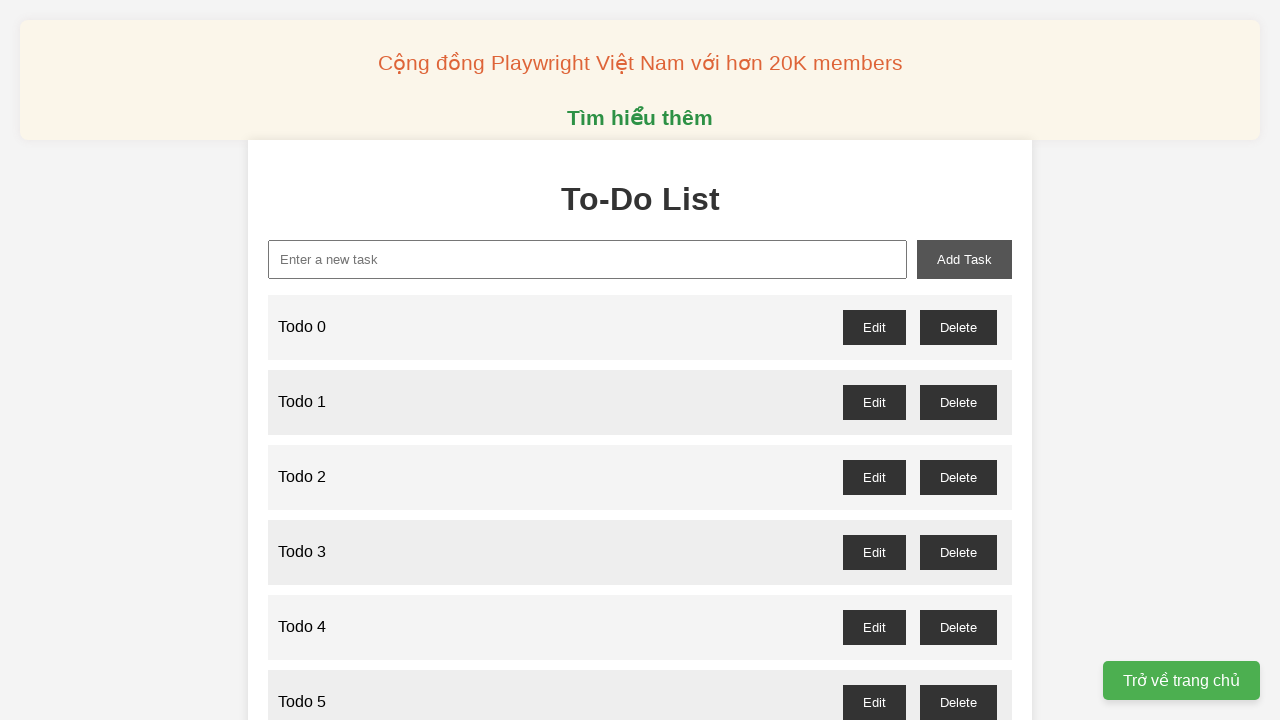

Filled new task input with 'Todo 72' on xpath=//input[@id="new-task"]
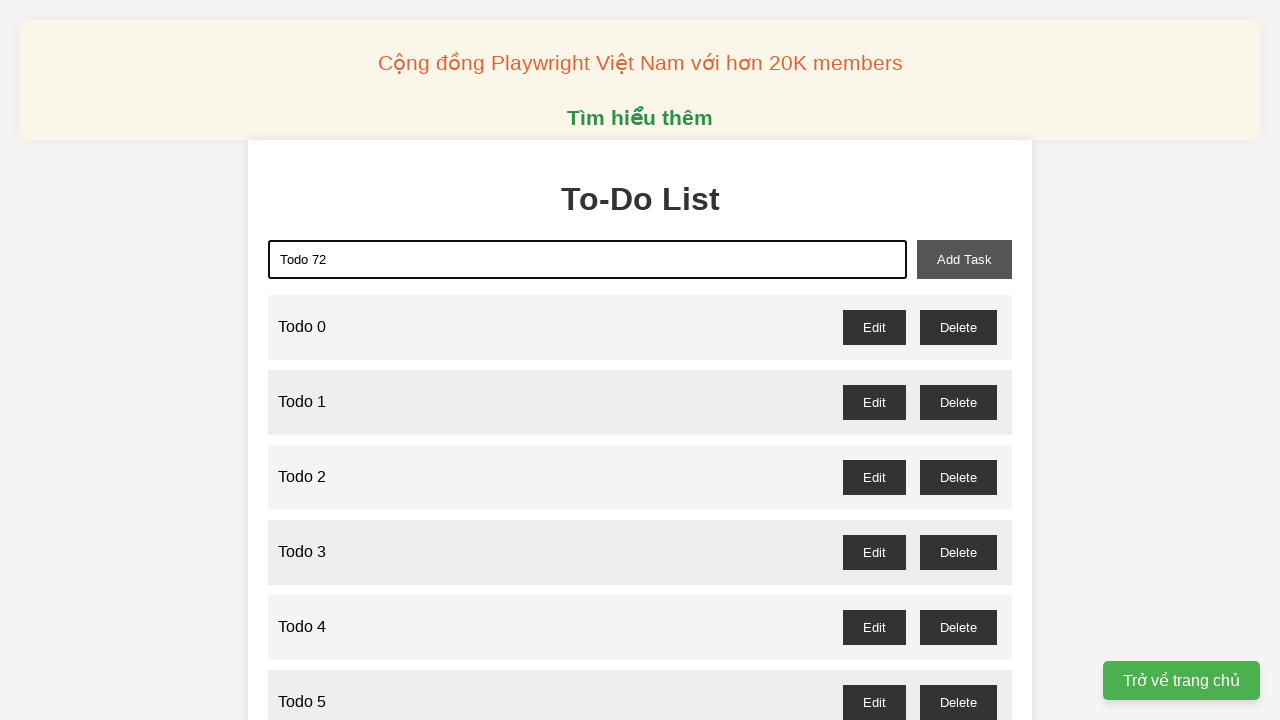

Clicked add button to add 'Todo 72' at (964, 259) on xpath=//button[@id="add-task"]
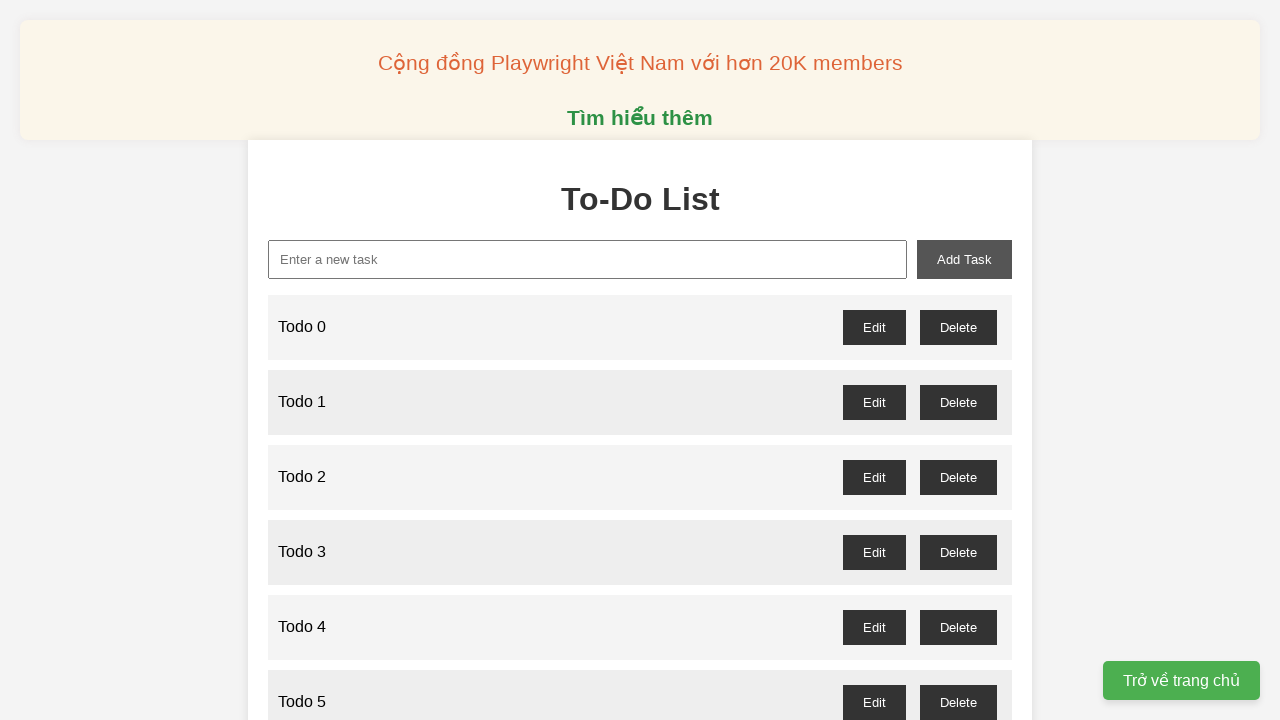

Filled new task input with 'Todo 73' on xpath=//input[@id="new-task"]
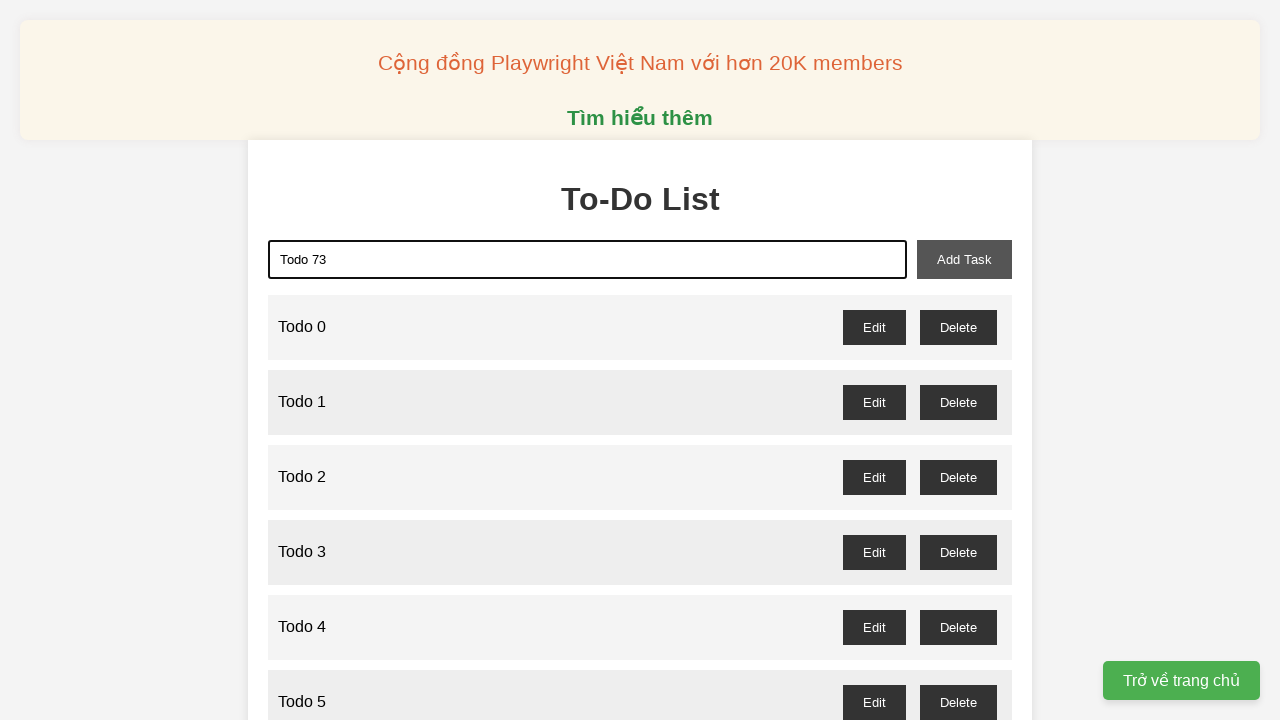

Clicked add button to add 'Todo 73' at (964, 259) on xpath=//button[@id="add-task"]
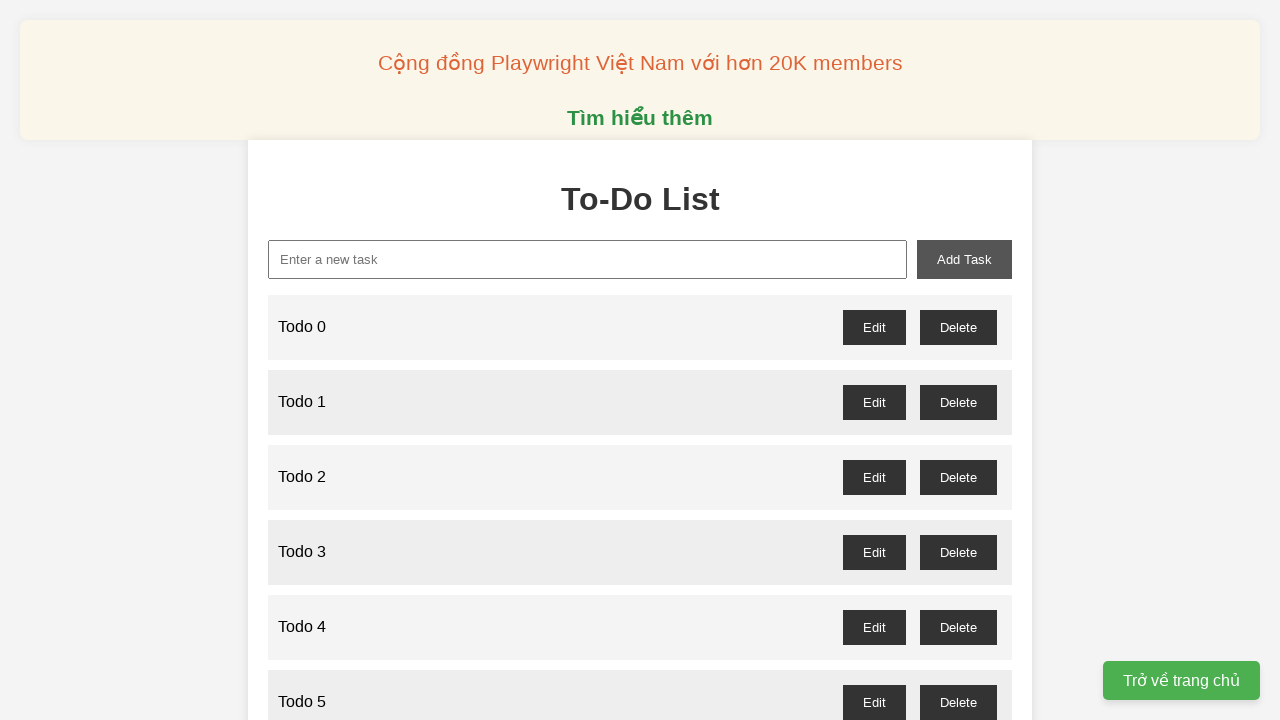

Filled new task input with 'Todo 74' on xpath=//input[@id="new-task"]
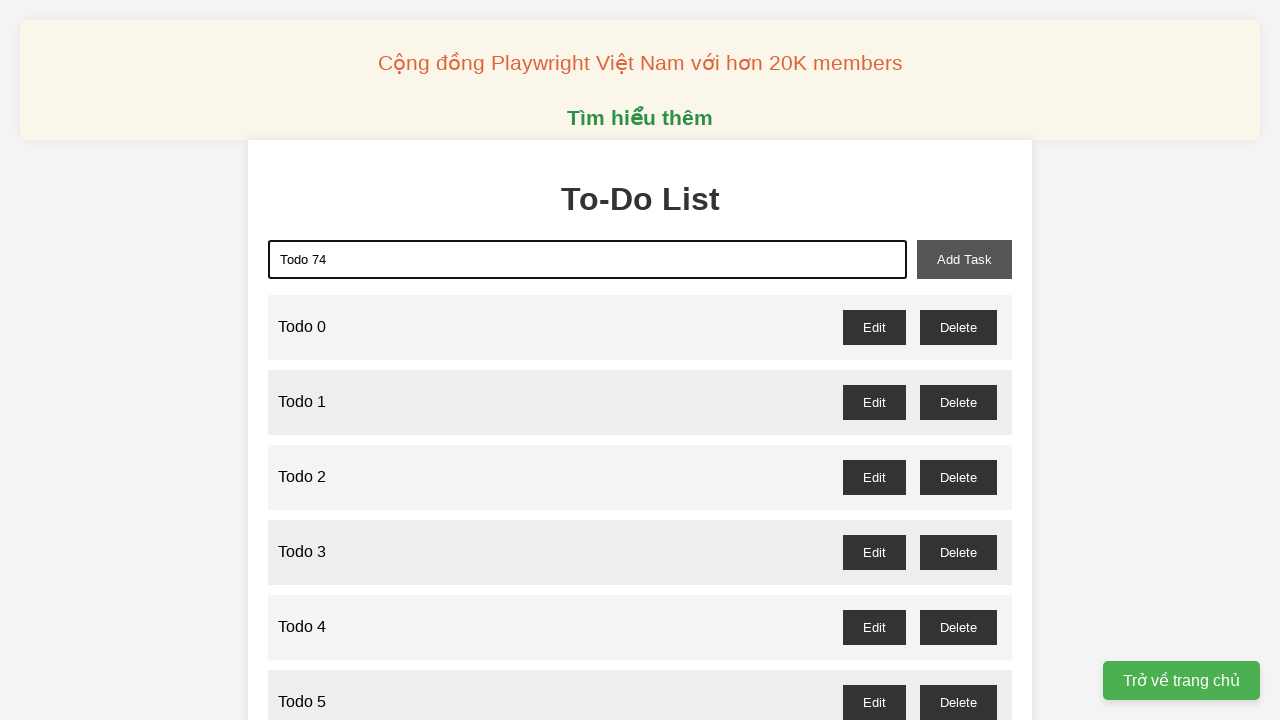

Clicked add button to add 'Todo 74' at (964, 259) on xpath=//button[@id="add-task"]
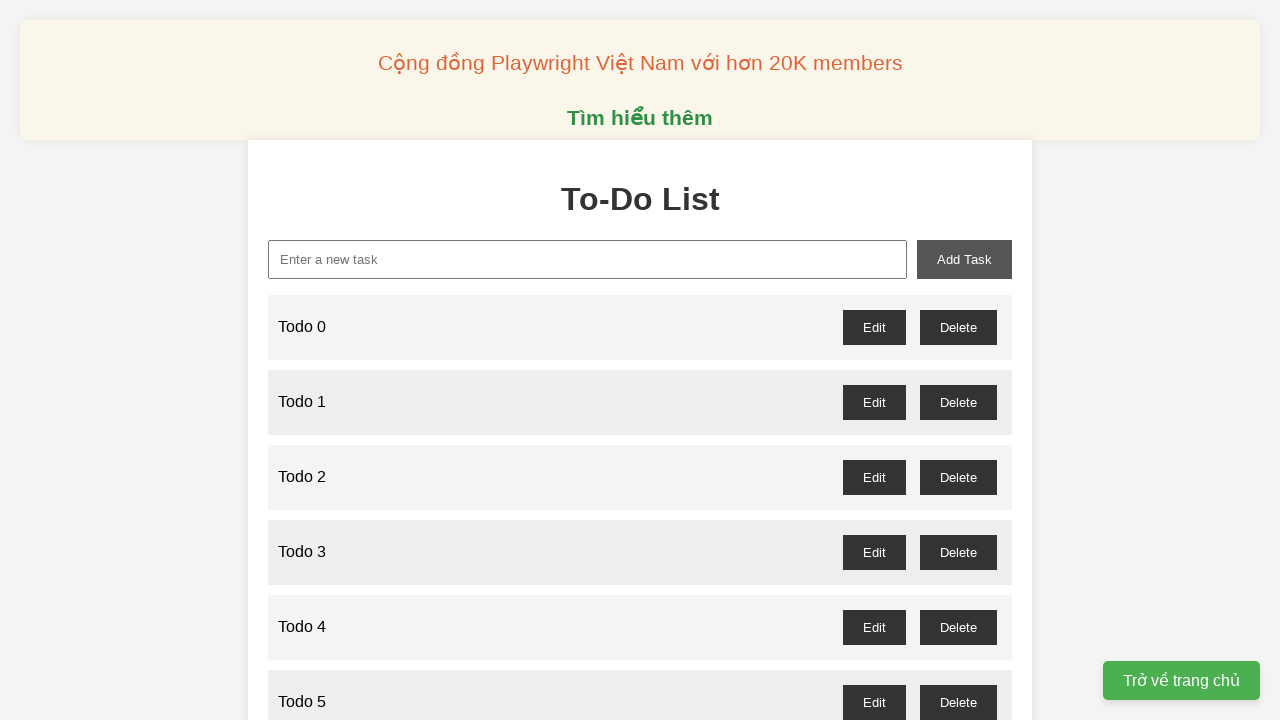

Filled new task input with 'Todo 75' on xpath=//input[@id="new-task"]
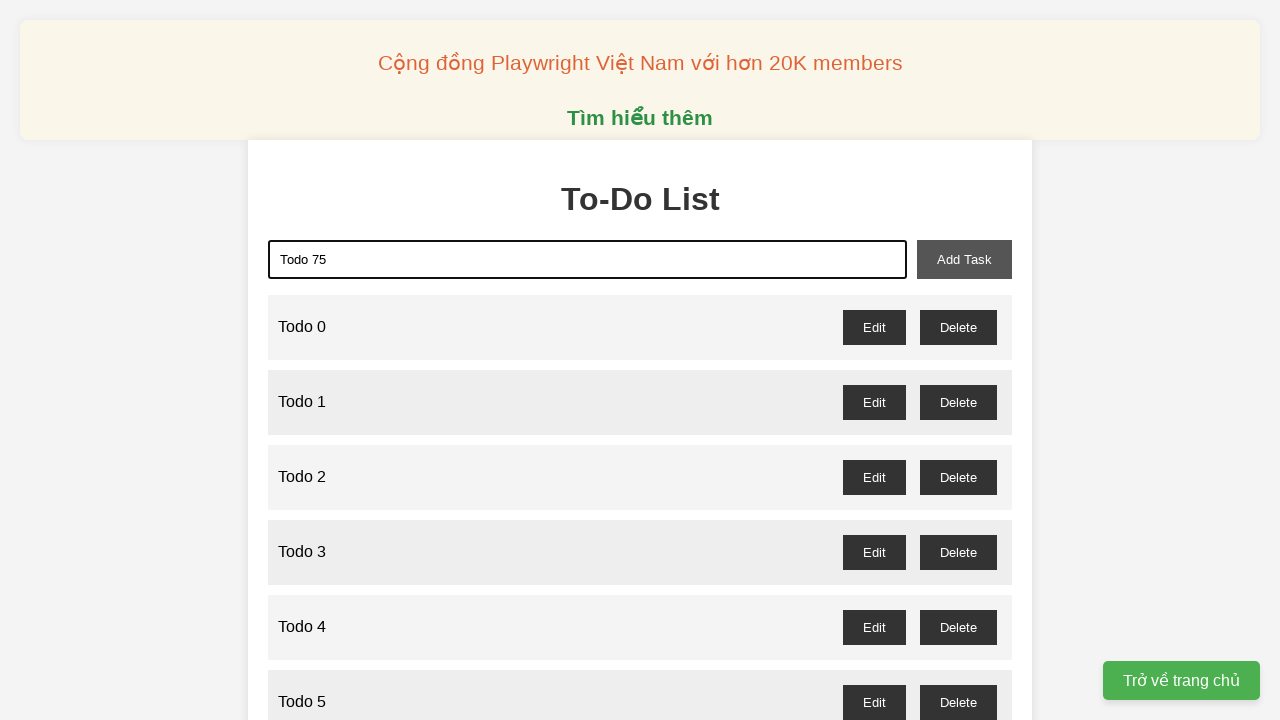

Clicked add button to add 'Todo 75' at (964, 259) on xpath=//button[@id="add-task"]
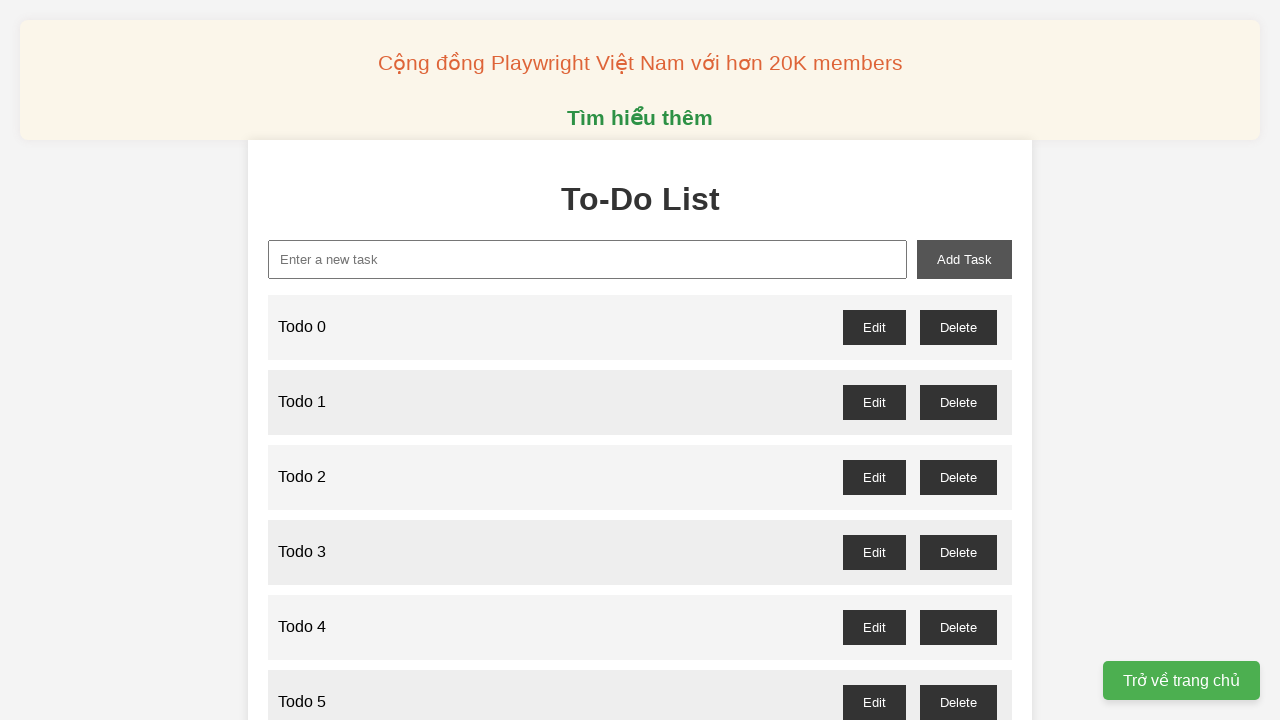

Filled new task input with 'Todo 76' on xpath=//input[@id="new-task"]
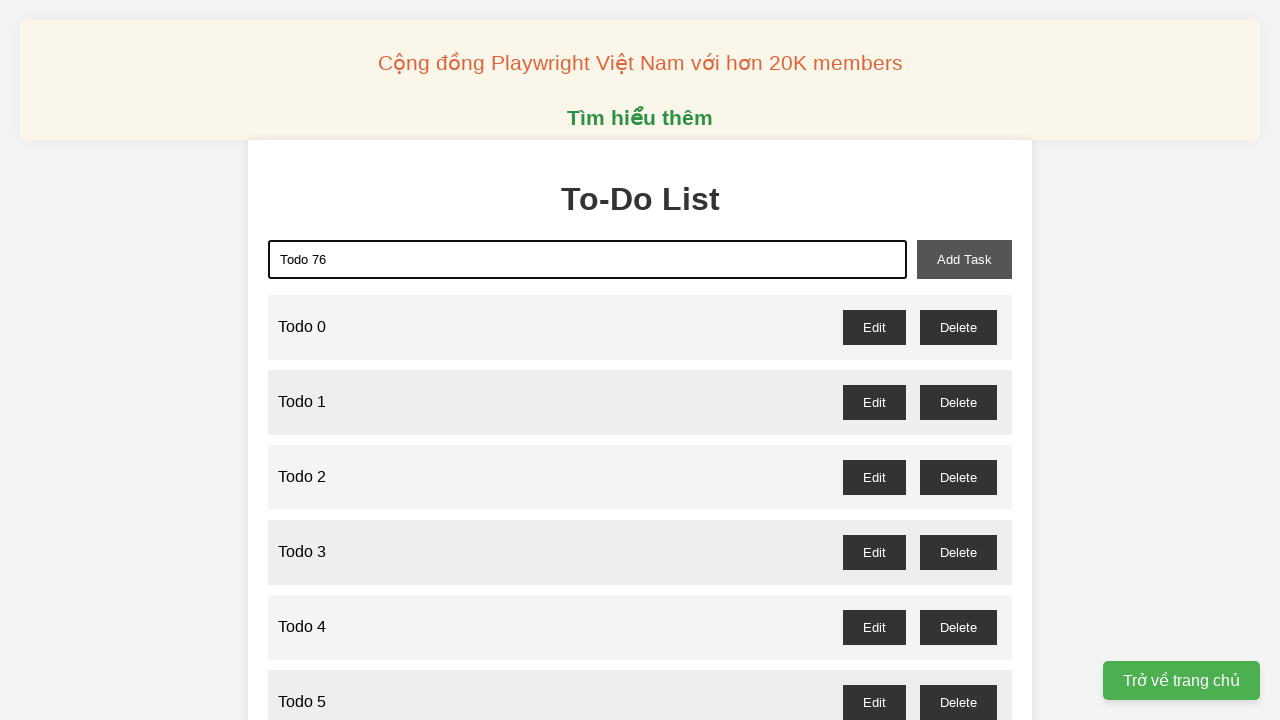

Clicked add button to add 'Todo 76' at (964, 259) on xpath=//button[@id="add-task"]
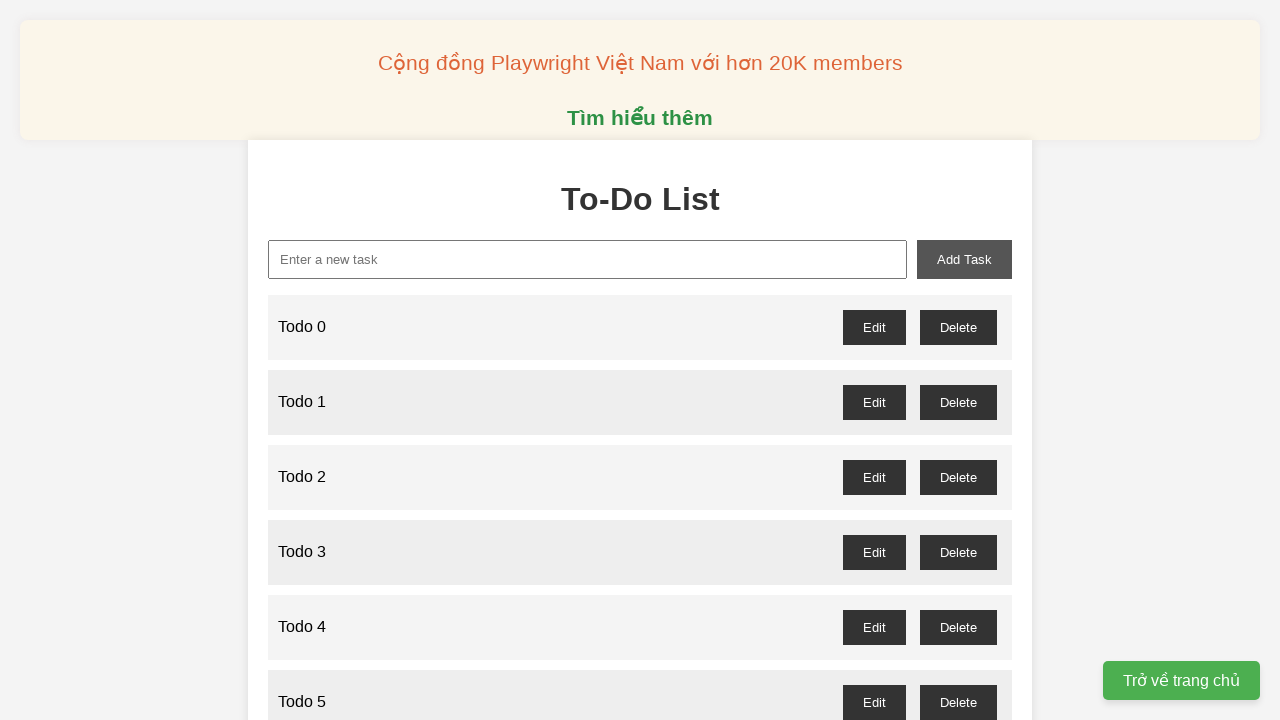

Filled new task input with 'Todo 77' on xpath=//input[@id="new-task"]
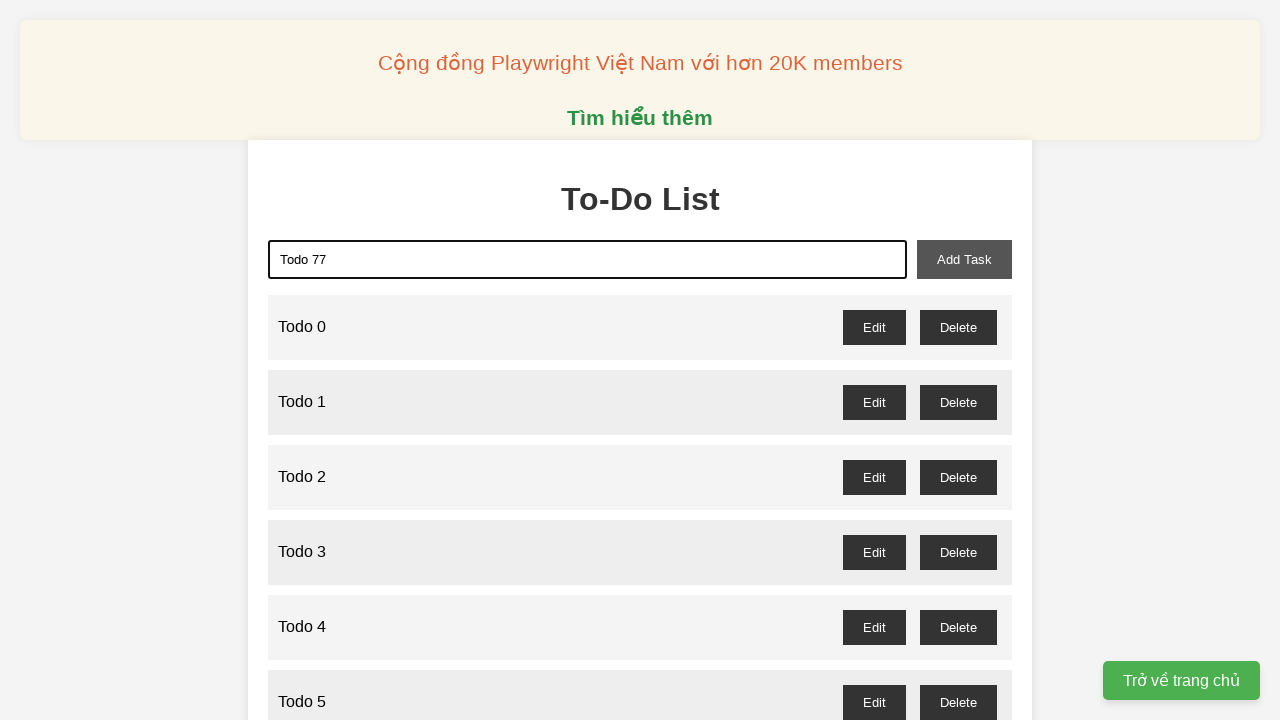

Clicked add button to add 'Todo 77' at (964, 259) on xpath=//button[@id="add-task"]
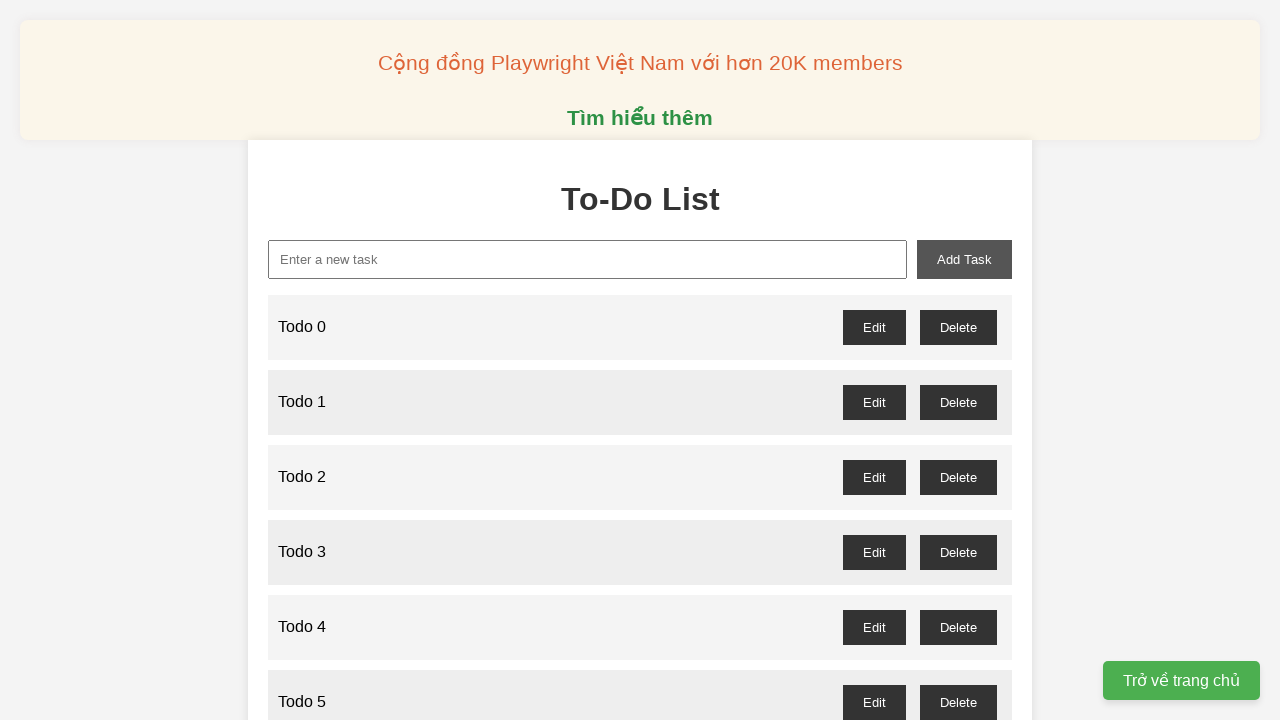

Filled new task input with 'Todo 78' on xpath=//input[@id="new-task"]
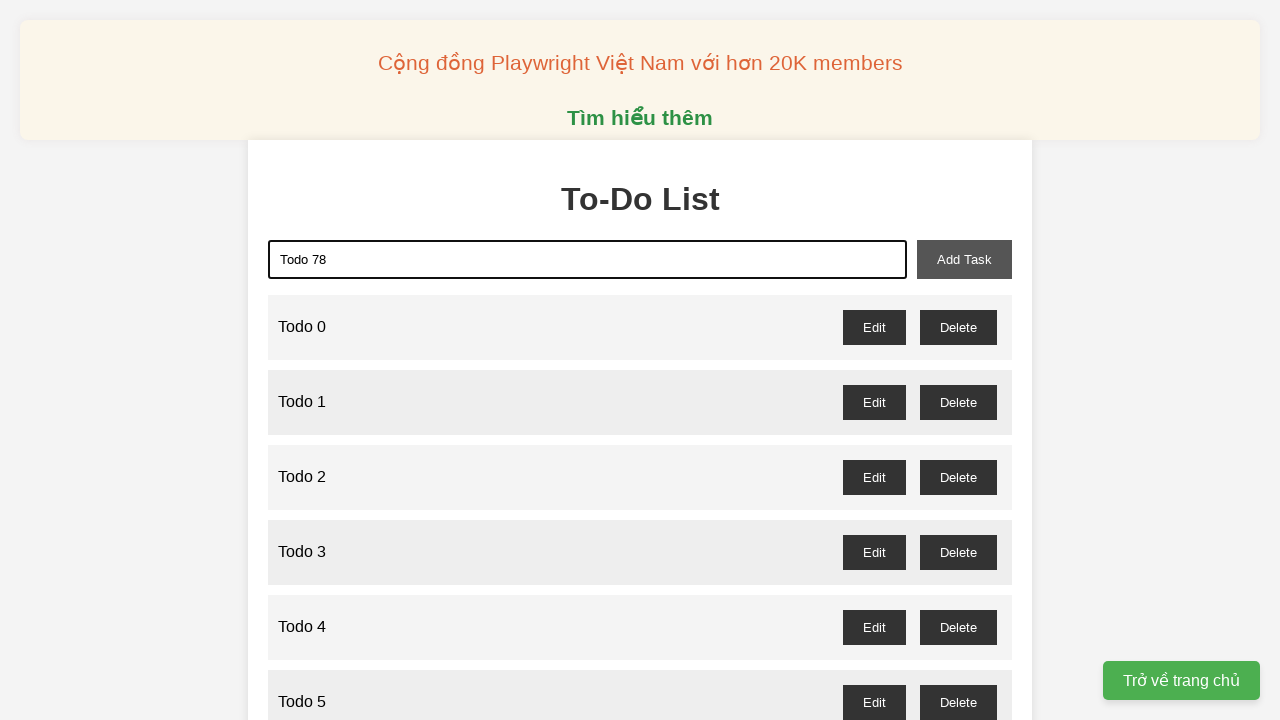

Clicked add button to add 'Todo 78' at (964, 259) on xpath=//button[@id="add-task"]
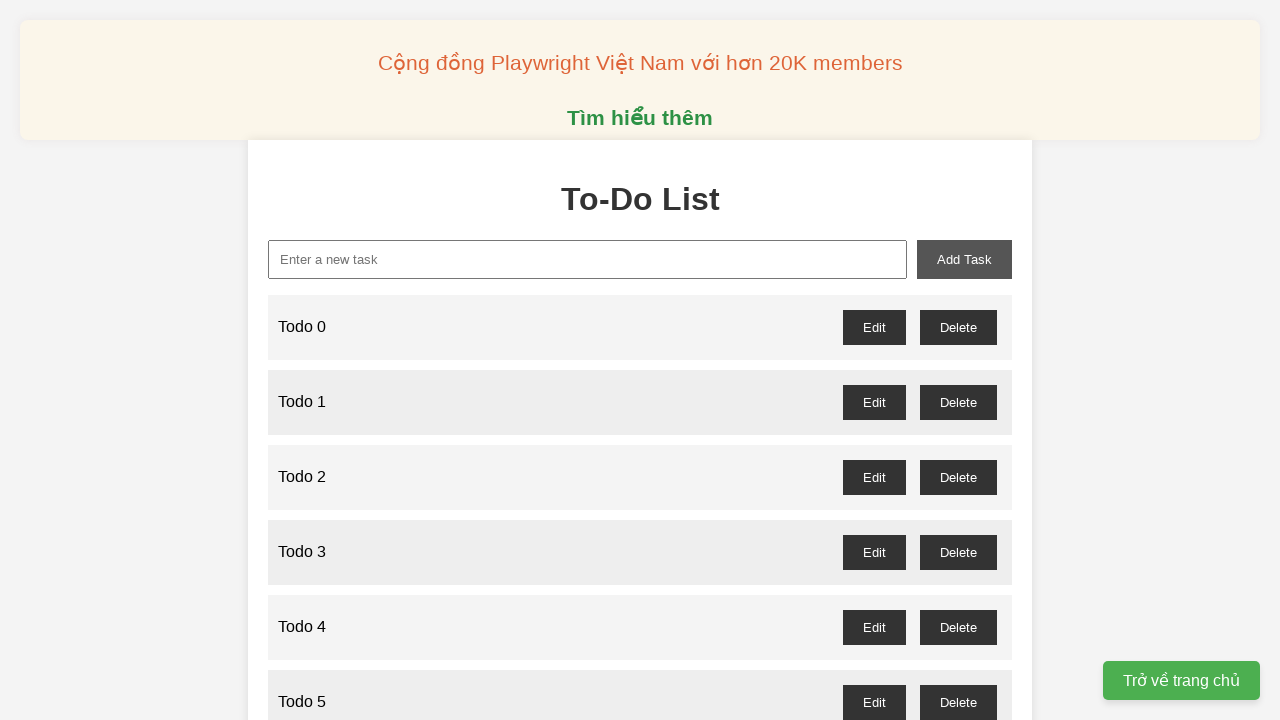

Filled new task input with 'Todo 79' on xpath=//input[@id="new-task"]
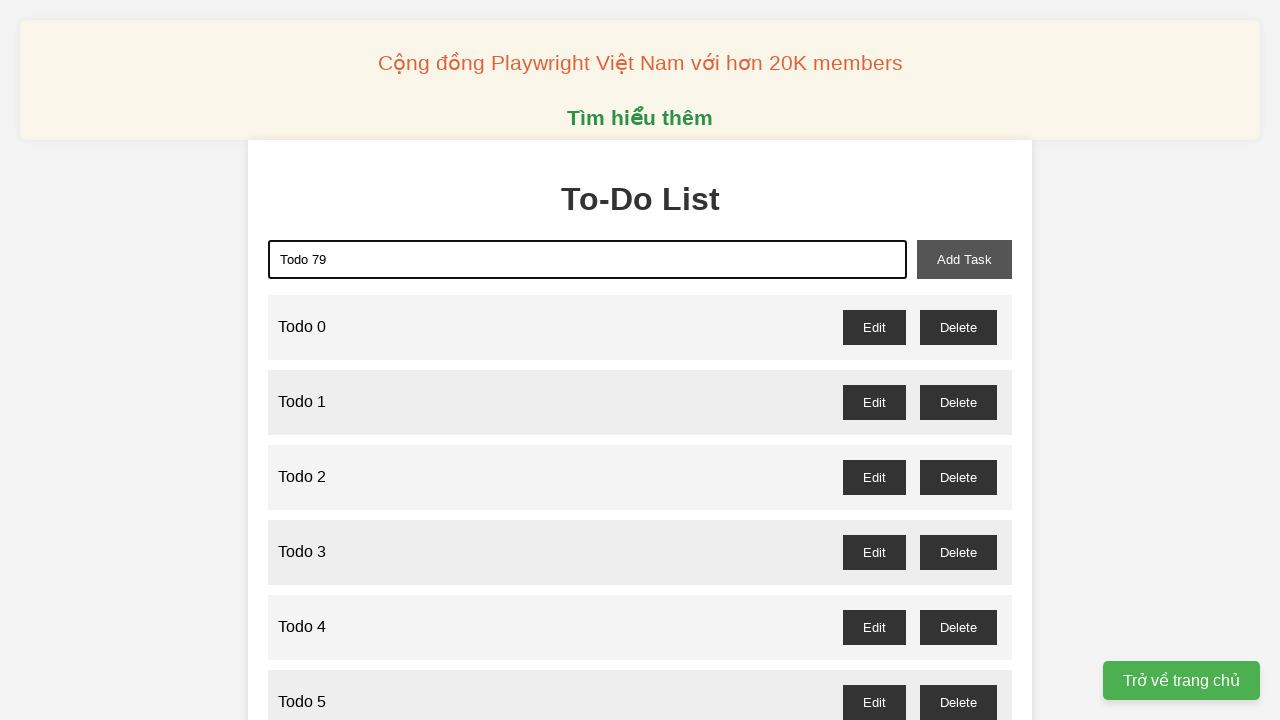

Clicked add button to add 'Todo 79' at (964, 259) on xpath=//button[@id="add-task"]
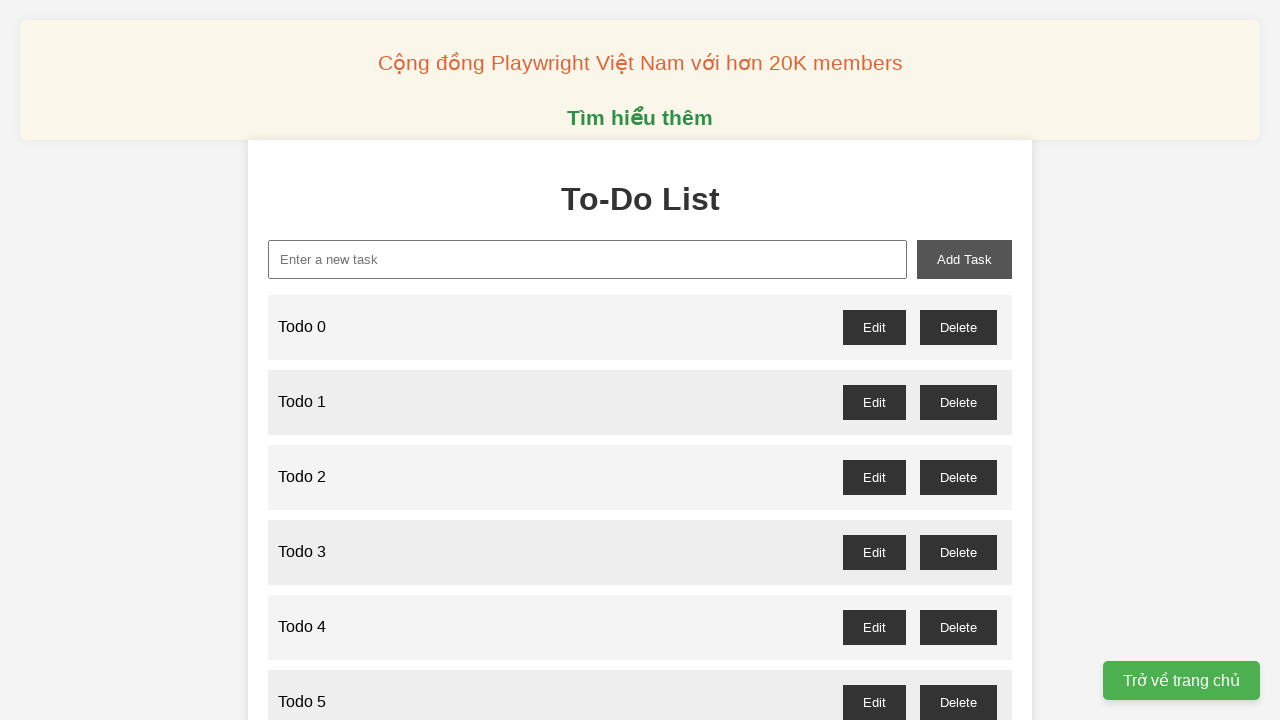

Filled new task input with 'Todo 80' on xpath=//input[@id="new-task"]
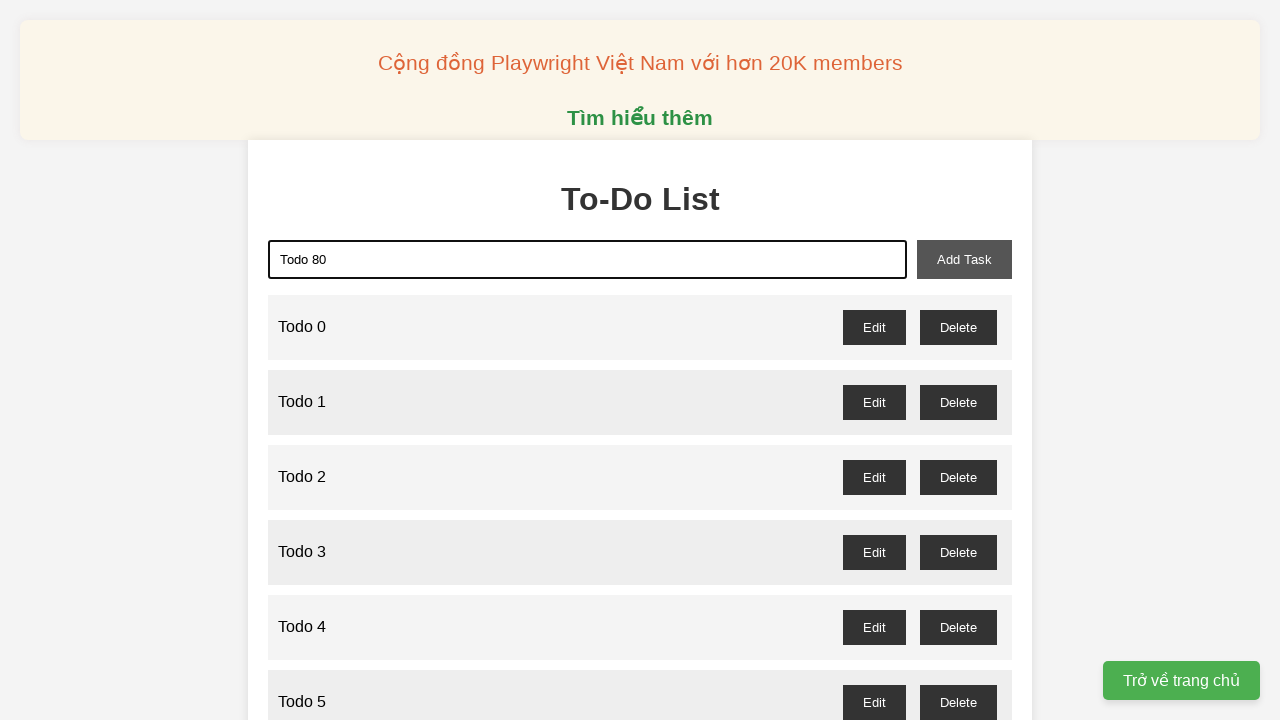

Clicked add button to add 'Todo 80' at (964, 259) on xpath=//button[@id="add-task"]
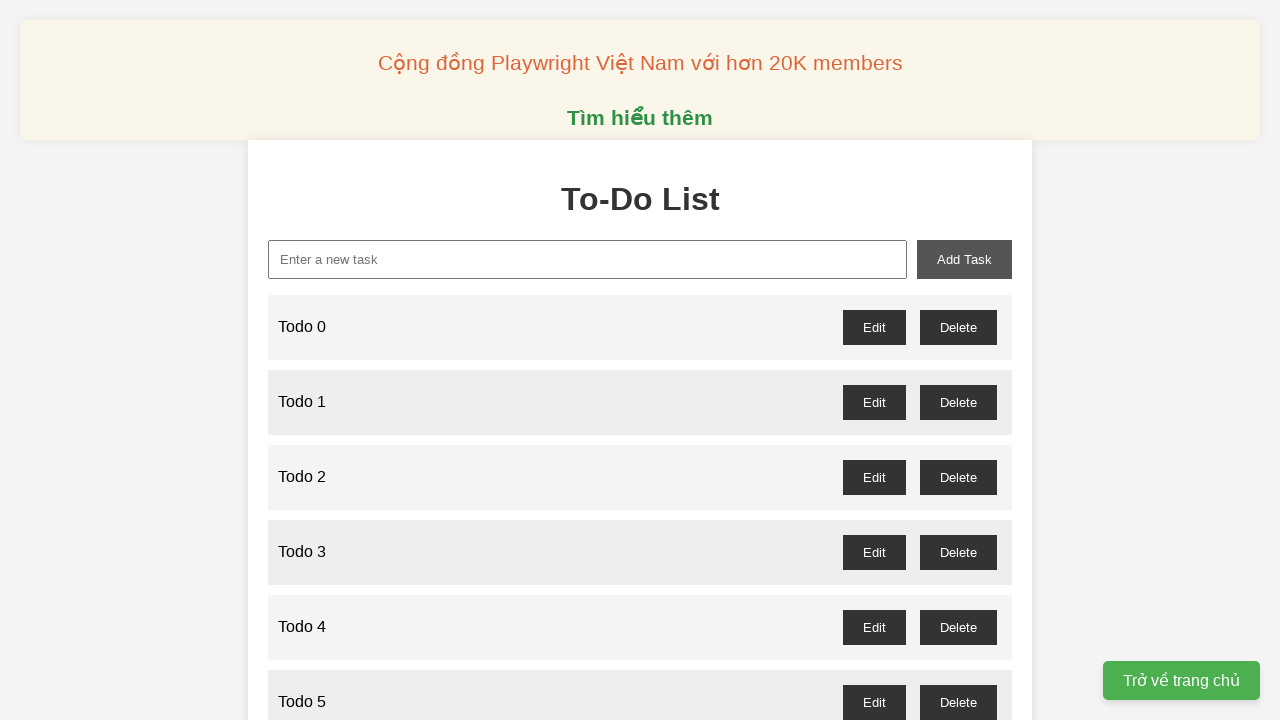

Filled new task input with 'Todo 81' on xpath=//input[@id="new-task"]
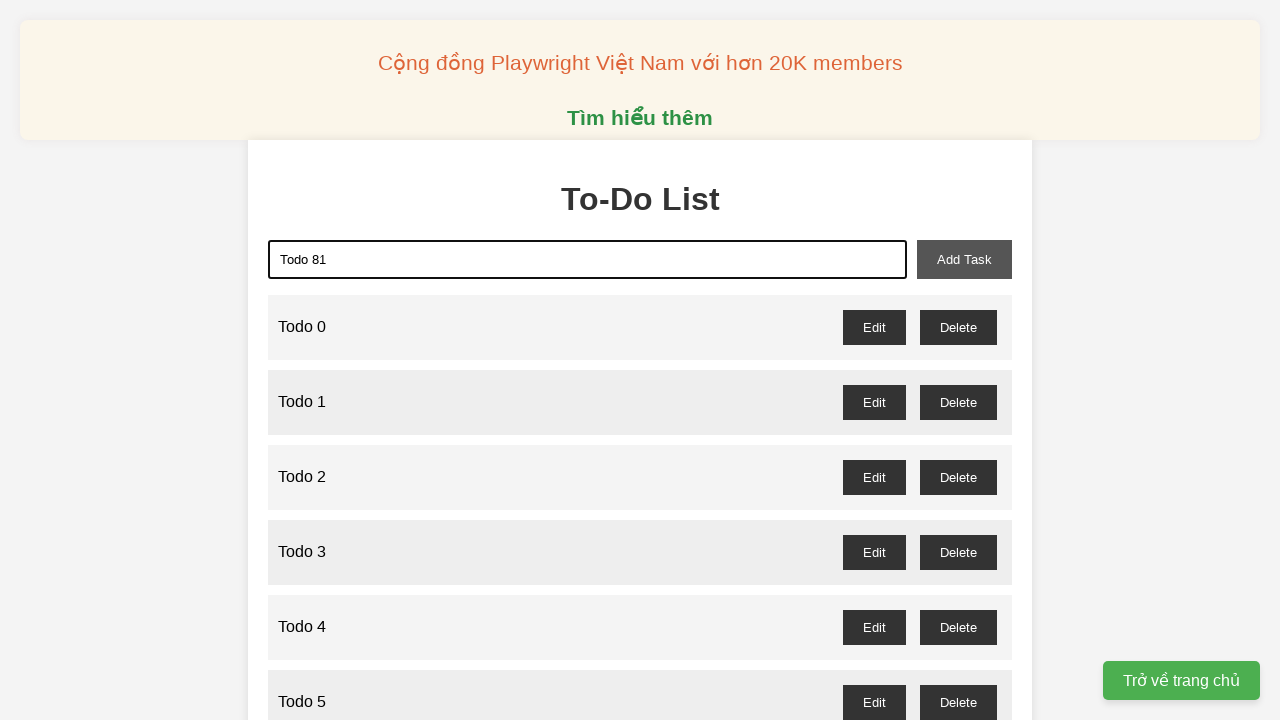

Clicked add button to add 'Todo 81' at (964, 259) on xpath=//button[@id="add-task"]
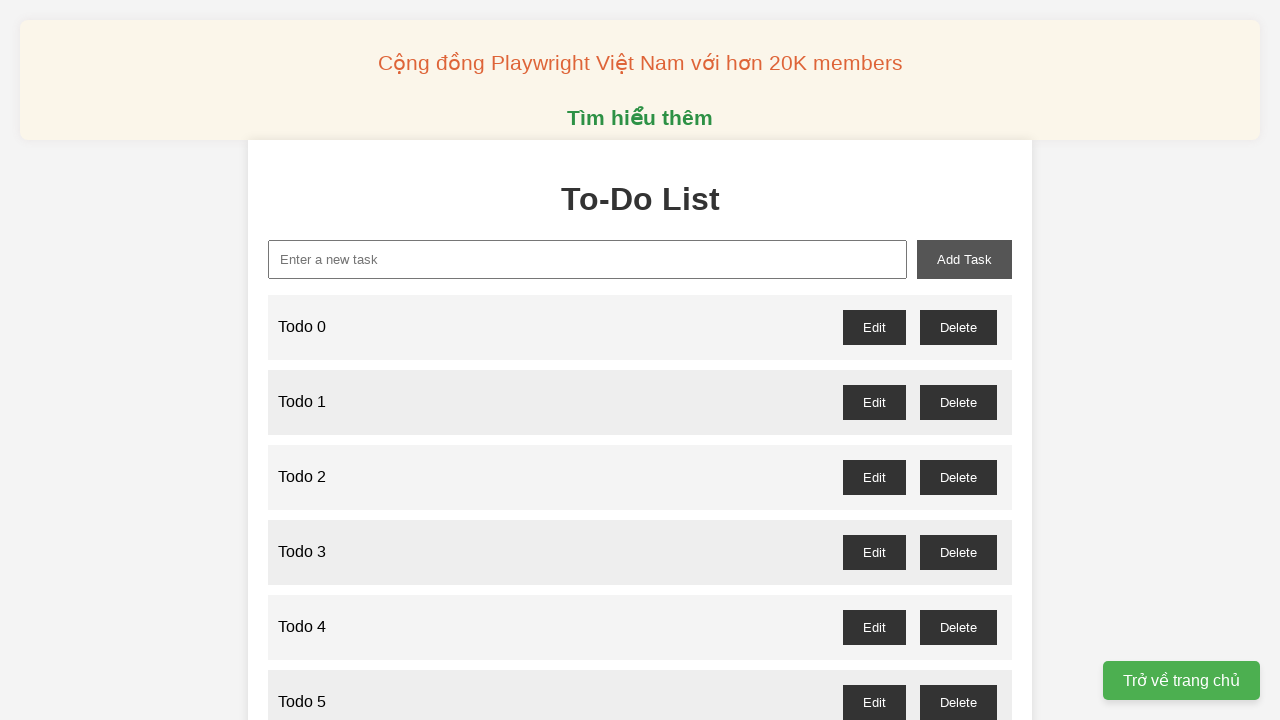

Filled new task input with 'Todo 82' on xpath=//input[@id="new-task"]
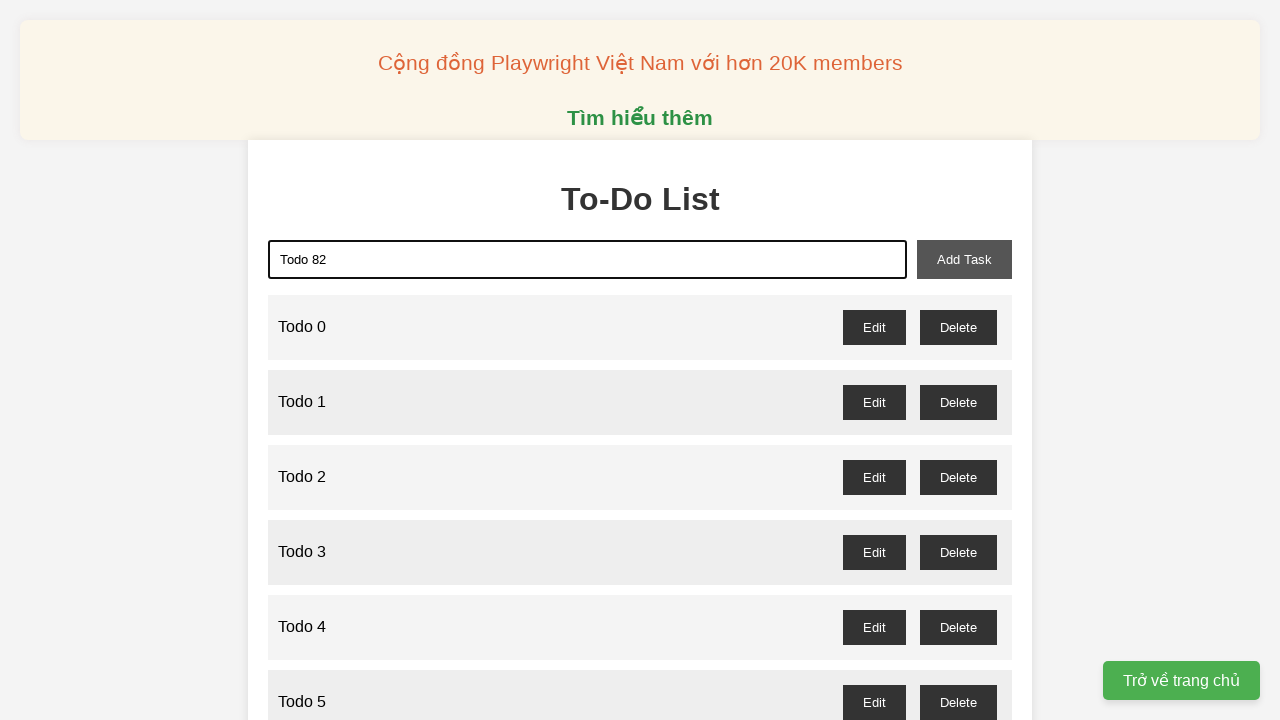

Clicked add button to add 'Todo 82' at (964, 259) on xpath=//button[@id="add-task"]
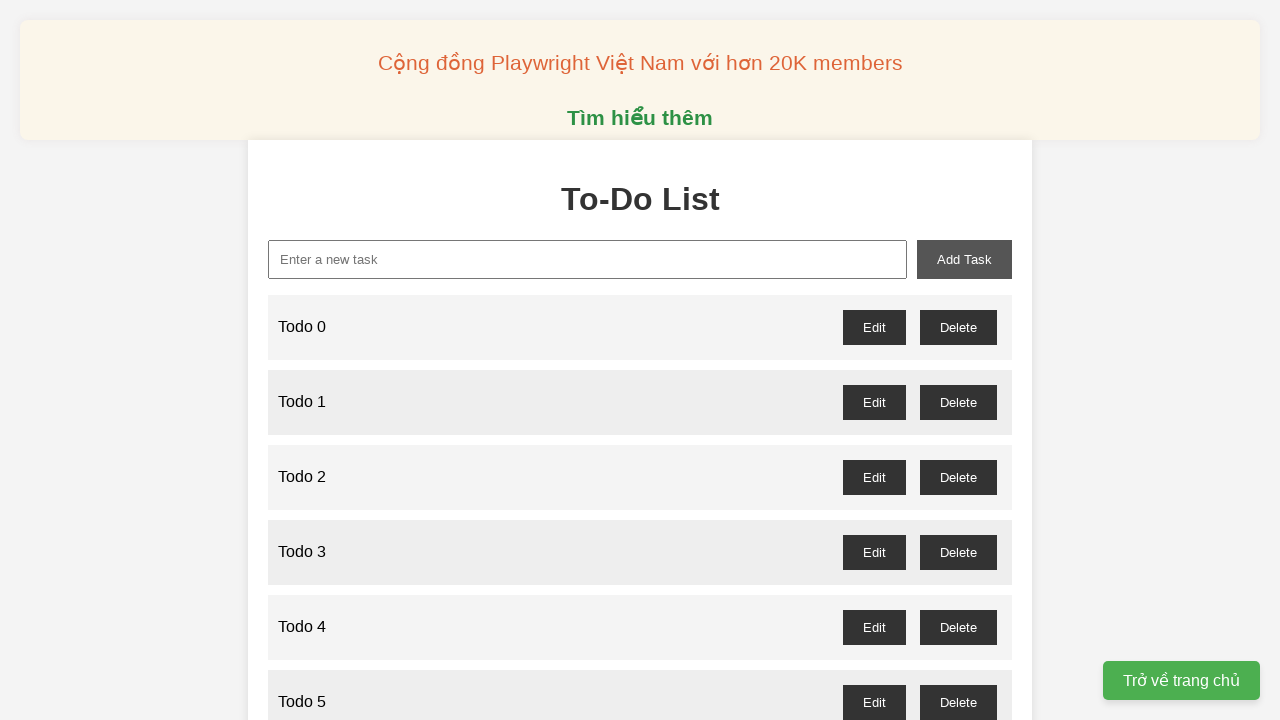

Filled new task input with 'Todo 83' on xpath=//input[@id="new-task"]
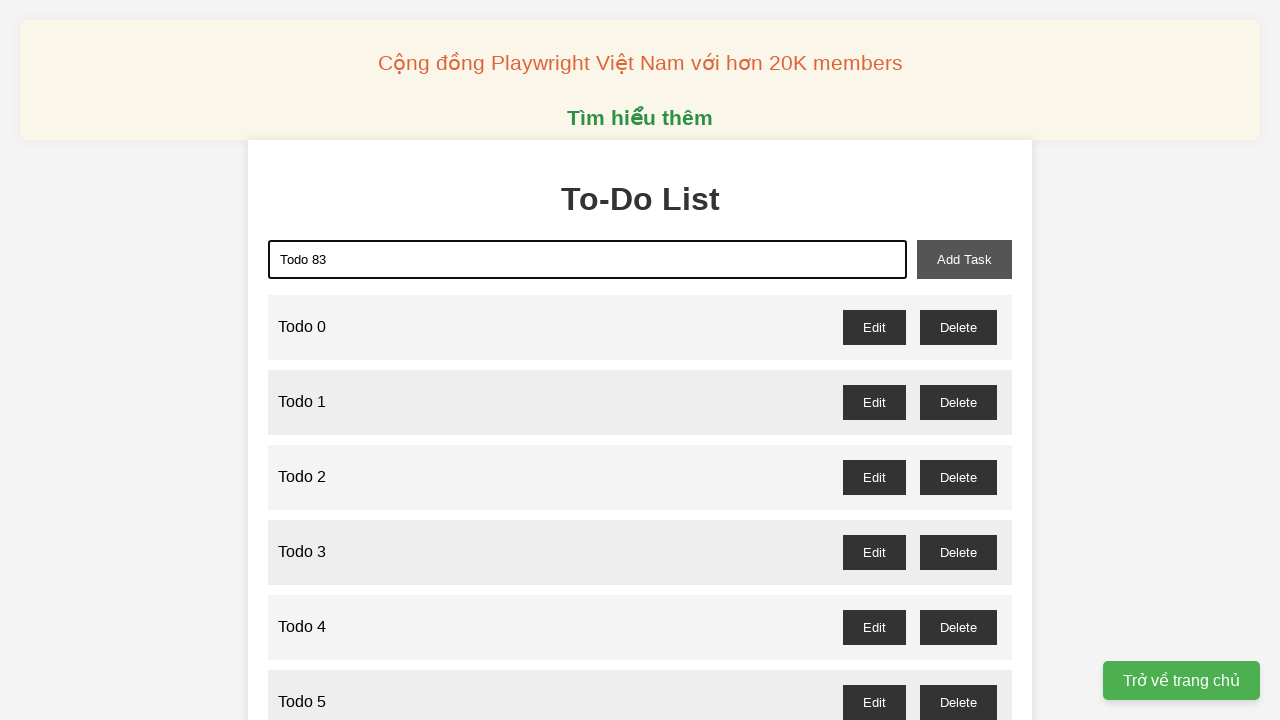

Clicked add button to add 'Todo 83' at (964, 259) on xpath=//button[@id="add-task"]
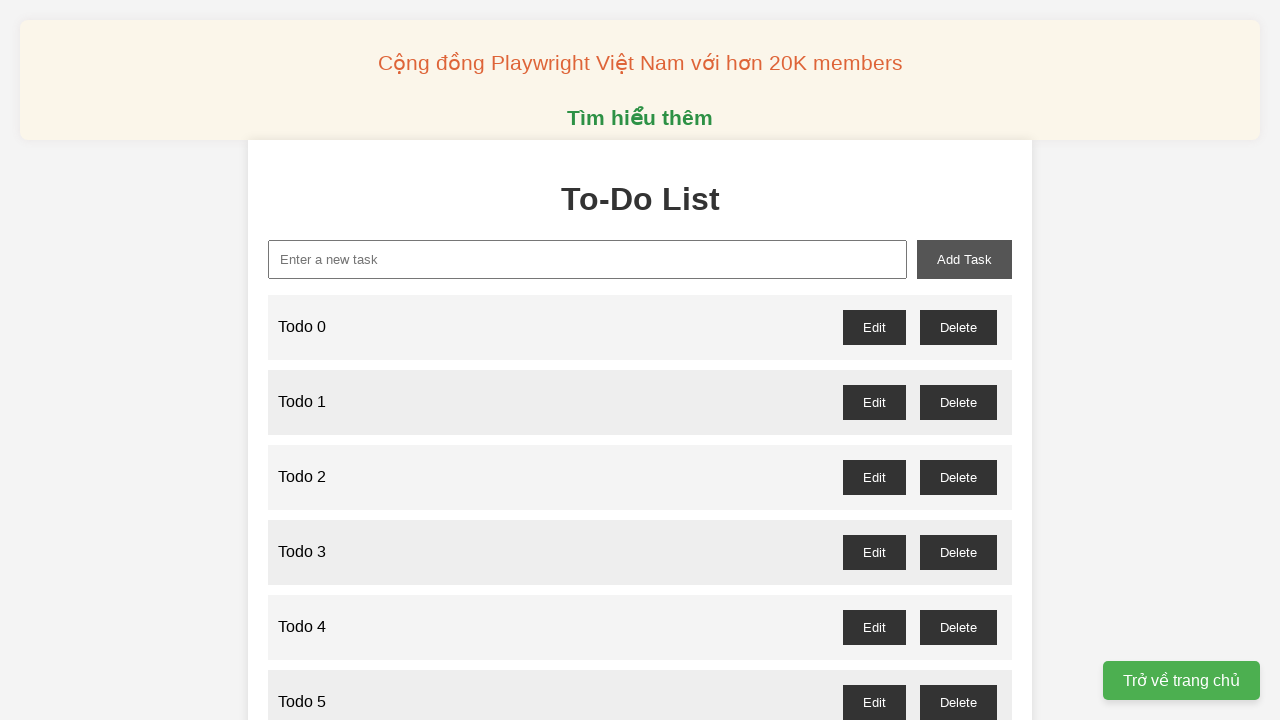

Filled new task input with 'Todo 84' on xpath=//input[@id="new-task"]
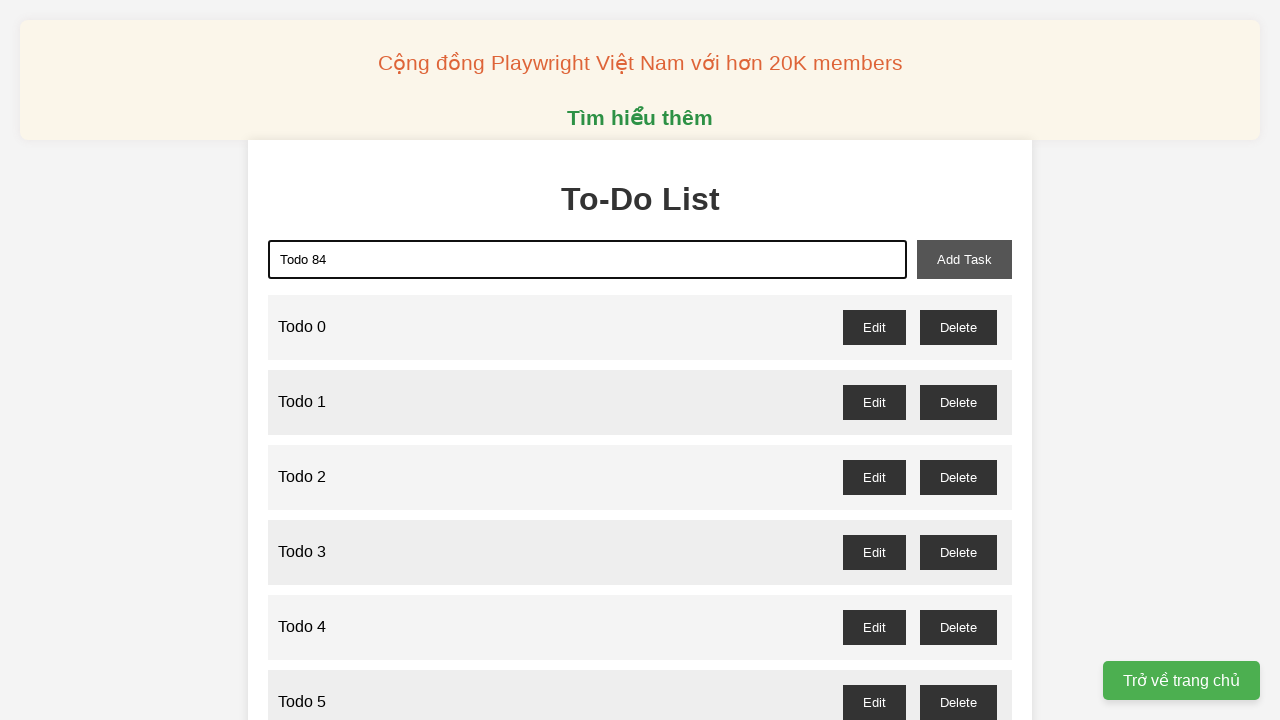

Clicked add button to add 'Todo 84' at (964, 259) on xpath=//button[@id="add-task"]
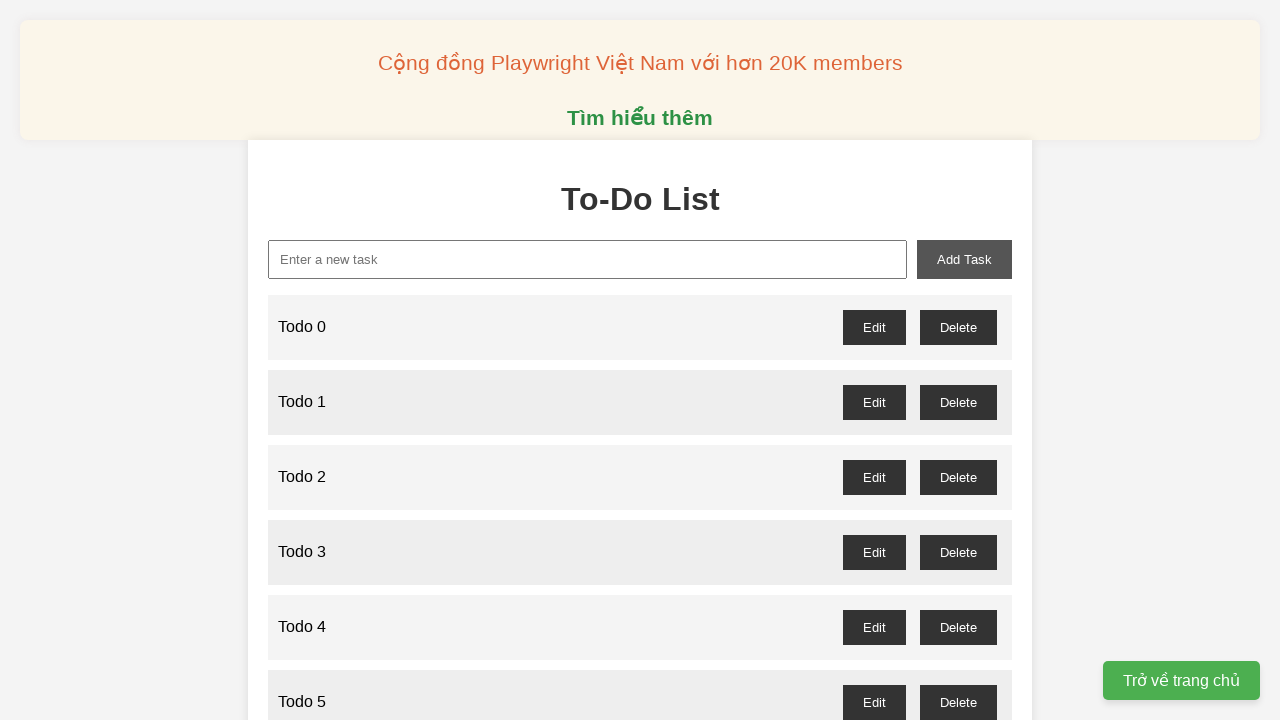

Filled new task input with 'Todo 85' on xpath=//input[@id="new-task"]
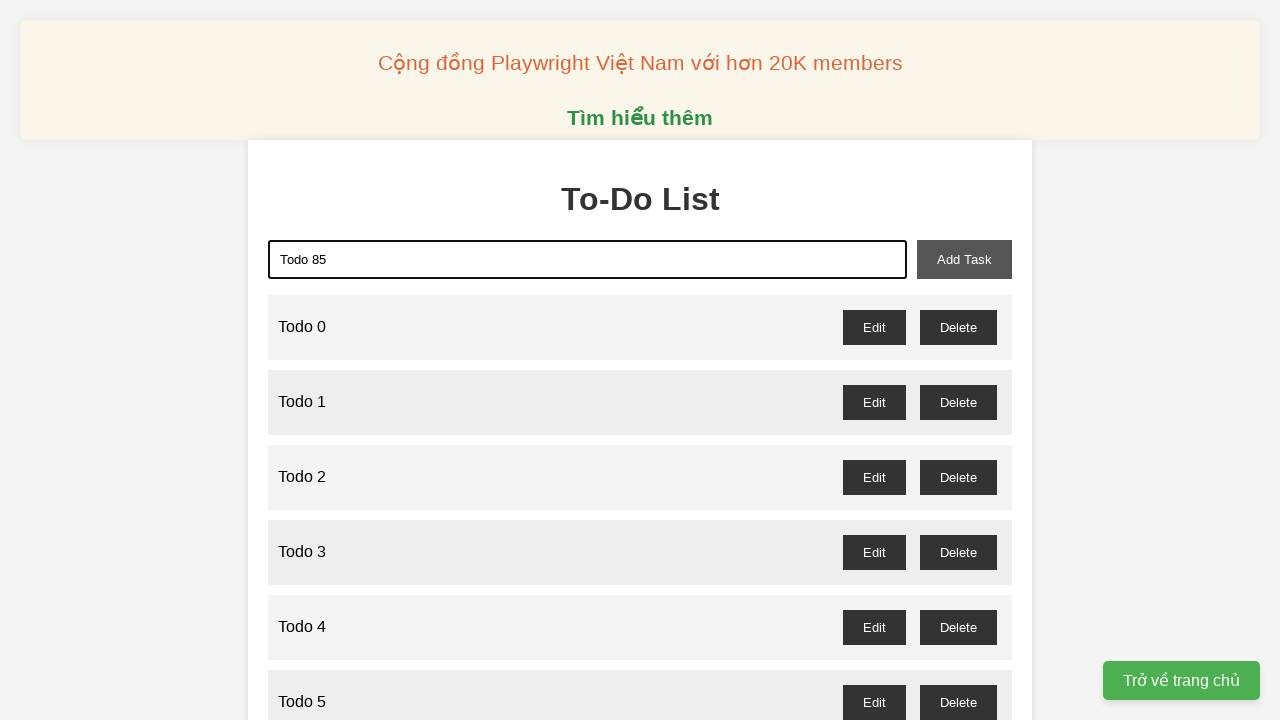

Clicked add button to add 'Todo 85' at (964, 259) on xpath=//button[@id="add-task"]
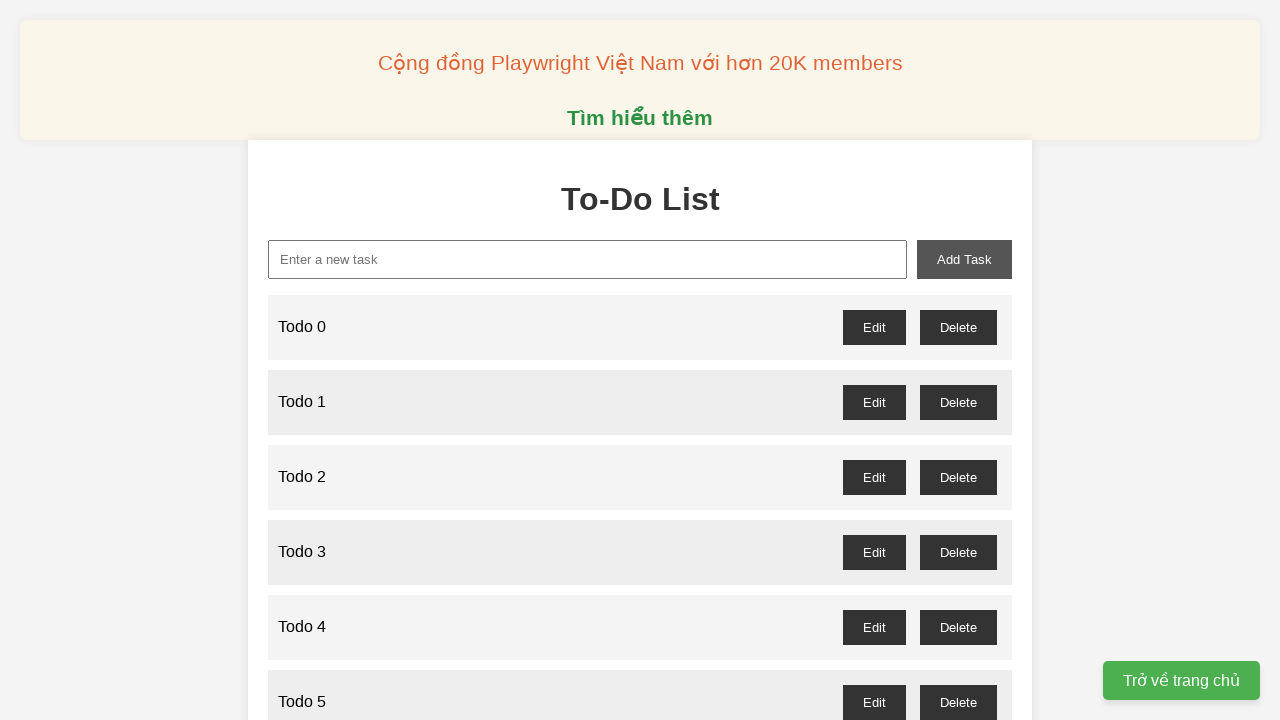

Filled new task input with 'Todo 86' on xpath=//input[@id="new-task"]
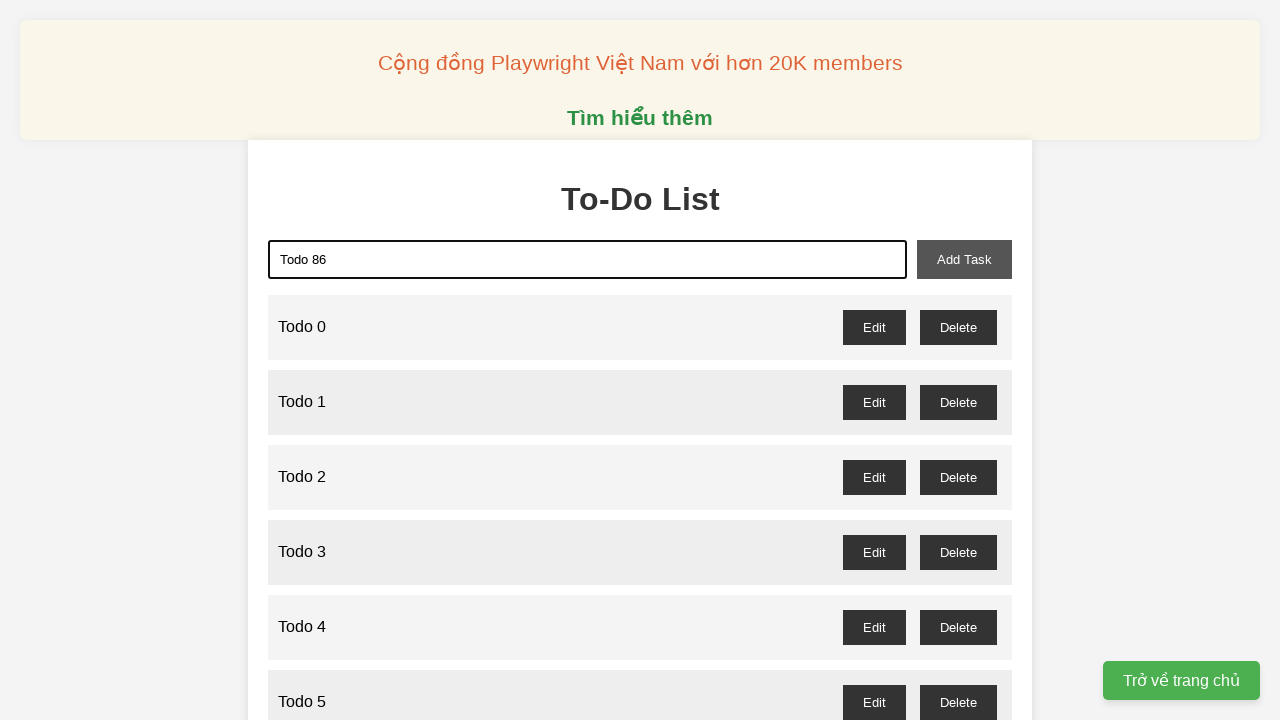

Clicked add button to add 'Todo 86' at (964, 259) on xpath=//button[@id="add-task"]
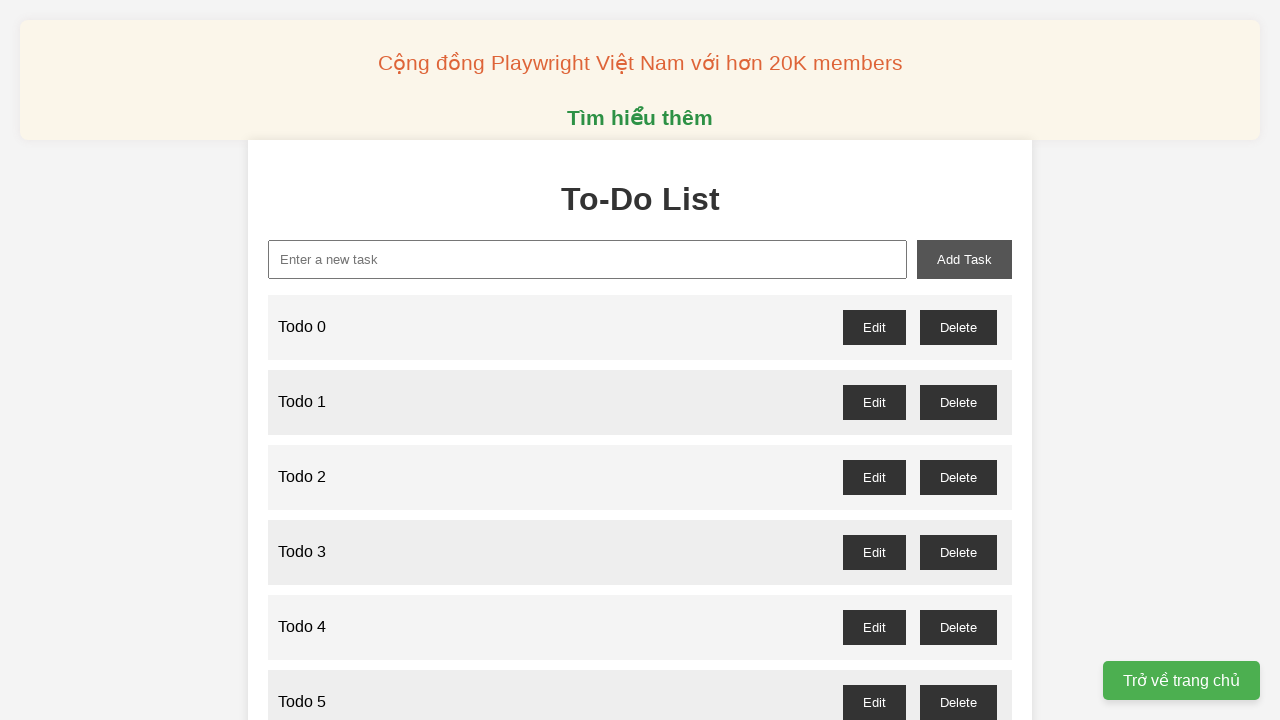

Filled new task input with 'Todo 87' on xpath=//input[@id="new-task"]
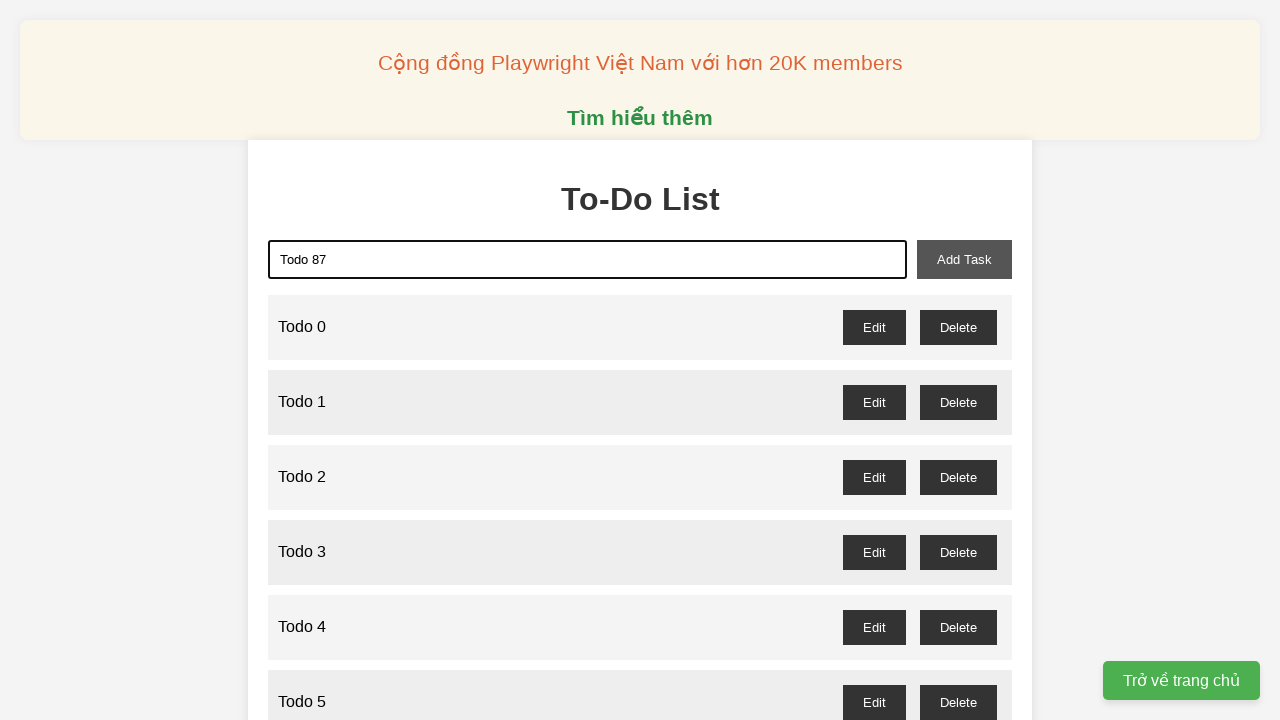

Clicked add button to add 'Todo 87' at (964, 259) on xpath=//button[@id="add-task"]
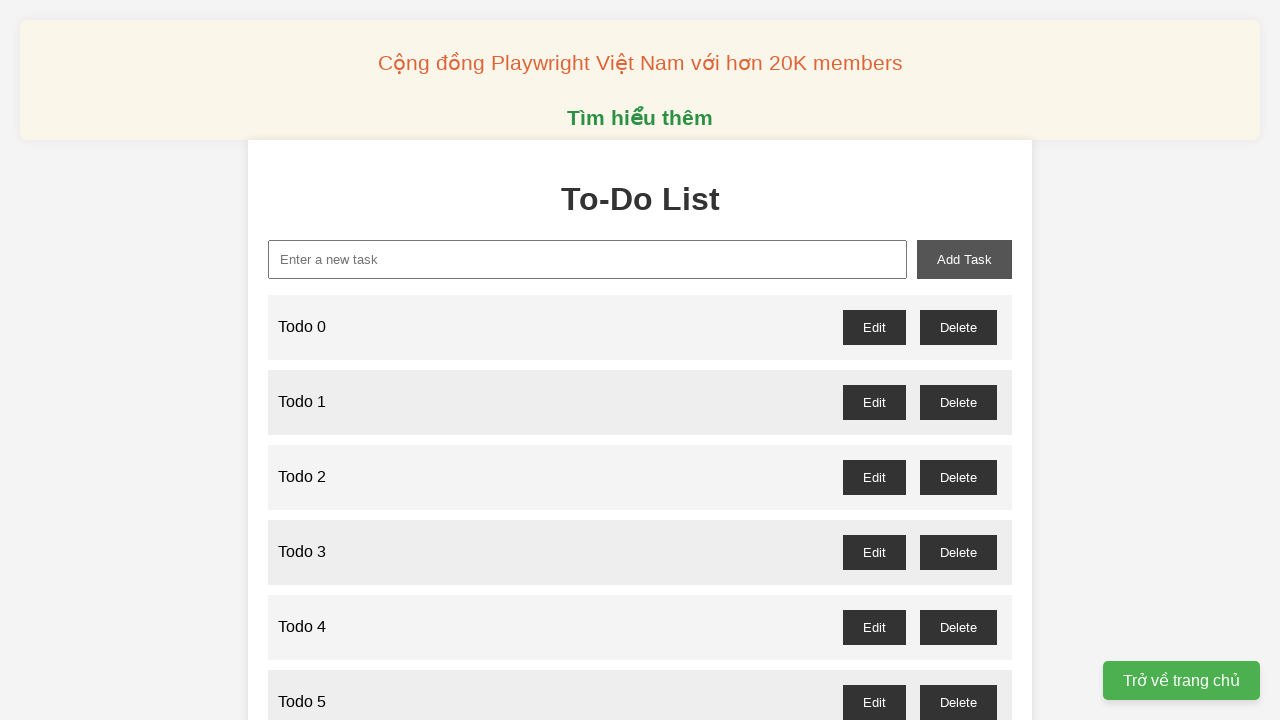

Filled new task input with 'Todo 88' on xpath=//input[@id="new-task"]
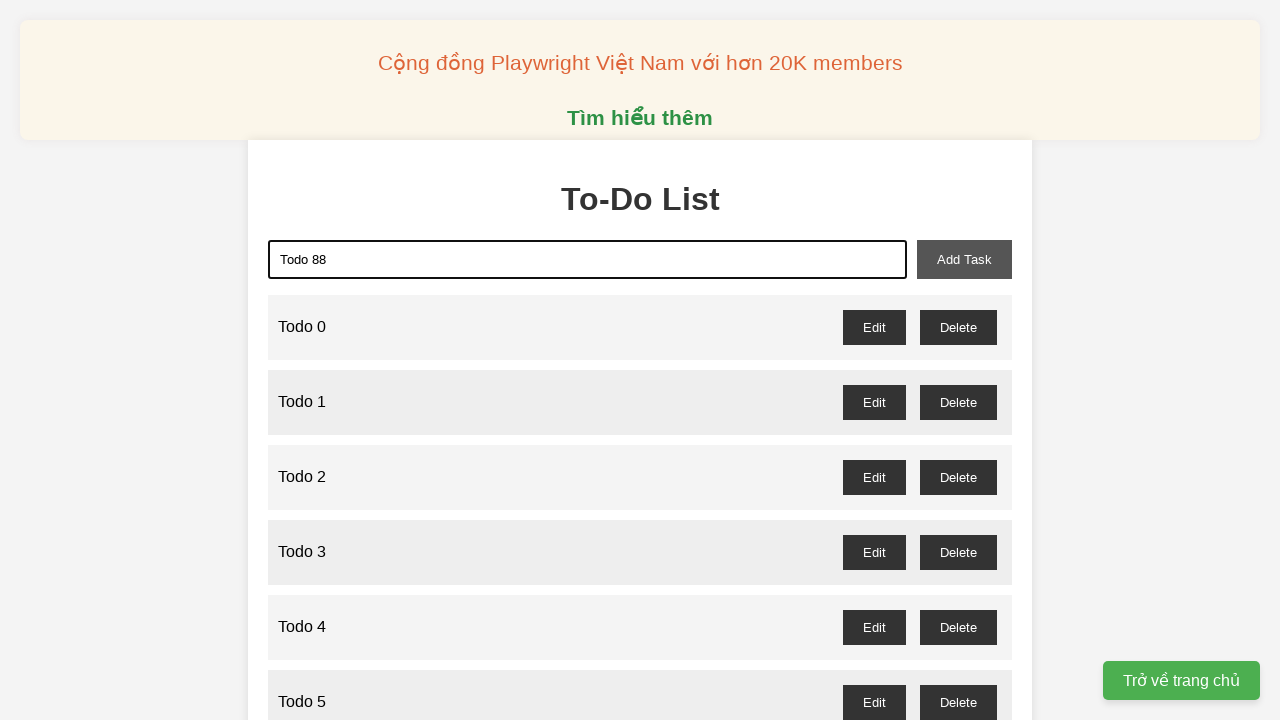

Clicked add button to add 'Todo 88' at (964, 259) on xpath=//button[@id="add-task"]
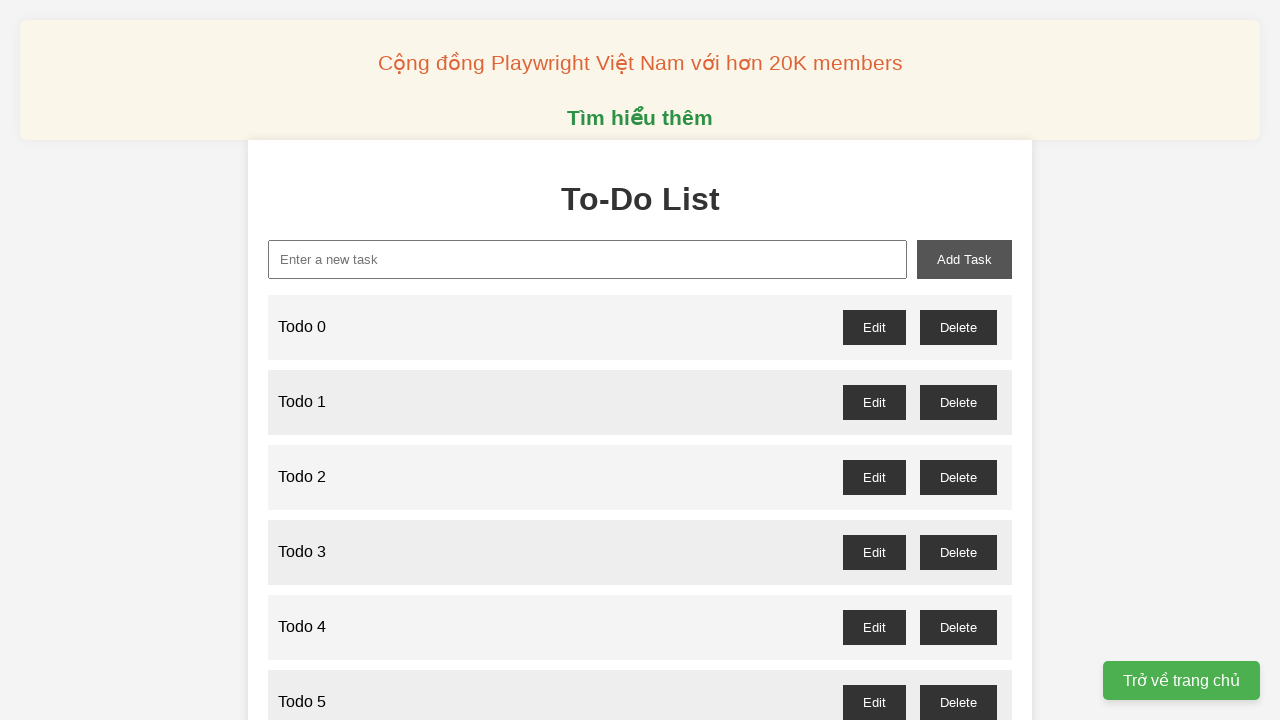

Filled new task input with 'Todo 89' on xpath=//input[@id="new-task"]
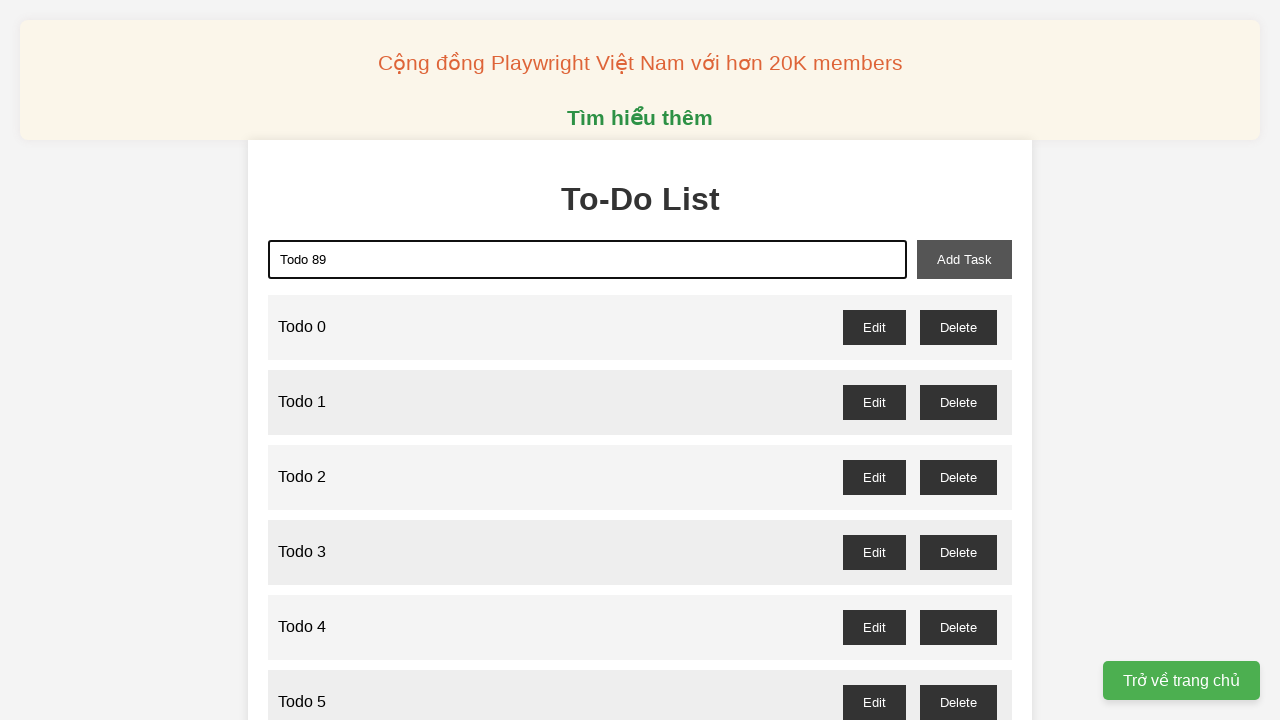

Clicked add button to add 'Todo 89' at (964, 259) on xpath=//button[@id="add-task"]
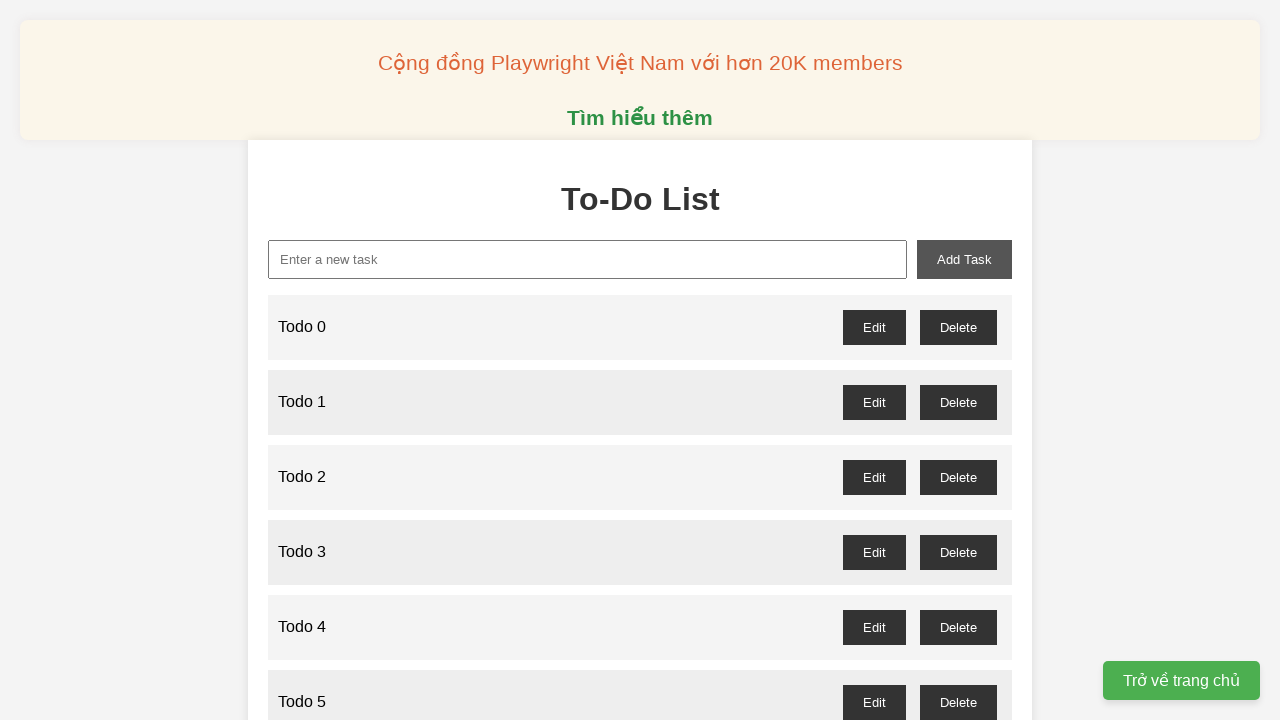

Filled new task input with 'Todo 90' on xpath=//input[@id="new-task"]
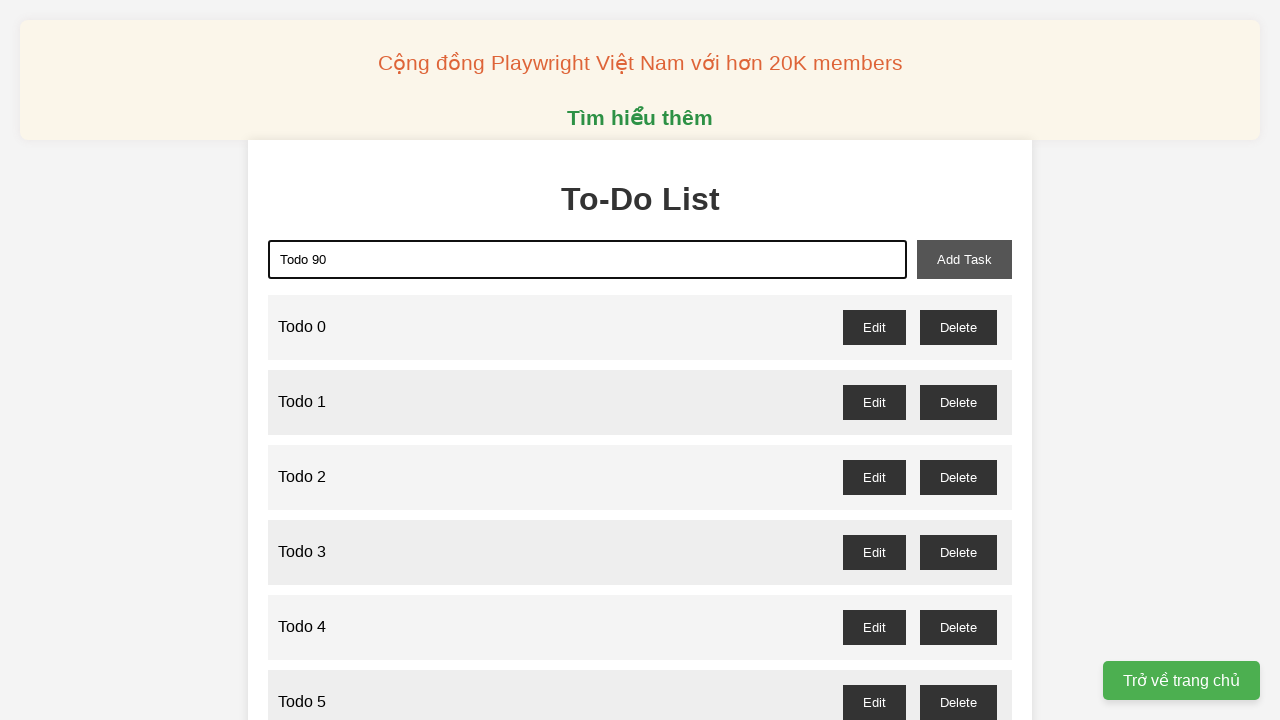

Clicked add button to add 'Todo 90' at (964, 259) on xpath=//button[@id="add-task"]
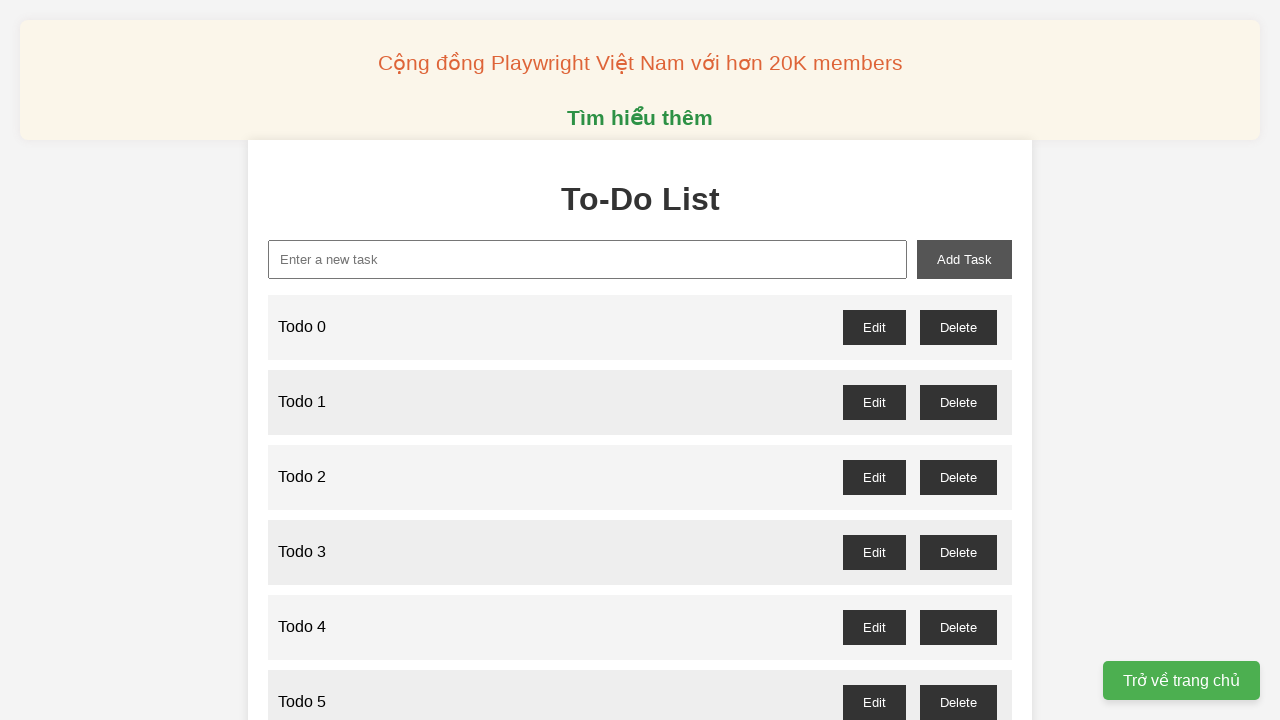

Filled new task input with 'Todo 91' on xpath=//input[@id="new-task"]
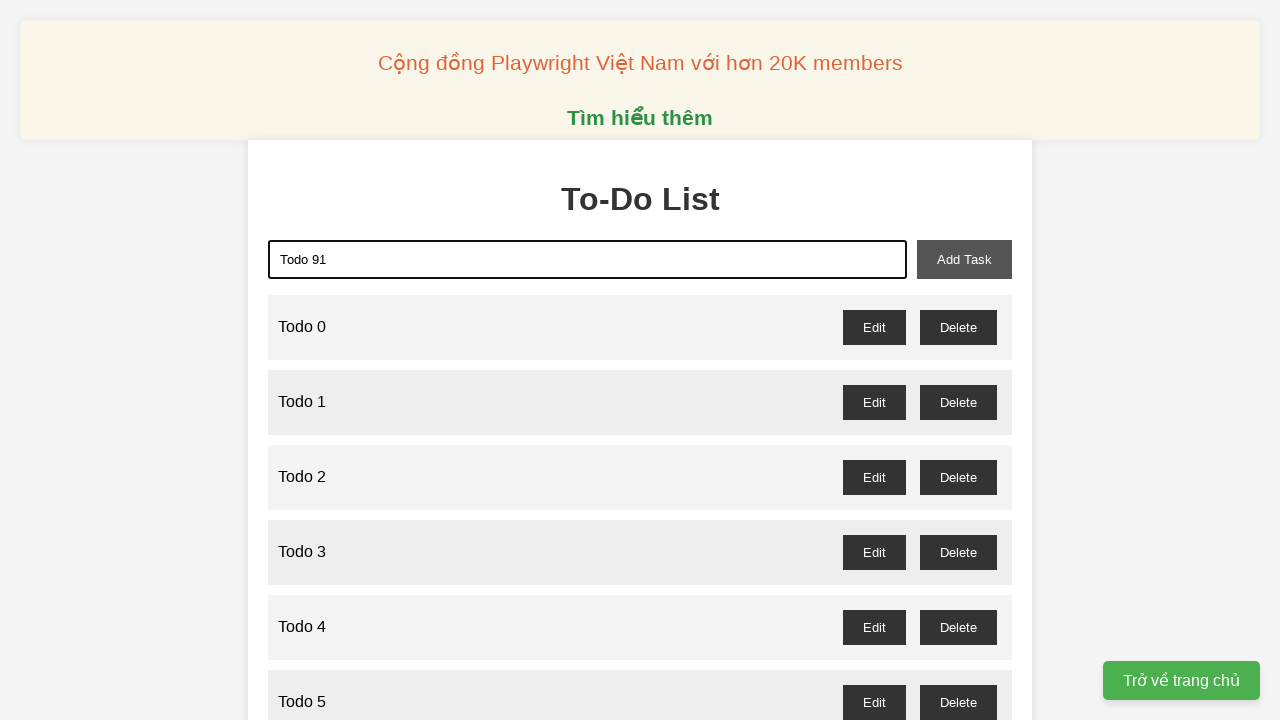

Clicked add button to add 'Todo 91' at (964, 259) on xpath=//button[@id="add-task"]
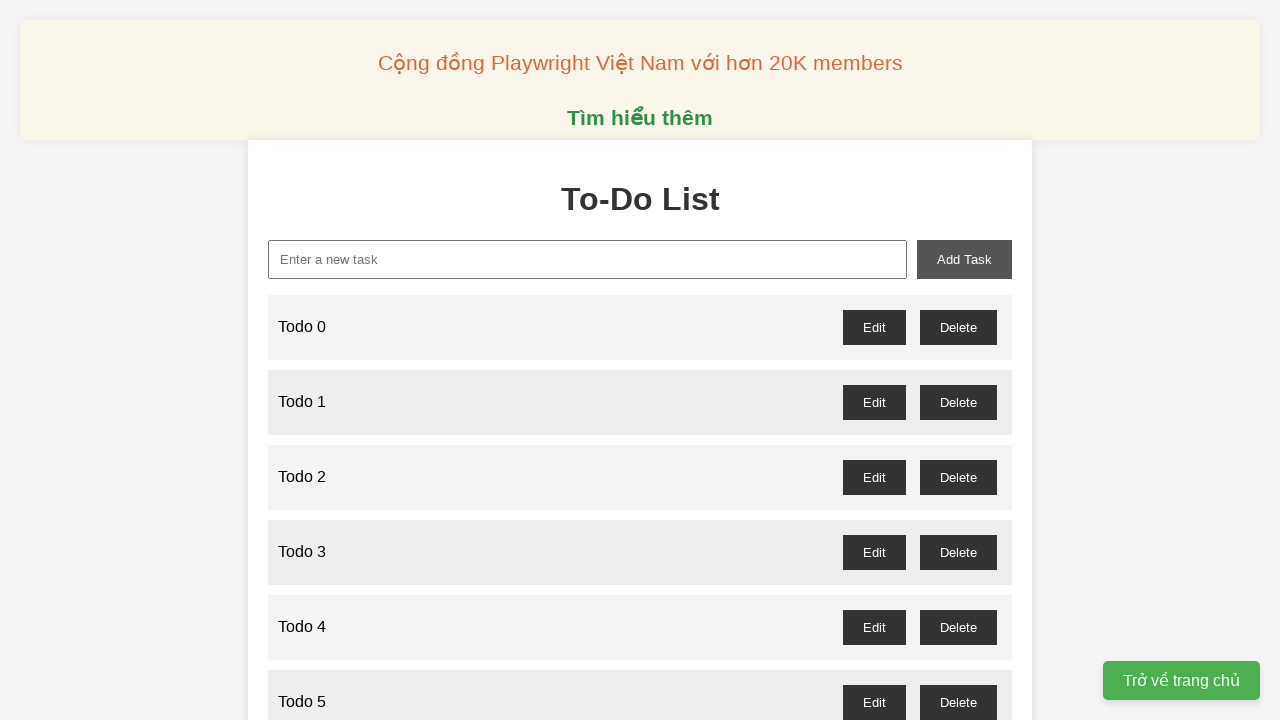

Filled new task input with 'Todo 92' on xpath=//input[@id="new-task"]
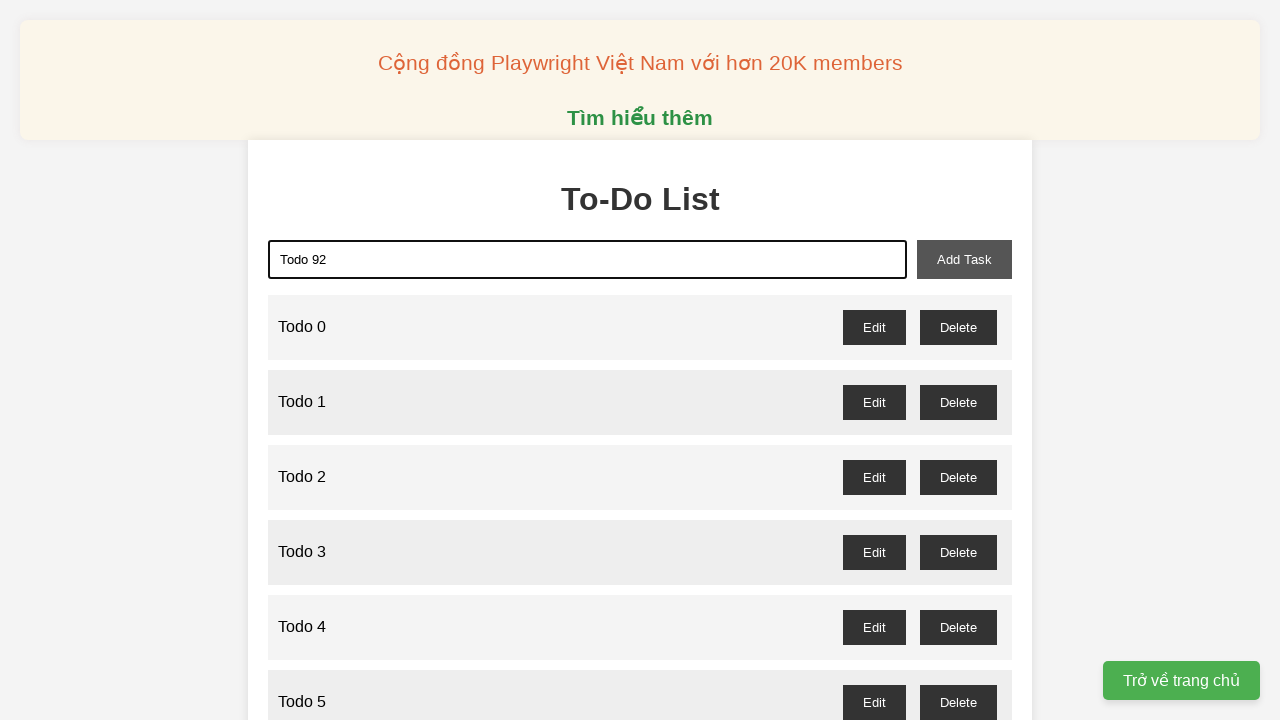

Clicked add button to add 'Todo 92' at (964, 259) on xpath=//button[@id="add-task"]
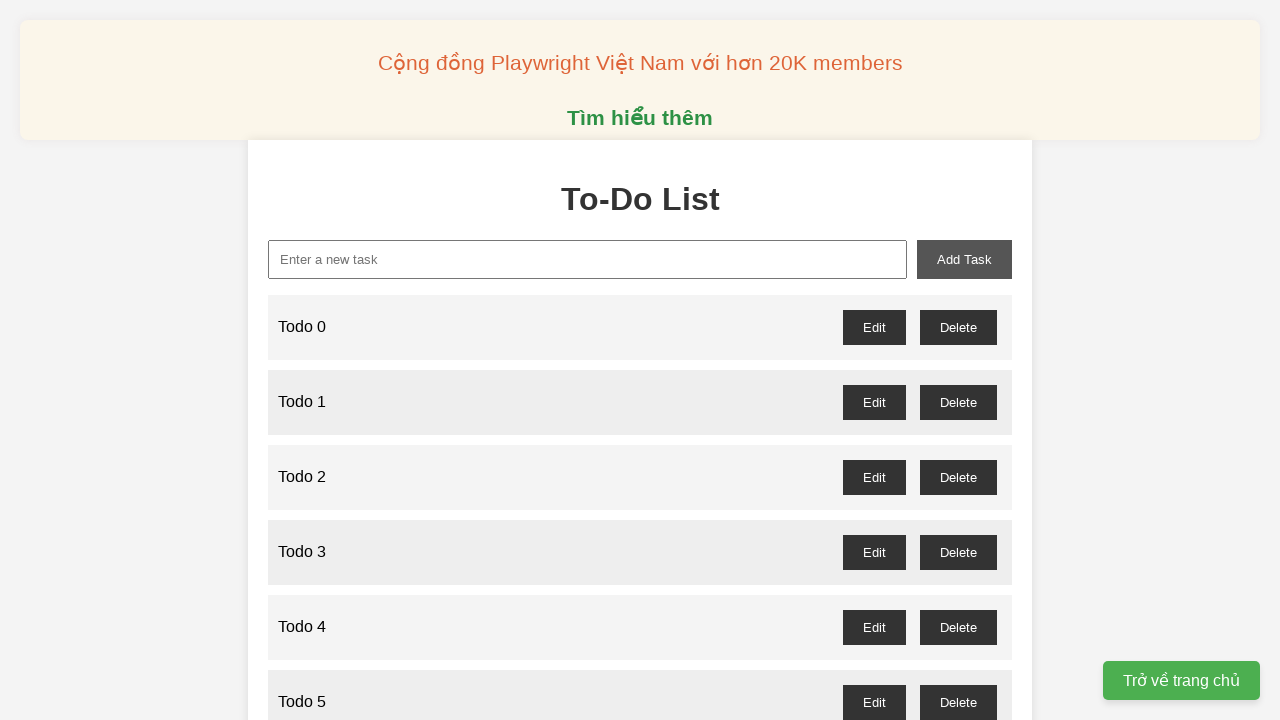

Filled new task input with 'Todo 93' on xpath=//input[@id="new-task"]
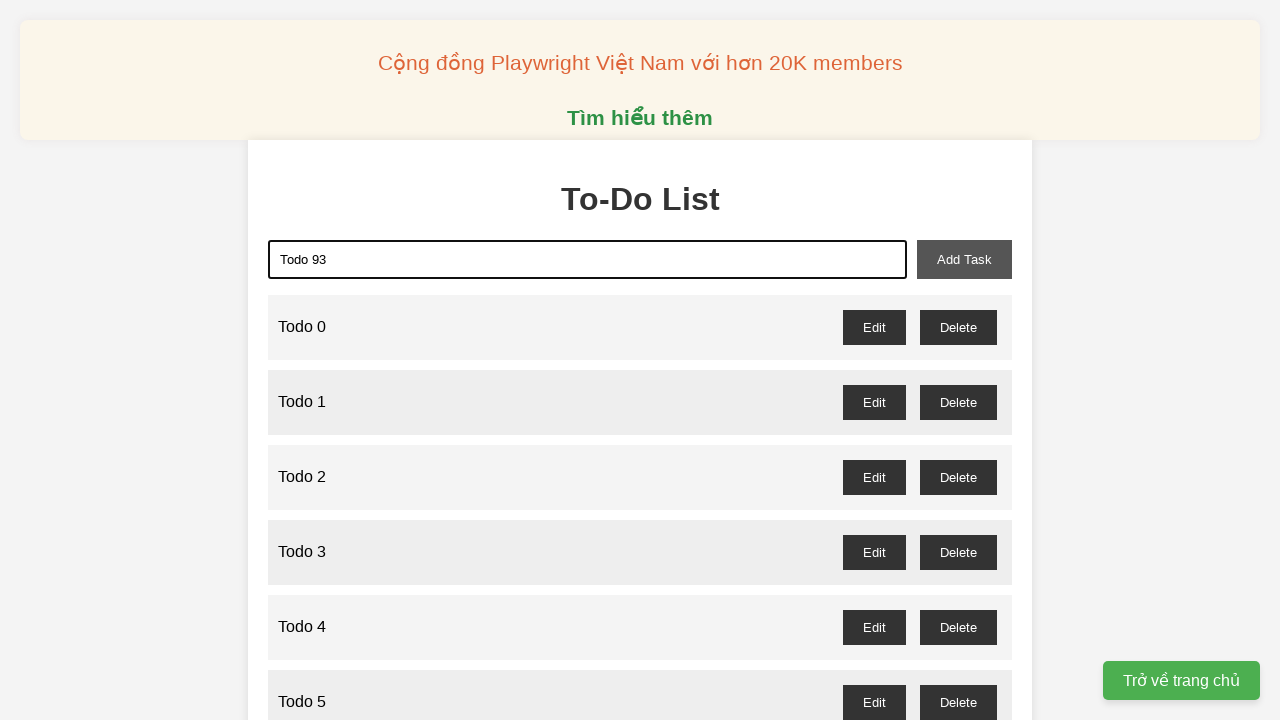

Clicked add button to add 'Todo 93' at (964, 259) on xpath=//button[@id="add-task"]
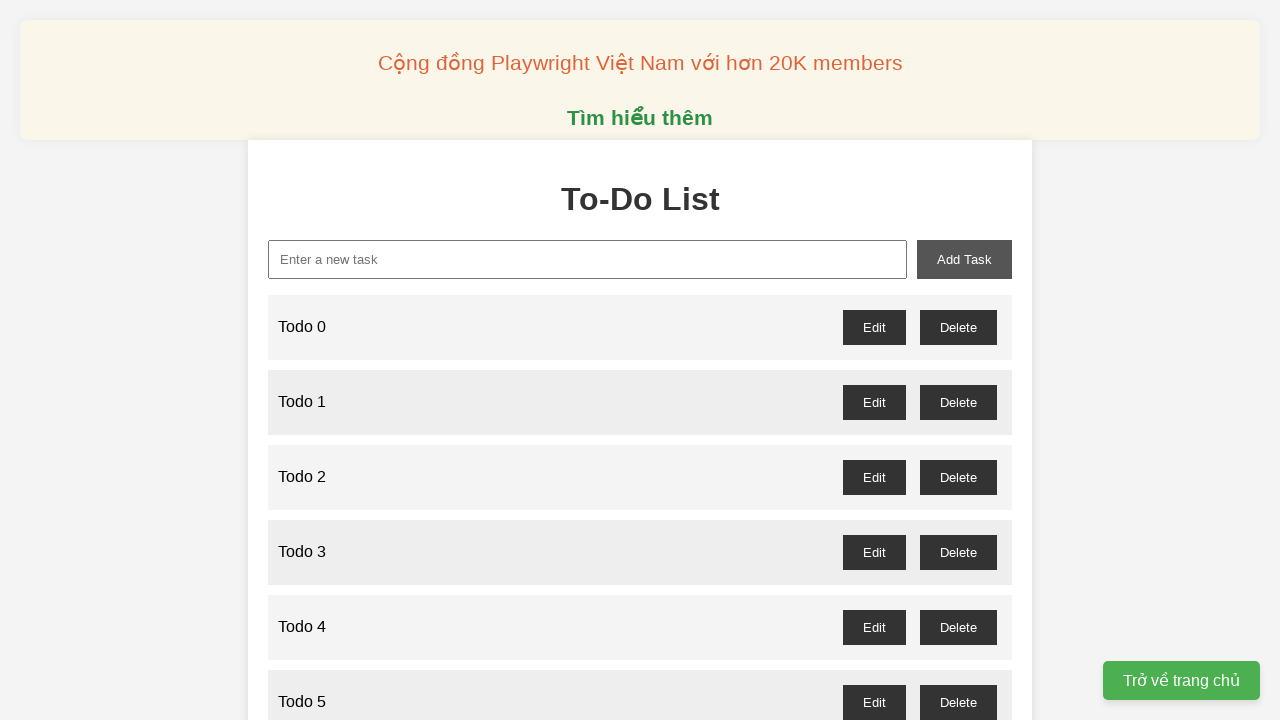

Filled new task input with 'Todo 94' on xpath=//input[@id="new-task"]
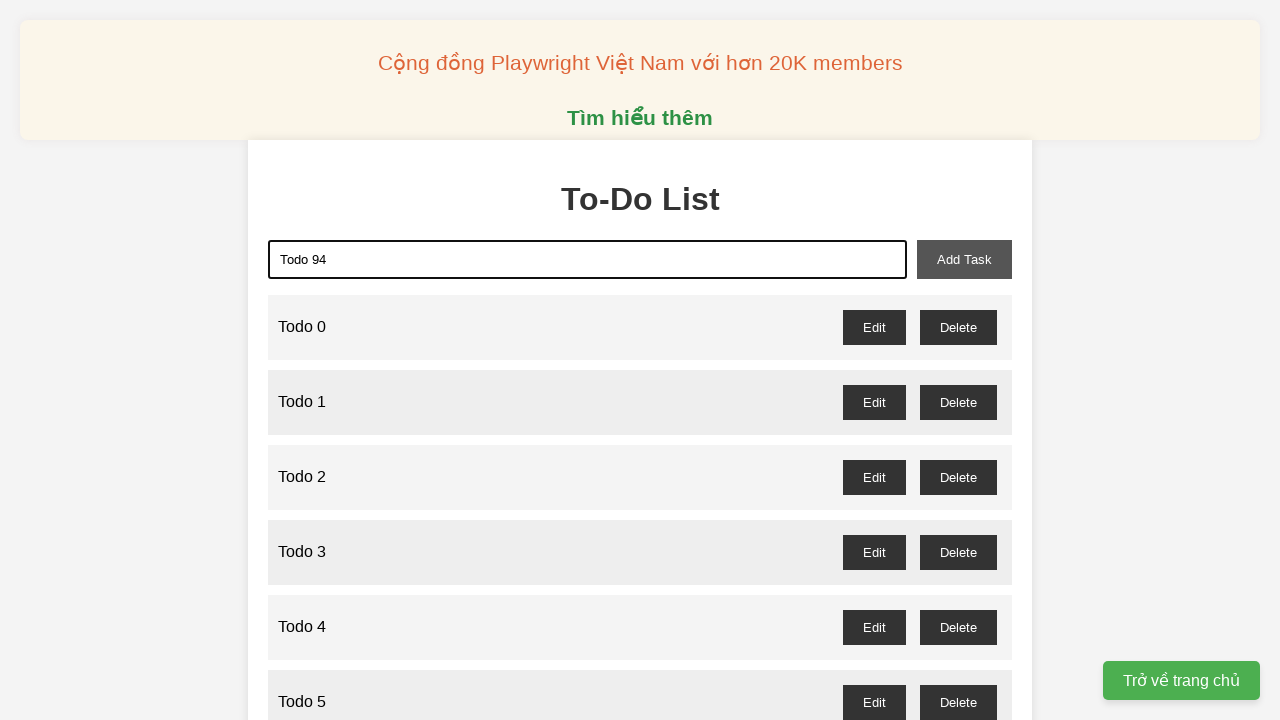

Clicked add button to add 'Todo 94' at (964, 259) on xpath=//button[@id="add-task"]
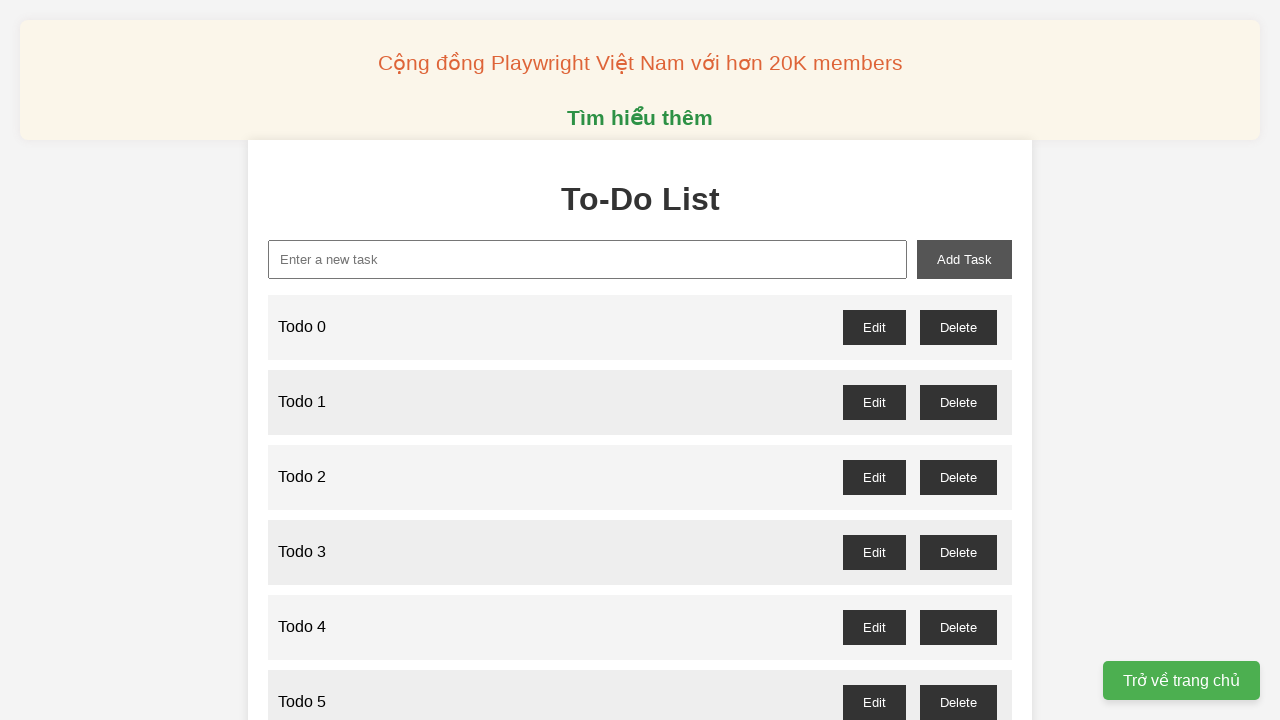

Filled new task input with 'Todo 95' on xpath=//input[@id="new-task"]
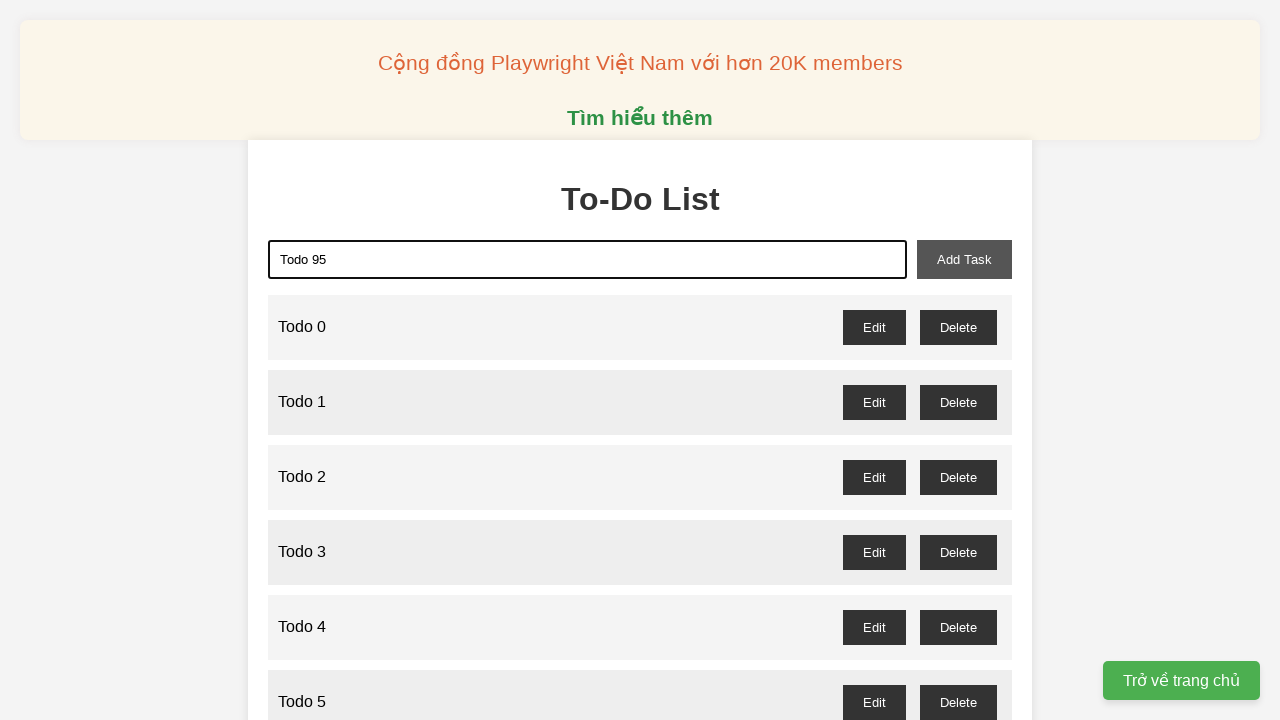

Clicked add button to add 'Todo 95' at (964, 259) on xpath=//button[@id="add-task"]
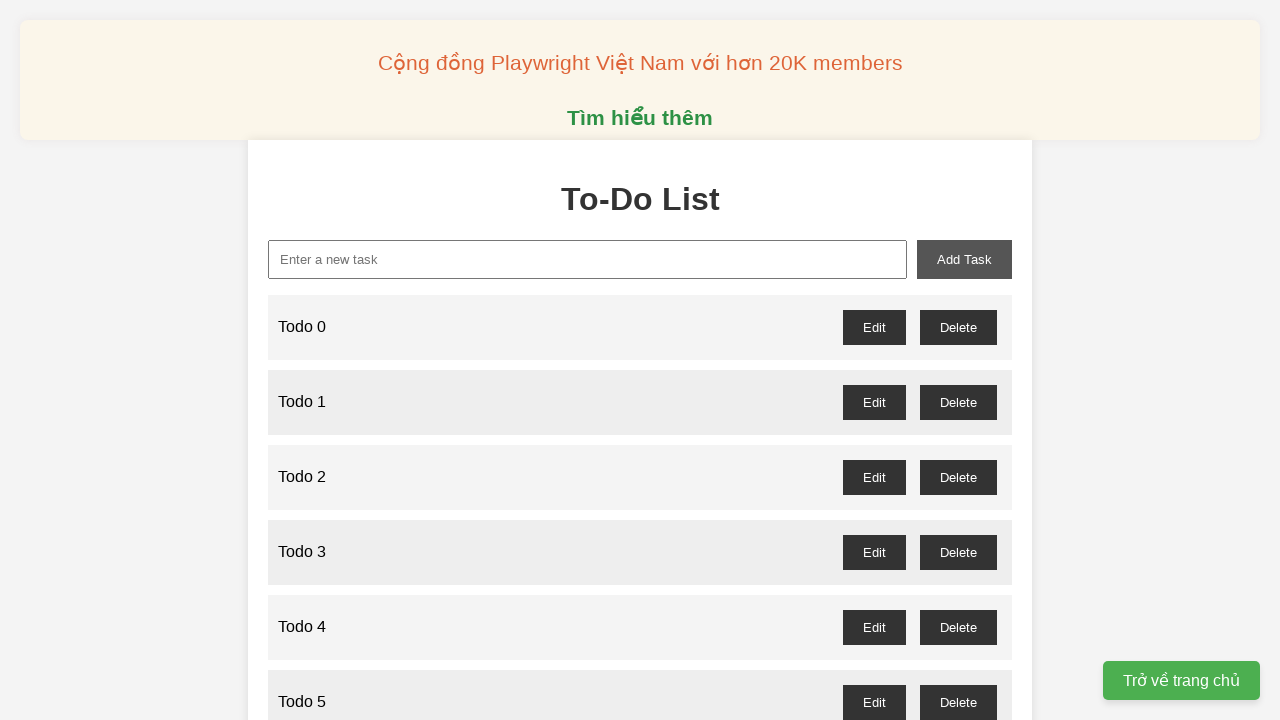

Filled new task input with 'Todo 96' on xpath=//input[@id="new-task"]
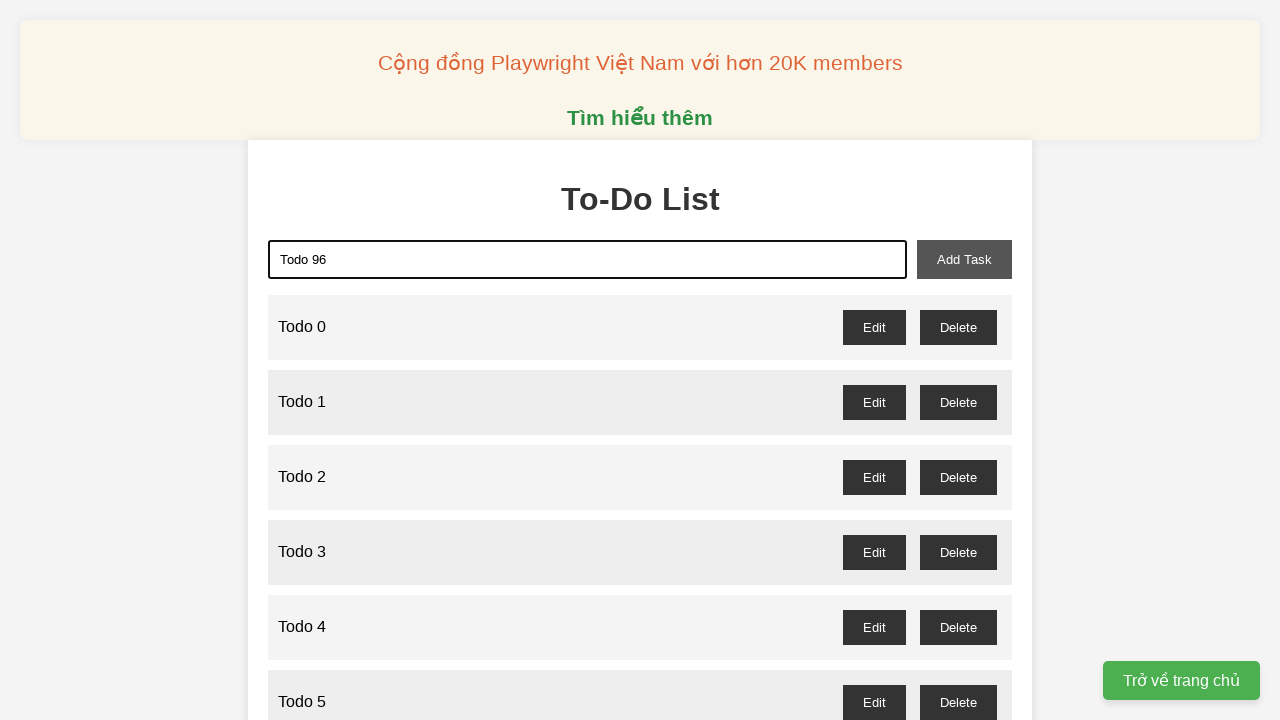

Clicked add button to add 'Todo 96' at (964, 259) on xpath=//button[@id="add-task"]
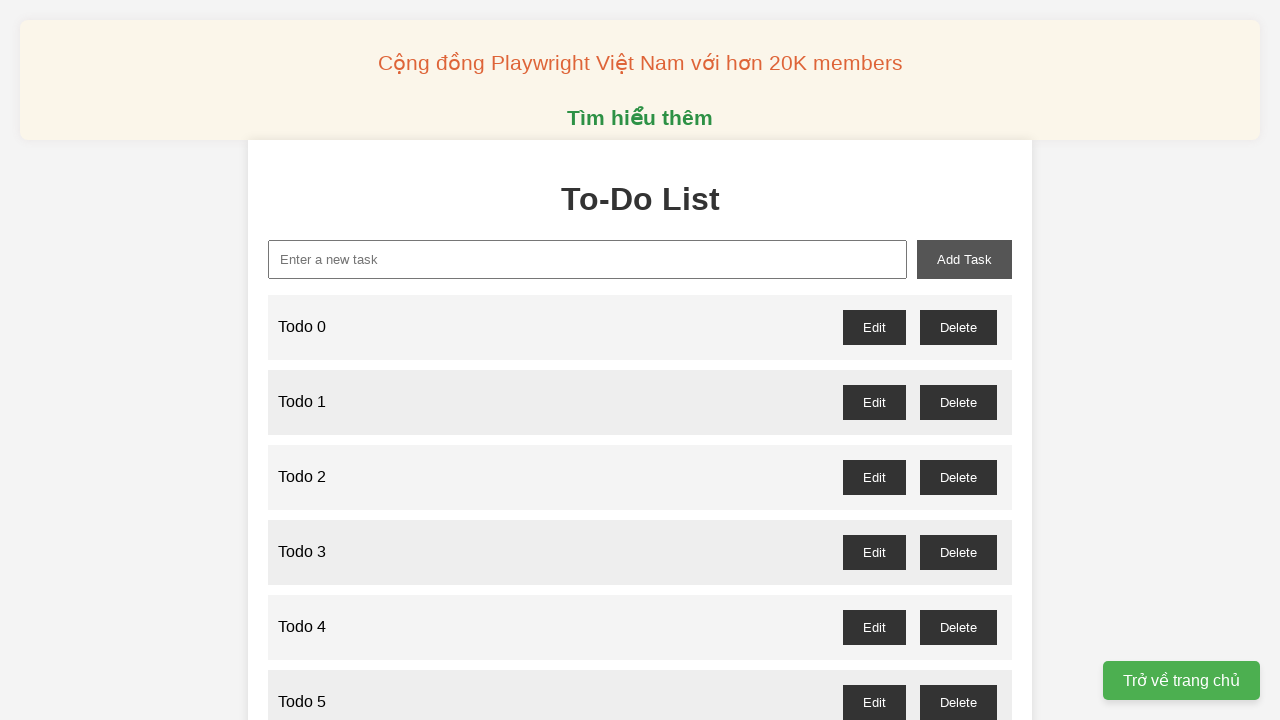

Filled new task input with 'Todo 97' on xpath=//input[@id="new-task"]
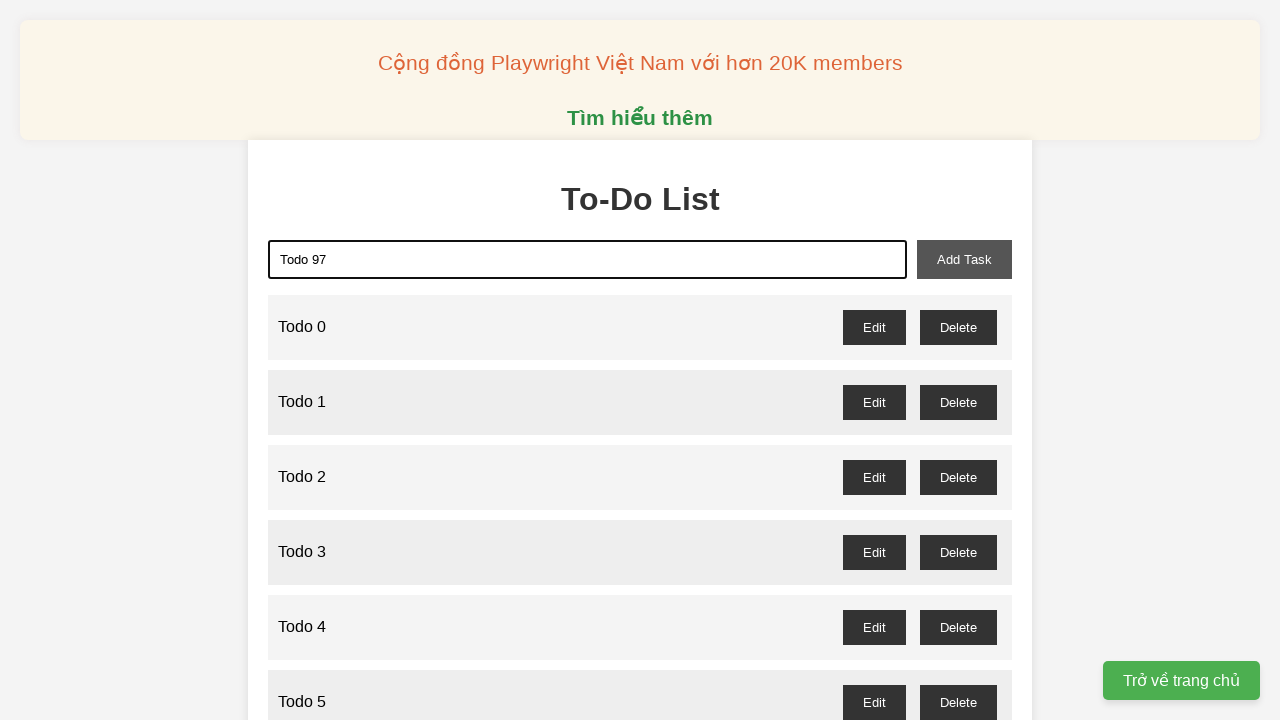

Clicked add button to add 'Todo 97' at (964, 259) on xpath=//button[@id="add-task"]
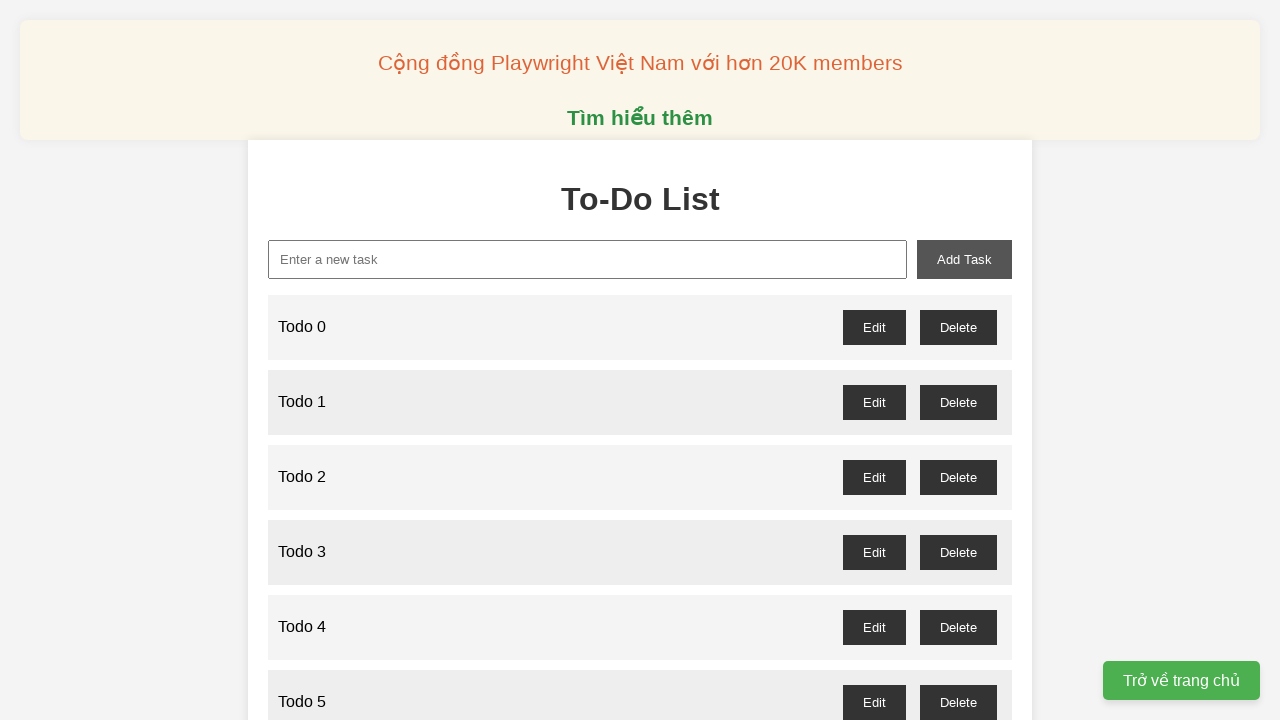

Filled new task input with 'Todo 98' on xpath=//input[@id="new-task"]
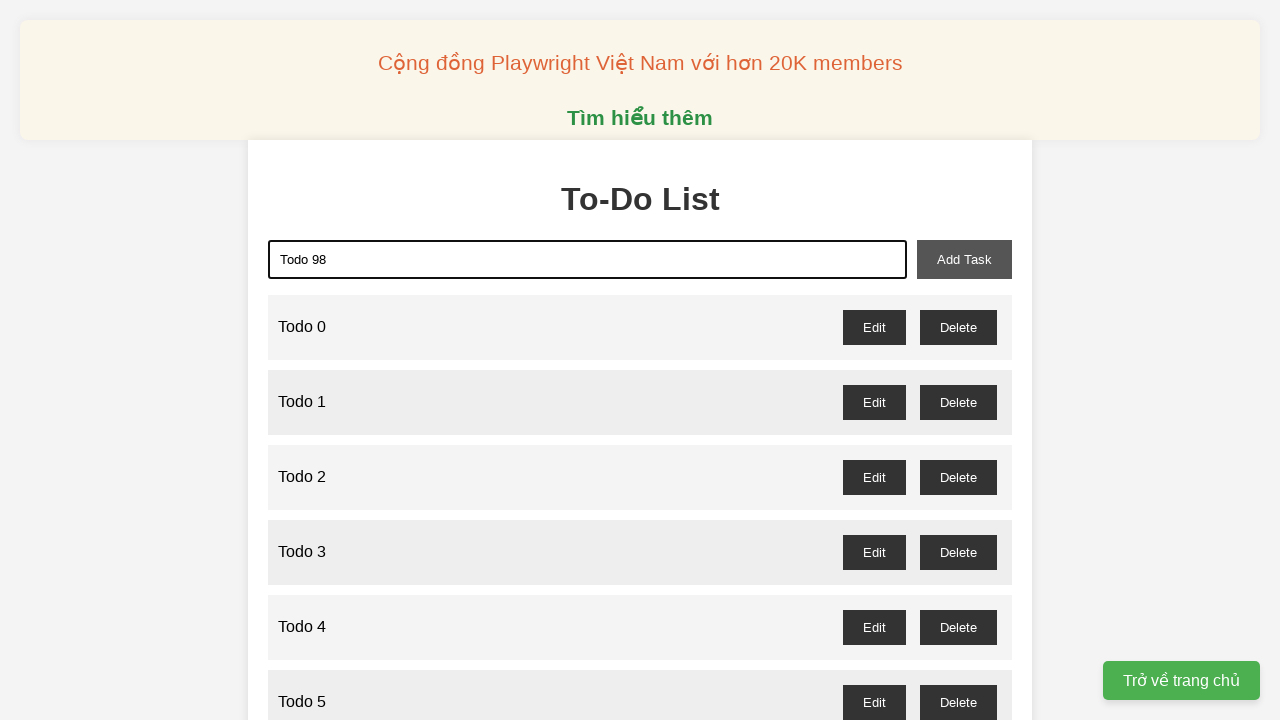

Clicked add button to add 'Todo 98' at (964, 259) on xpath=//button[@id="add-task"]
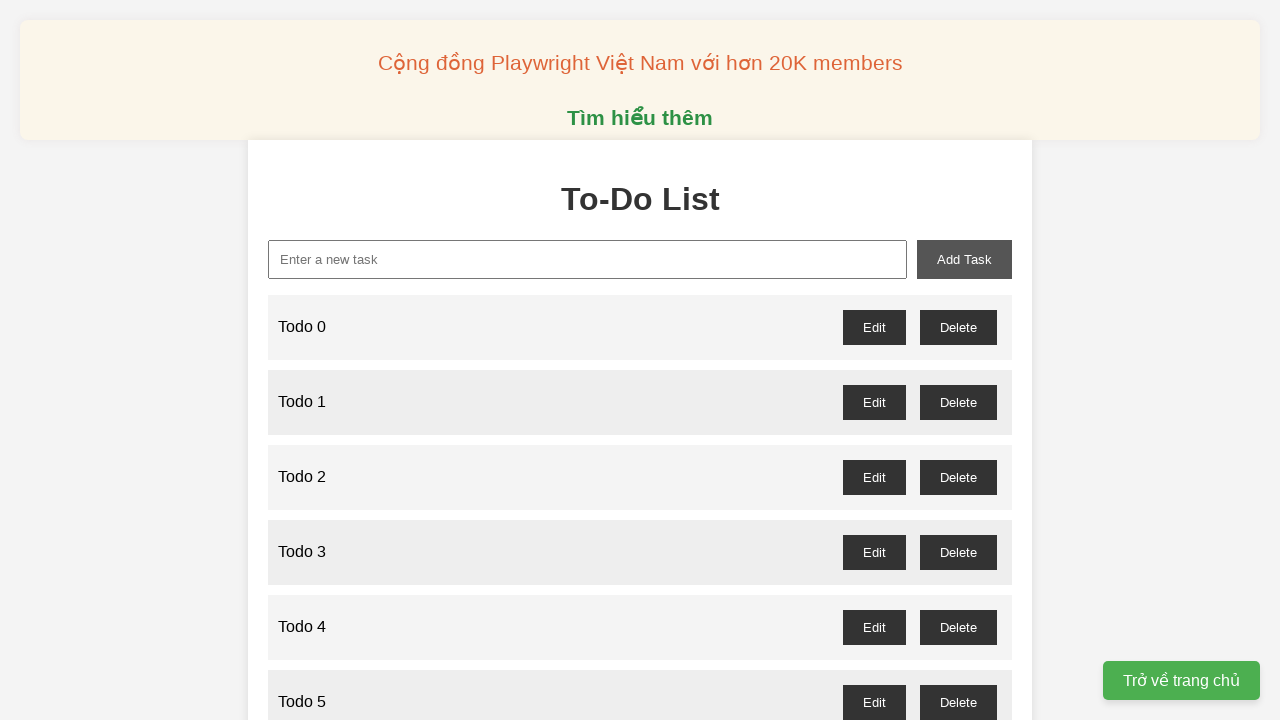

Filled new task input with 'Todo 99' on xpath=//input[@id="new-task"]
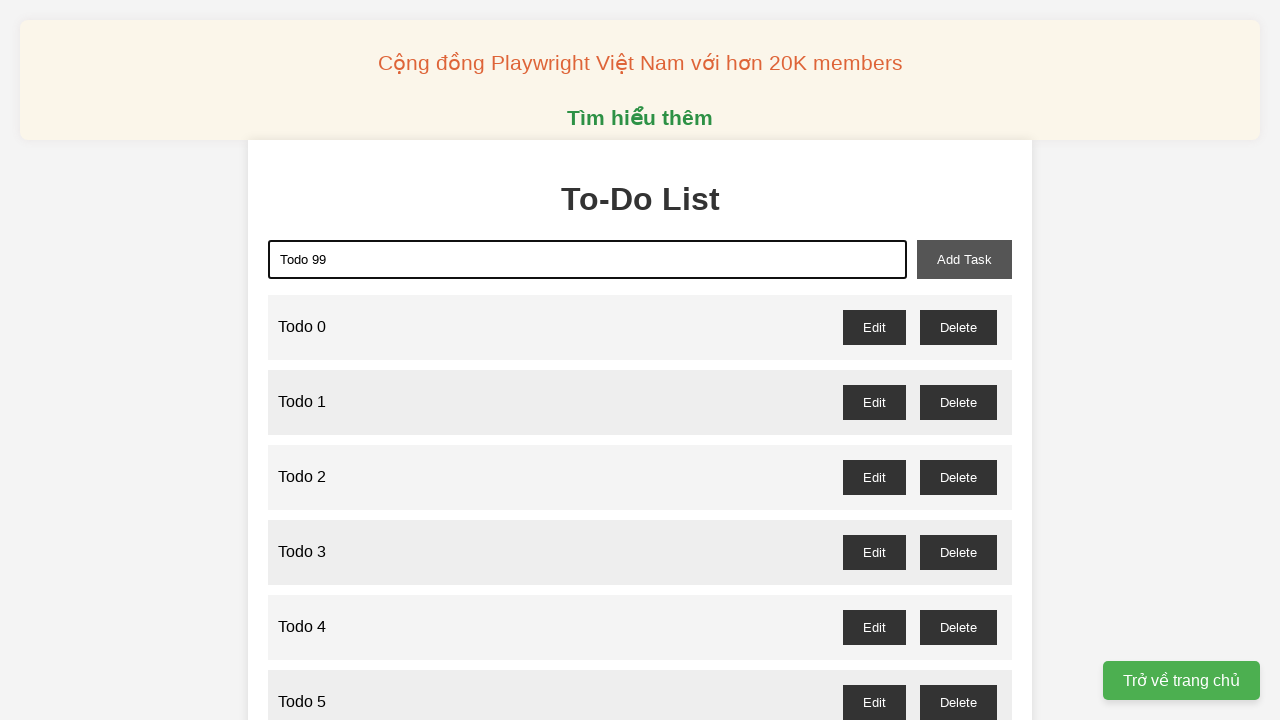

Clicked add button to add 'Todo 99' at (964, 259) on xpath=//button[@id="add-task"]
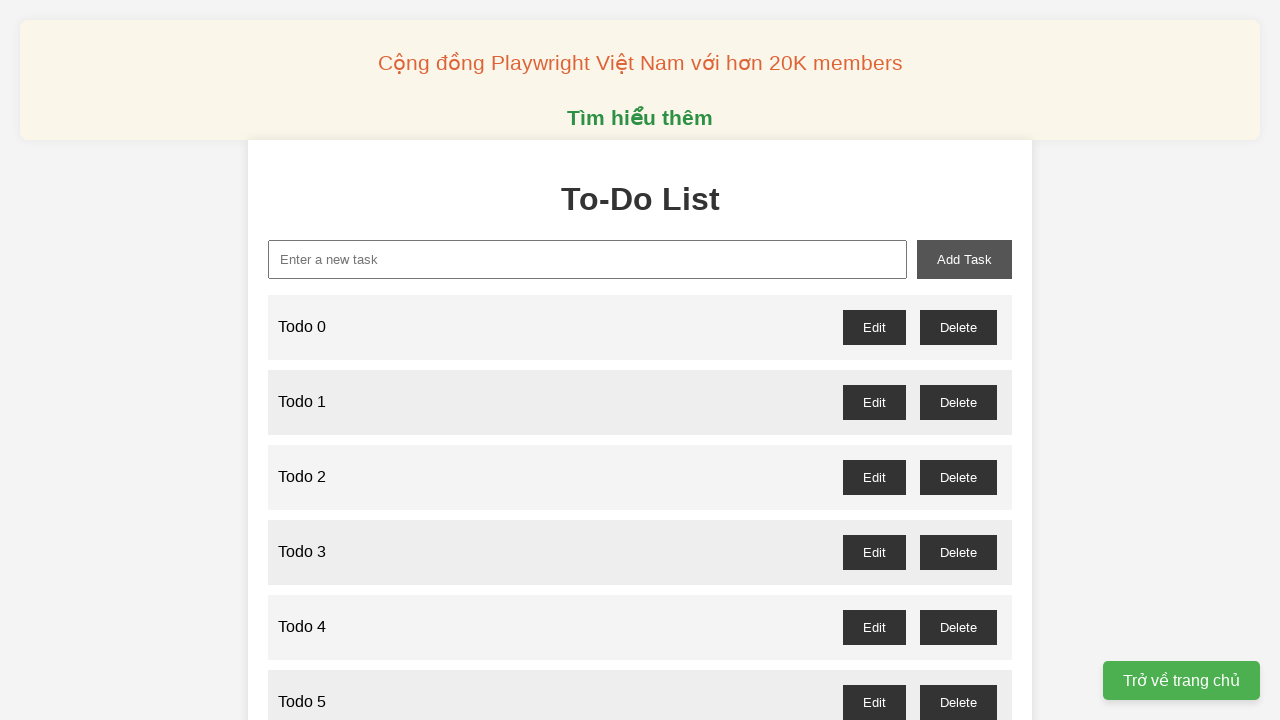

Set up dialog handler to accept confirmation dialogs
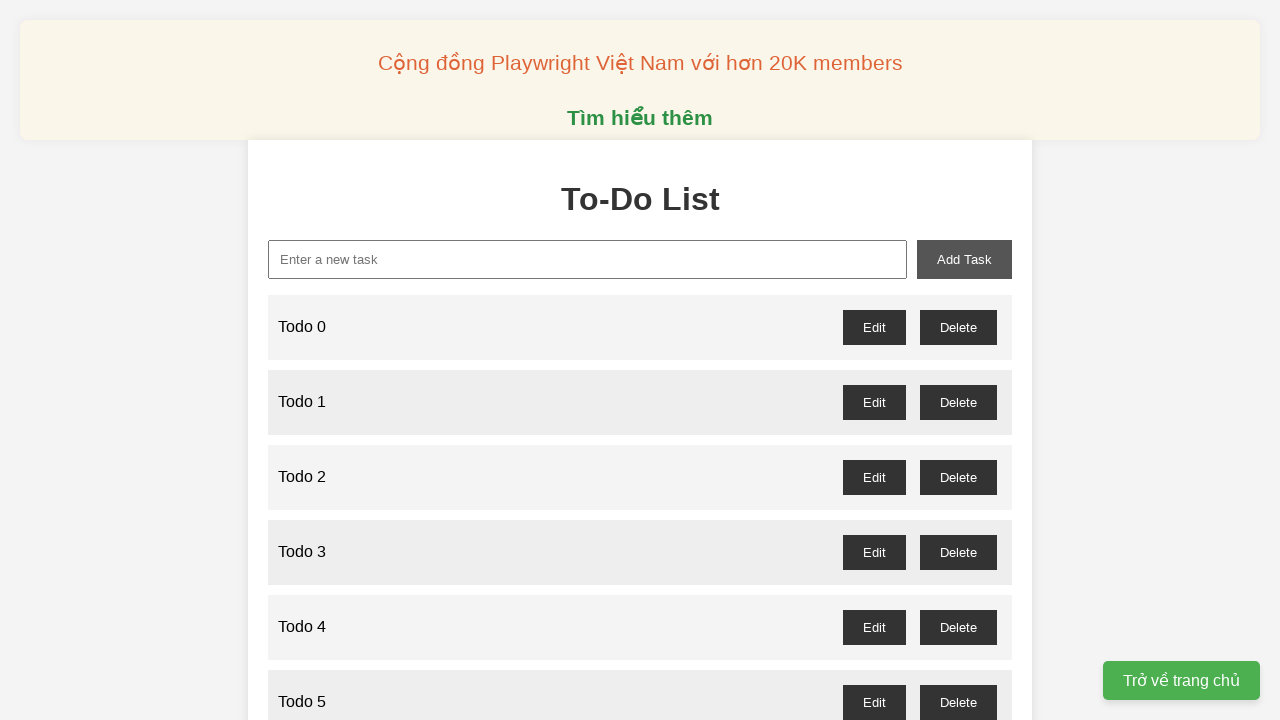

Waited for delete button for odd item 1 to be available
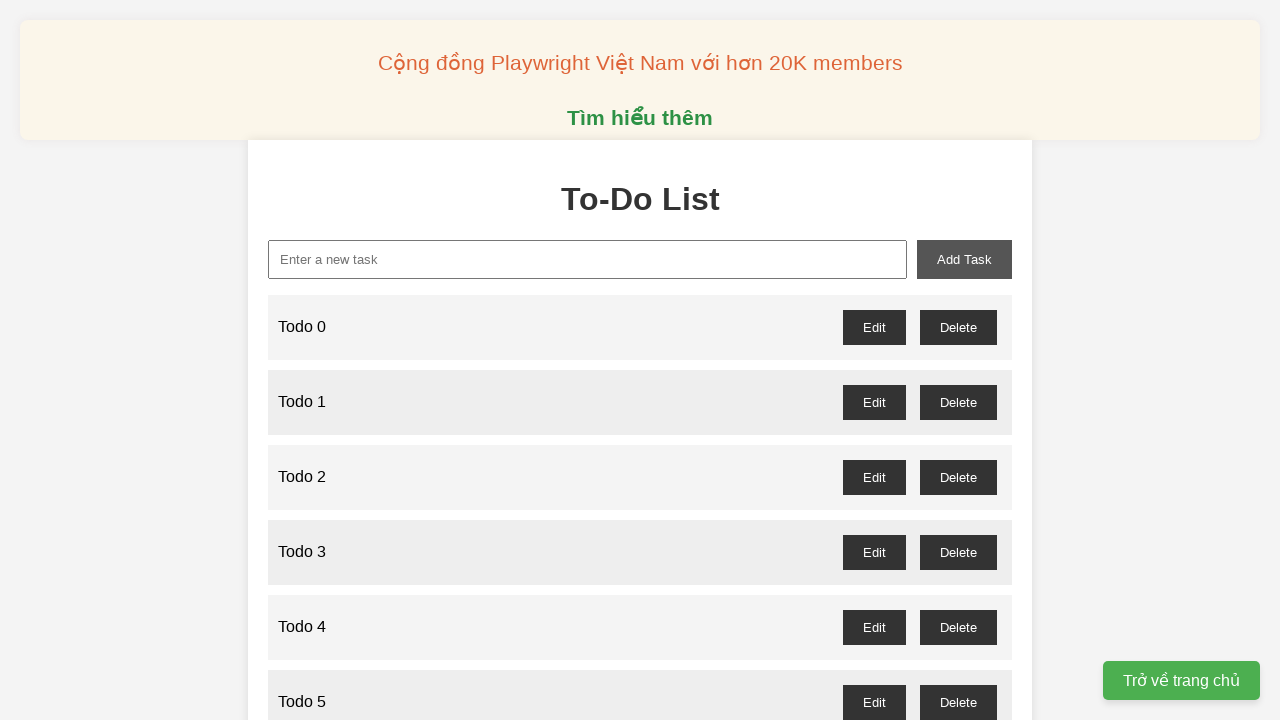

Clicked delete button for odd item 1 at (958, 327) on xpath=//button[contains(@onclick,"deleteTask")] >> nth=0
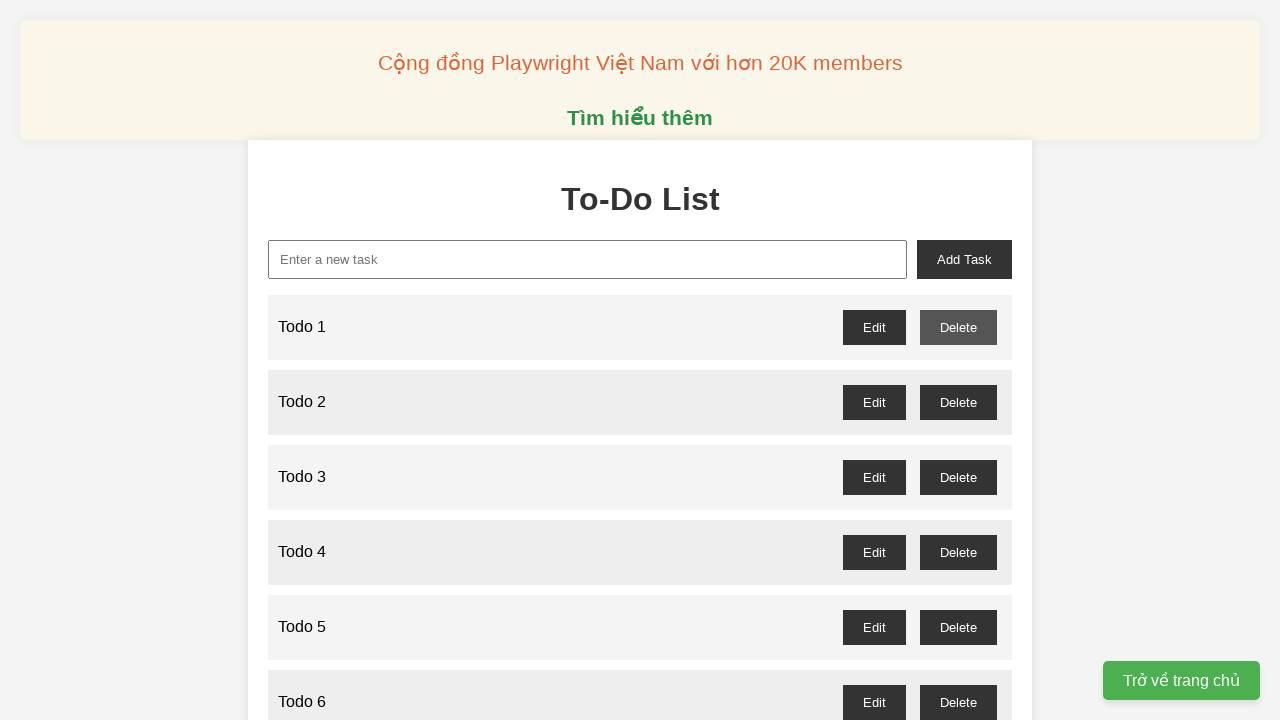

Waited for delete button for odd item 3 to be available
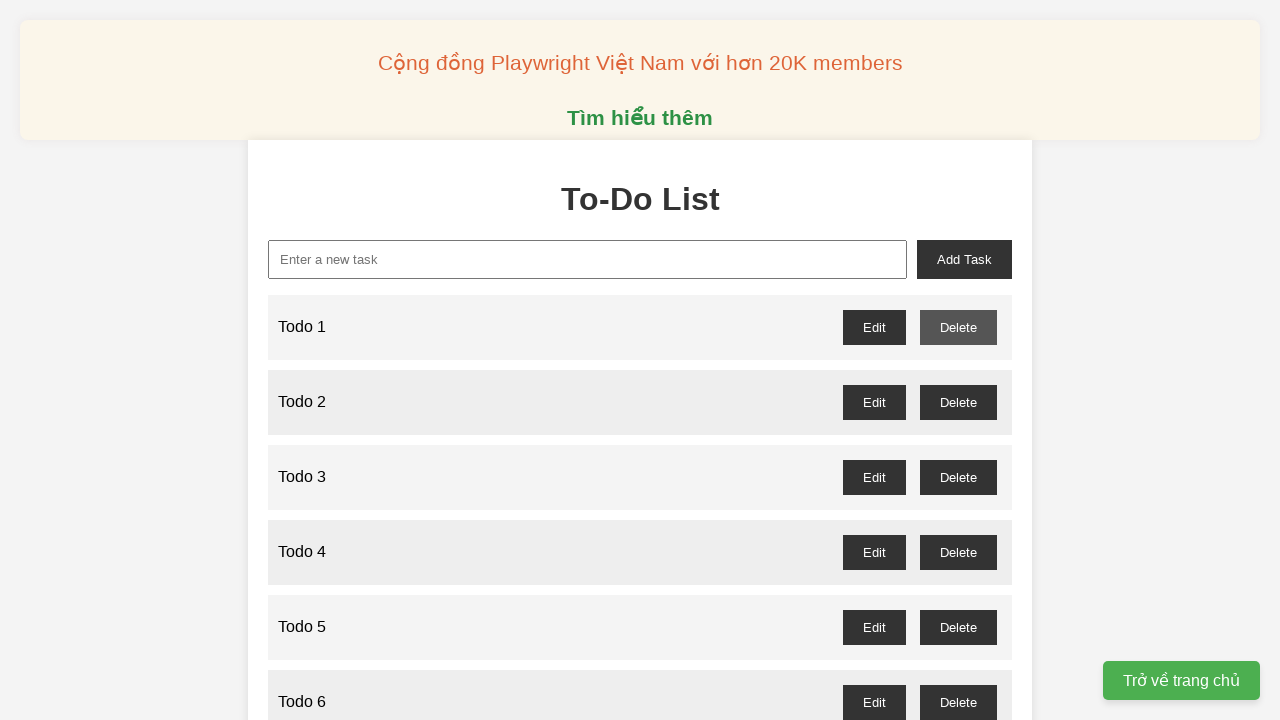

Clicked delete button for odd item 3 at (958, 327) on xpath=//button[contains(@onclick,"deleteTask")] >> nth=0
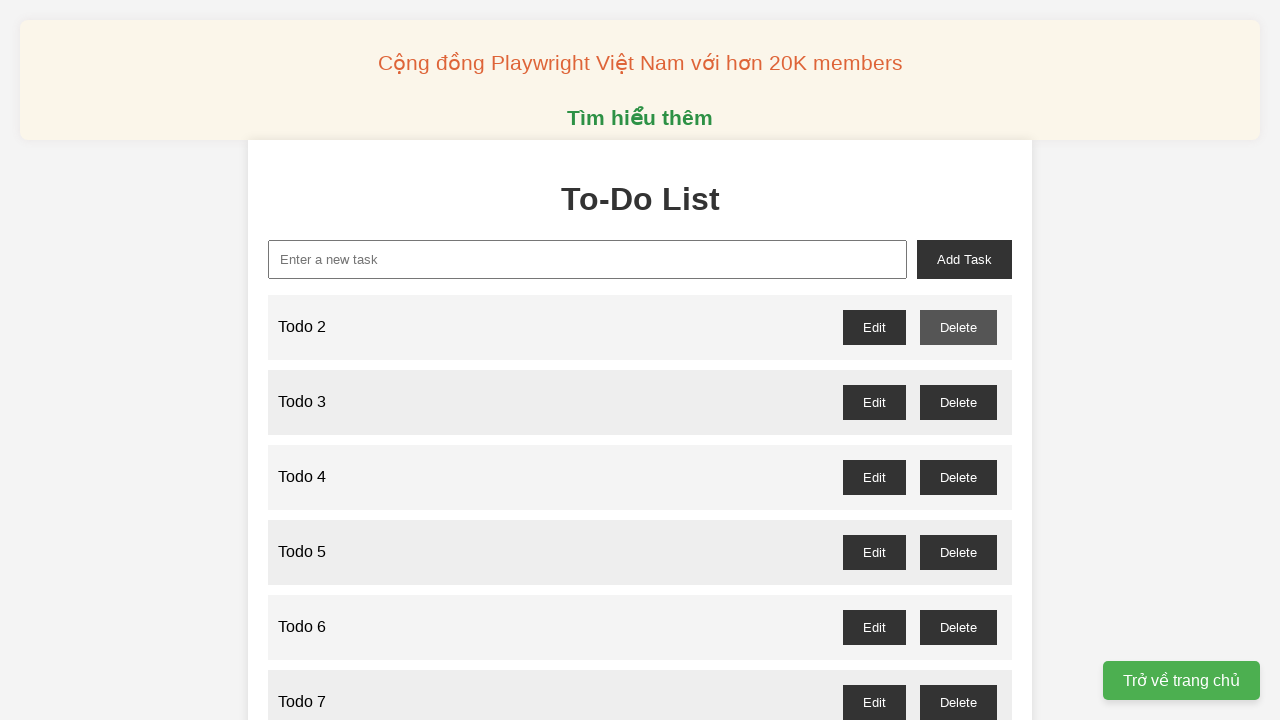

Waited for delete button for odd item 5 to be available
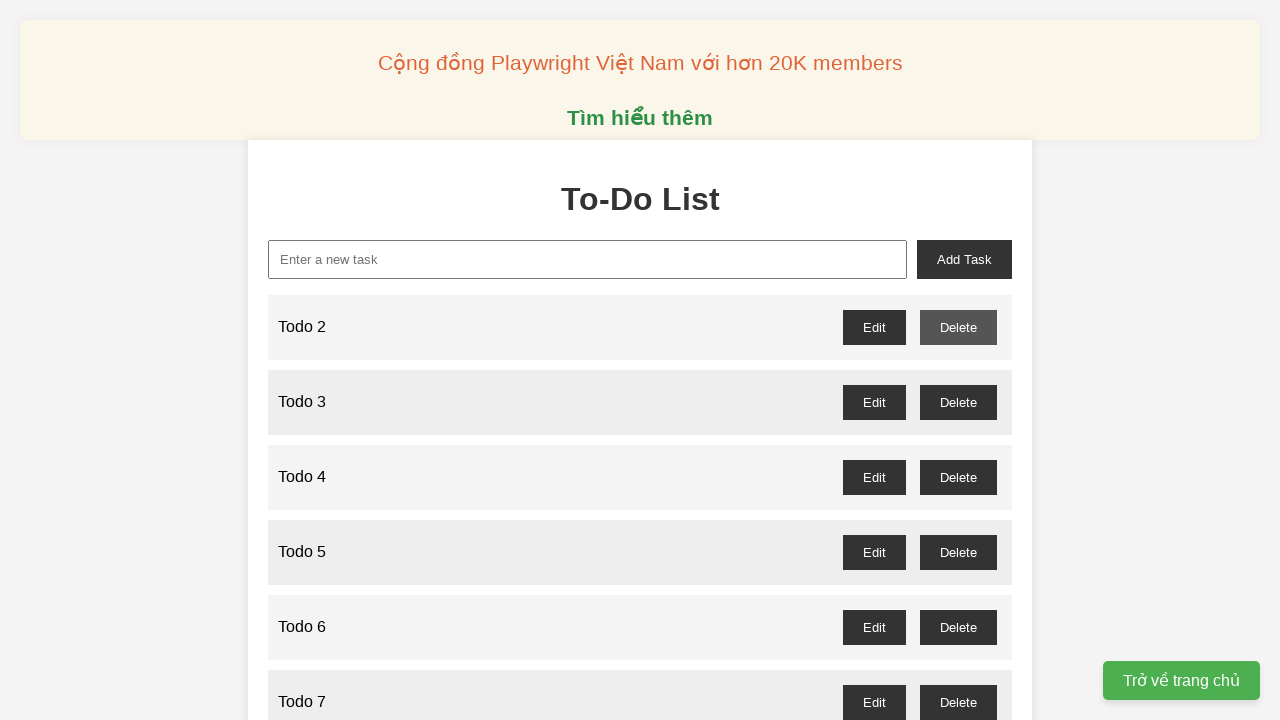

Clicked delete button for odd item 5 at (958, 327) on xpath=//button[contains(@onclick,"deleteTask")] >> nth=0
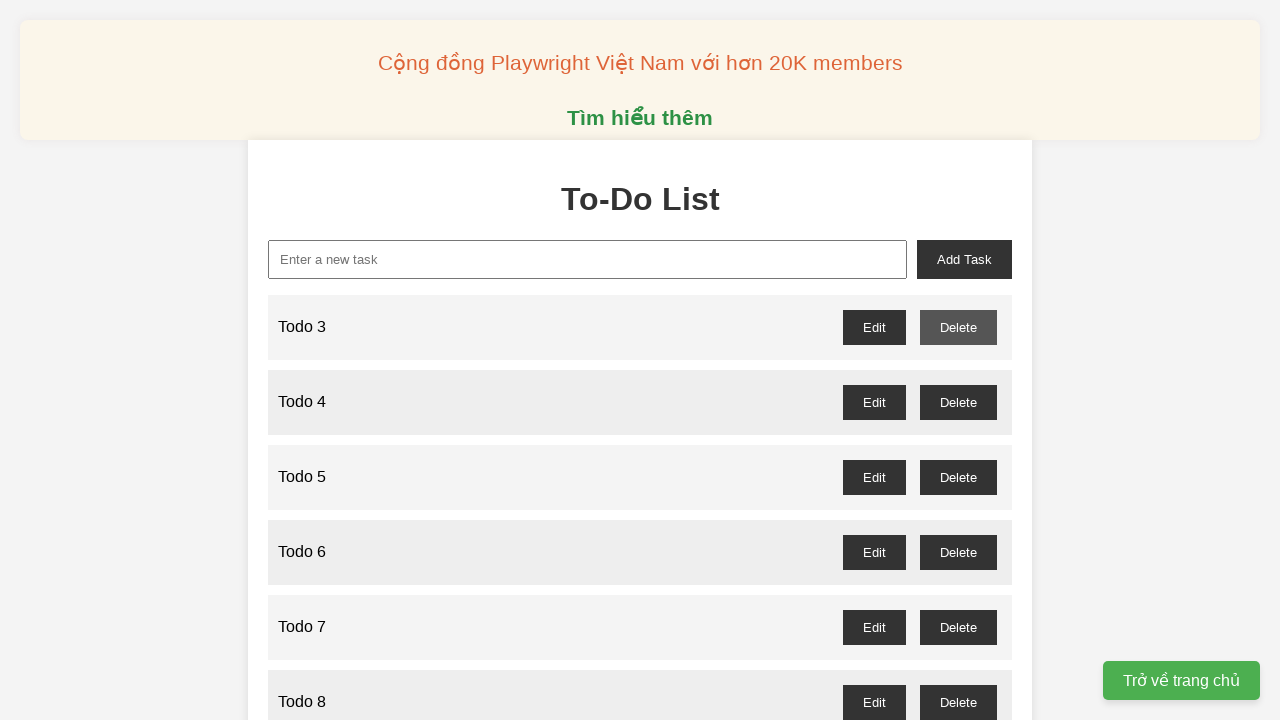

Waited for delete button for odd item 7 to be available
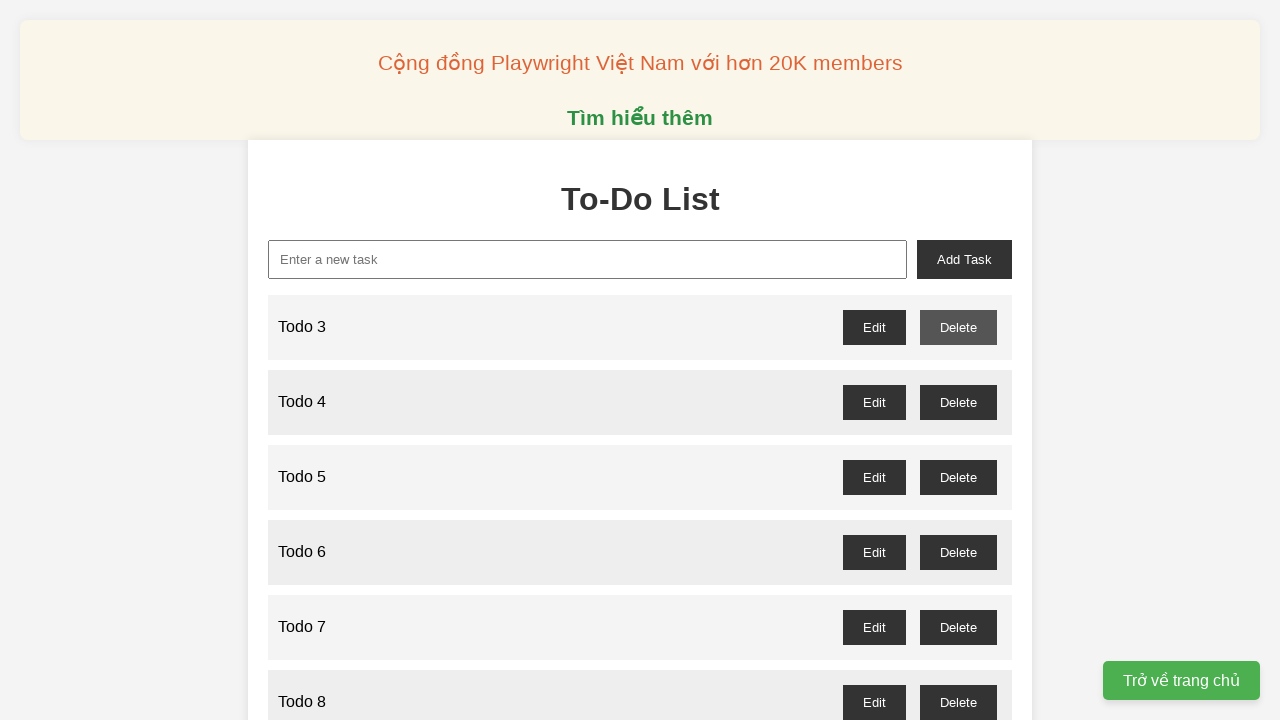

Clicked delete button for odd item 7 at (958, 327) on xpath=//button[contains(@onclick,"deleteTask")] >> nth=0
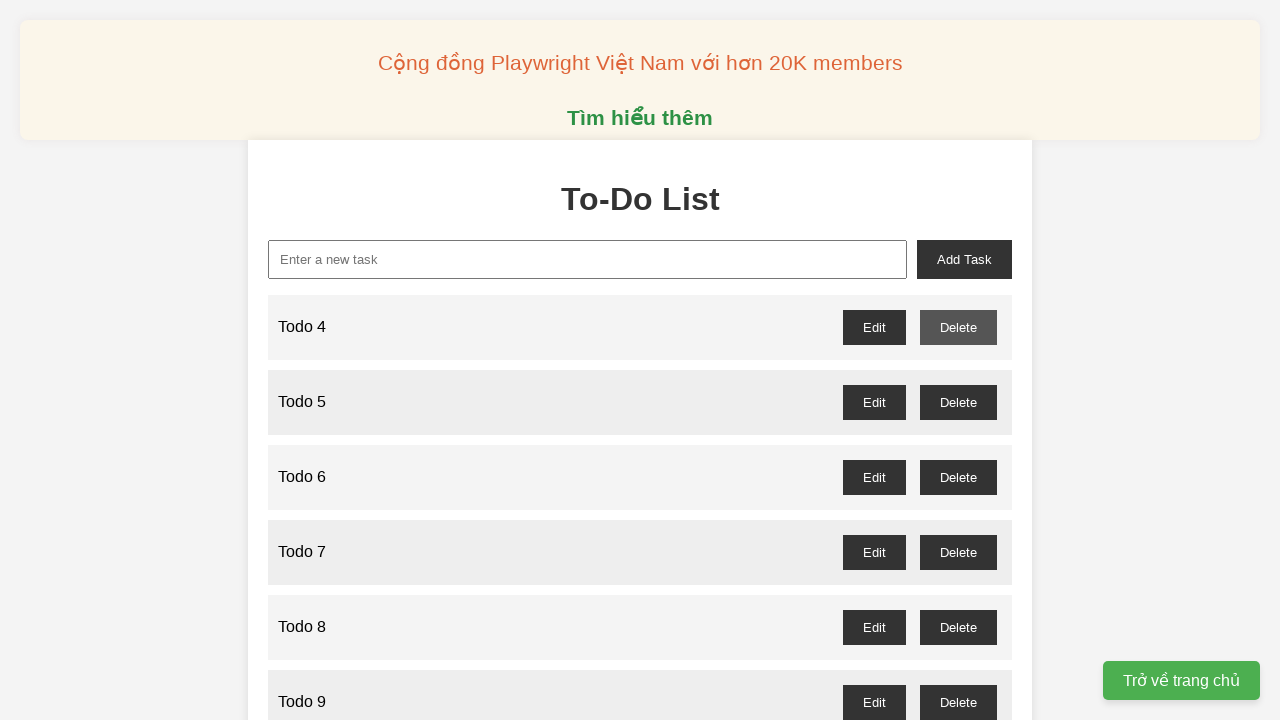

Waited for delete button for odd item 9 to be available
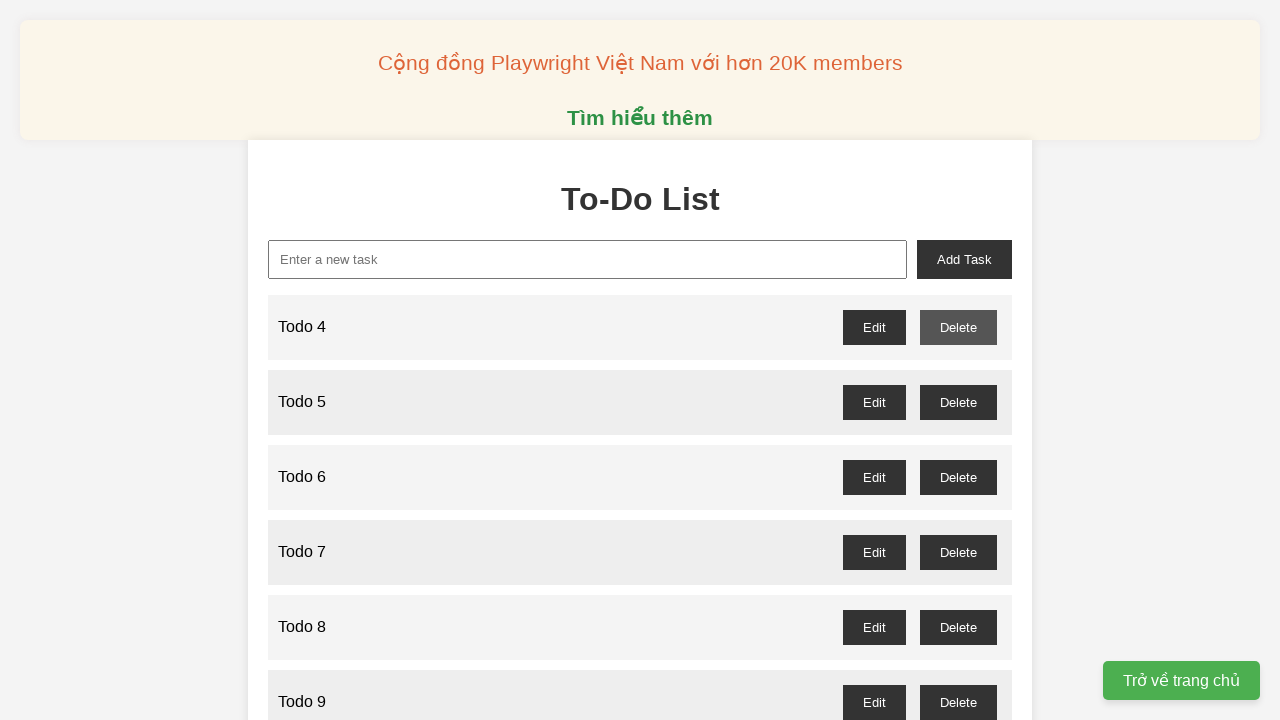

Clicked delete button for odd item 9 at (958, 327) on xpath=//button[contains(@onclick,"deleteTask")] >> nth=0
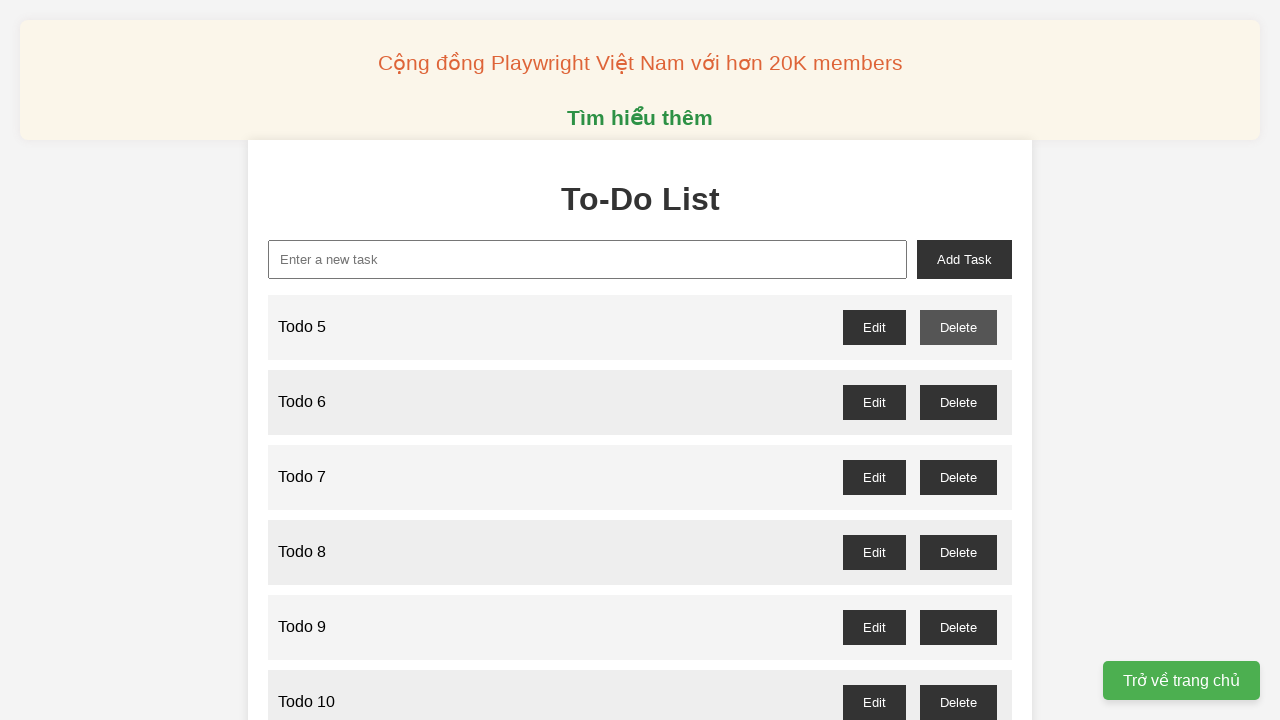

Waited for delete button for odd item 11 to be available
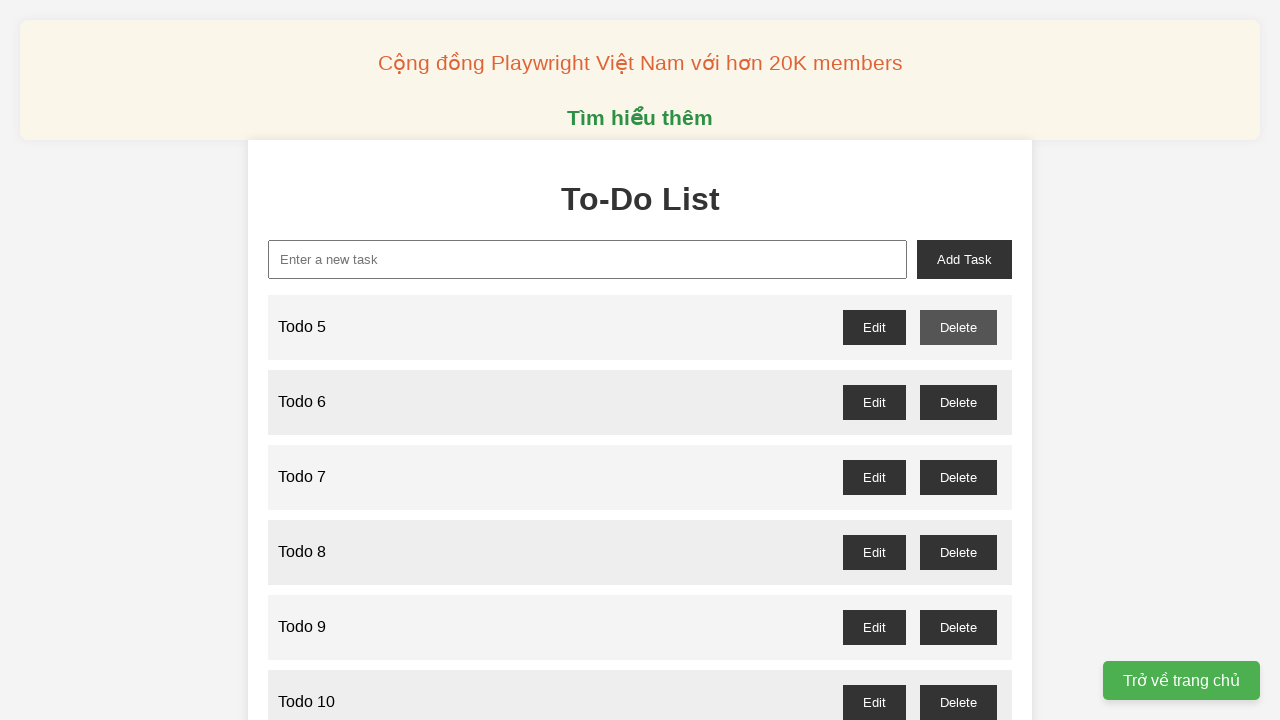

Clicked delete button for odd item 11 at (958, 327) on xpath=//button[contains(@onclick,"deleteTask")] >> nth=0
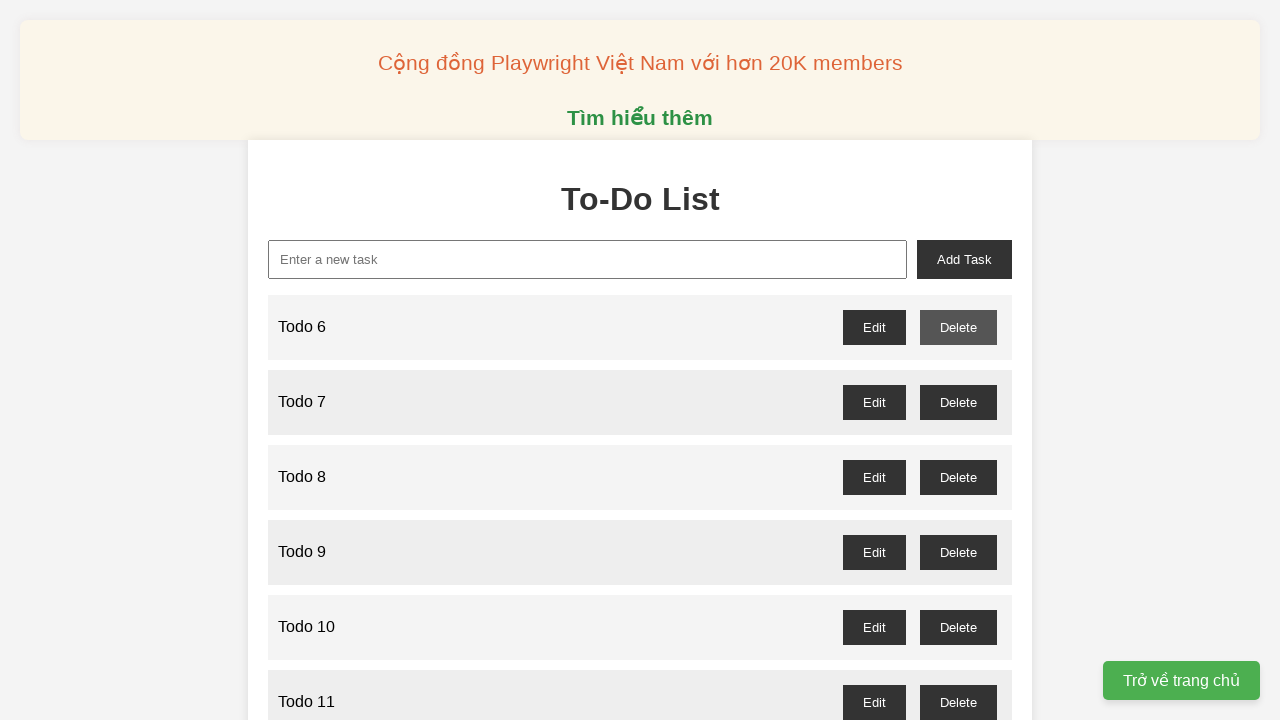

Waited for delete button for odd item 13 to be available
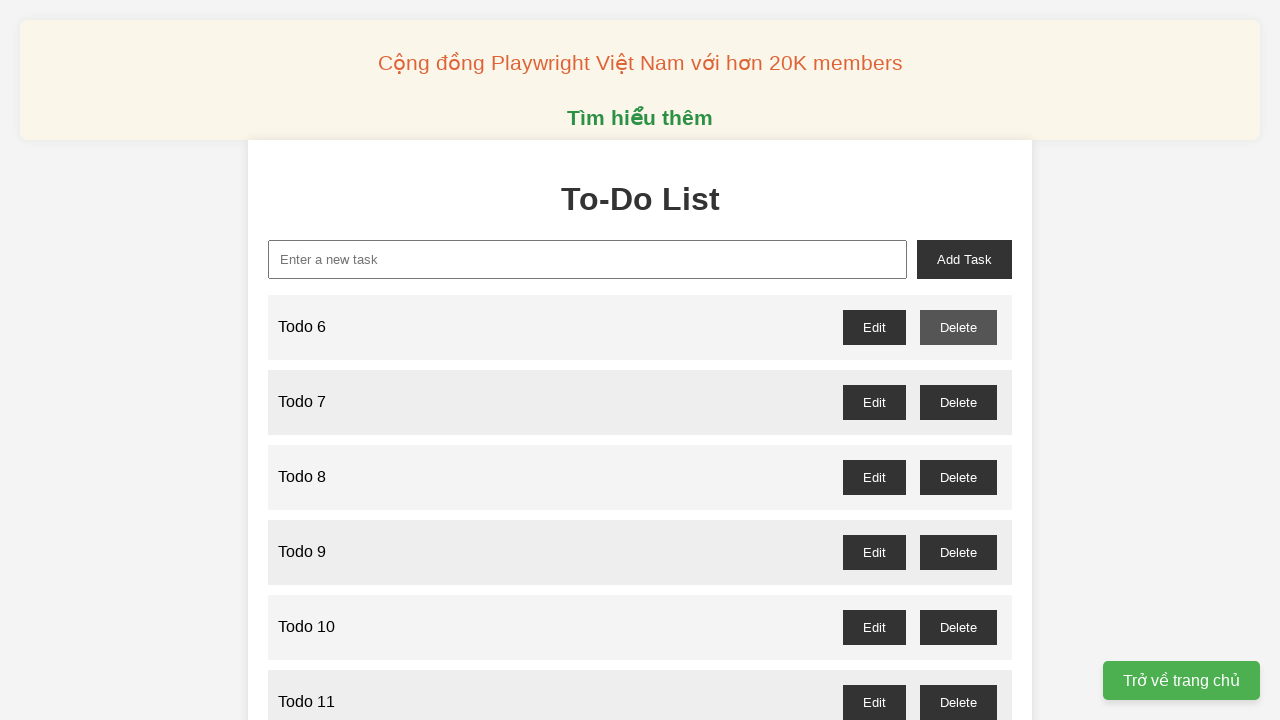

Clicked delete button for odd item 13 at (958, 327) on xpath=//button[contains(@onclick,"deleteTask")] >> nth=0
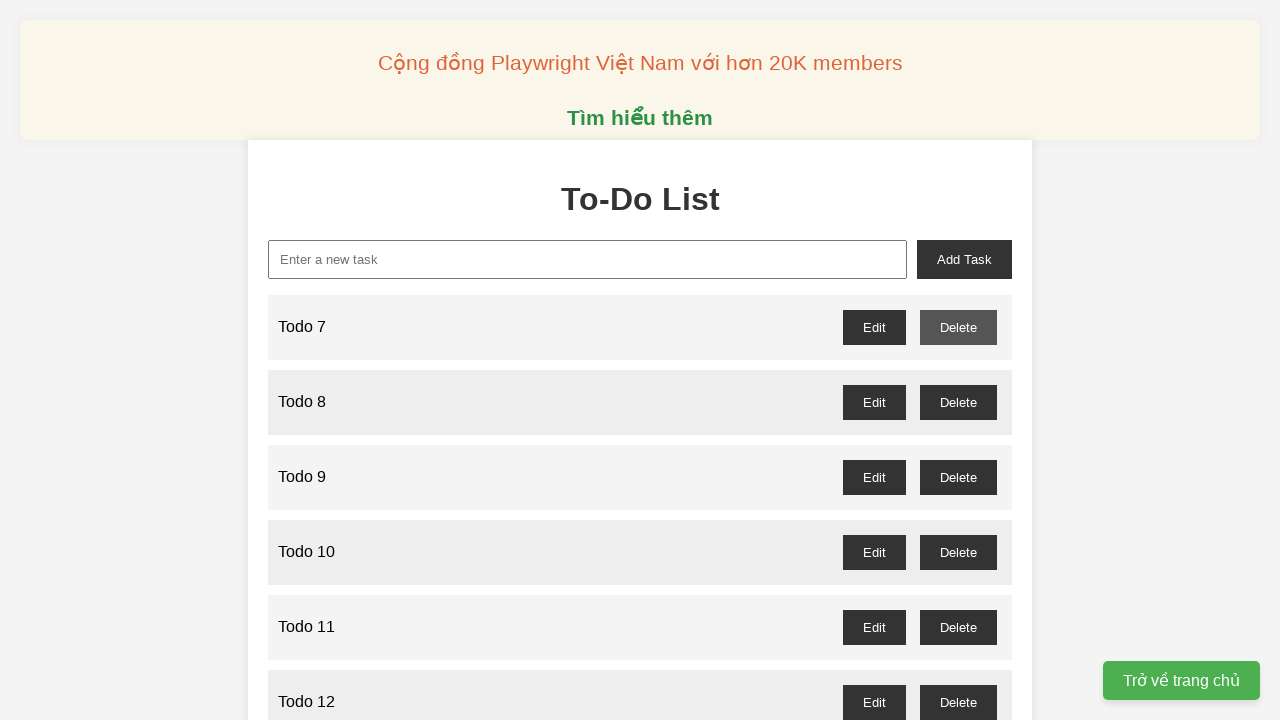

Waited for delete button for odd item 15 to be available
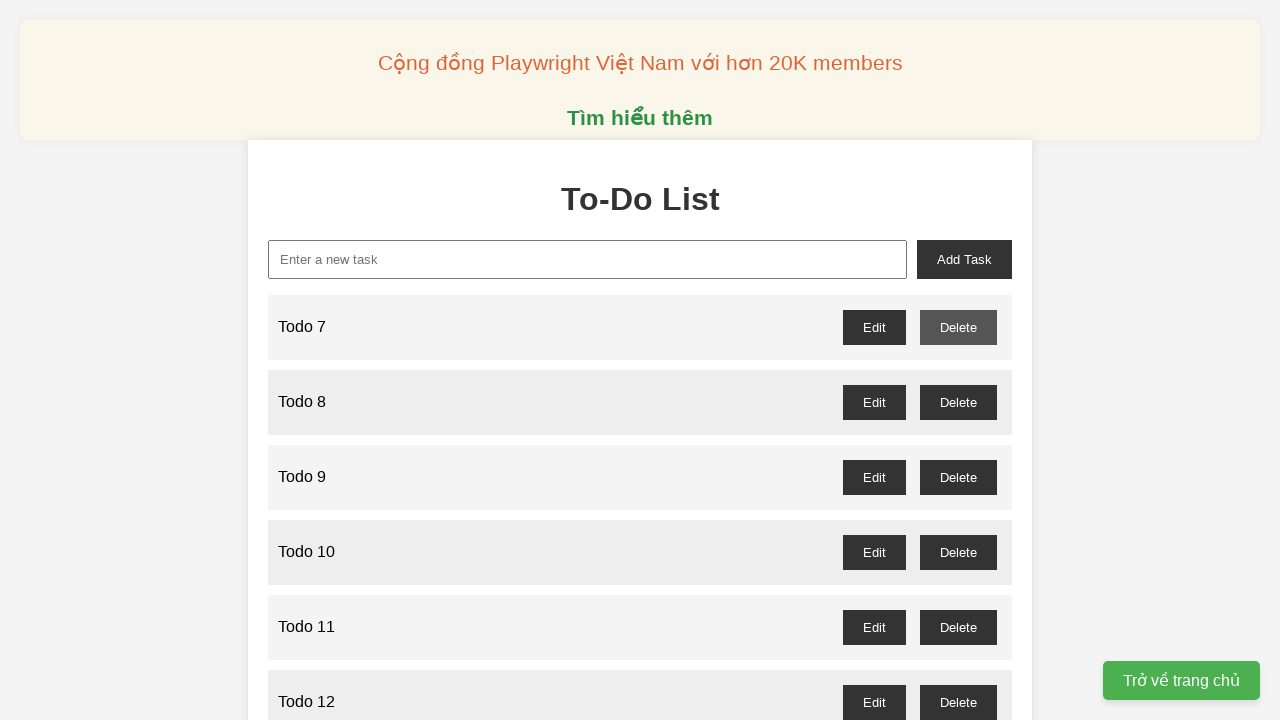

Clicked delete button for odd item 15 at (958, 327) on xpath=//button[contains(@onclick,"deleteTask")] >> nth=0
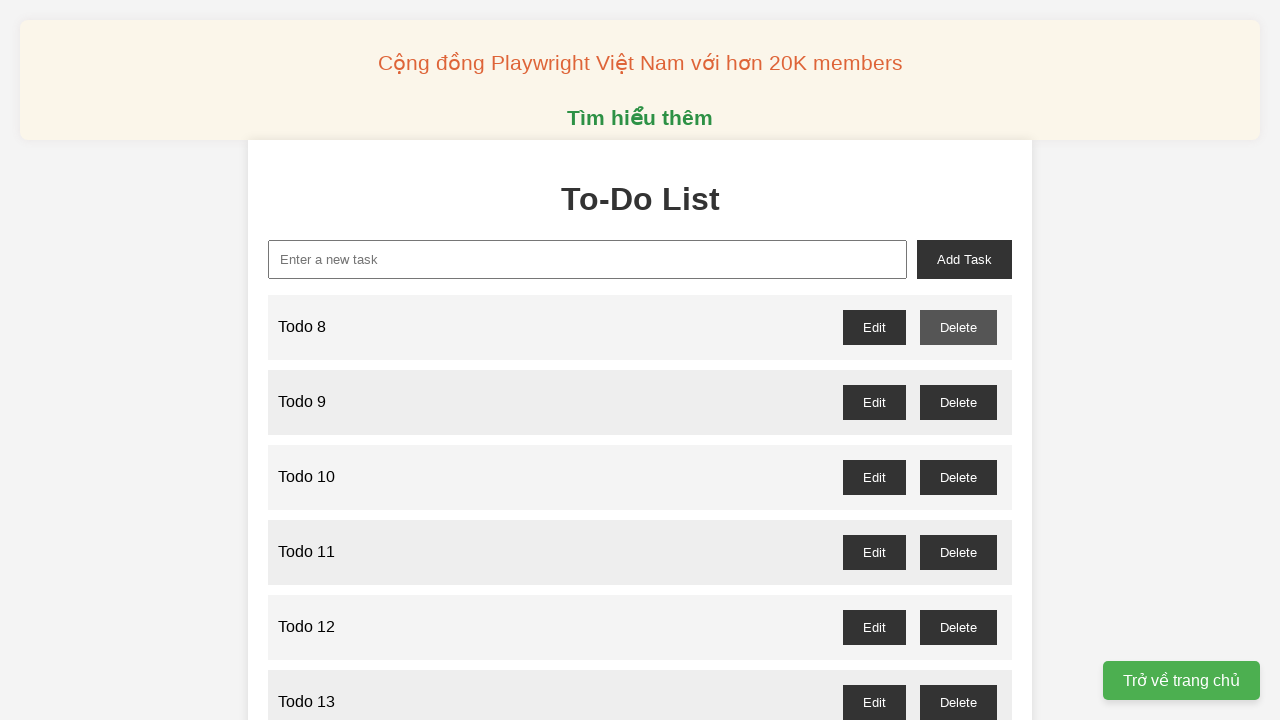

Waited for delete button for odd item 17 to be available
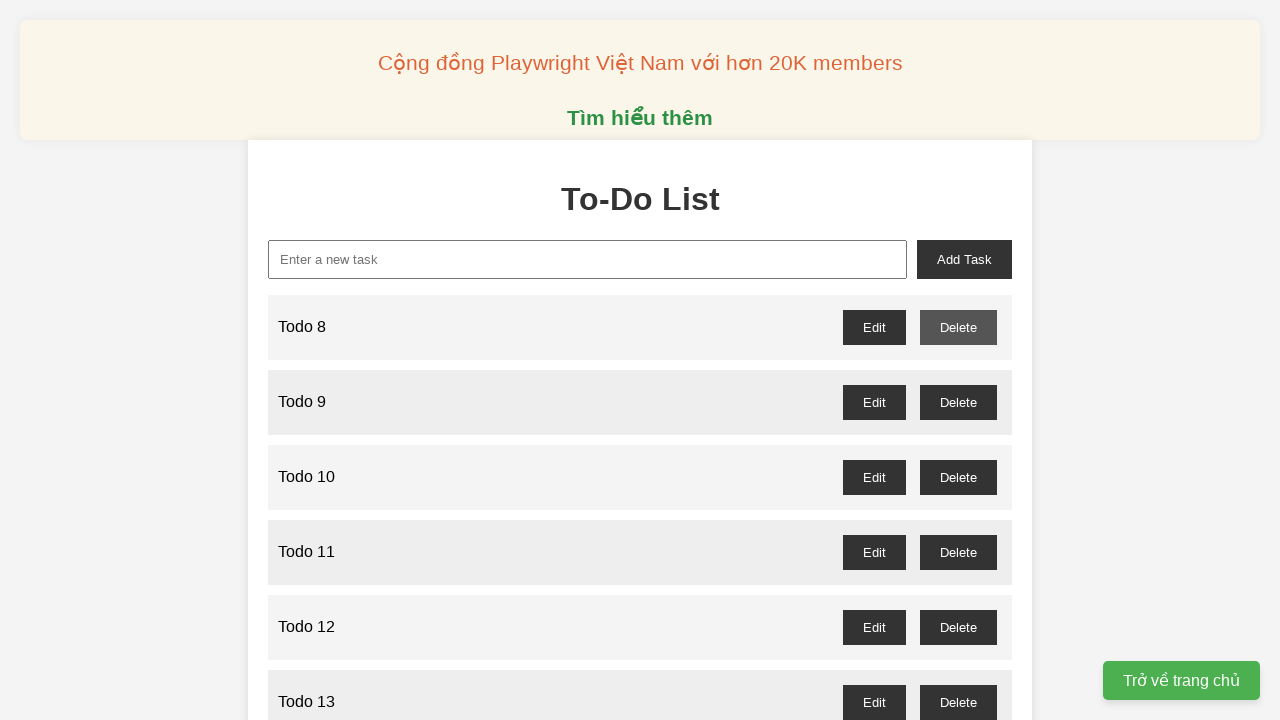

Clicked delete button for odd item 17 at (958, 327) on xpath=//button[contains(@onclick,"deleteTask")] >> nth=0
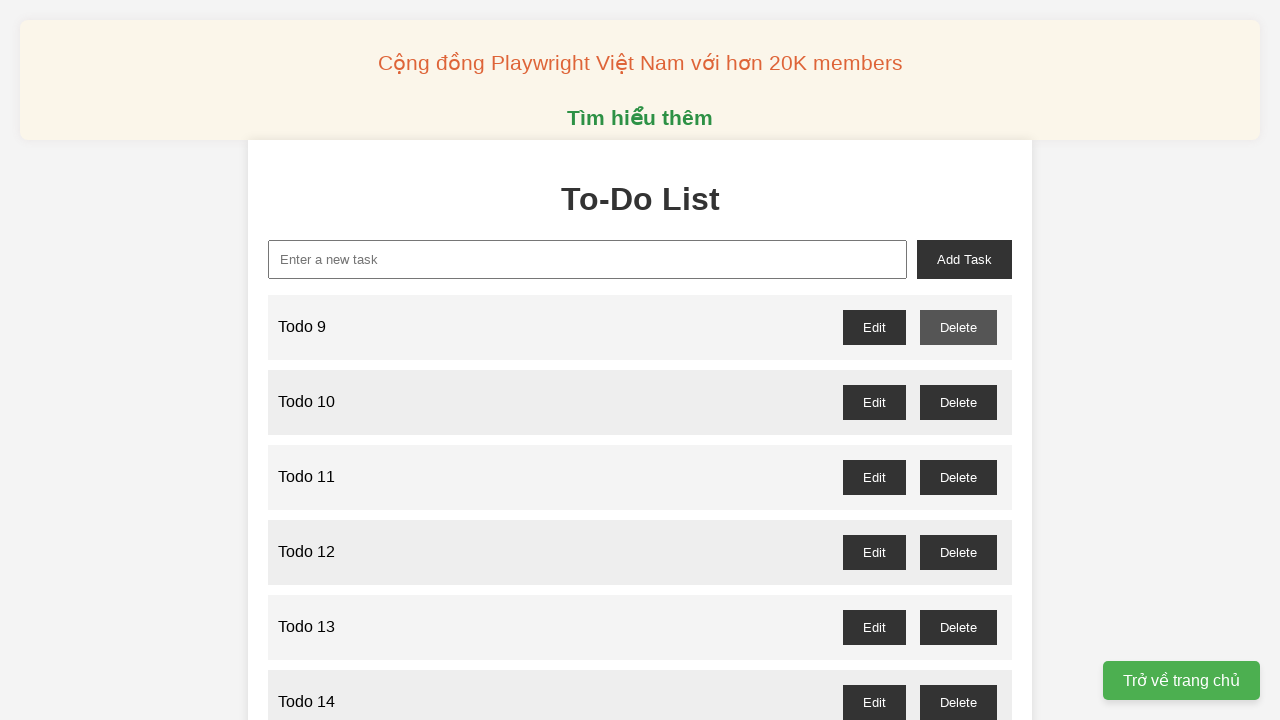

Waited for delete button for odd item 19 to be available
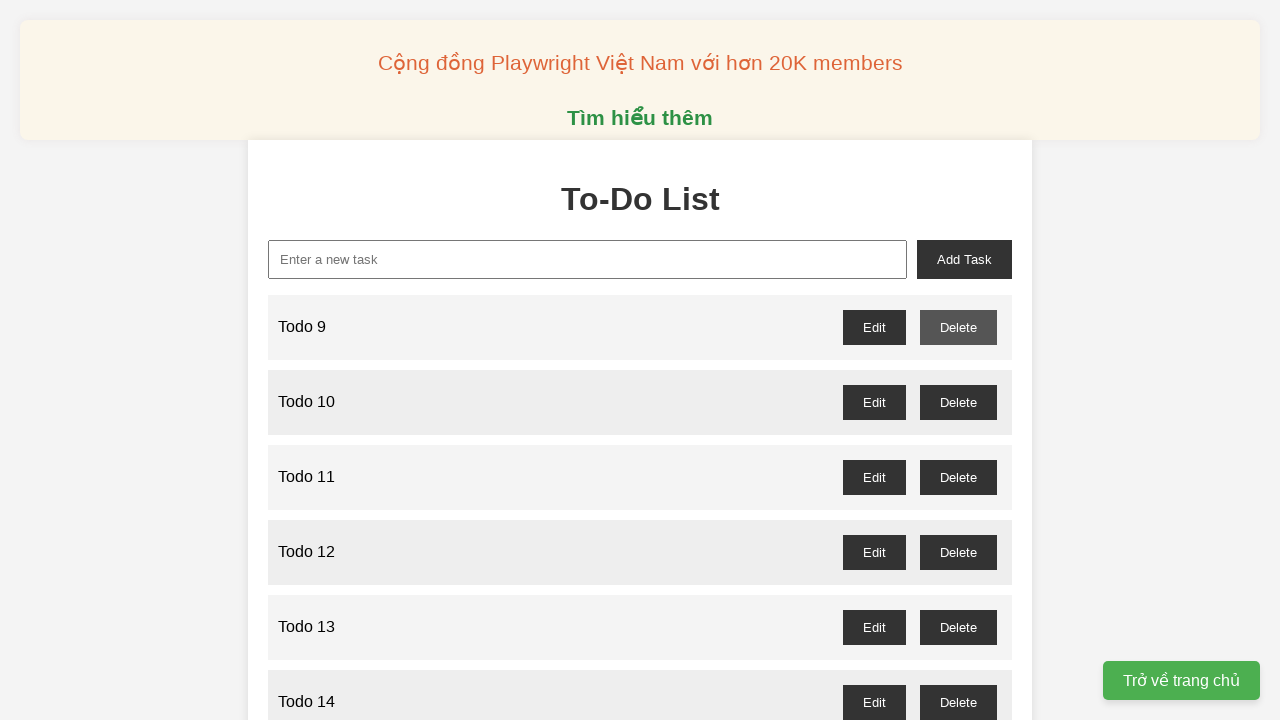

Clicked delete button for odd item 19 at (958, 327) on xpath=//button[contains(@onclick,"deleteTask")] >> nth=0
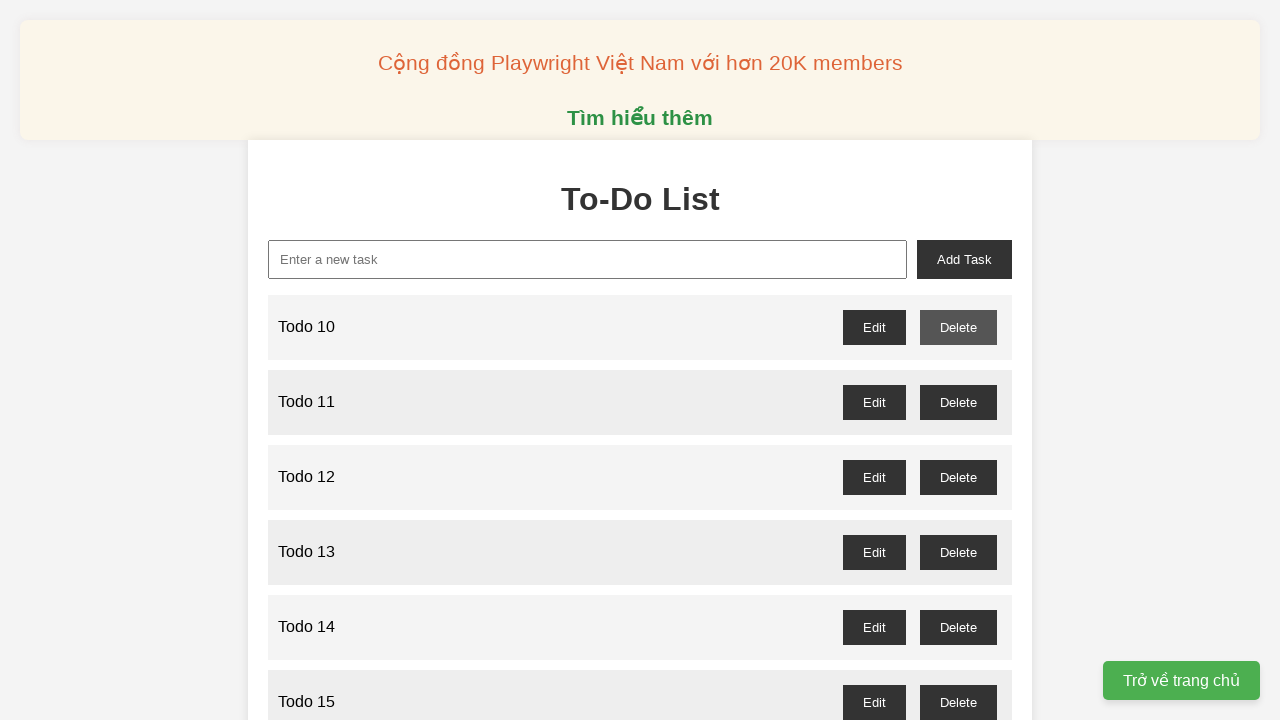

Waited for delete button for odd item 21 to be available
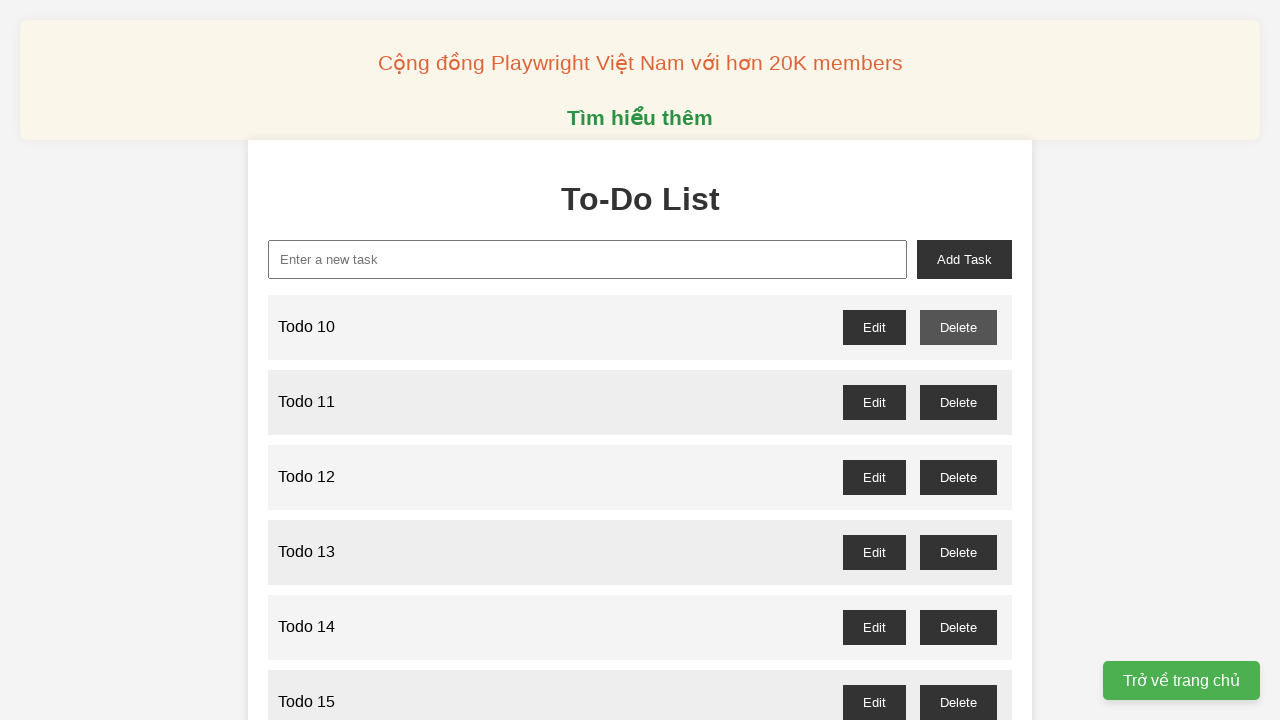

Clicked delete button for odd item 21 at (958, 327) on xpath=//button[contains(@onclick,"deleteTask")] >> nth=0
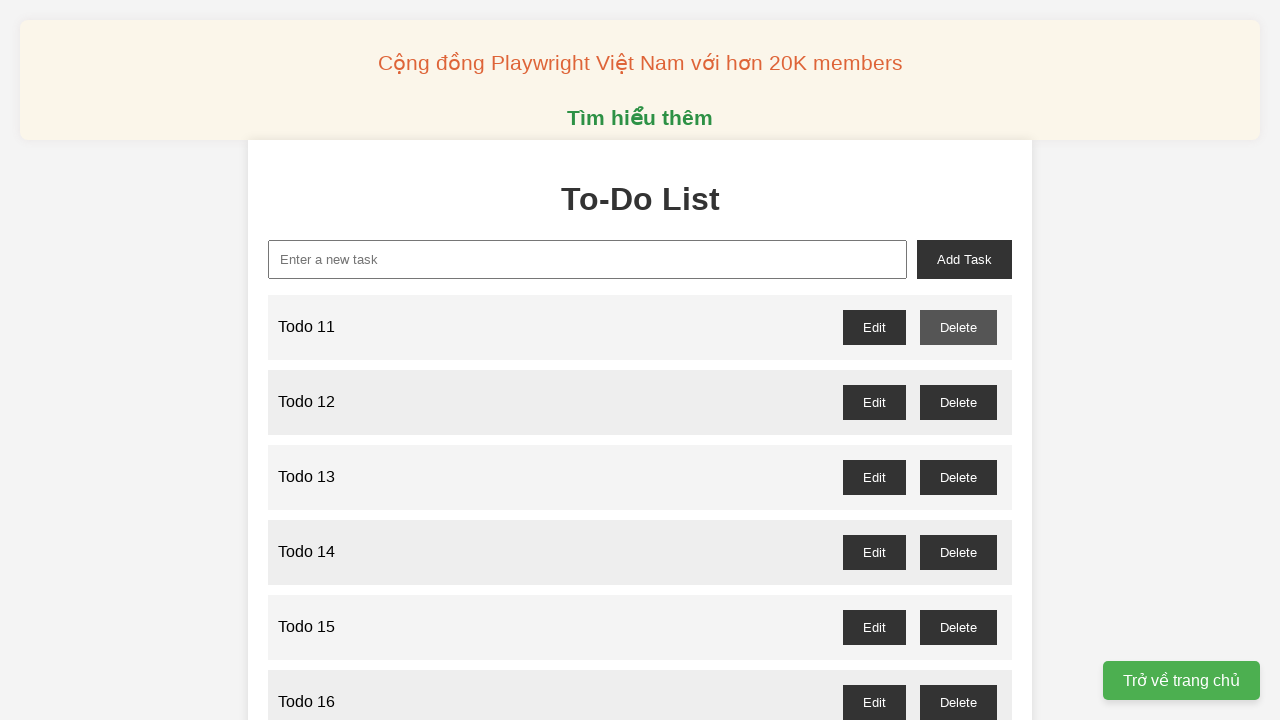

Waited for delete button for odd item 23 to be available
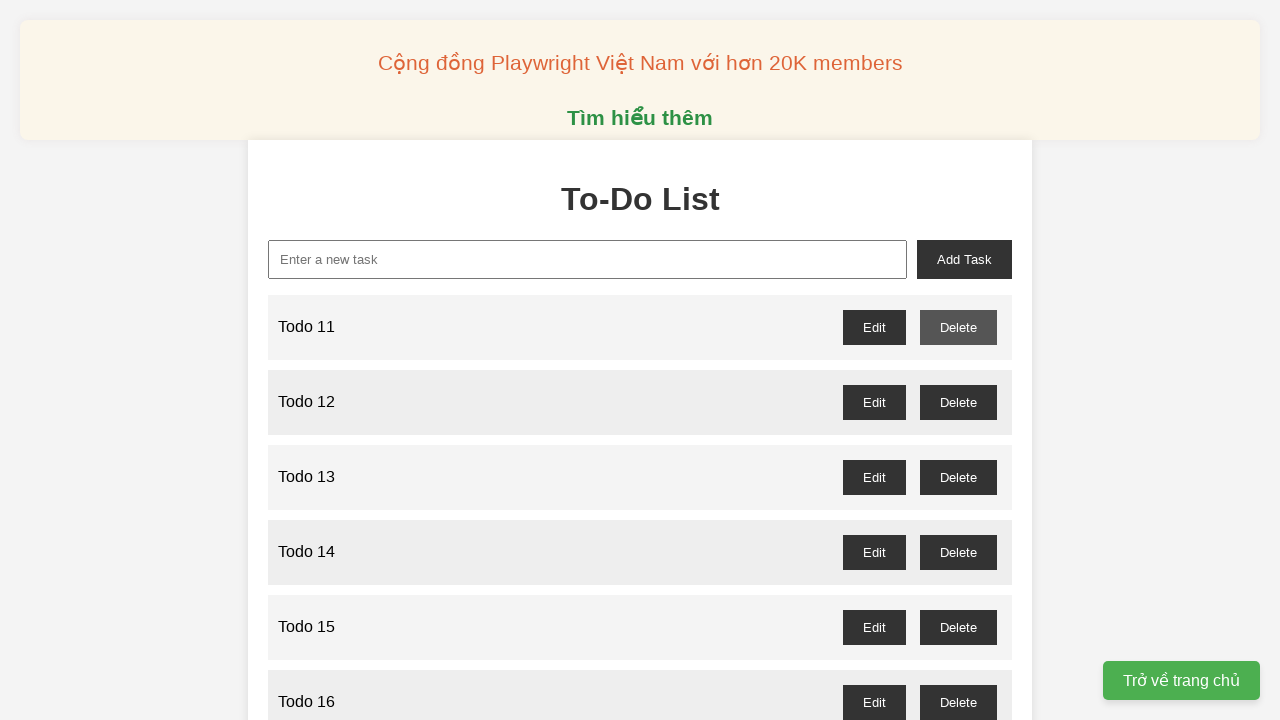

Clicked delete button for odd item 23 at (958, 327) on xpath=//button[contains(@onclick,"deleteTask")] >> nth=0
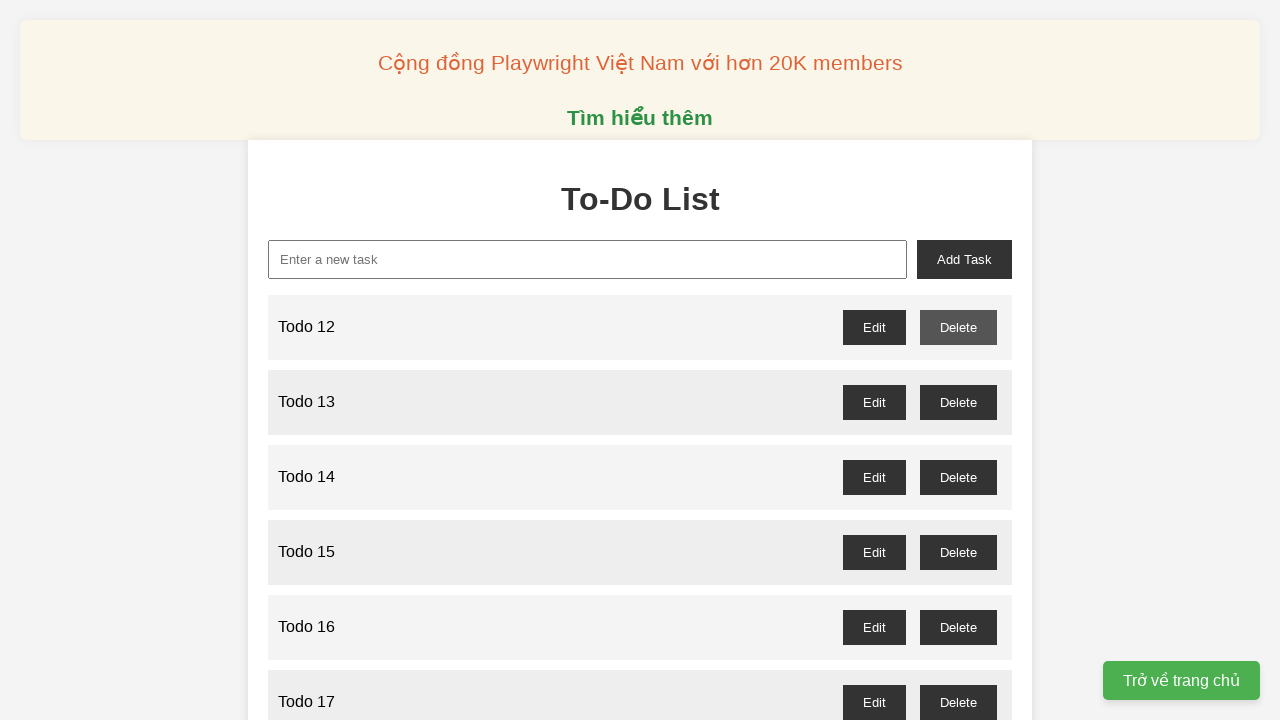

Waited for delete button for odd item 25 to be available
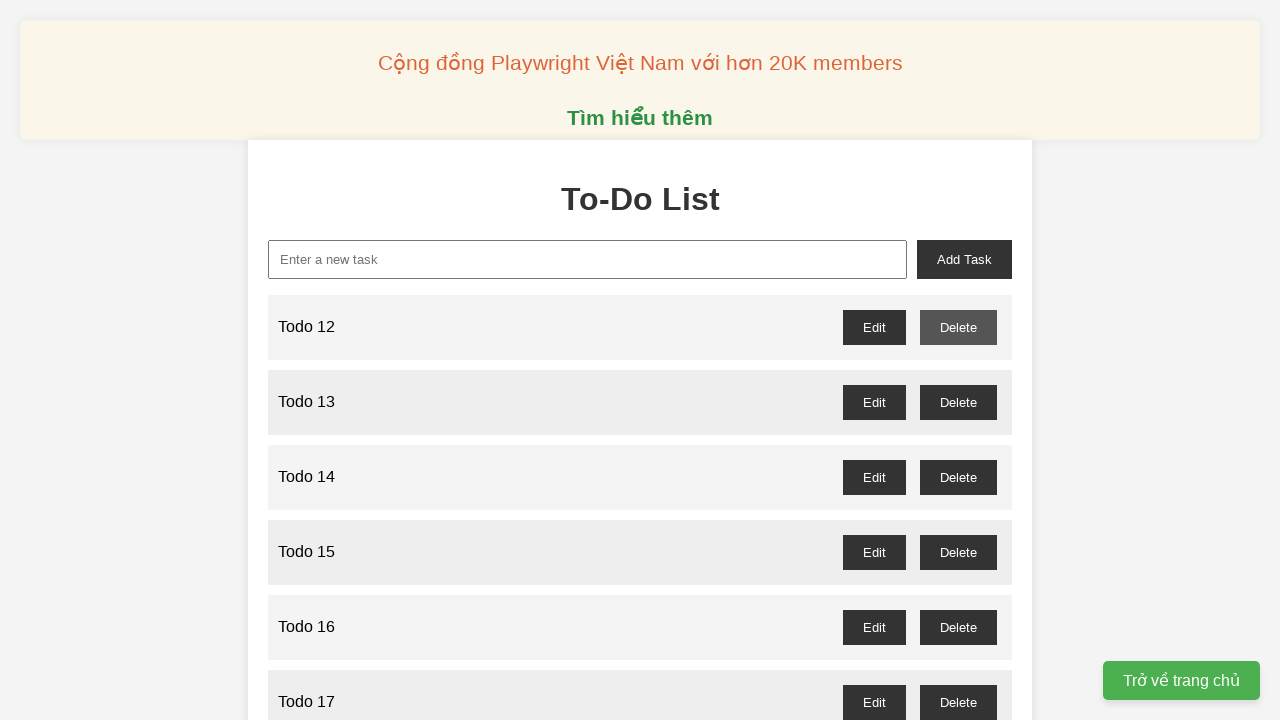

Clicked delete button for odd item 25 at (958, 327) on xpath=//button[contains(@onclick,"deleteTask")] >> nth=0
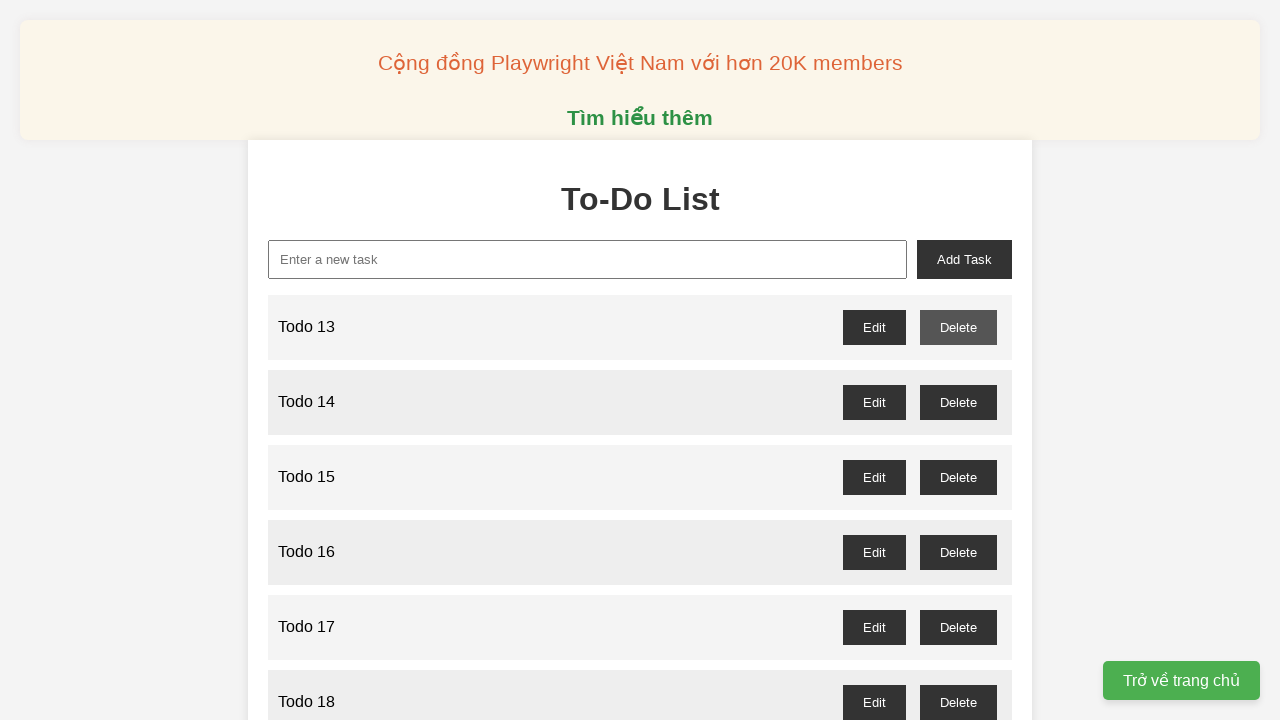

Waited for delete button for odd item 27 to be available
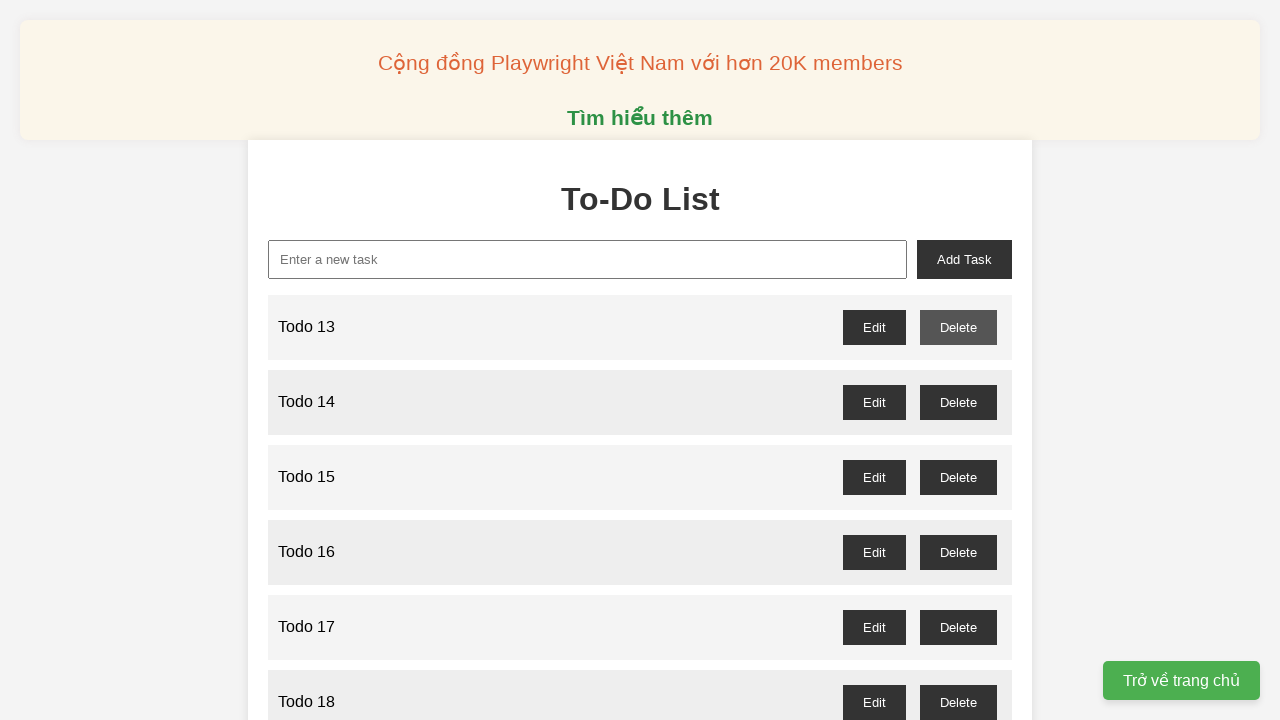

Clicked delete button for odd item 27 at (958, 327) on xpath=//button[contains(@onclick,"deleteTask")] >> nth=0
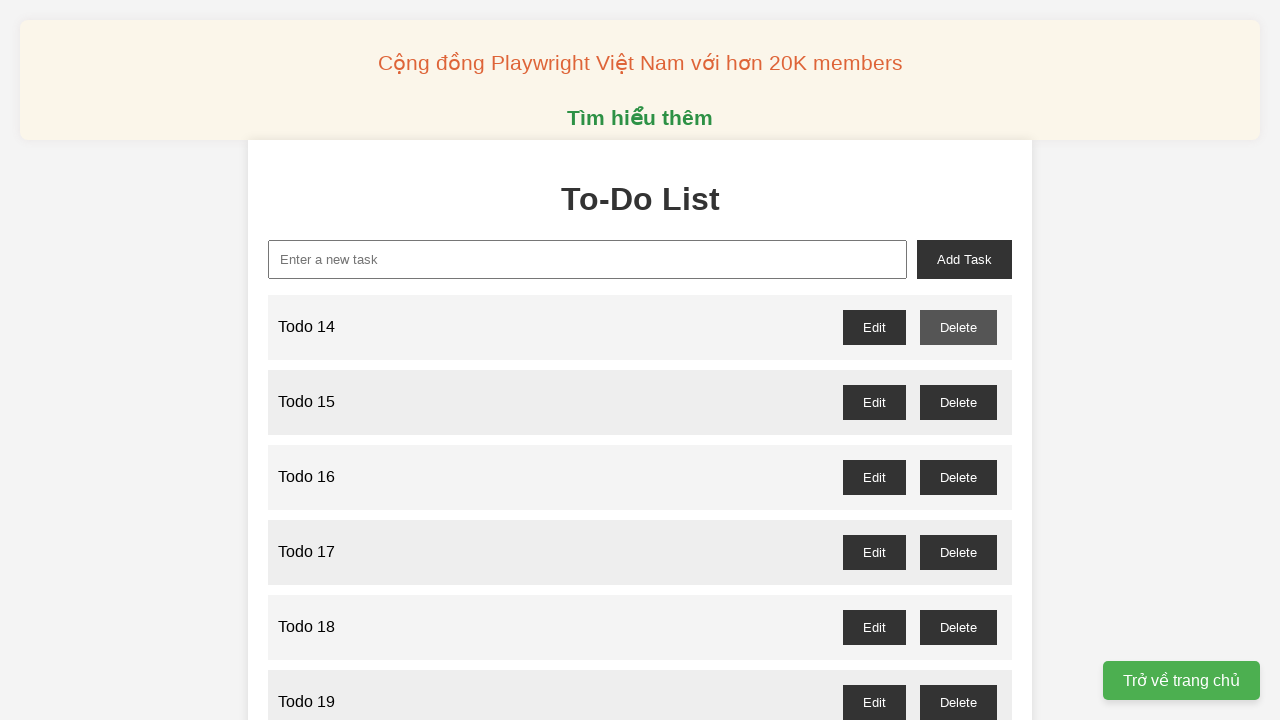

Waited for delete button for odd item 29 to be available
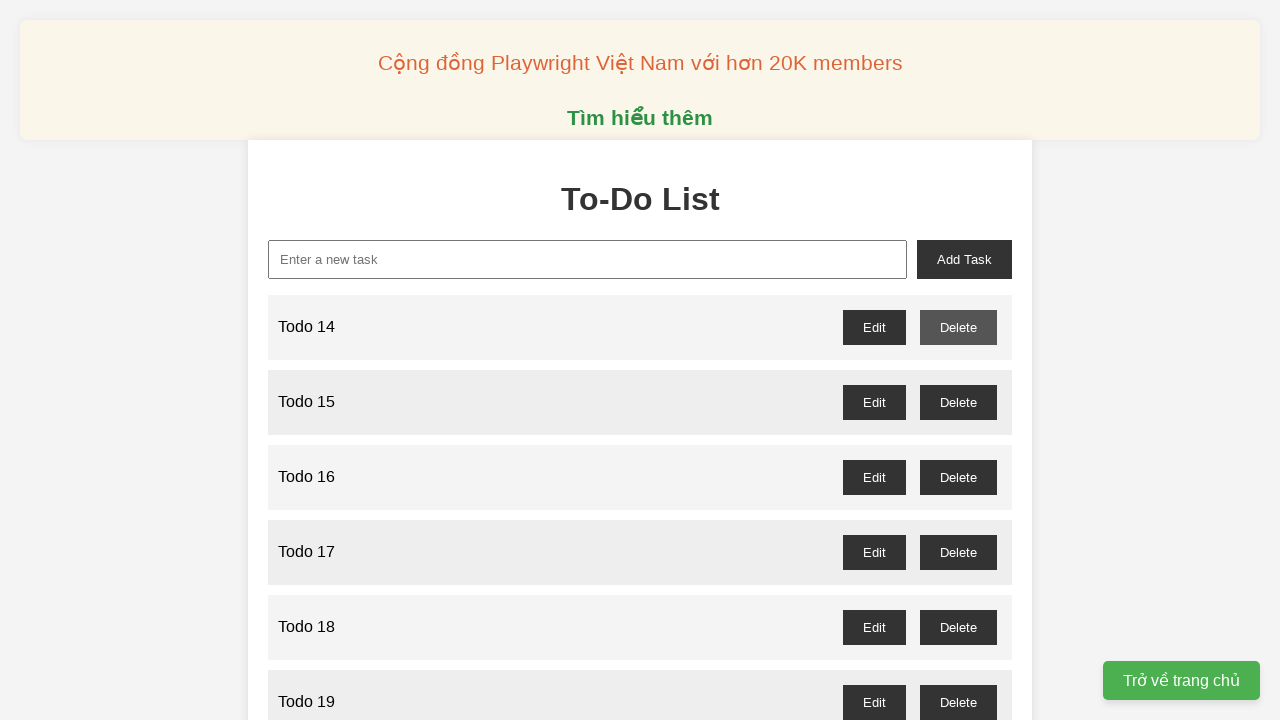

Clicked delete button for odd item 29 at (958, 327) on xpath=//button[contains(@onclick,"deleteTask")] >> nth=0
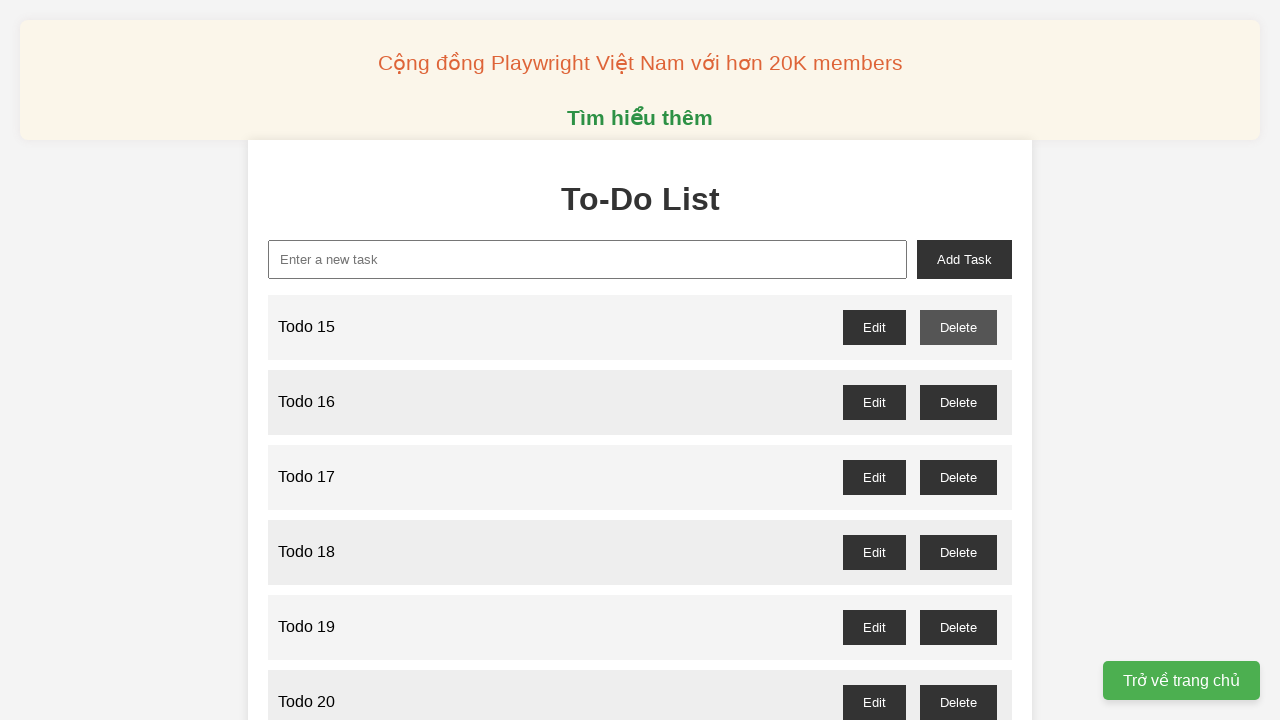

Waited for delete button for odd item 31 to be available
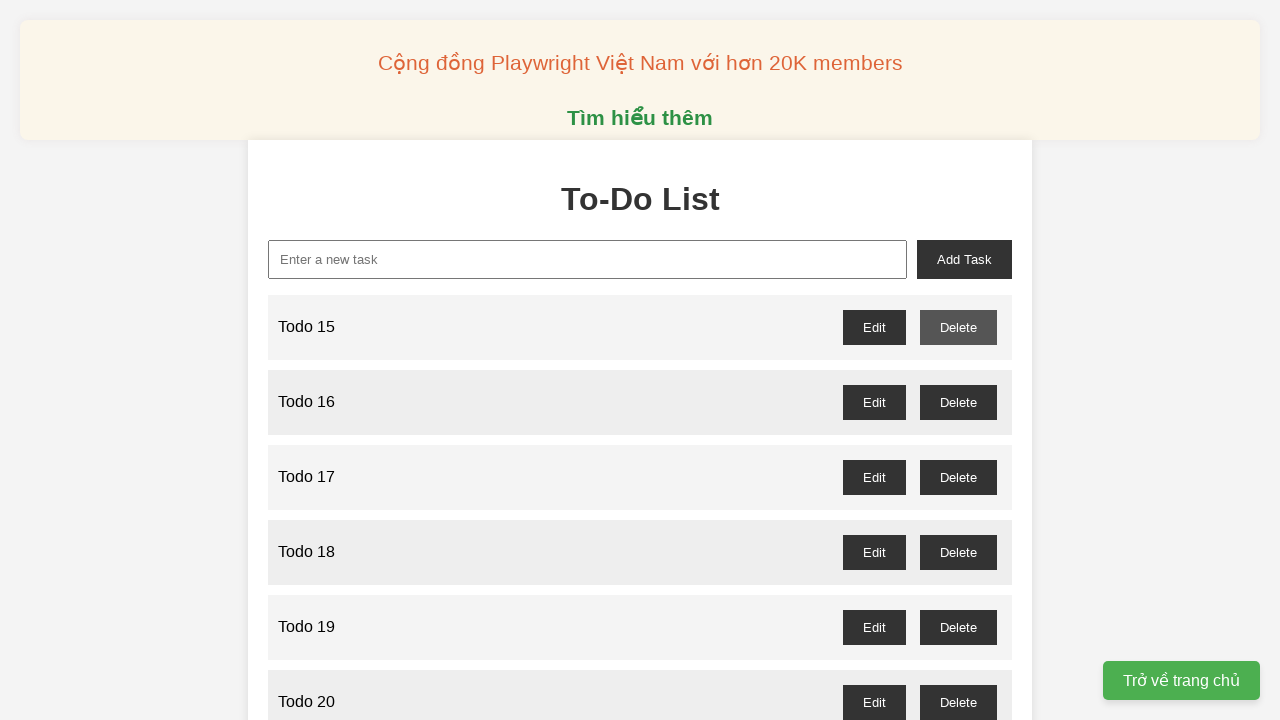

Clicked delete button for odd item 31 at (958, 327) on xpath=//button[contains(@onclick,"deleteTask")] >> nth=0
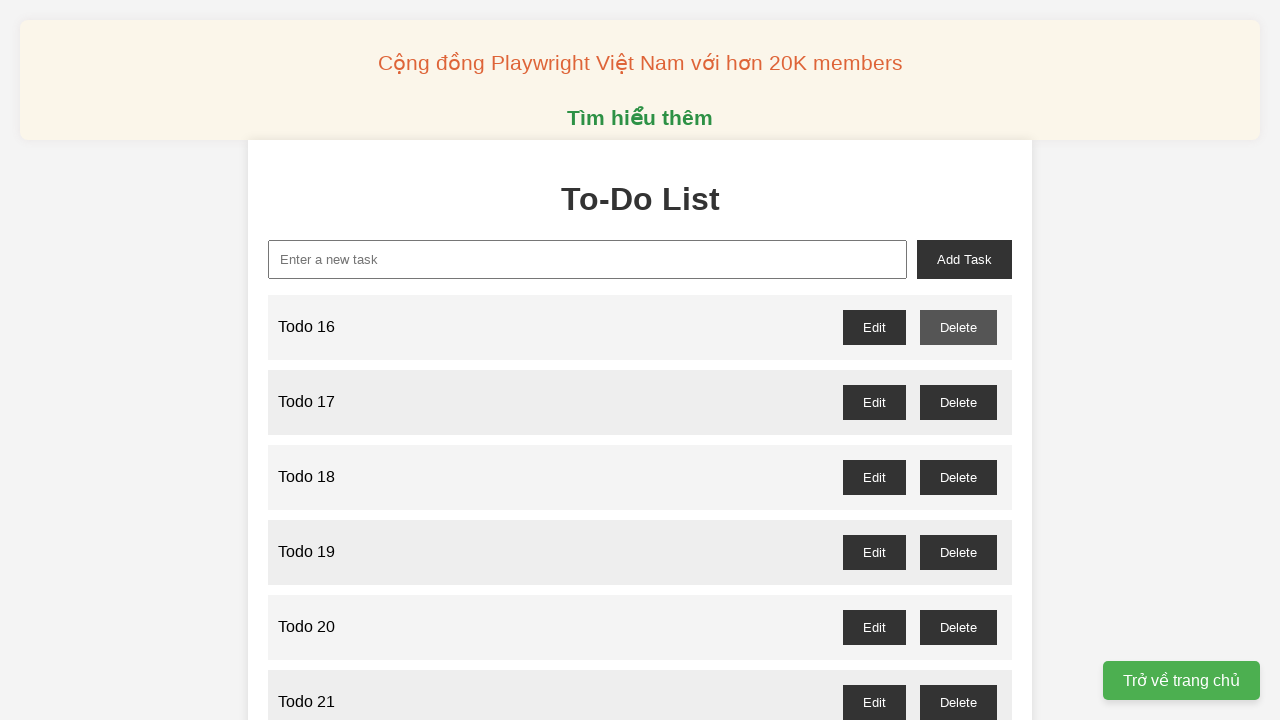

Waited for delete button for odd item 33 to be available
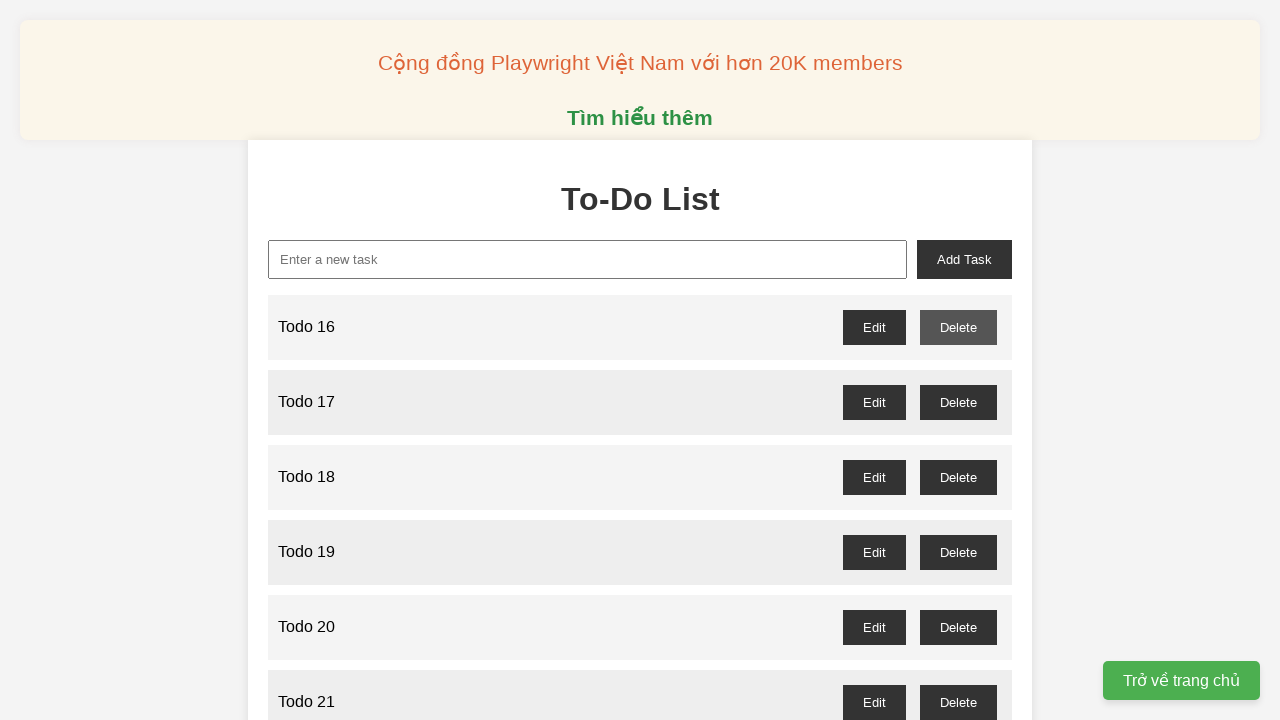

Clicked delete button for odd item 33 at (958, 327) on xpath=//button[contains(@onclick,"deleteTask")] >> nth=0
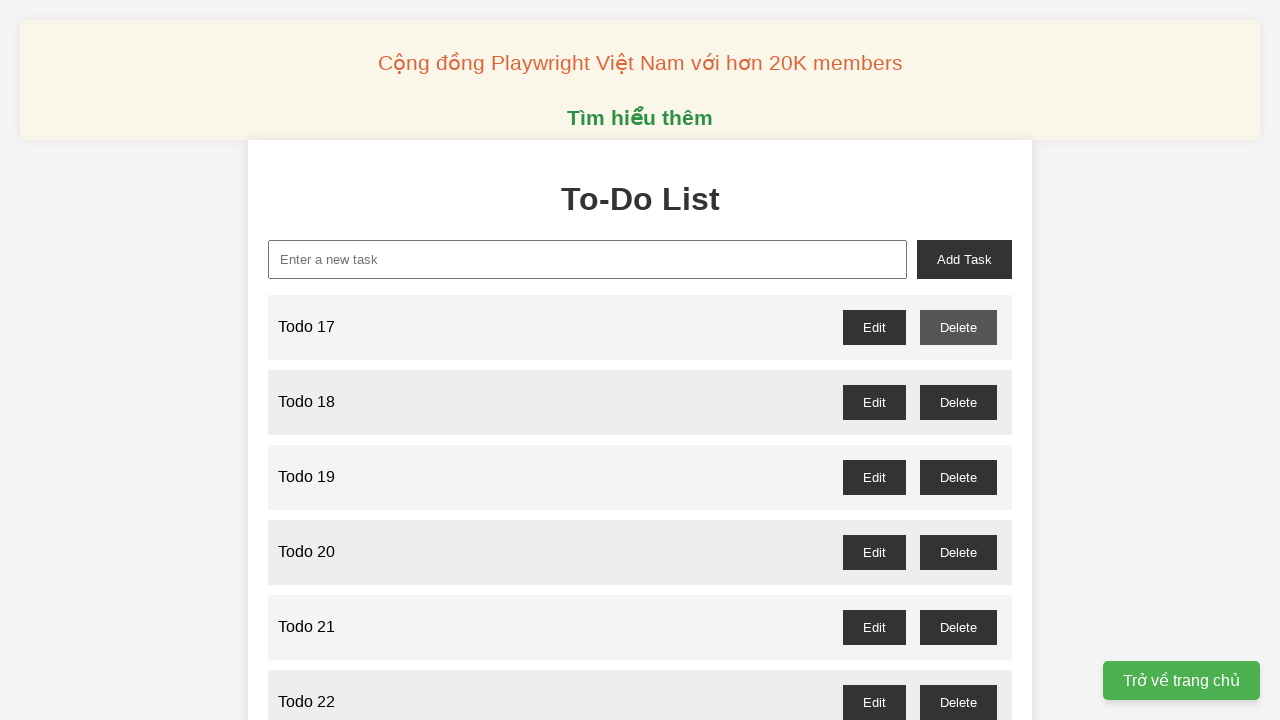

Waited for delete button for odd item 35 to be available
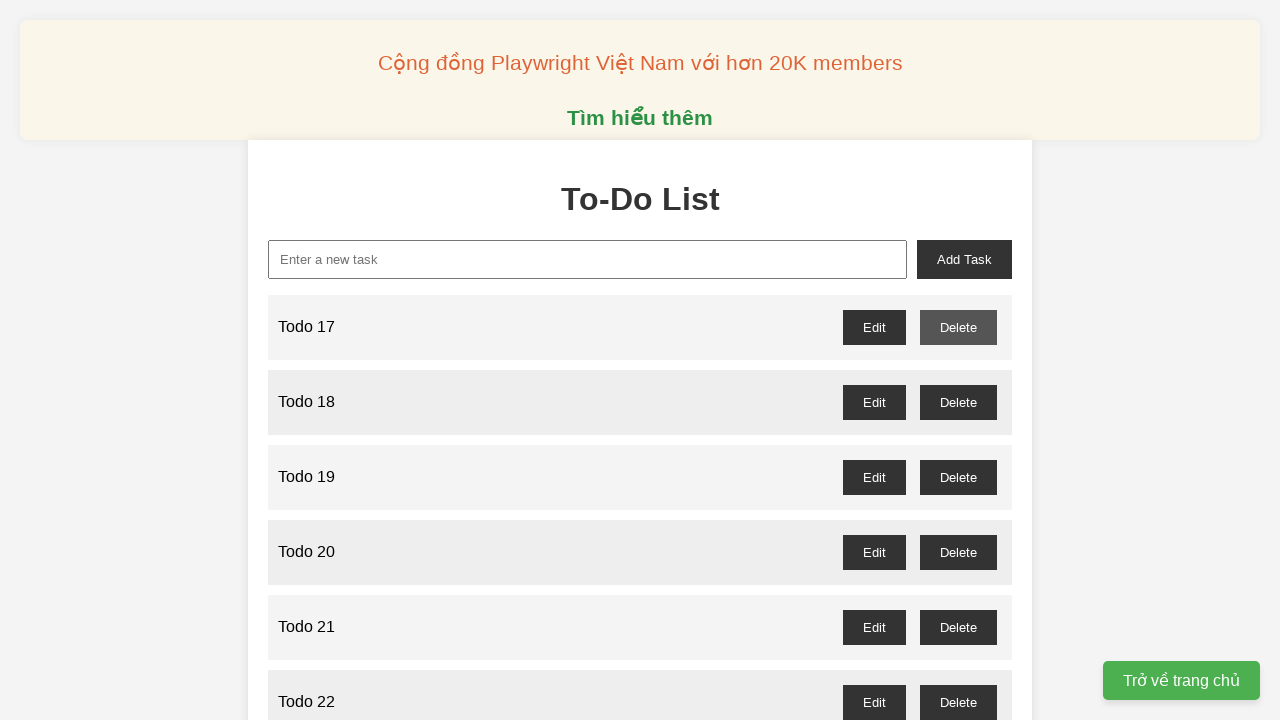

Clicked delete button for odd item 35 at (958, 327) on xpath=//button[contains(@onclick,"deleteTask")] >> nth=0
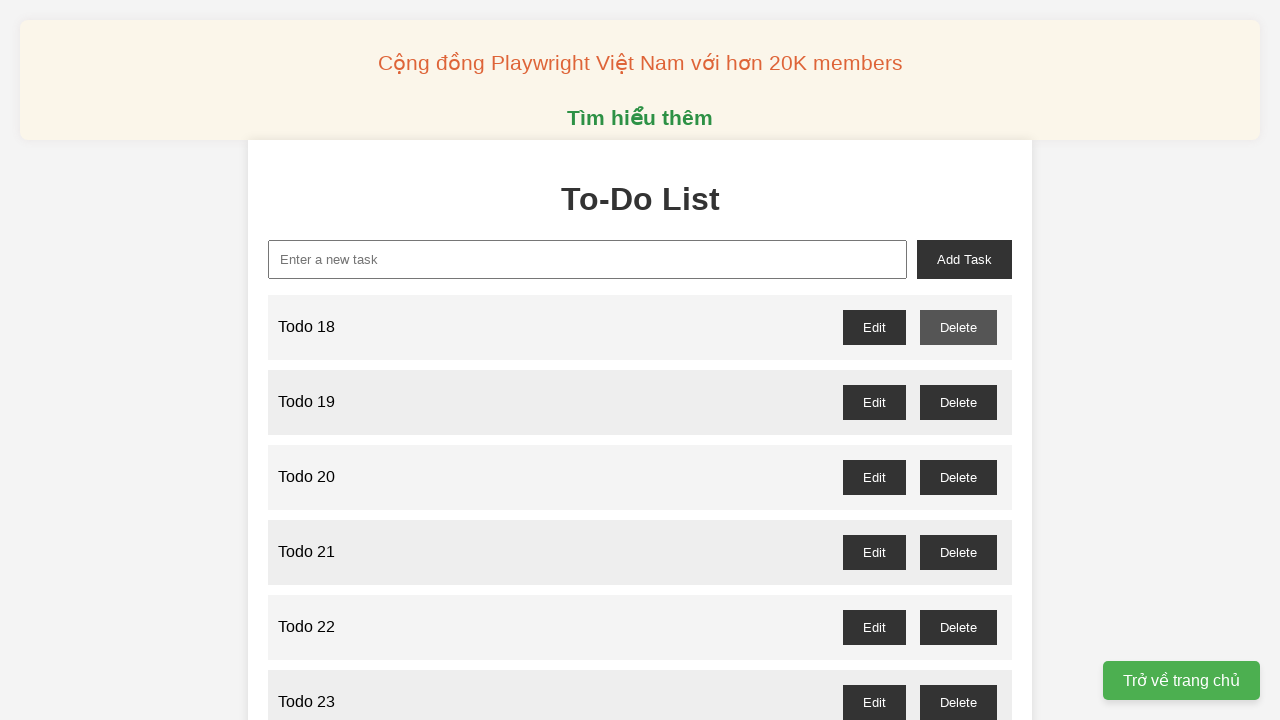

Waited for delete button for odd item 37 to be available
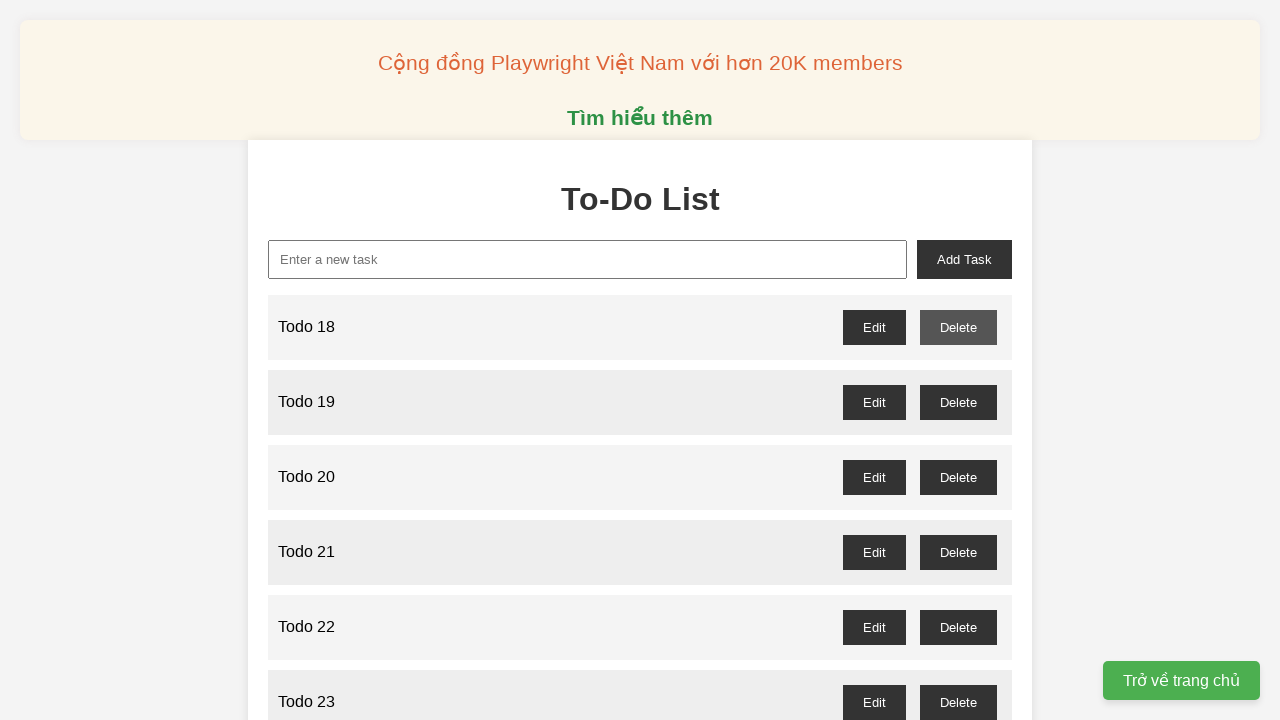

Clicked delete button for odd item 37 at (958, 327) on xpath=//button[contains(@onclick,"deleteTask")] >> nth=0
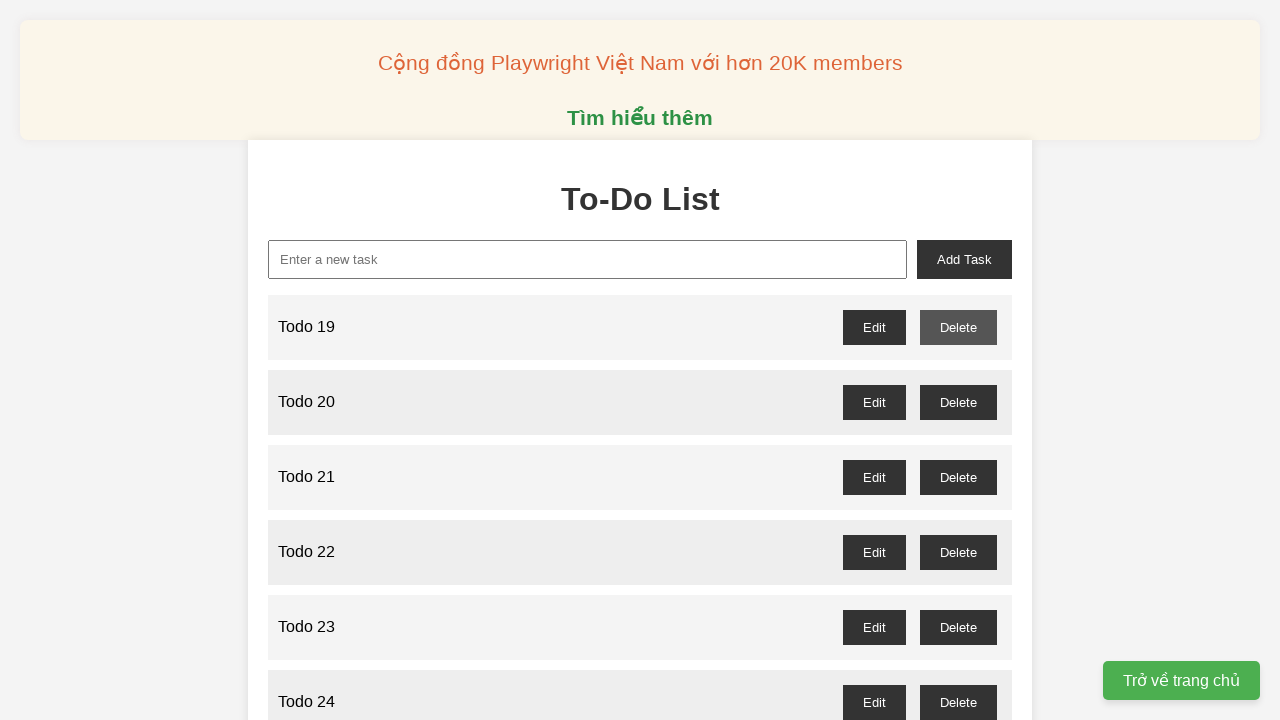

Waited for delete button for odd item 39 to be available
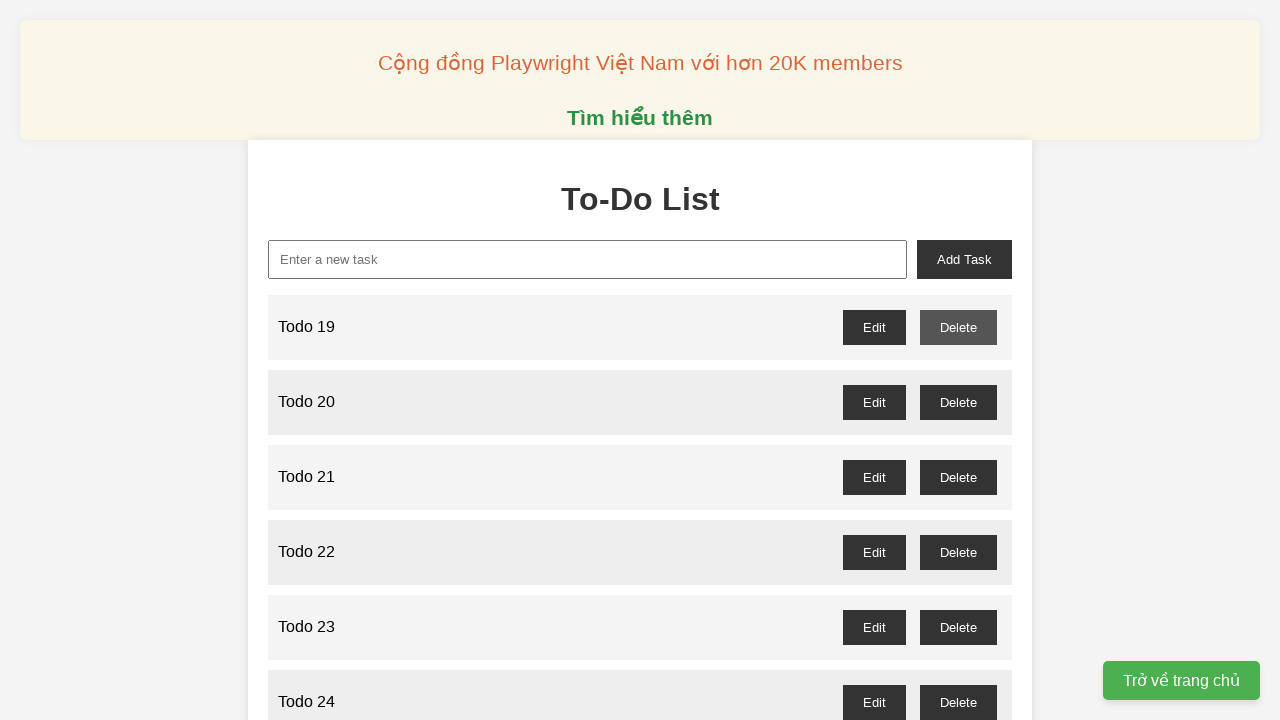

Clicked delete button for odd item 39 at (958, 327) on xpath=//button[contains(@onclick,"deleteTask")] >> nth=0
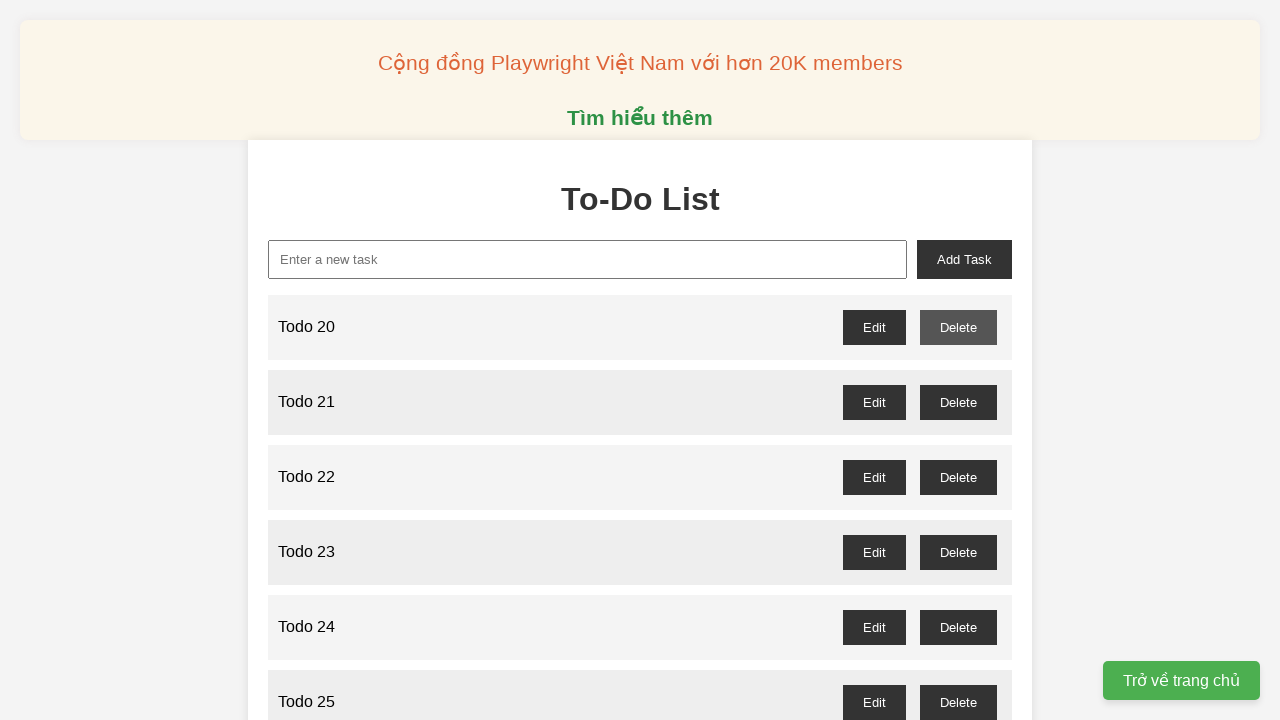

Waited for delete button for odd item 41 to be available
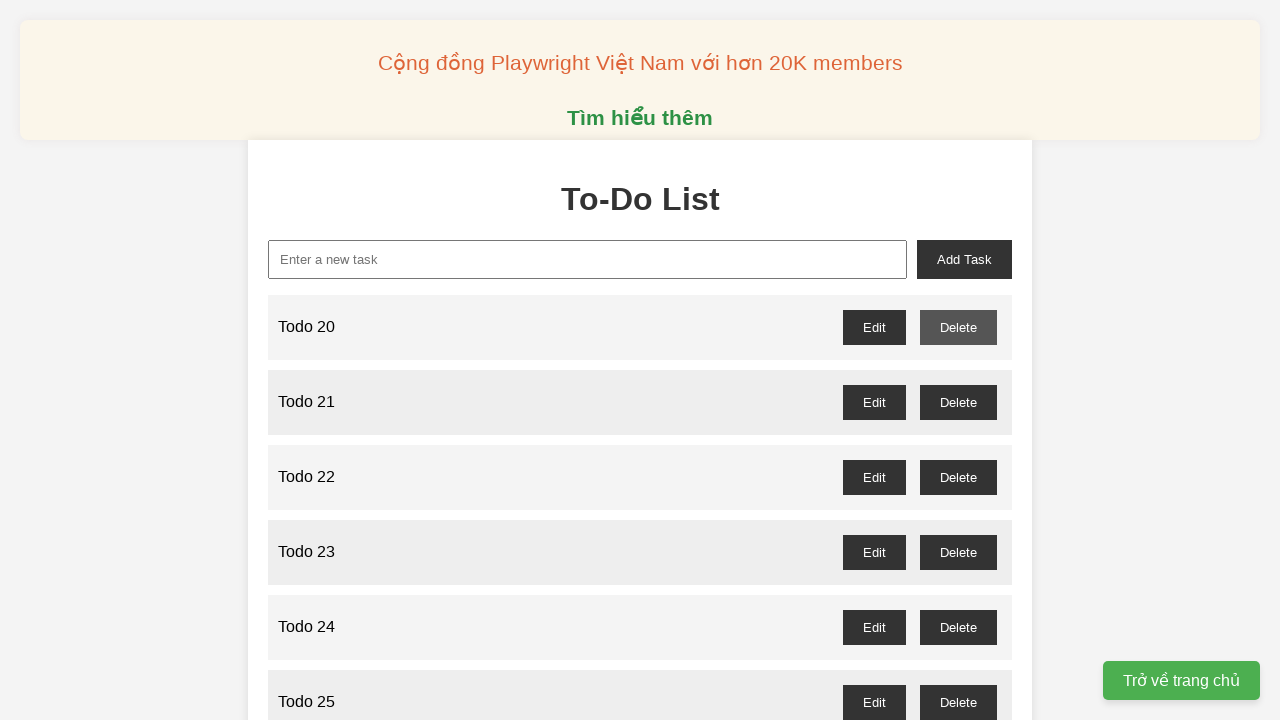

Clicked delete button for odd item 41 at (958, 327) on xpath=//button[contains(@onclick,"deleteTask")] >> nth=0
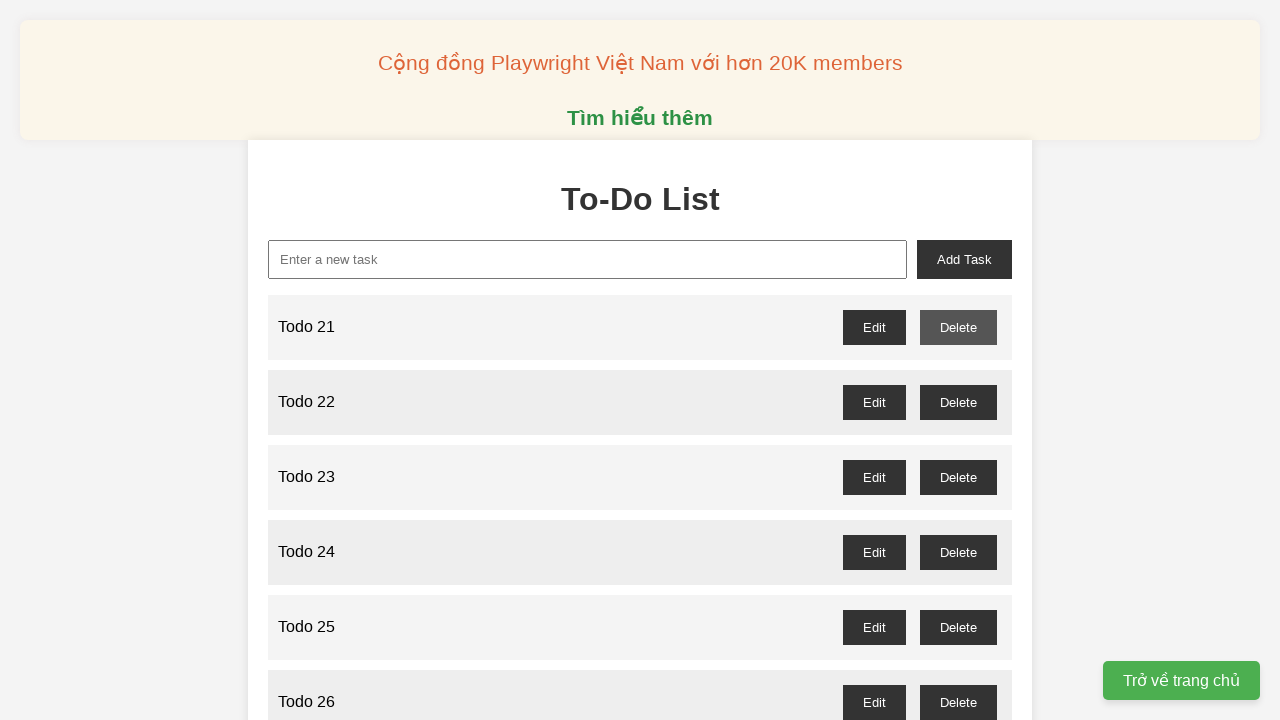

Waited for delete button for odd item 43 to be available
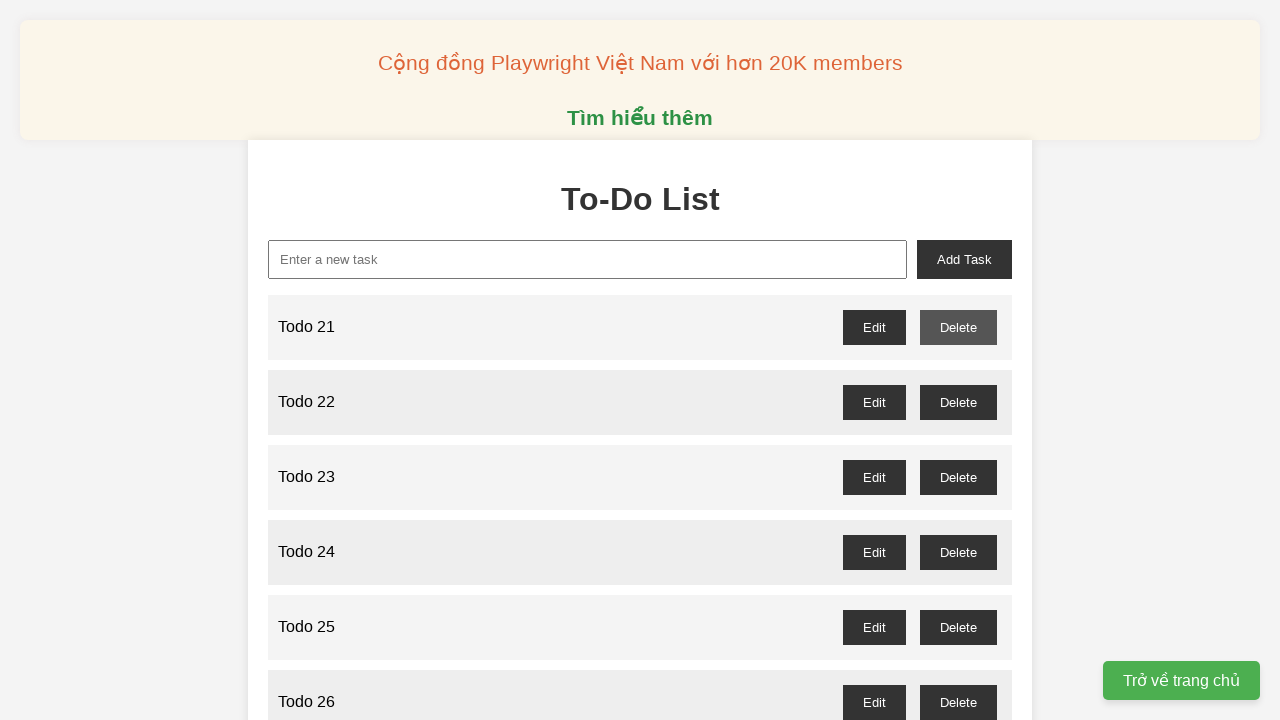

Clicked delete button for odd item 43 at (958, 327) on xpath=//button[contains(@onclick,"deleteTask")] >> nth=0
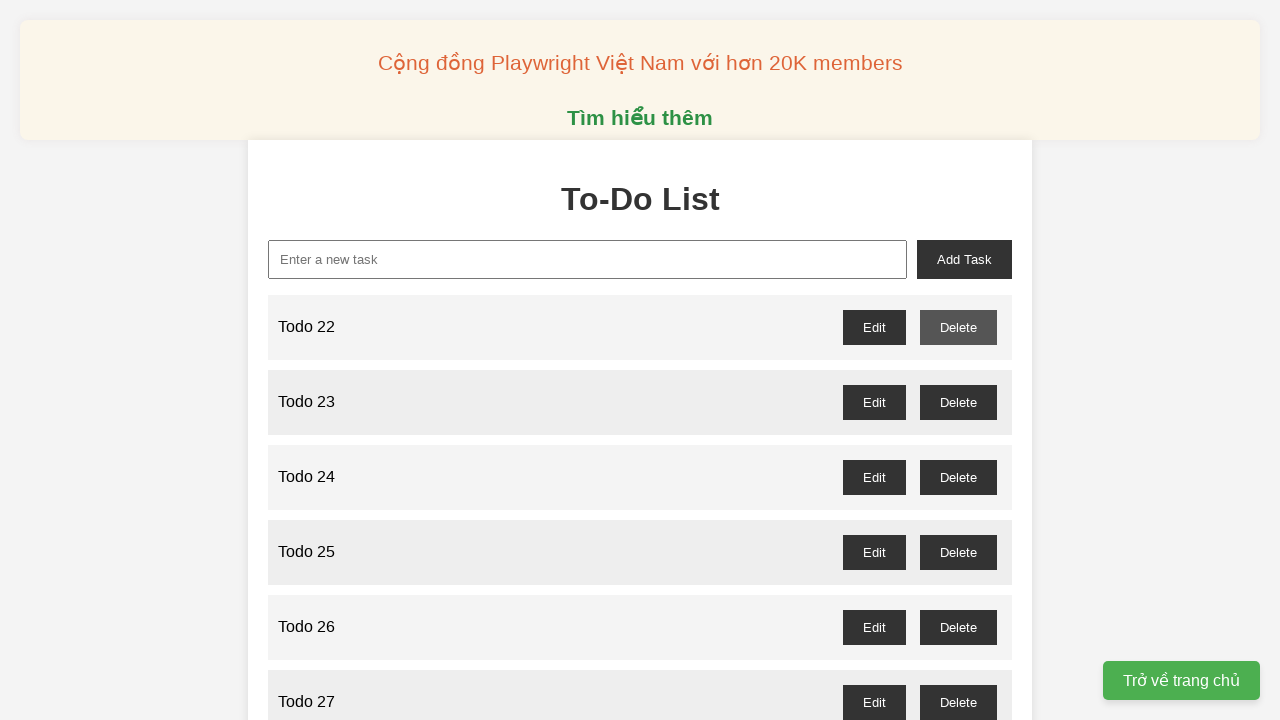

Waited for delete button for odd item 45 to be available
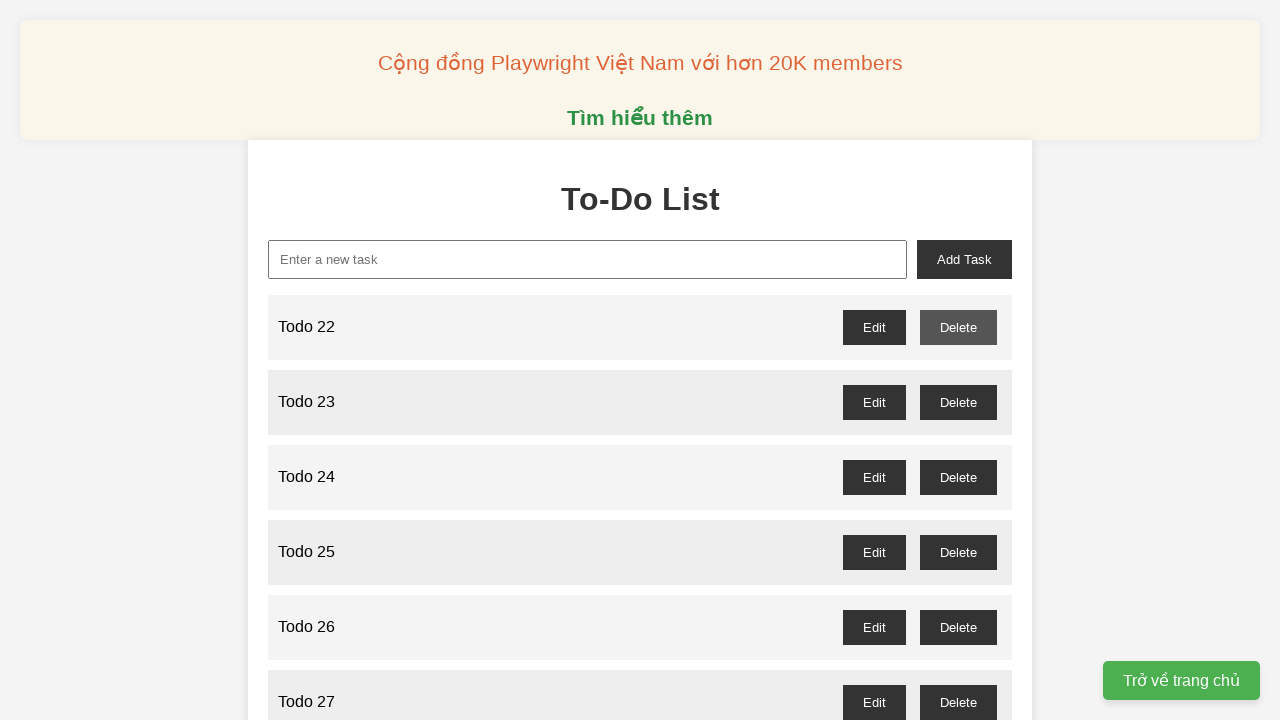

Clicked delete button for odd item 45 at (958, 327) on xpath=//button[contains(@onclick,"deleteTask")] >> nth=0
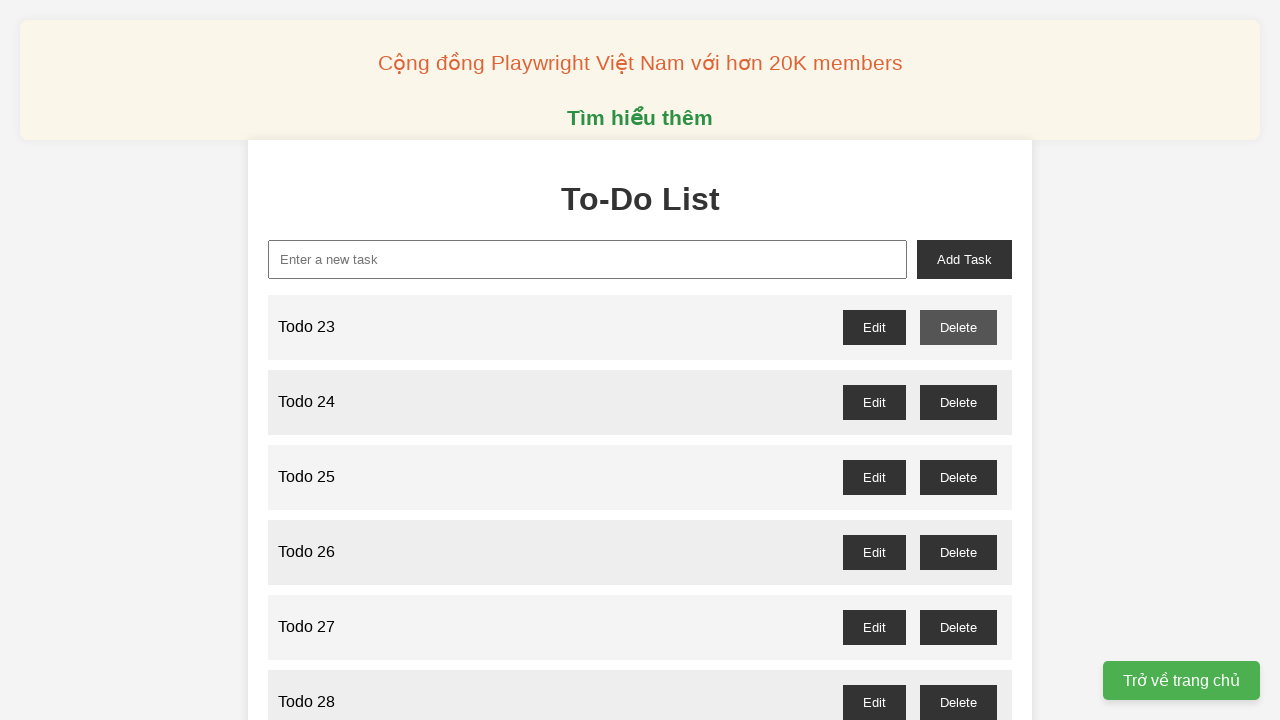

Waited for delete button for odd item 47 to be available
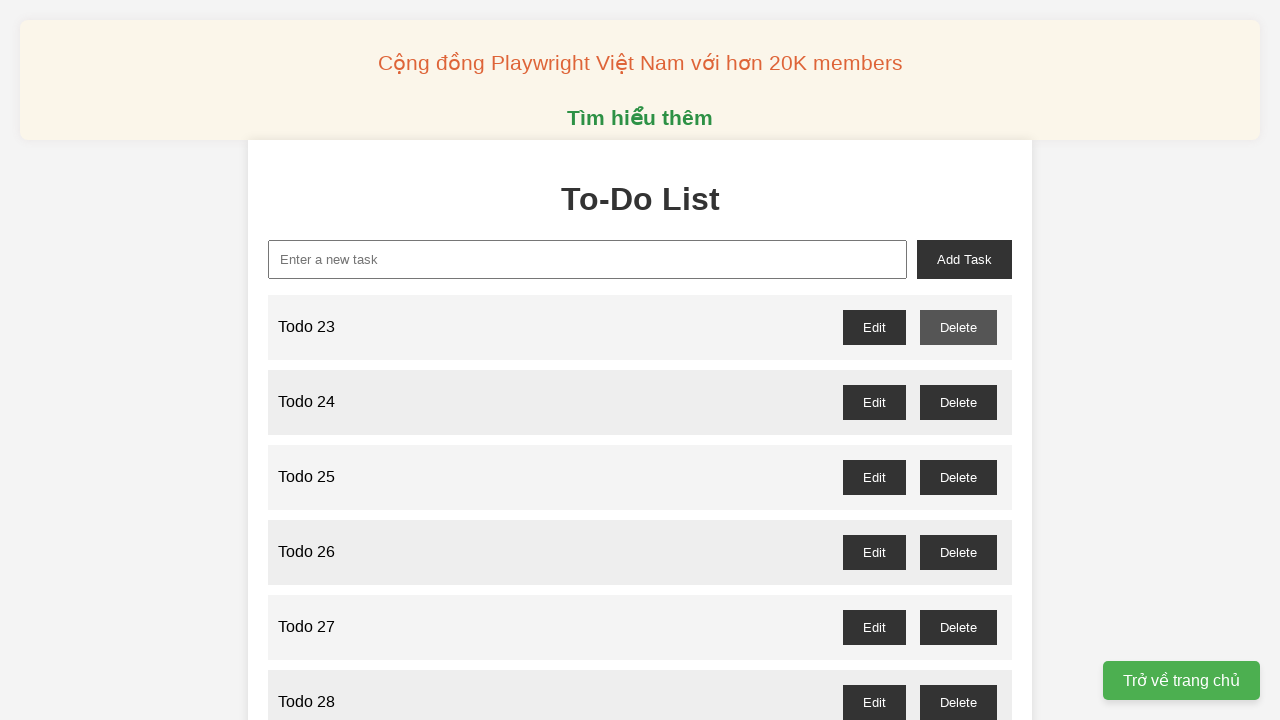

Clicked delete button for odd item 47 at (958, 327) on xpath=//button[contains(@onclick,"deleteTask")] >> nth=0
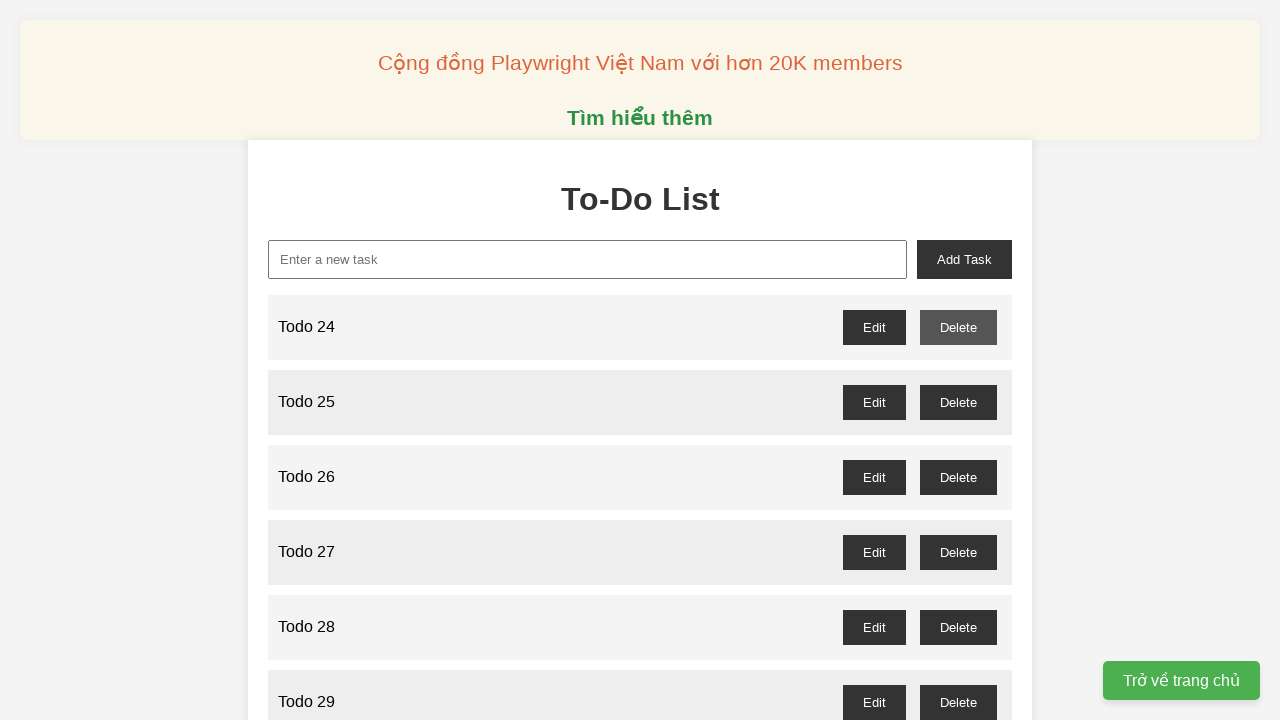

Waited for delete button for odd item 49 to be available
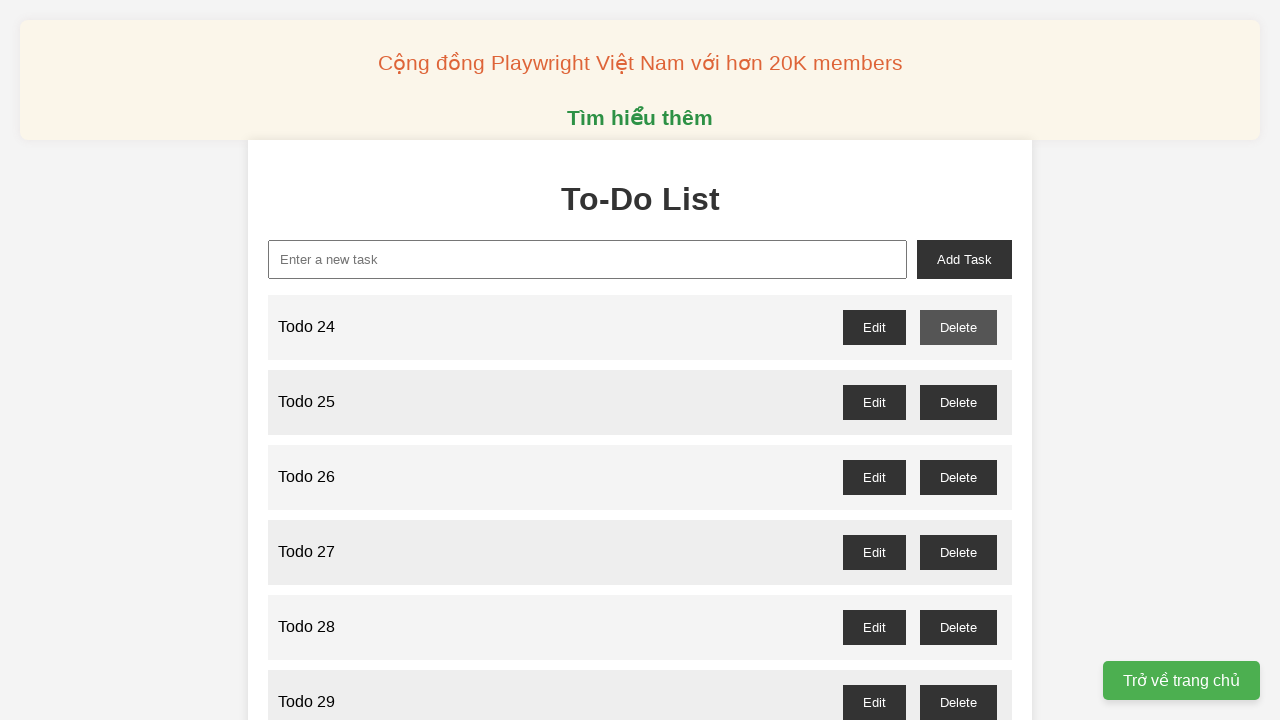

Clicked delete button for odd item 49 at (958, 327) on xpath=//button[contains(@onclick,"deleteTask")] >> nth=0
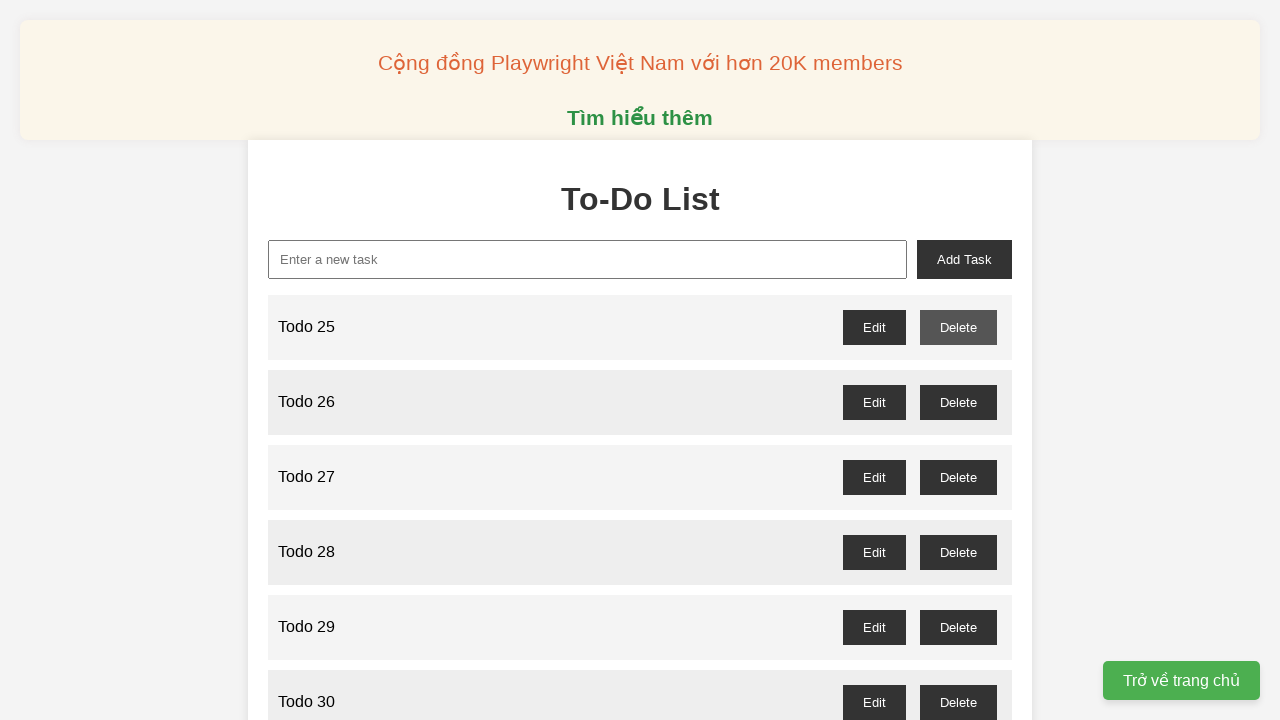

Waited for delete button for odd item 51 to be available
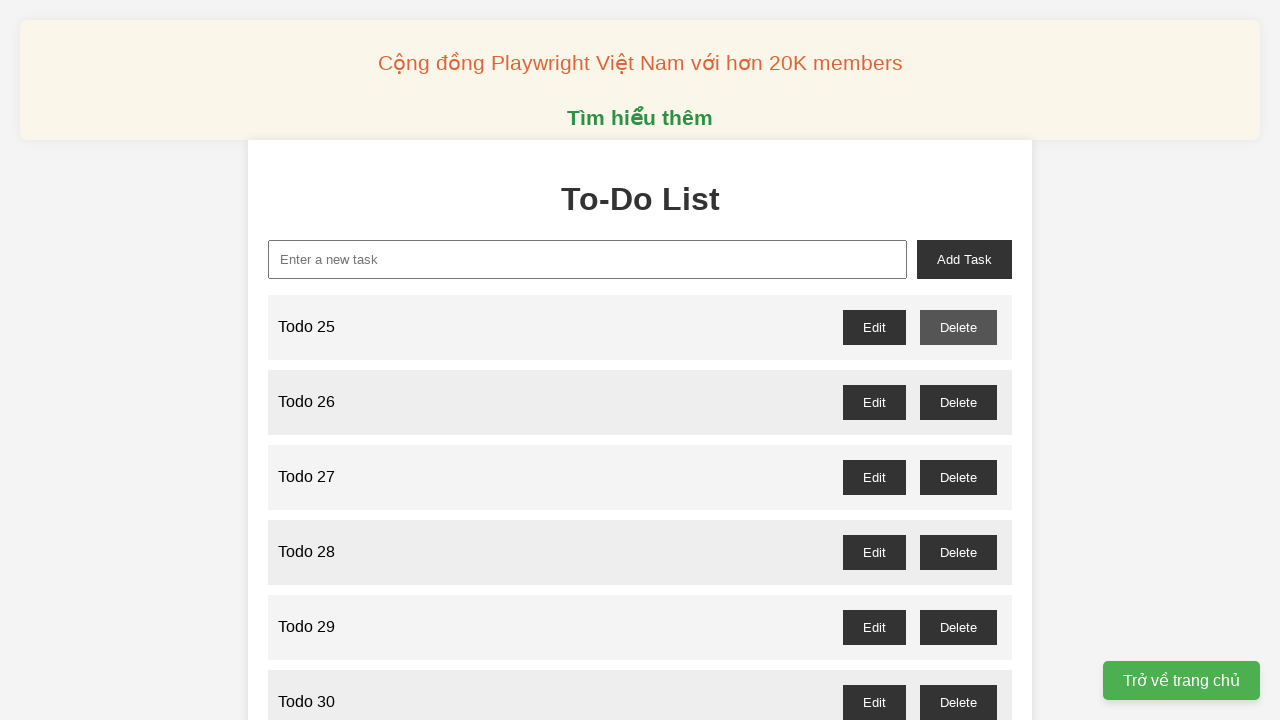

Clicked delete button for odd item 51 at (958, 327) on xpath=//button[contains(@onclick,"deleteTask")] >> nth=0
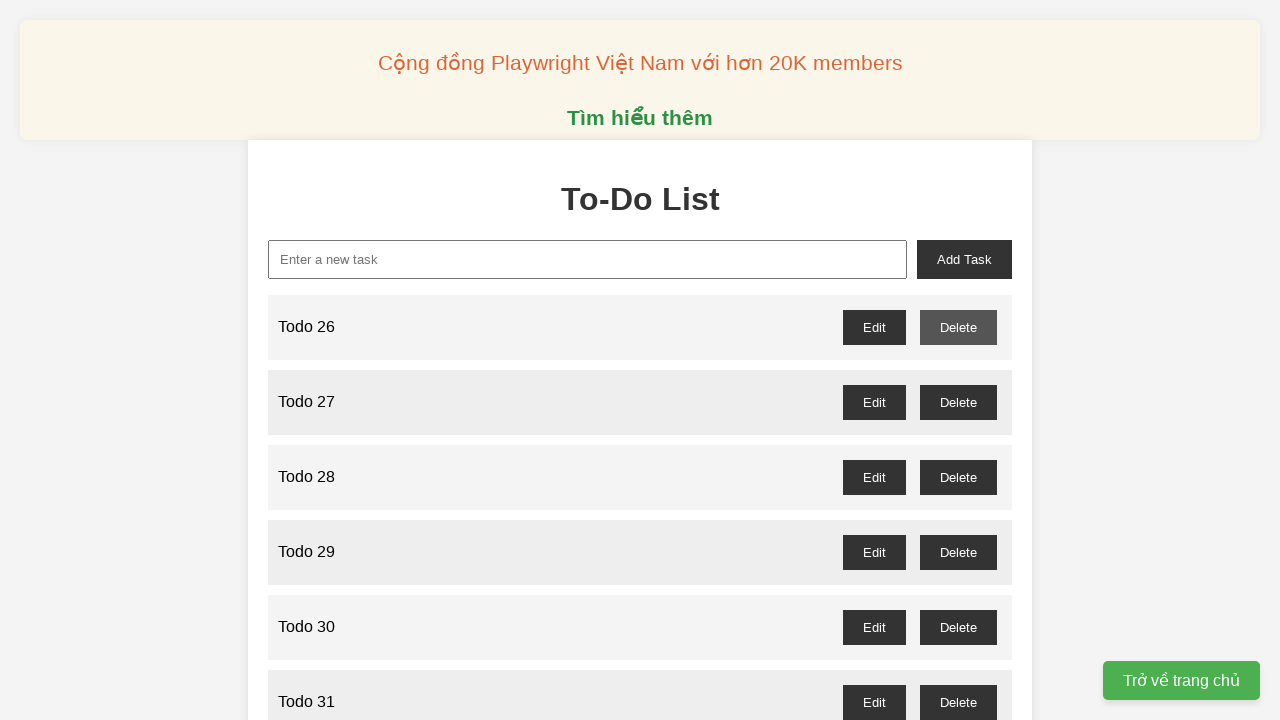

Waited for delete button for odd item 53 to be available
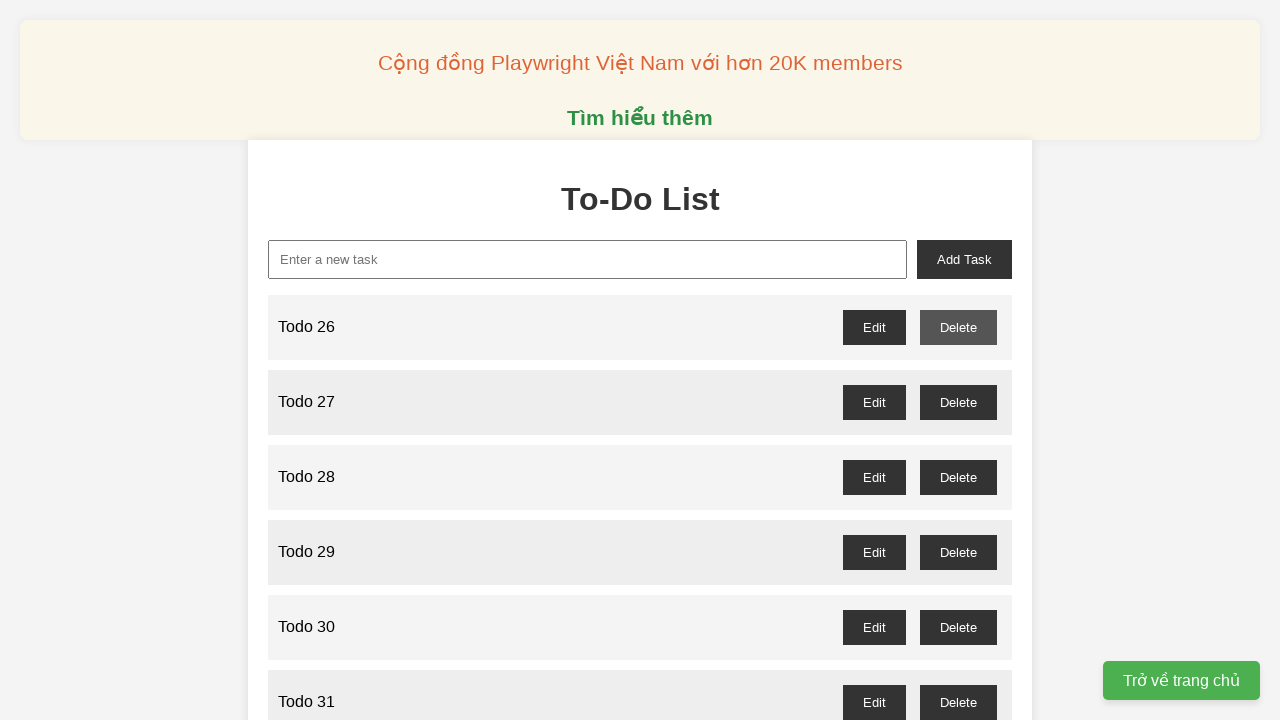

Clicked delete button for odd item 53 at (958, 327) on xpath=//button[contains(@onclick,"deleteTask")] >> nth=0
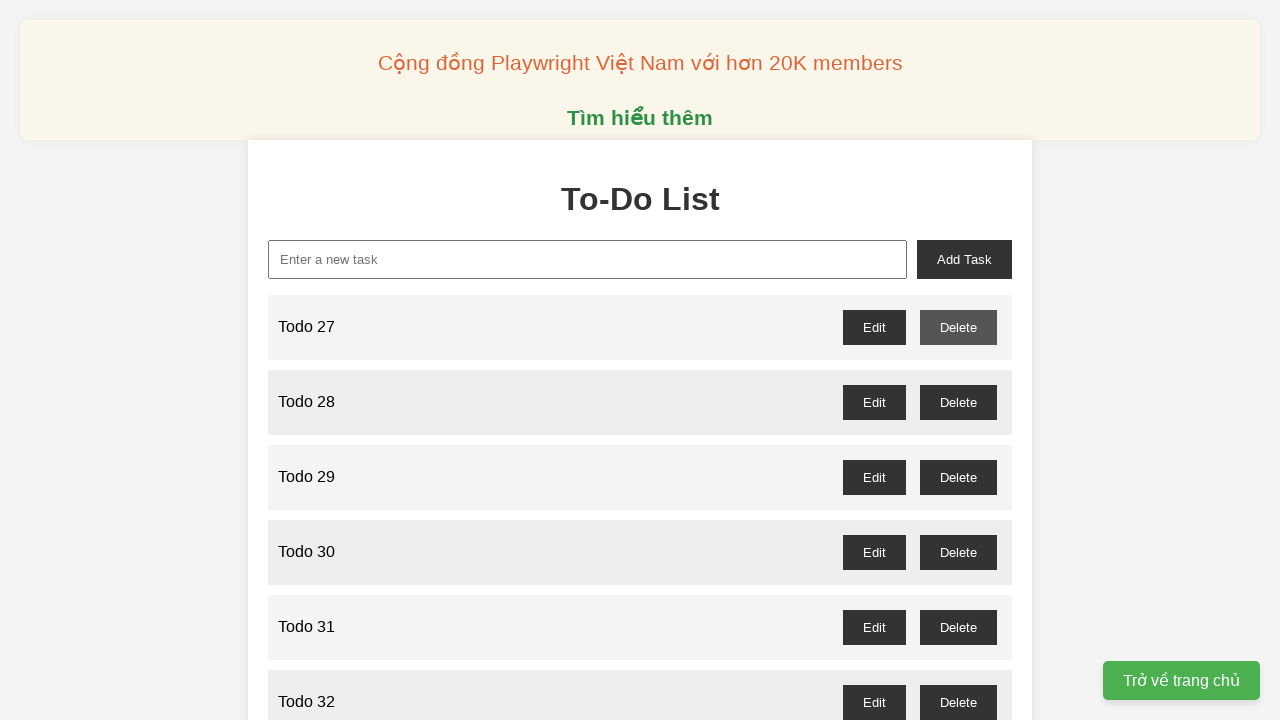

Waited for delete button for odd item 55 to be available
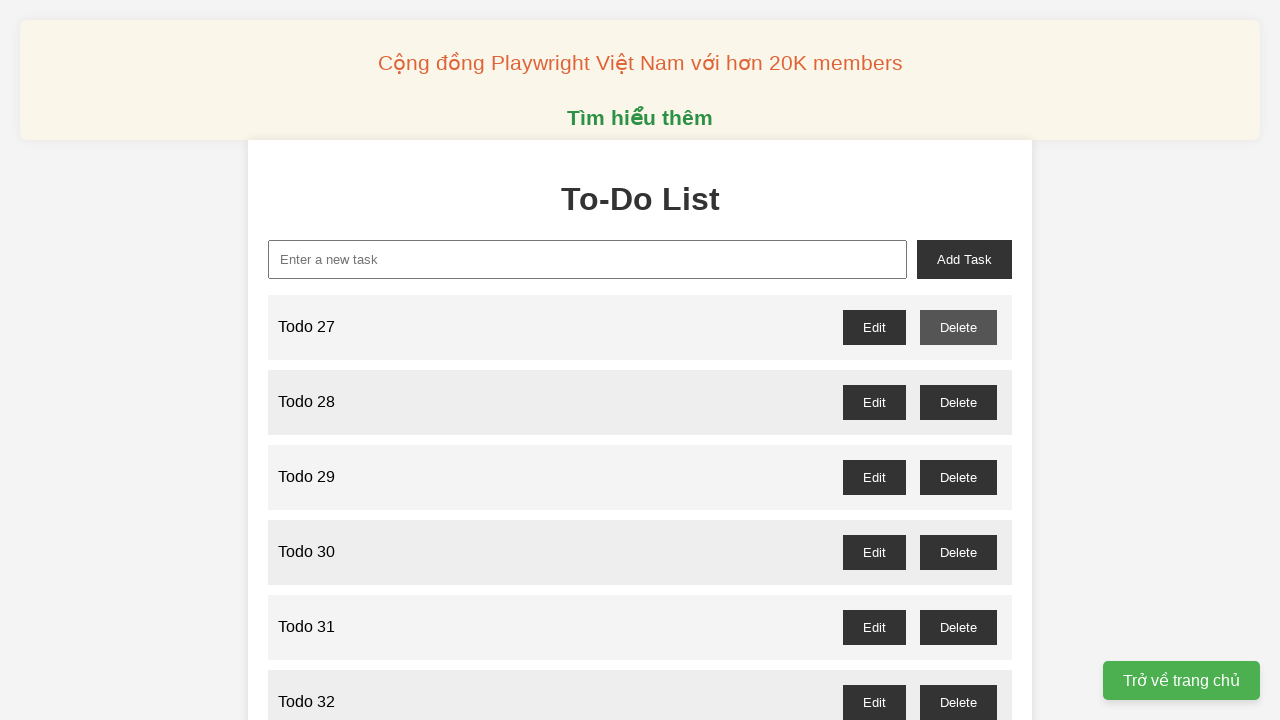

Clicked delete button for odd item 55 at (958, 327) on xpath=//button[contains(@onclick,"deleteTask")] >> nth=0
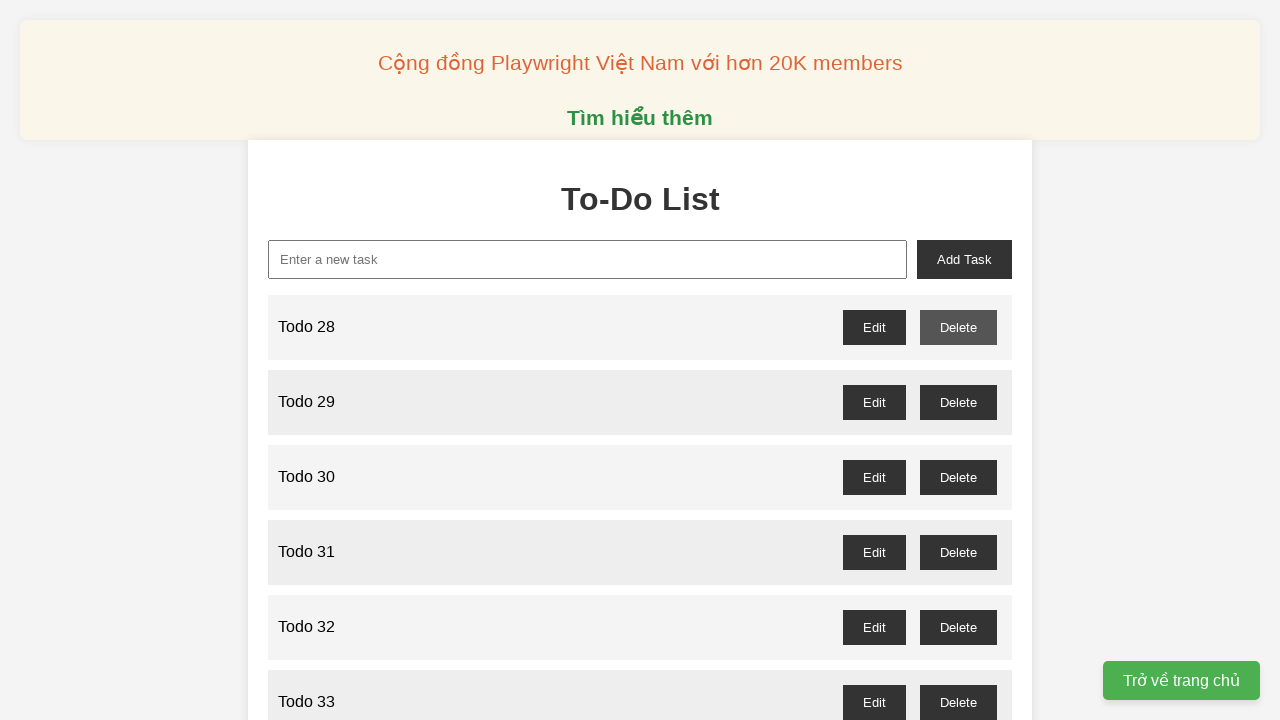

Waited for delete button for odd item 57 to be available
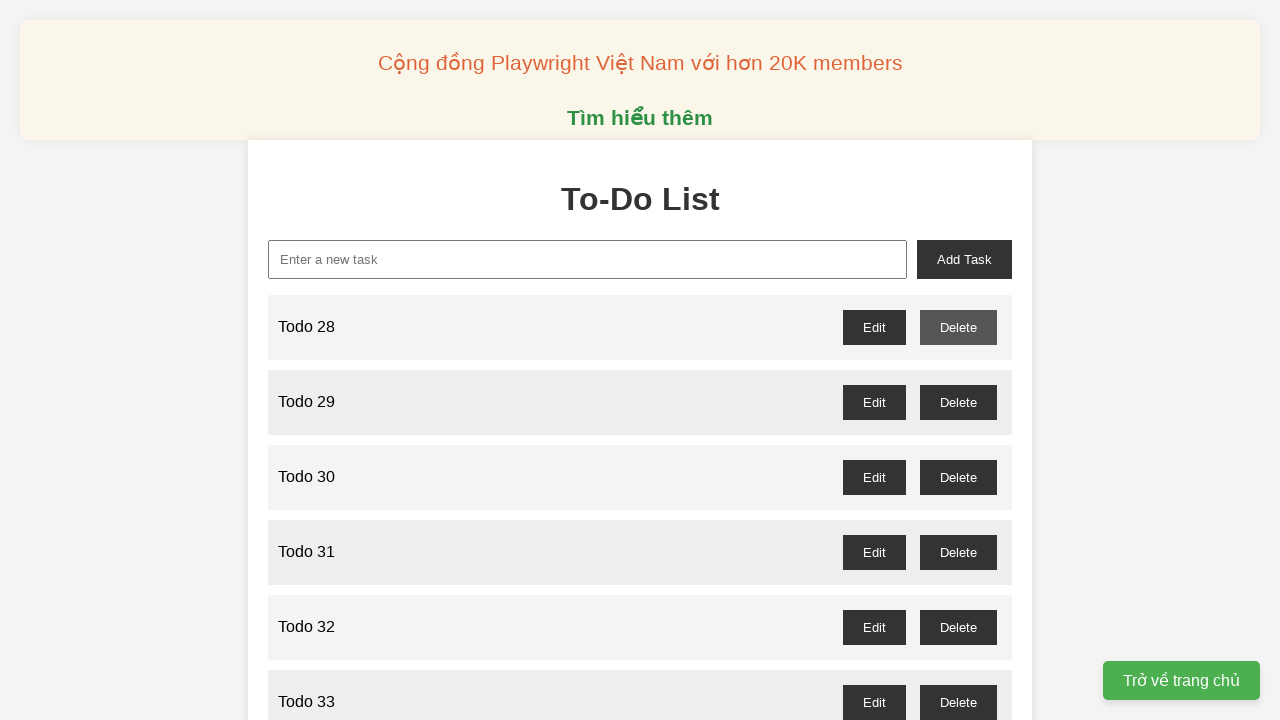

Clicked delete button for odd item 57 at (958, 327) on xpath=//button[contains(@onclick,"deleteTask")] >> nth=0
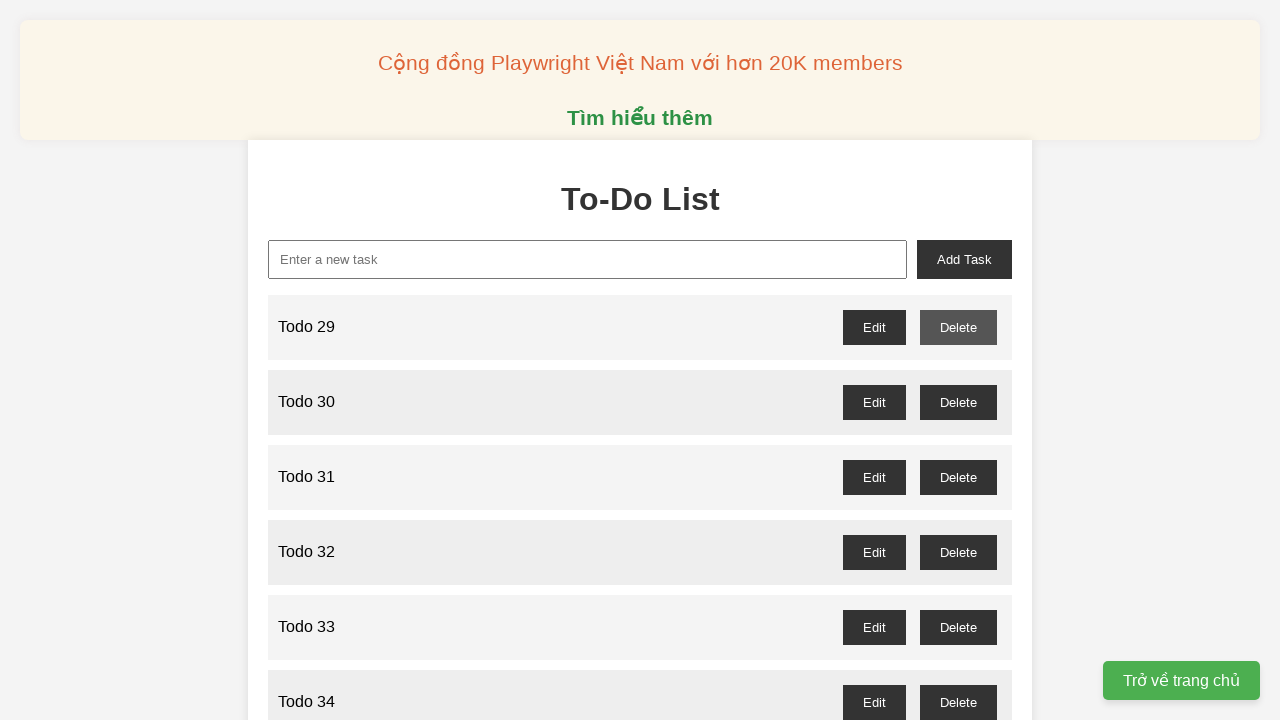

Waited for delete button for odd item 59 to be available
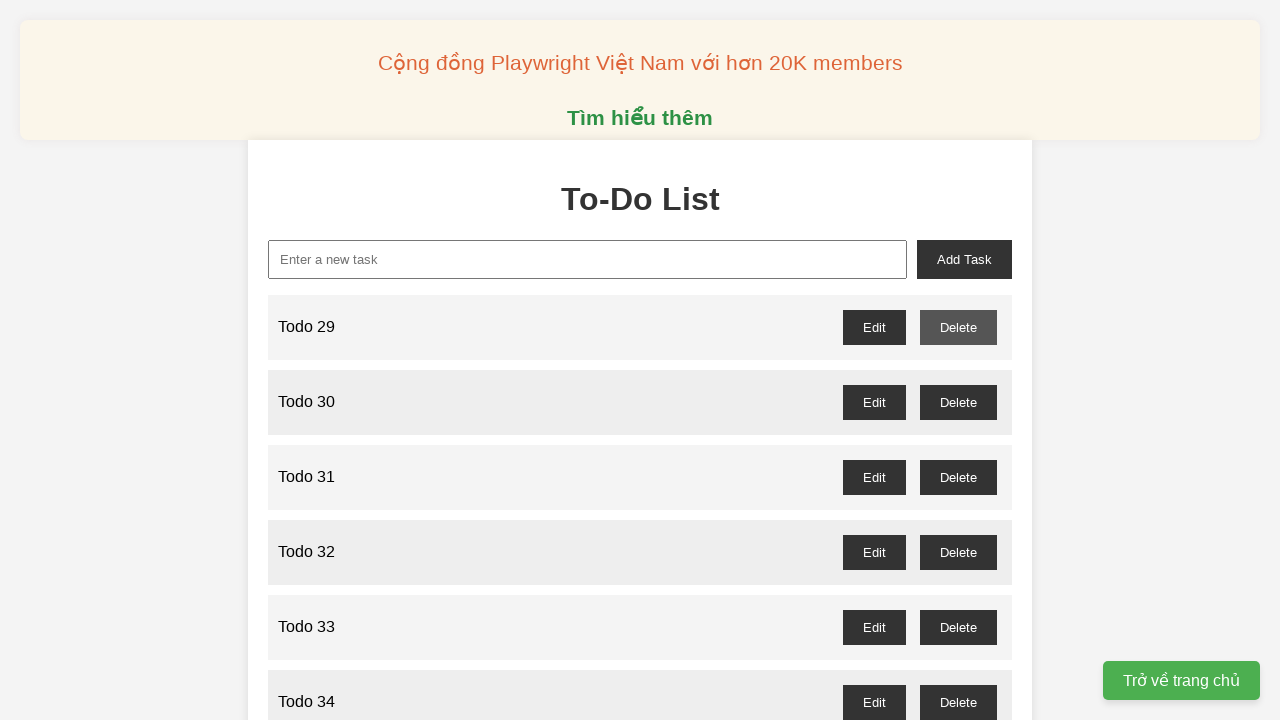

Clicked delete button for odd item 59 at (958, 327) on xpath=//button[contains(@onclick,"deleteTask")] >> nth=0
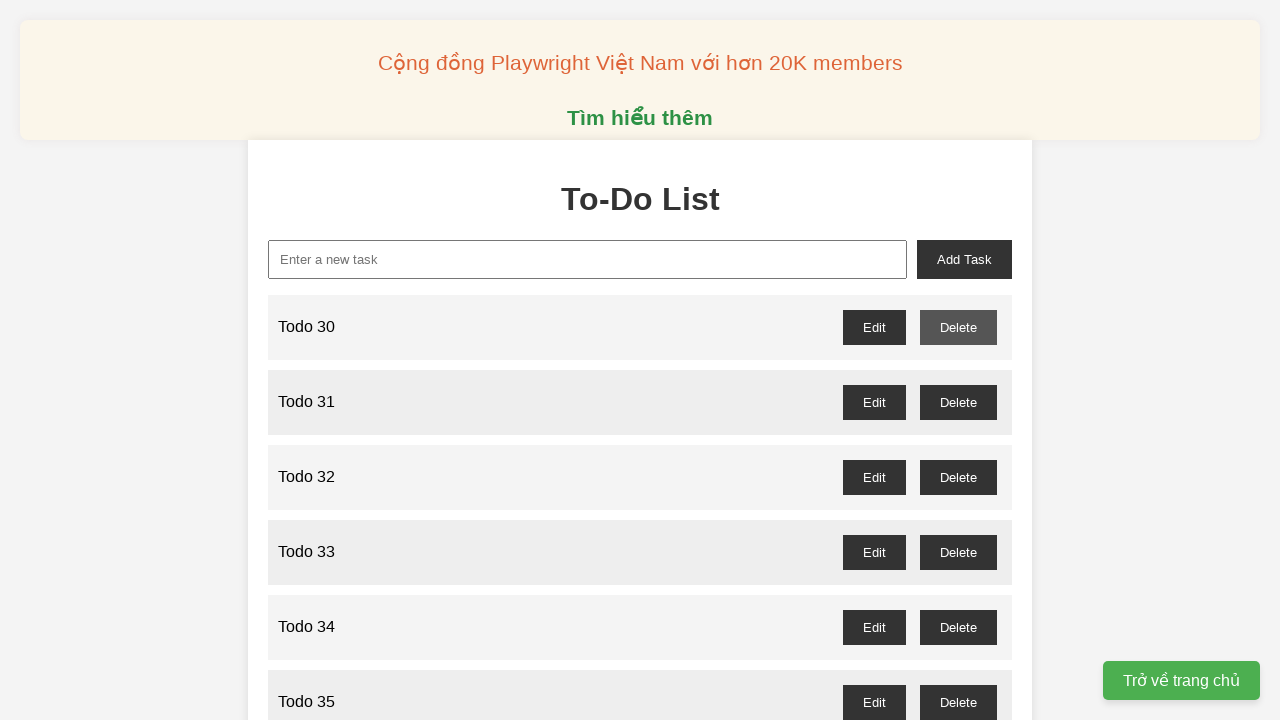

Waited for delete button for odd item 61 to be available
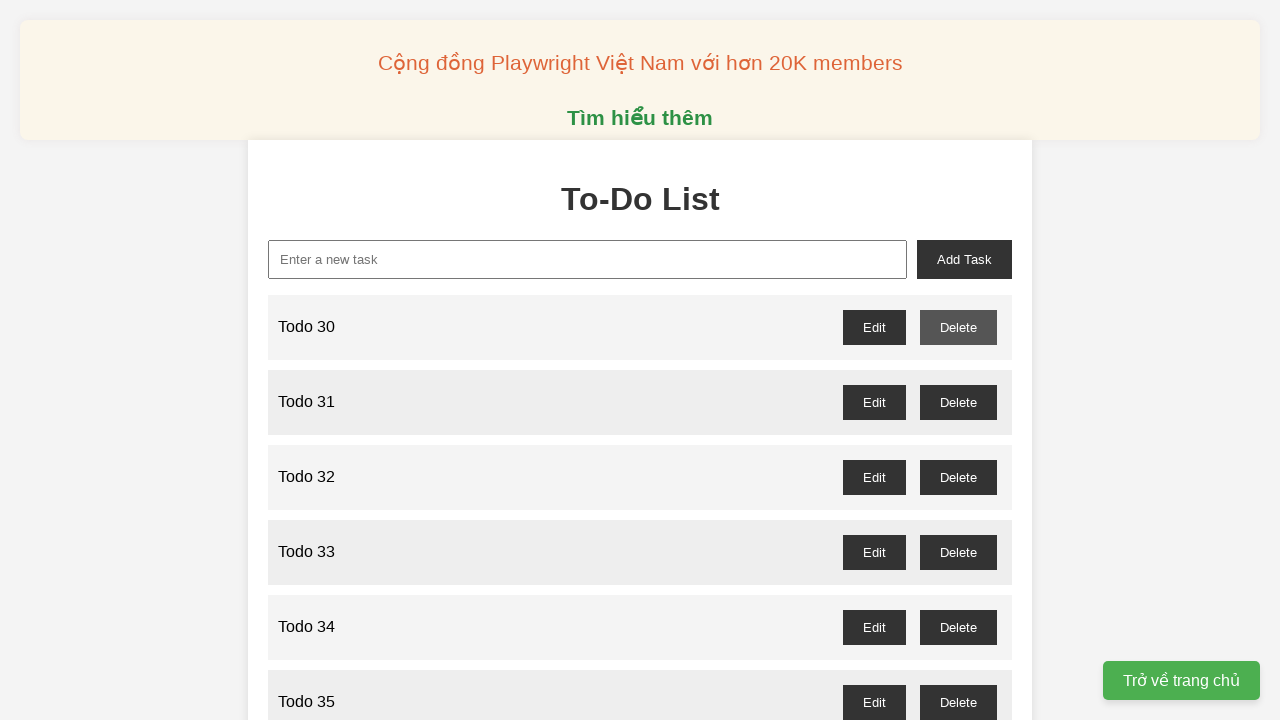

Clicked delete button for odd item 61 at (958, 327) on xpath=//button[contains(@onclick,"deleteTask")] >> nth=0
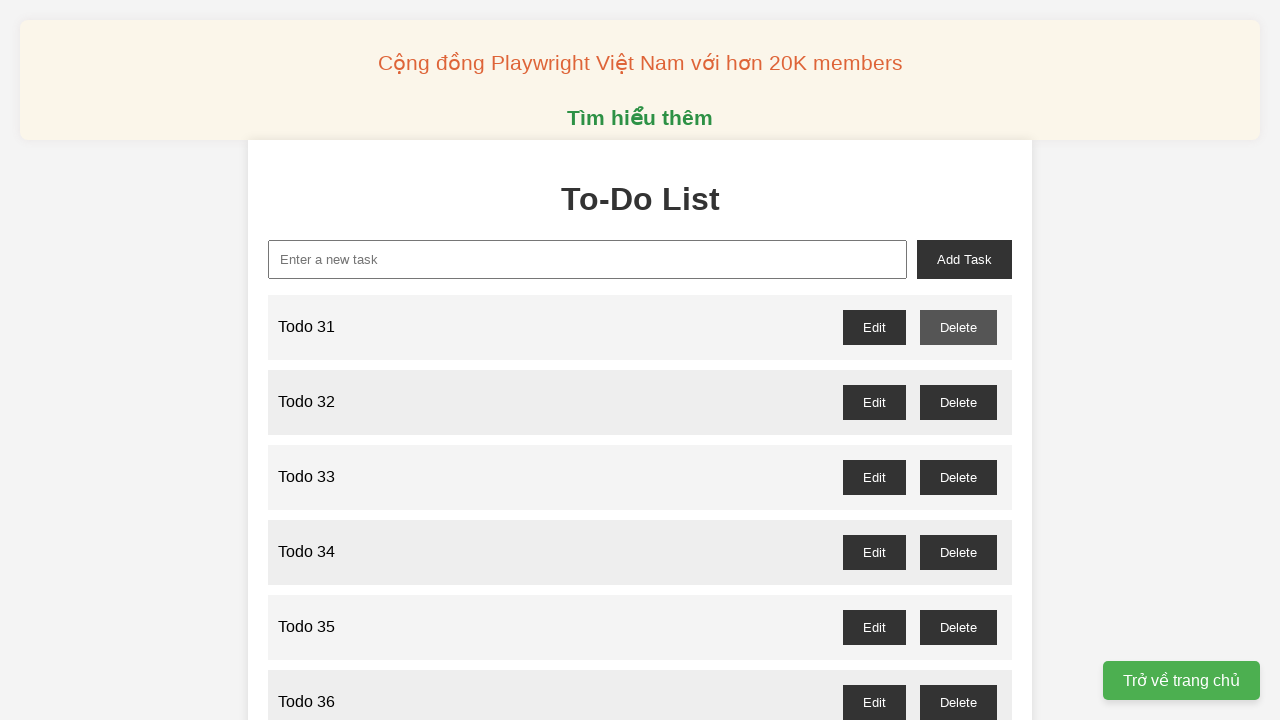

Waited for delete button for odd item 63 to be available
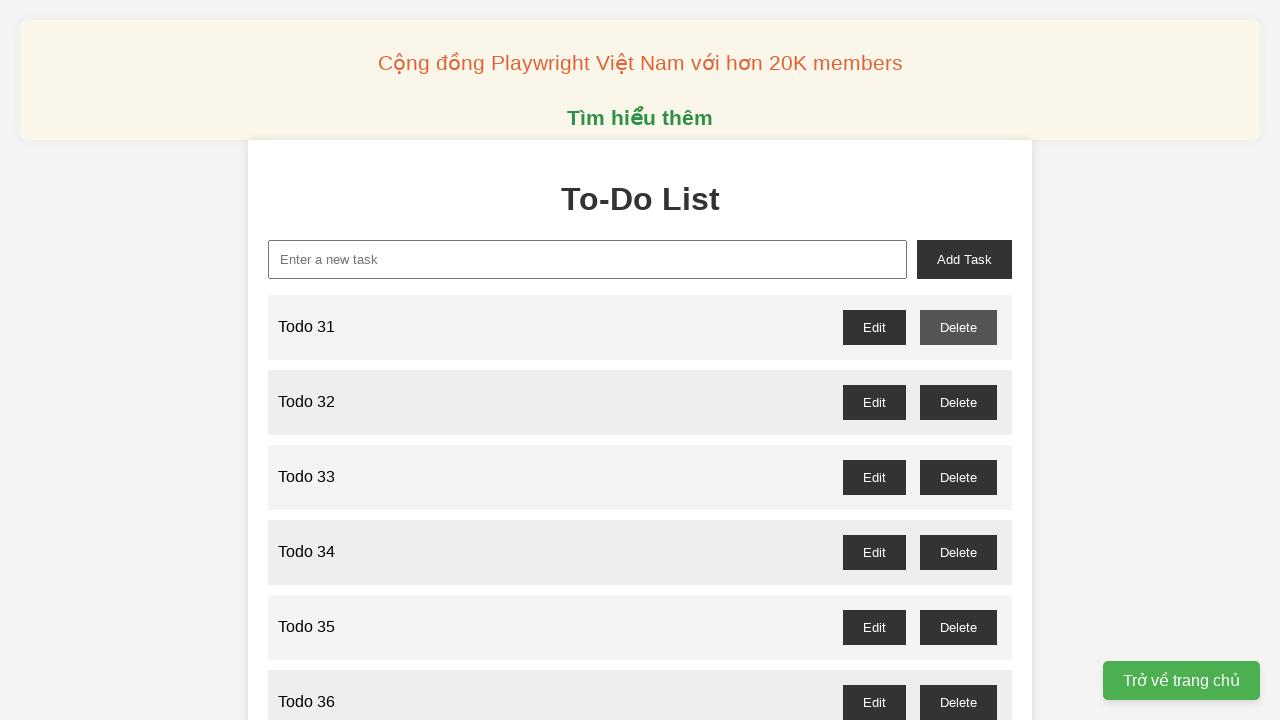

Clicked delete button for odd item 63 at (958, 327) on xpath=//button[contains(@onclick,"deleteTask")] >> nth=0
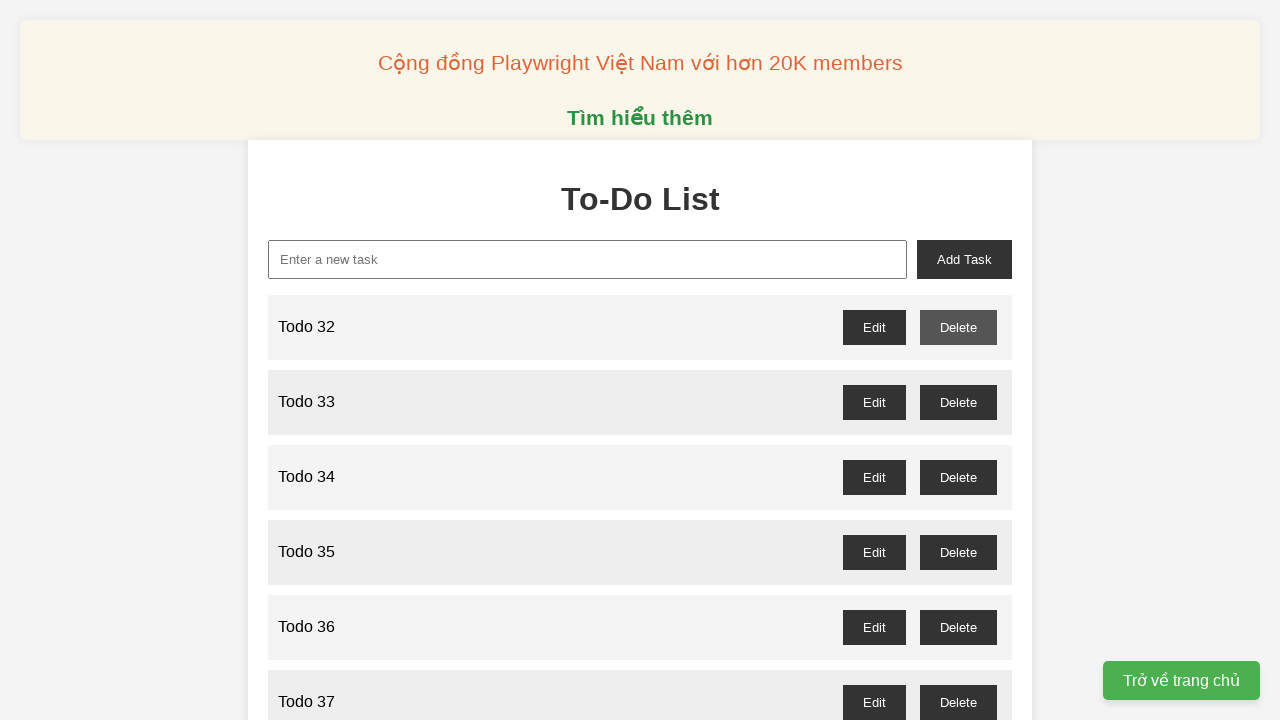

Waited for delete button for odd item 65 to be available
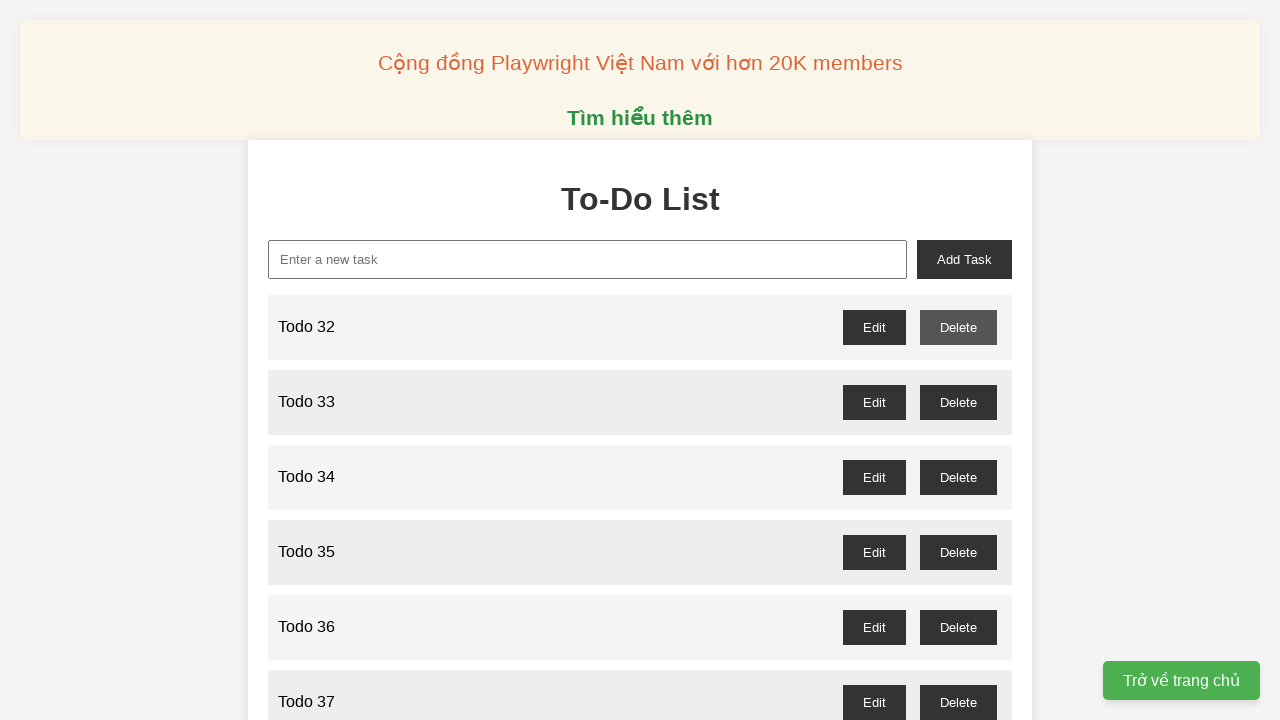

Clicked delete button for odd item 65 at (958, 327) on xpath=//button[contains(@onclick,"deleteTask")] >> nth=0
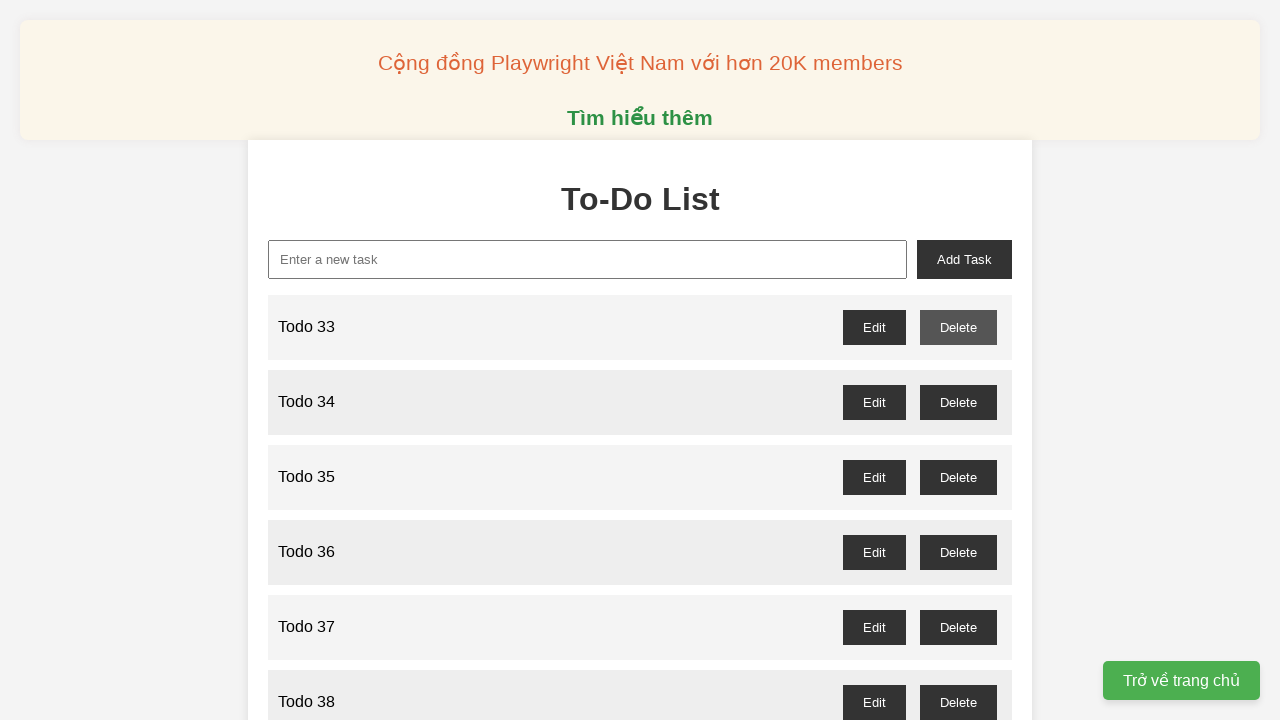

Waited for delete button for odd item 67 to be available
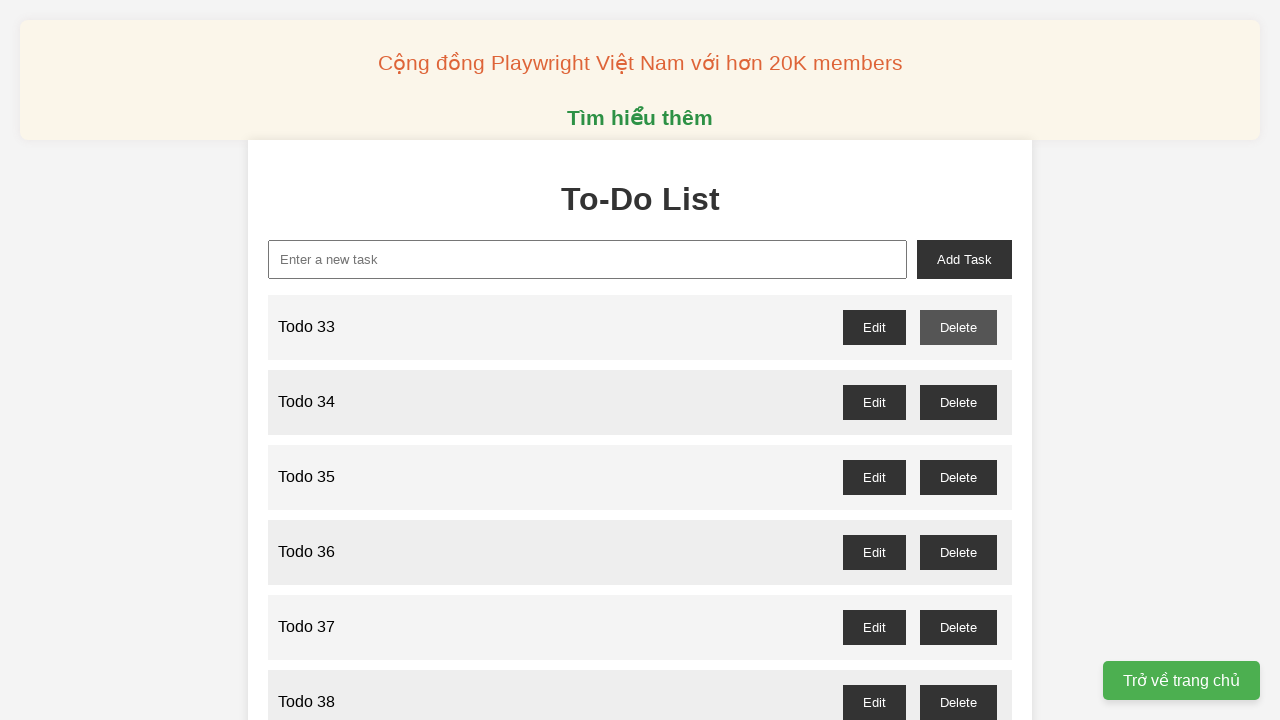

Clicked delete button for odd item 67 at (958, 327) on xpath=//button[contains(@onclick,"deleteTask")] >> nth=0
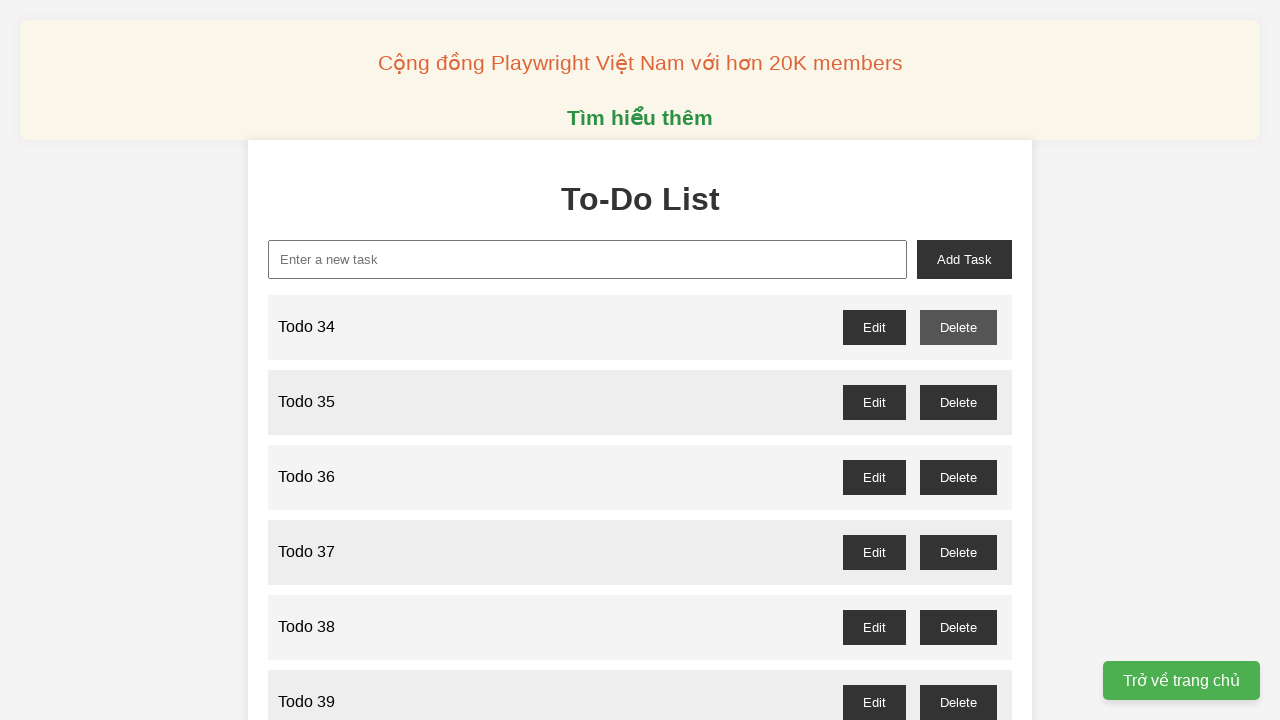

Waited for delete button for odd item 69 to be available
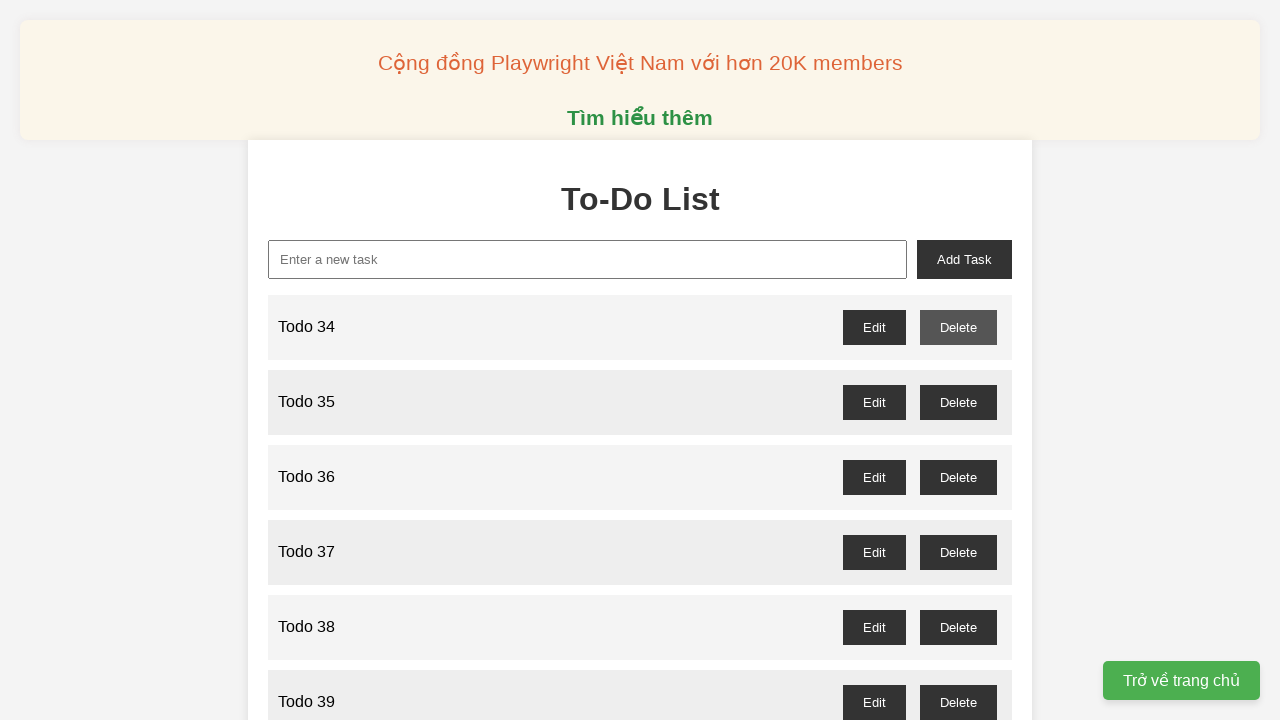

Clicked delete button for odd item 69 at (958, 327) on xpath=//button[contains(@onclick,"deleteTask")] >> nth=0
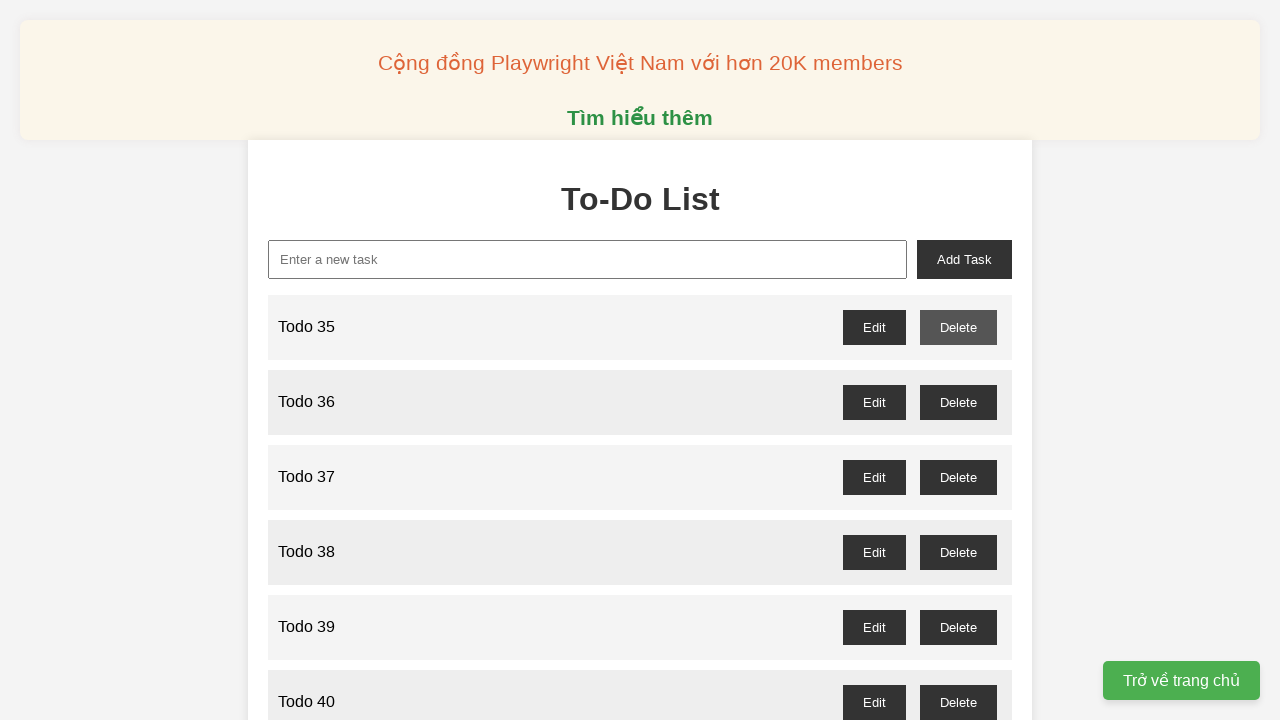

Waited for delete button for odd item 71 to be available
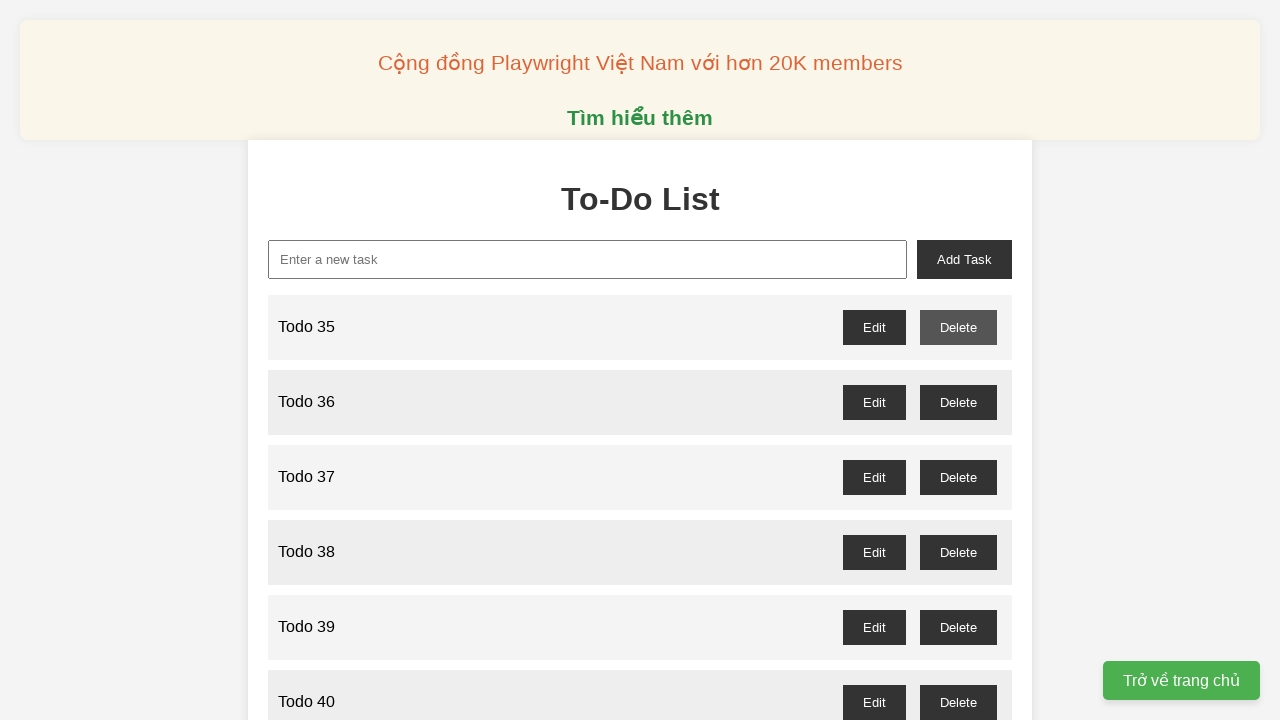

Clicked delete button for odd item 71 at (958, 327) on xpath=//button[contains(@onclick,"deleteTask")] >> nth=0
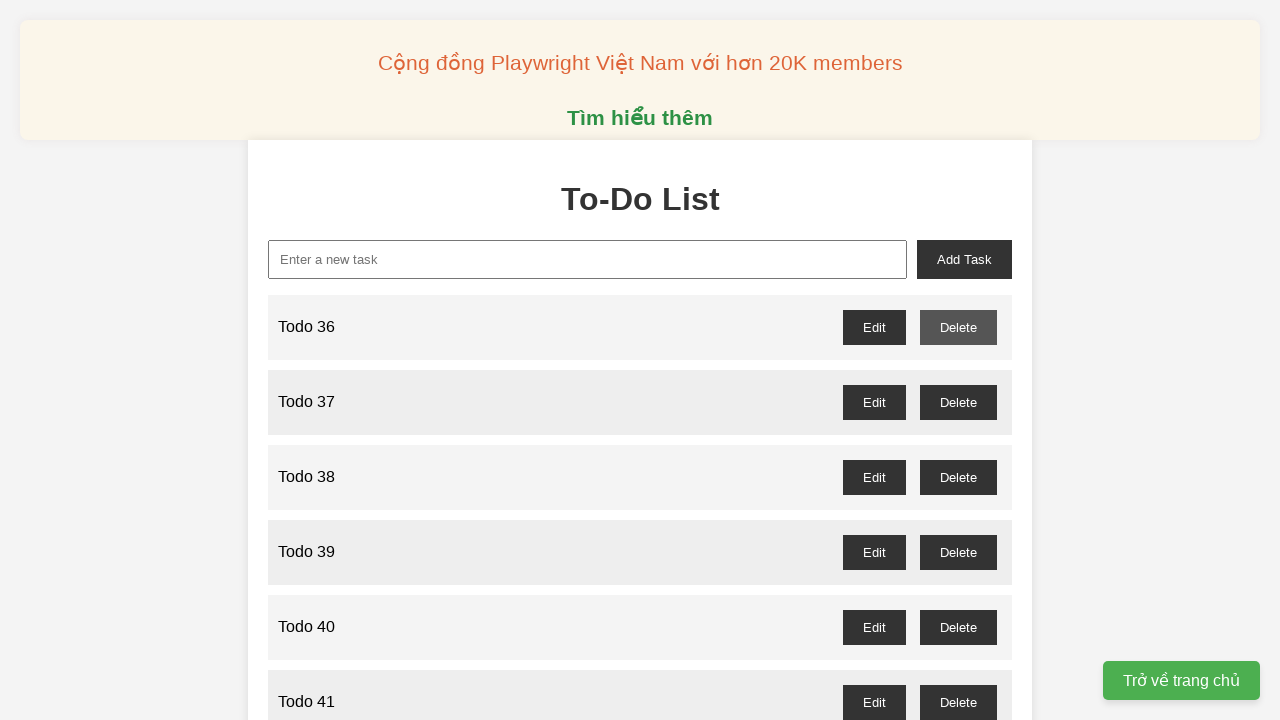

Waited for delete button for odd item 73 to be available
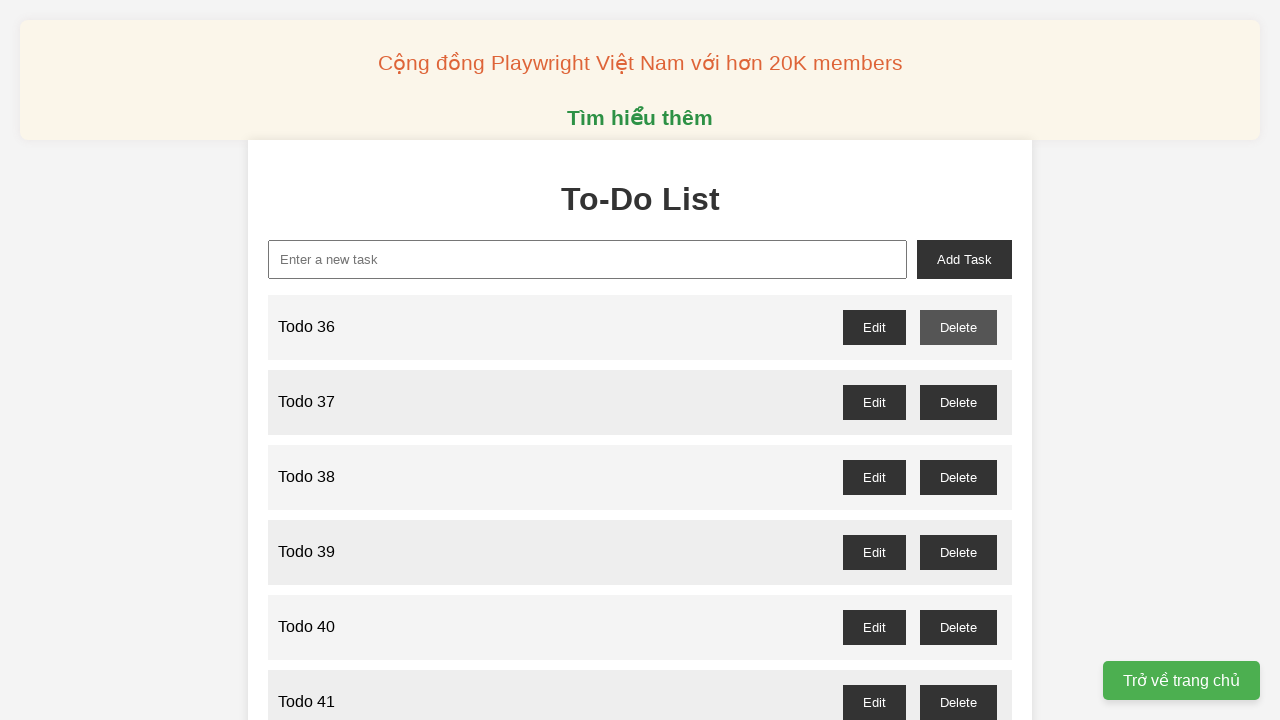

Clicked delete button for odd item 73 at (958, 327) on xpath=//button[contains(@onclick,"deleteTask")] >> nth=0
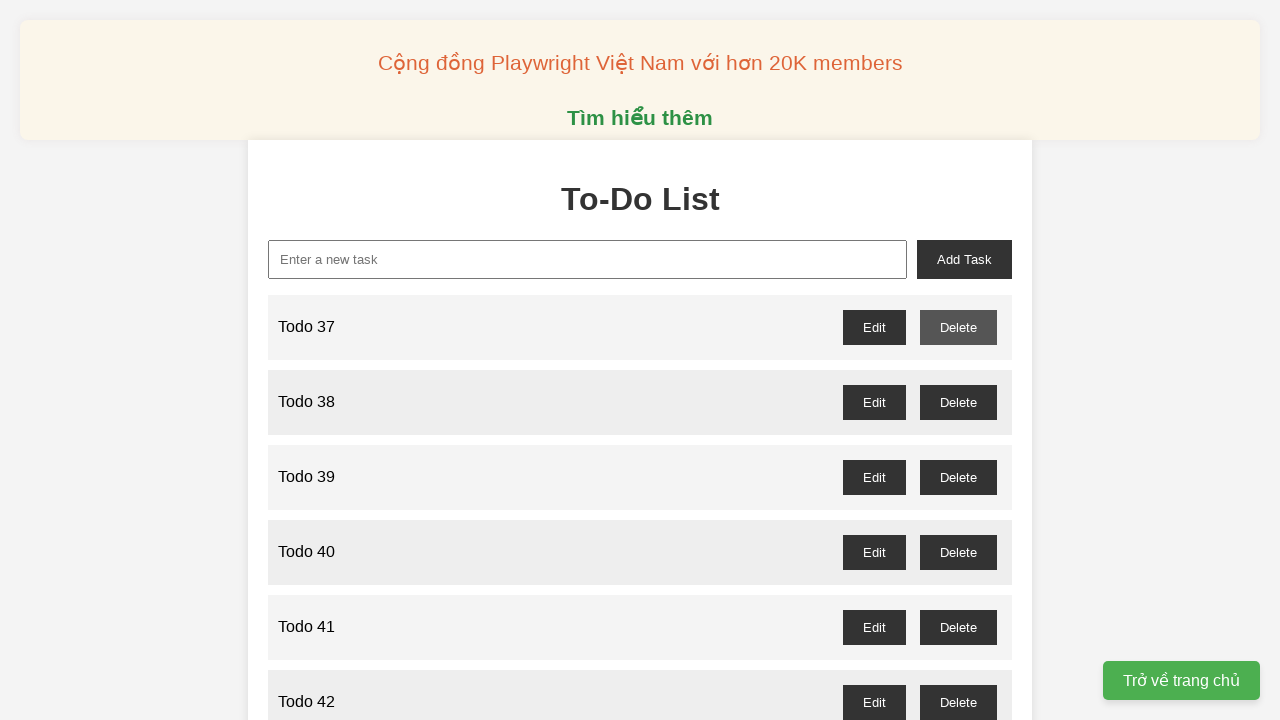

Waited for delete button for odd item 75 to be available
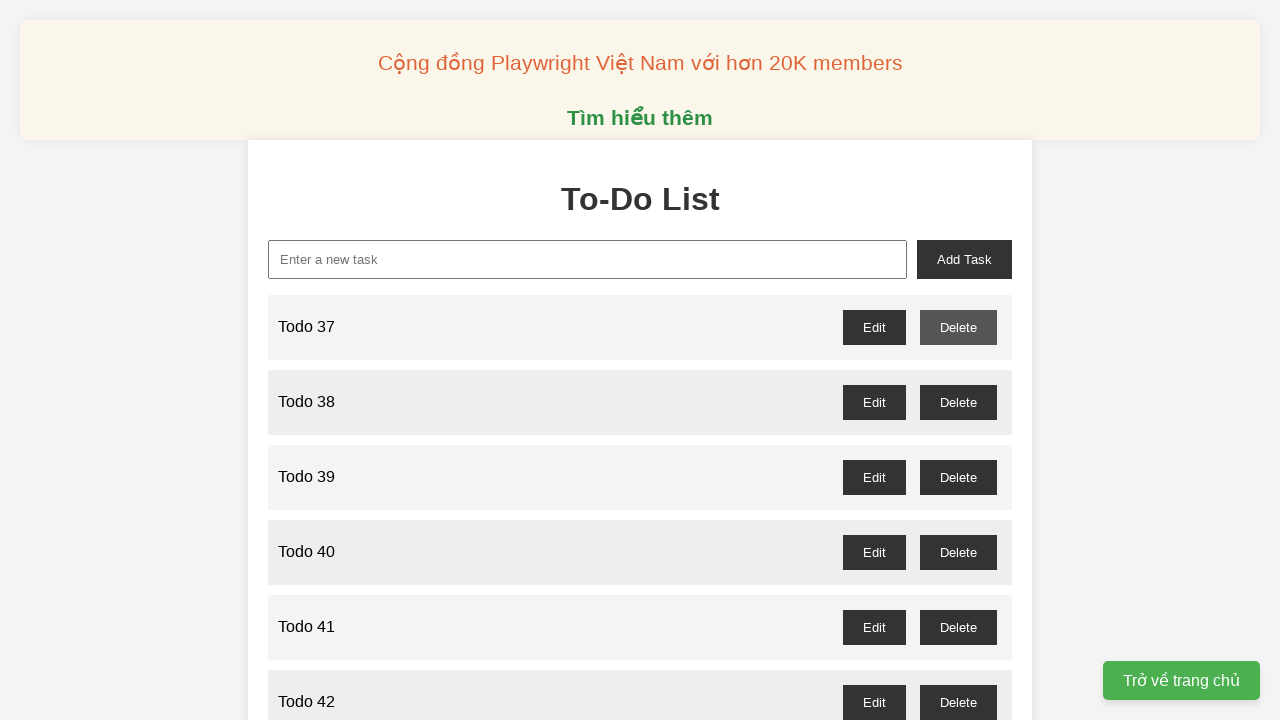

Clicked delete button for odd item 75 at (958, 327) on xpath=//button[contains(@onclick,"deleteTask")] >> nth=0
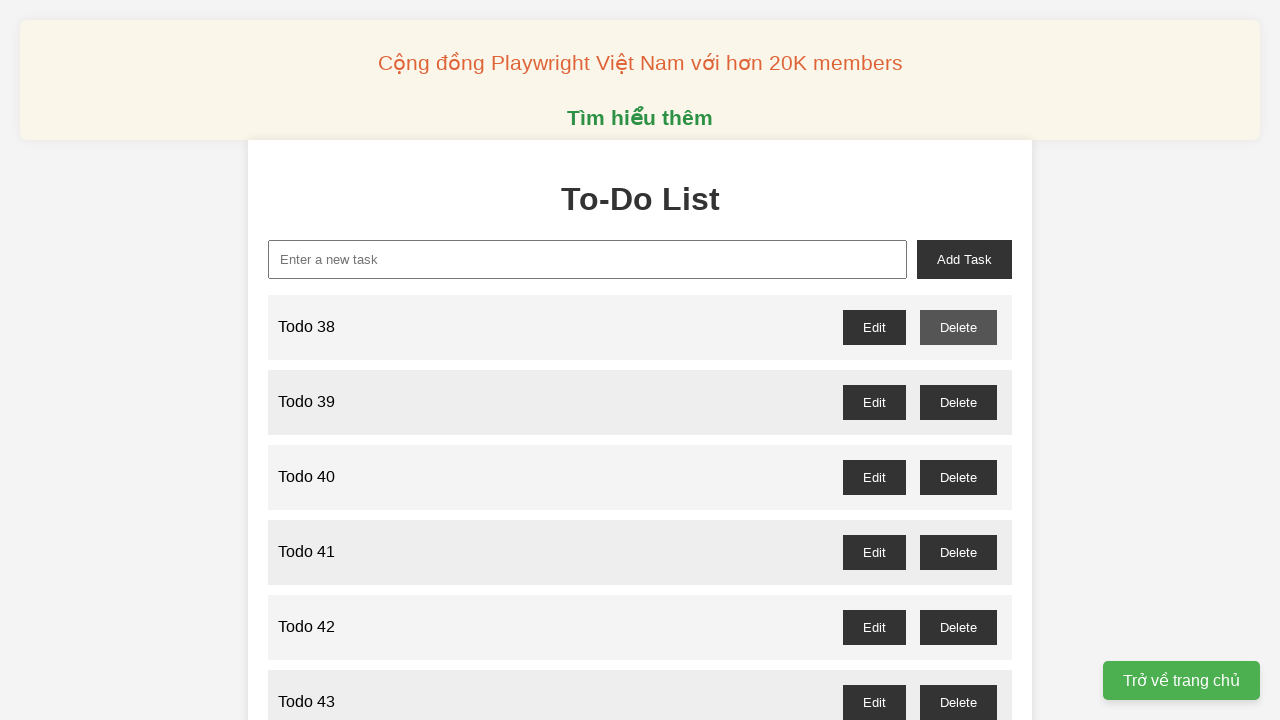

Waited for delete button for odd item 77 to be available
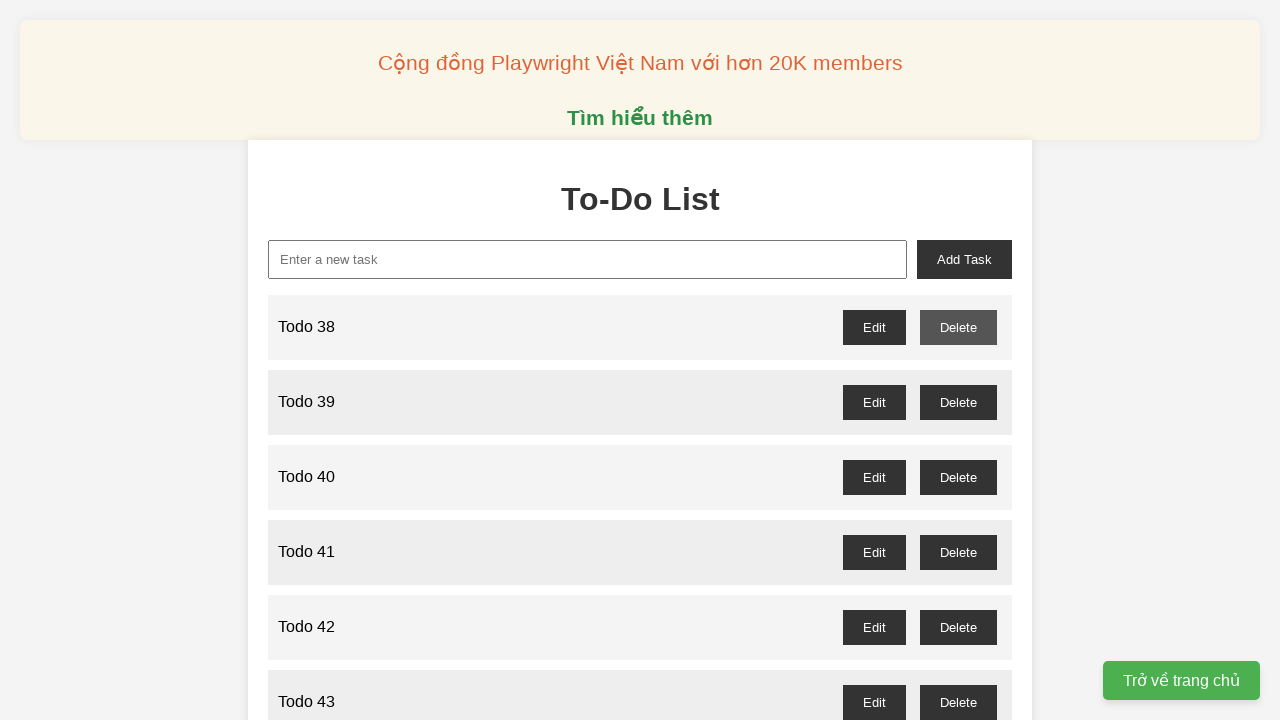

Clicked delete button for odd item 77 at (958, 327) on xpath=//button[contains(@onclick,"deleteTask")] >> nth=0
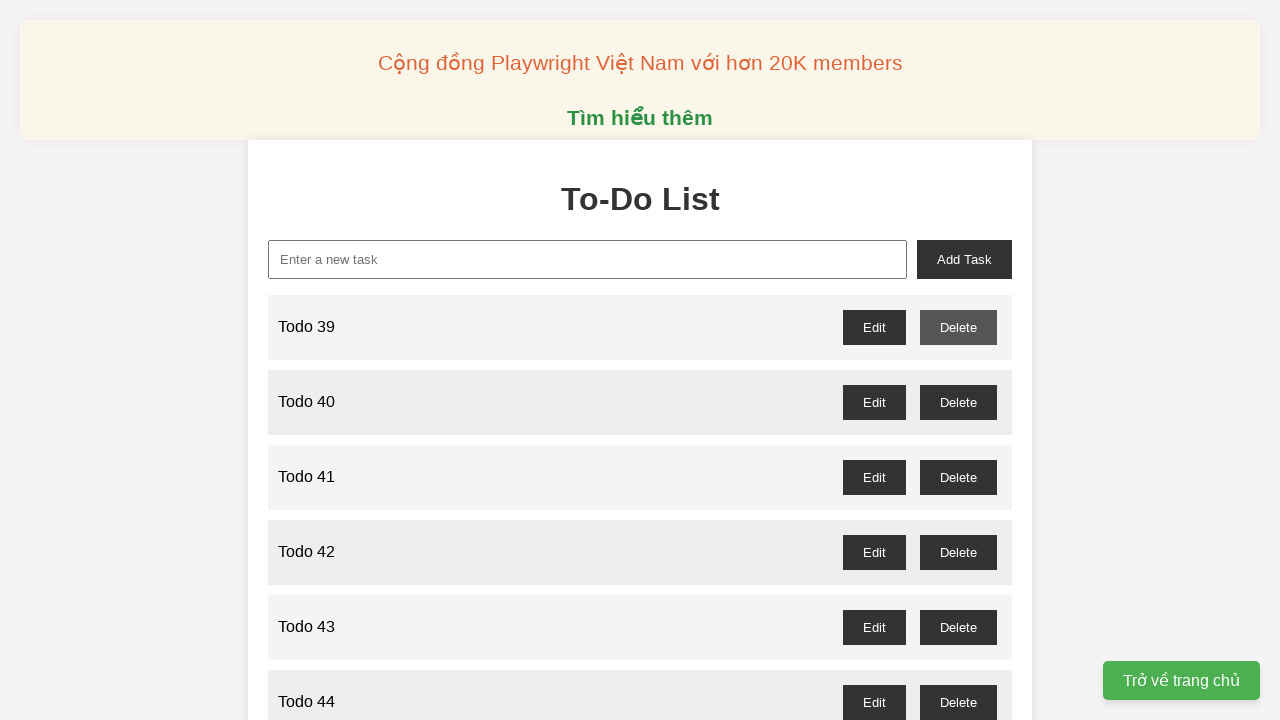

Waited for delete button for odd item 79 to be available
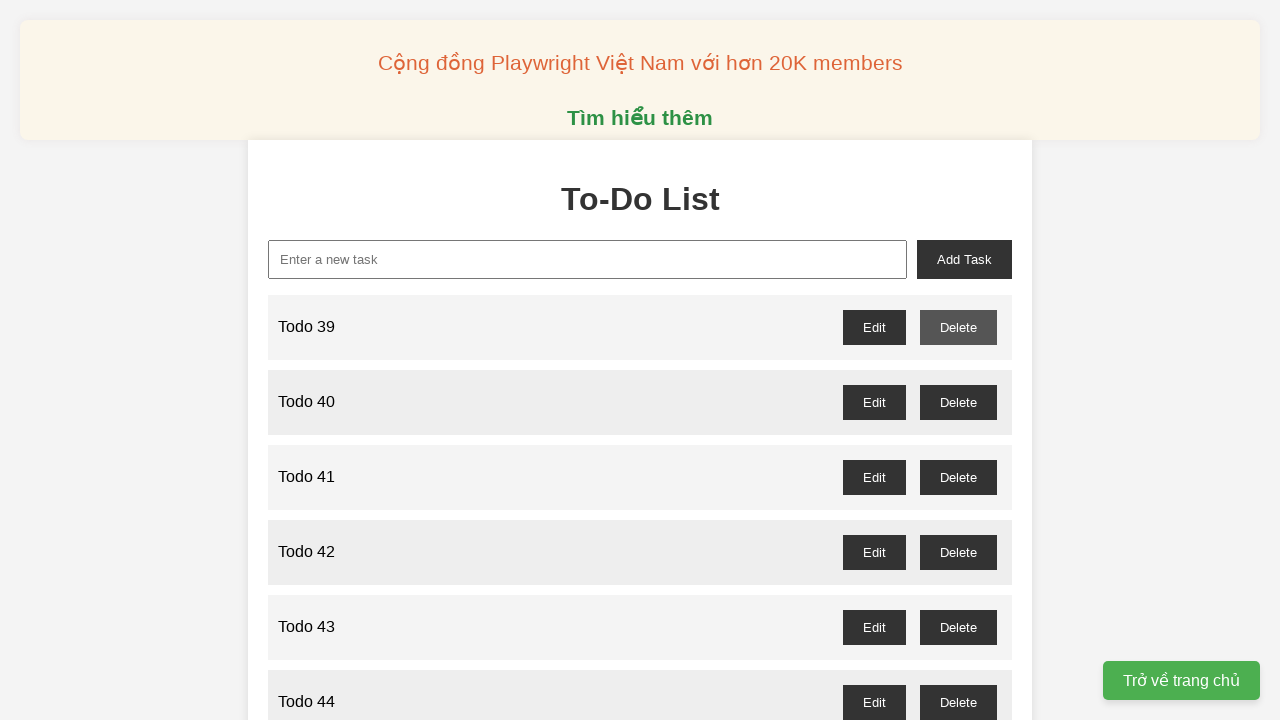

Clicked delete button for odd item 79 at (958, 327) on xpath=//button[contains(@onclick,"deleteTask")] >> nth=0
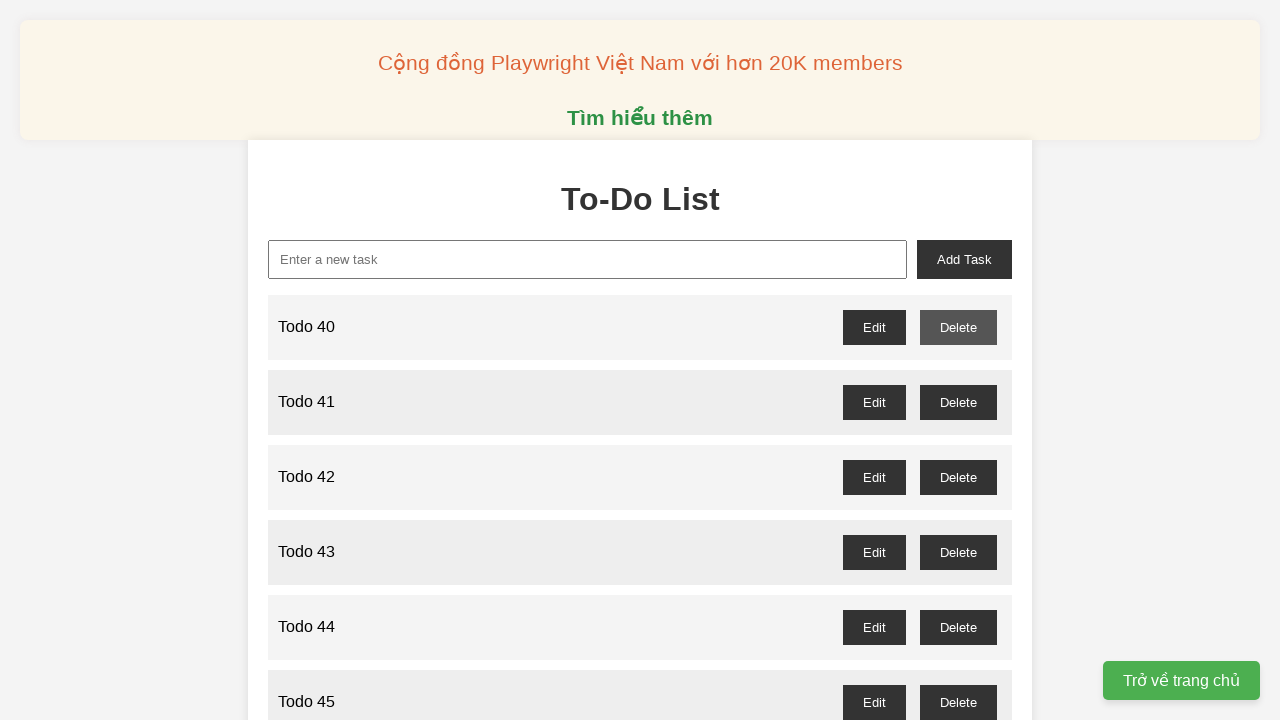

Waited for delete button for odd item 81 to be available
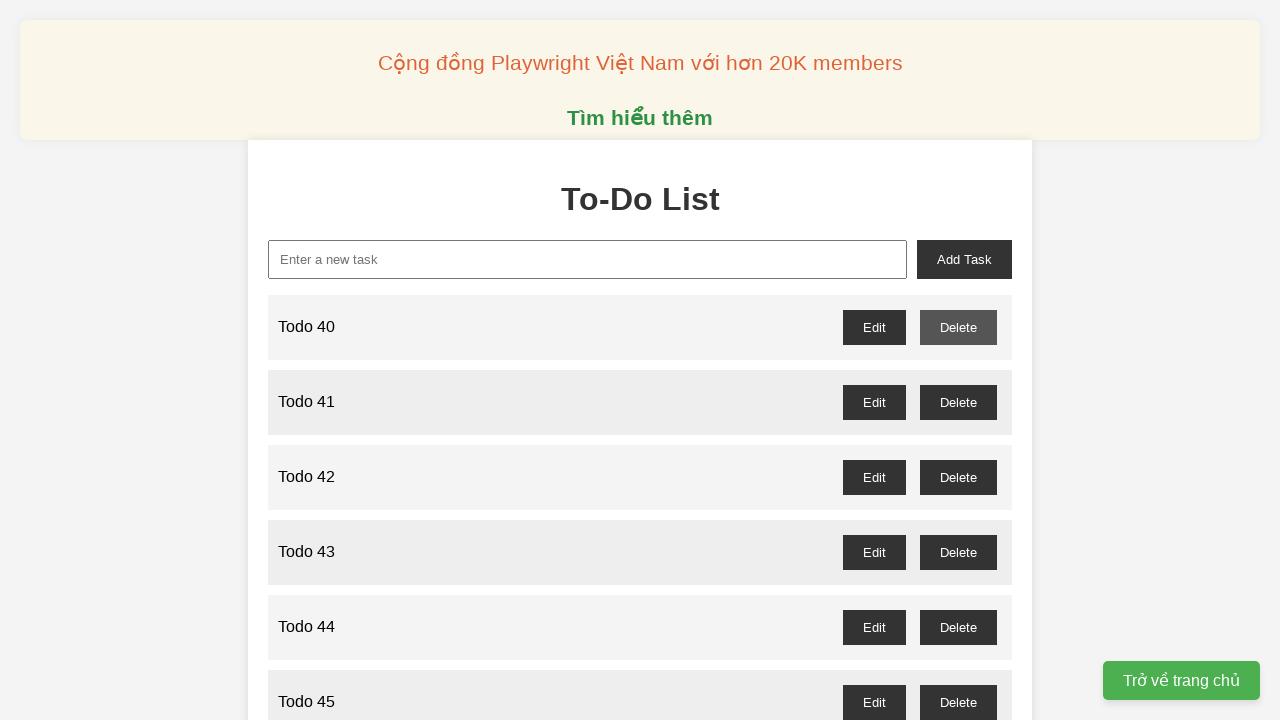

Clicked delete button for odd item 81 at (958, 327) on xpath=//button[contains(@onclick,"deleteTask")] >> nth=0
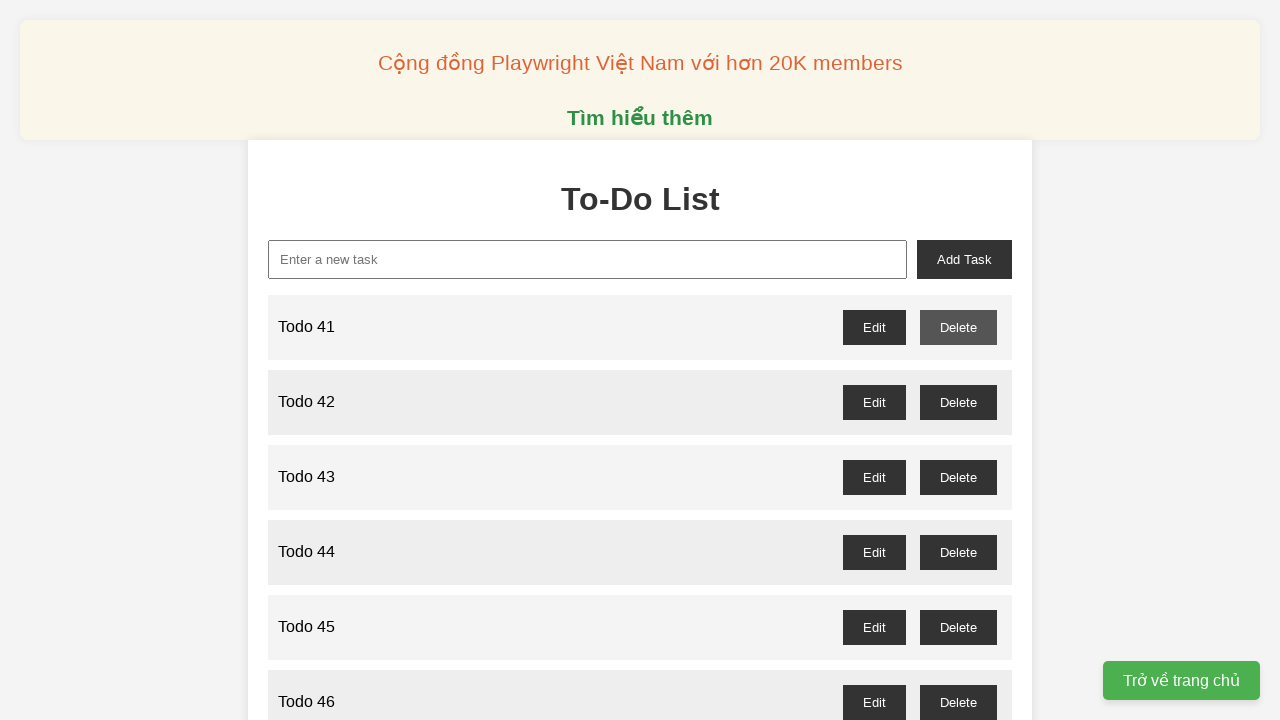

Waited for delete button for odd item 83 to be available
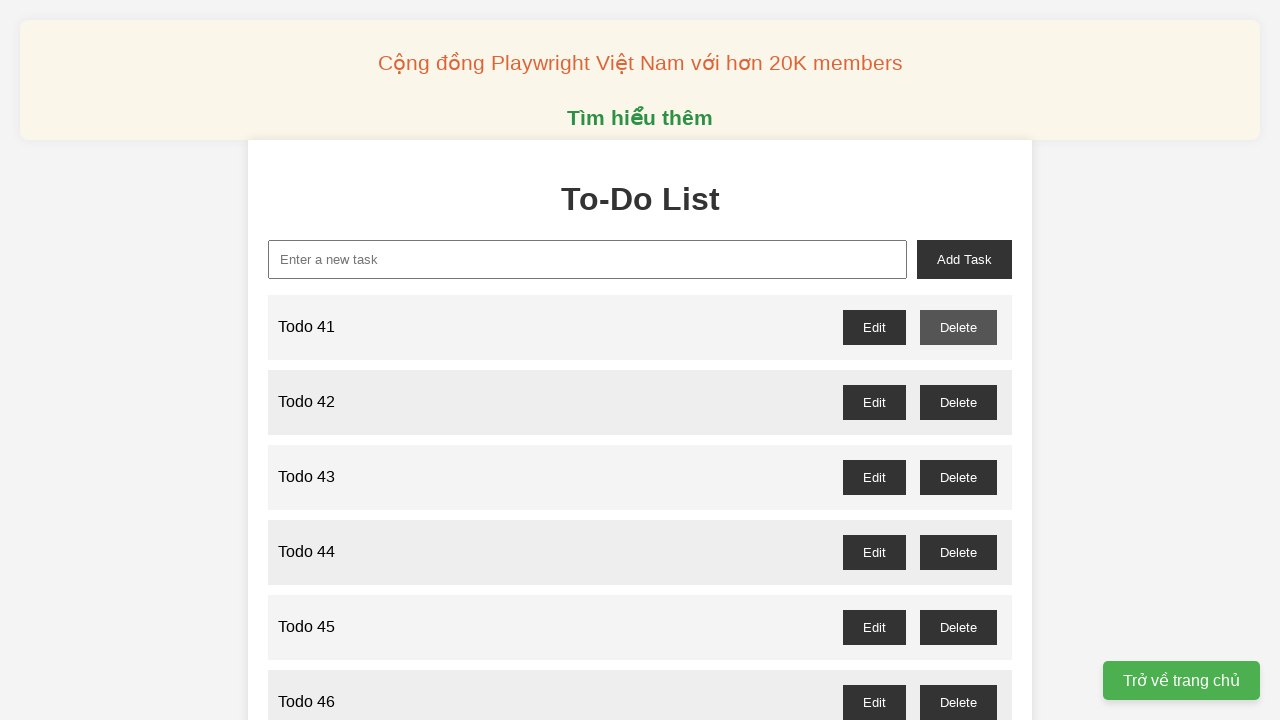

Clicked delete button for odd item 83 at (958, 327) on xpath=//button[contains(@onclick,"deleteTask")] >> nth=0
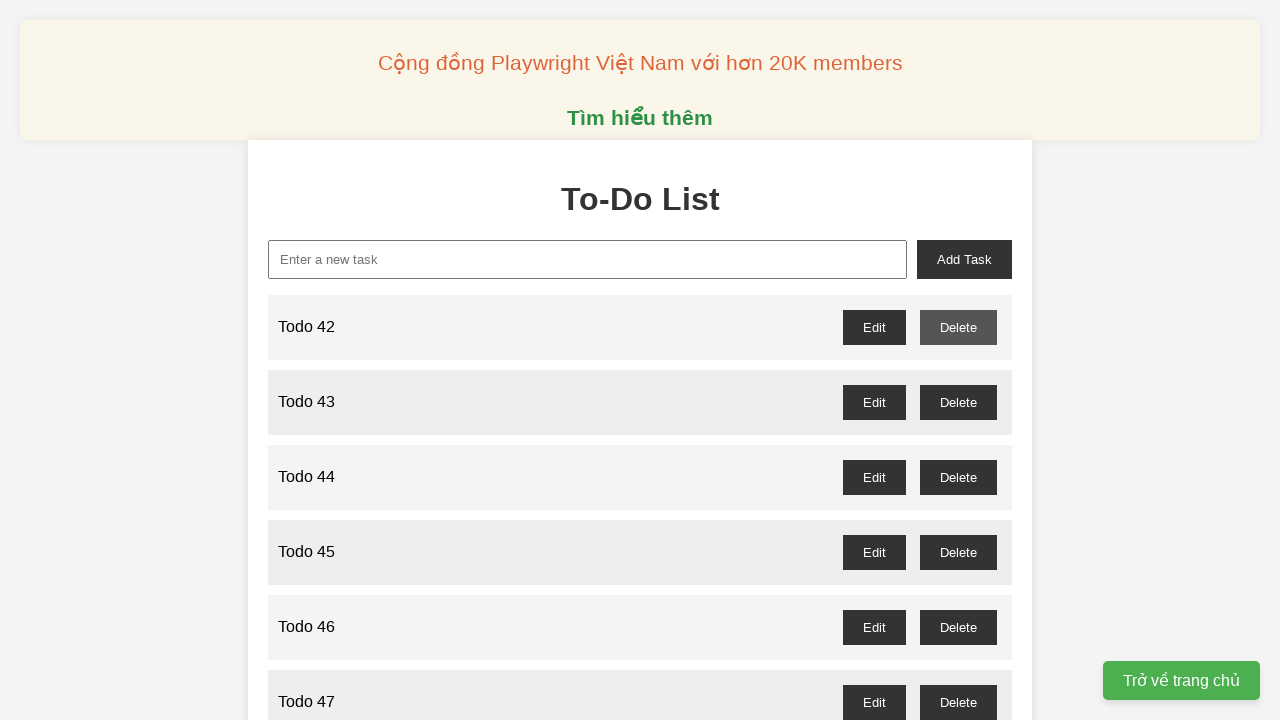

Waited for delete button for odd item 85 to be available
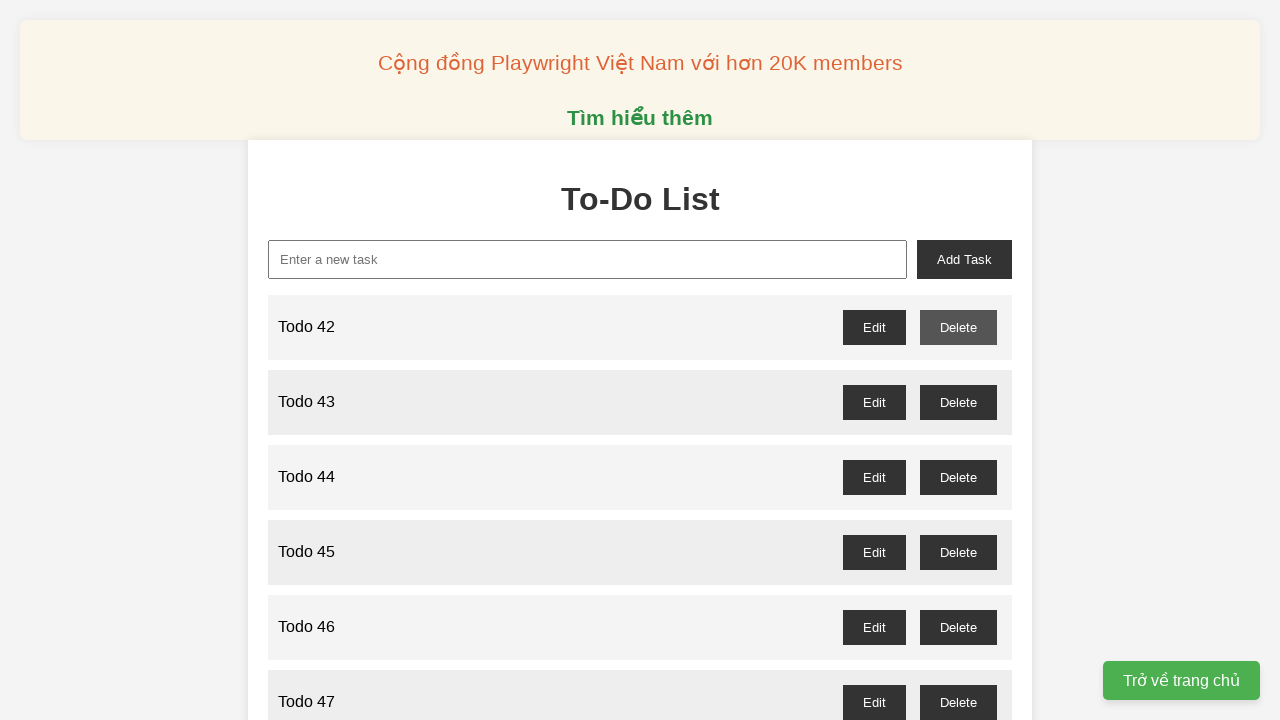

Clicked delete button for odd item 85 at (958, 327) on xpath=//button[contains(@onclick,"deleteTask")] >> nth=0
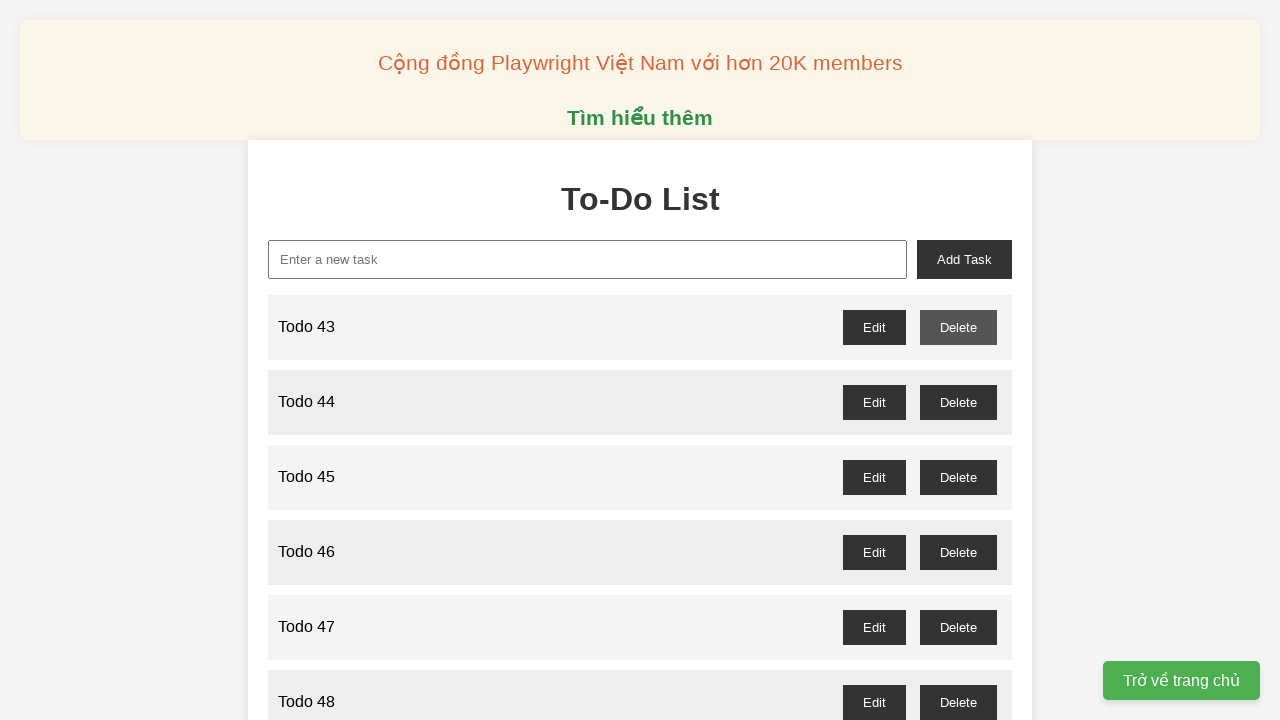

Waited for delete button for odd item 87 to be available
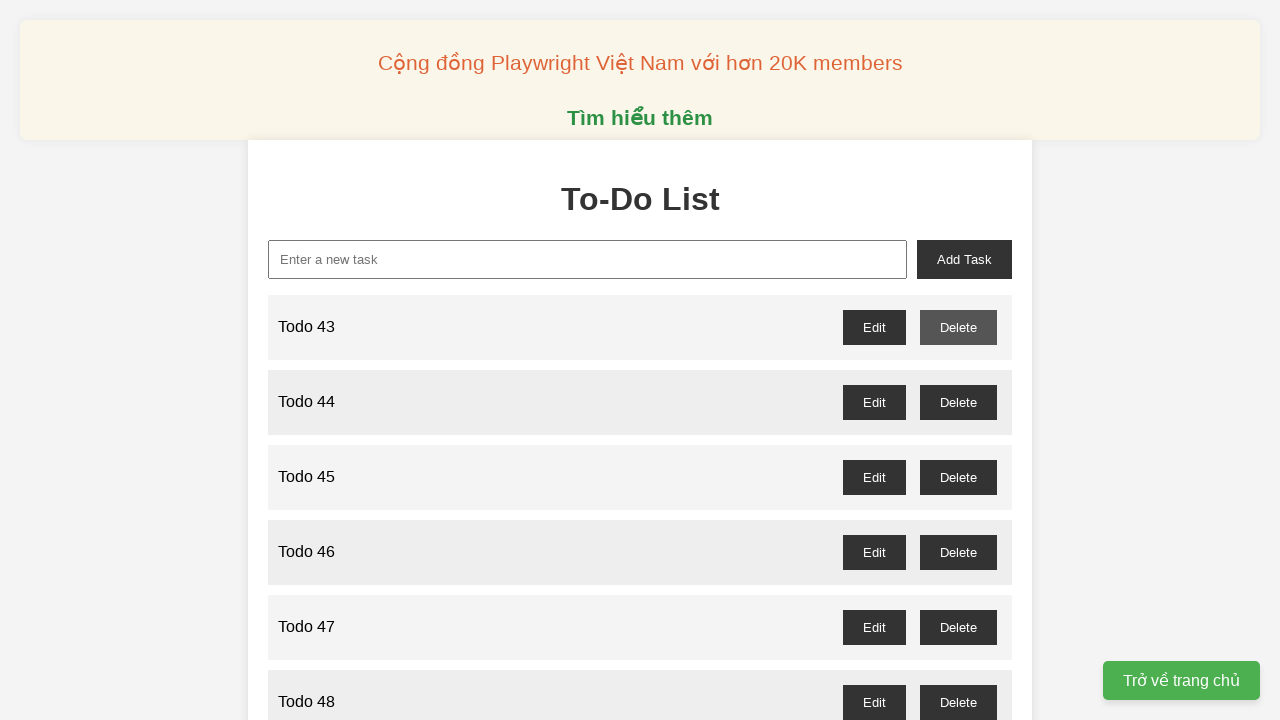

Clicked delete button for odd item 87 at (958, 327) on xpath=//button[contains(@onclick,"deleteTask")] >> nth=0
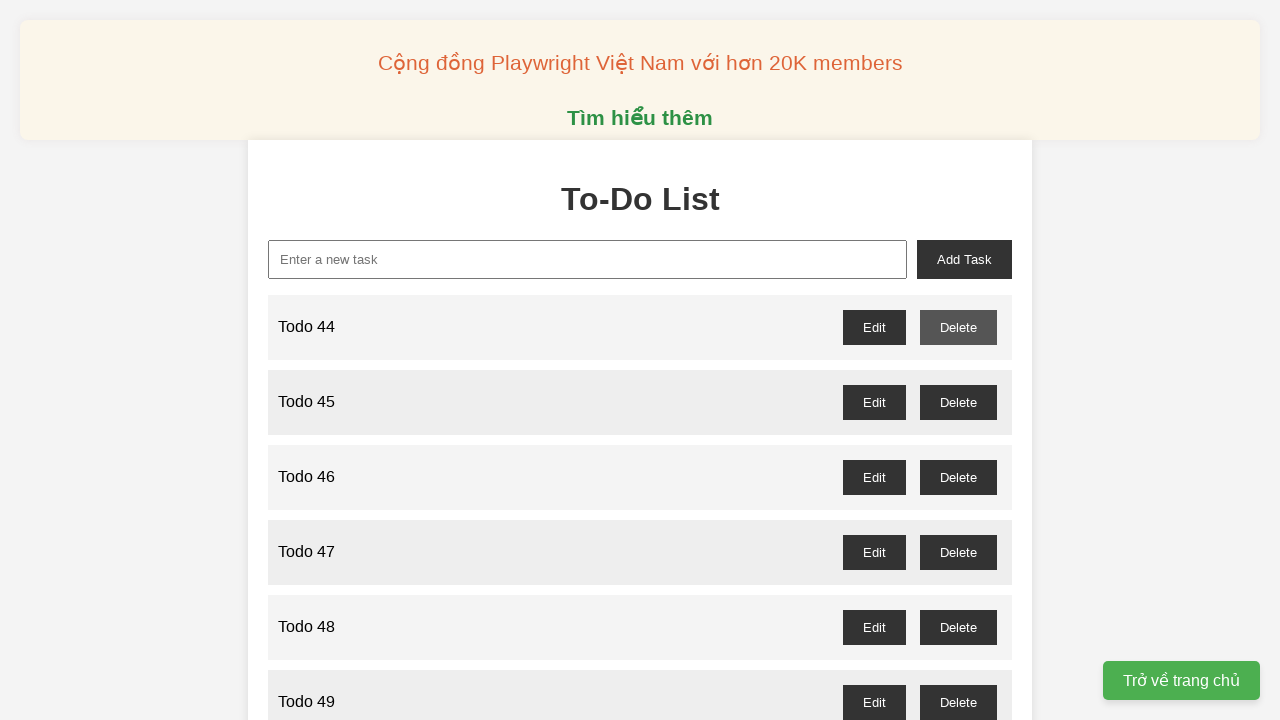

Waited for delete button for odd item 89 to be available
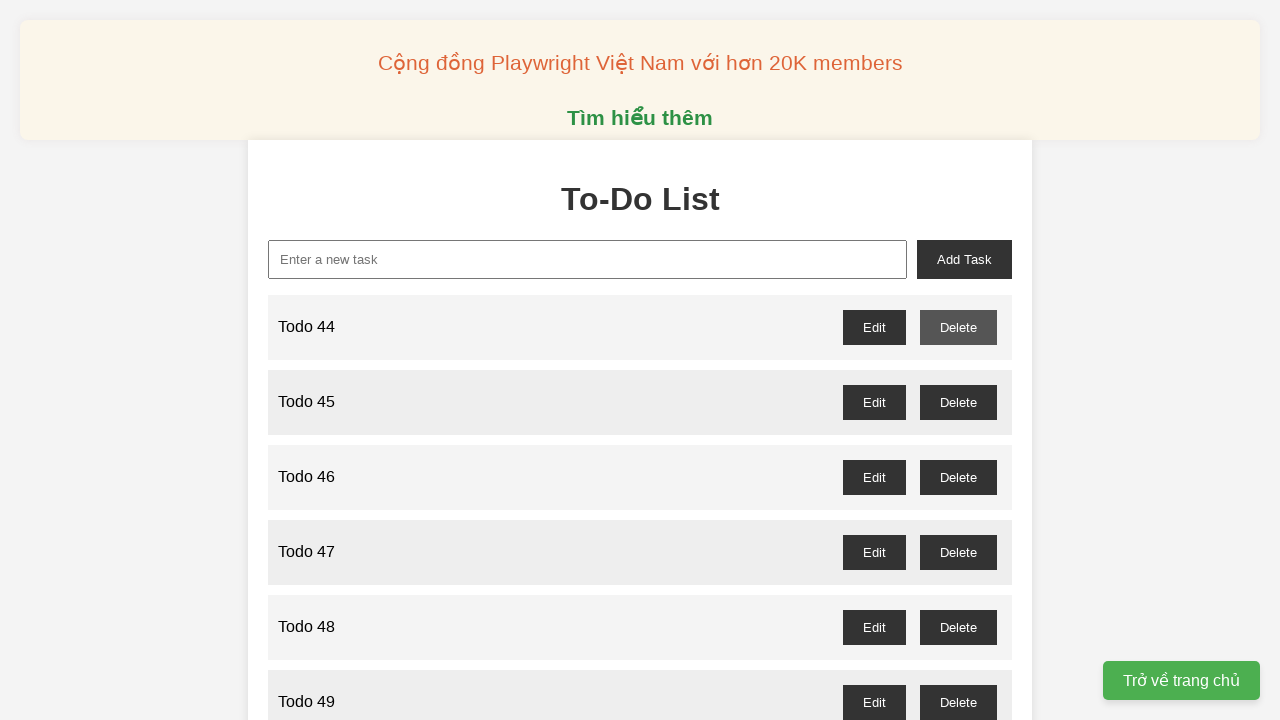

Clicked delete button for odd item 89 at (958, 327) on xpath=//button[contains(@onclick,"deleteTask")] >> nth=0
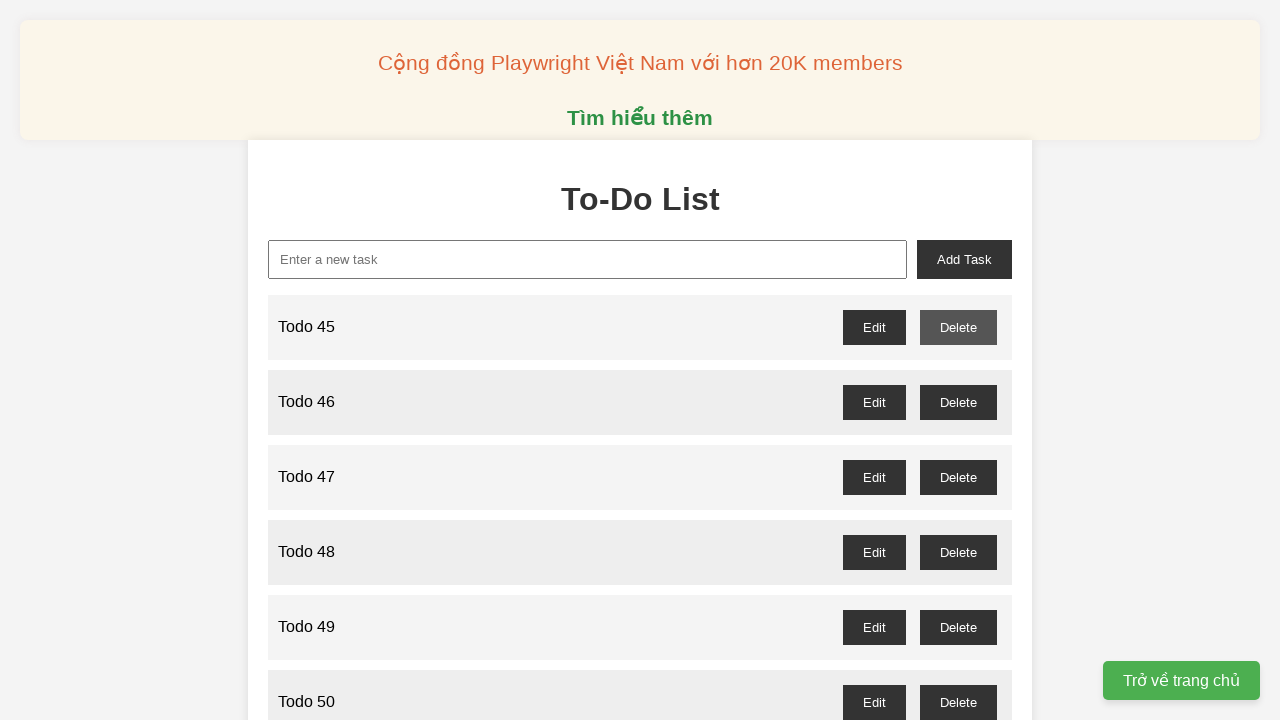

Waited for delete button for odd item 91 to be available
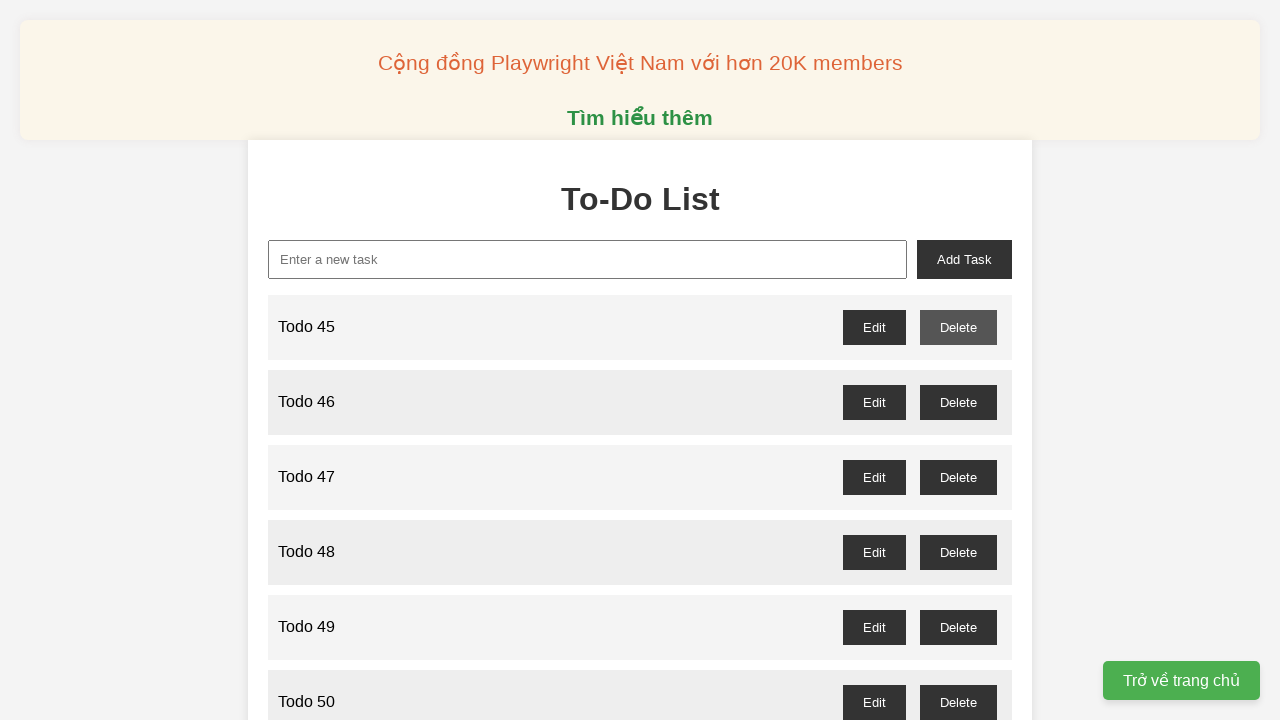

Clicked delete button for odd item 91 at (958, 327) on xpath=//button[contains(@onclick,"deleteTask")] >> nth=0
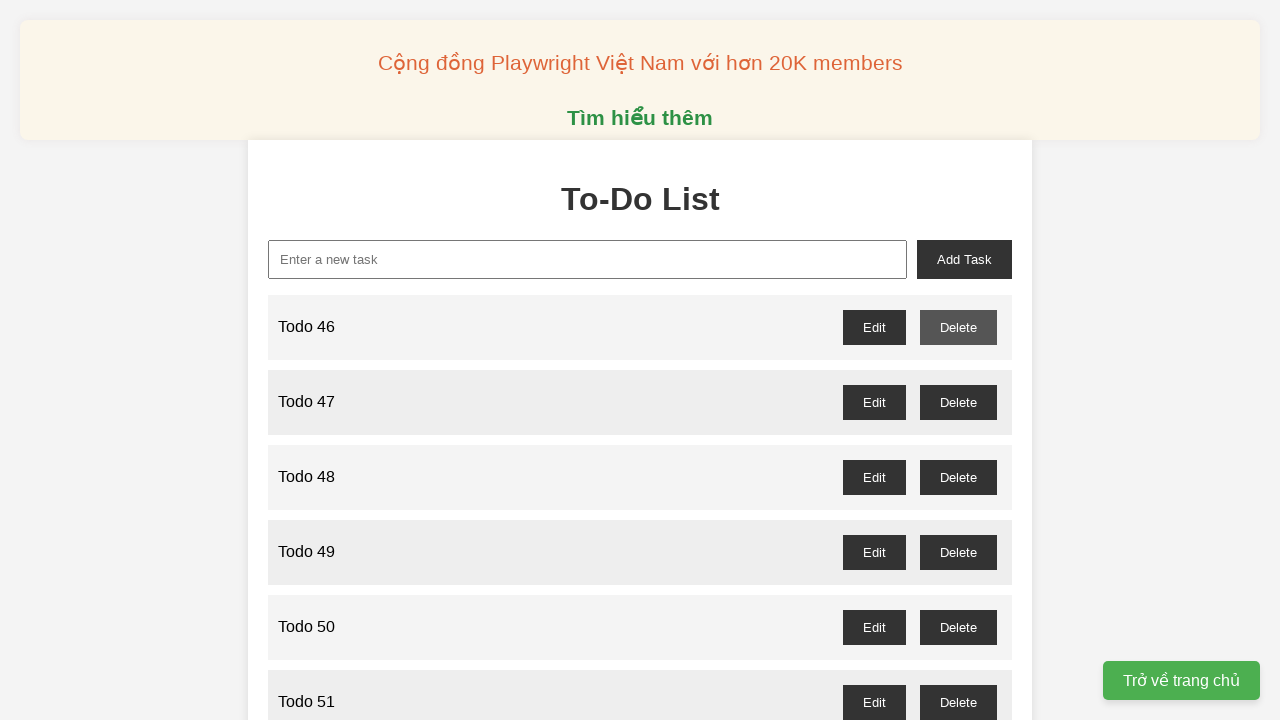

Waited for delete button for odd item 93 to be available
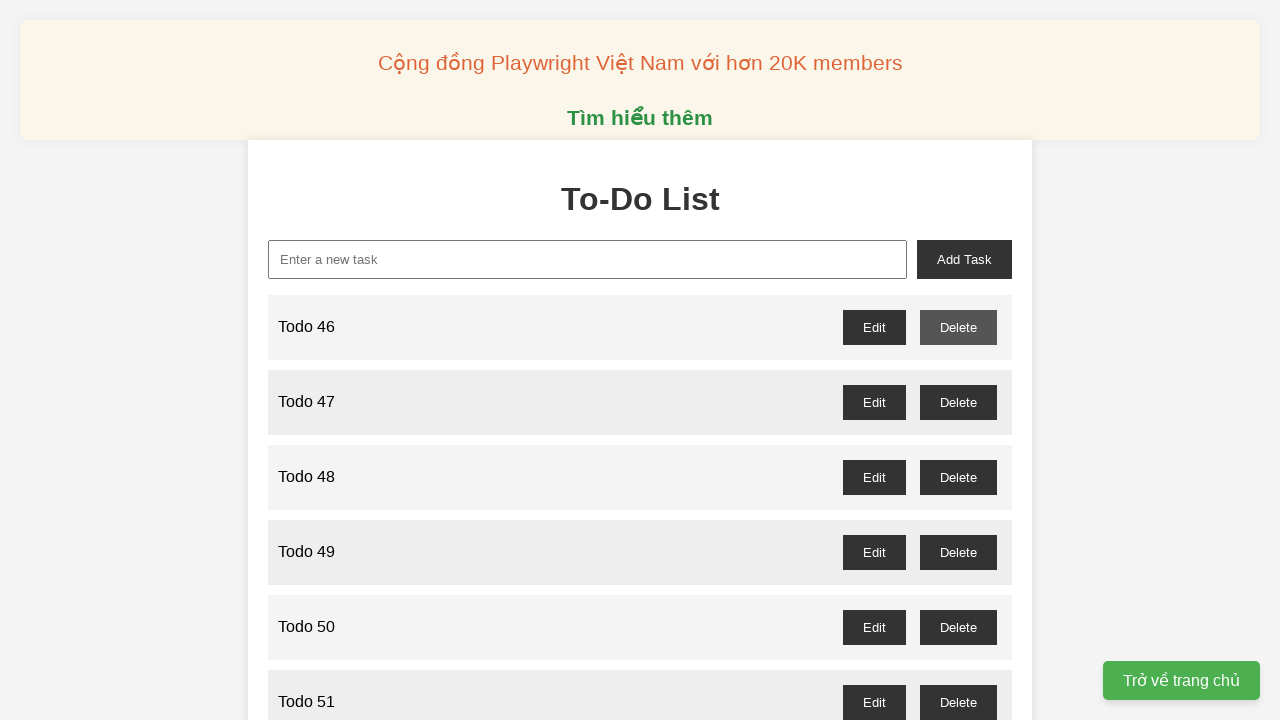

Clicked delete button for odd item 93 at (958, 327) on xpath=//button[contains(@onclick,"deleteTask")] >> nth=0
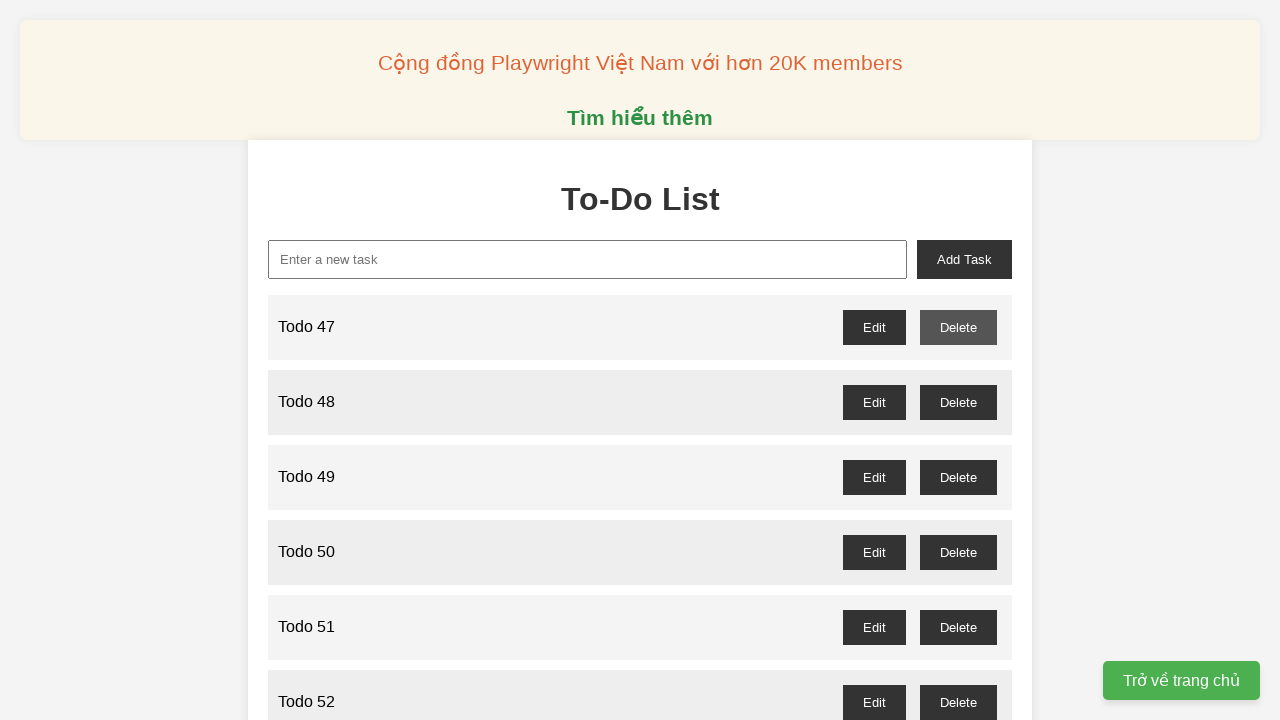

Waited for delete button for odd item 95 to be available
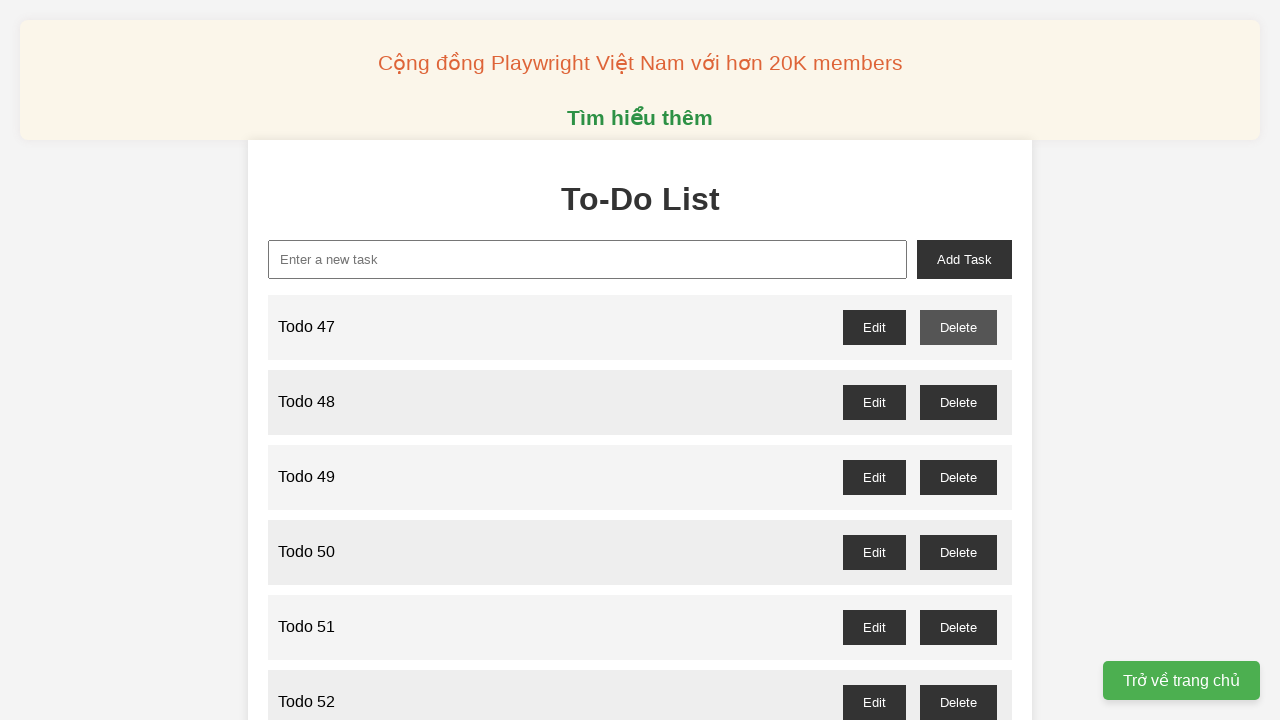

Clicked delete button for odd item 95 at (958, 327) on xpath=//button[contains(@onclick,"deleteTask")] >> nth=0
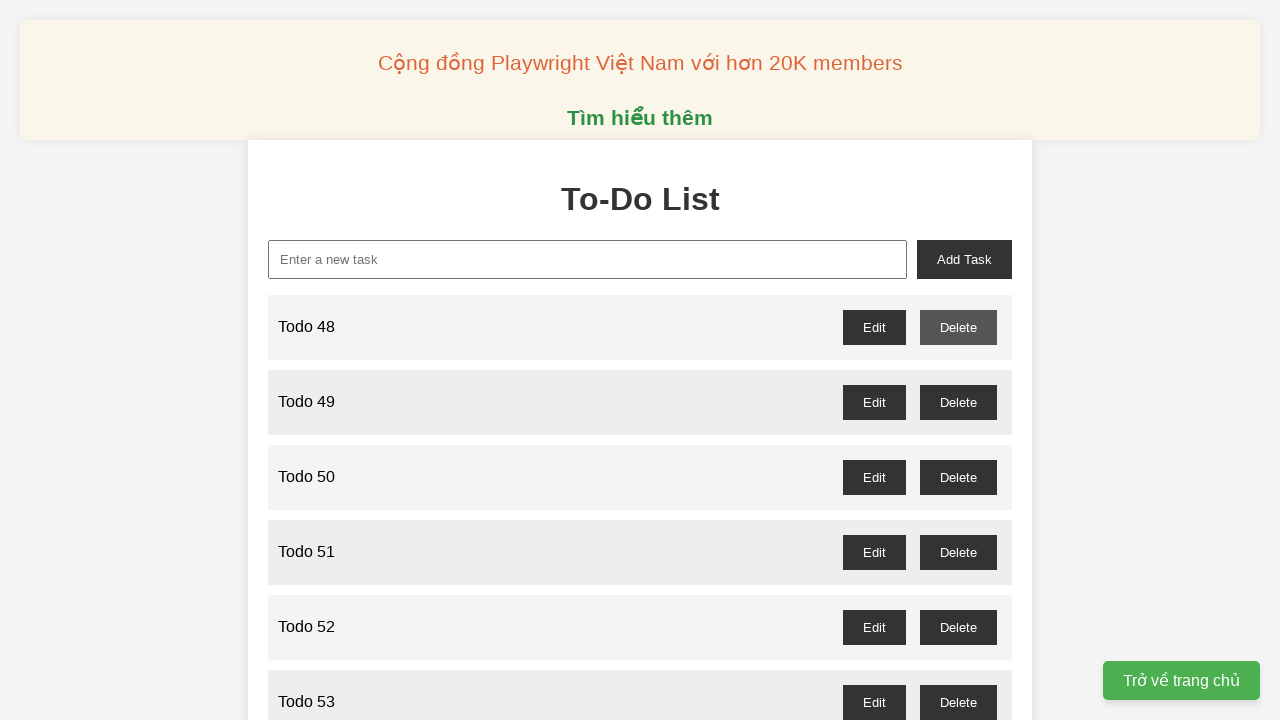

Waited for delete button for odd item 97 to be available
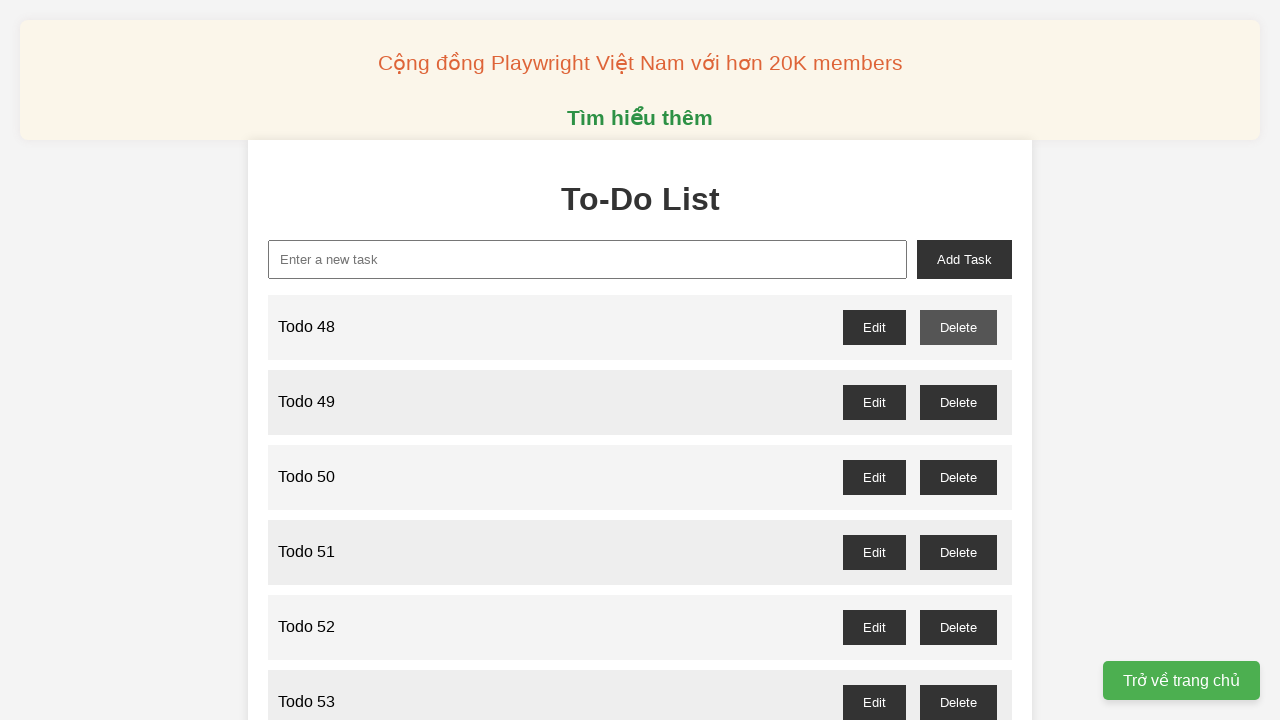

Clicked delete button for odd item 97 at (958, 327) on xpath=//button[contains(@onclick,"deleteTask")] >> nth=0
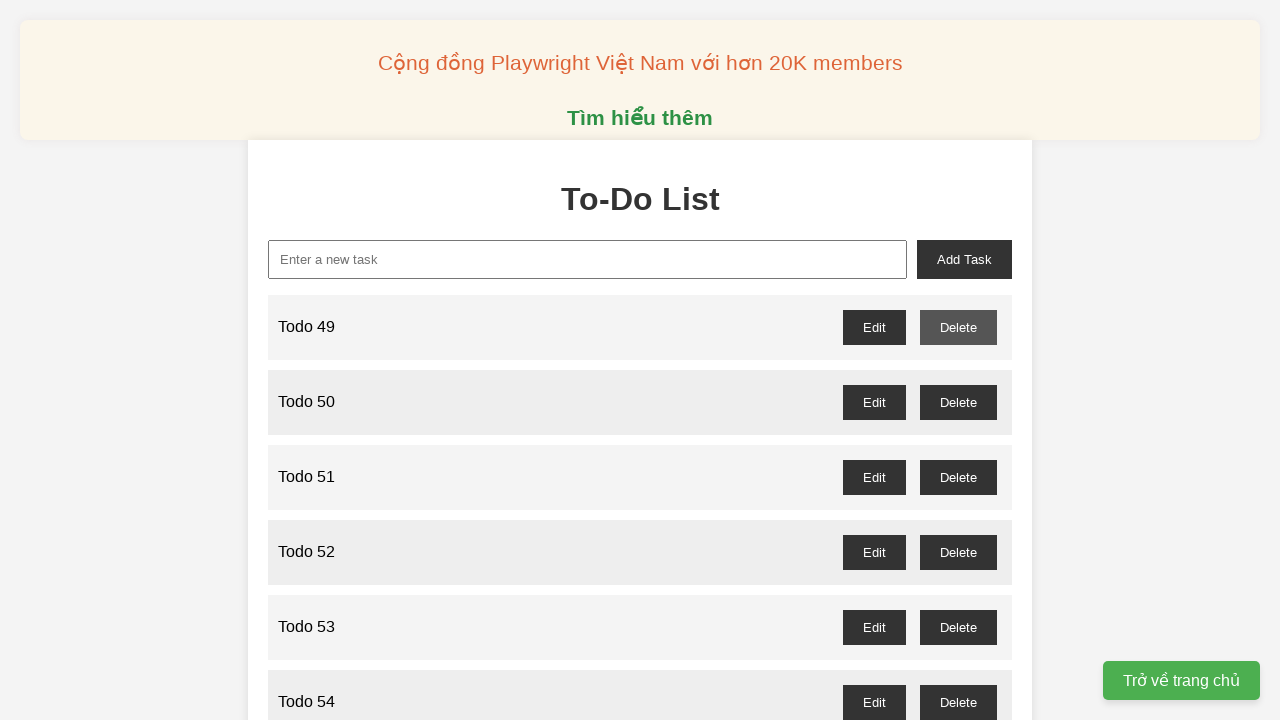

Waited for delete button for odd item 99 to be available
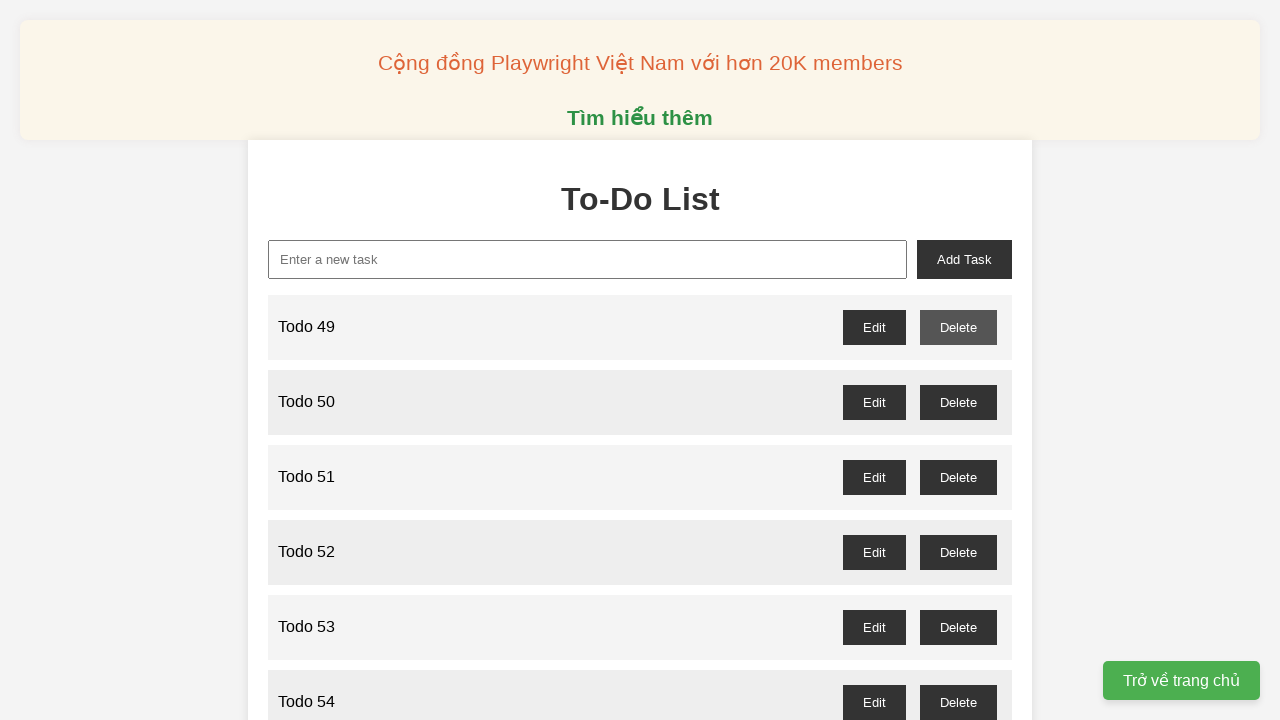

Clicked delete button for odd item 99 at (958, 327) on xpath=//button[contains(@onclick,"deleteTask")] >> nth=0
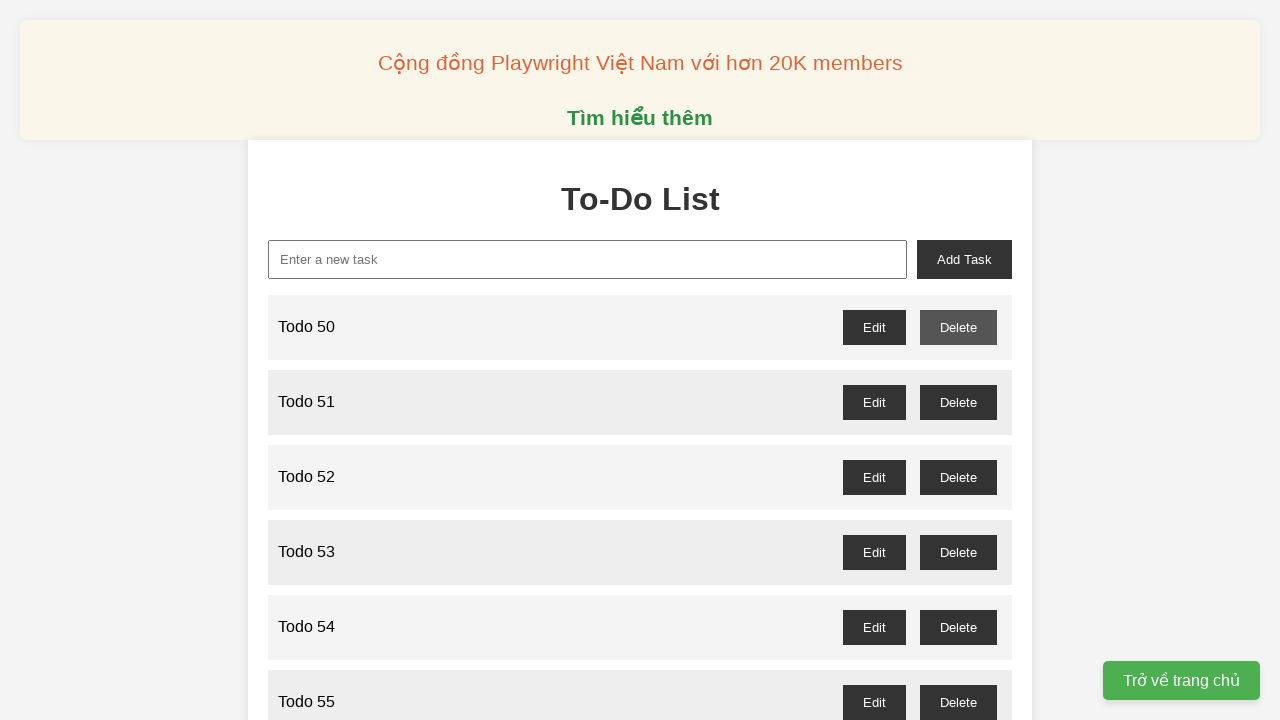

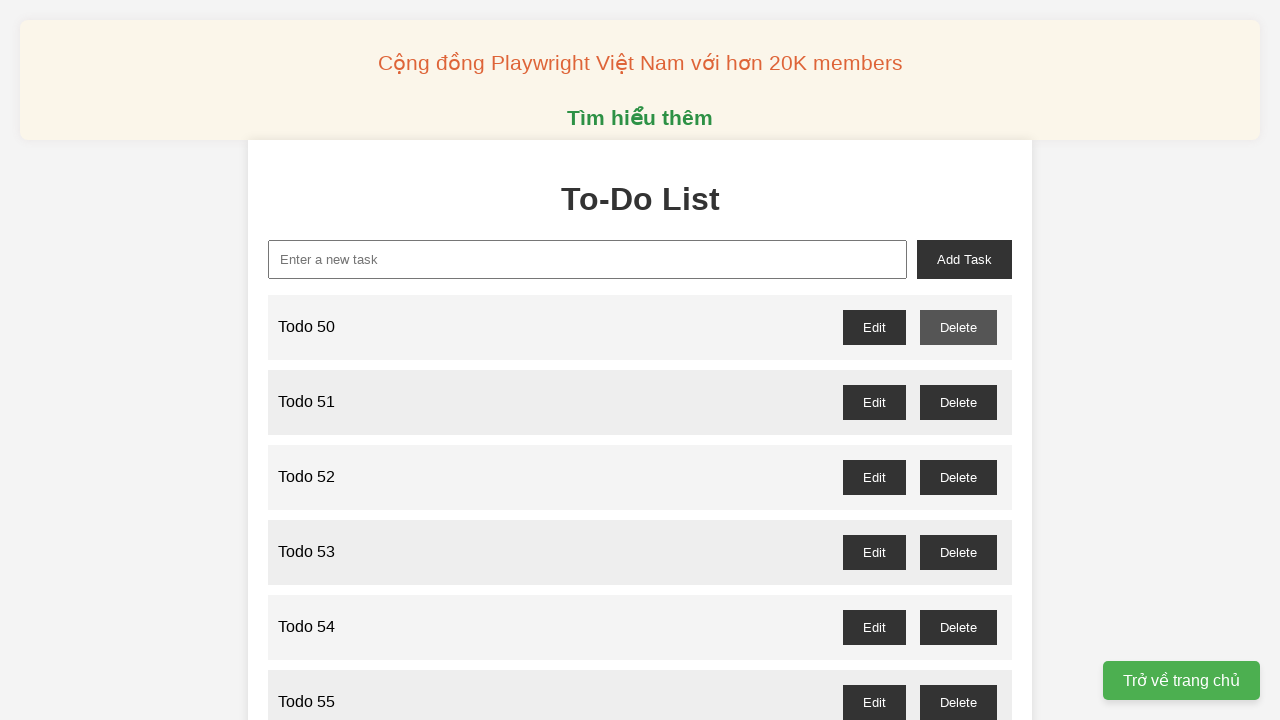